Tests date picker functionality by opening the date picker, navigating to a specific month and year (December 2016), and selecting a specific day (23rd).

Starting URL: https://testautomationpractice.blogspot.com

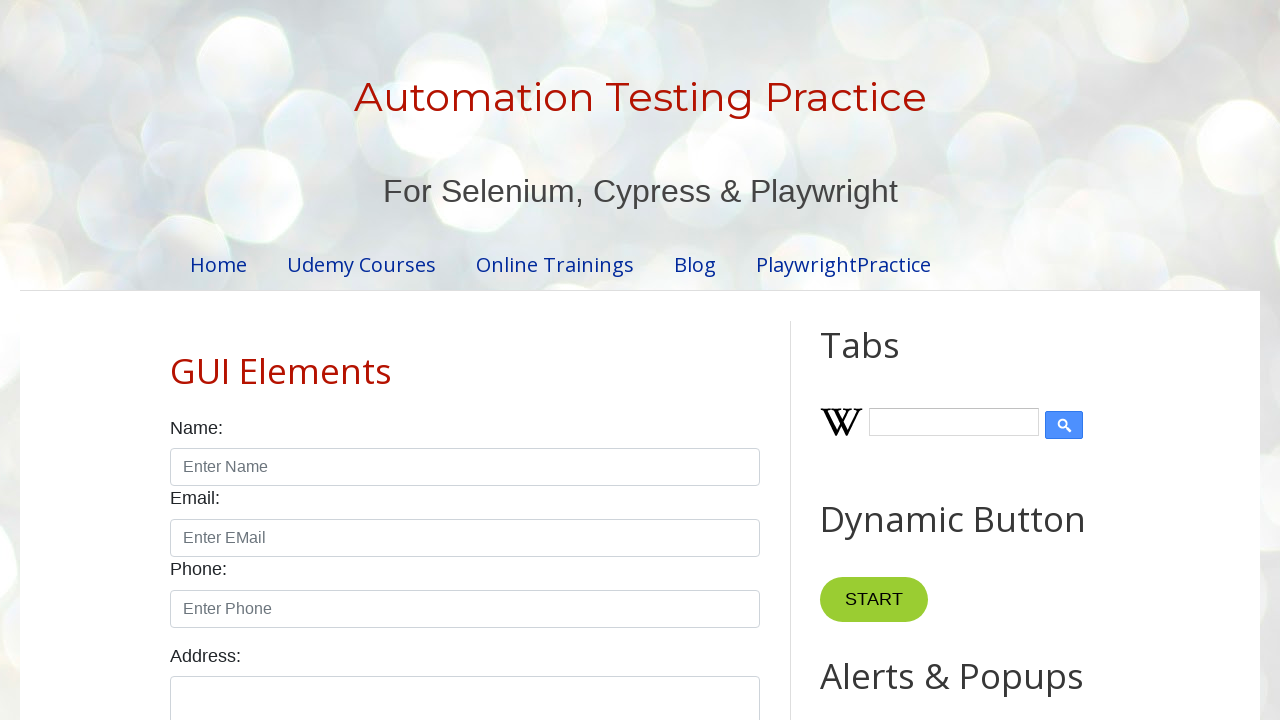

Clicked on date picker to open it at (515, 360) on #datepicker
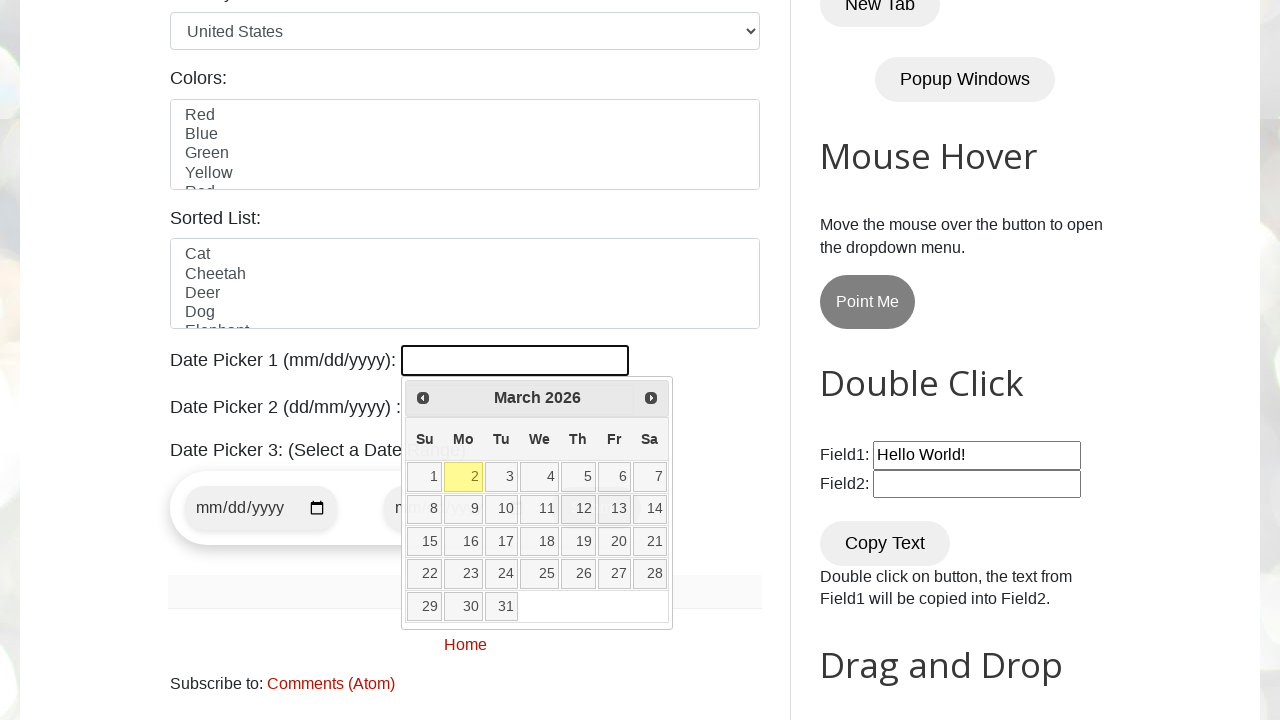

Retrieved displayed year from date picker
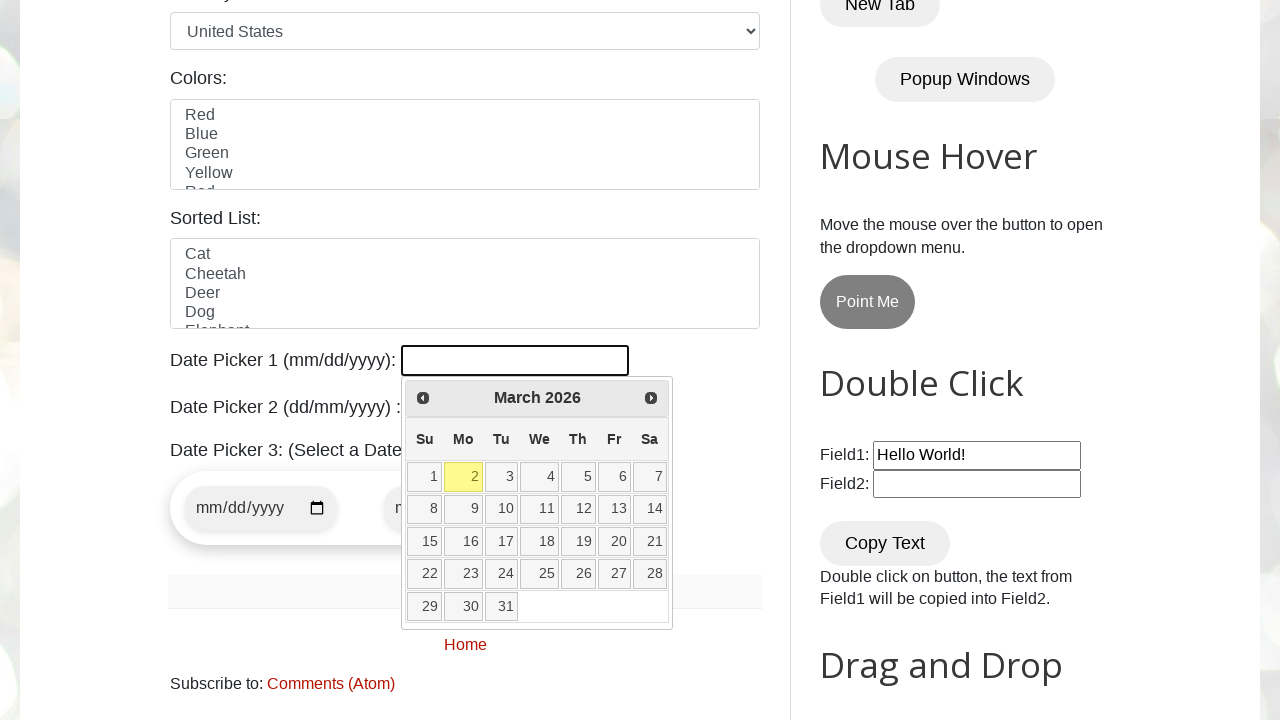

Retrieved displayed month from date picker
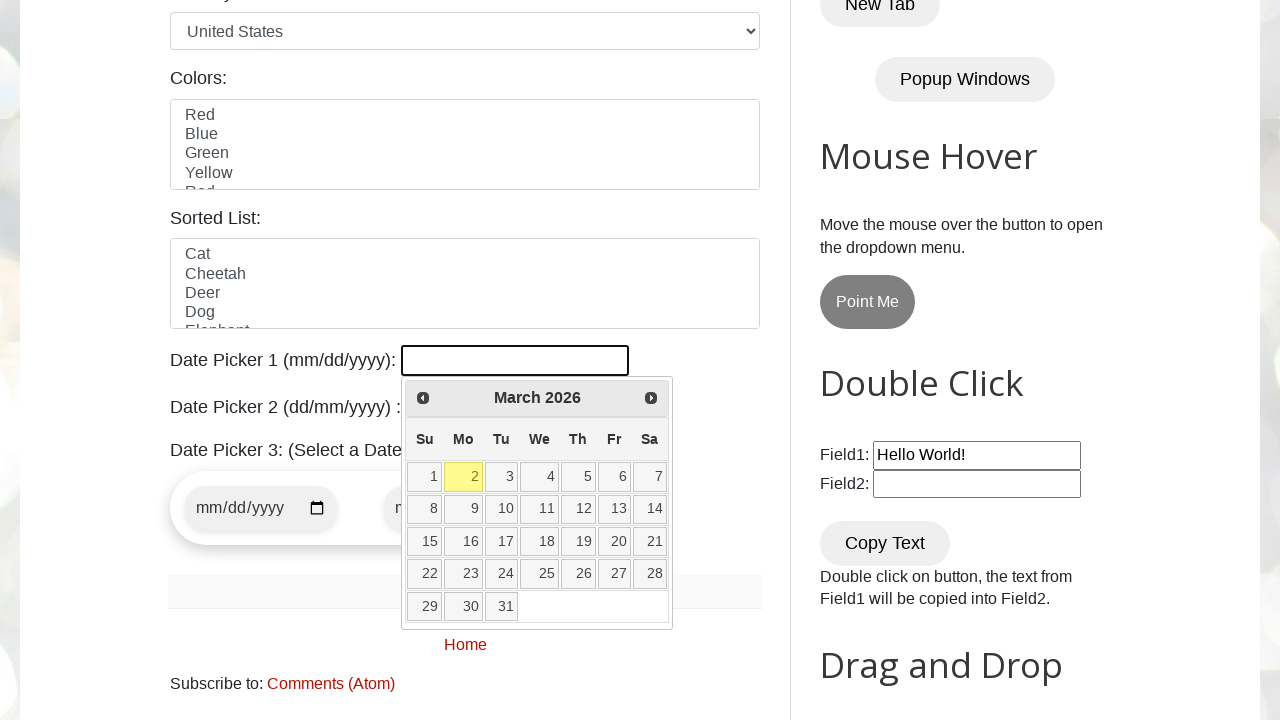

Clicked Prev button to navigate backward in date picker at (423, 398) on (//a[@title='Prev'])[1]
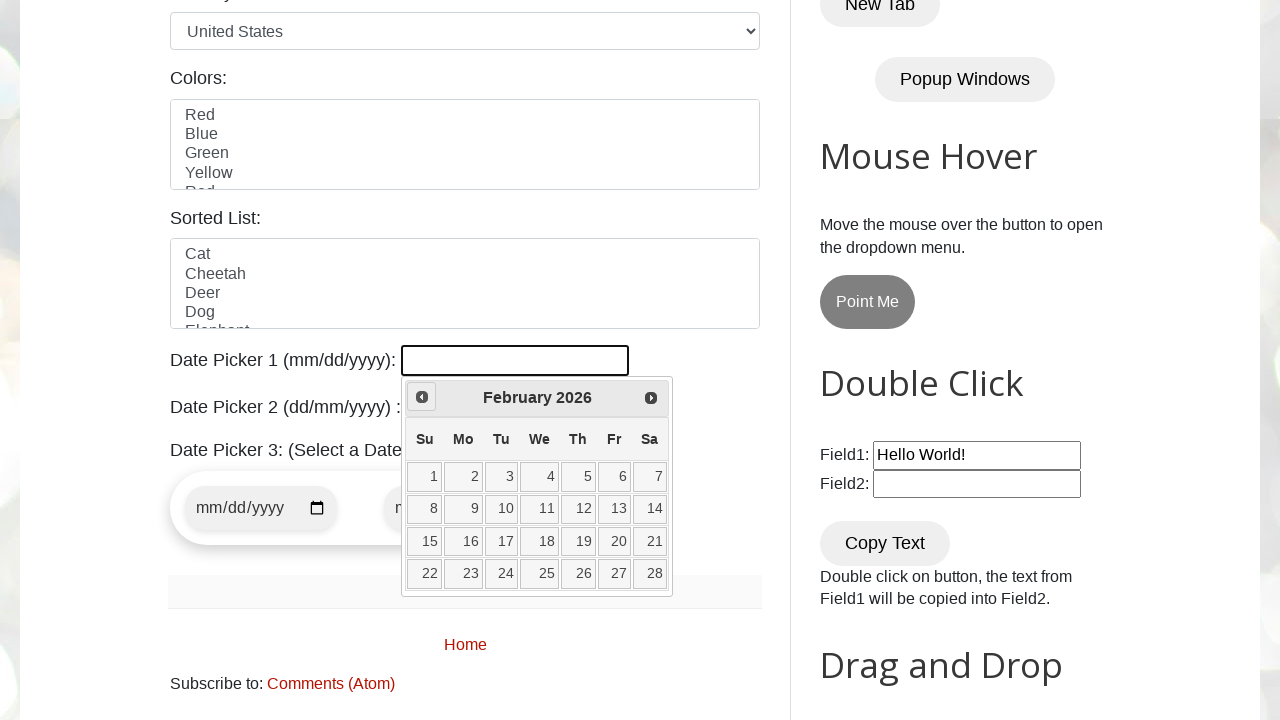

Retrieved displayed year from date picker
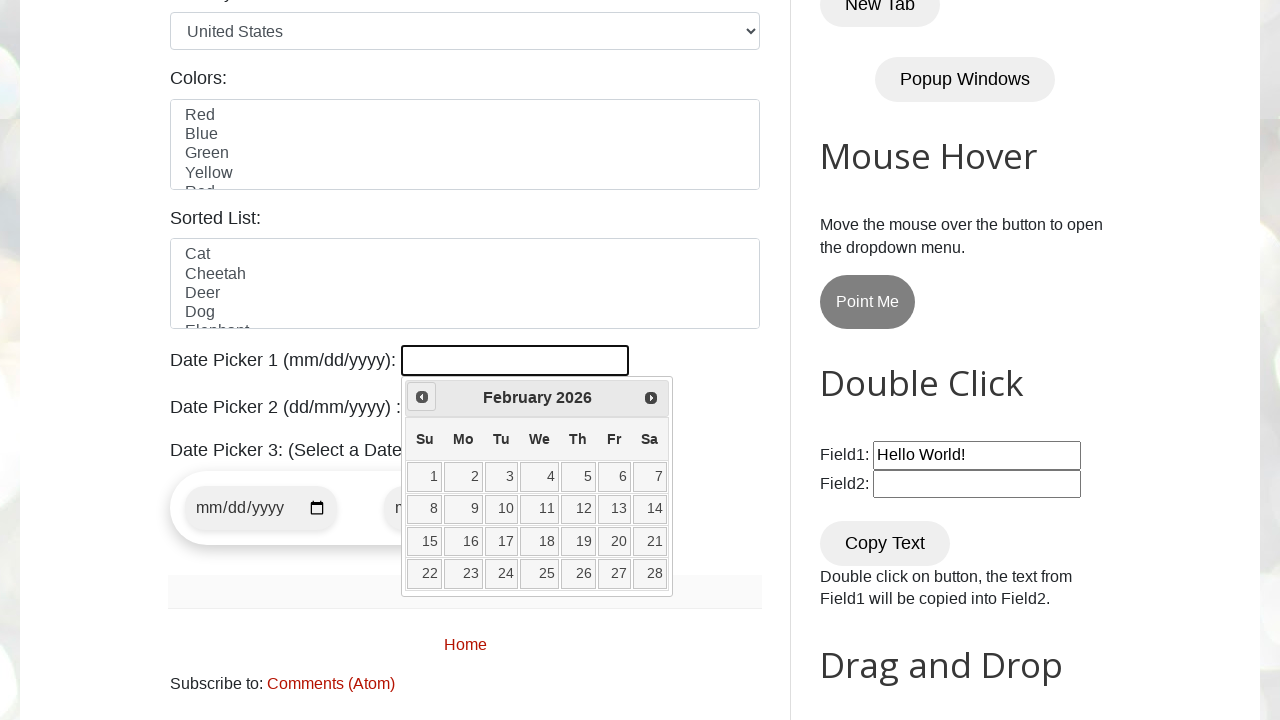

Retrieved displayed month from date picker
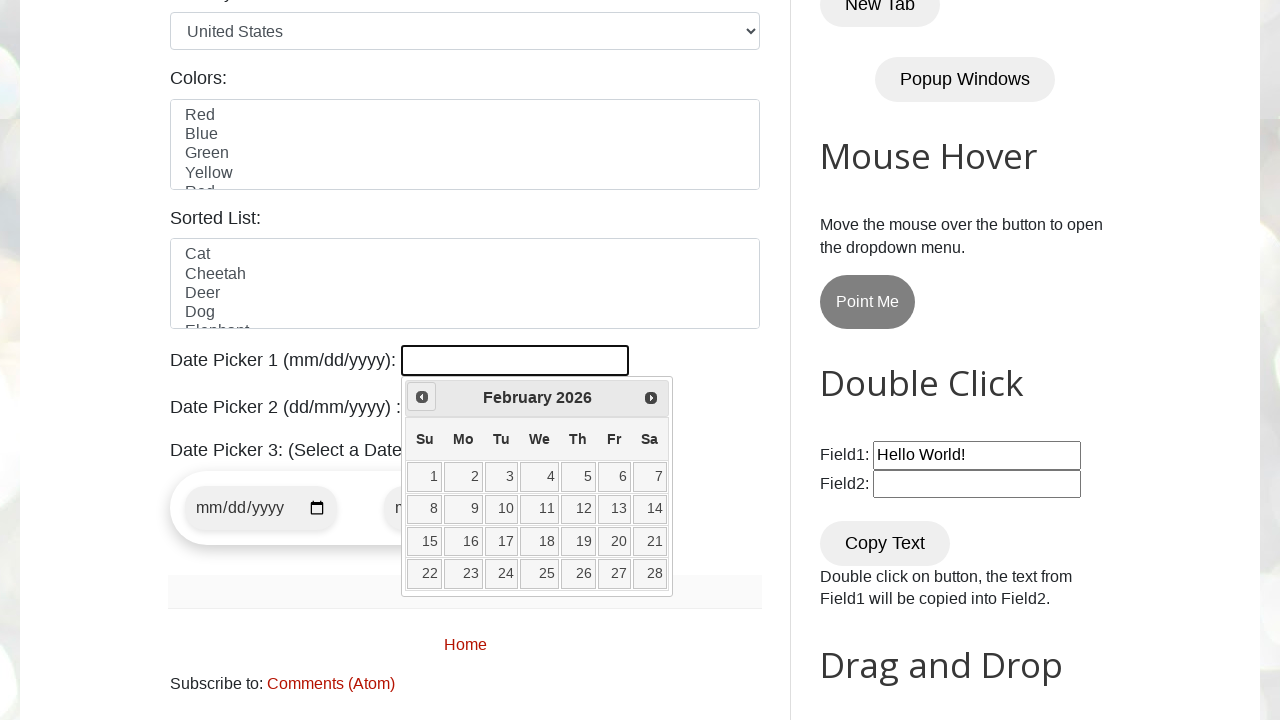

Clicked Prev button to navigate backward in date picker at (422, 397) on (//a[@title='Prev'])[1]
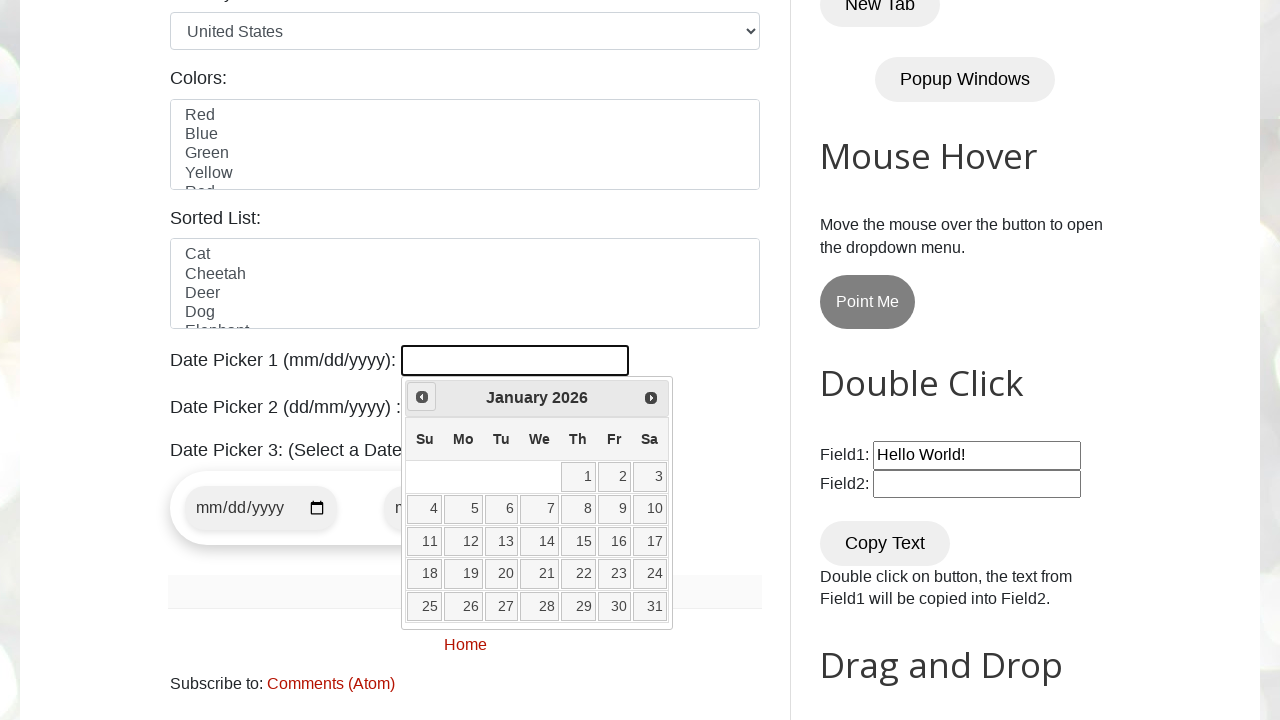

Retrieved displayed year from date picker
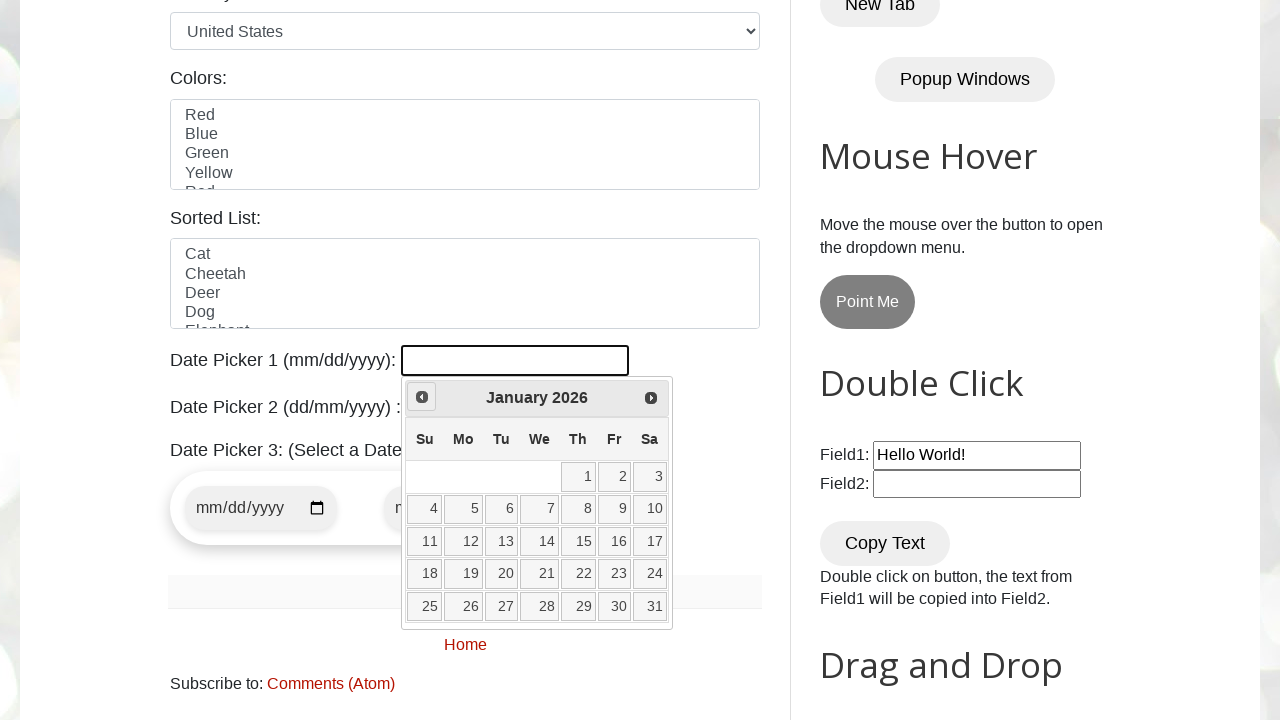

Retrieved displayed month from date picker
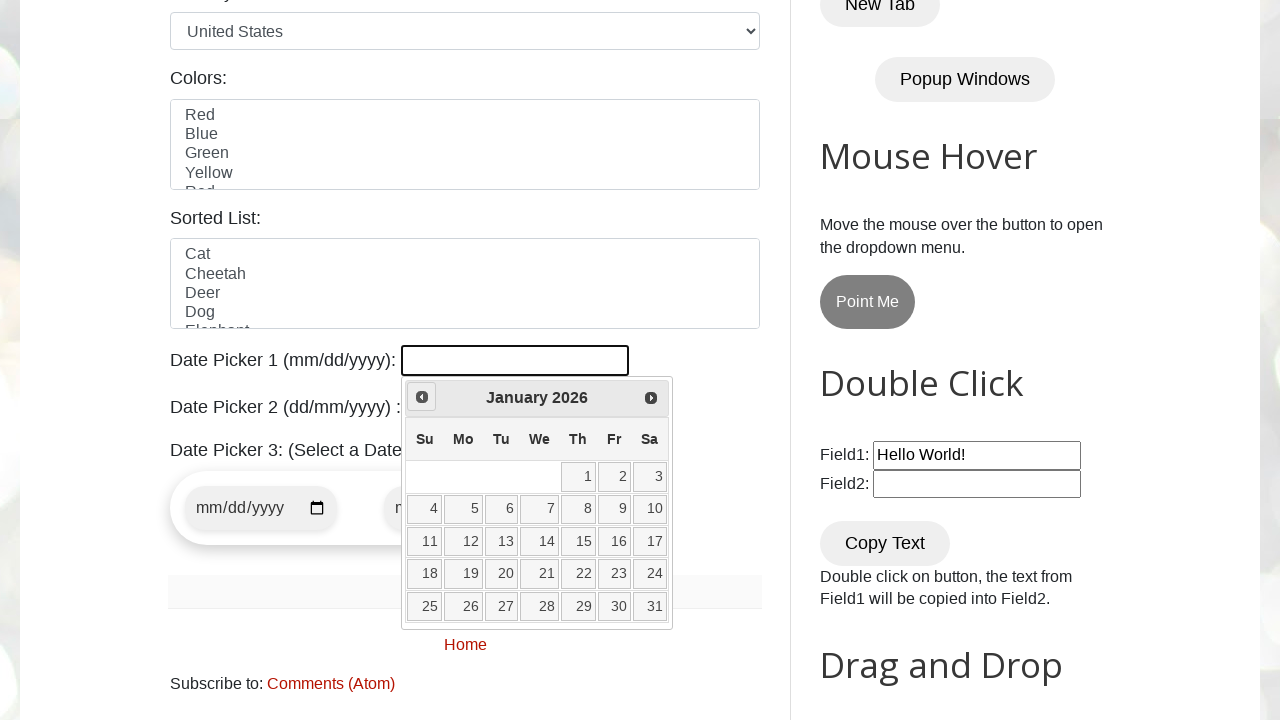

Clicked Prev button to navigate backward in date picker at (422, 397) on (//a[@title='Prev'])[1]
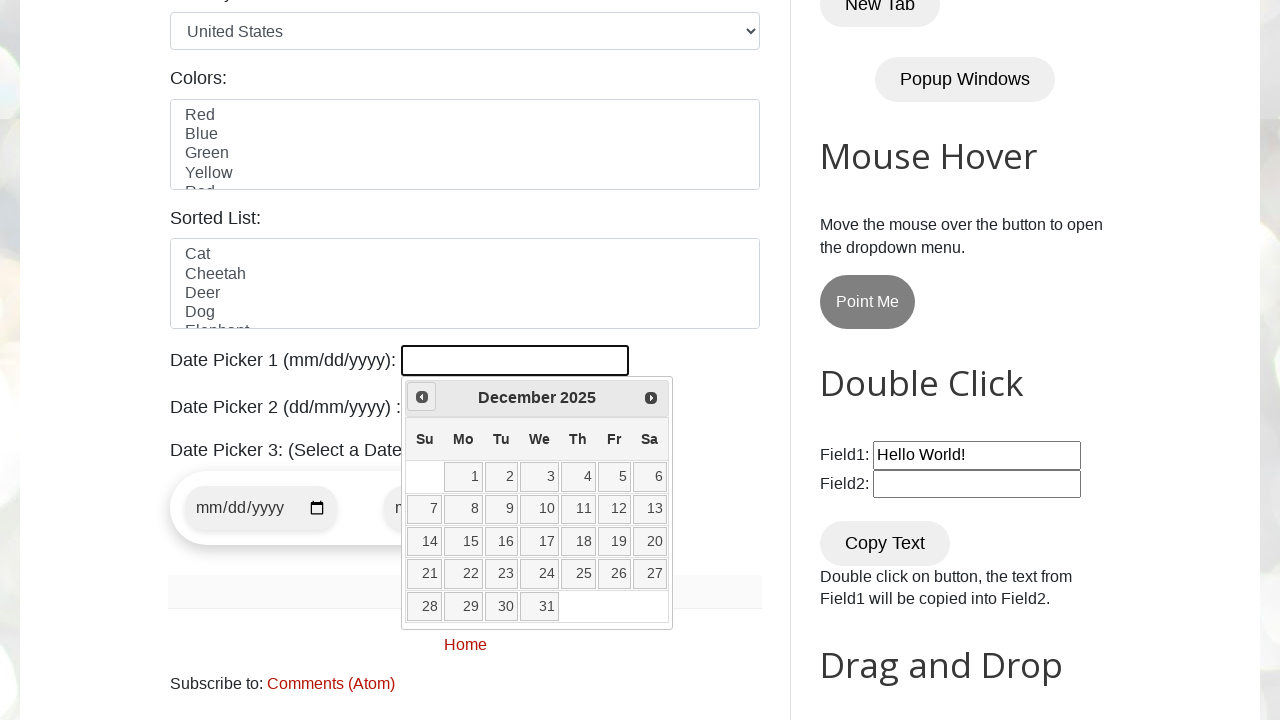

Retrieved displayed year from date picker
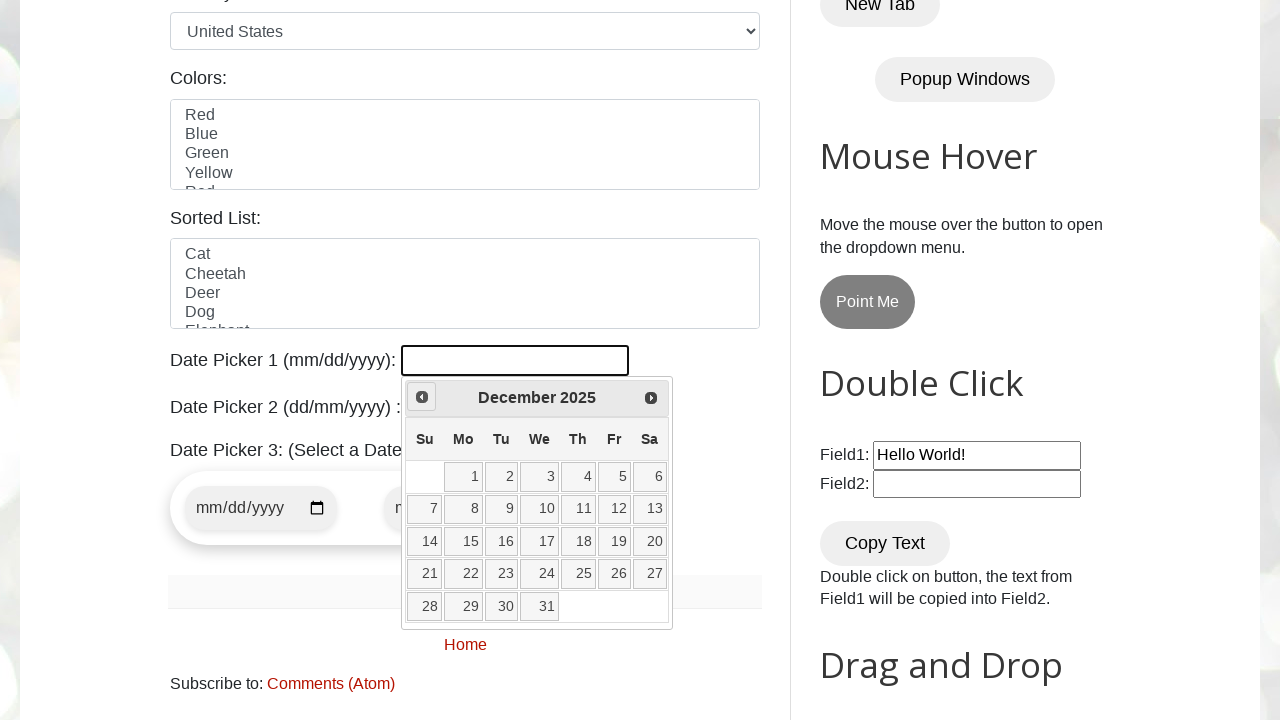

Retrieved displayed month from date picker
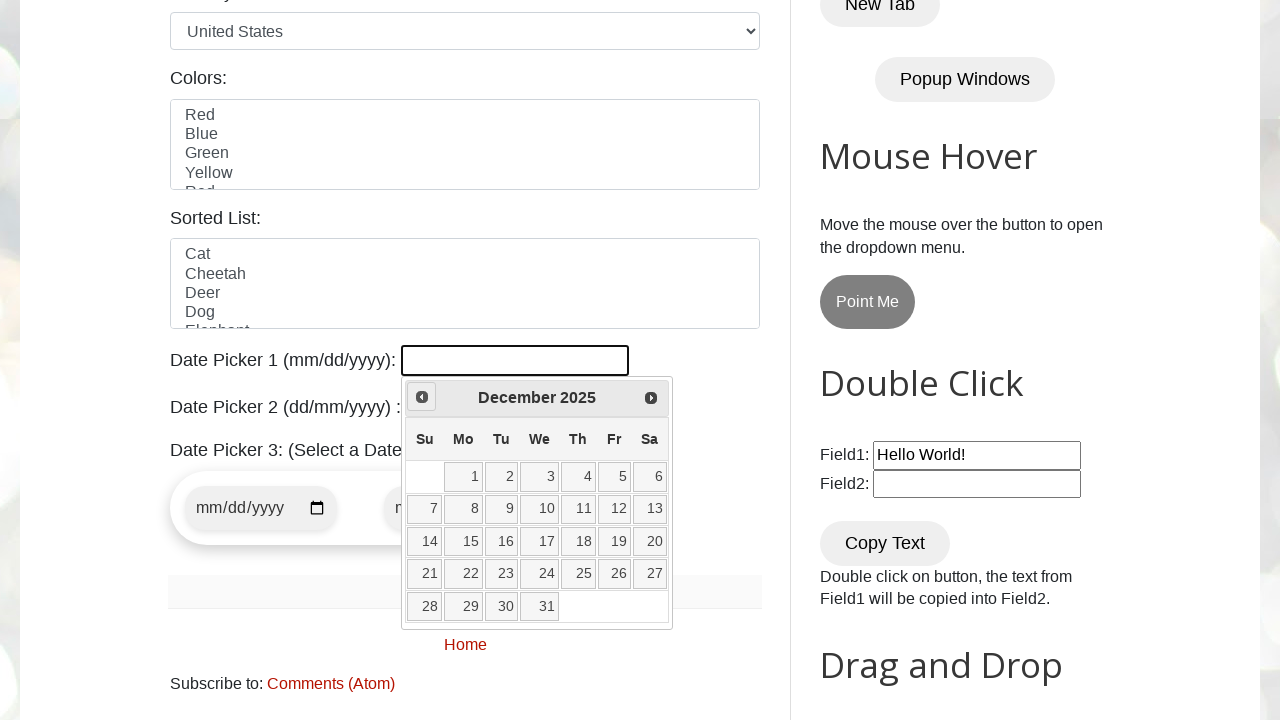

Clicked Prev button to navigate backward in date picker at (422, 397) on (//a[@title='Prev'])[1]
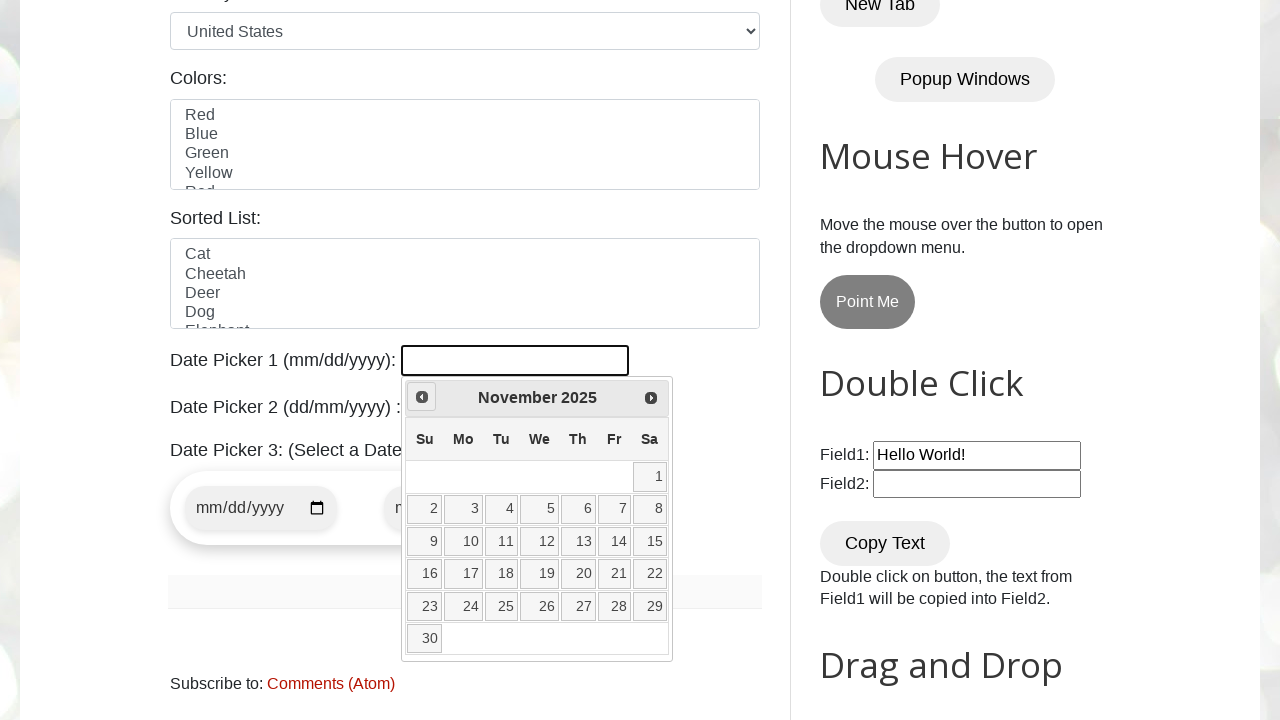

Retrieved displayed year from date picker
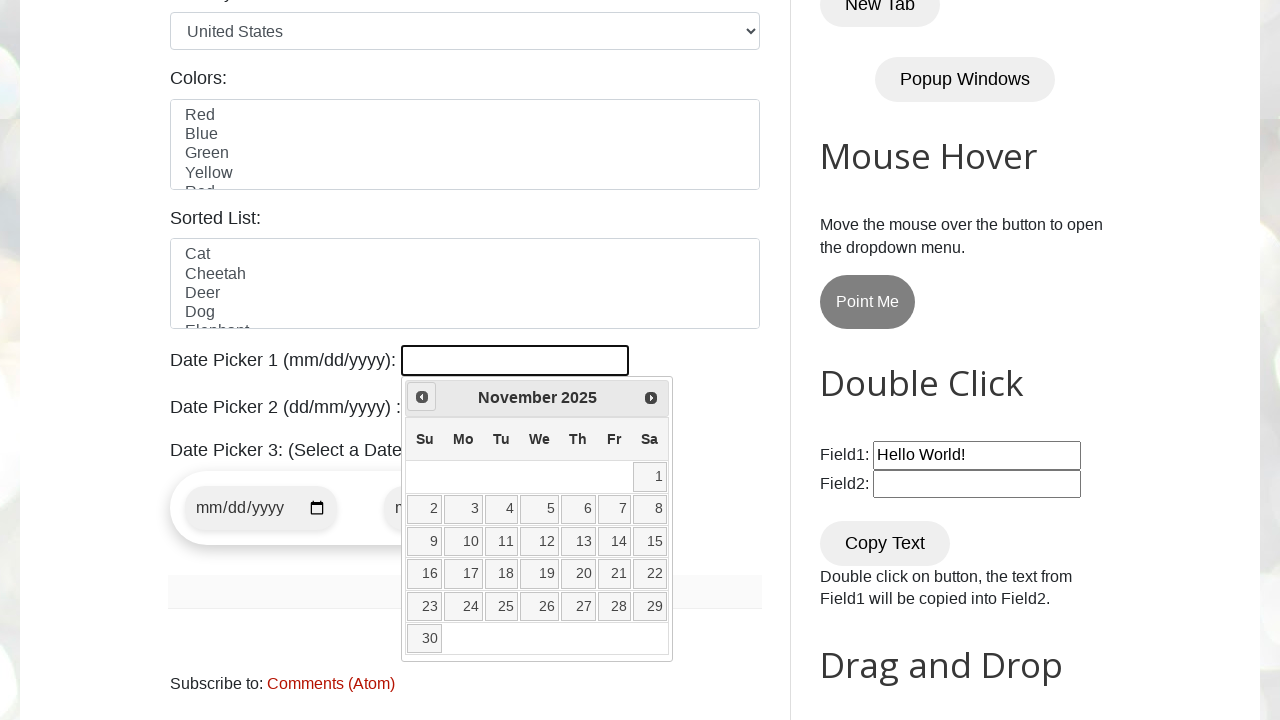

Retrieved displayed month from date picker
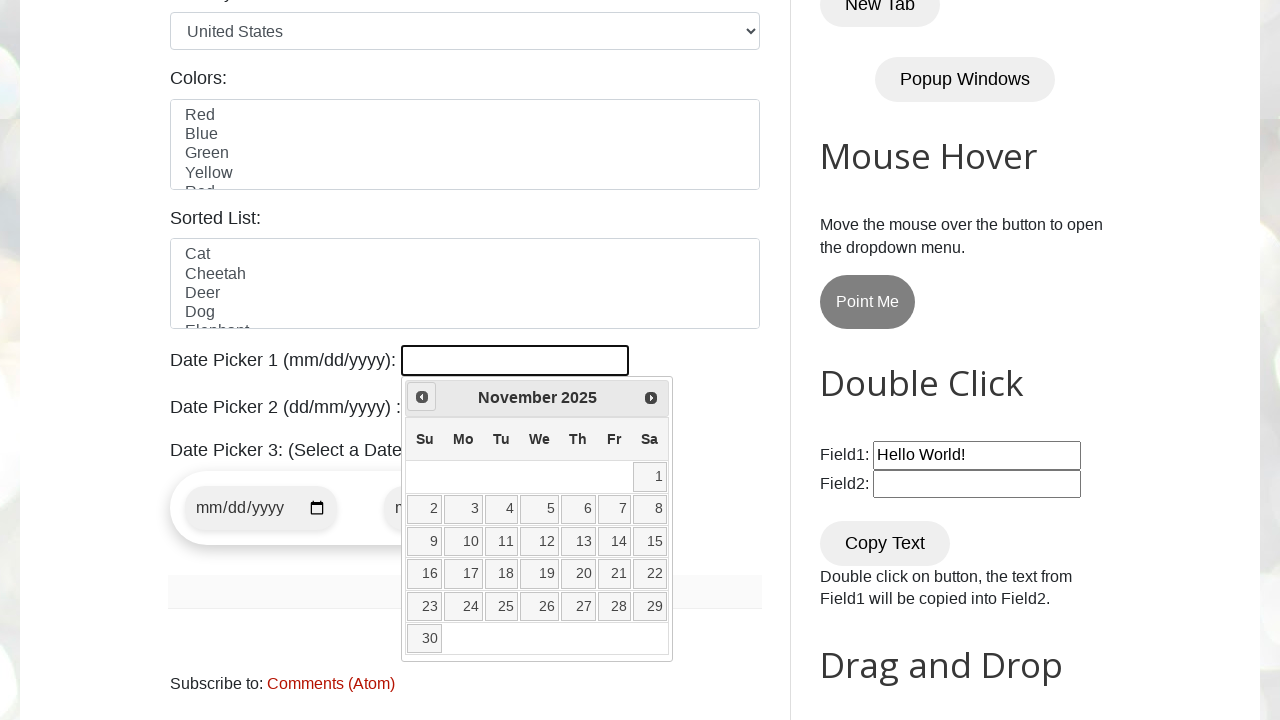

Clicked Prev button to navigate backward in date picker at (422, 397) on (//a[@title='Prev'])[1]
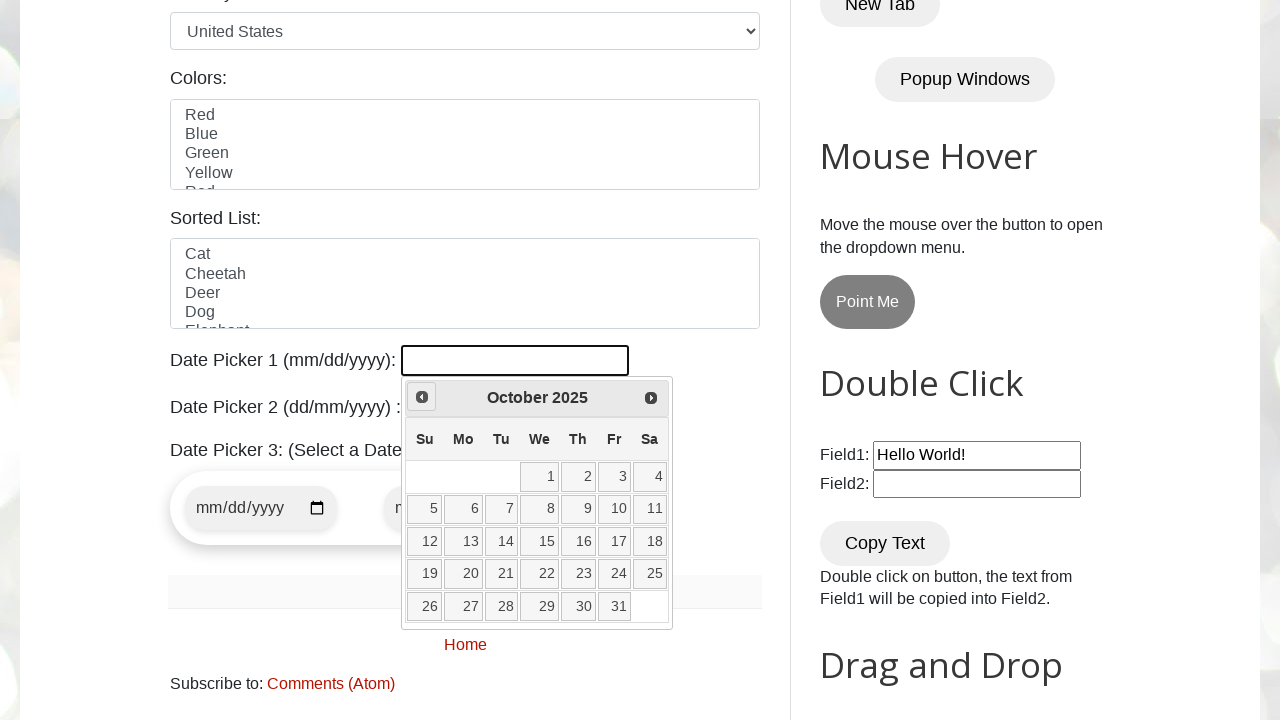

Retrieved displayed year from date picker
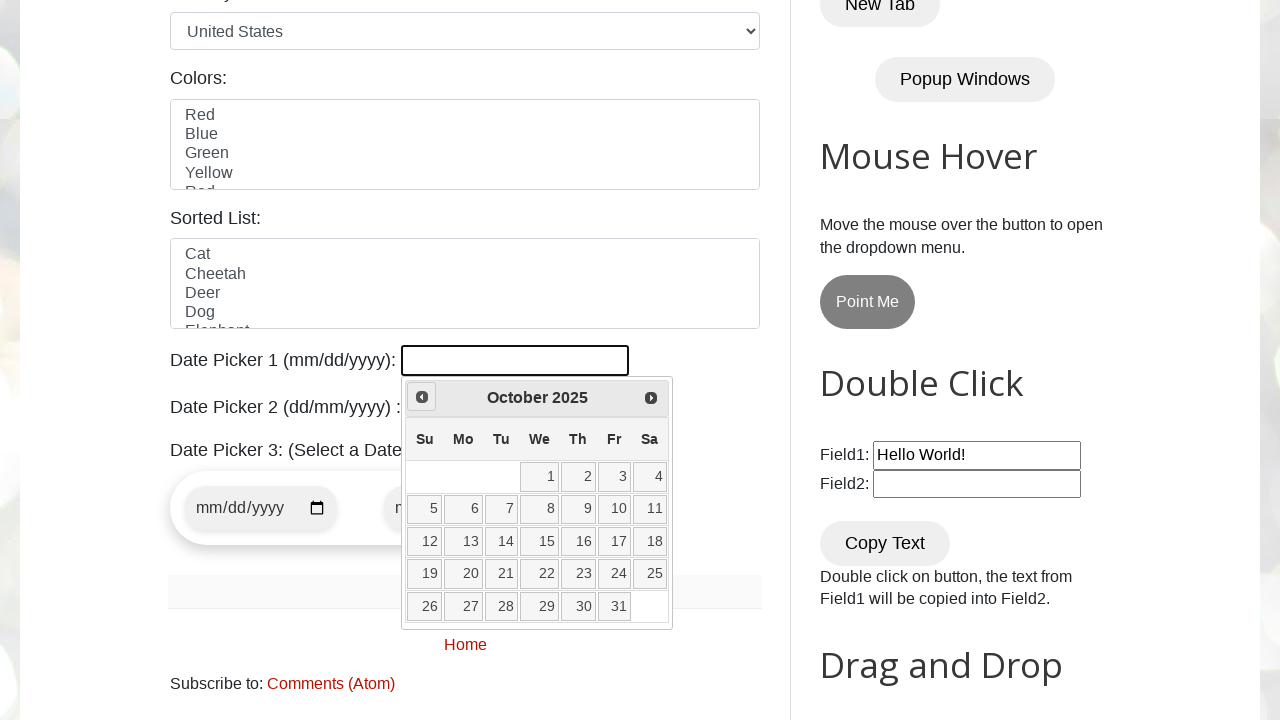

Retrieved displayed month from date picker
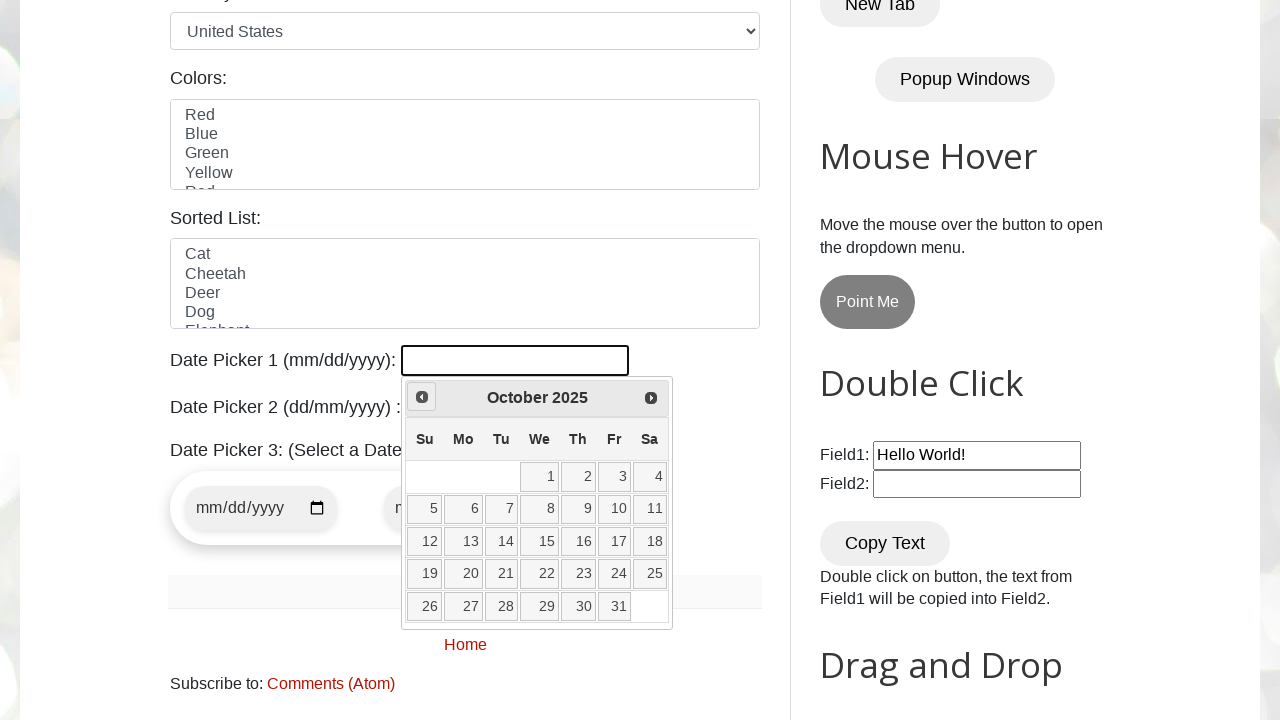

Clicked Prev button to navigate backward in date picker at (422, 397) on (//a[@title='Prev'])[1]
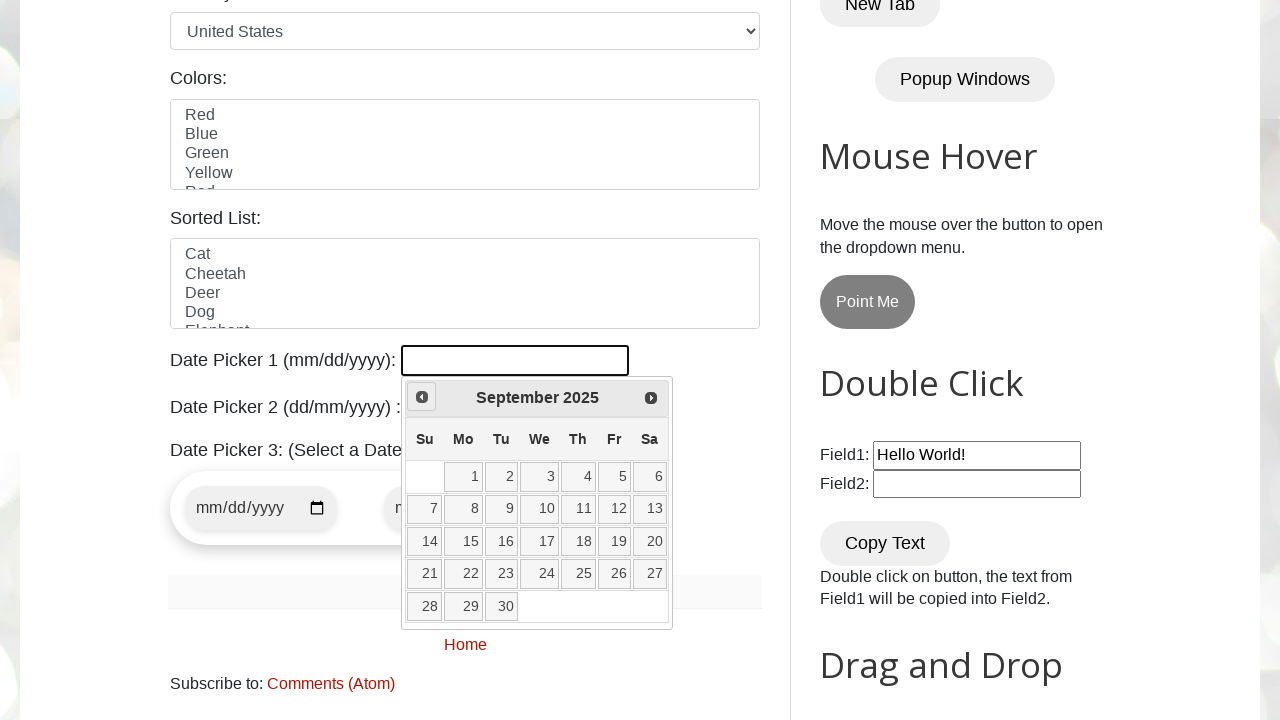

Retrieved displayed year from date picker
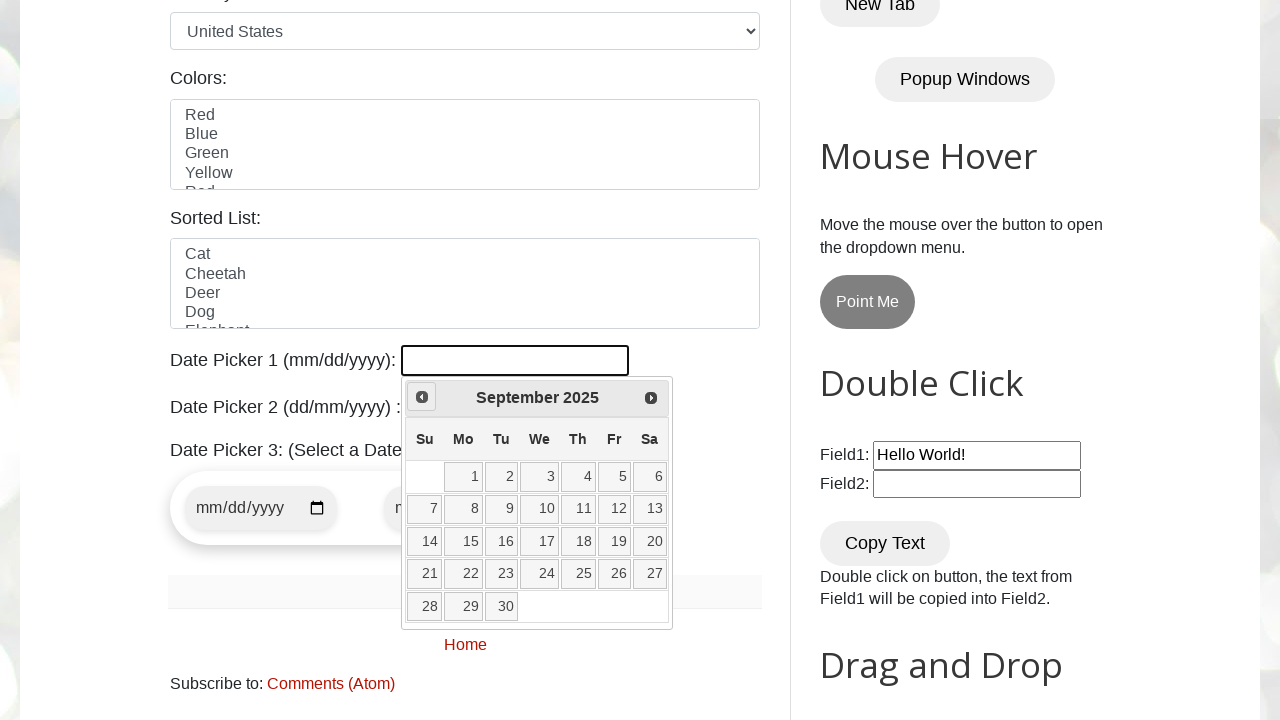

Retrieved displayed month from date picker
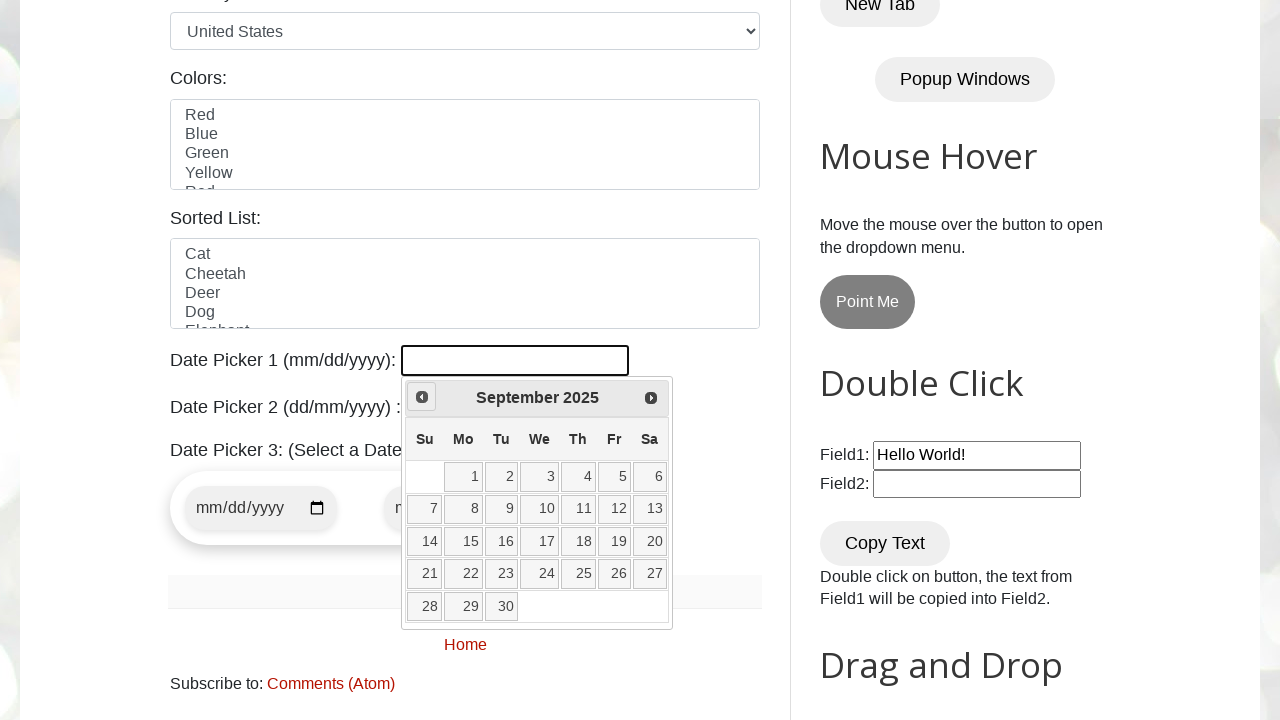

Clicked Prev button to navigate backward in date picker at (422, 397) on (//a[@title='Prev'])[1]
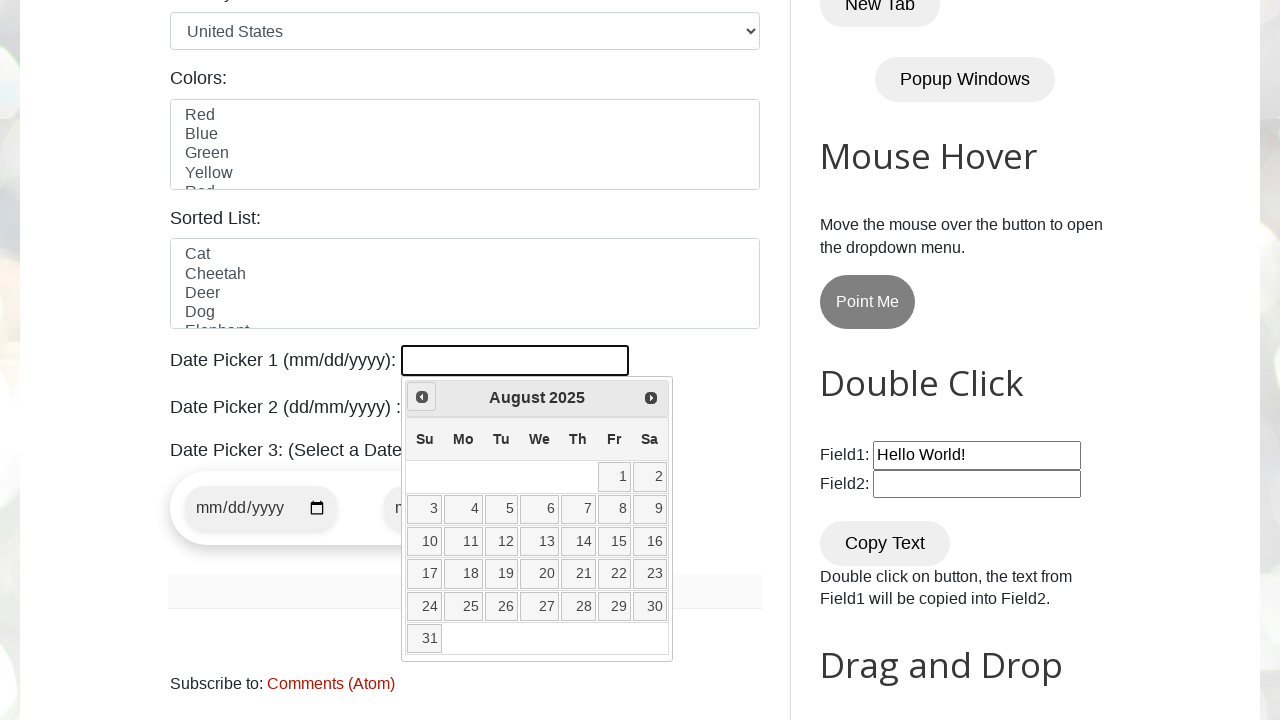

Retrieved displayed year from date picker
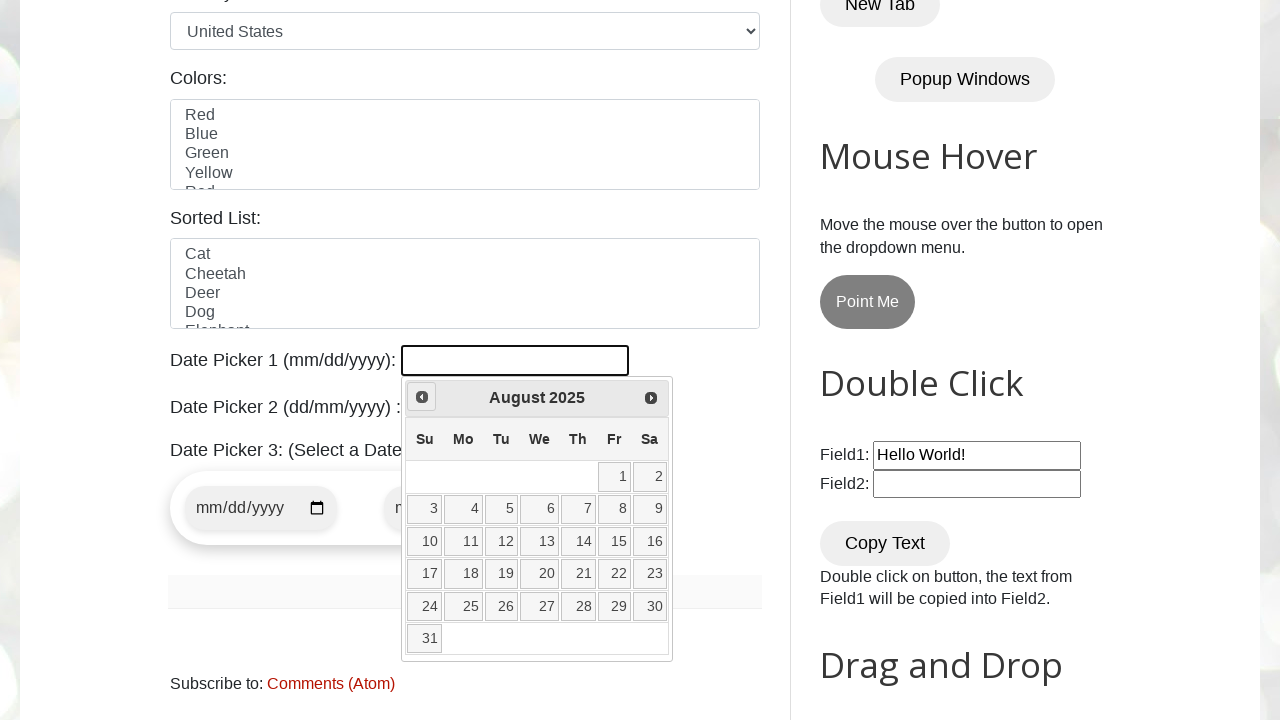

Retrieved displayed month from date picker
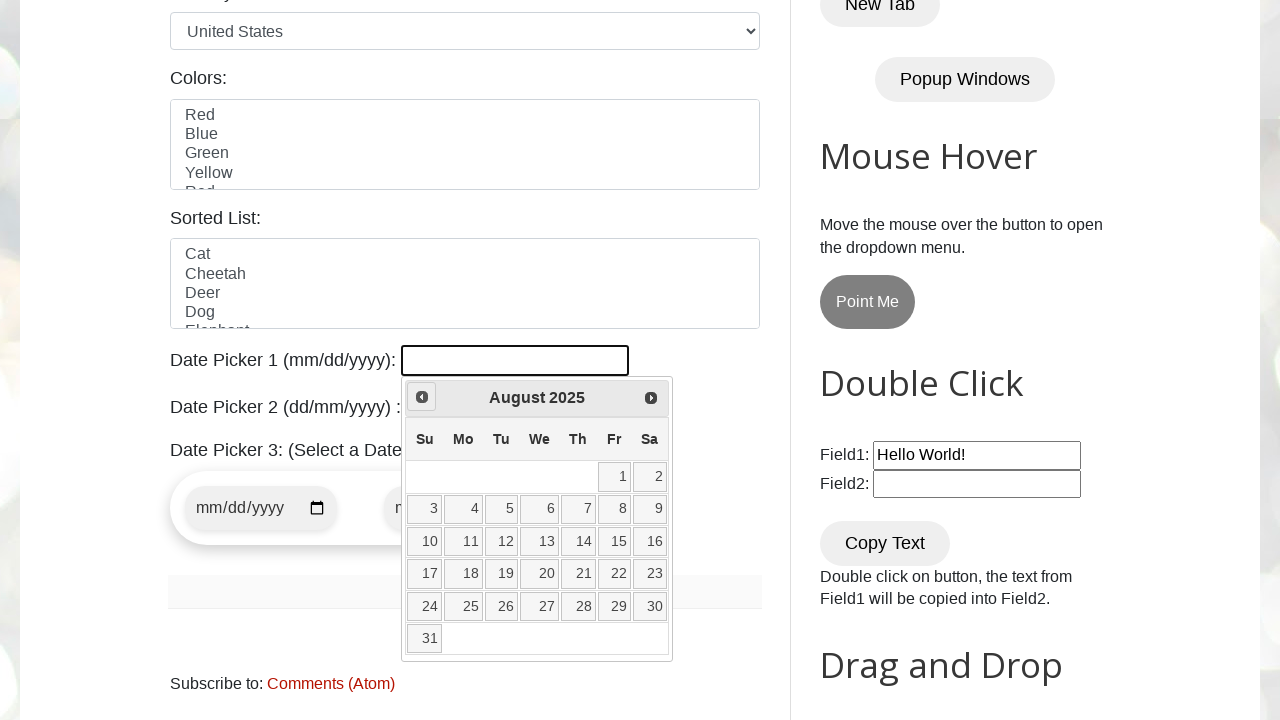

Clicked Prev button to navigate backward in date picker at (422, 397) on (//a[@title='Prev'])[1]
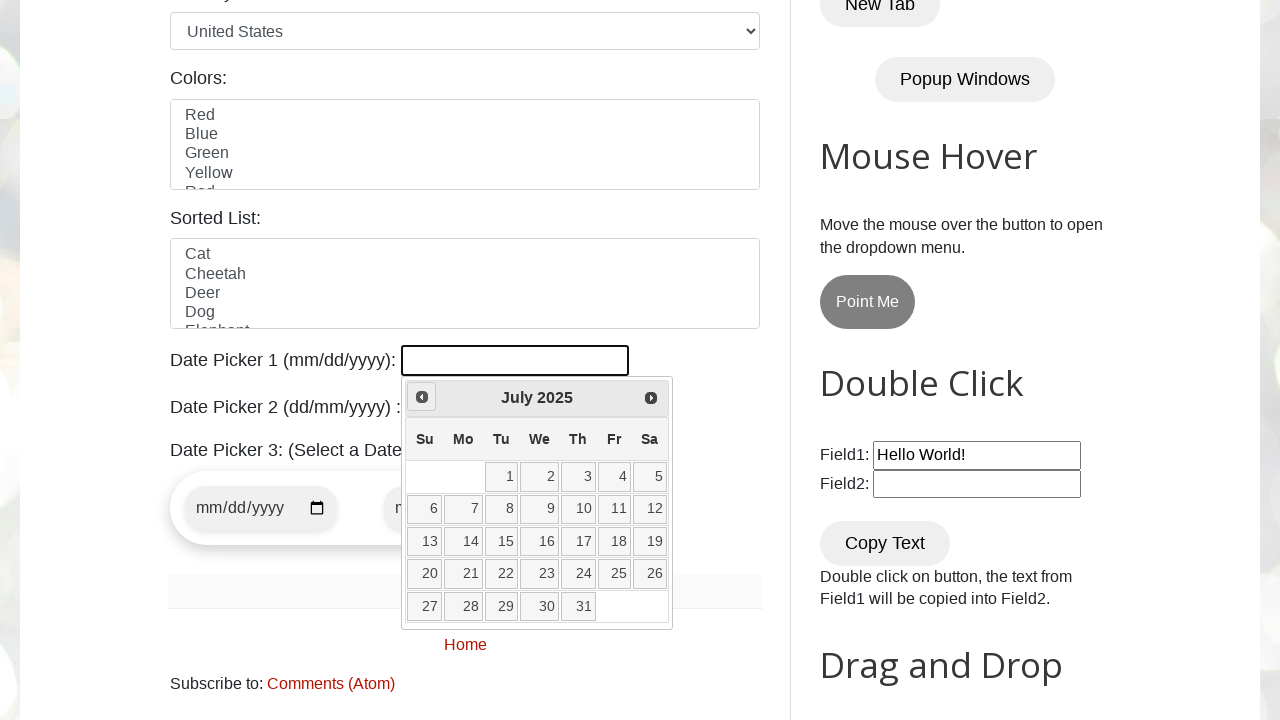

Retrieved displayed year from date picker
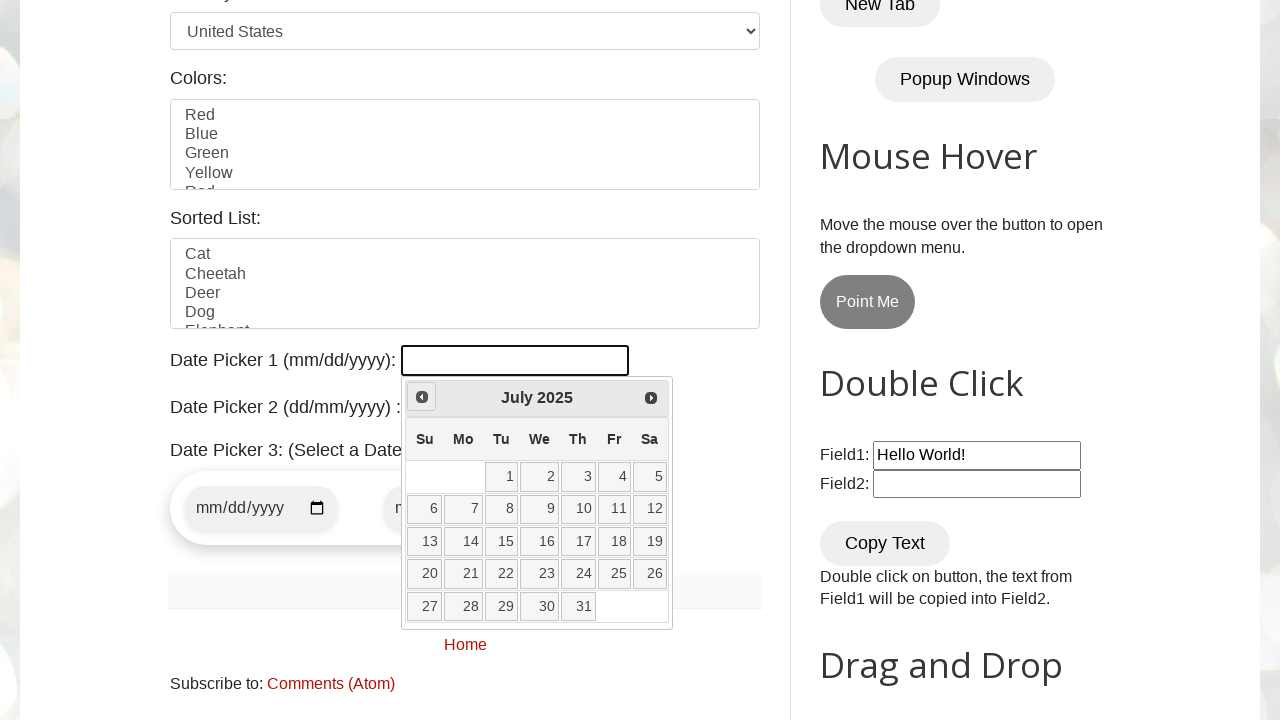

Retrieved displayed month from date picker
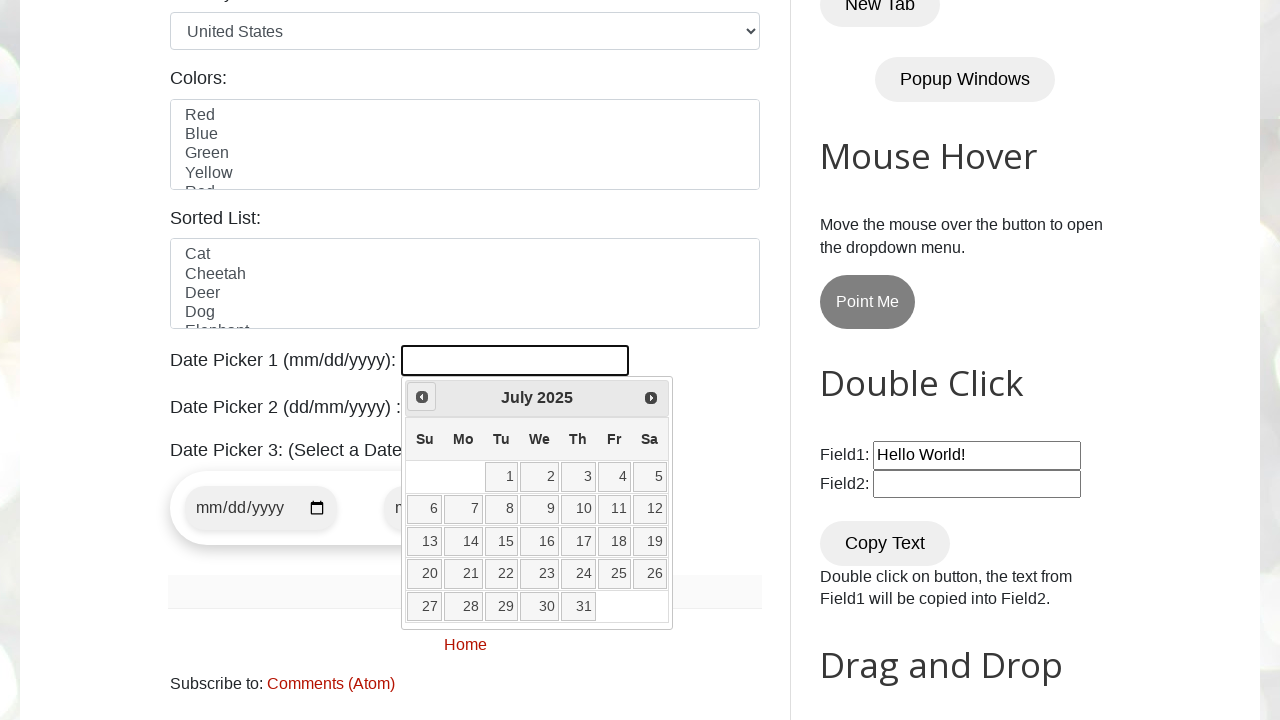

Clicked Prev button to navigate backward in date picker at (422, 397) on (//a[@title='Prev'])[1]
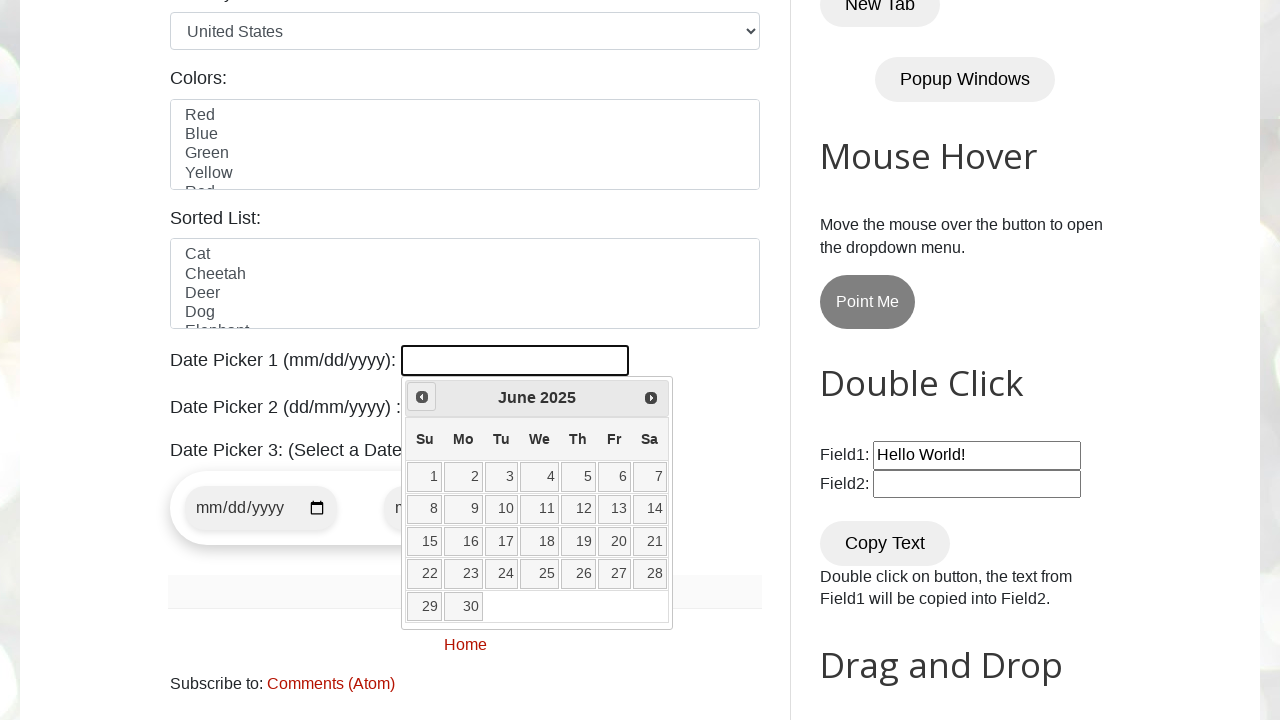

Retrieved displayed year from date picker
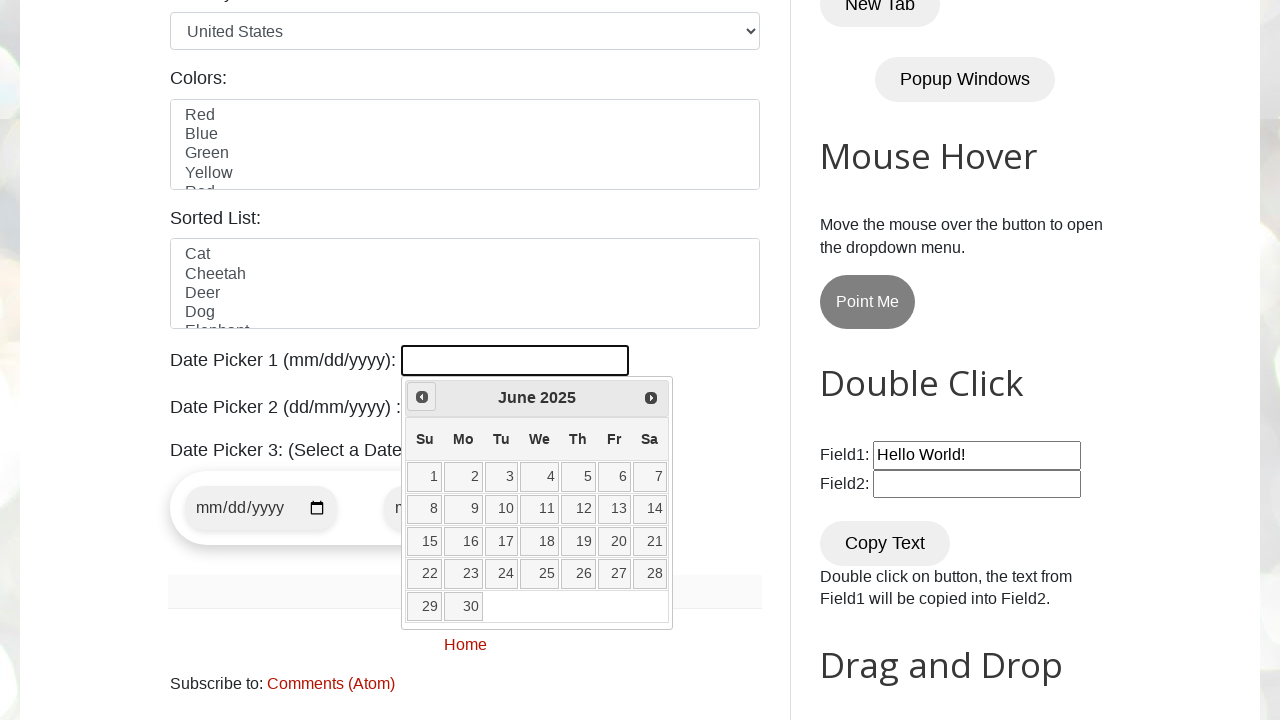

Retrieved displayed month from date picker
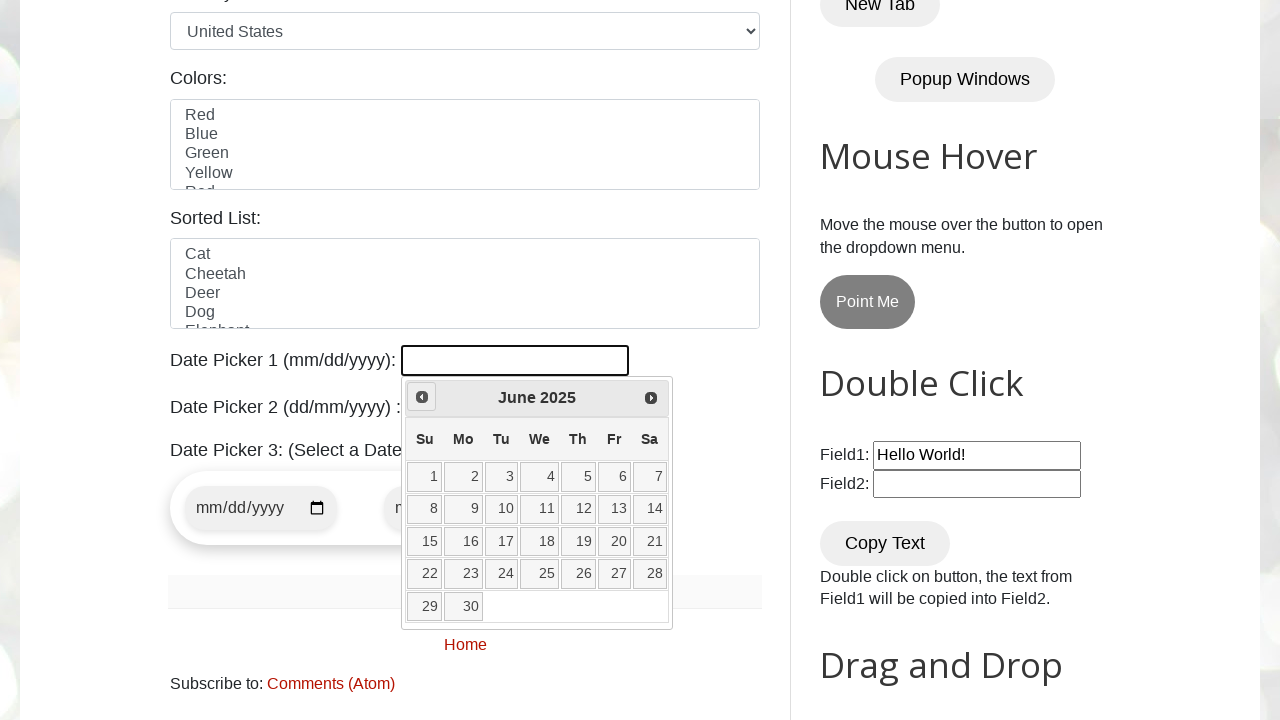

Clicked Prev button to navigate backward in date picker at (422, 397) on (//a[@title='Prev'])[1]
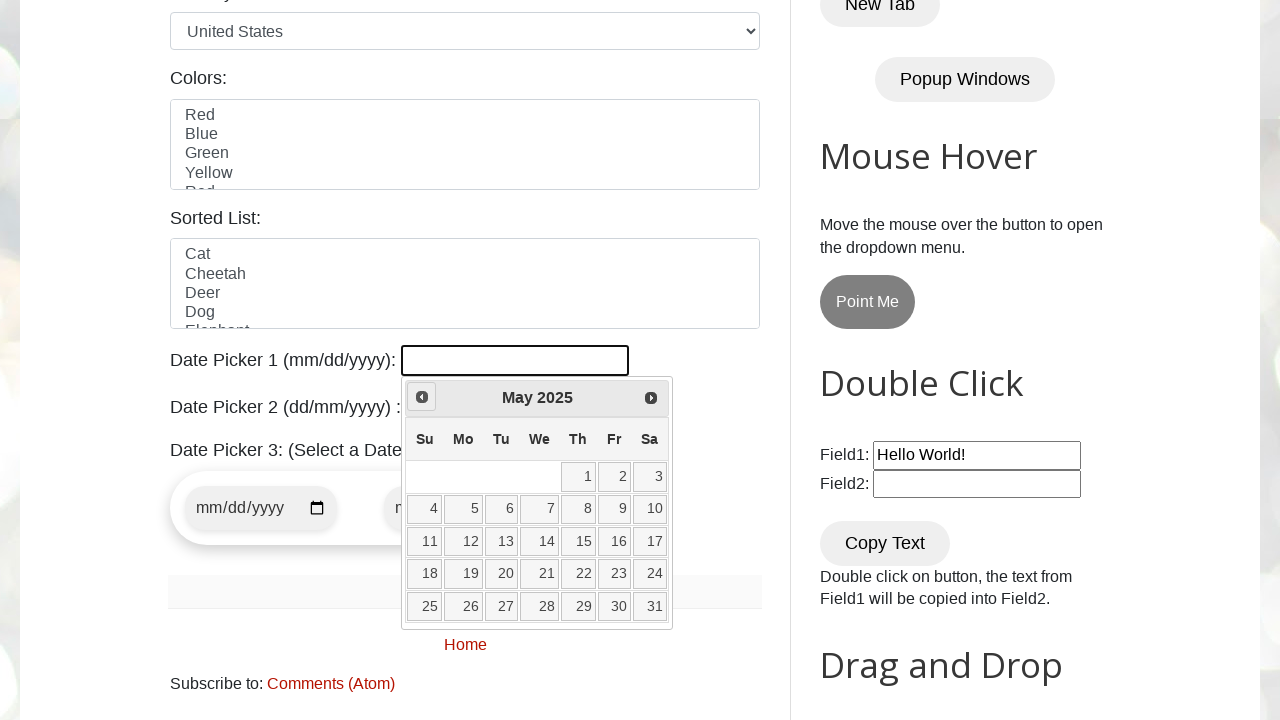

Retrieved displayed year from date picker
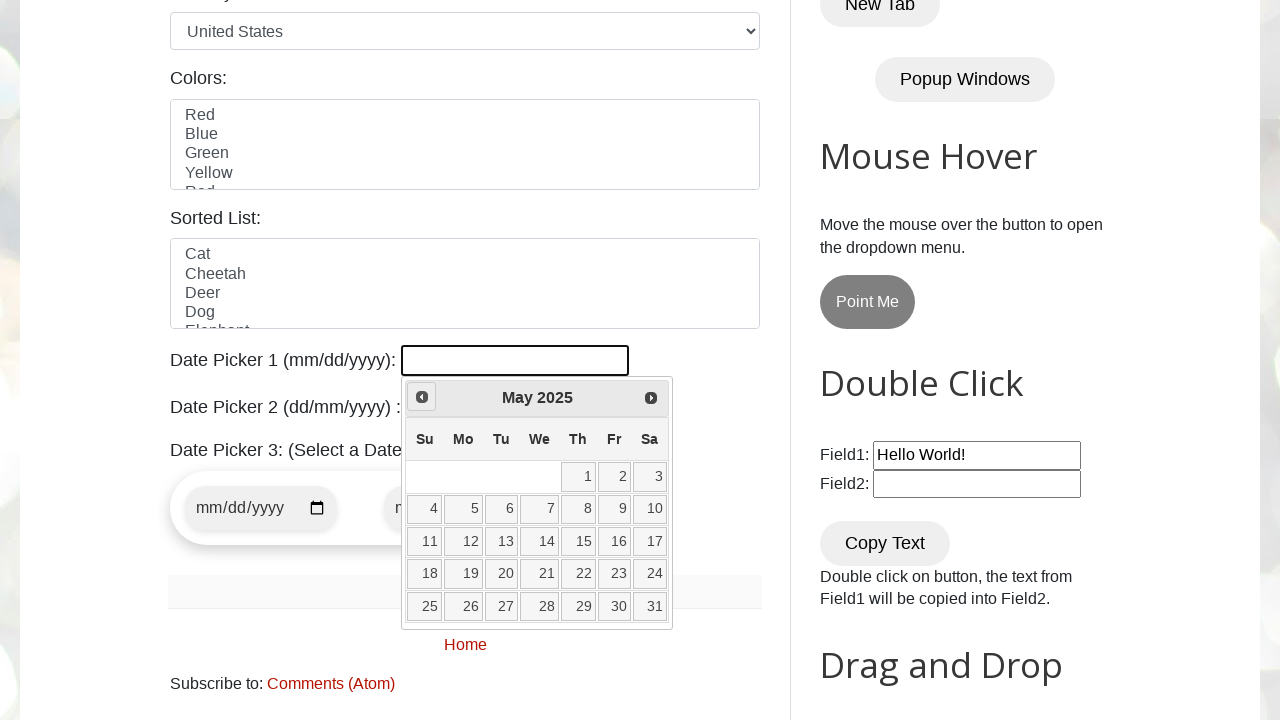

Retrieved displayed month from date picker
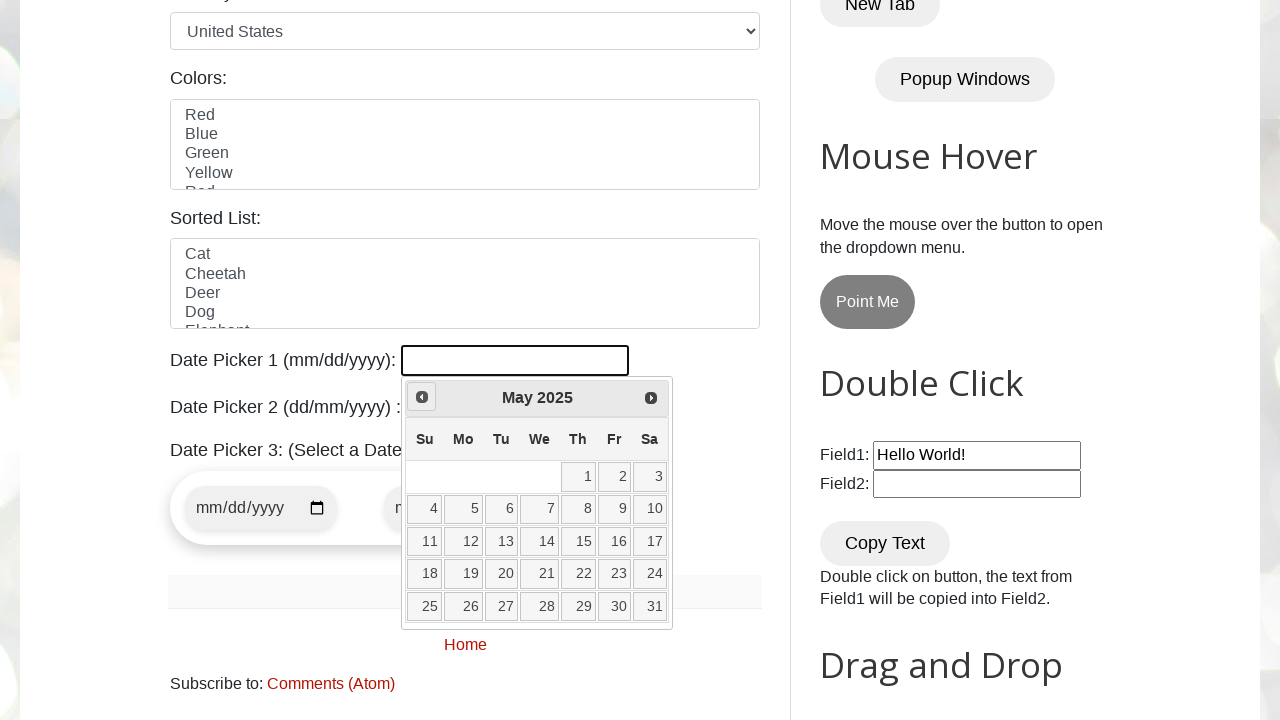

Clicked Prev button to navigate backward in date picker at (422, 397) on (//a[@title='Prev'])[1]
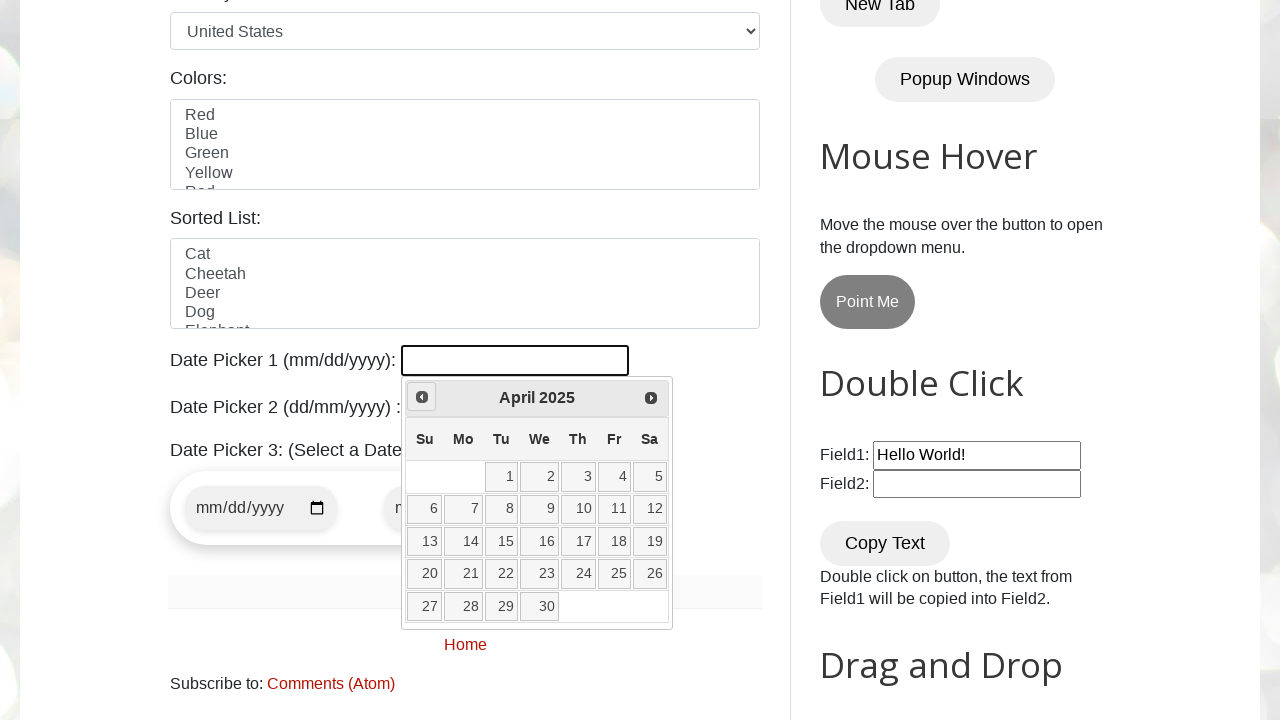

Retrieved displayed year from date picker
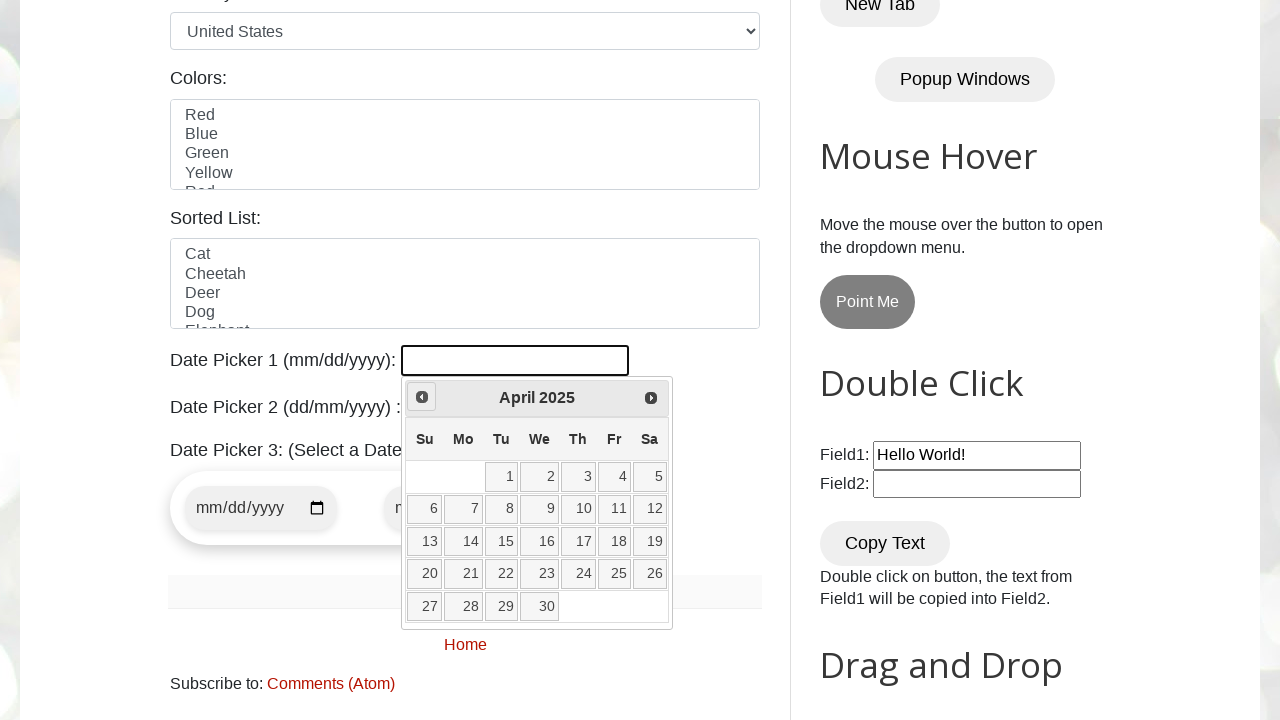

Retrieved displayed month from date picker
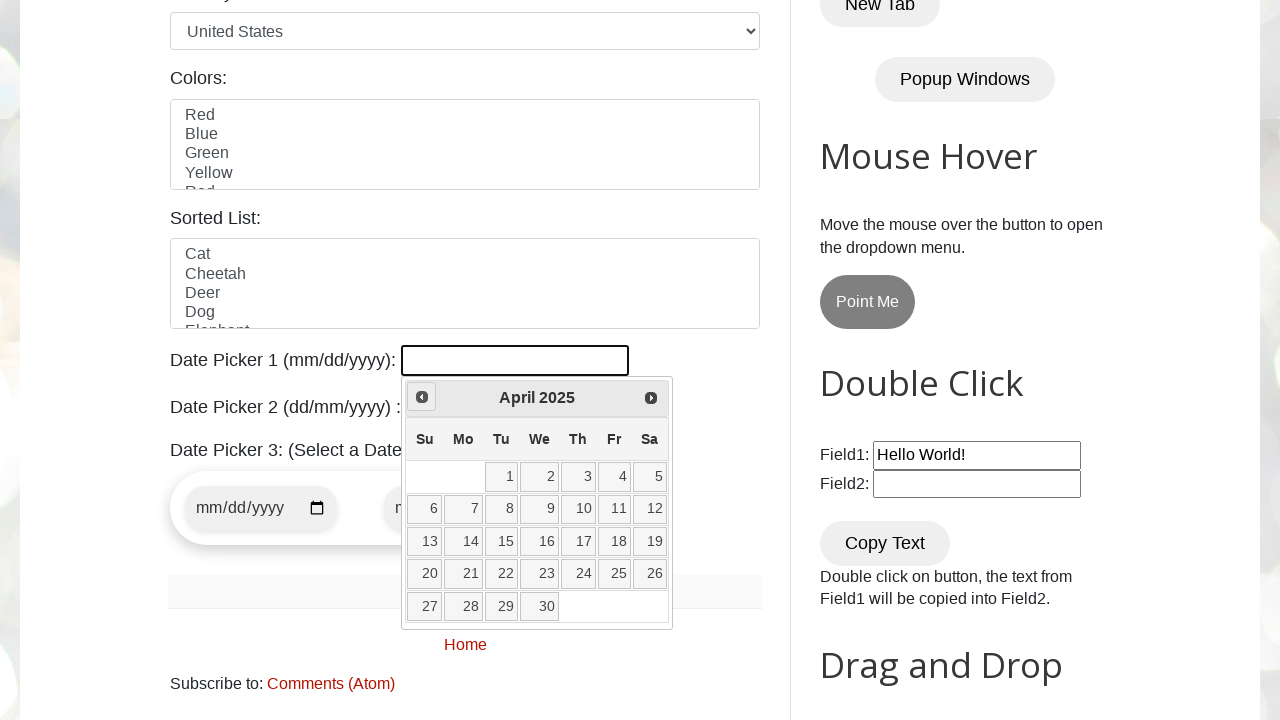

Clicked Prev button to navigate backward in date picker at (422, 397) on (//a[@title='Prev'])[1]
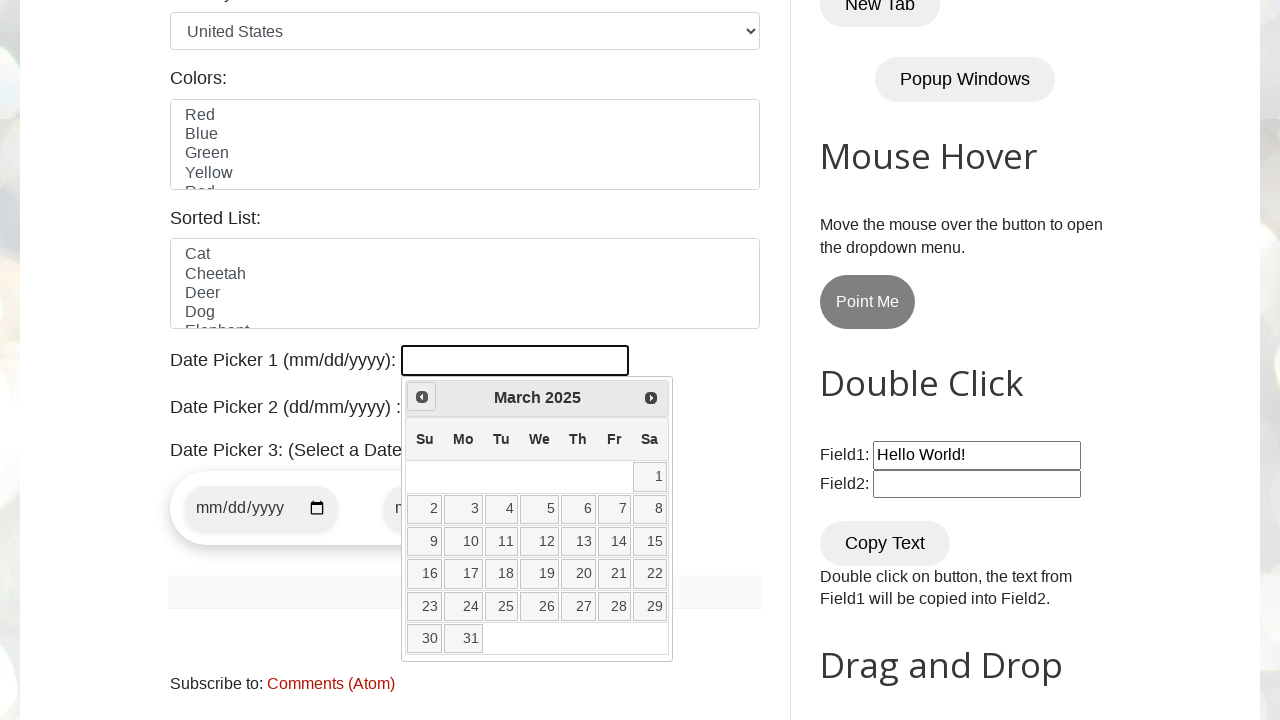

Retrieved displayed year from date picker
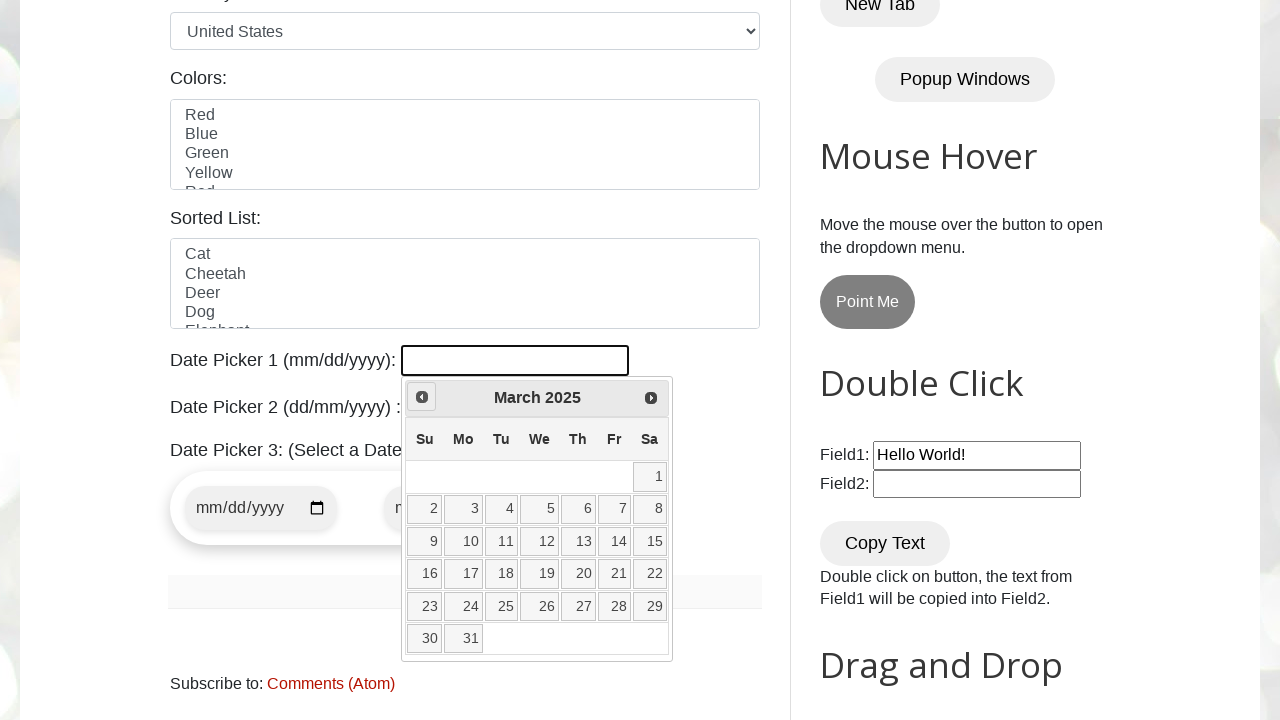

Retrieved displayed month from date picker
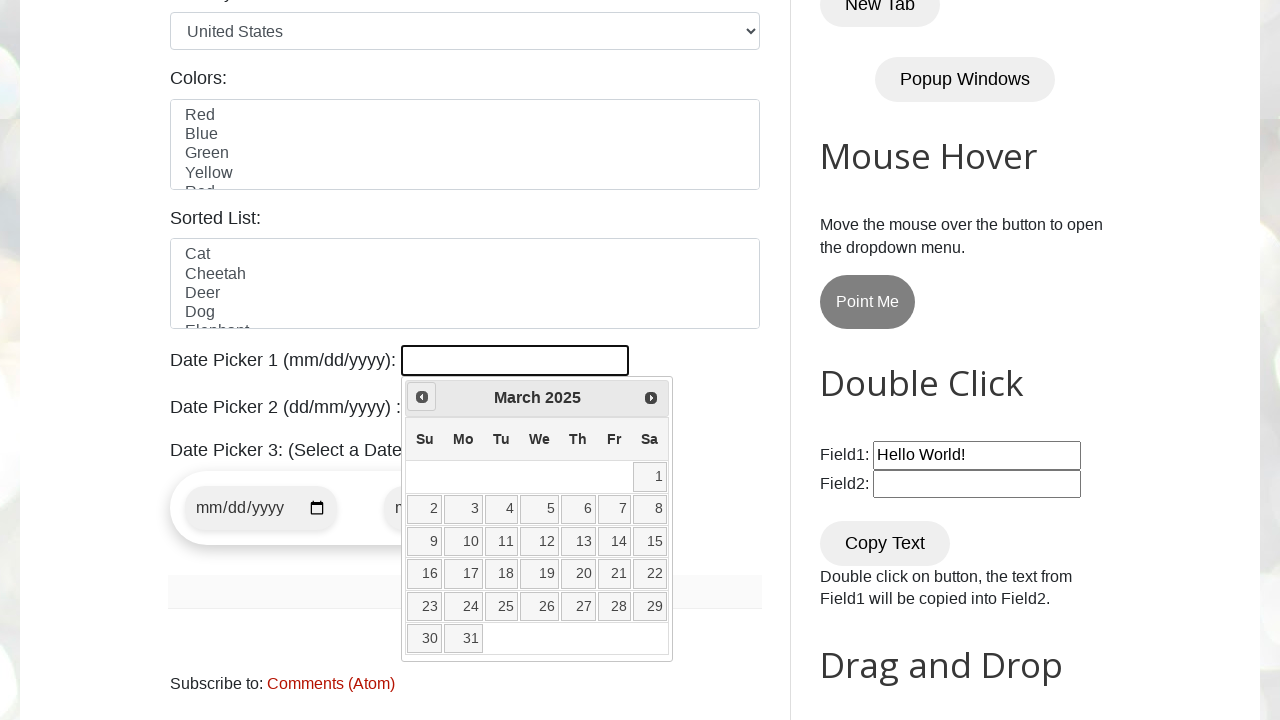

Clicked Prev button to navigate backward in date picker at (422, 397) on (//a[@title='Prev'])[1]
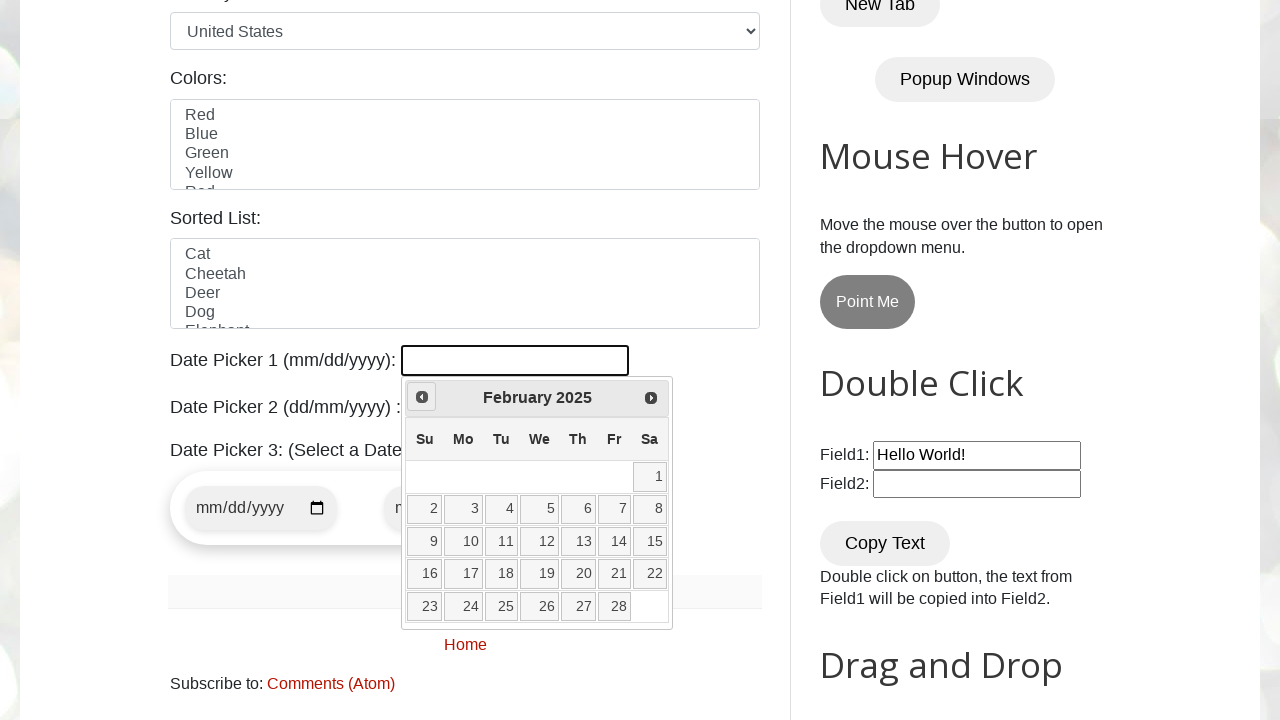

Retrieved displayed year from date picker
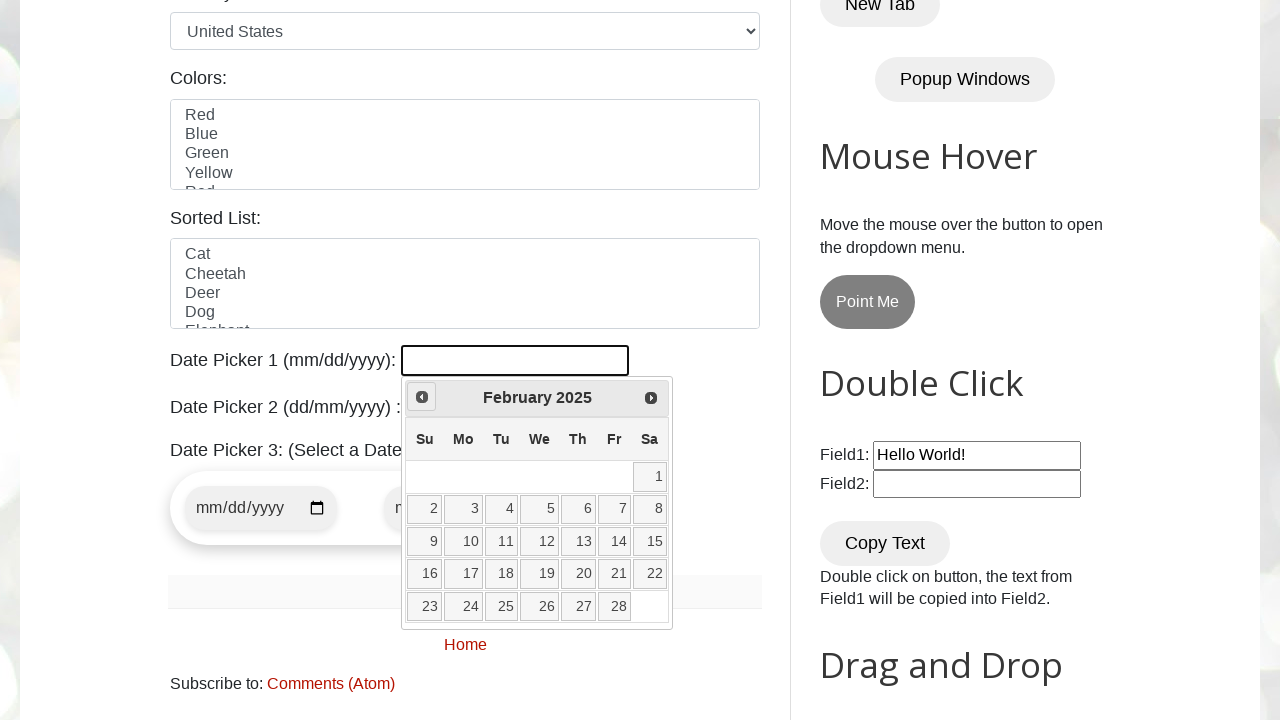

Retrieved displayed month from date picker
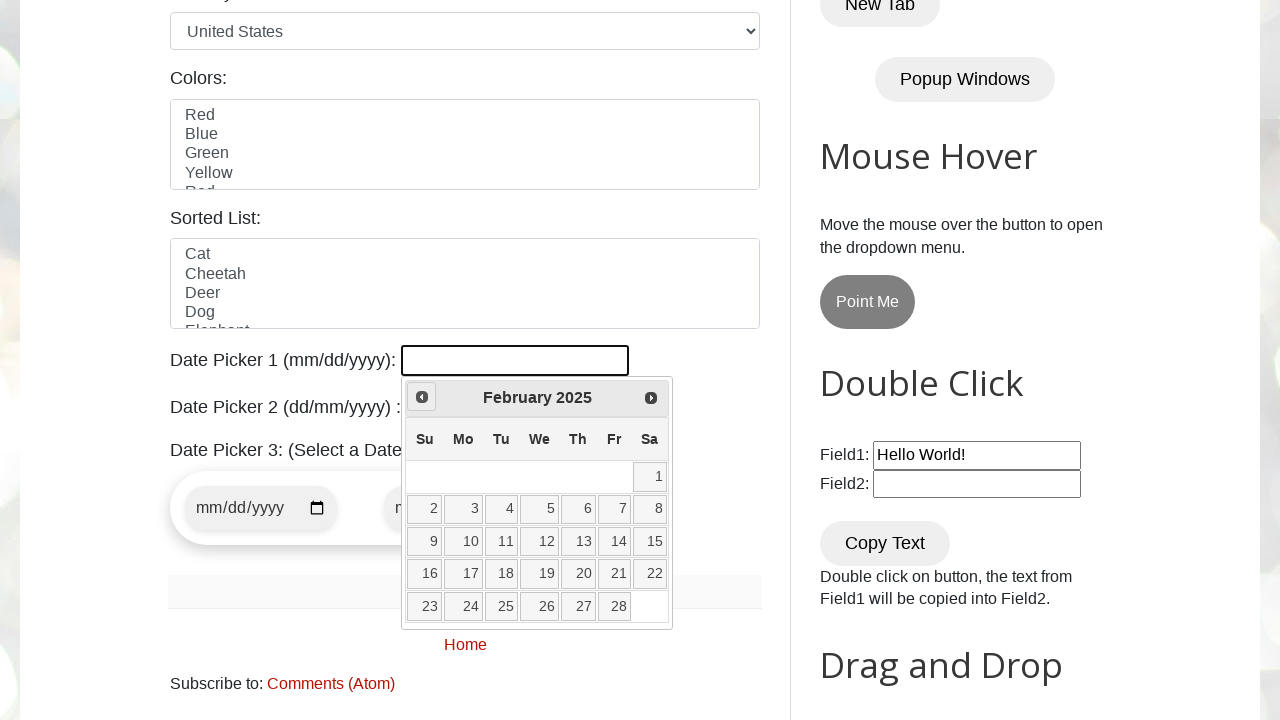

Clicked Prev button to navigate backward in date picker at (422, 397) on (//a[@title='Prev'])[1]
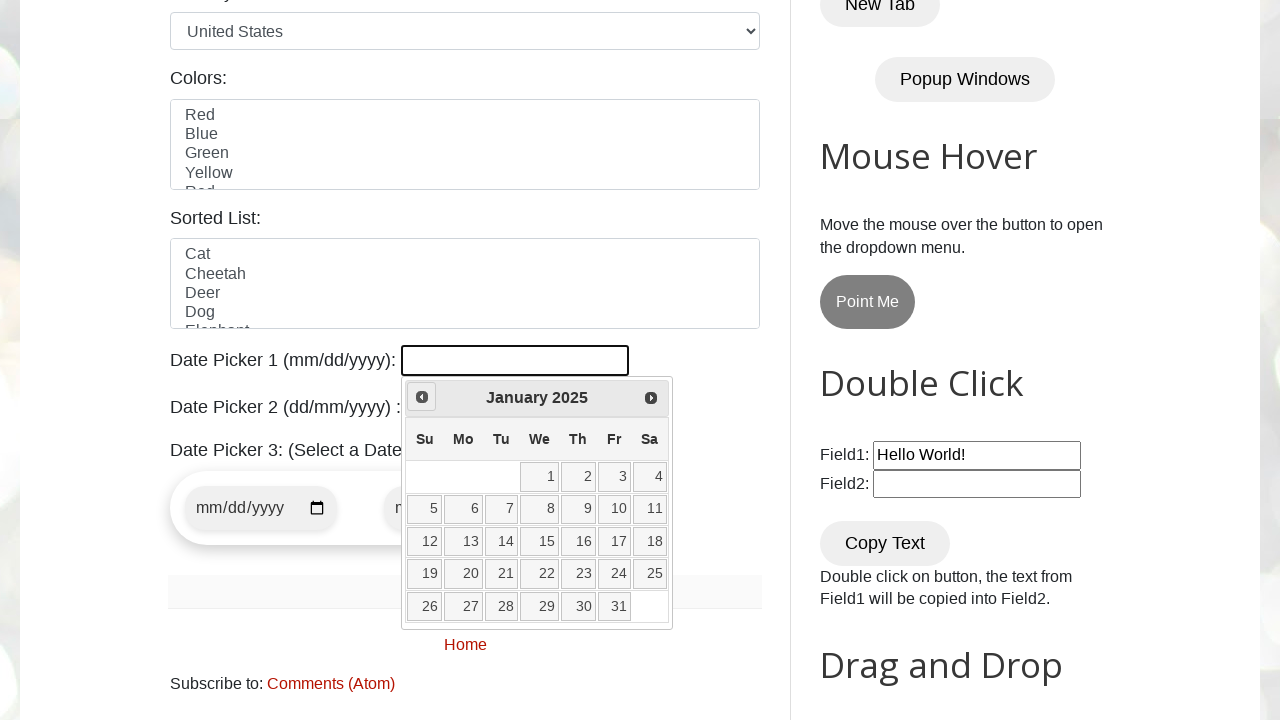

Retrieved displayed year from date picker
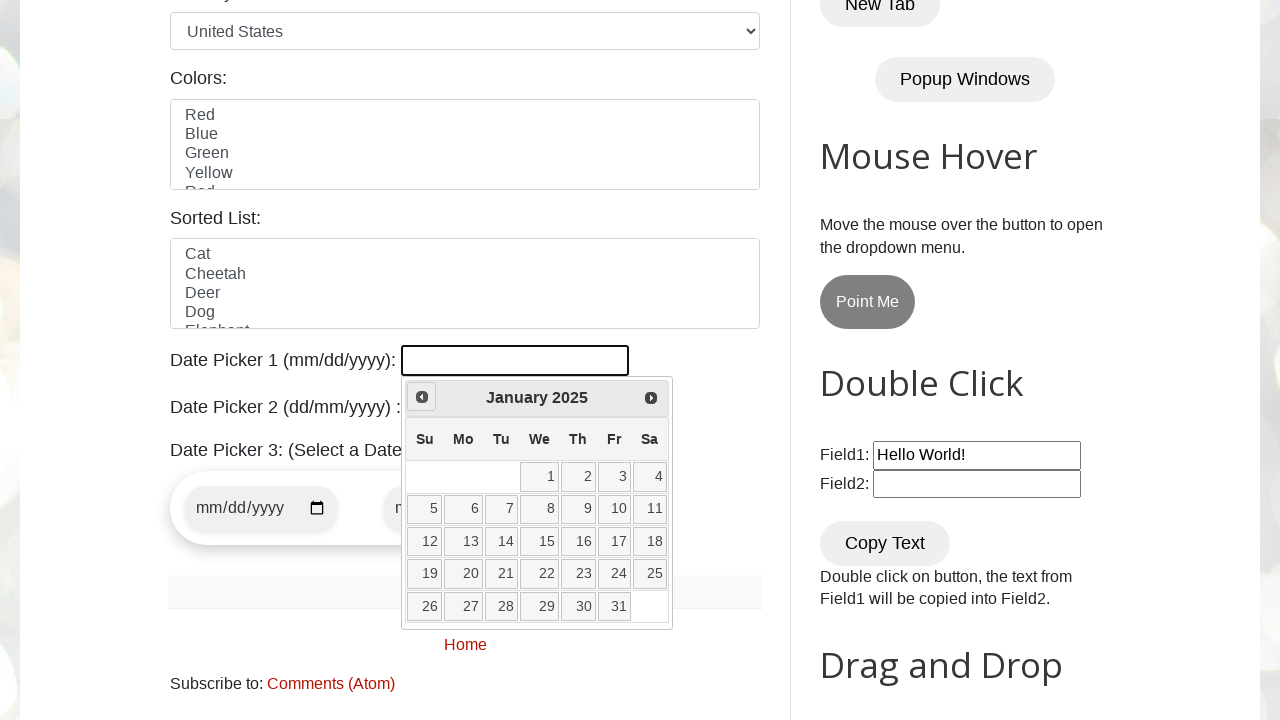

Retrieved displayed month from date picker
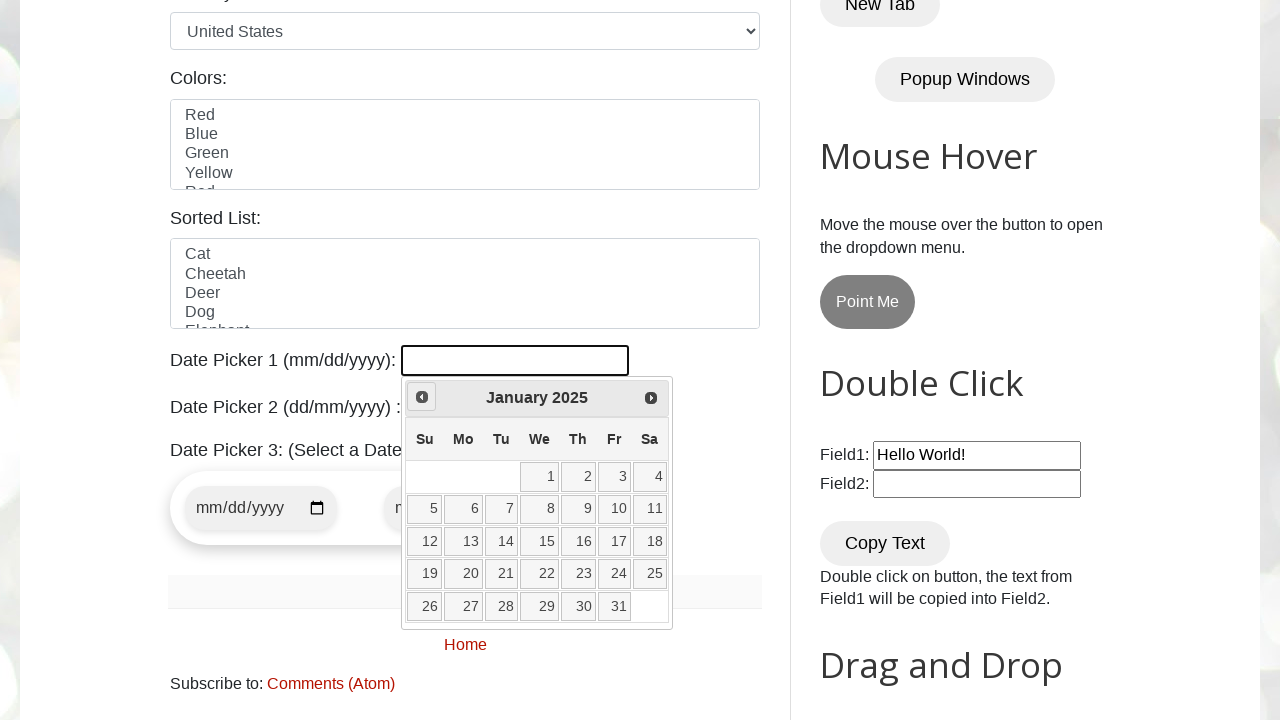

Clicked Prev button to navigate backward in date picker at (422, 397) on (//a[@title='Prev'])[1]
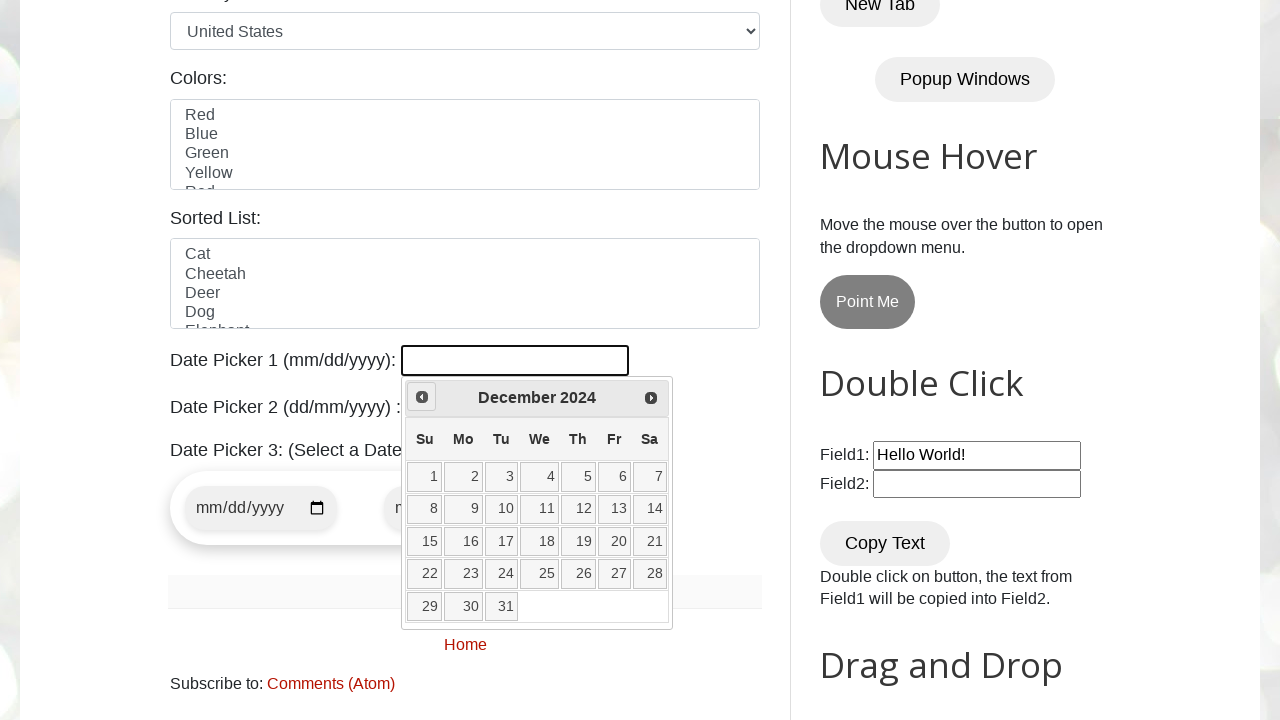

Retrieved displayed year from date picker
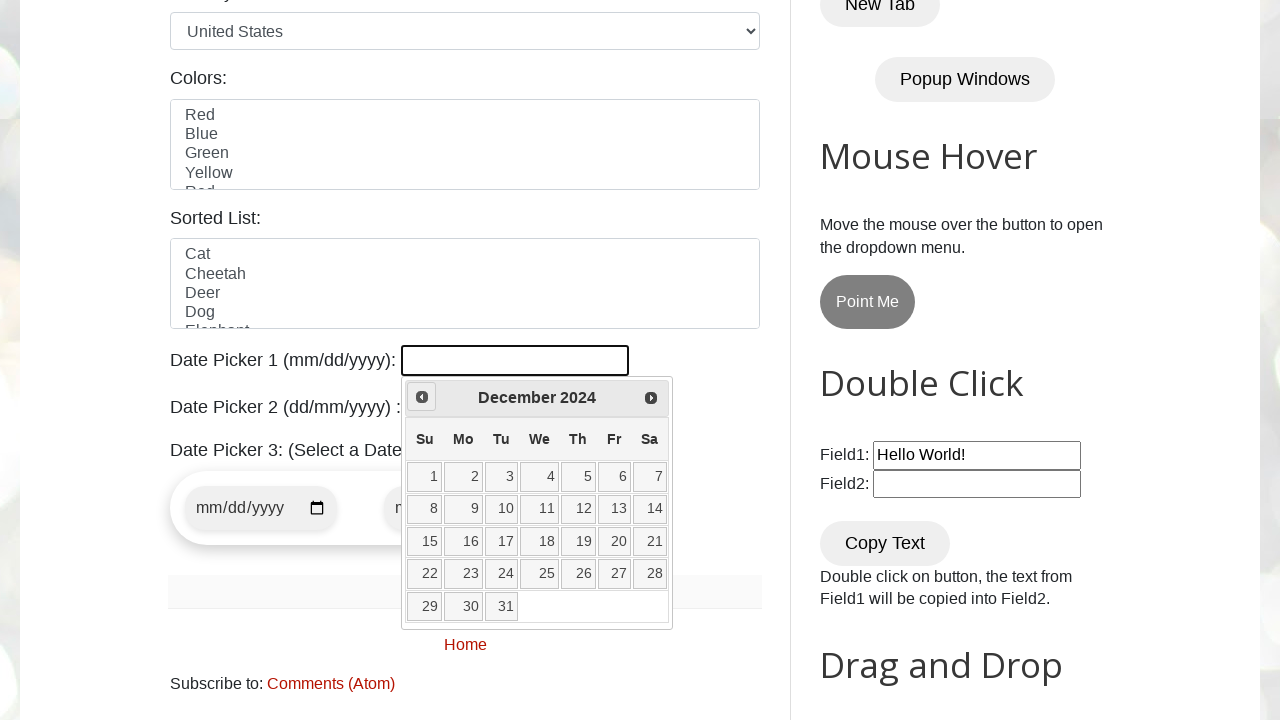

Retrieved displayed month from date picker
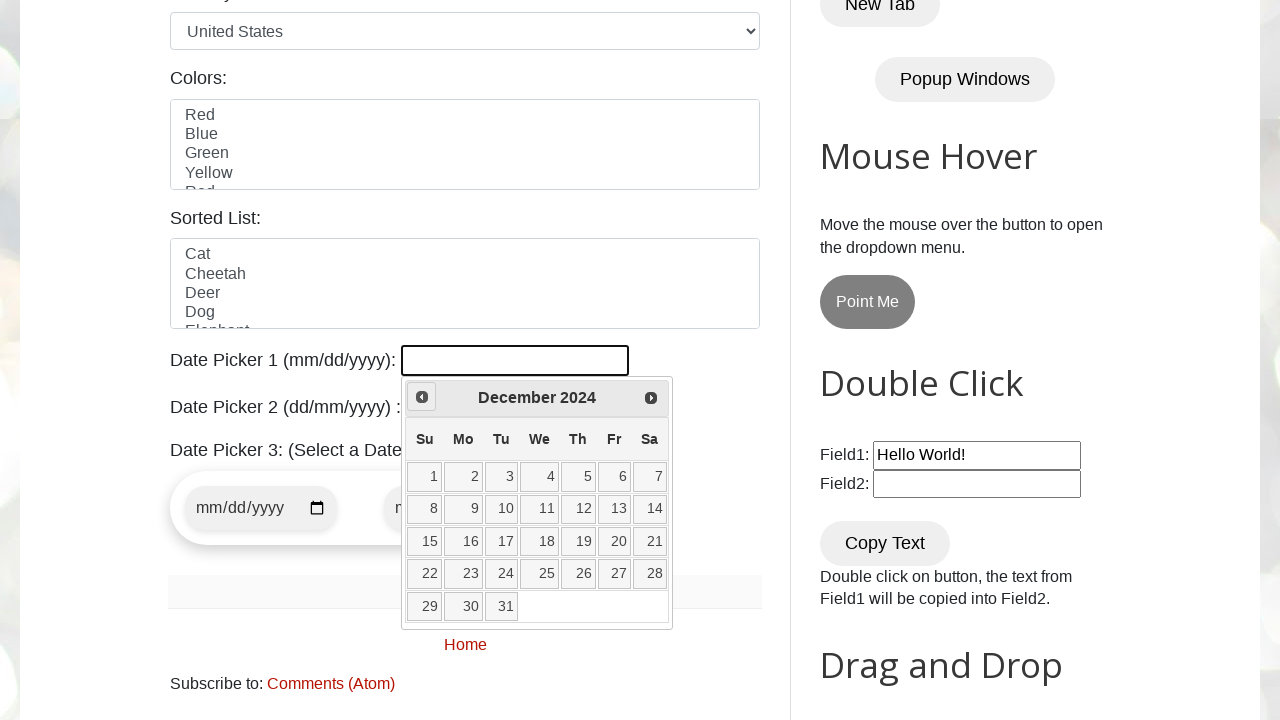

Clicked Prev button to navigate backward in date picker at (422, 397) on (//a[@title='Prev'])[1]
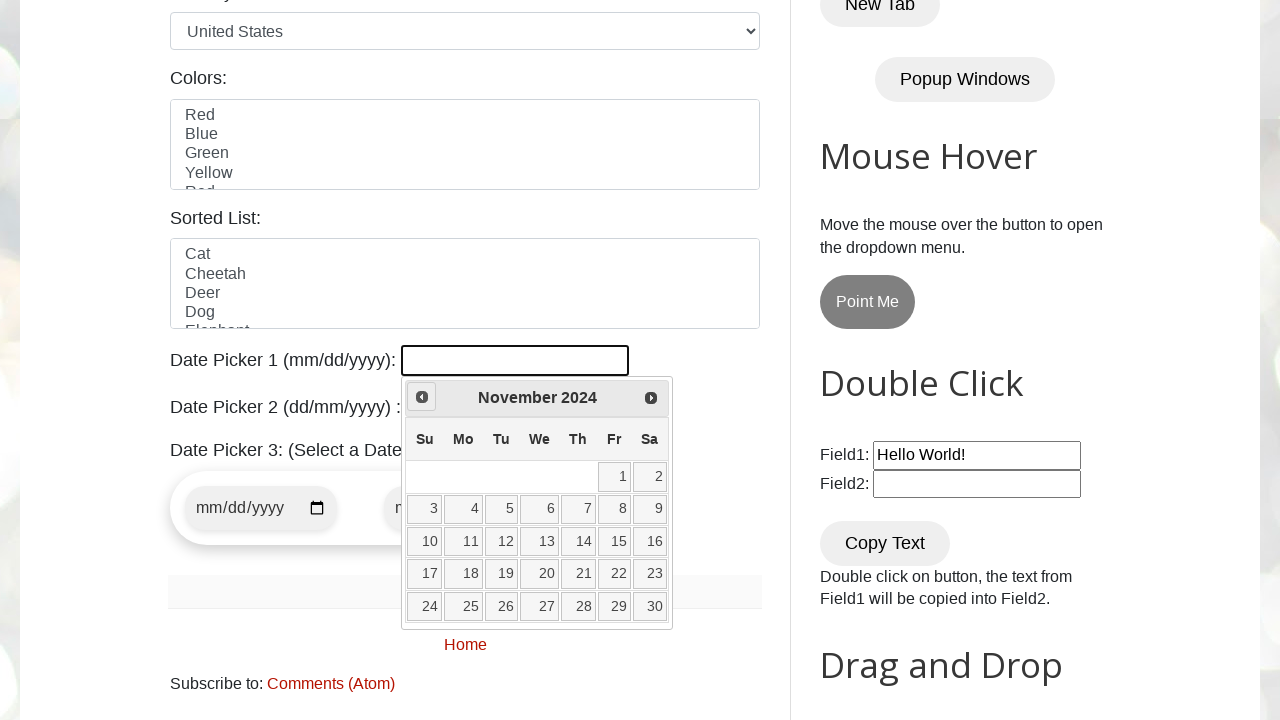

Retrieved displayed year from date picker
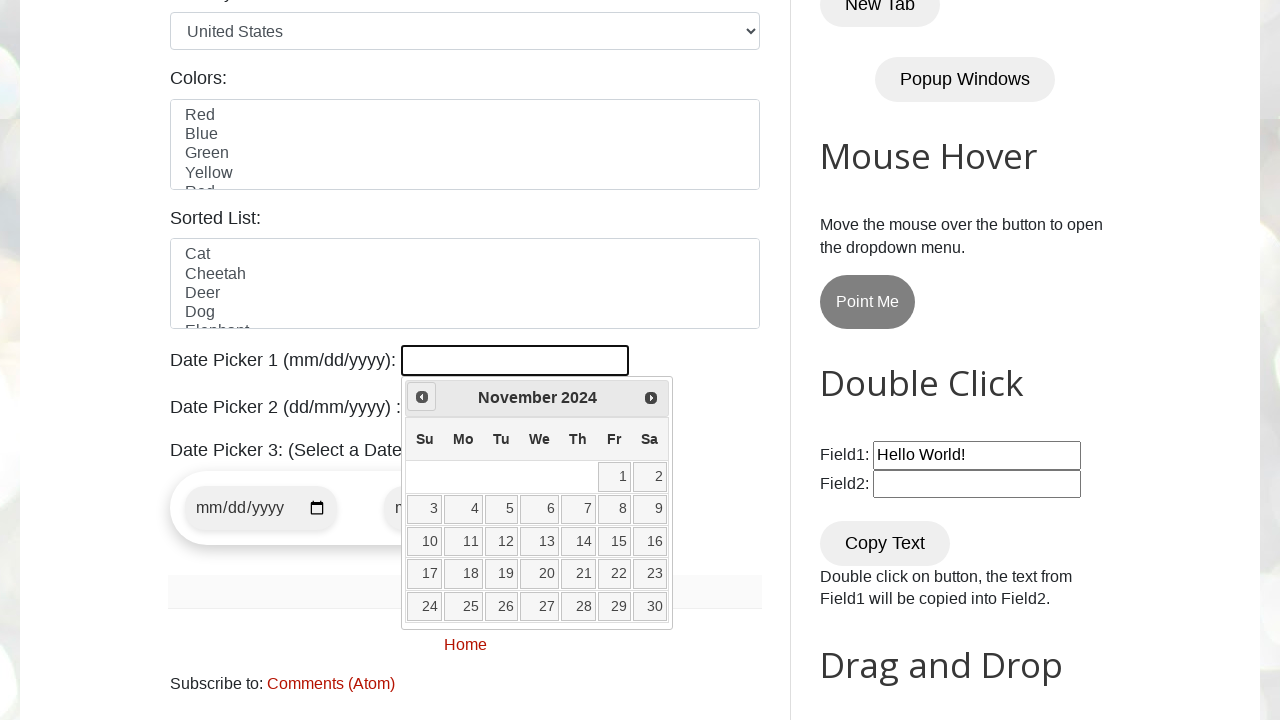

Retrieved displayed month from date picker
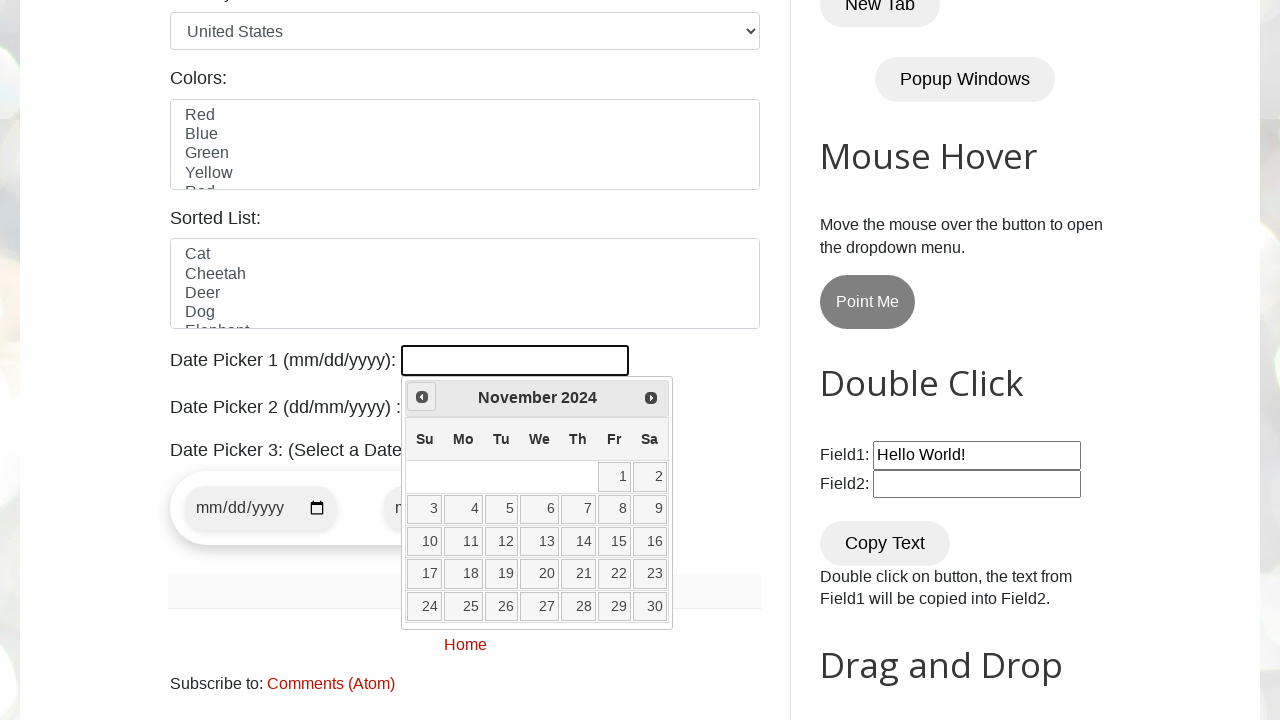

Clicked Prev button to navigate backward in date picker at (422, 397) on (//a[@title='Prev'])[1]
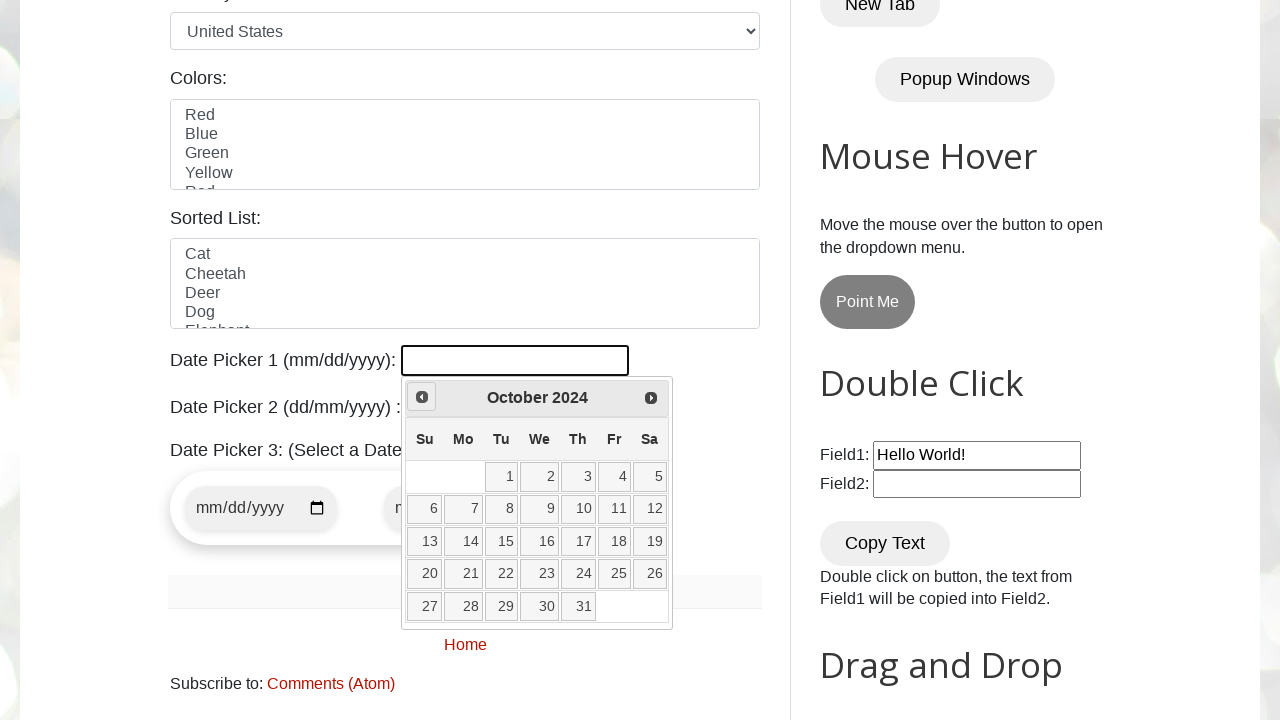

Retrieved displayed year from date picker
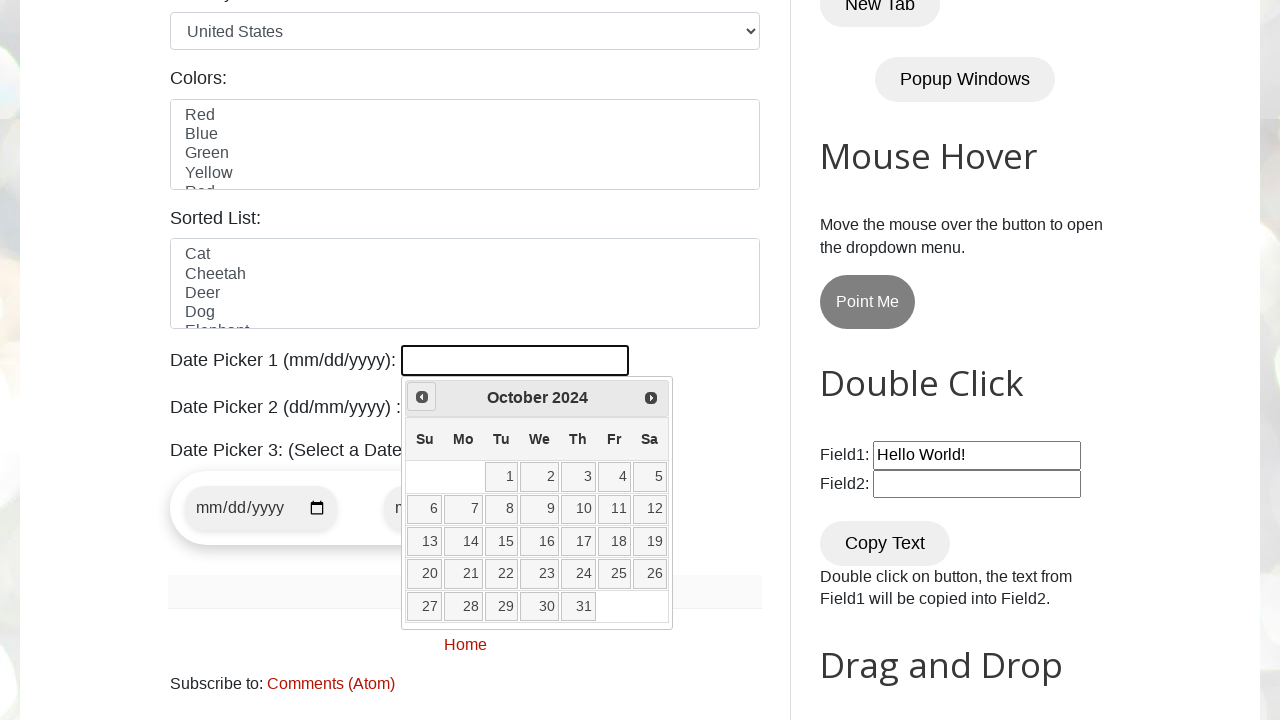

Retrieved displayed month from date picker
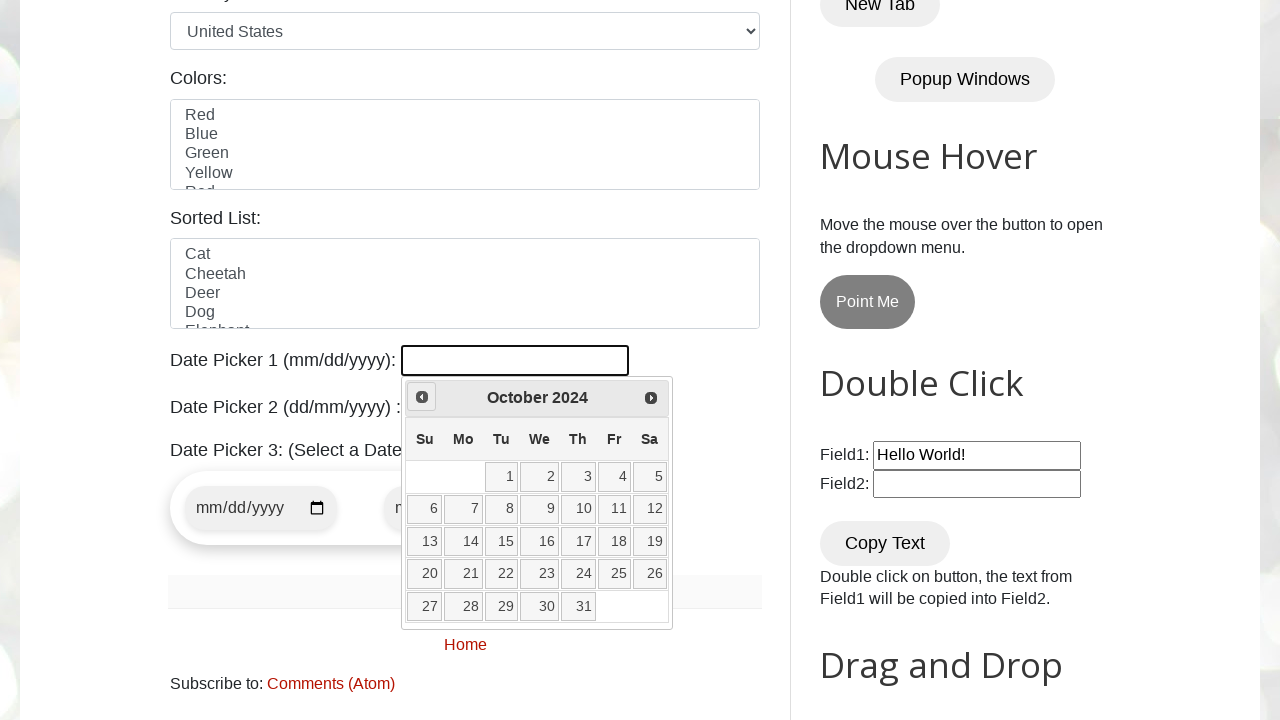

Clicked Prev button to navigate backward in date picker at (422, 397) on (//a[@title='Prev'])[1]
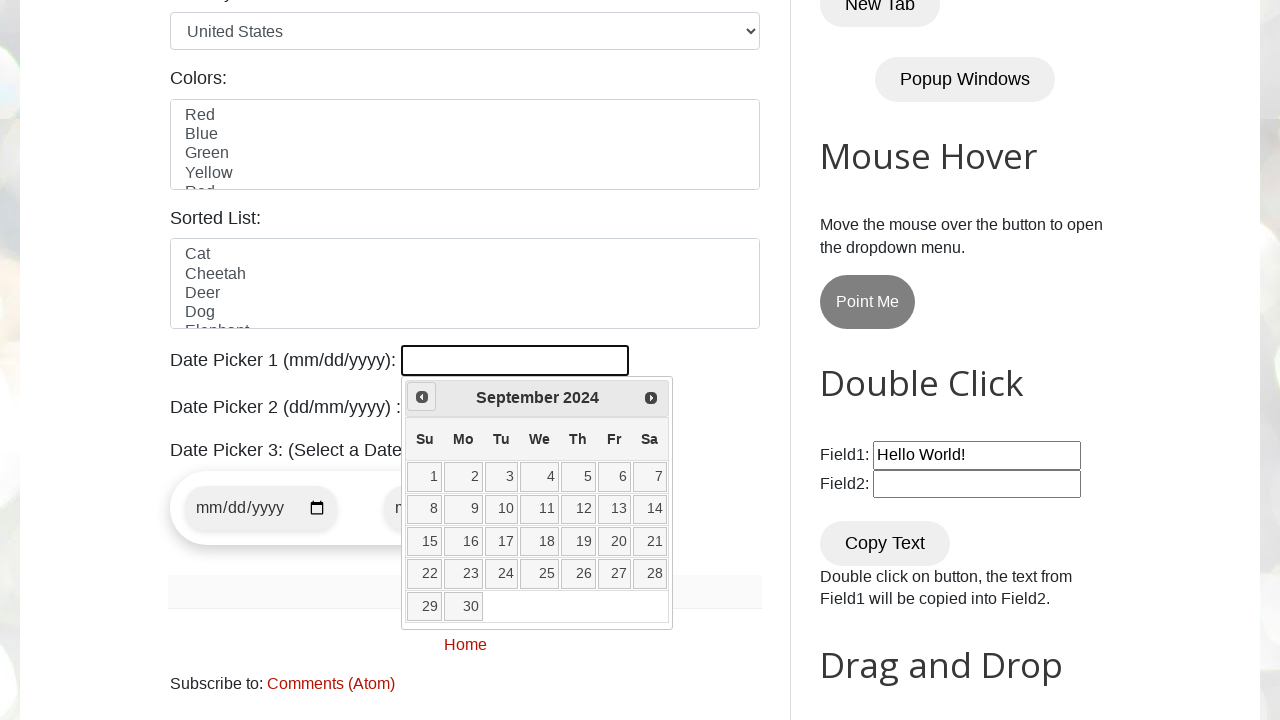

Retrieved displayed year from date picker
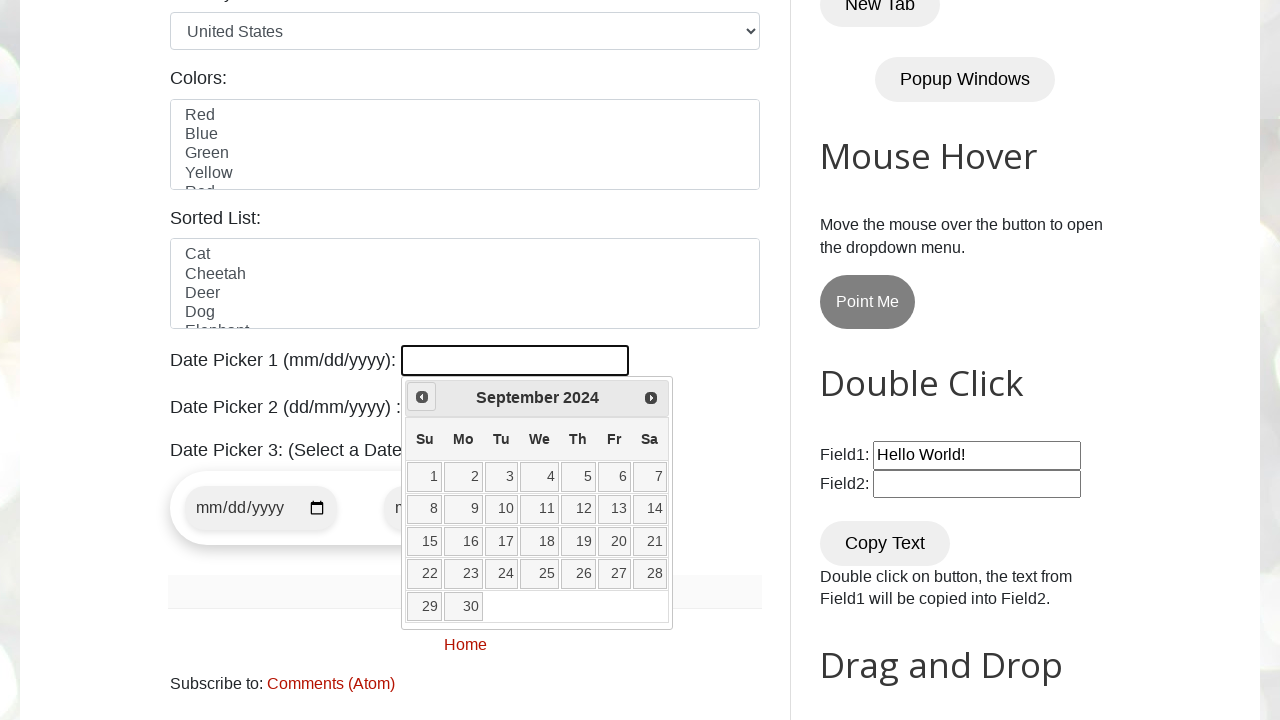

Retrieved displayed month from date picker
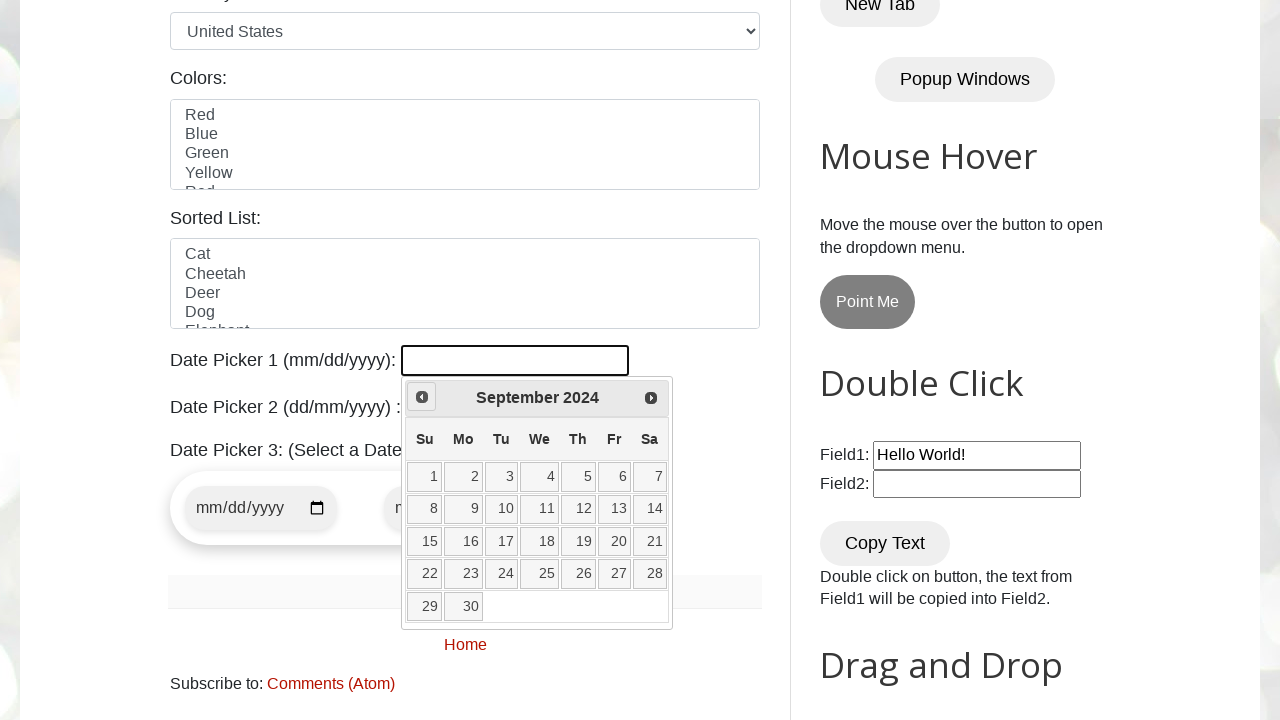

Clicked Prev button to navigate backward in date picker at (422, 397) on (//a[@title='Prev'])[1]
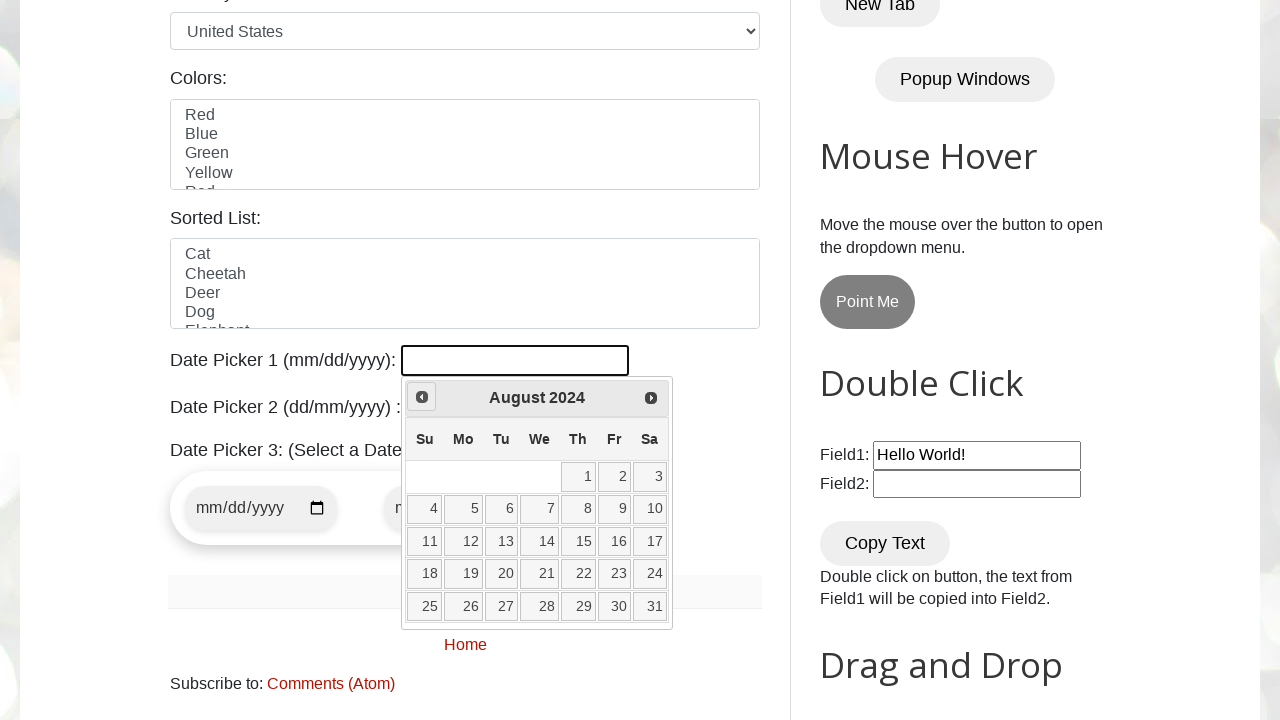

Retrieved displayed year from date picker
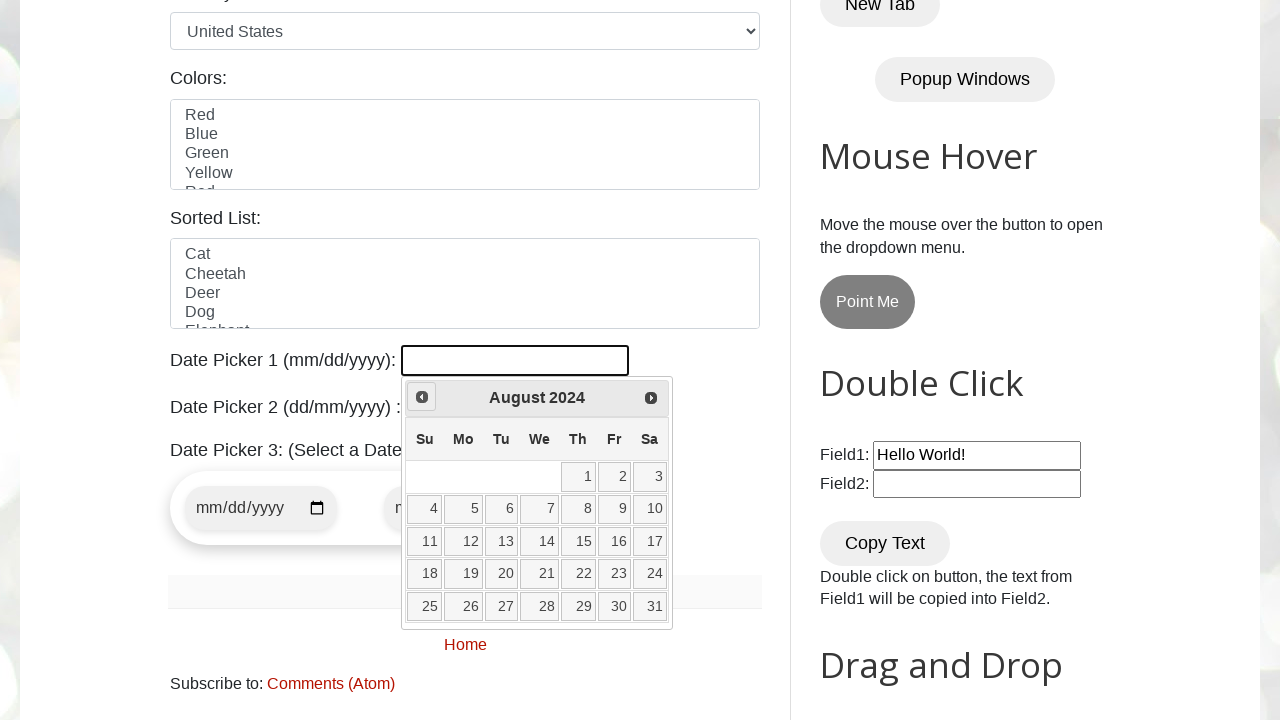

Retrieved displayed month from date picker
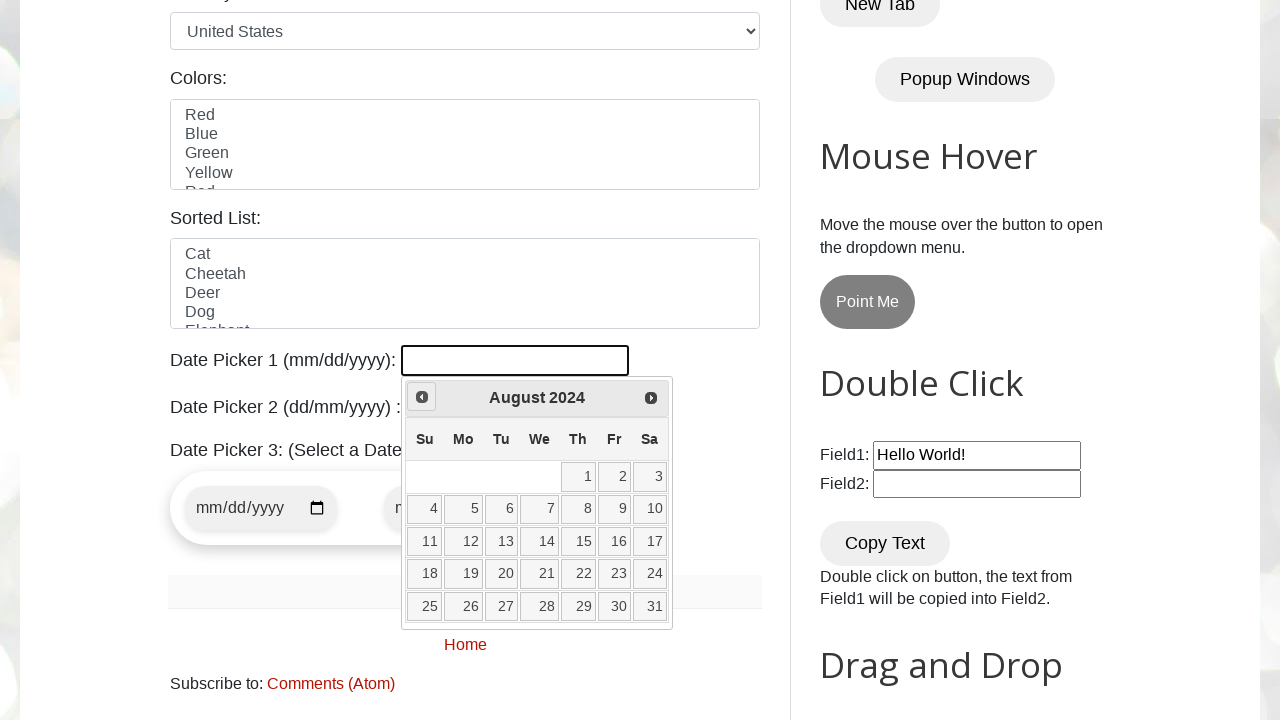

Clicked Prev button to navigate backward in date picker at (422, 397) on (//a[@title='Prev'])[1]
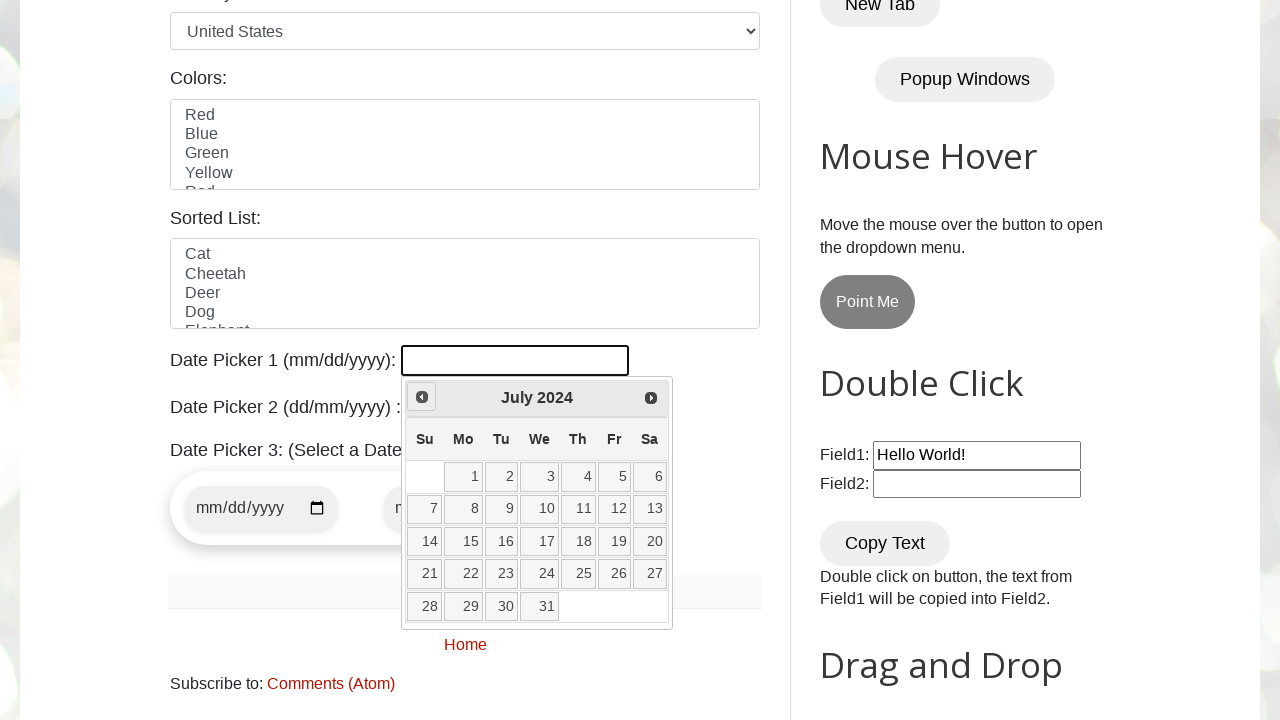

Retrieved displayed year from date picker
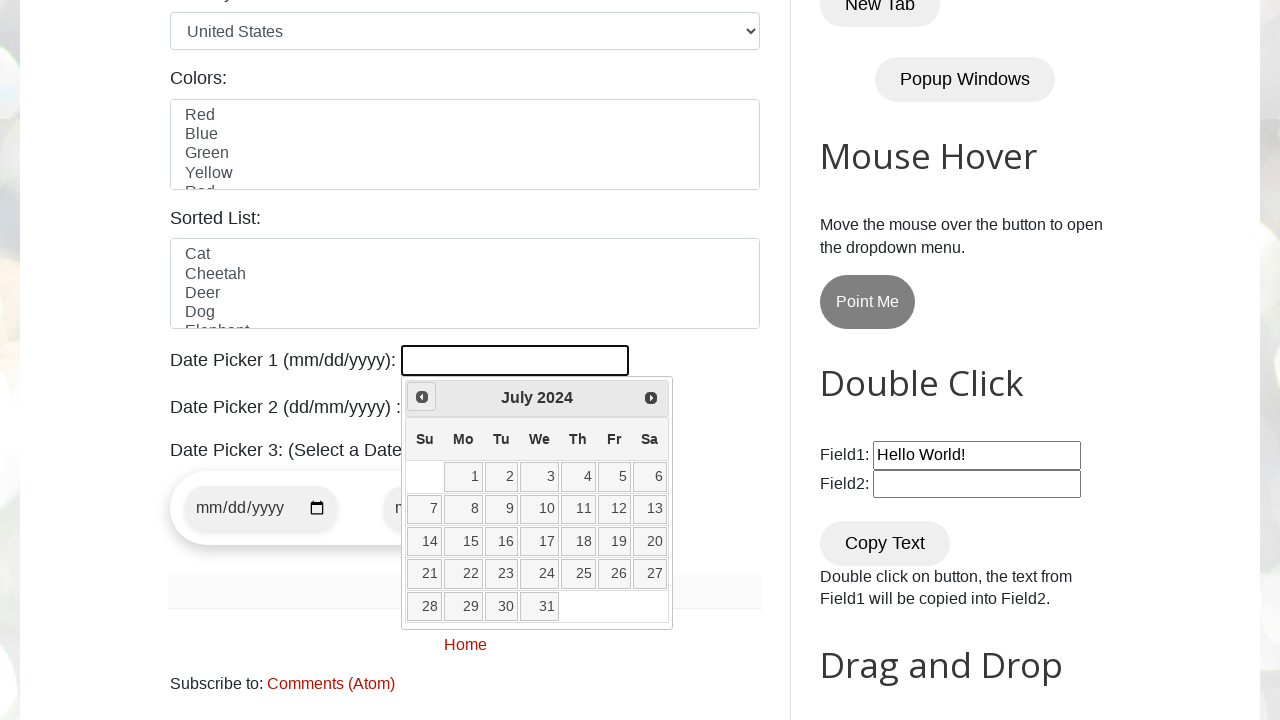

Retrieved displayed month from date picker
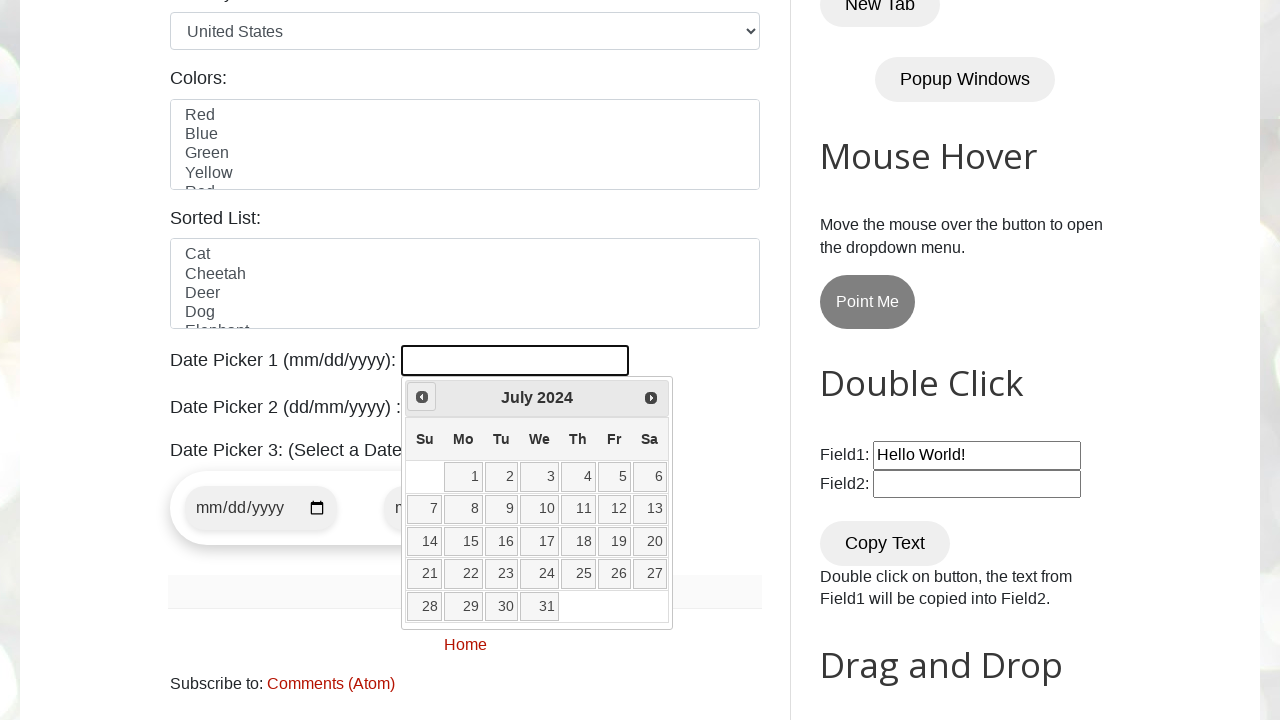

Clicked Prev button to navigate backward in date picker at (422, 397) on (//a[@title='Prev'])[1]
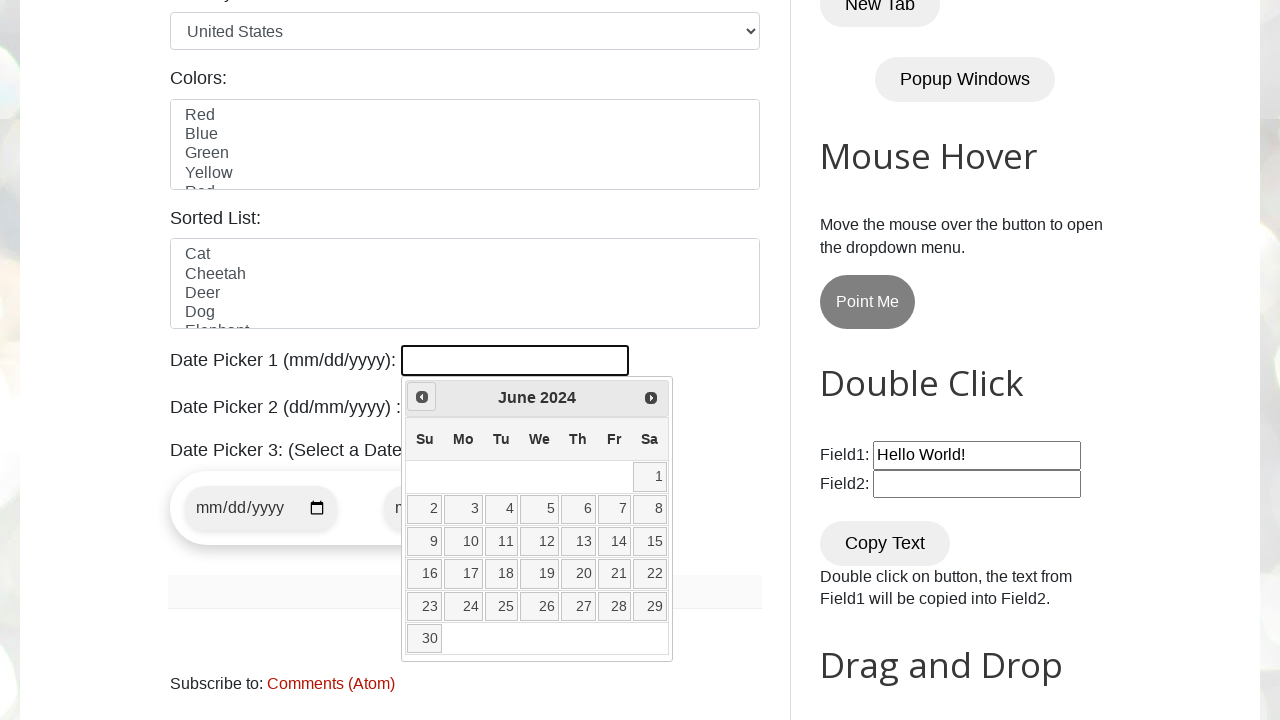

Retrieved displayed year from date picker
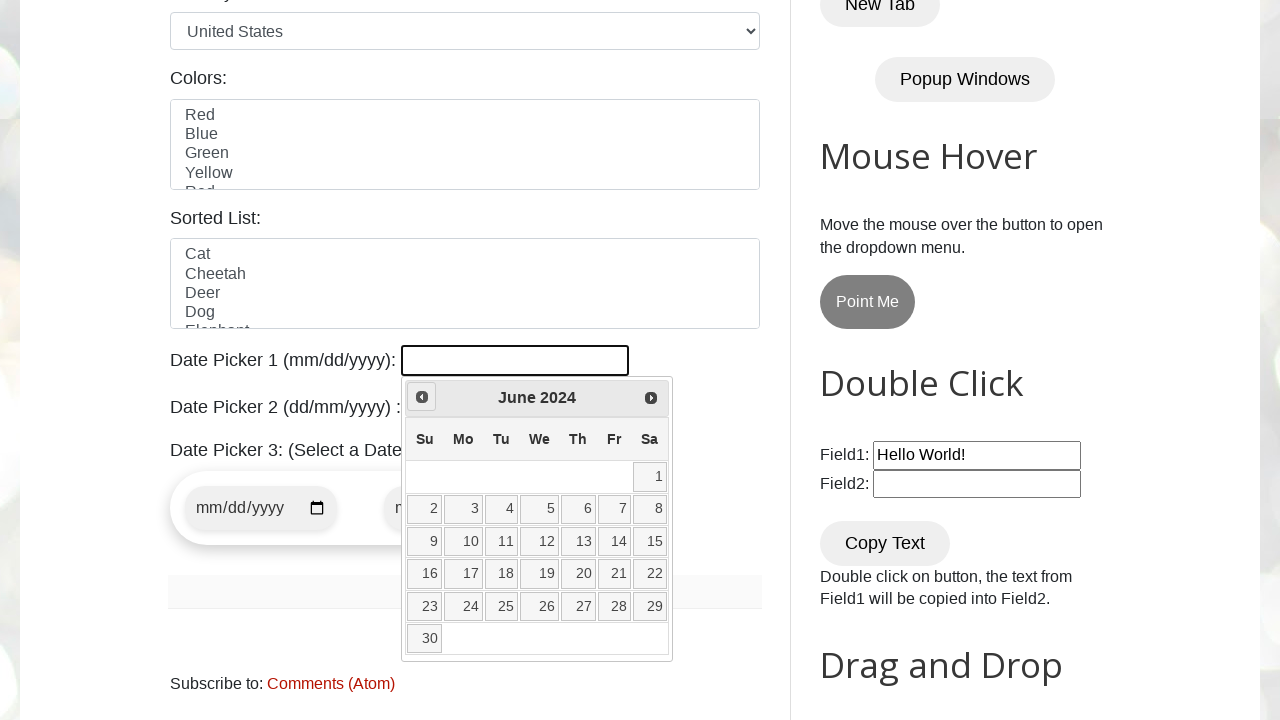

Retrieved displayed month from date picker
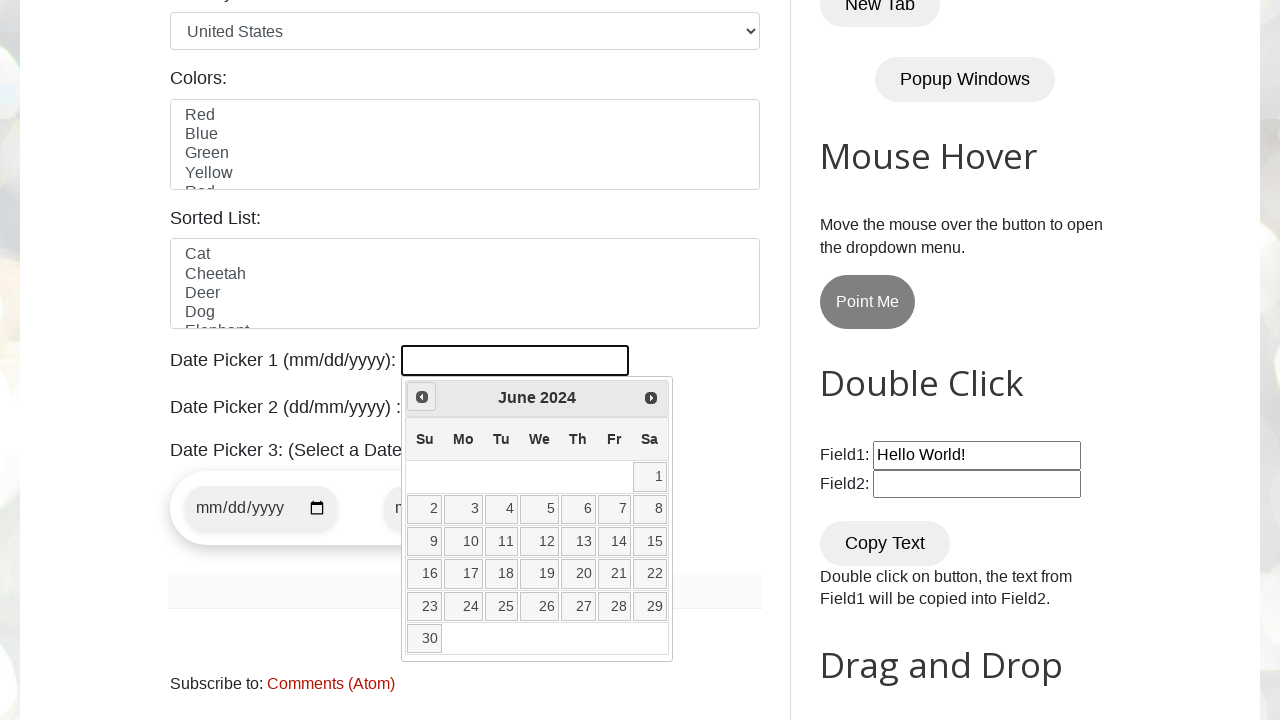

Clicked Prev button to navigate backward in date picker at (422, 397) on (//a[@title='Prev'])[1]
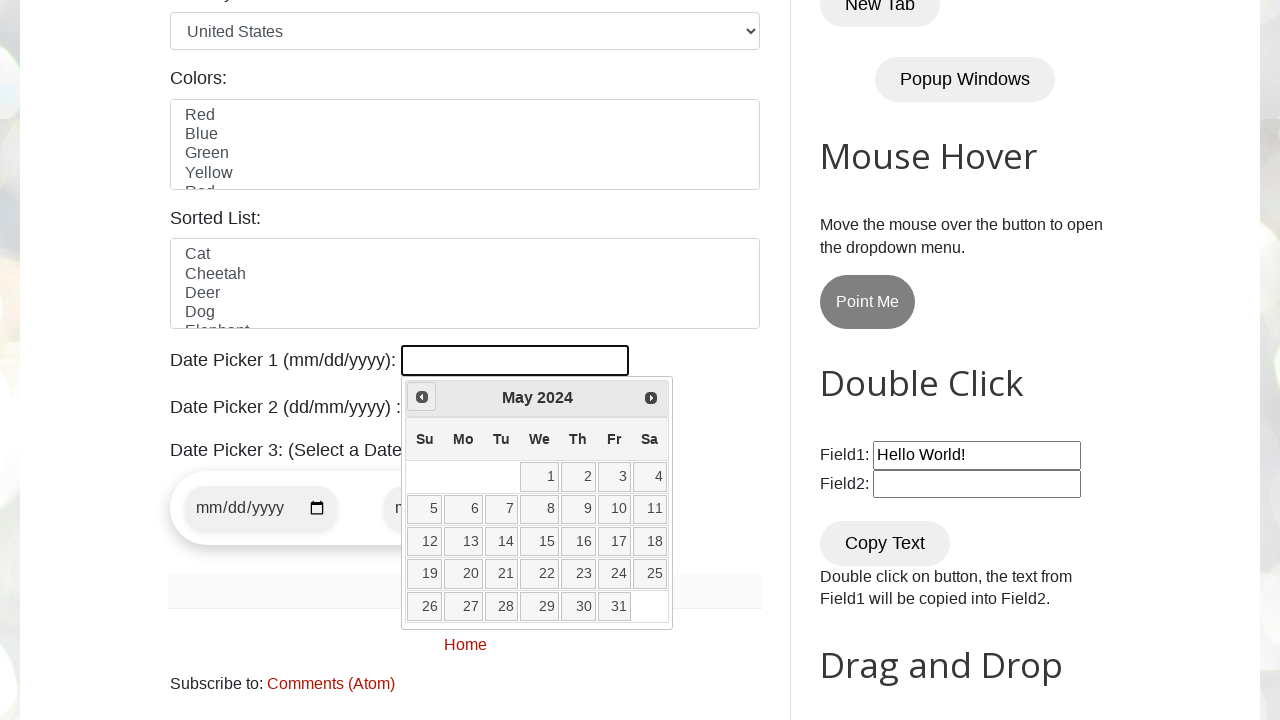

Retrieved displayed year from date picker
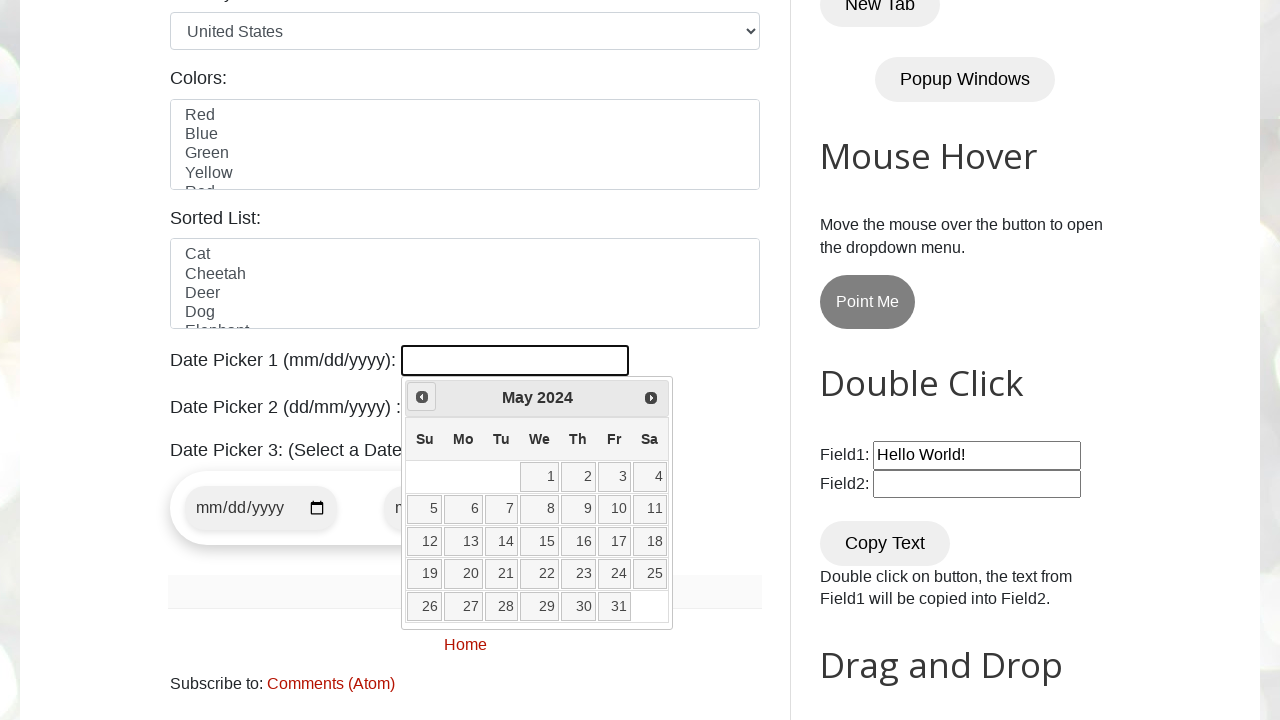

Retrieved displayed month from date picker
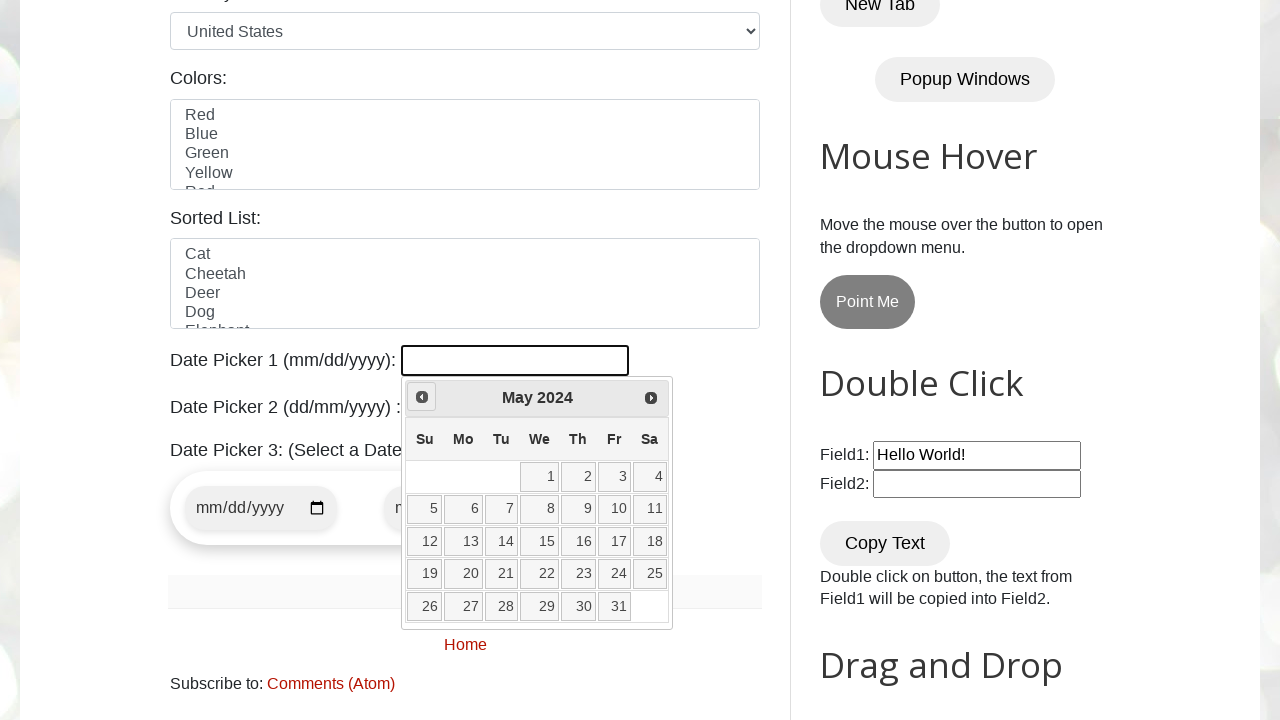

Clicked Prev button to navigate backward in date picker at (422, 397) on (//a[@title='Prev'])[1]
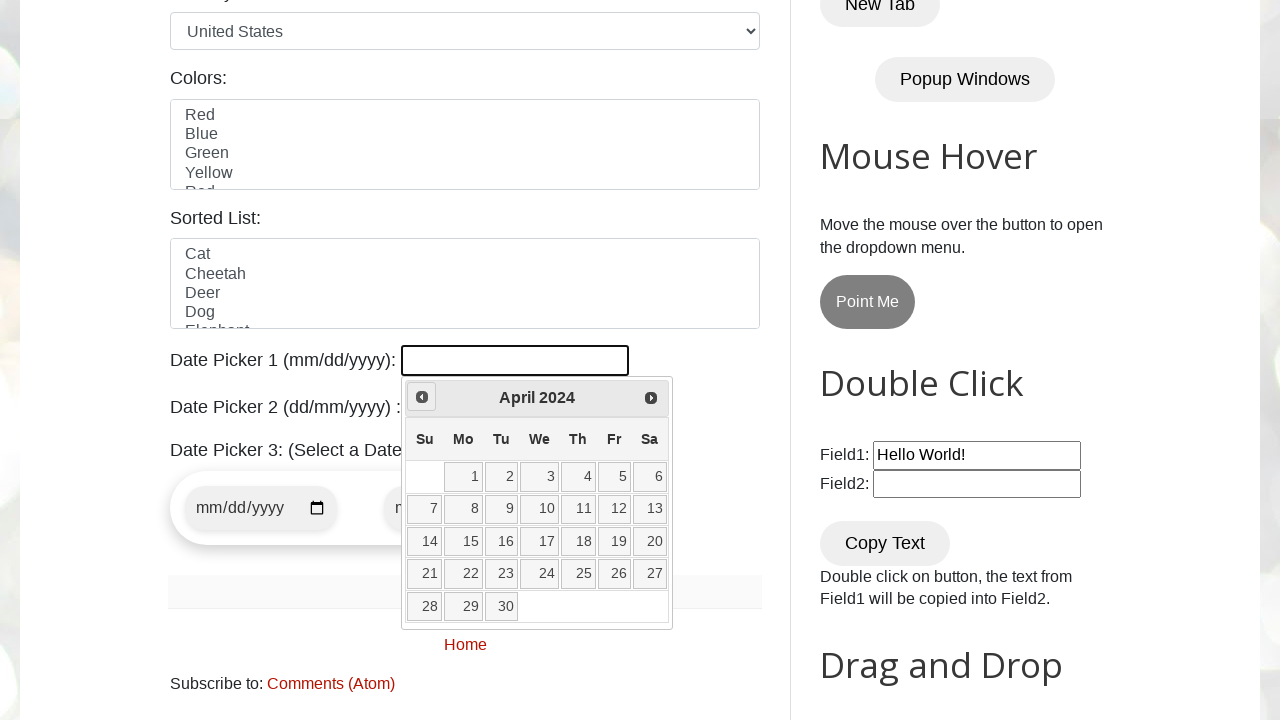

Retrieved displayed year from date picker
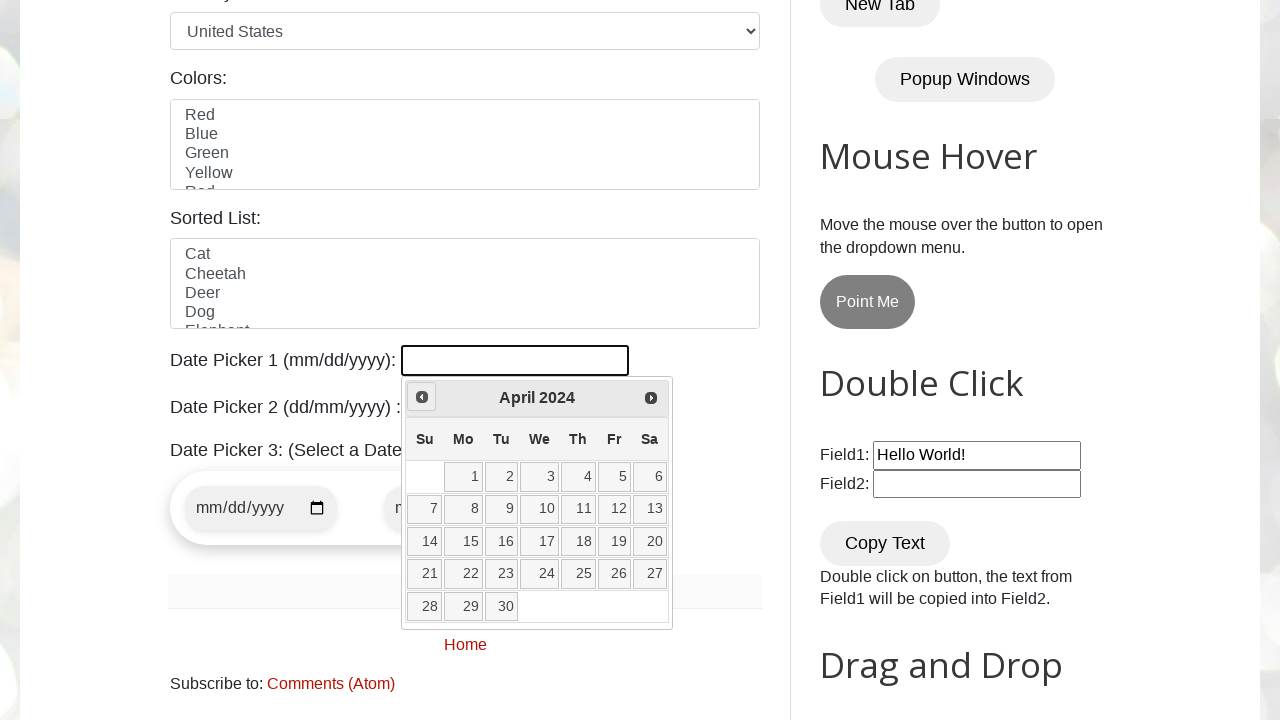

Retrieved displayed month from date picker
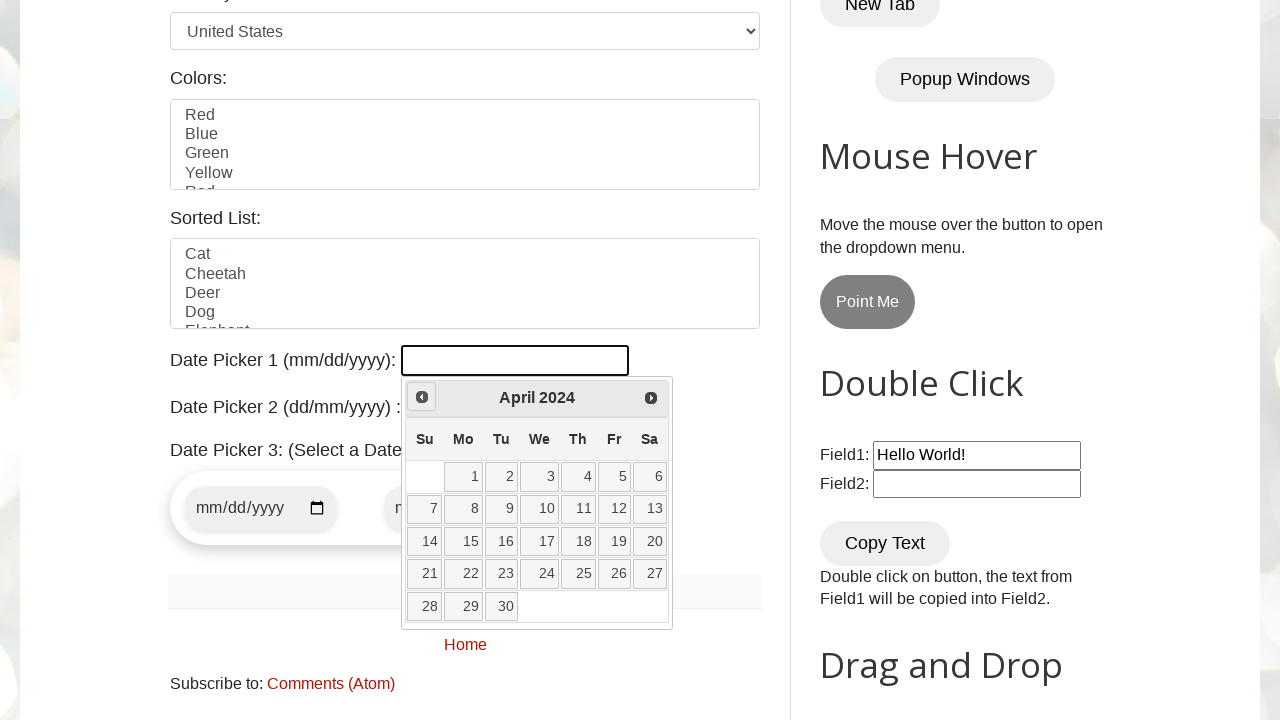

Clicked Prev button to navigate backward in date picker at (422, 397) on (//a[@title='Prev'])[1]
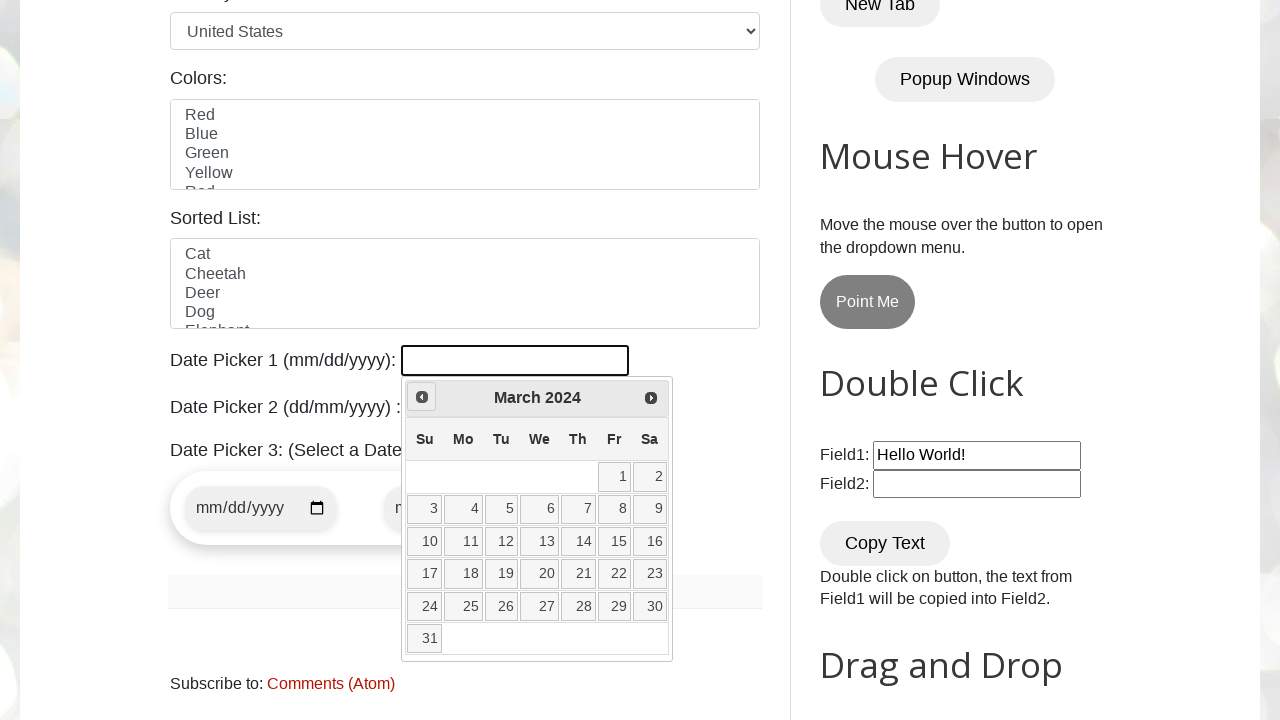

Retrieved displayed year from date picker
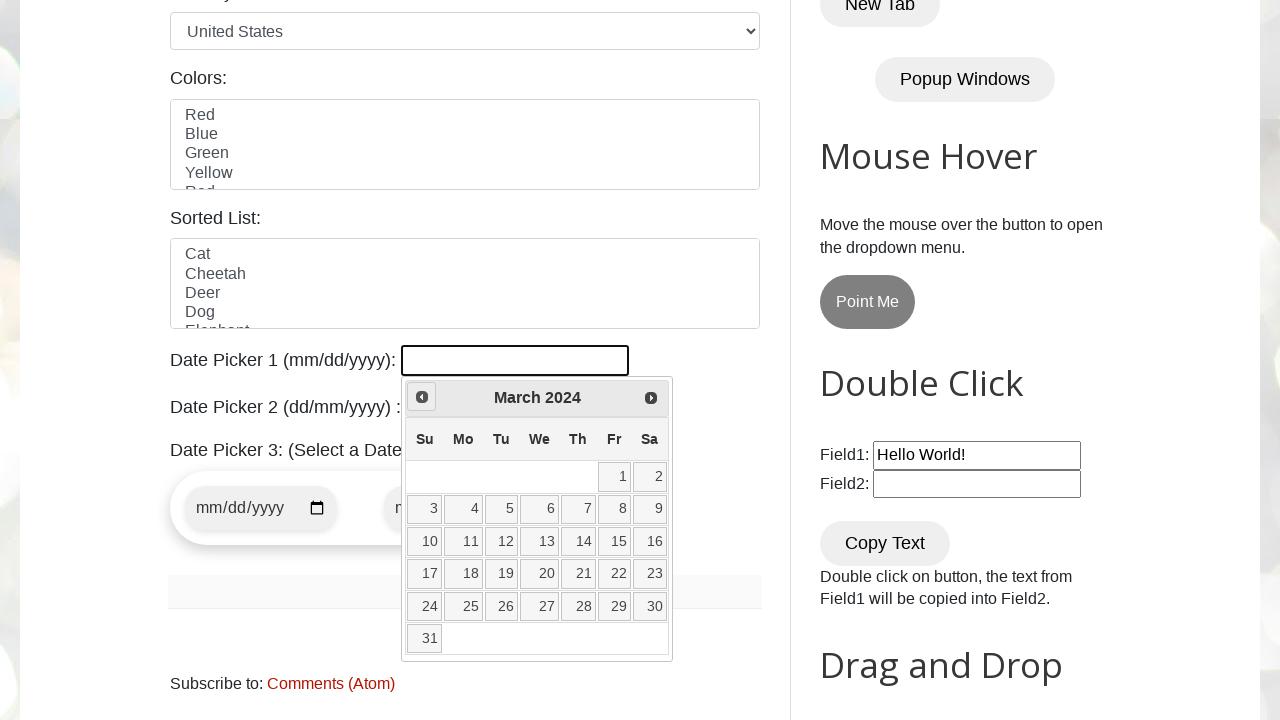

Retrieved displayed month from date picker
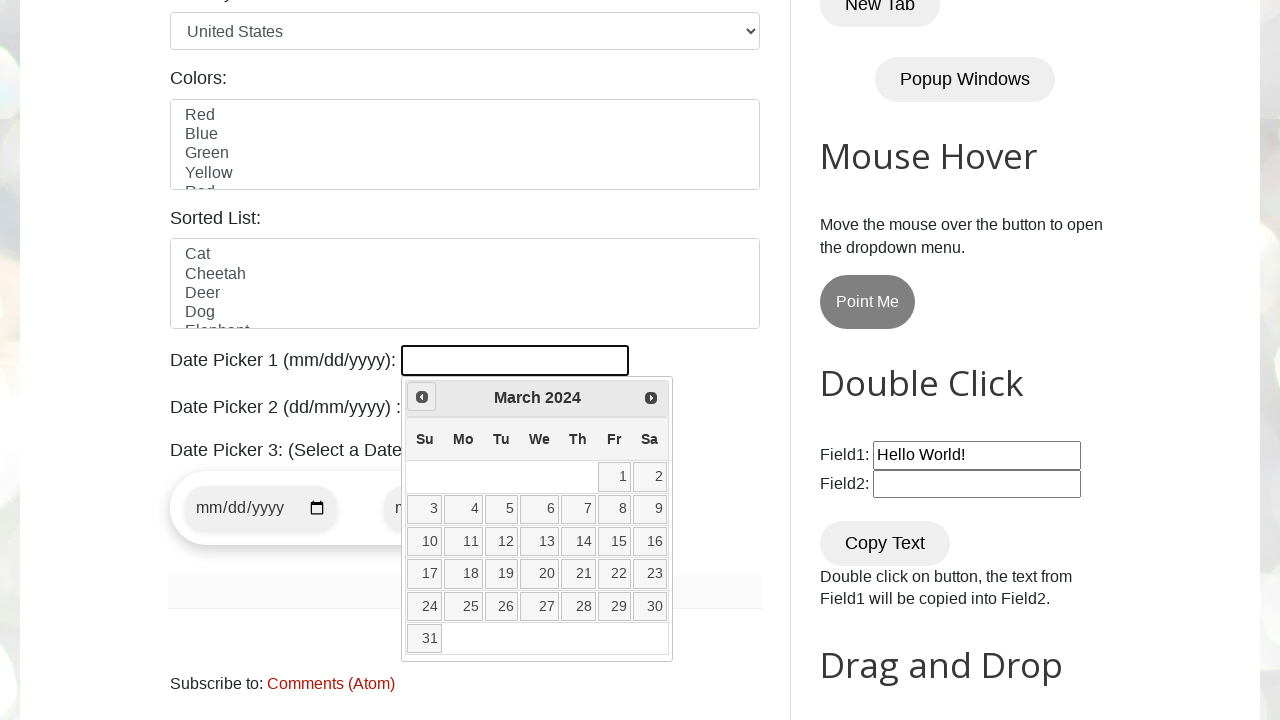

Clicked Prev button to navigate backward in date picker at (422, 397) on (//a[@title='Prev'])[1]
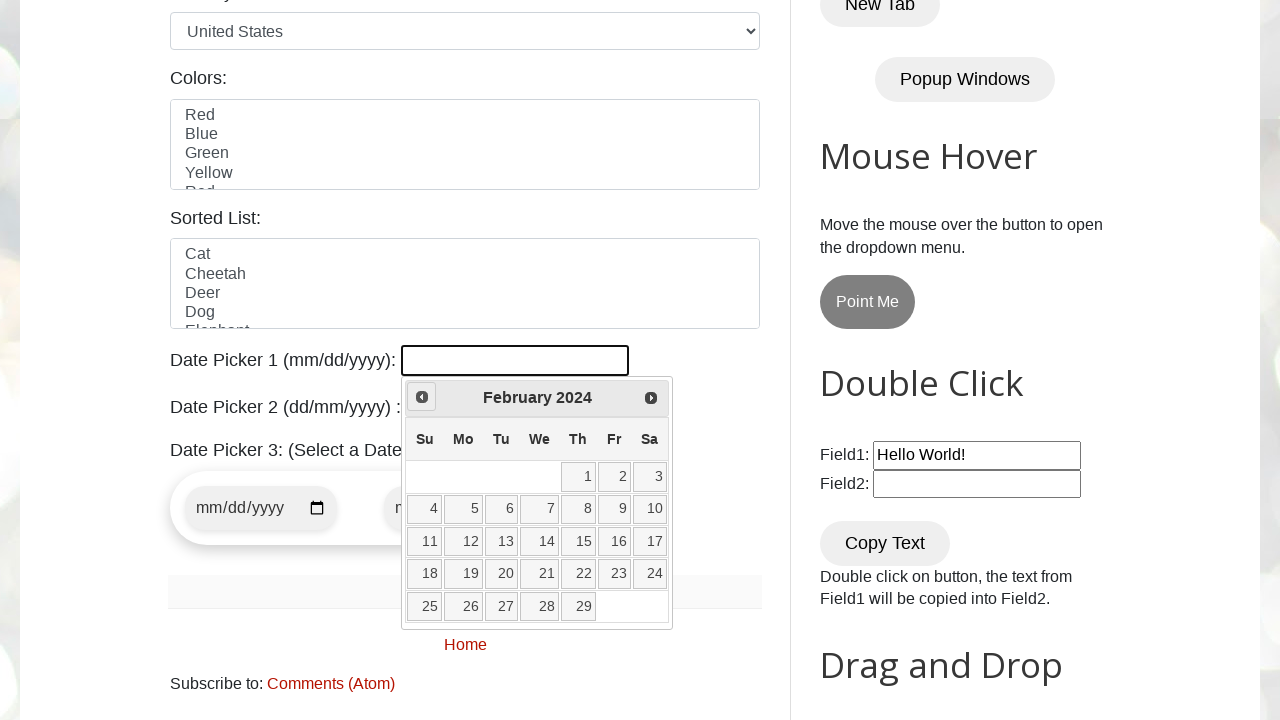

Retrieved displayed year from date picker
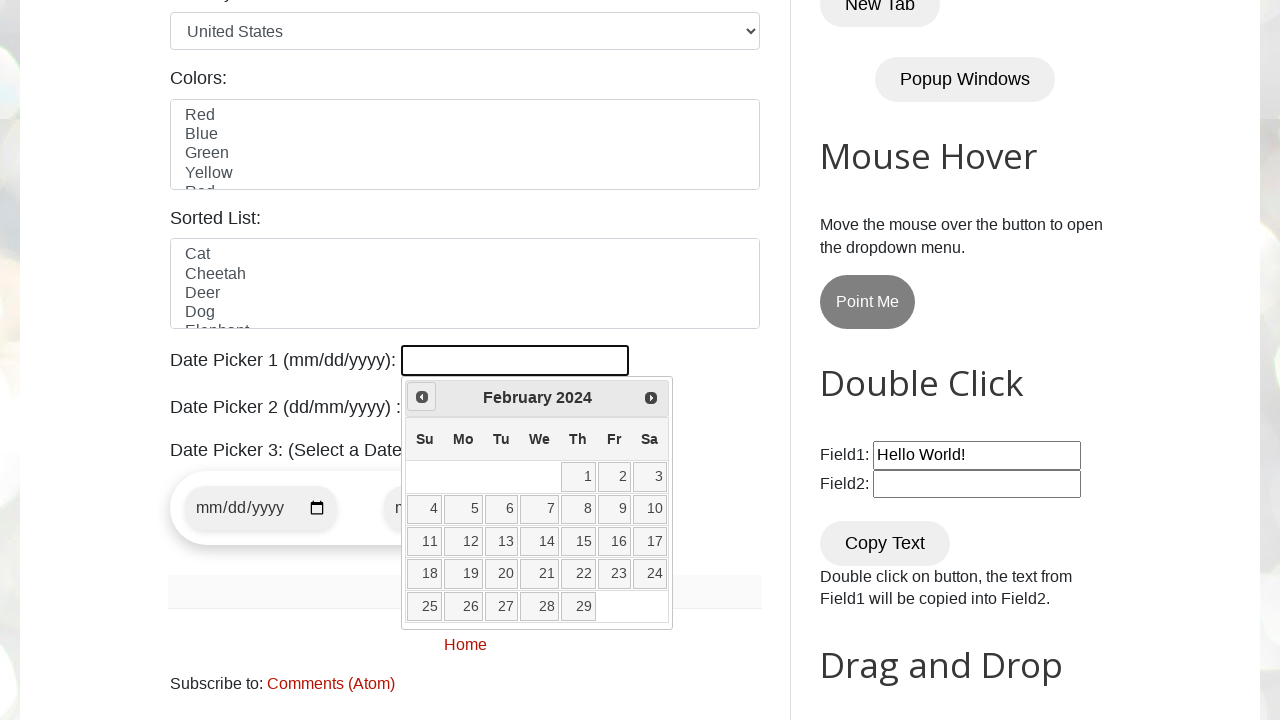

Retrieved displayed month from date picker
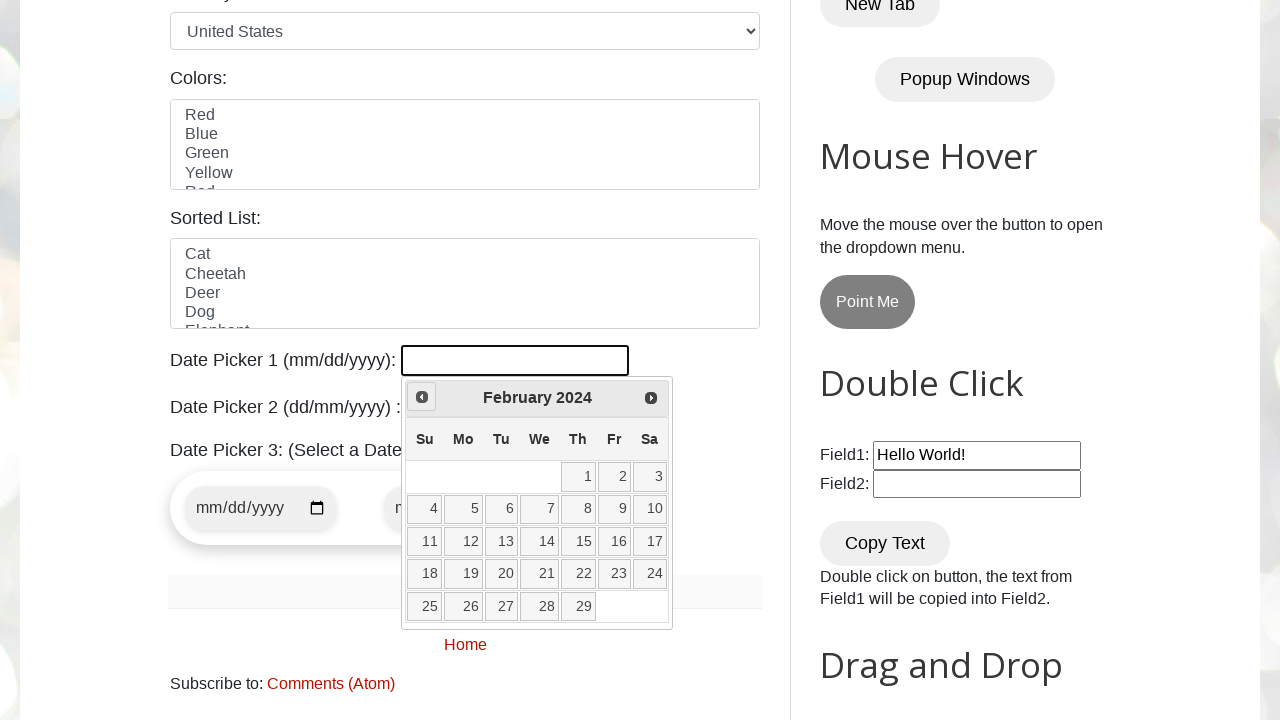

Clicked Prev button to navigate backward in date picker at (422, 397) on (//a[@title='Prev'])[1]
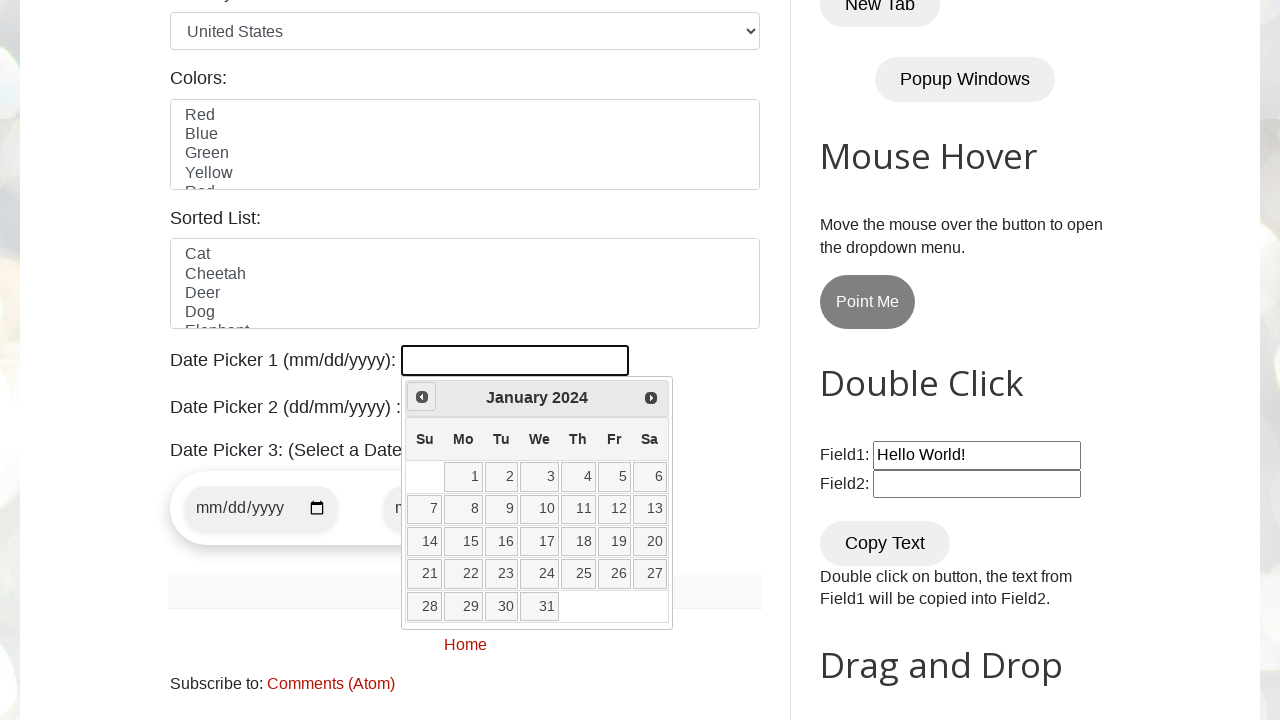

Retrieved displayed year from date picker
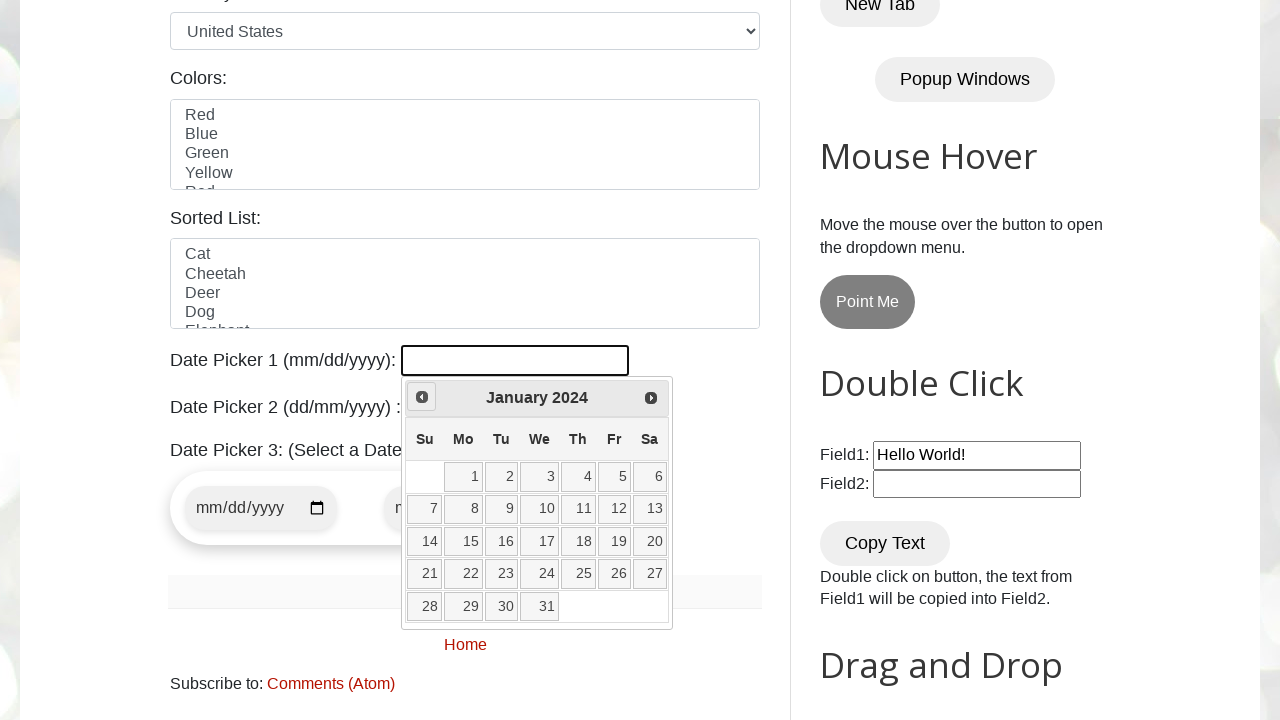

Retrieved displayed month from date picker
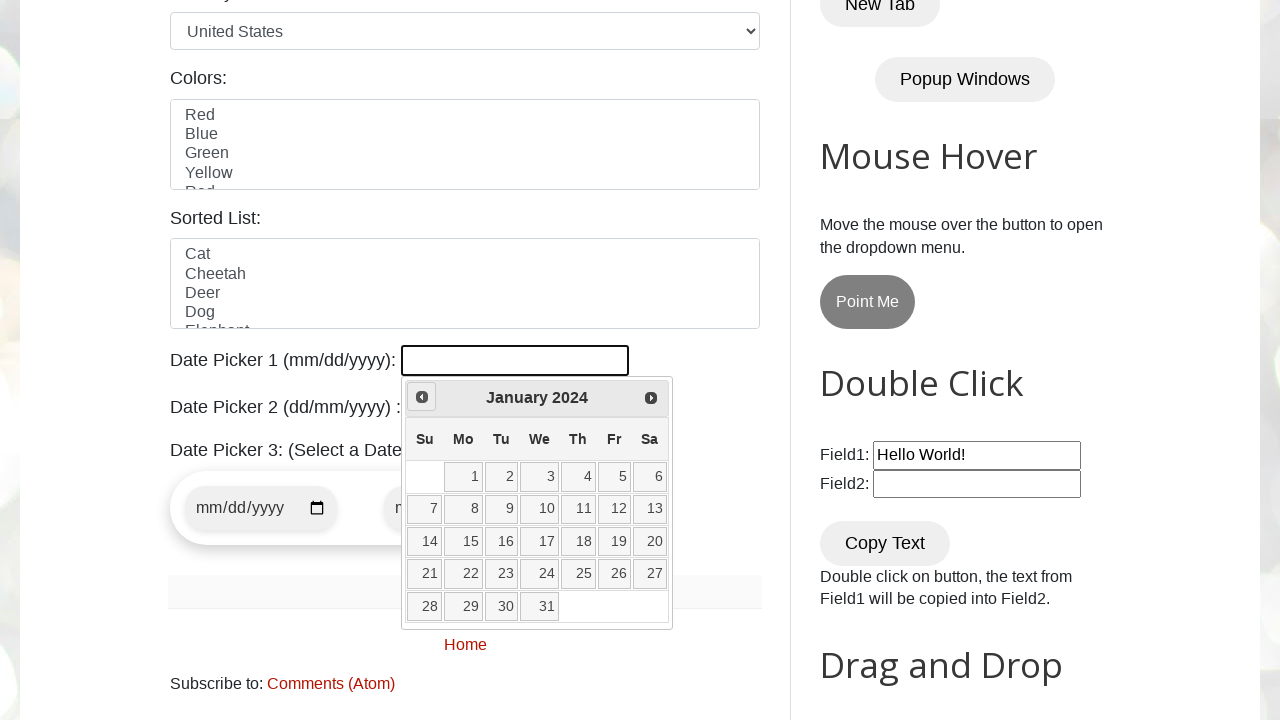

Clicked Prev button to navigate backward in date picker at (422, 397) on (//a[@title='Prev'])[1]
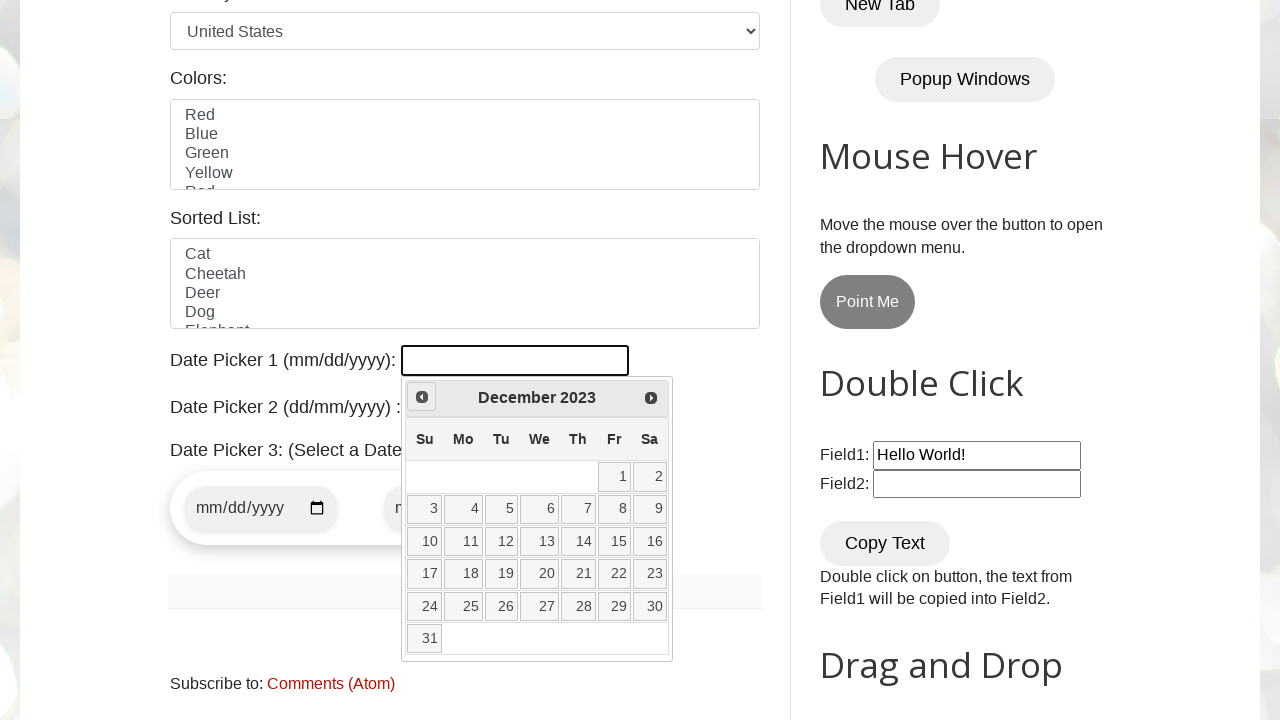

Retrieved displayed year from date picker
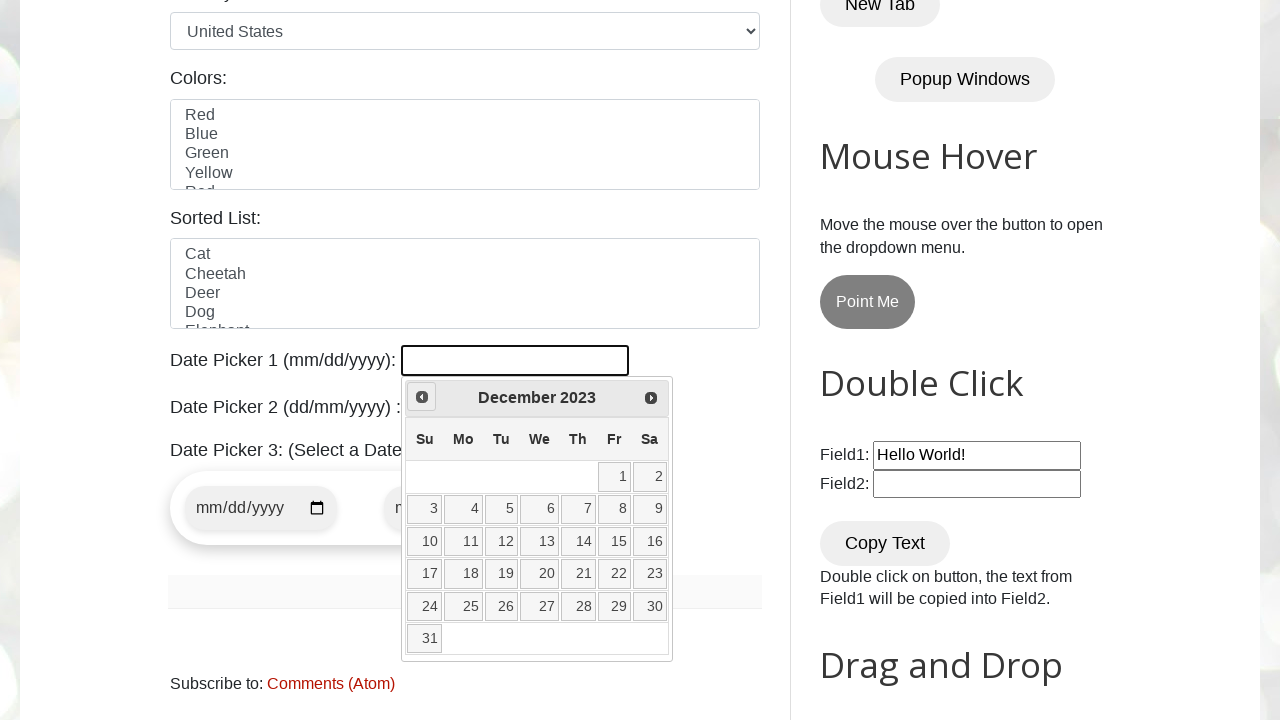

Retrieved displayed month from date picker
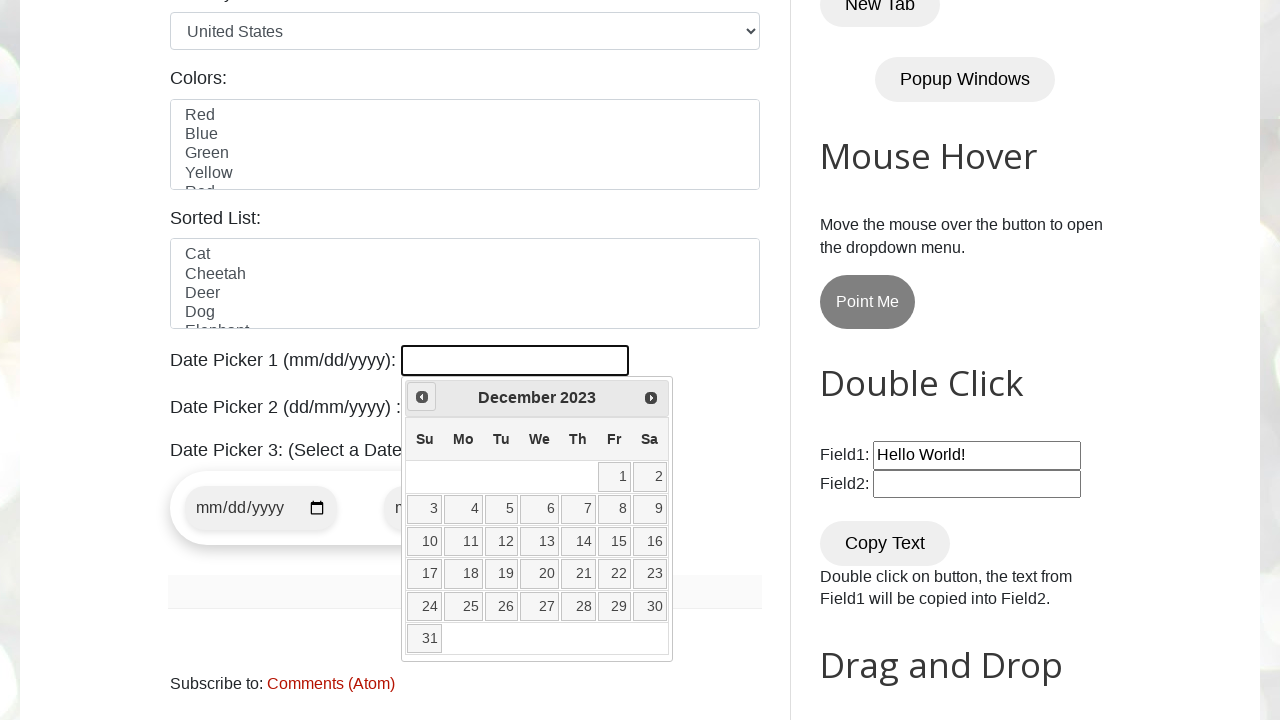

Clicked Prev button to navigate backward in date picker at (422, 397) on (//a[@title='Prev'])[1]
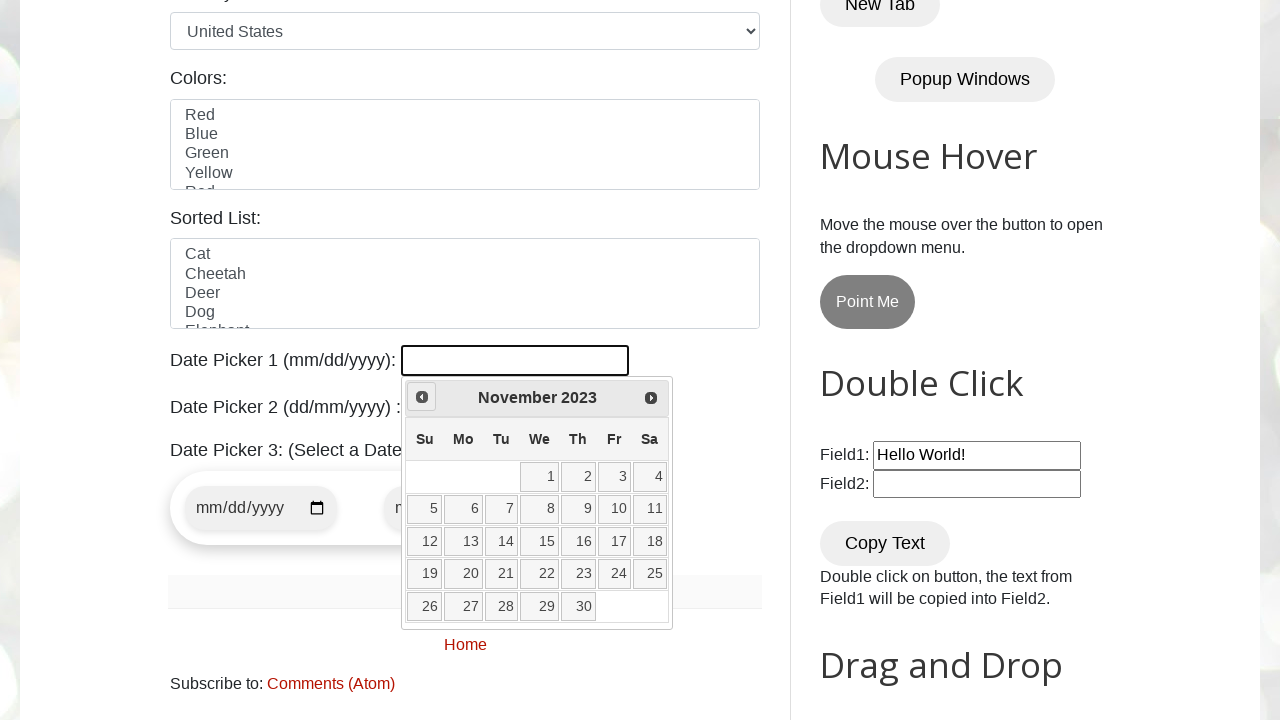

Retrieved displayed year from date picker
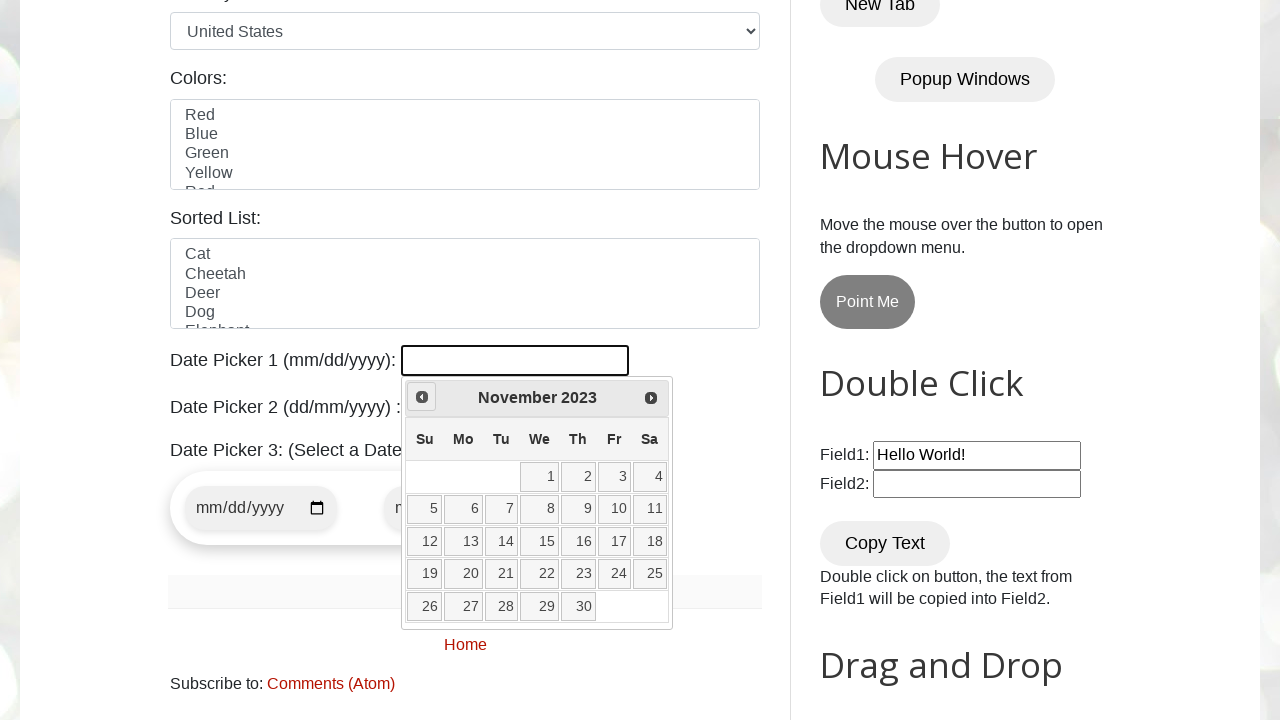

Retrieved displayed month from date picker
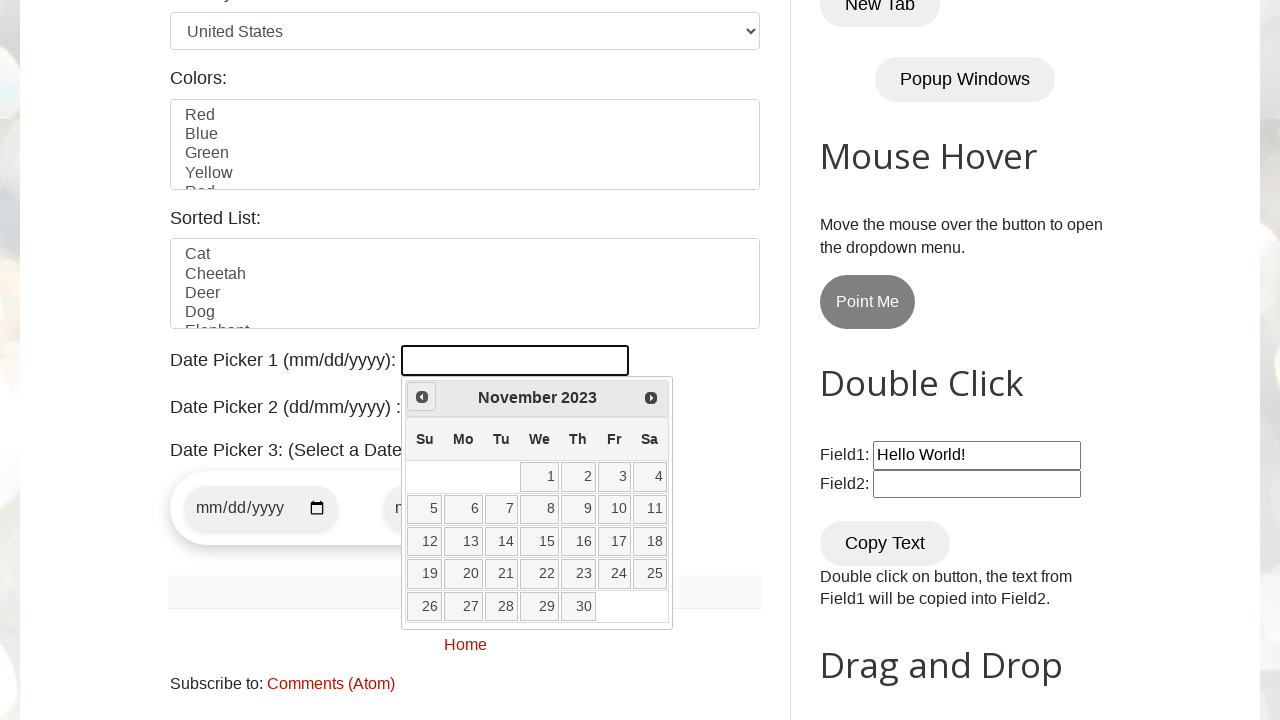

Clicked Prev button to navigate backward in date picker at (422, 397) on (//a[@title='Prev'])[1]
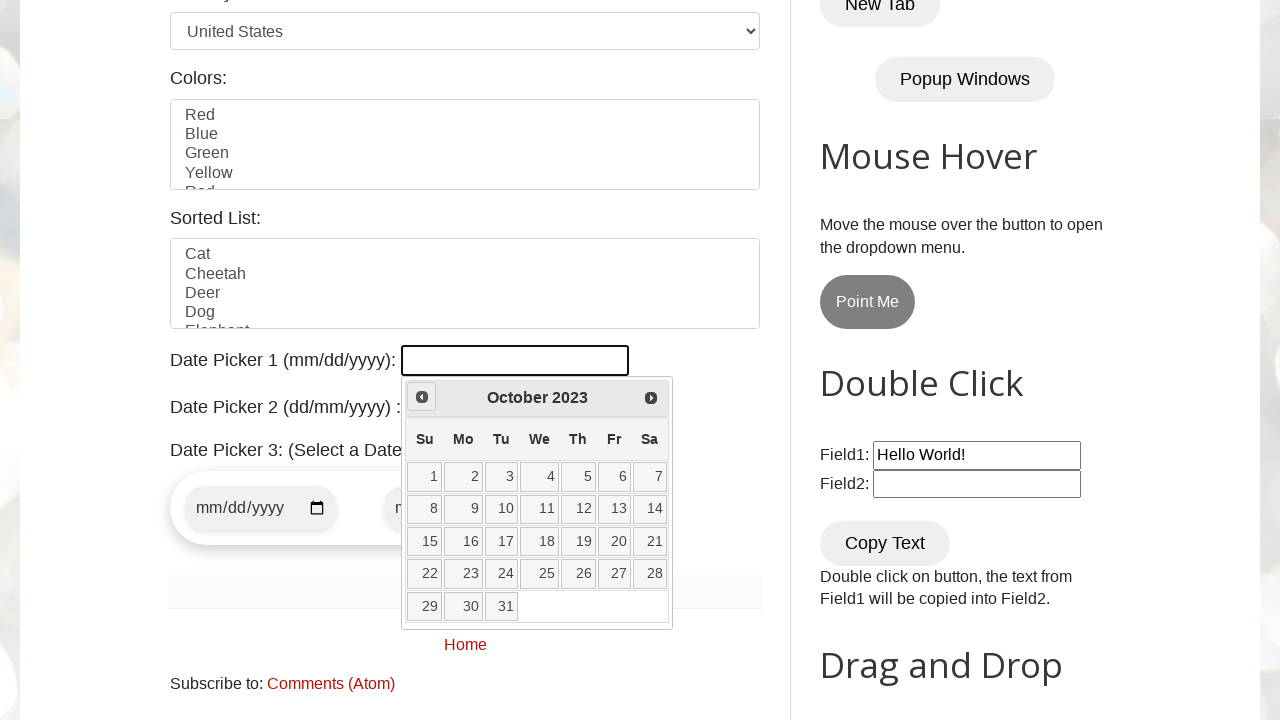

Retrieved displayed year from date picker
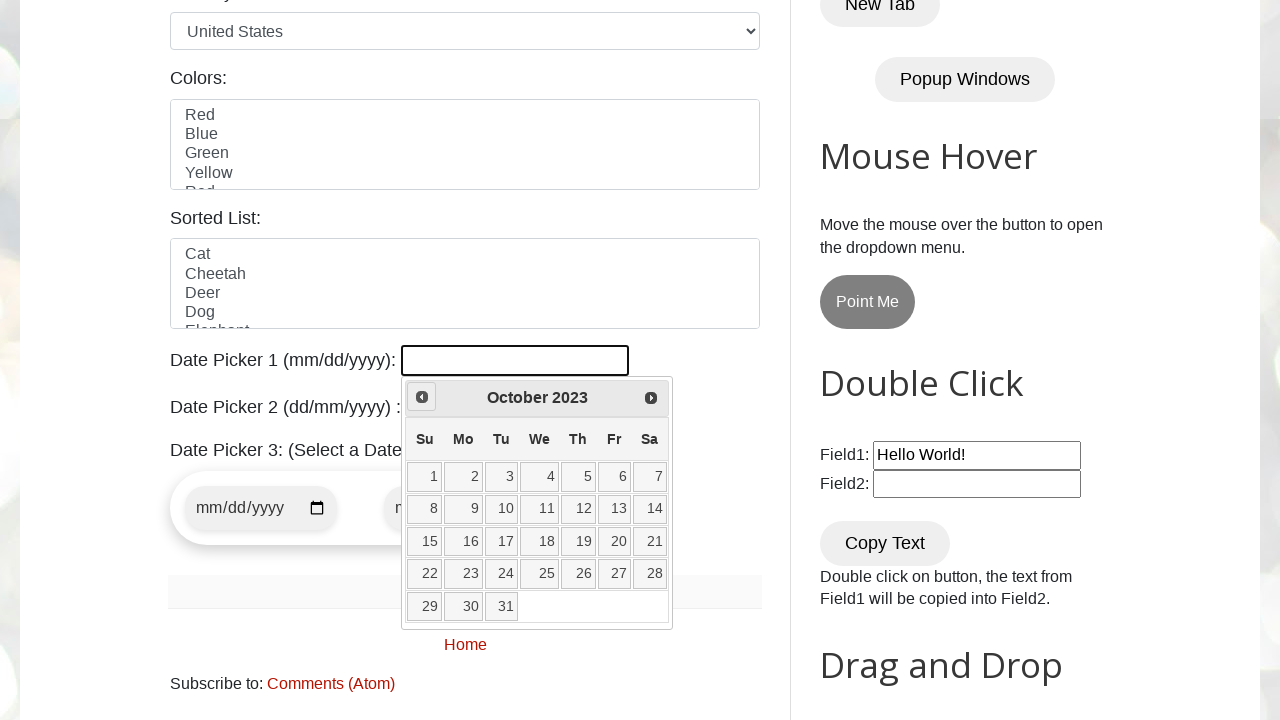

Retrieved displayed month from date picker
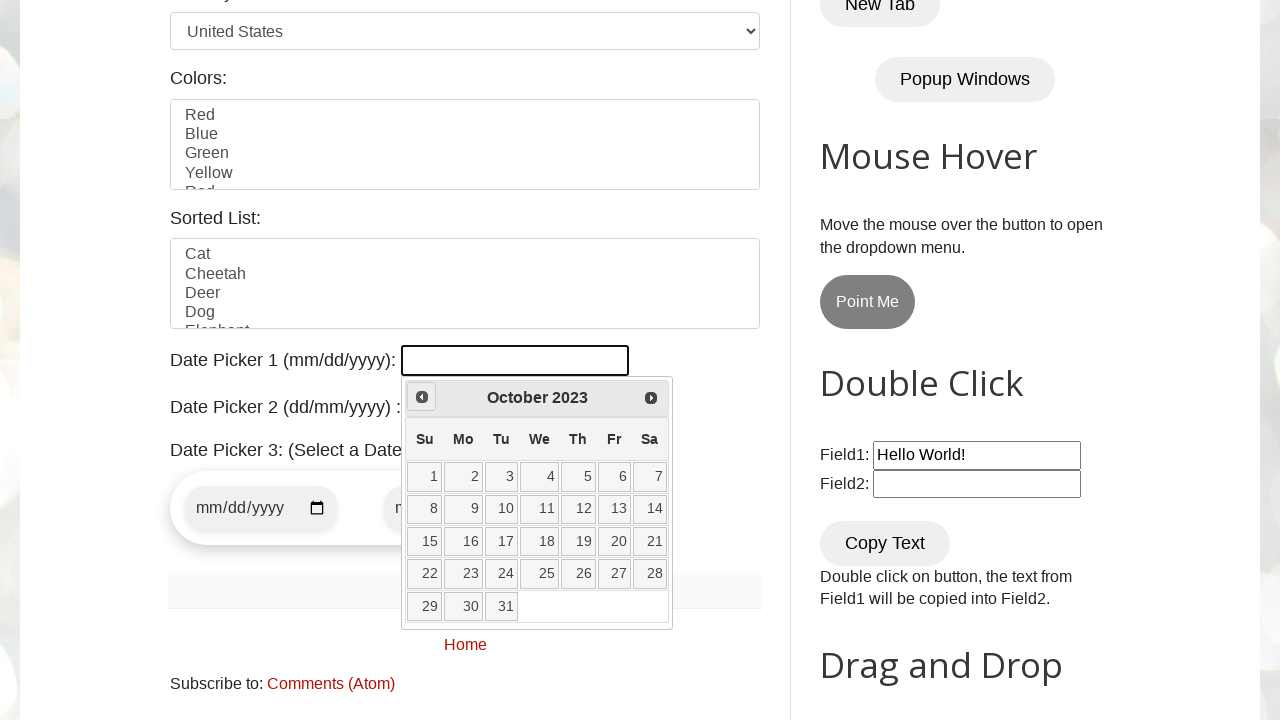

Clicked Prev button to navigate backward in date picker at (422, 397) on (//a[@title='Prev'])[1]
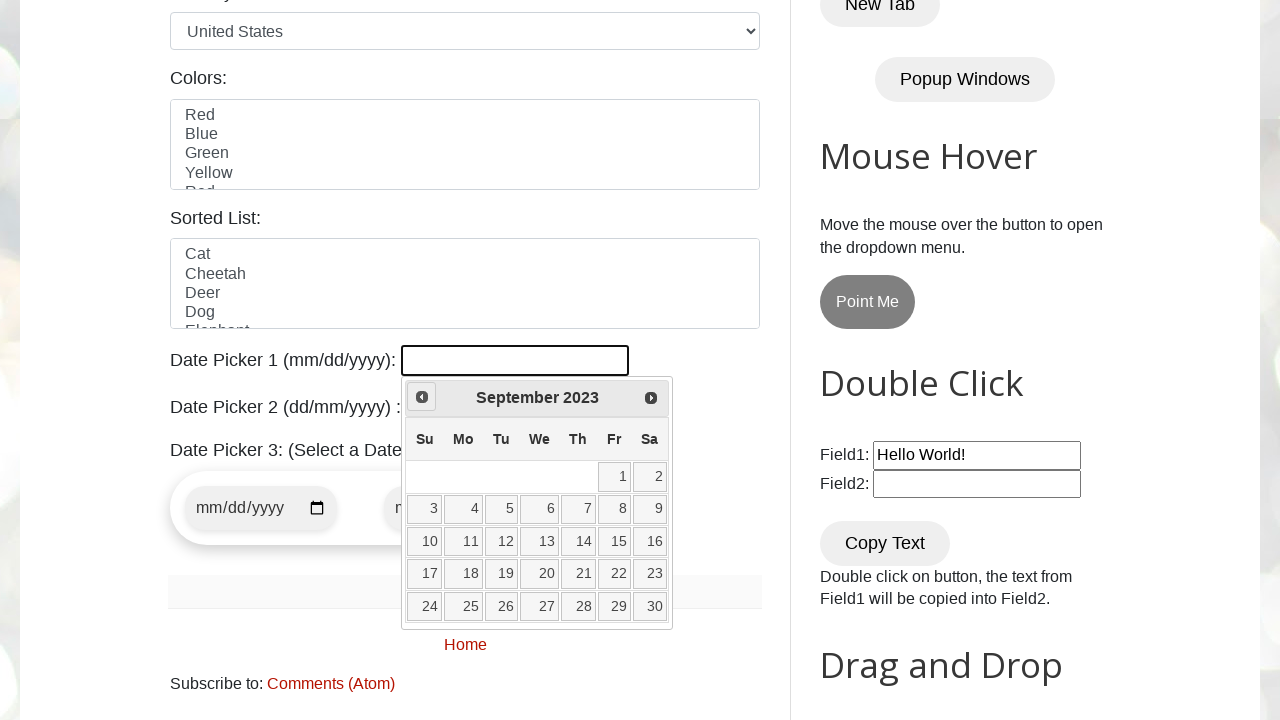

Retrieved displayed year from date picker
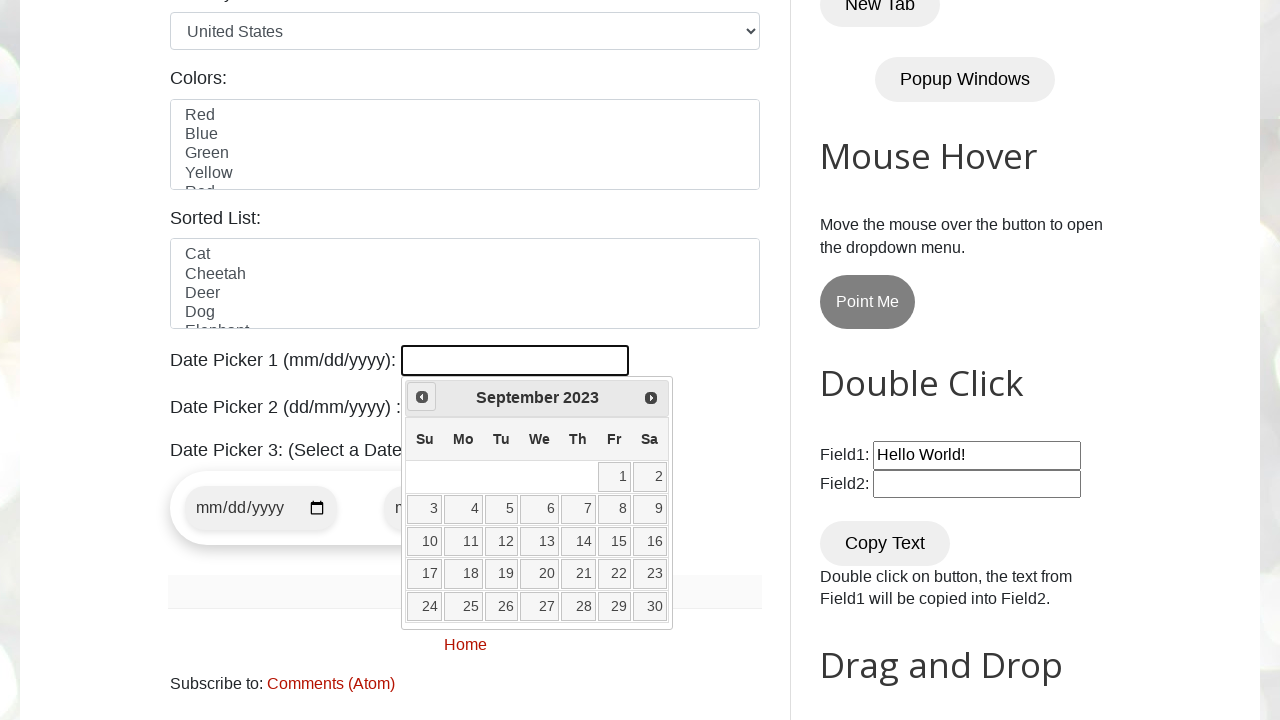

Retrieved displayed month from date picker
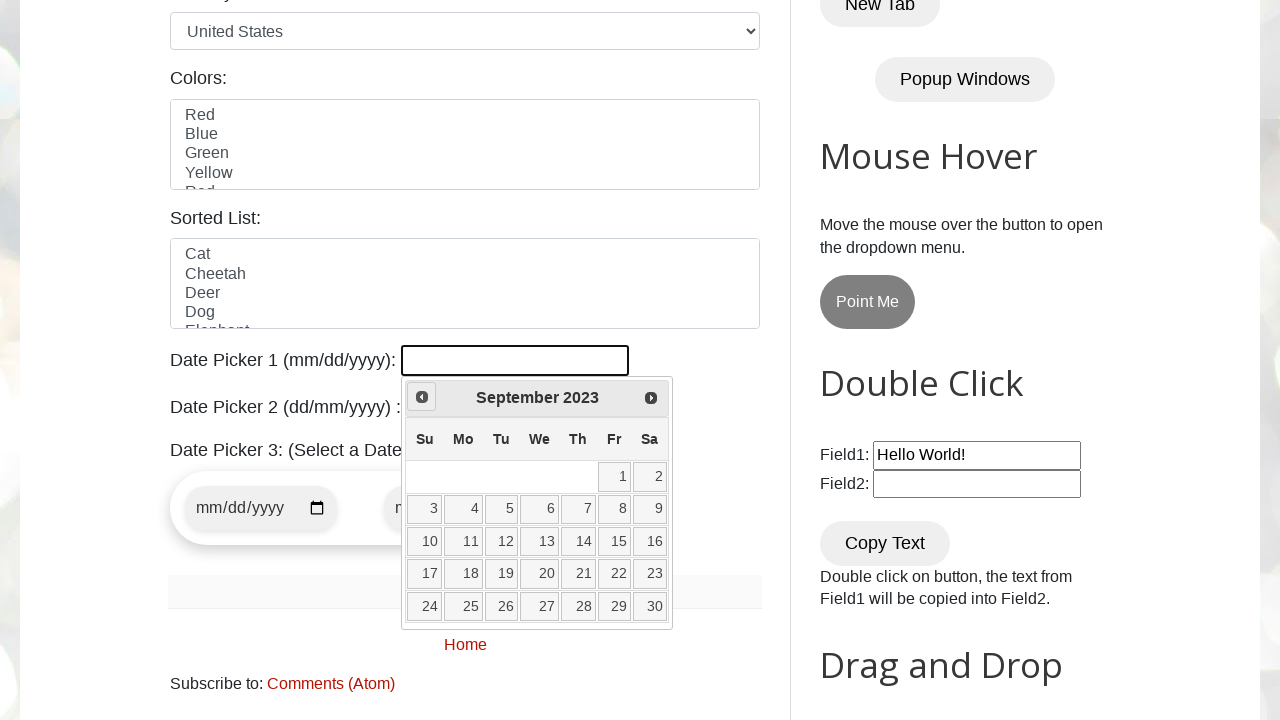

Clicked Prev button to navigate backward in date picker at (422, 397) on (//a[@title='Prev'])[1]
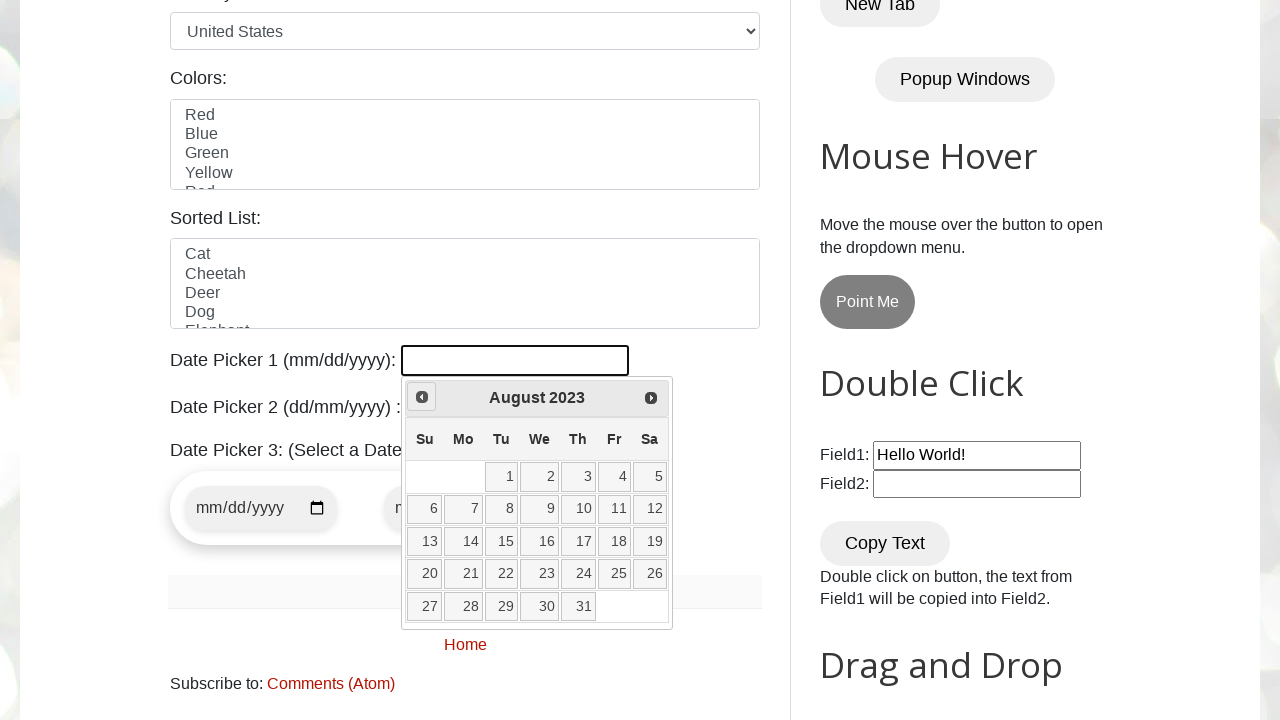

Retrieved displayed year from date picker
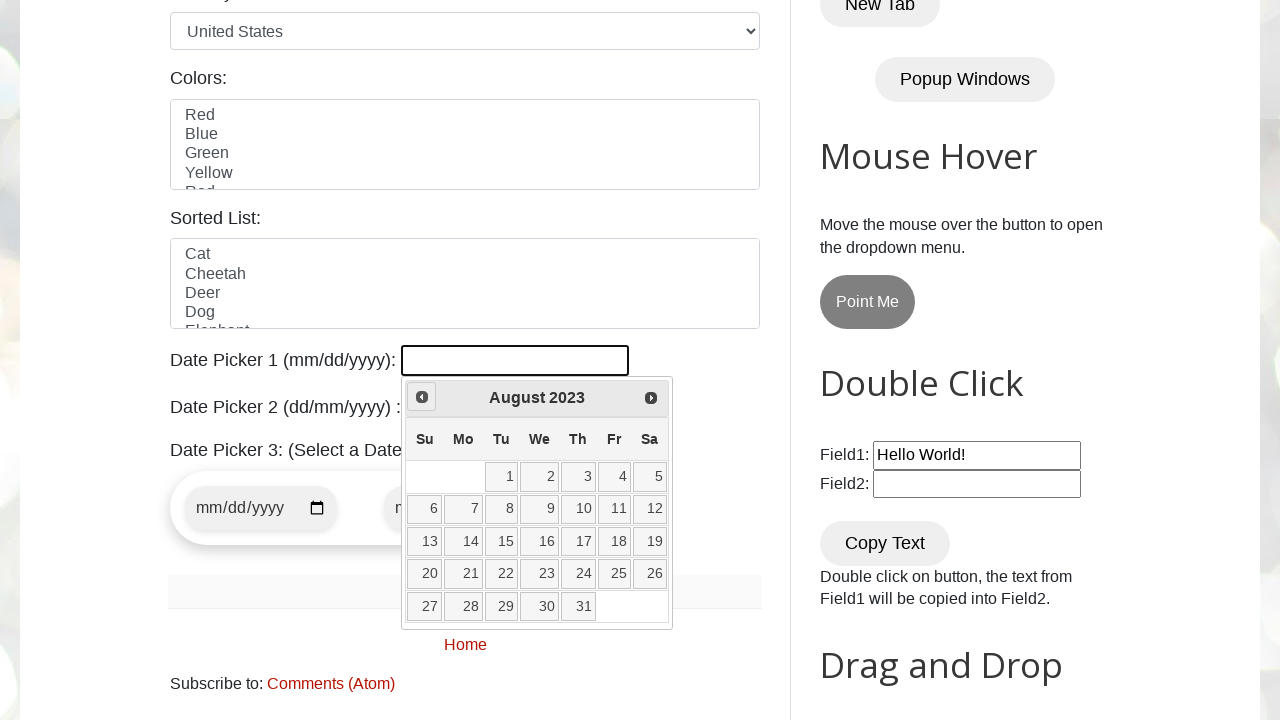

Retrieved displayed month from date picker
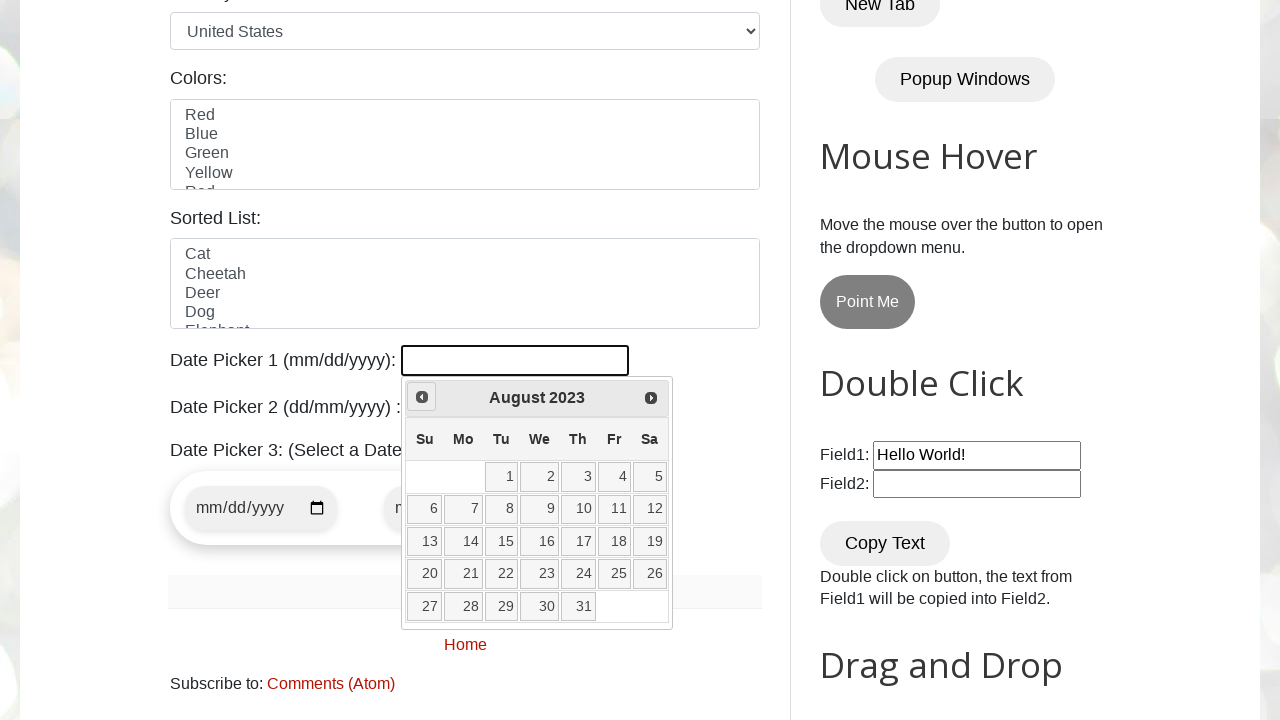

Clicked Prev button to navigate backward in date picker at (422, 397) on (//a[@title='Prev'])[1]
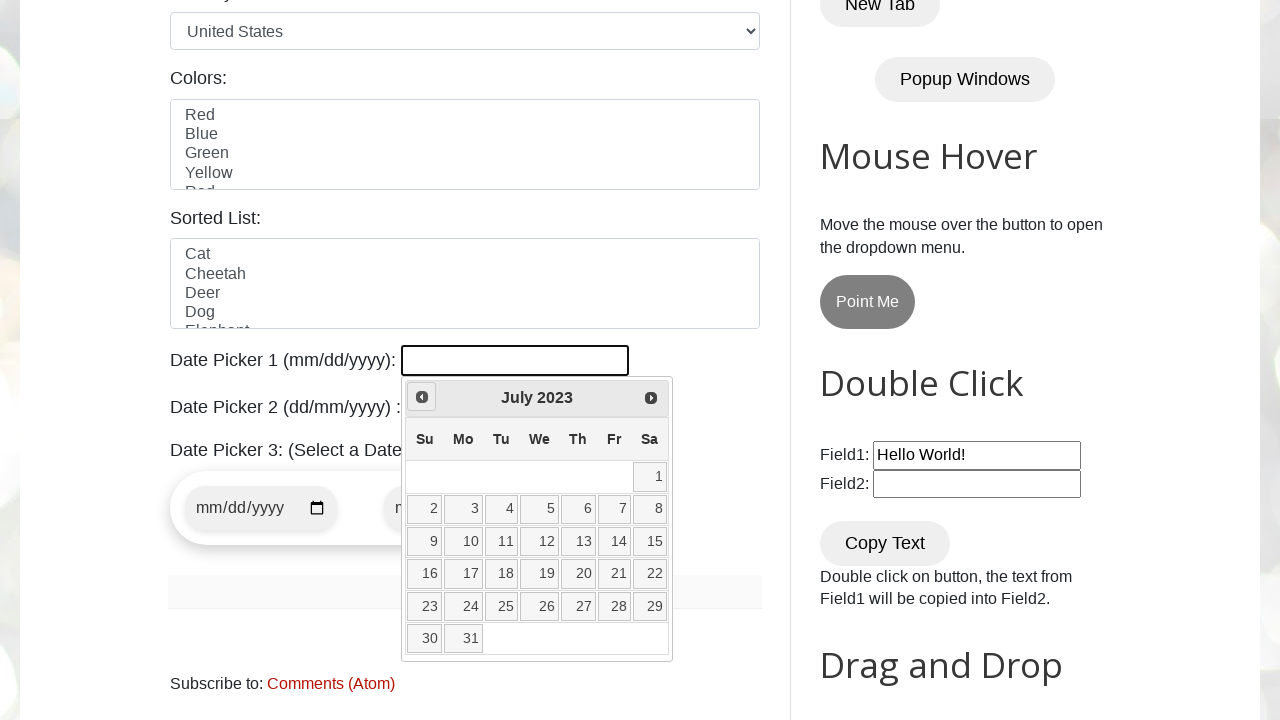

Retrieved displayed year from date picker
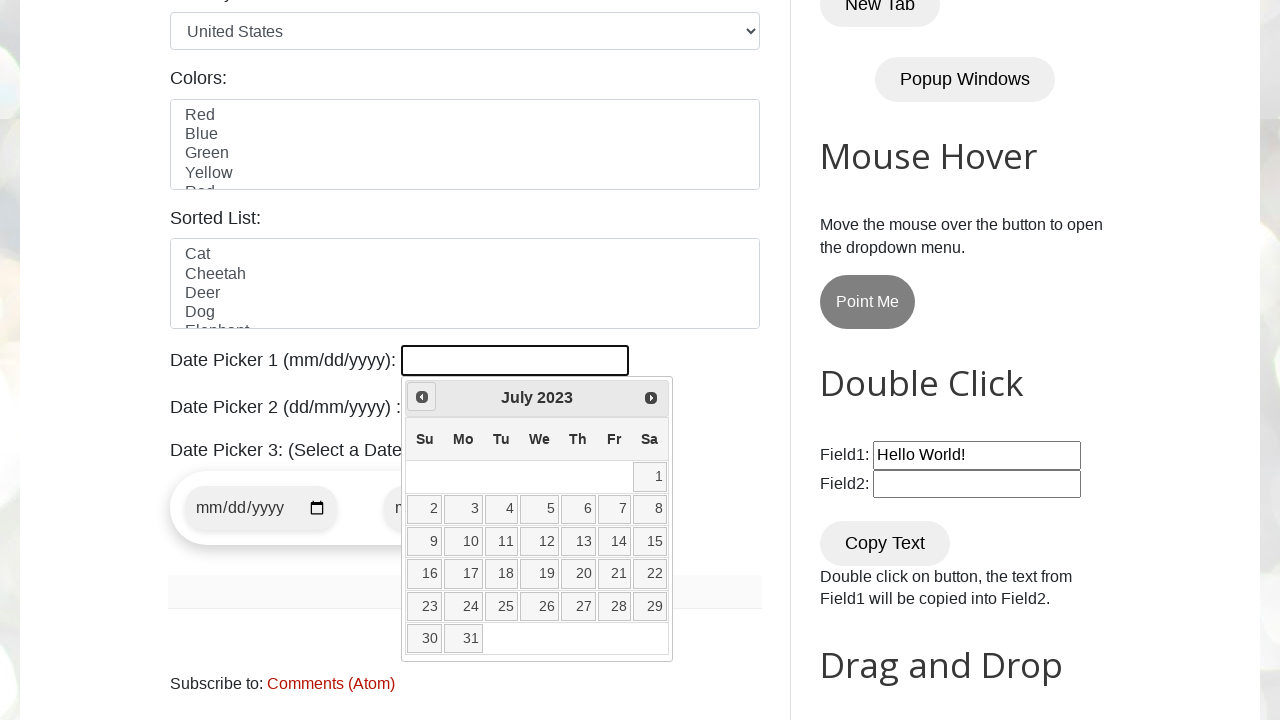

Retrieved displayed month from date picker
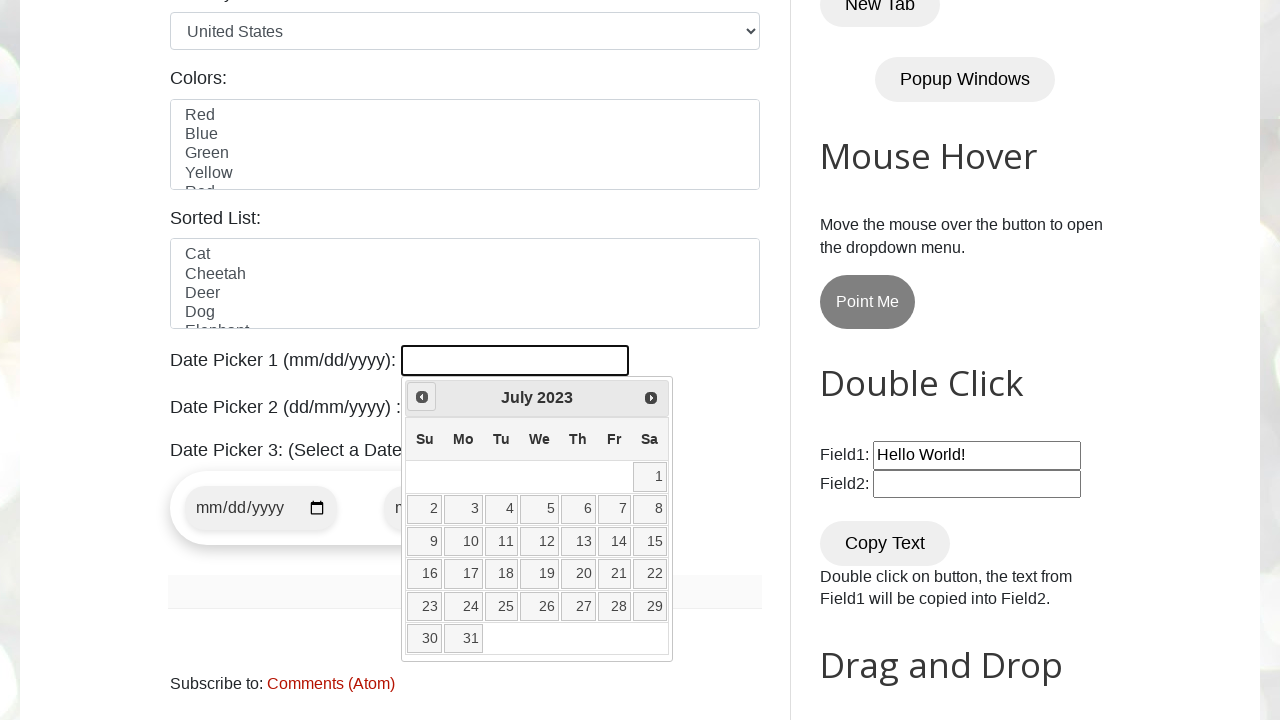

Clicked Prev button to navigate backward in date picker at (422, 397) on (//a[@title='Prev'])[1]
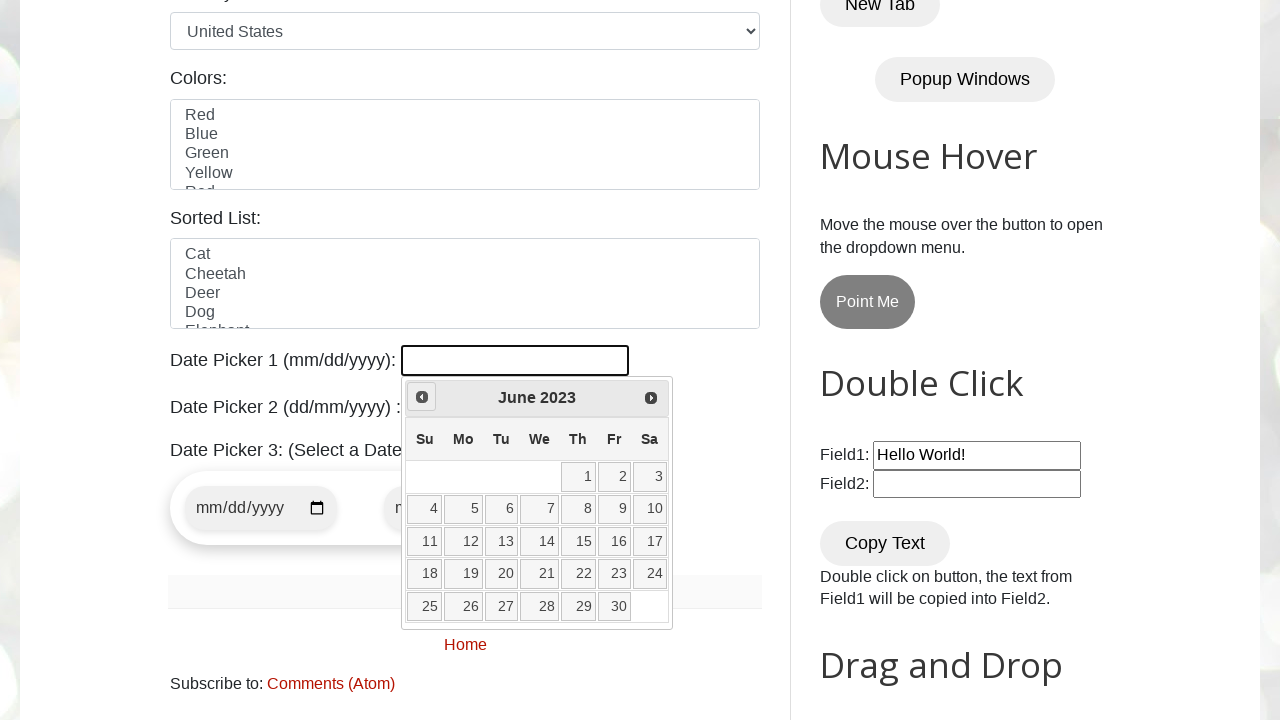

Retrieved displayed year from date picker
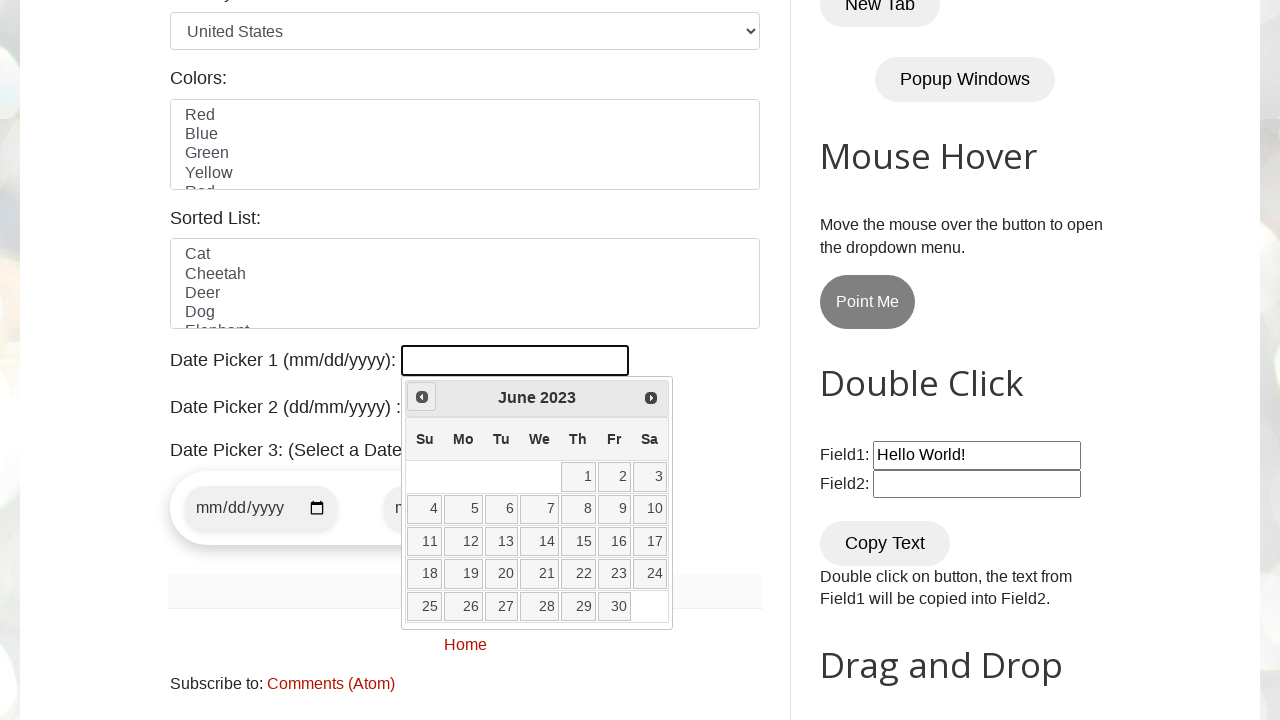

Retrieved displayed month from date picker
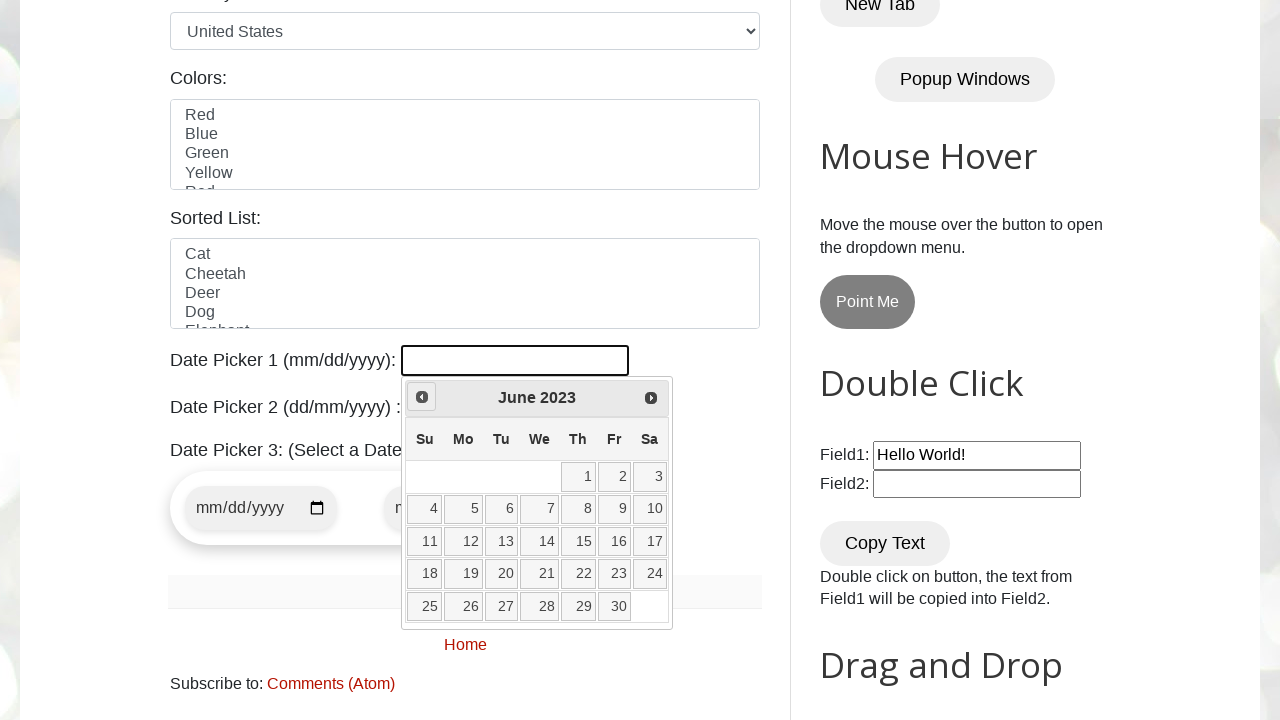

Clicked Prev button to navigate backward in date picker at (422, 397) on (//a[@title='Prev'])[1]
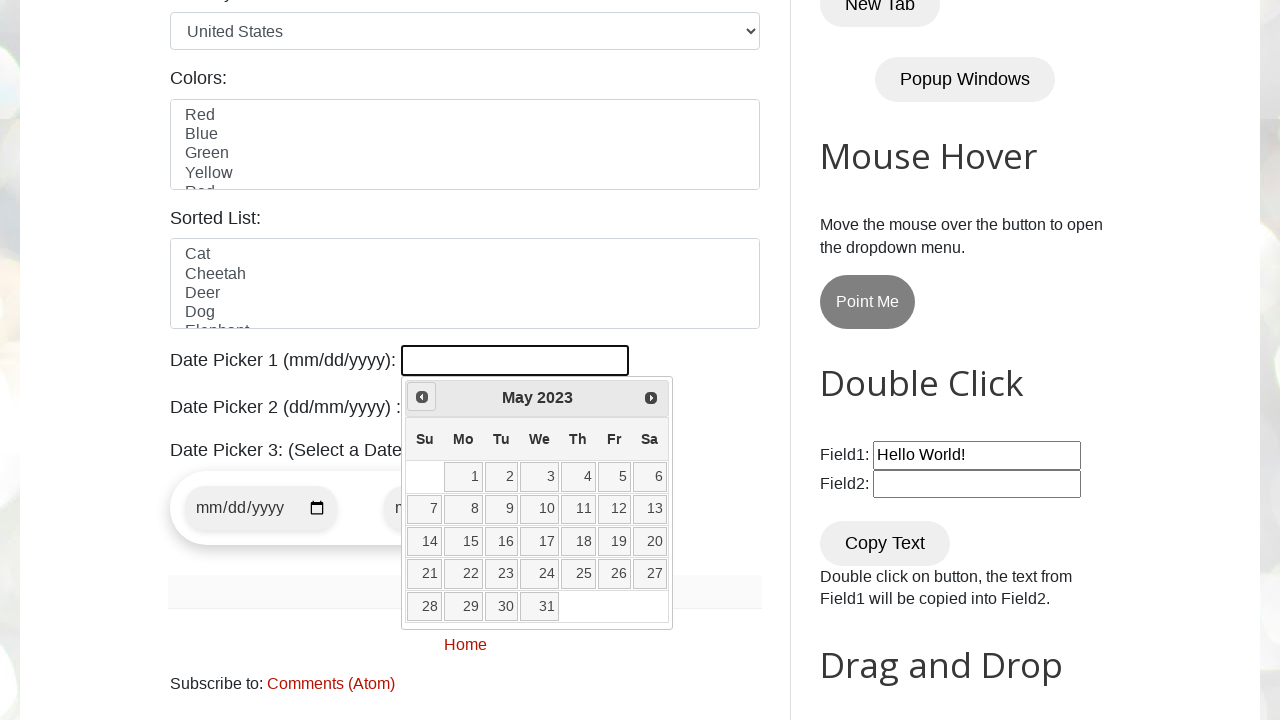

Retrieved displayed year from date picker
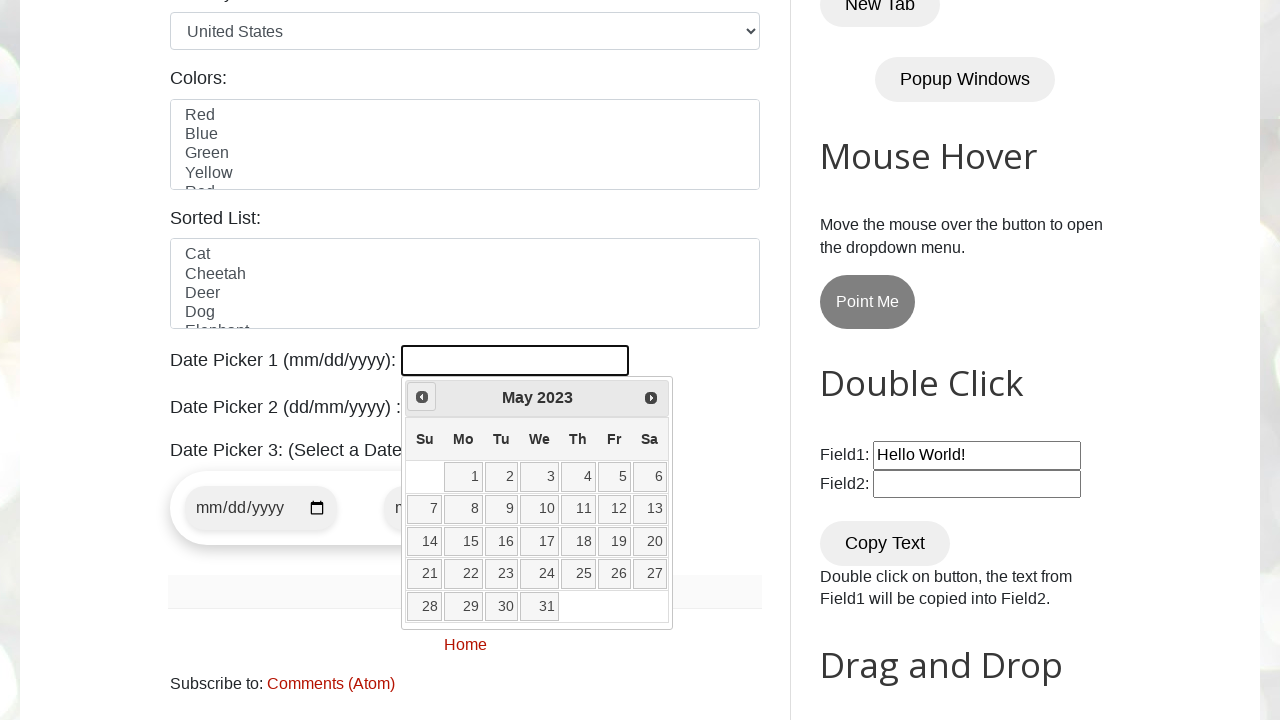

Retrieved displayed month from date picker
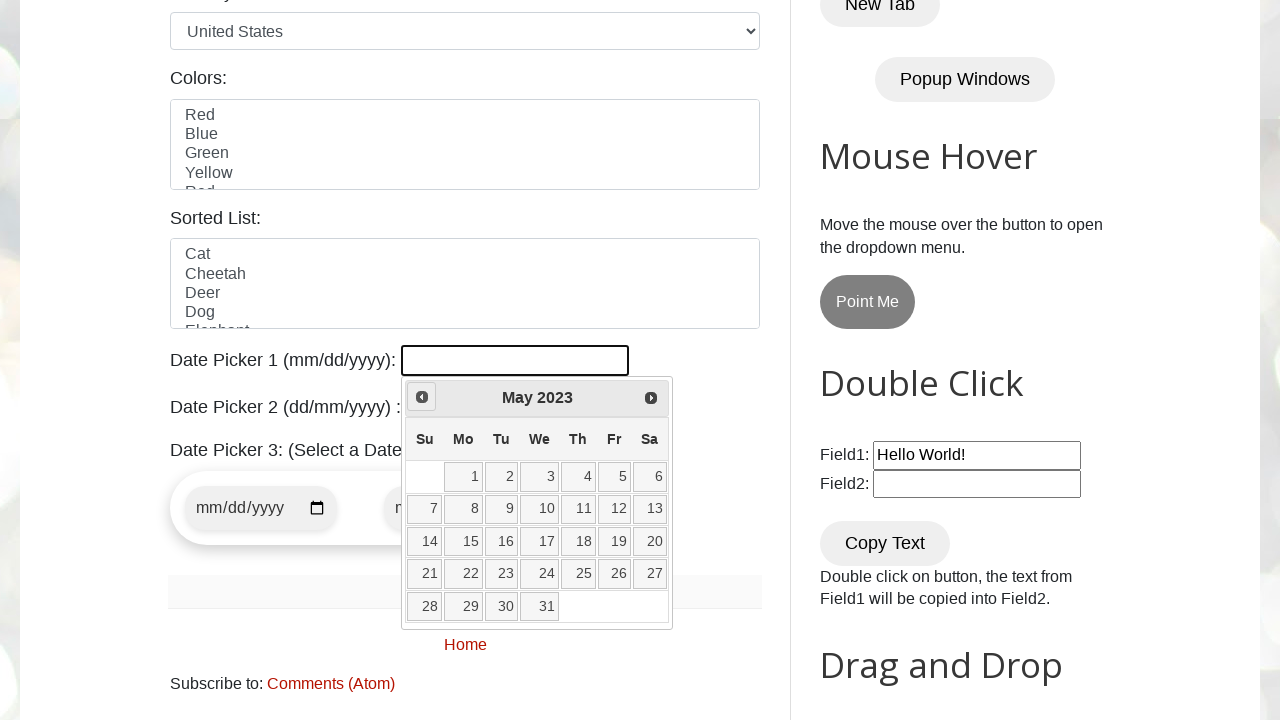

Clicked Prev button to navigate backward in date picker at (422, 397) on (//a[@title='Prev'])[1]
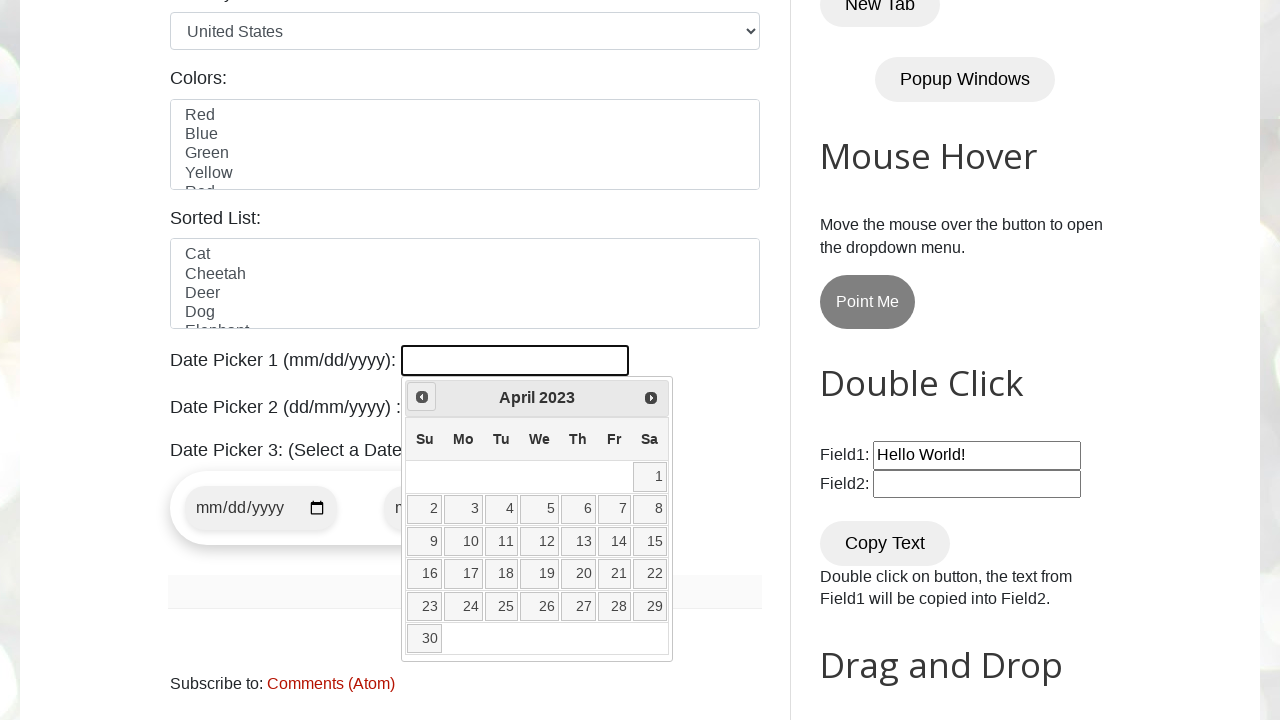

Retrieved displayed year from date picker
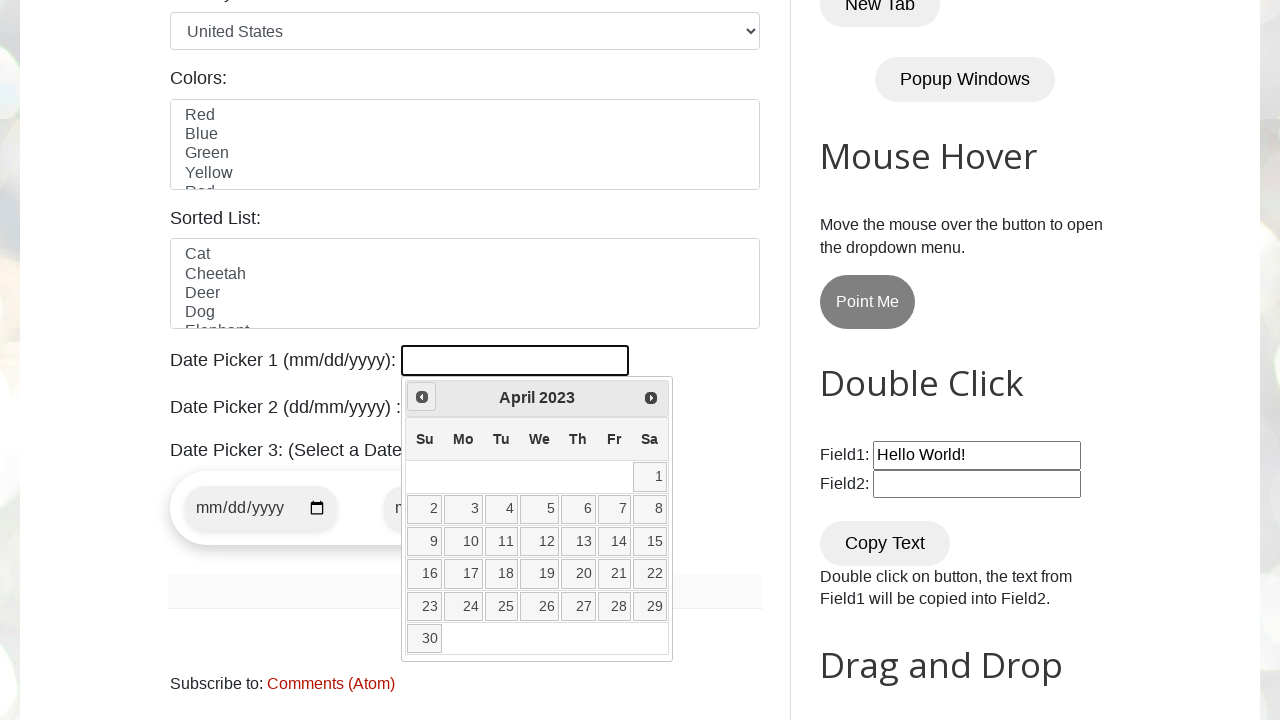

Retrieved displayed month from date picker
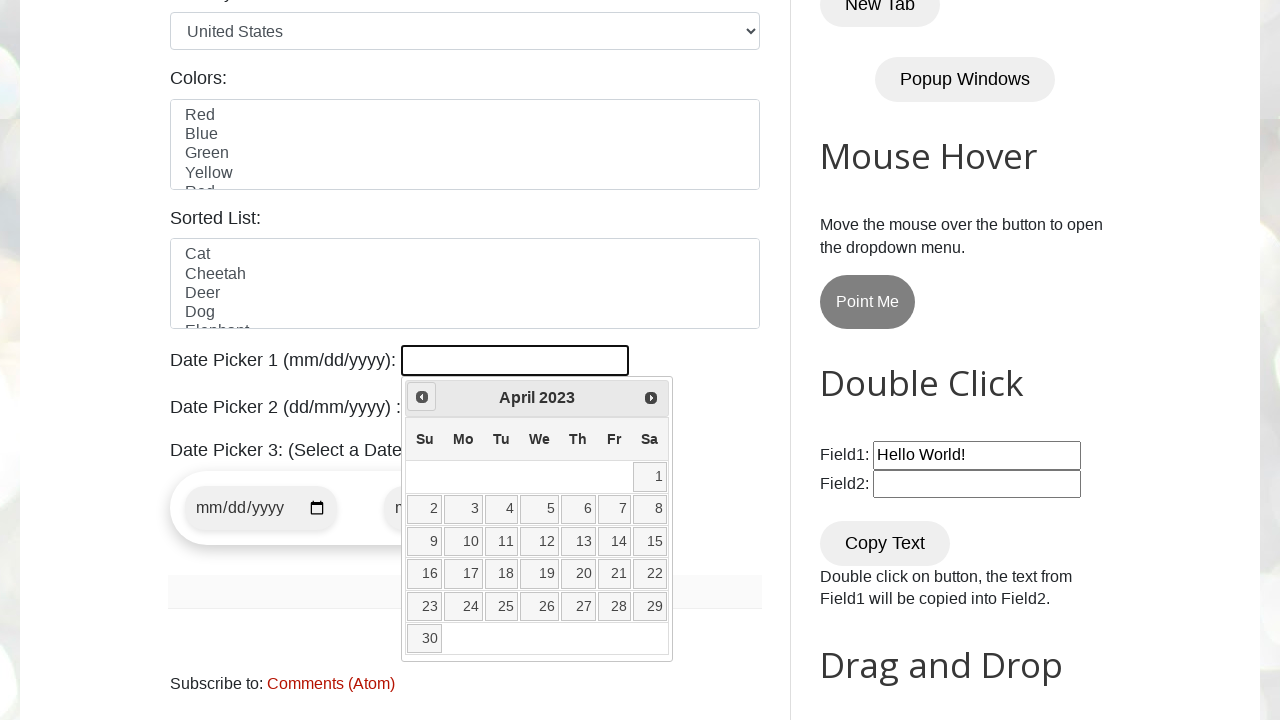

Clicked Prev button to navigate backward in date picker at (422, 397) on (//a[@title='Prev'])[1]
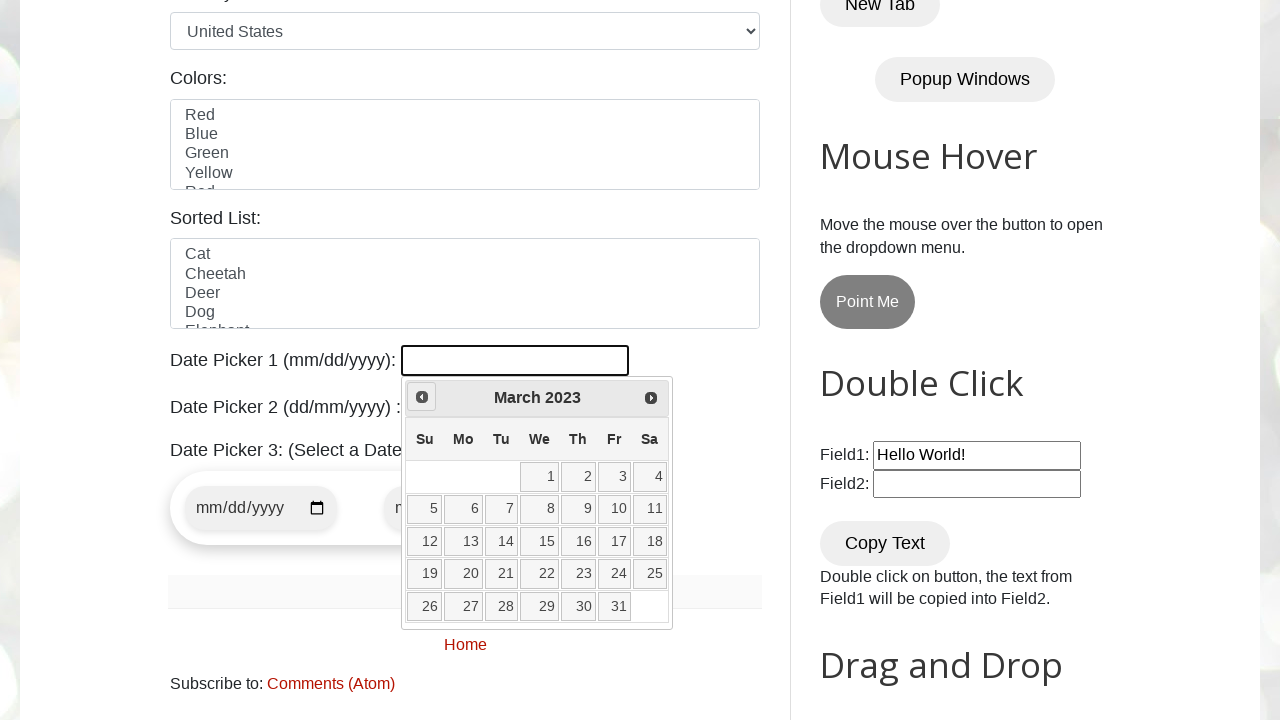

Retrieved displayed year from date picker
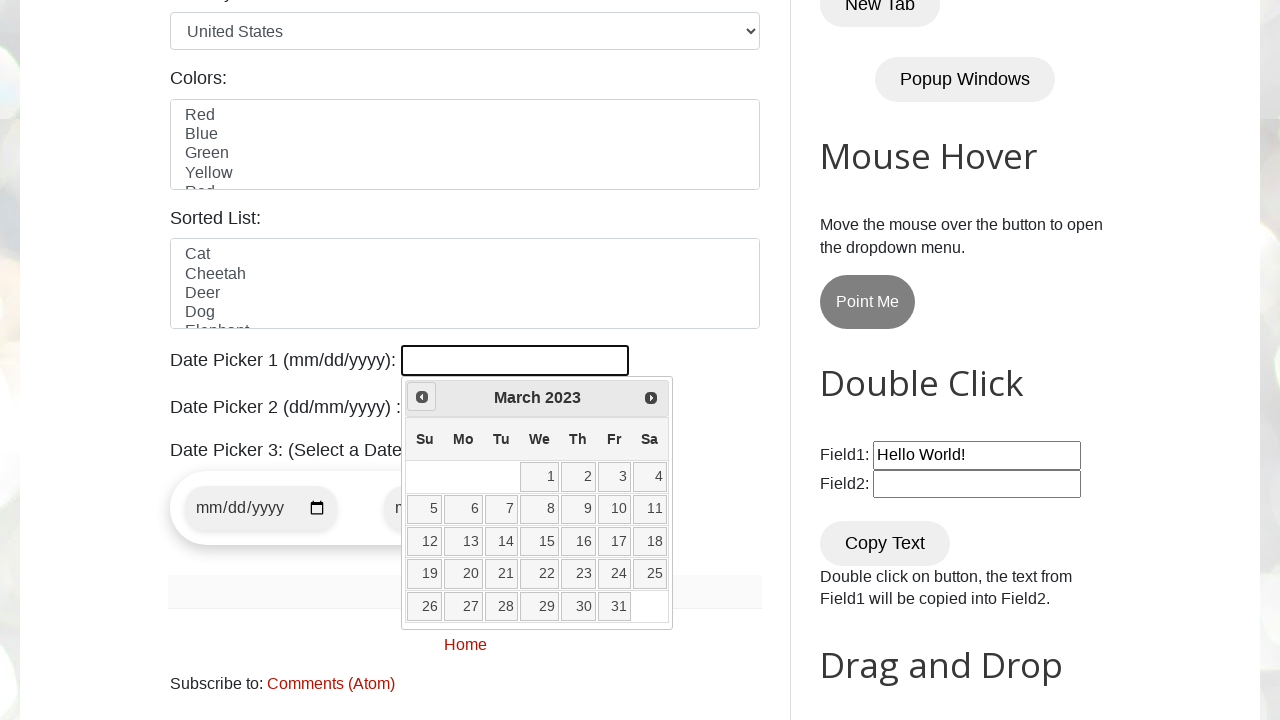

Retrieved displayed month from date picker
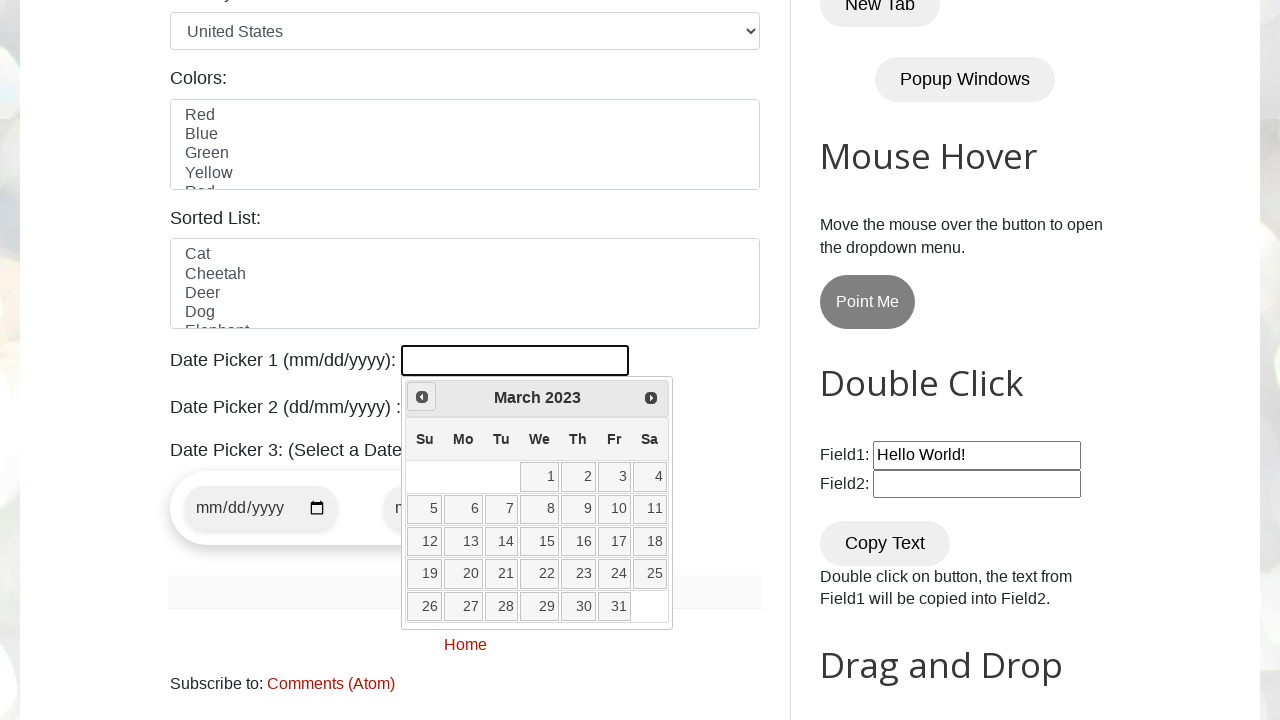

Clicked Prev button to navigate backward in date picker at (422, 397) on (//a[@title='Prev'])[1]
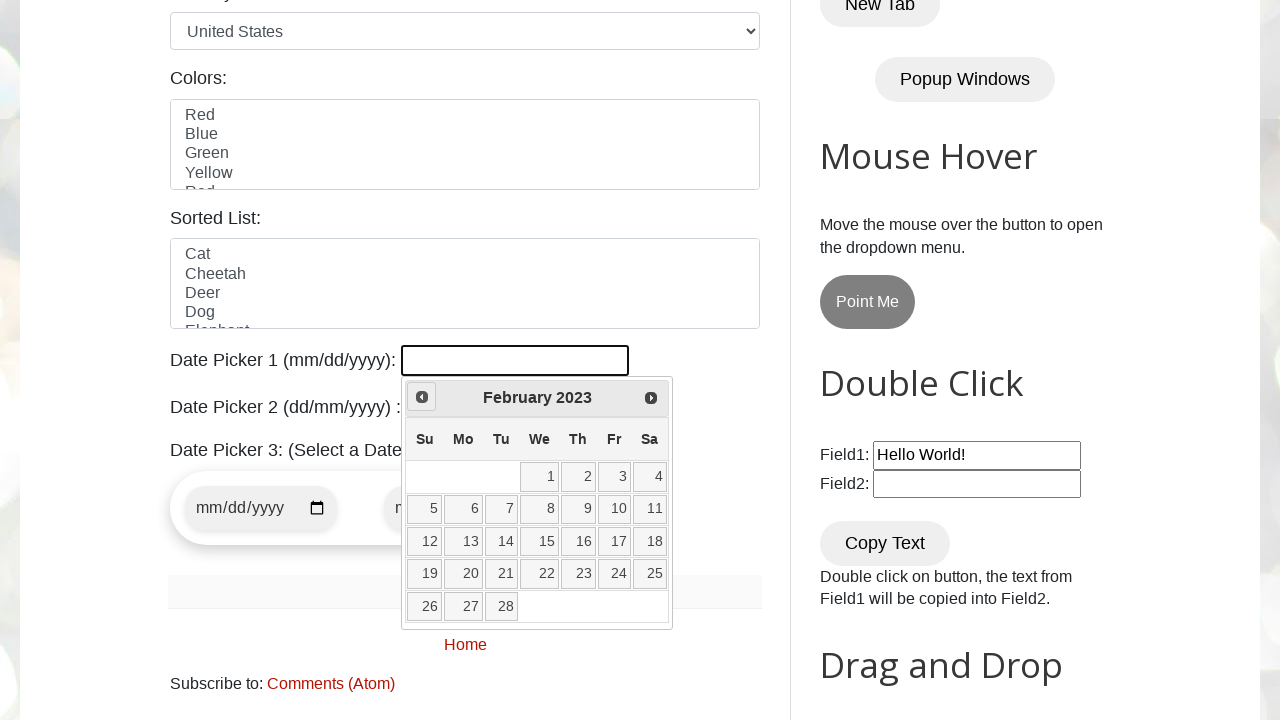

Retrieved displayed year from date picker
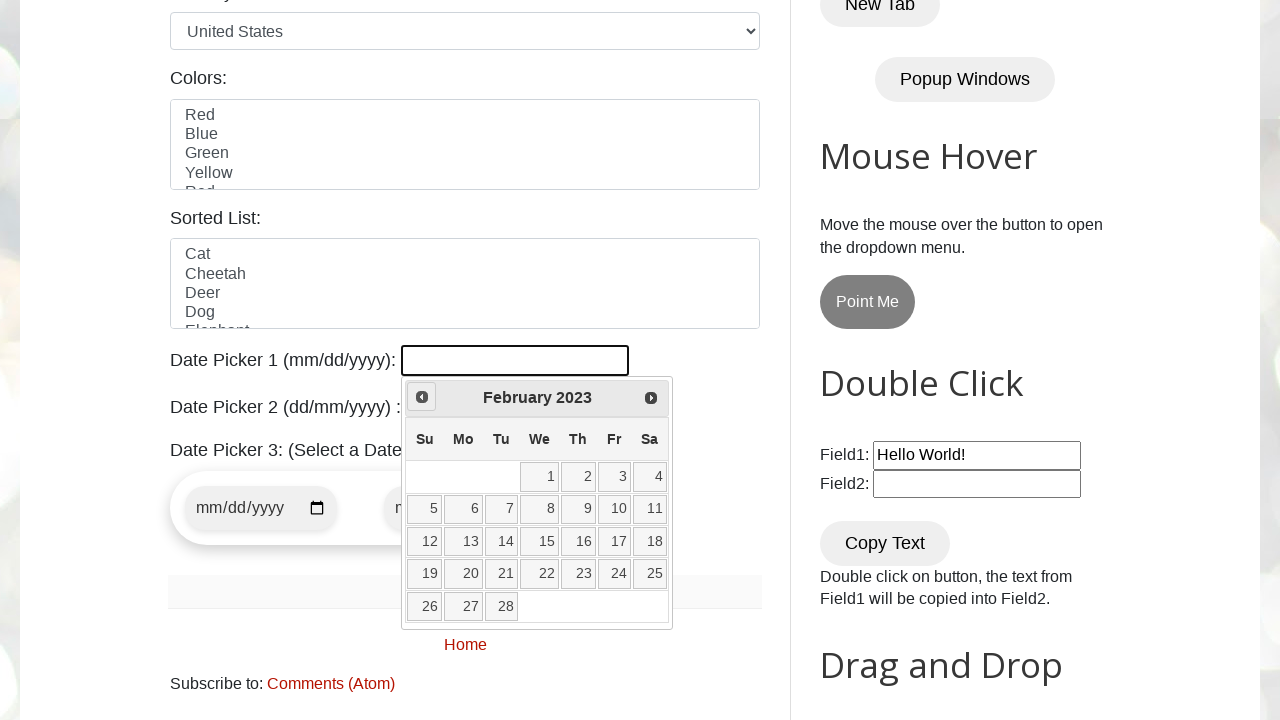

Retrieved displayed month from date picker
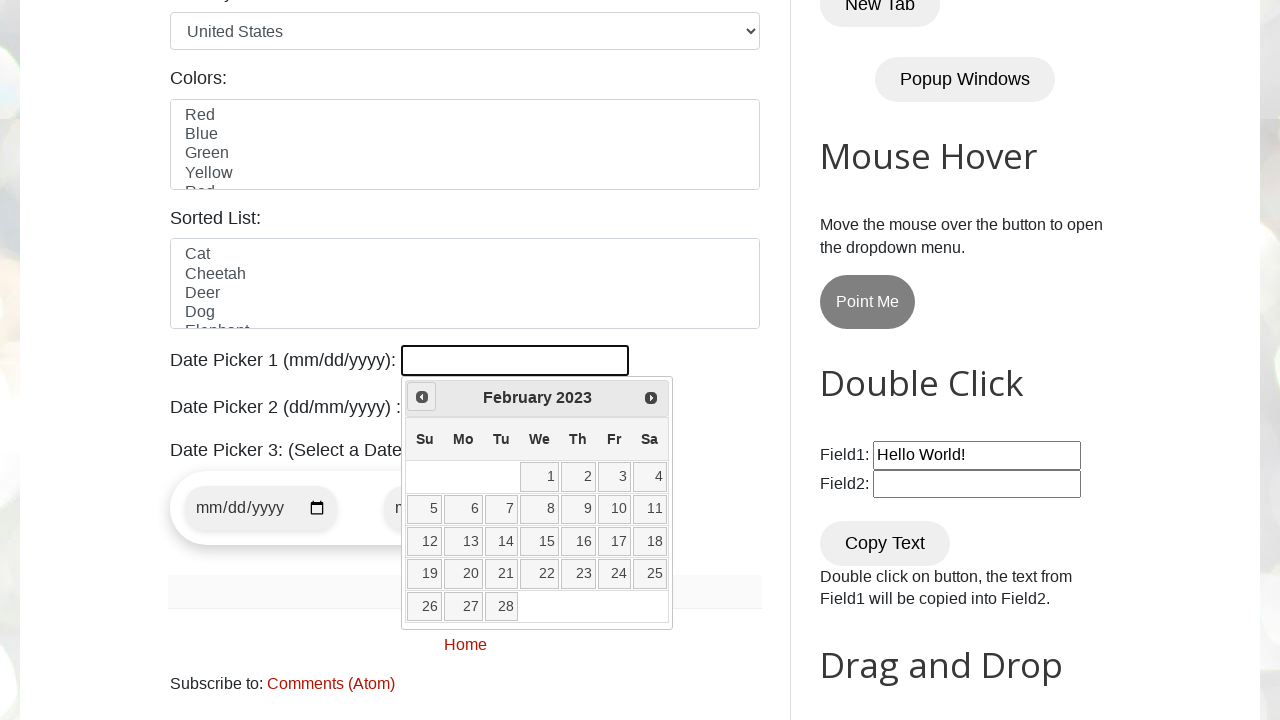

Clicked Prev button to navigate backward in date picker at (422, 397) on (//a[@title='Prev'])[1]
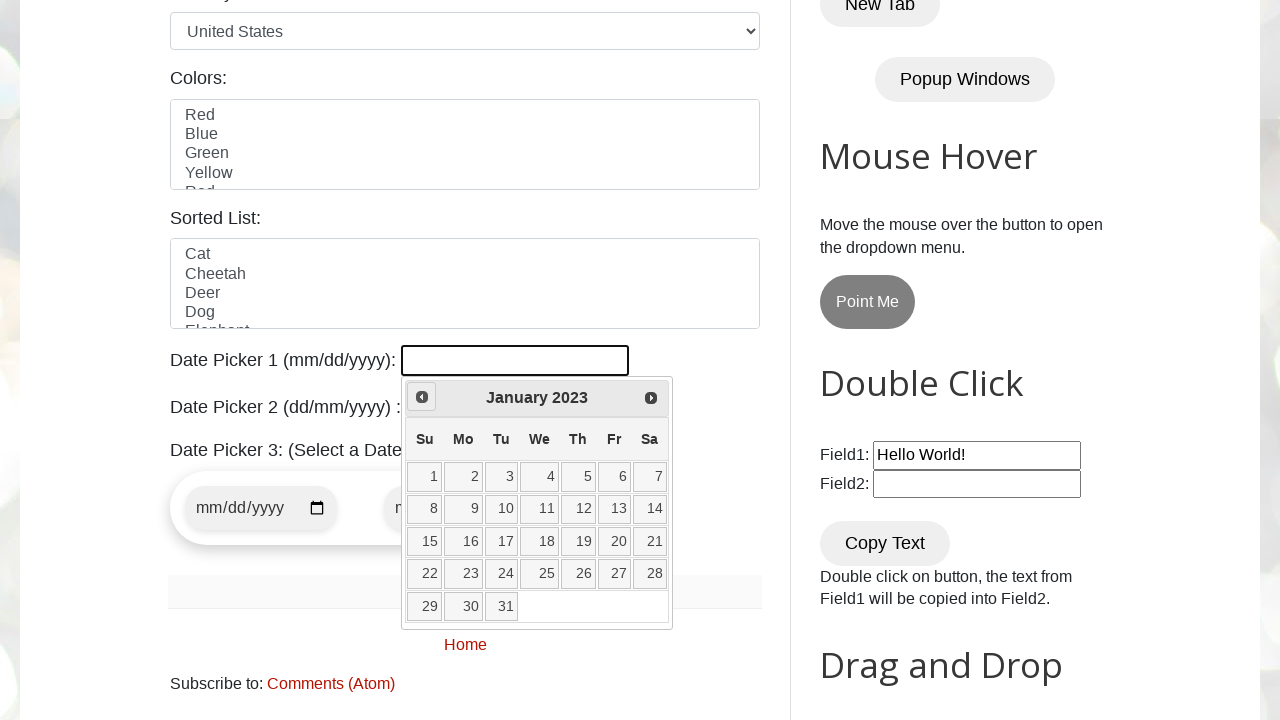

Retrieved displayed year from date picker
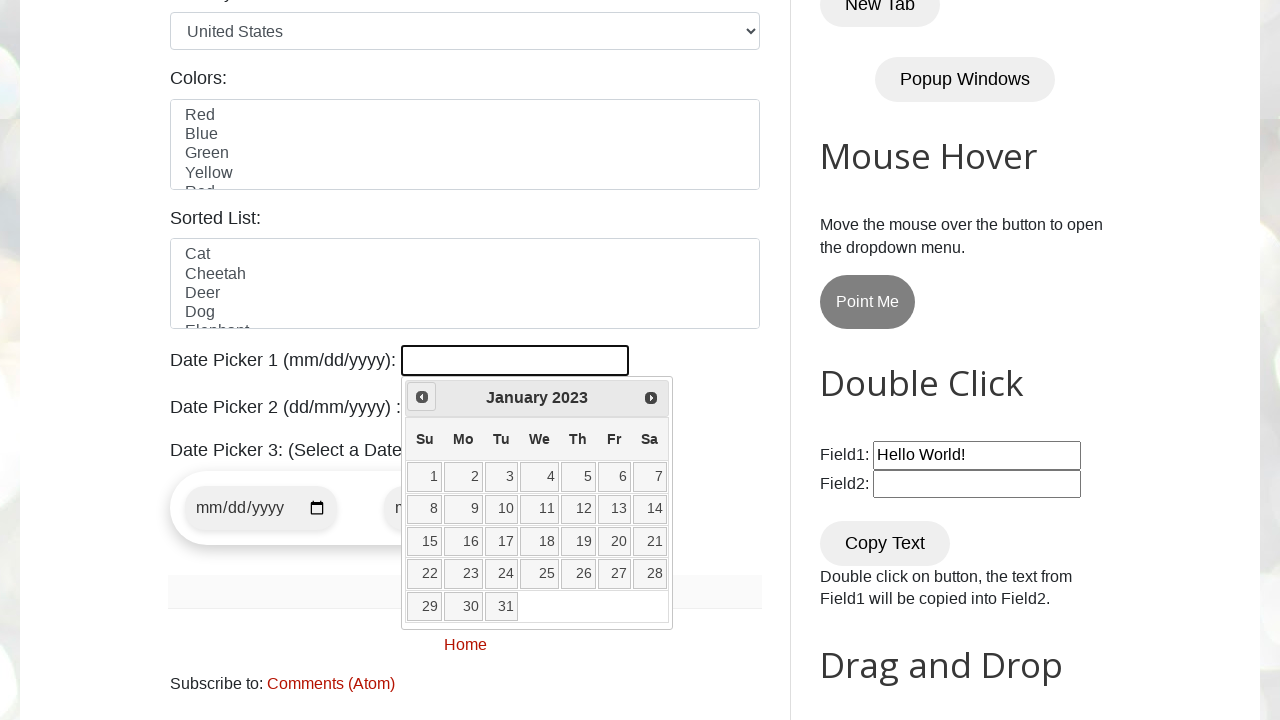

Retrieved displayed month from date picker
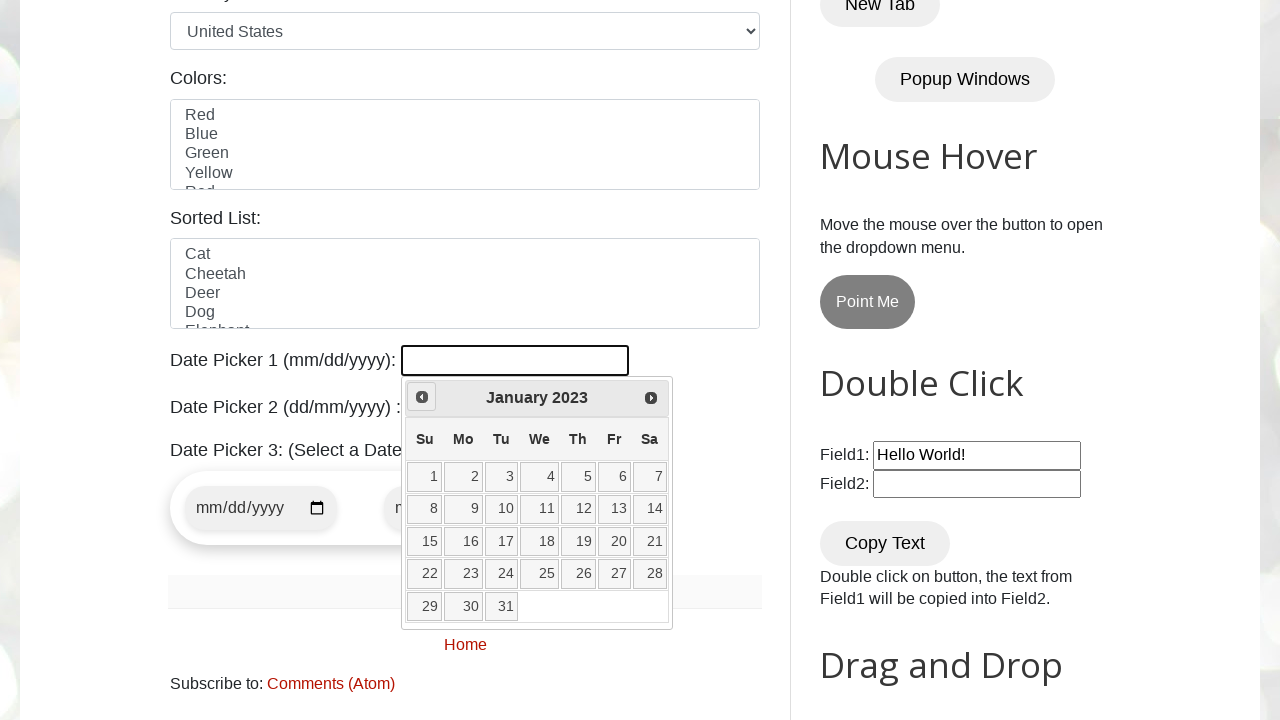

Clicked Prev button to navigate backward in date picker at (422, 397) on (//a[@title='Prev'])[1]
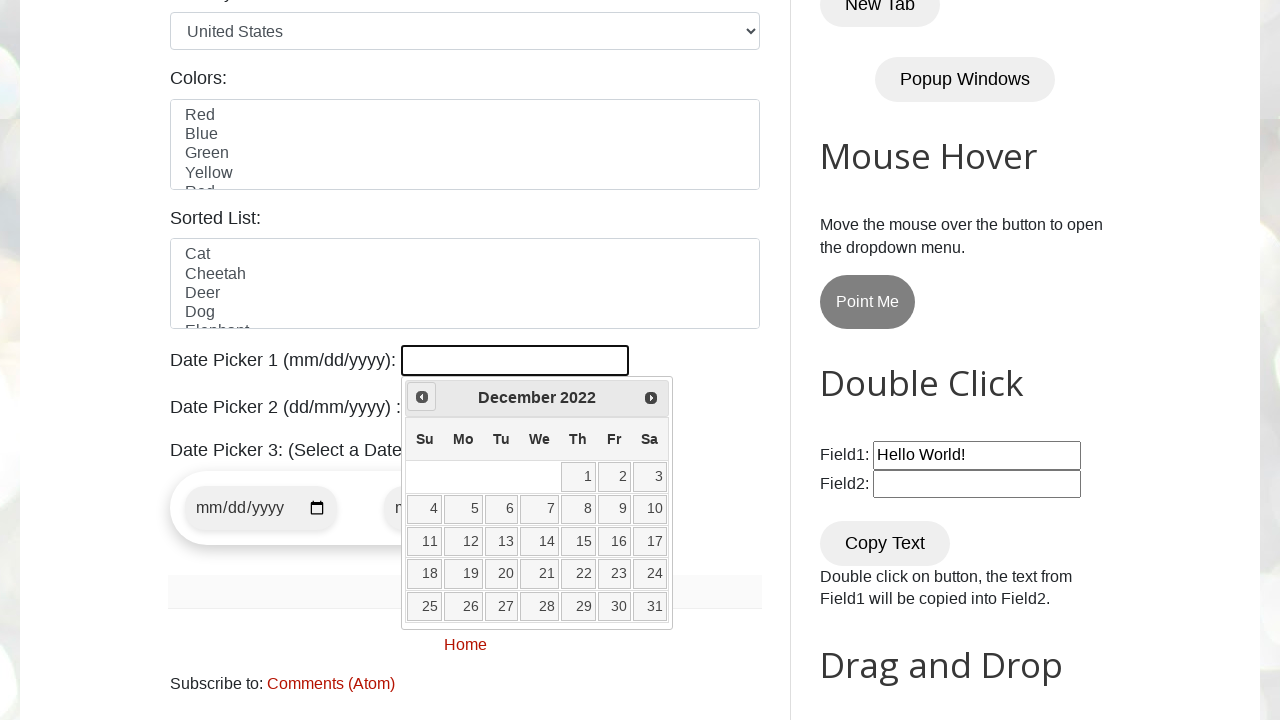

Retrieved displayed year from date picker
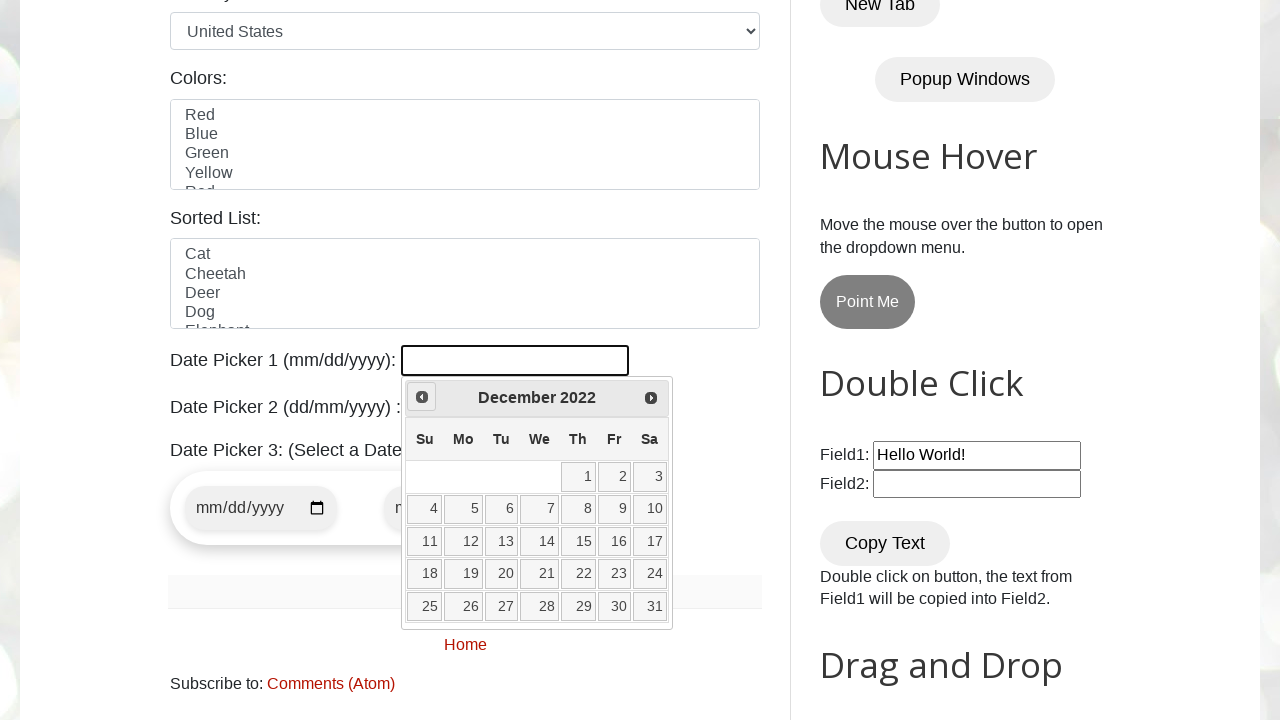

Retrieved displayed month from date picker
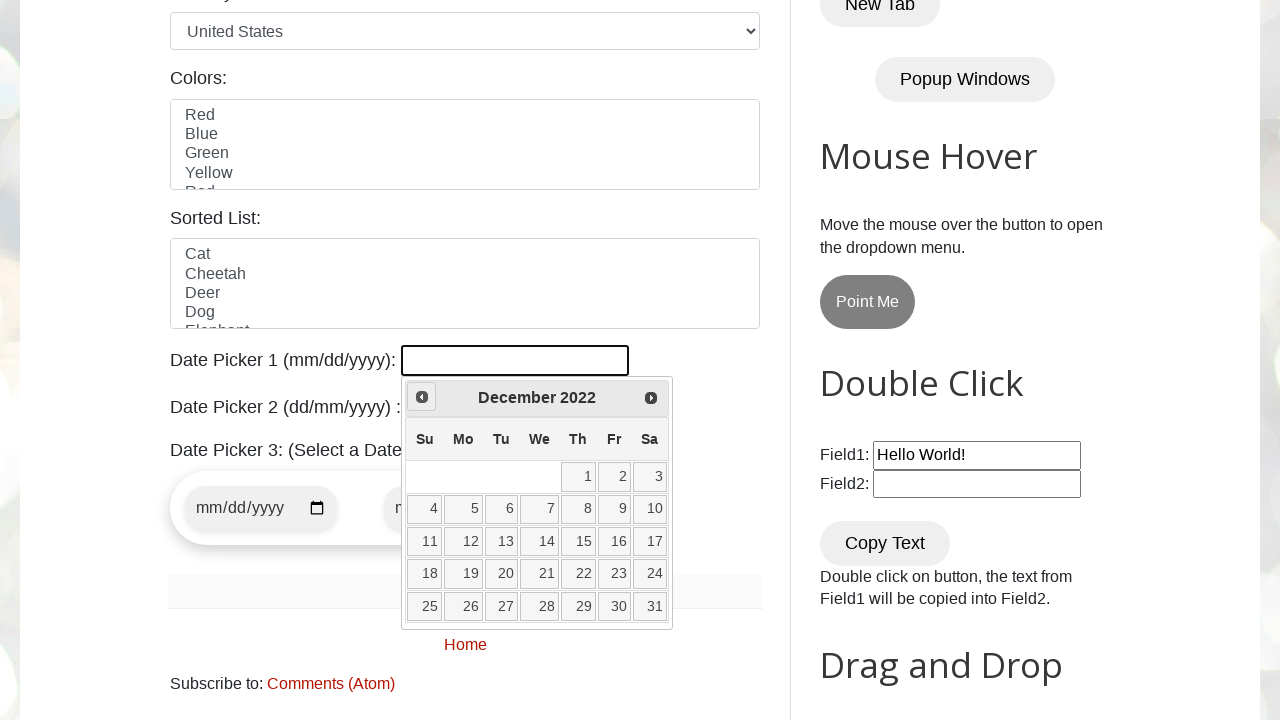

Clicked Prev button to navigate backward in date picker at (422, 397) on (//a[@title='Prev'])[1]
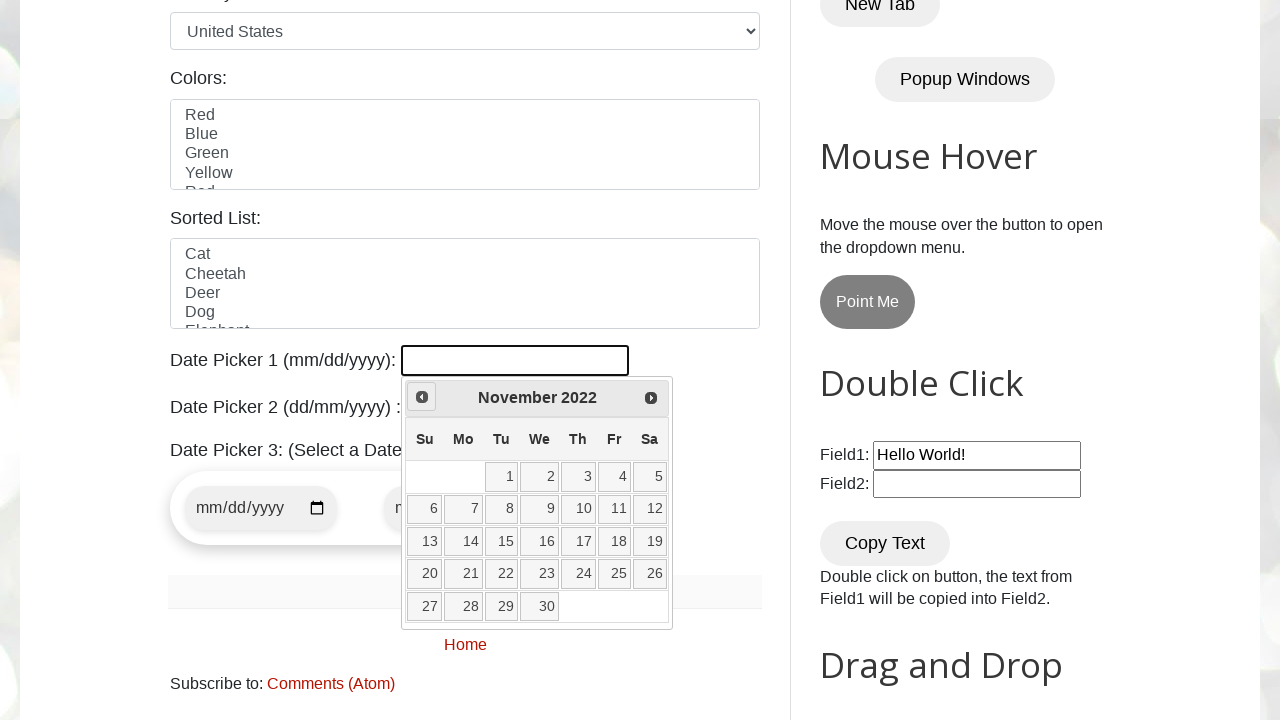

Retrieved displayed year from date picker
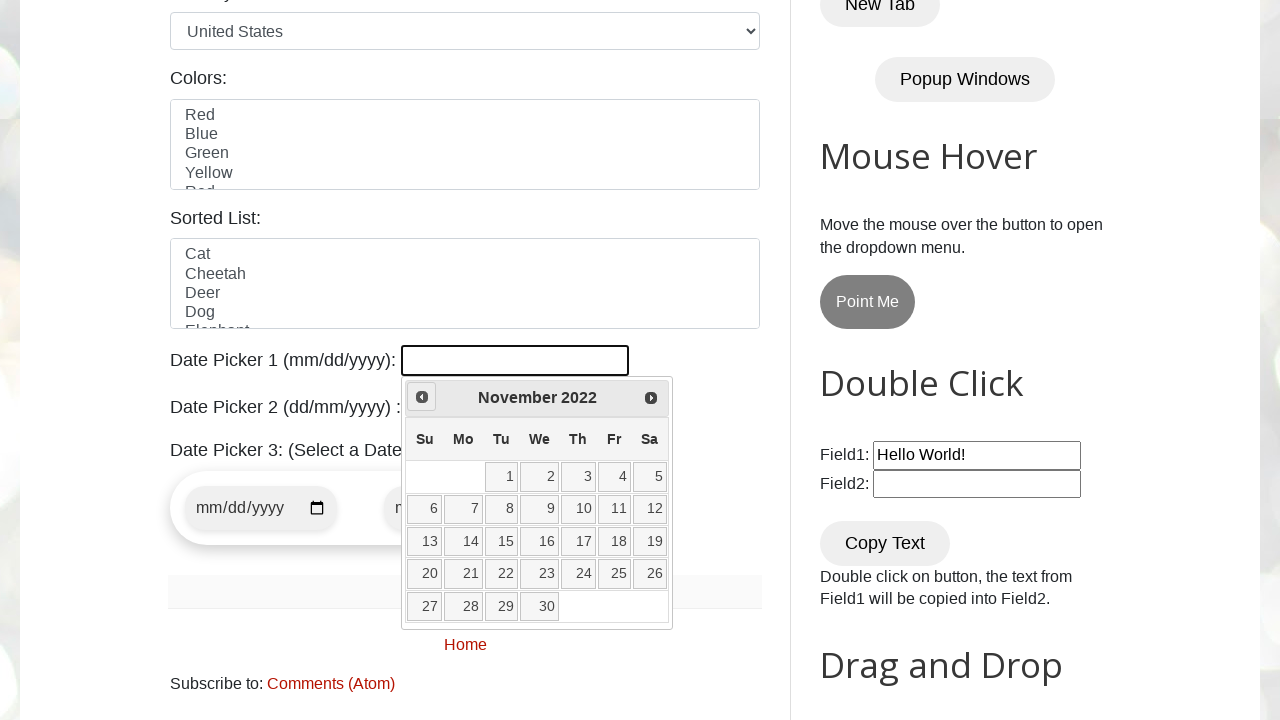

Retrieved displayed month from date picker
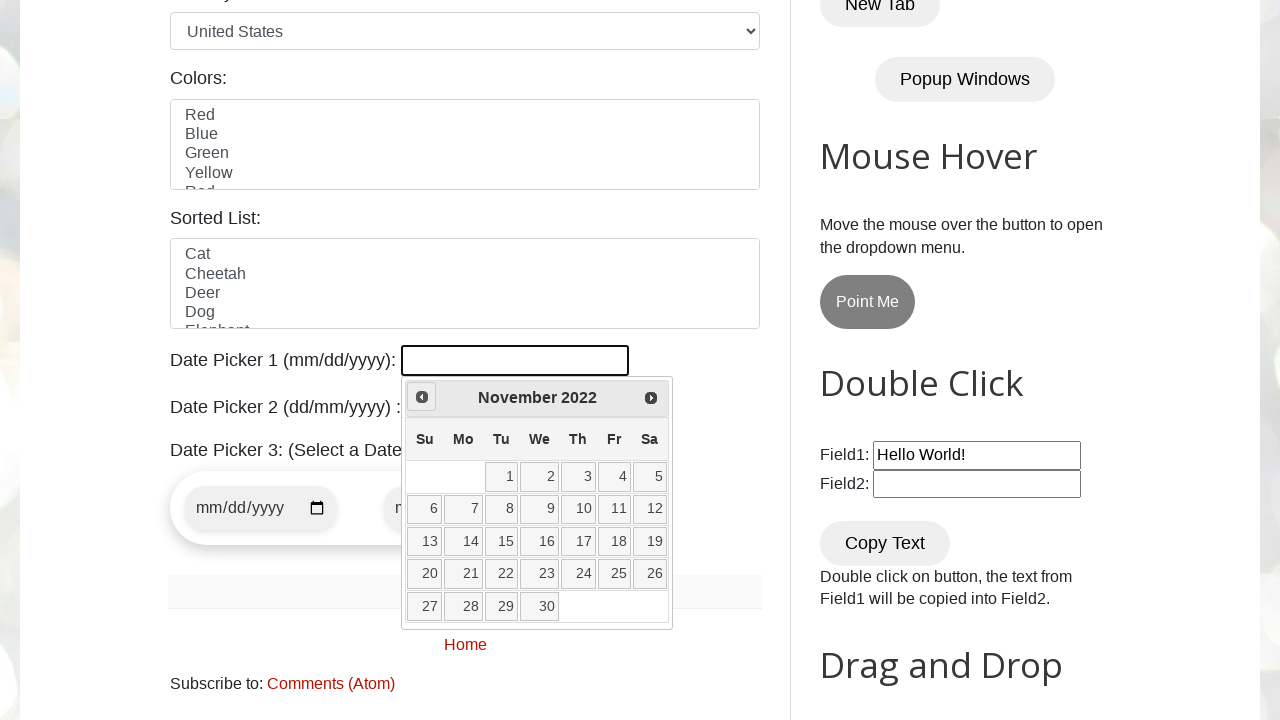

Clicked Prev button to navigate backward in date picker at (422, 397) on (//a[@title='Prev'])[1]
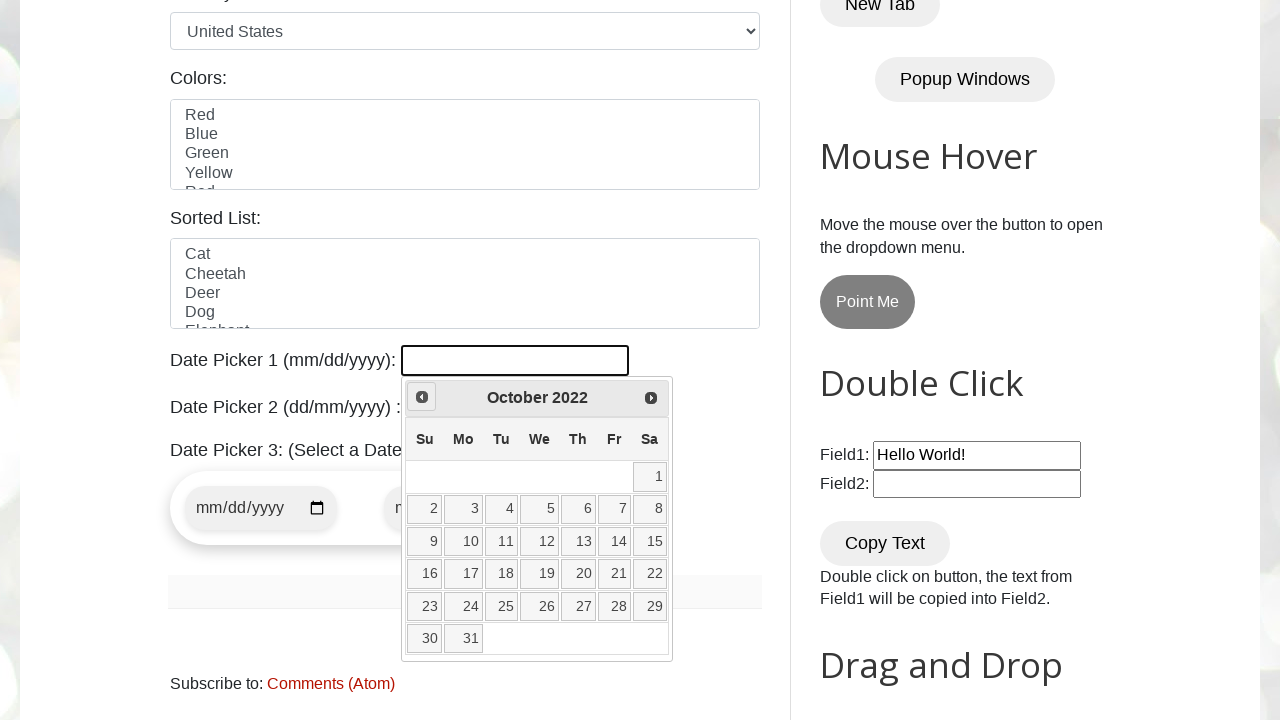

Retrieved displayed year from date picker
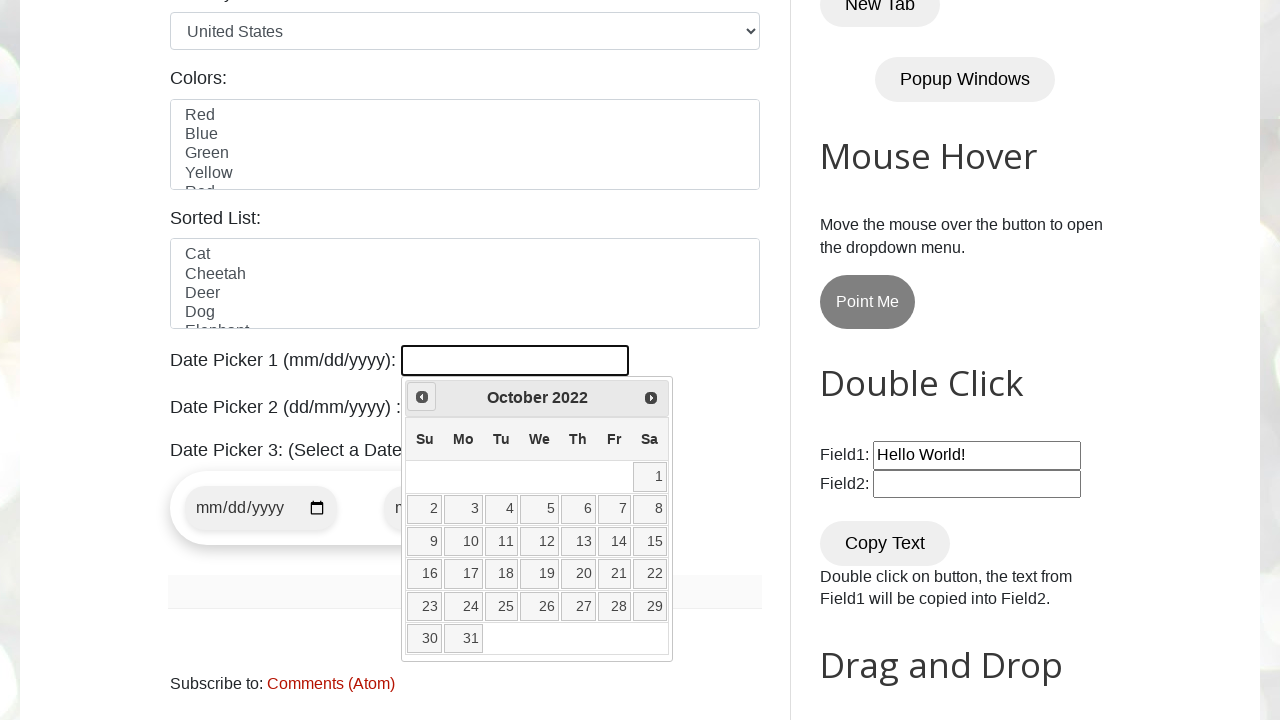

Retrieved displayed month from date picker
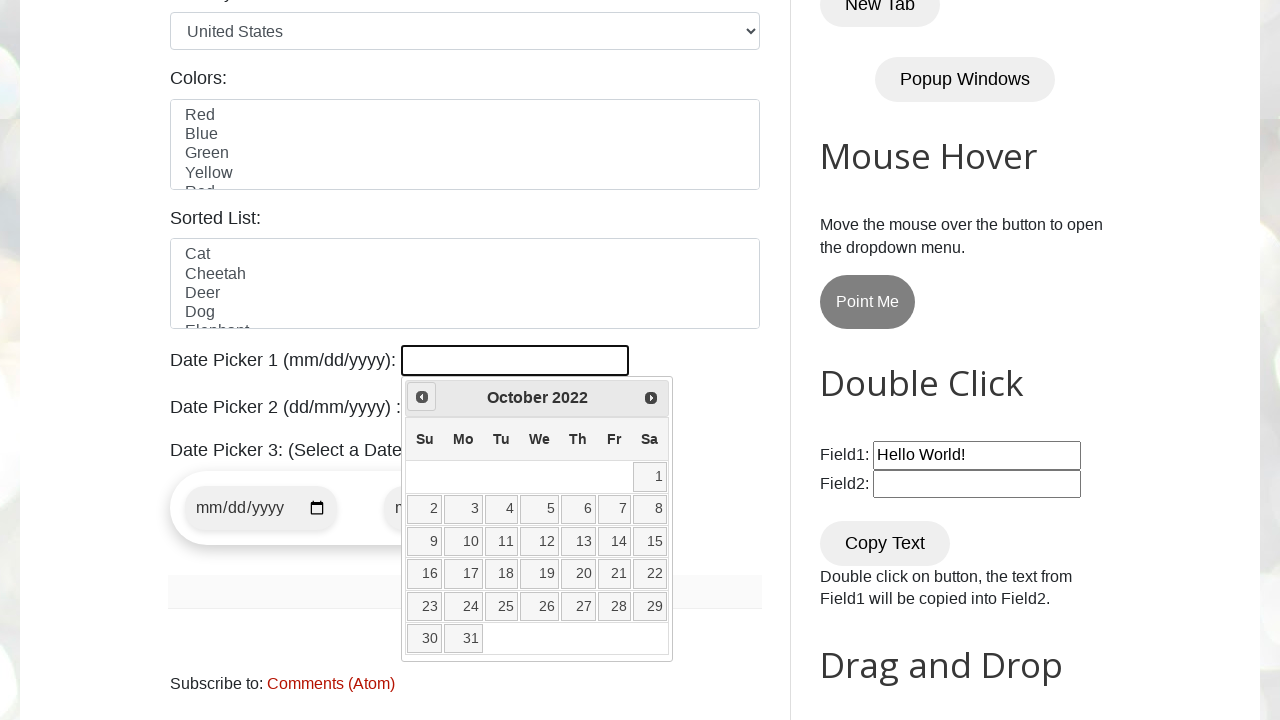

Clicked Prev button to navigate backward in date picker at (422, 397) on (//a[@title='Prev'])[1]
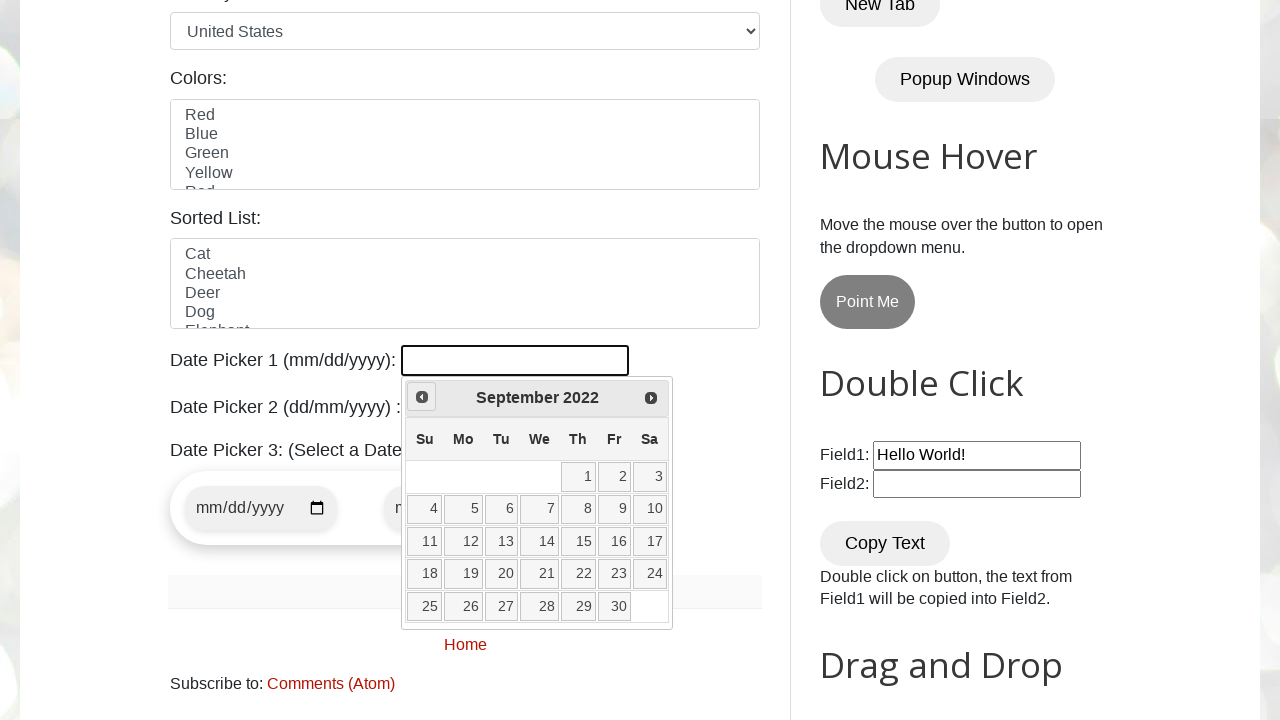

Retrieved displayed year from date picker
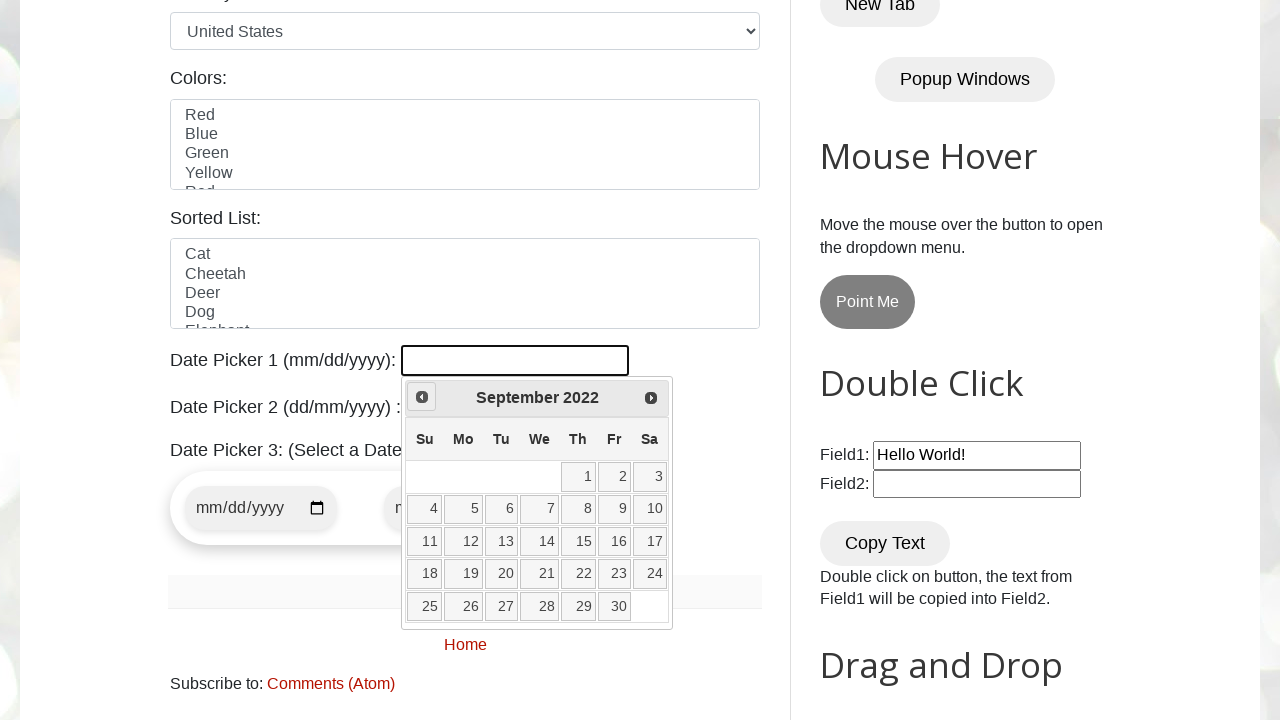

Retrieved displayed month from date picker
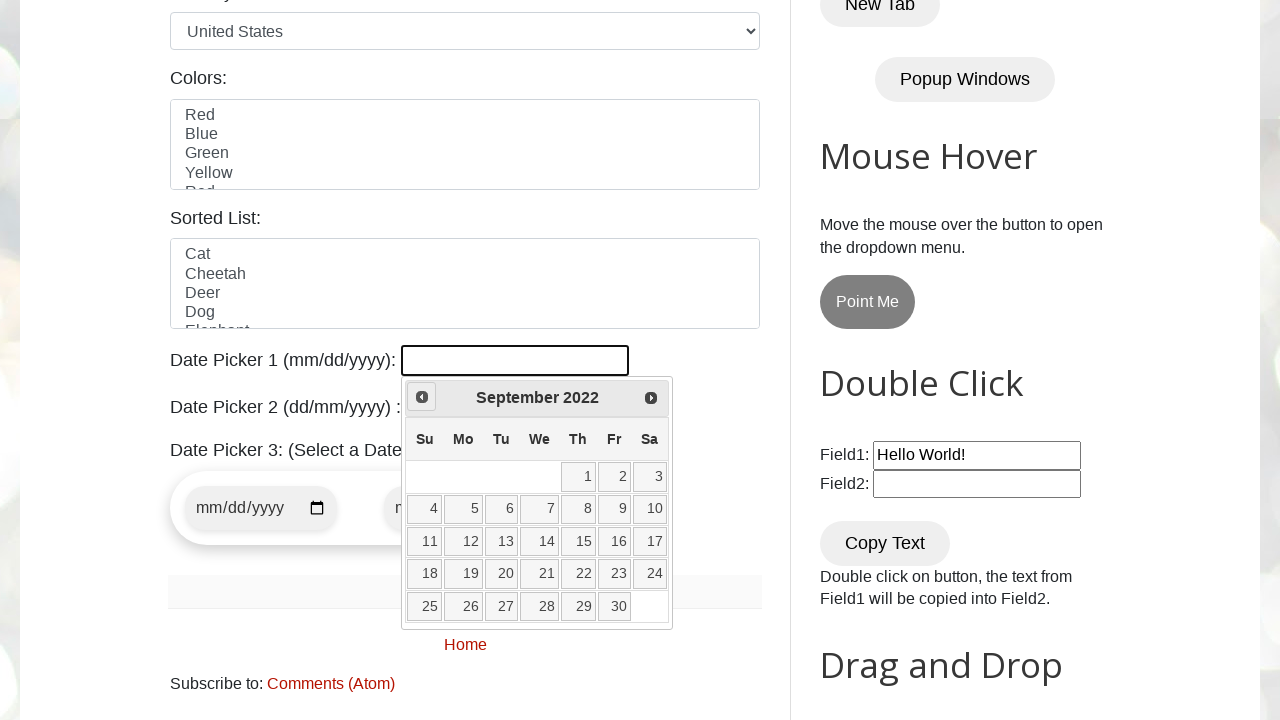

Clicked Prev button to navigate backward in date picker at (422, 397) on (//a[@title='Prev'])[1]
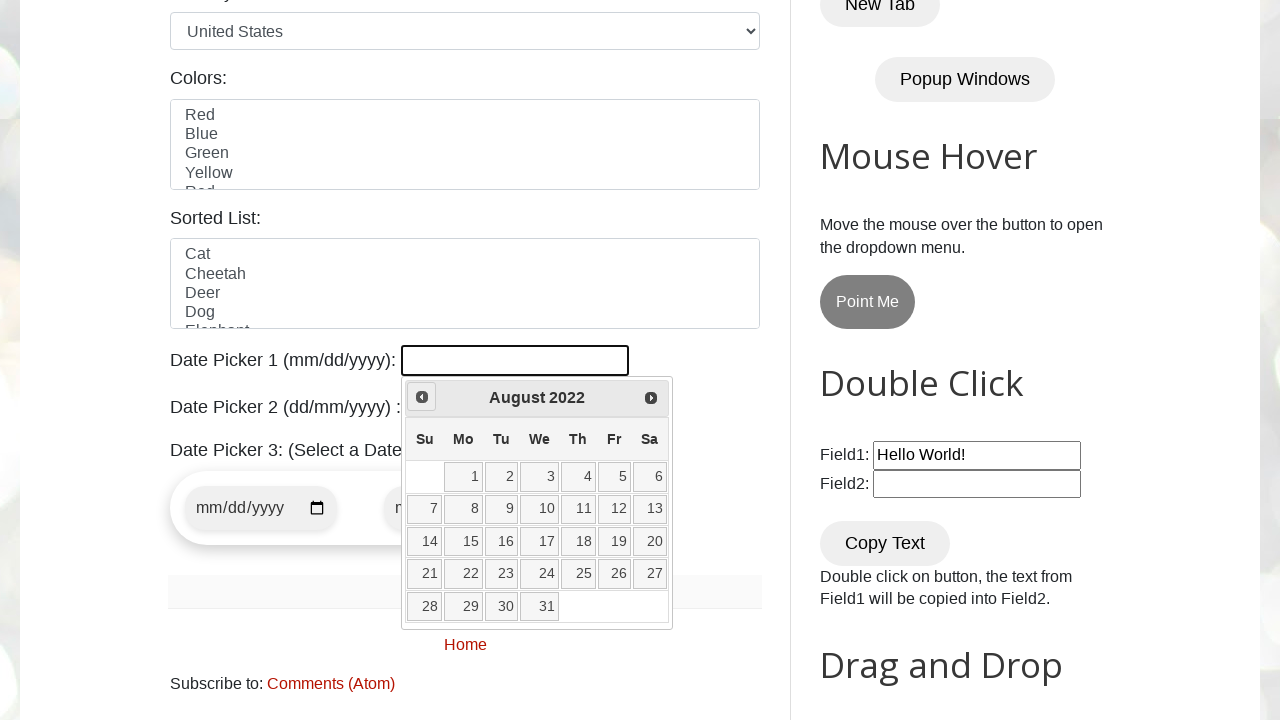

Retrieved displayed year from date picker
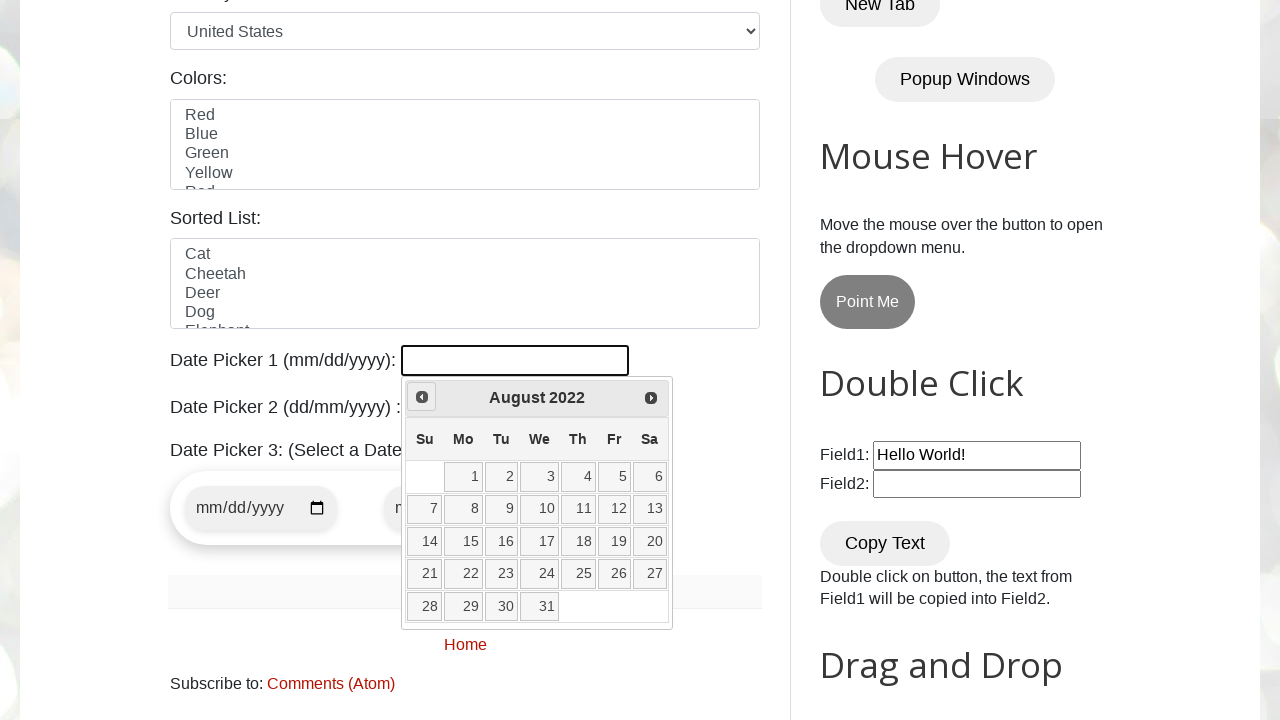

Retrieved displayed month from date picker
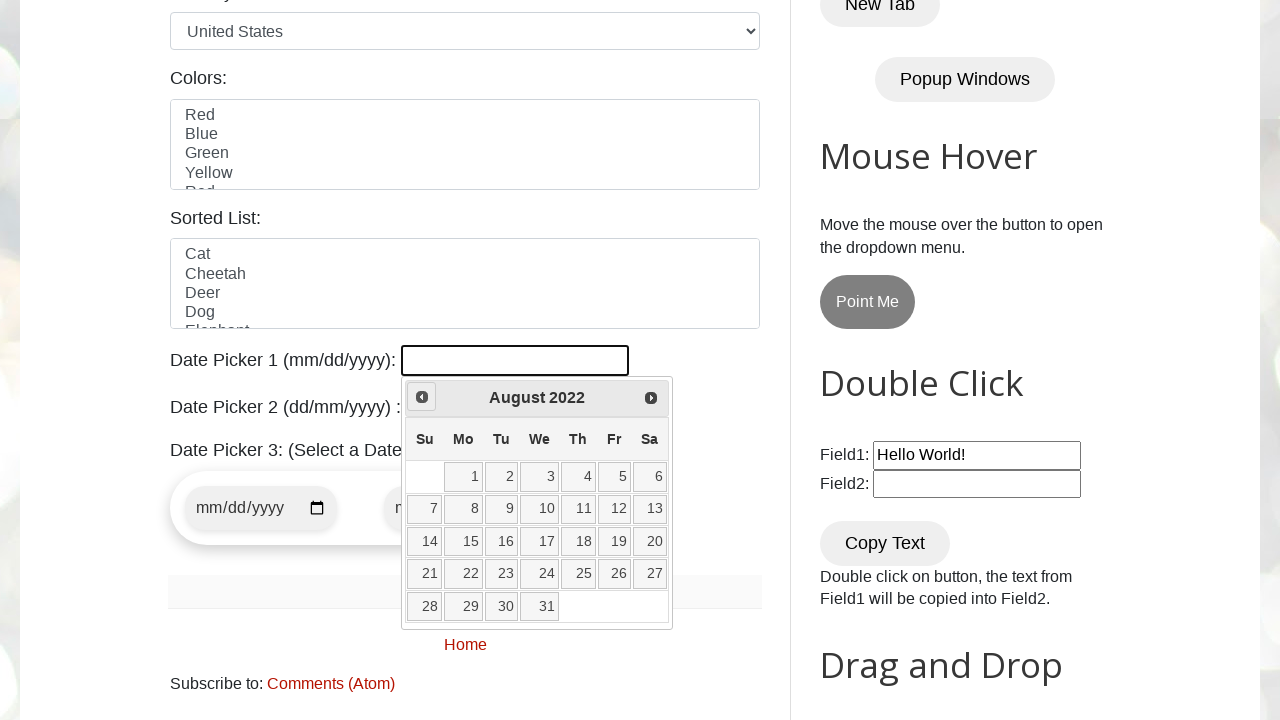

Clicked Prev button to navigate backward in date picker at (422, 397) on (//a[@title='Prev'])[1]
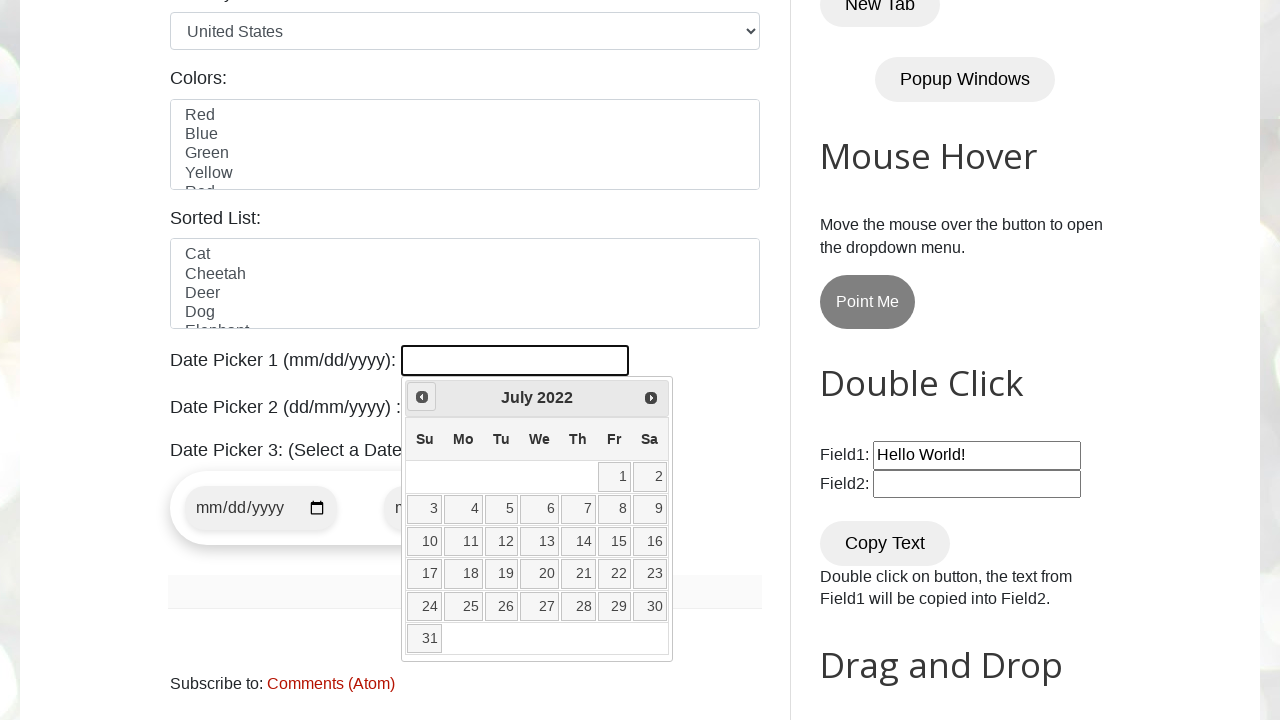

Retrieved displayed year from date picker
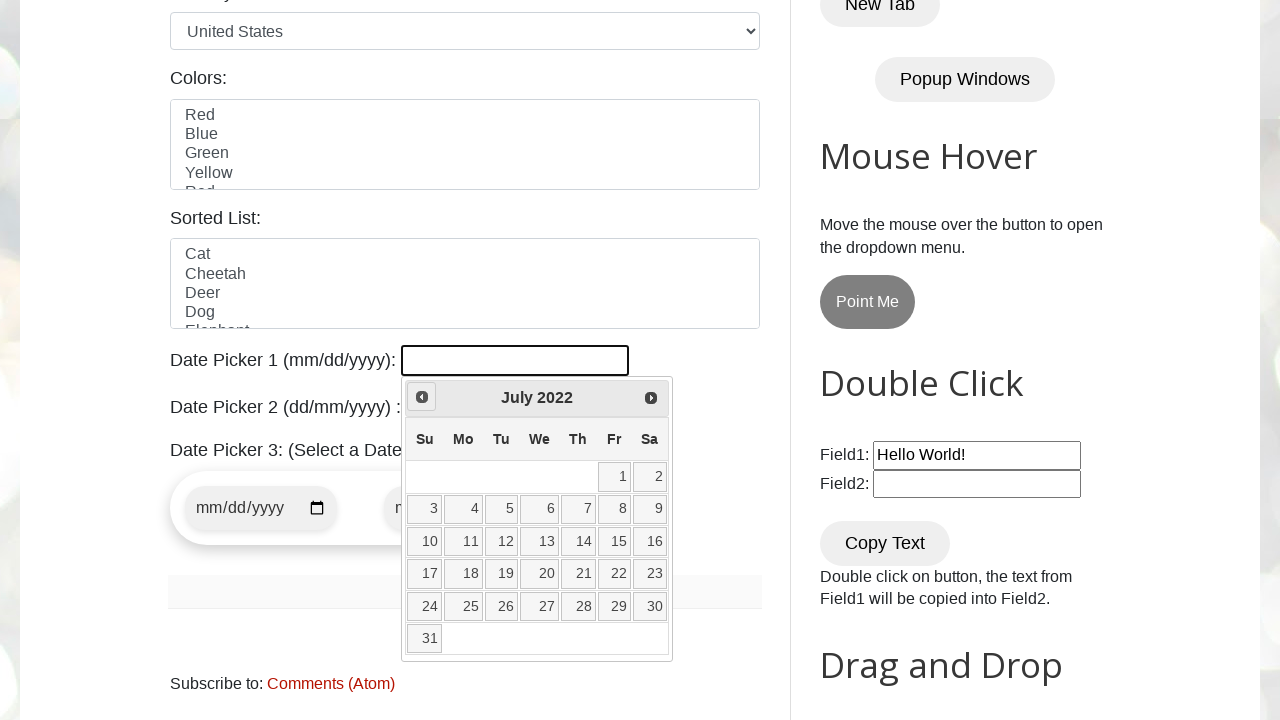

Retrieved displayed month from date picker
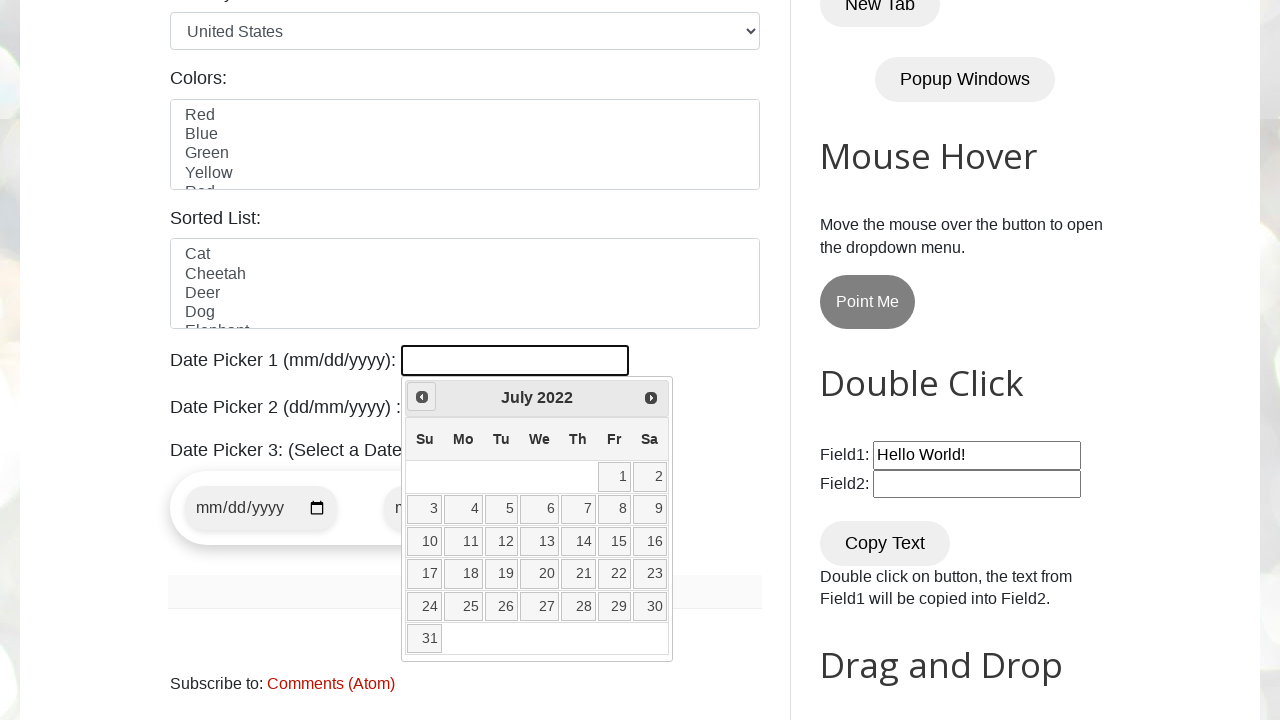

Clicked Prev button to navigate backward in date picker at (422, 397) on (//a[@title='Prev'])[1]
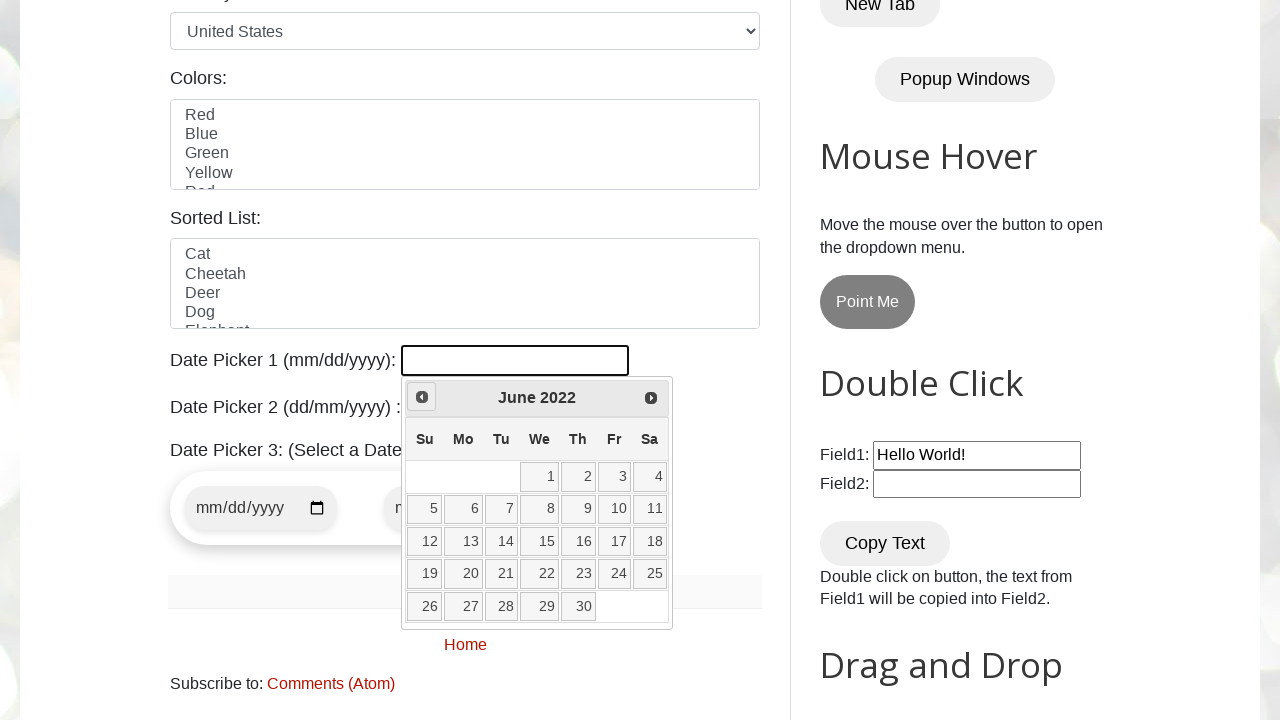

Retrieved displayed year from date picker
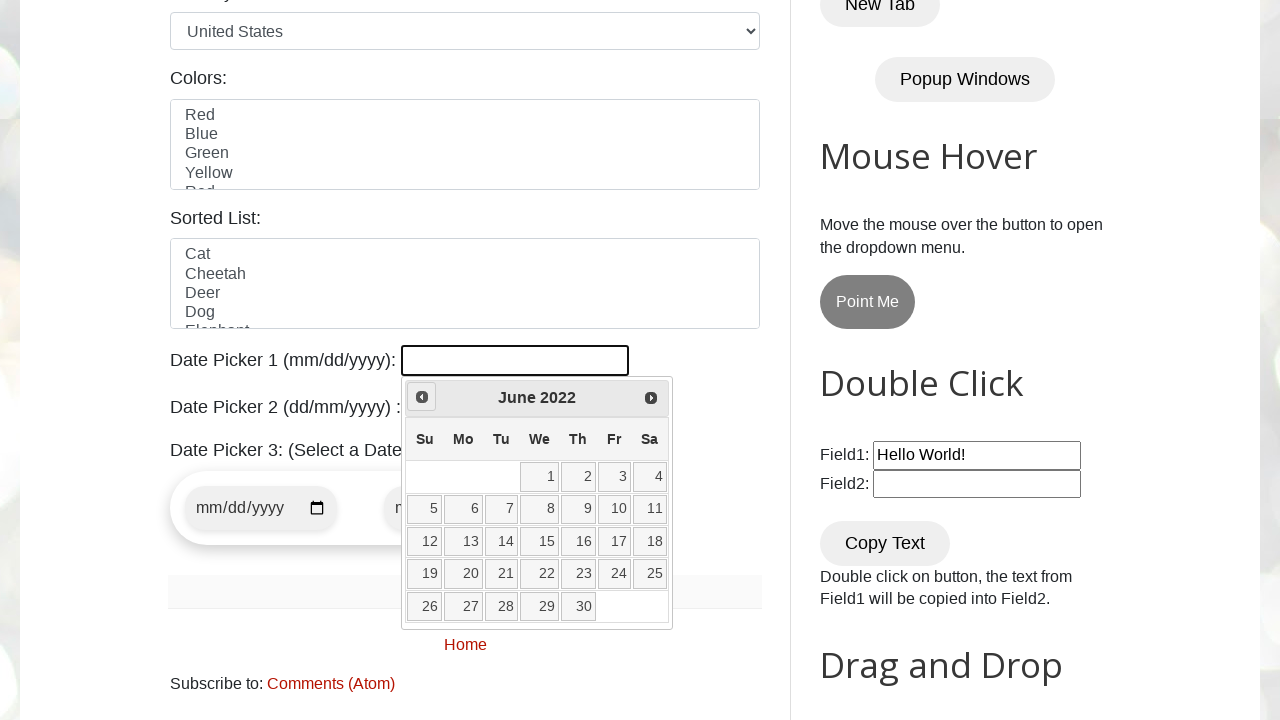

Retrieved displayed month from date picker
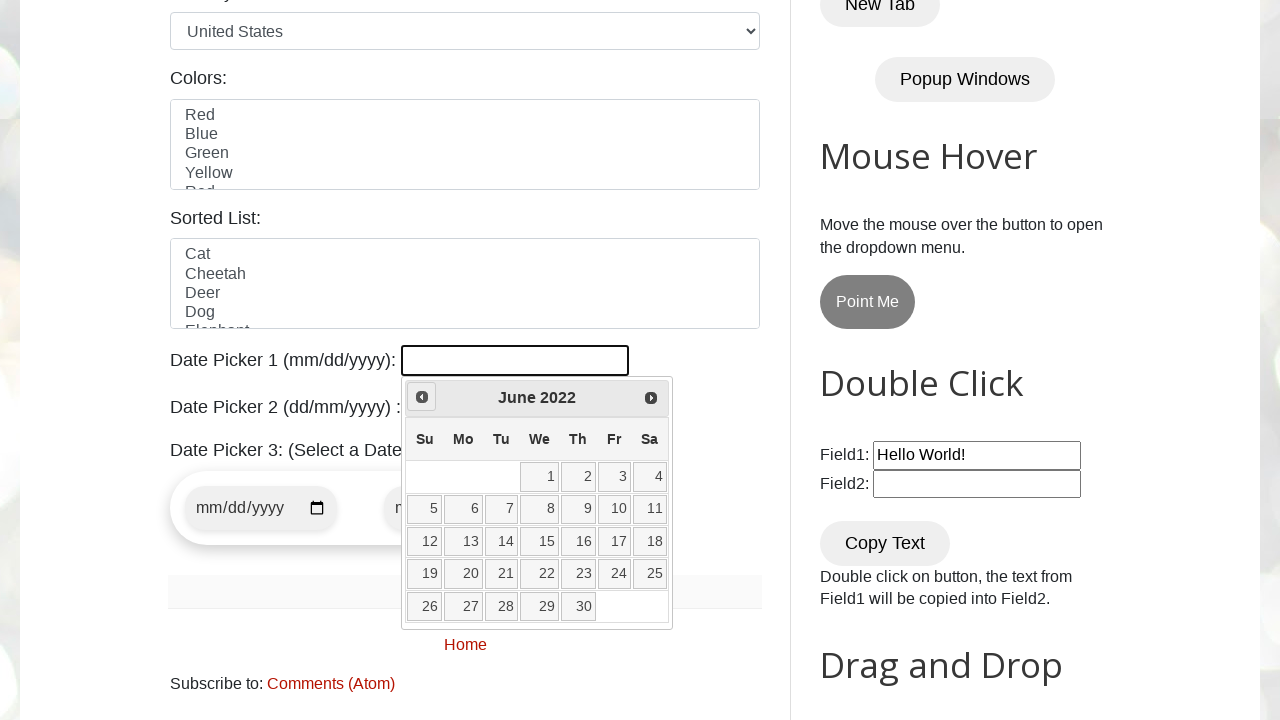

Clicked Prev button to navigate backward in date picker at (422, 397) on (//a[@title='Prev'])[1]
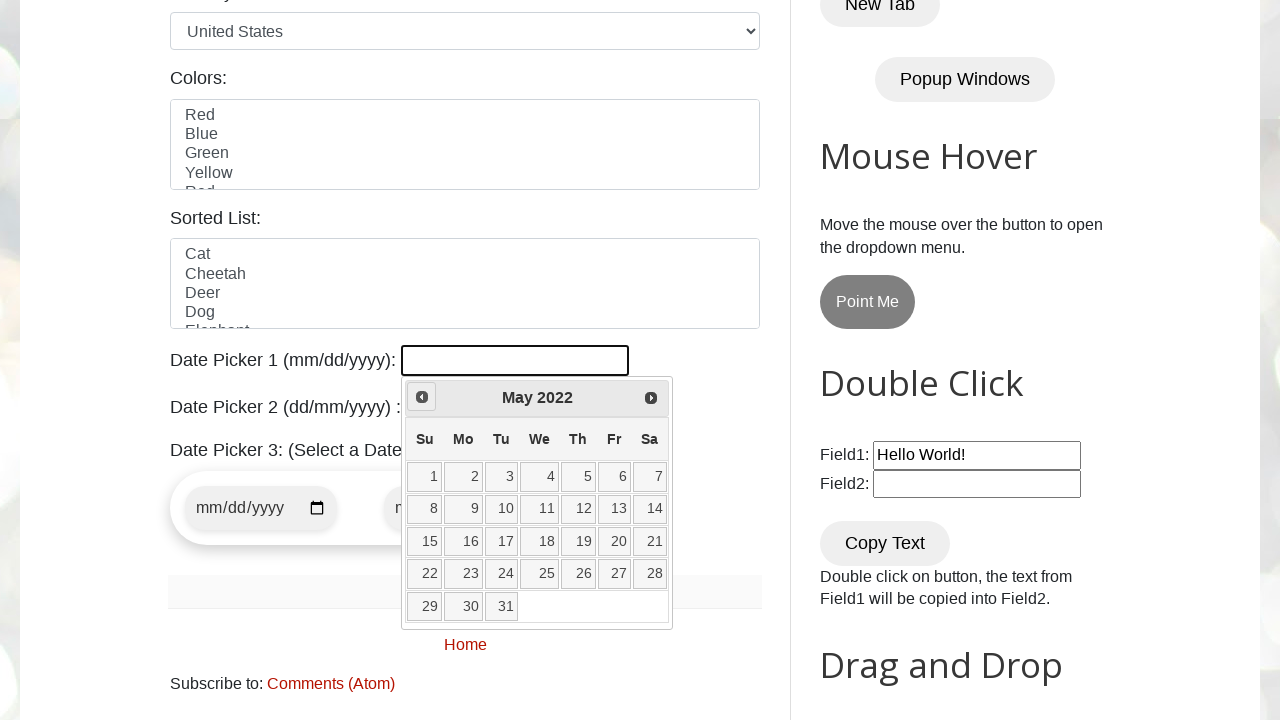

Retrieved displayed year from date picker
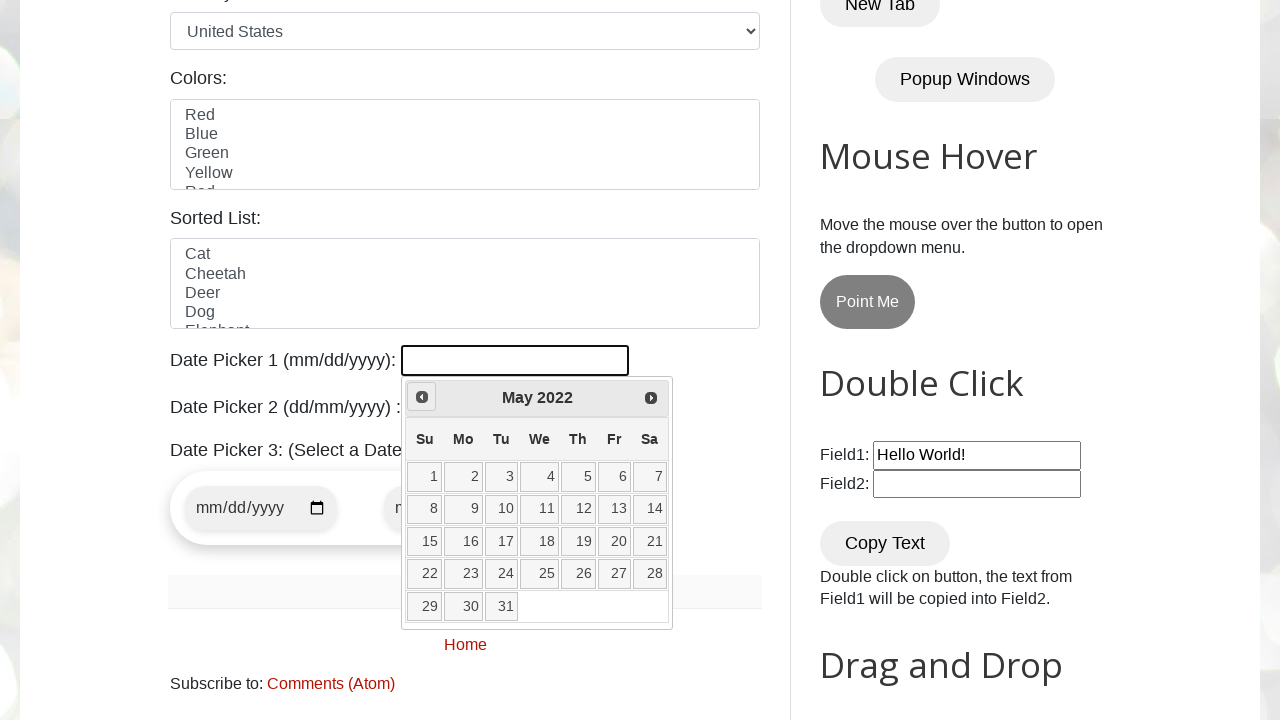

Retrieved displayed month from date picker
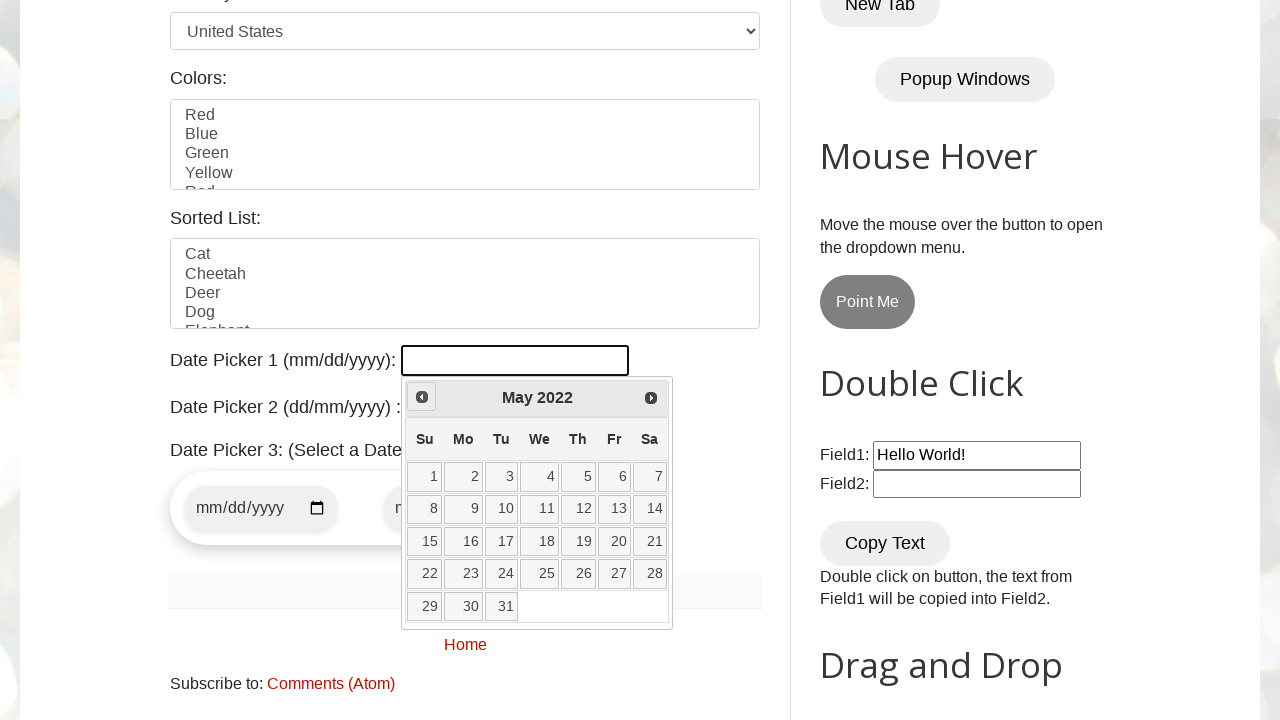

Clicked Prev button to navigate backward in date picker at (422, 397) on (//a[@title='Prev'])[1]
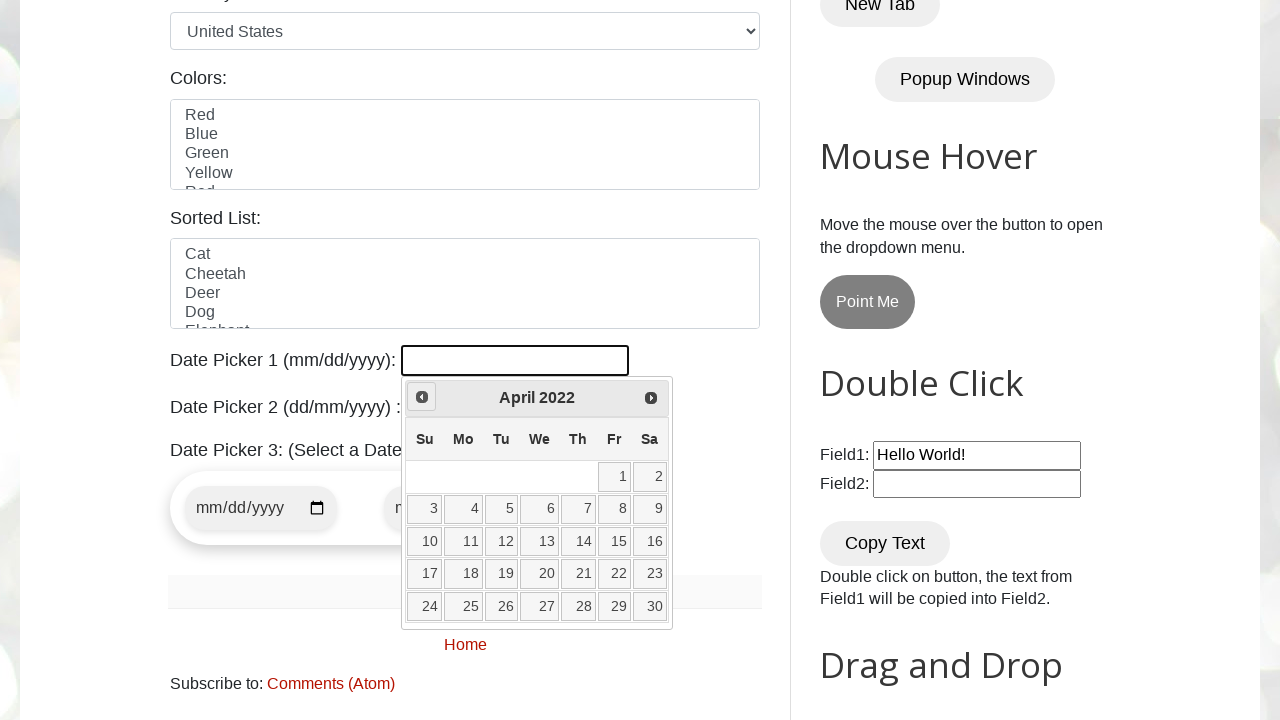

Retrieved displayed year from date picker
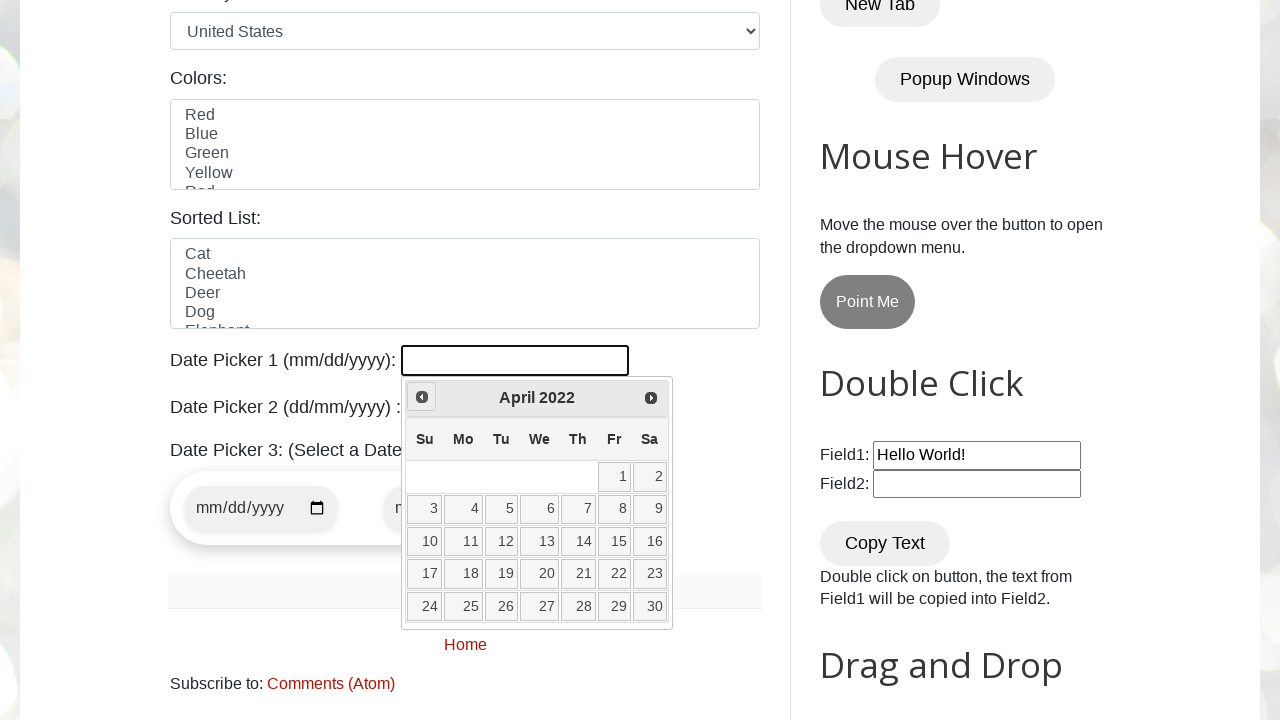

Retrieved displayed month from date picker
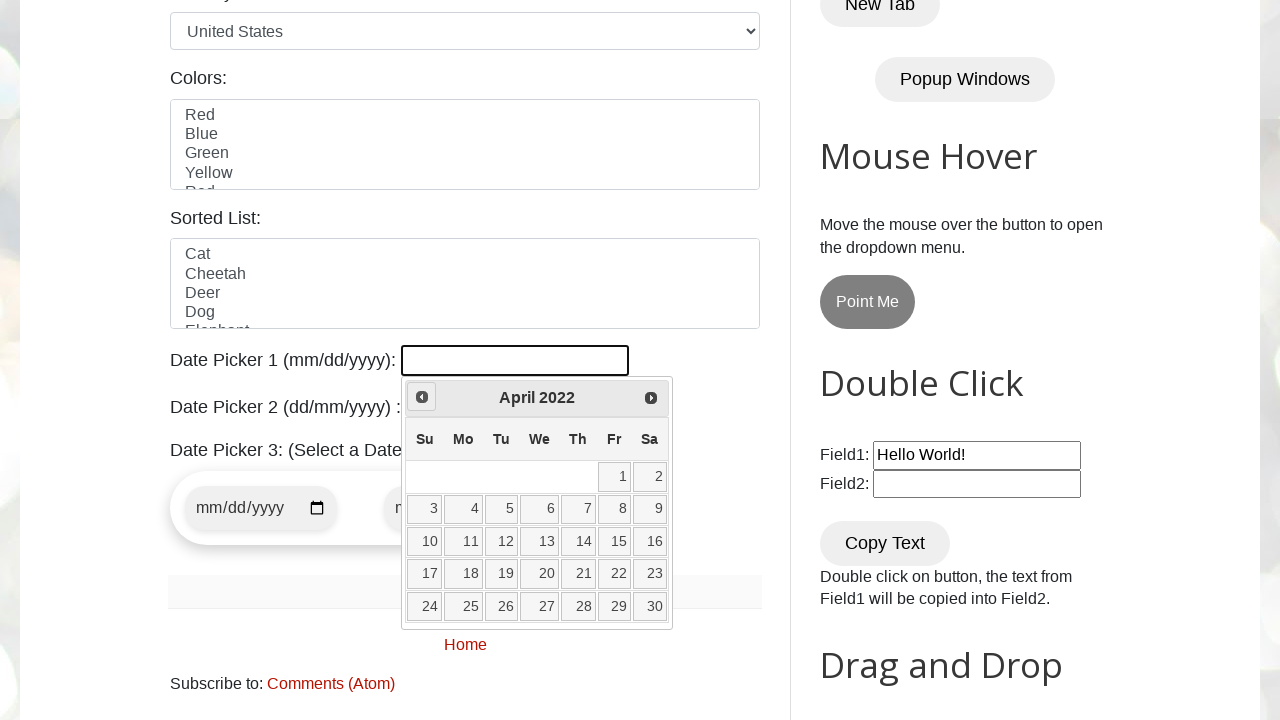

Clicked Prev button to navigate backward in date picker at (422, 397) on (//a[@title='Prev'])[1]
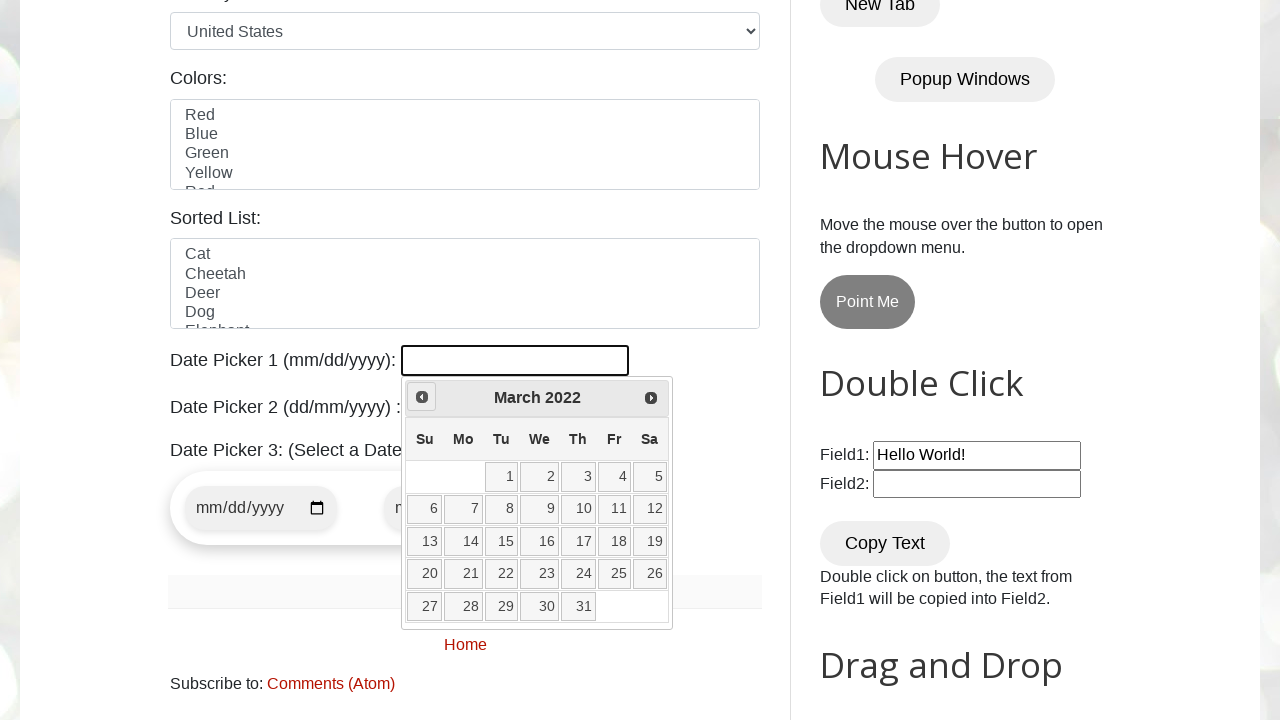

Retrieved displayed year from date picker
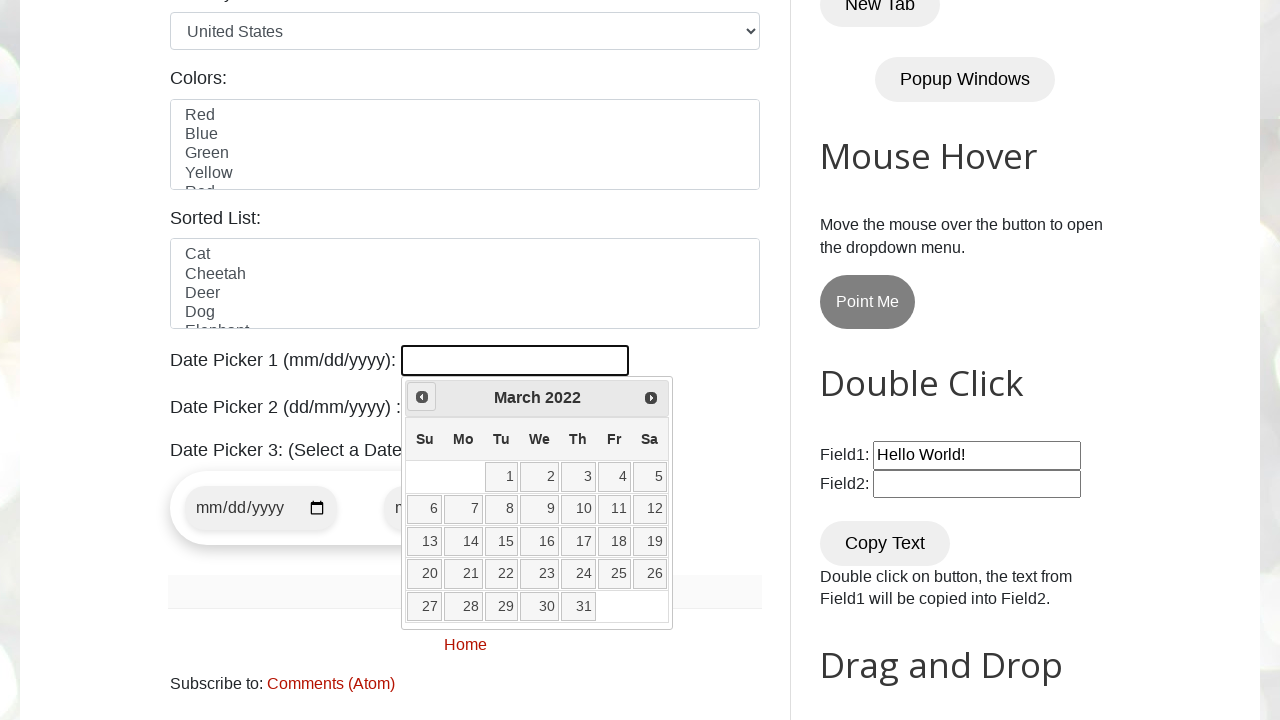

Retrieved displayed month from date picker
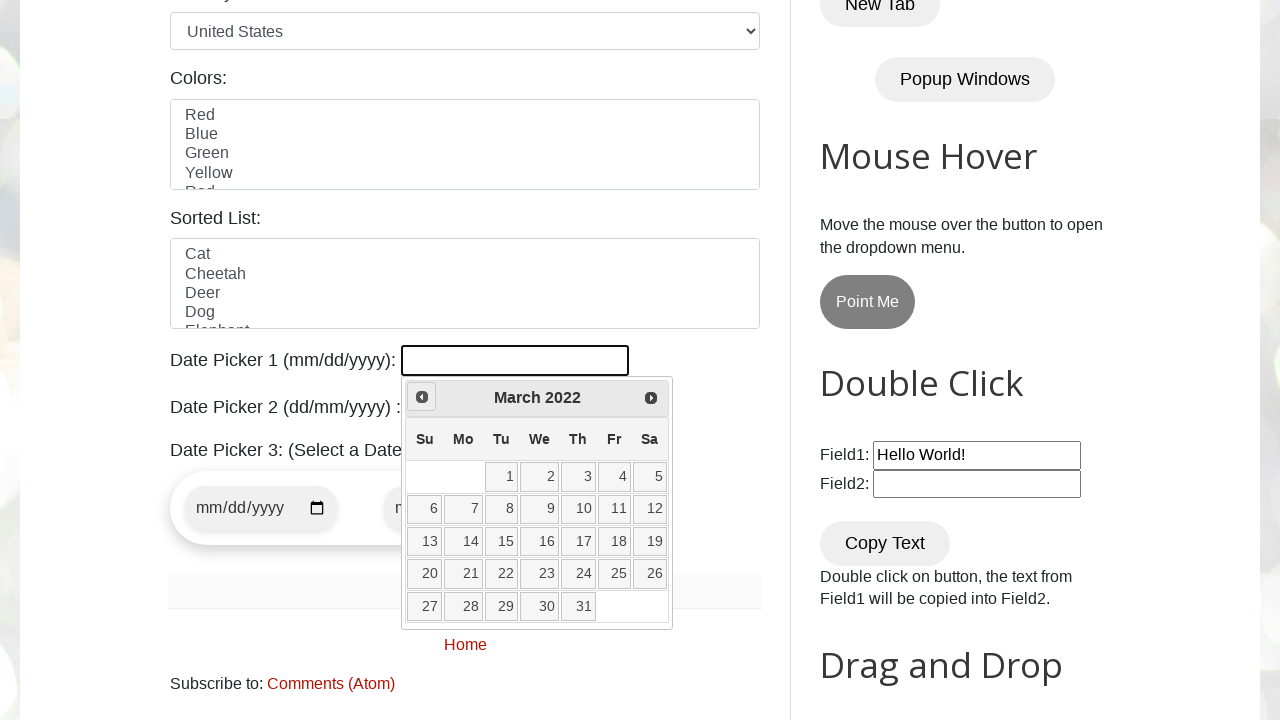

Clicked Prev button to navigate backward in date picker at (422, 397) on (//a[@title='Prev'])[1]
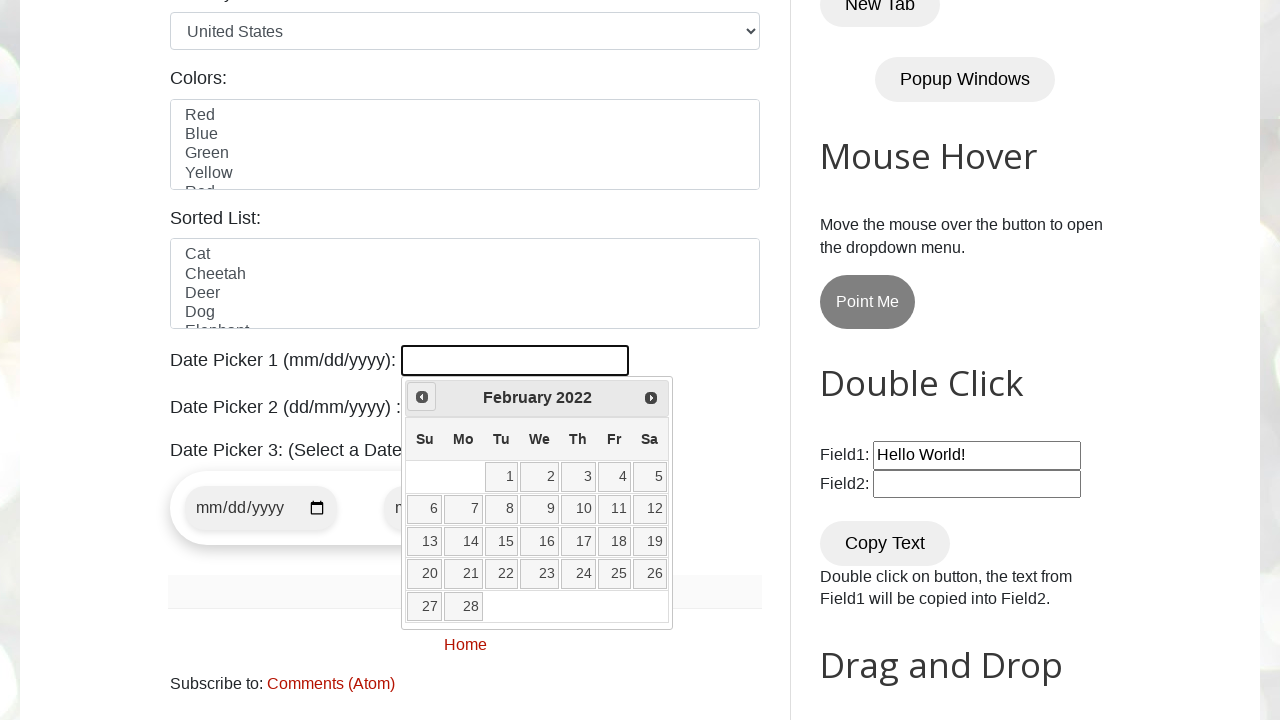

Retrieved displayed year from date picker
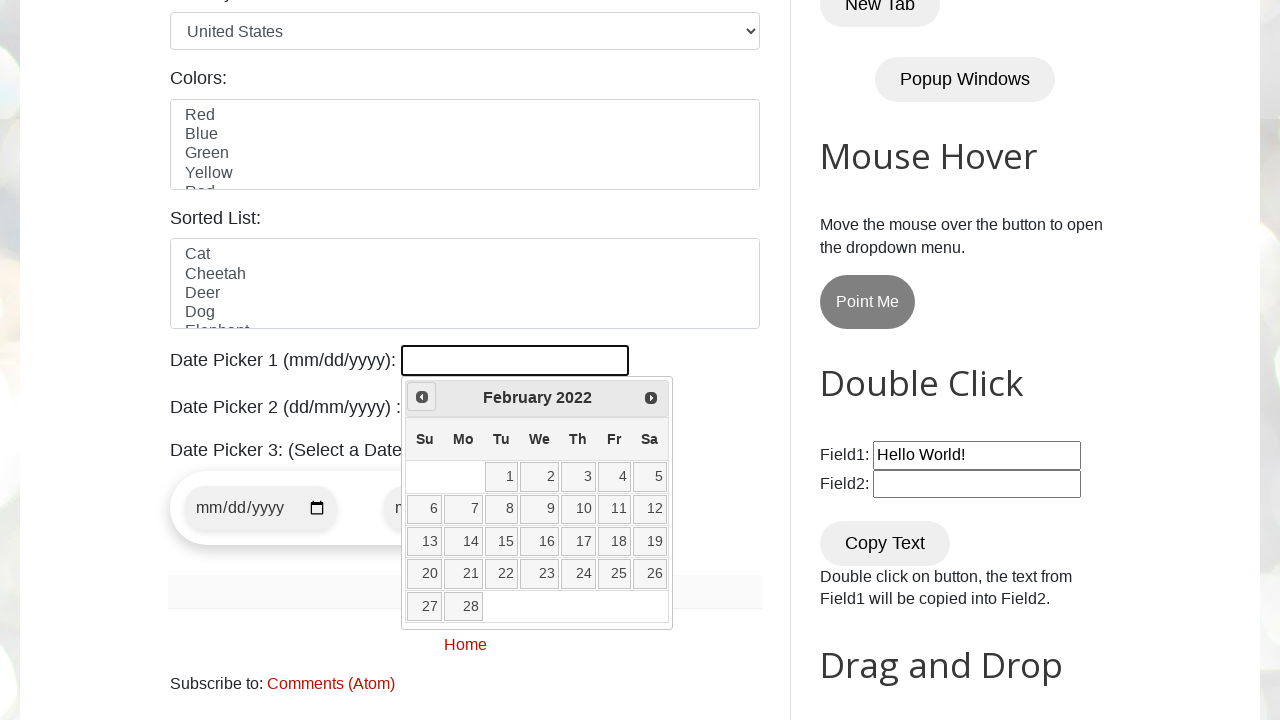

Retrieved displayed month from date picker
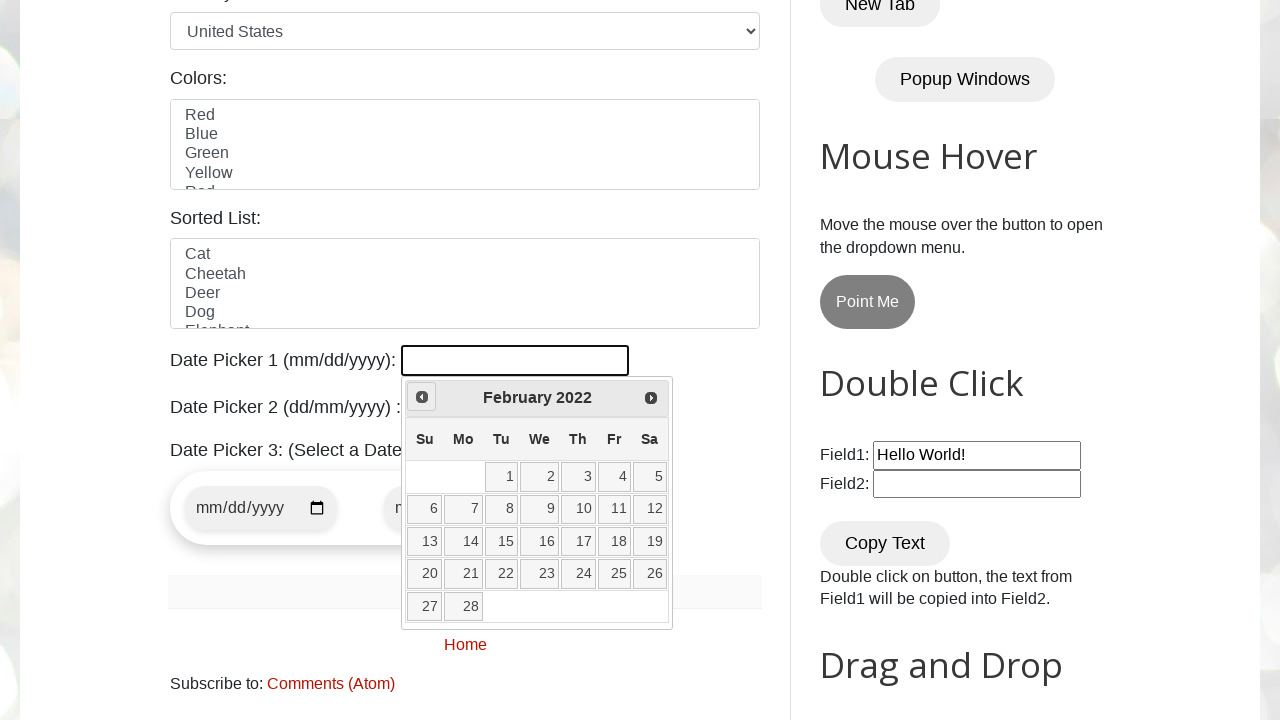

Clicked Prev button to navigate backward in date picker at (422, 397) on (//a[@title='Prev'])[1]
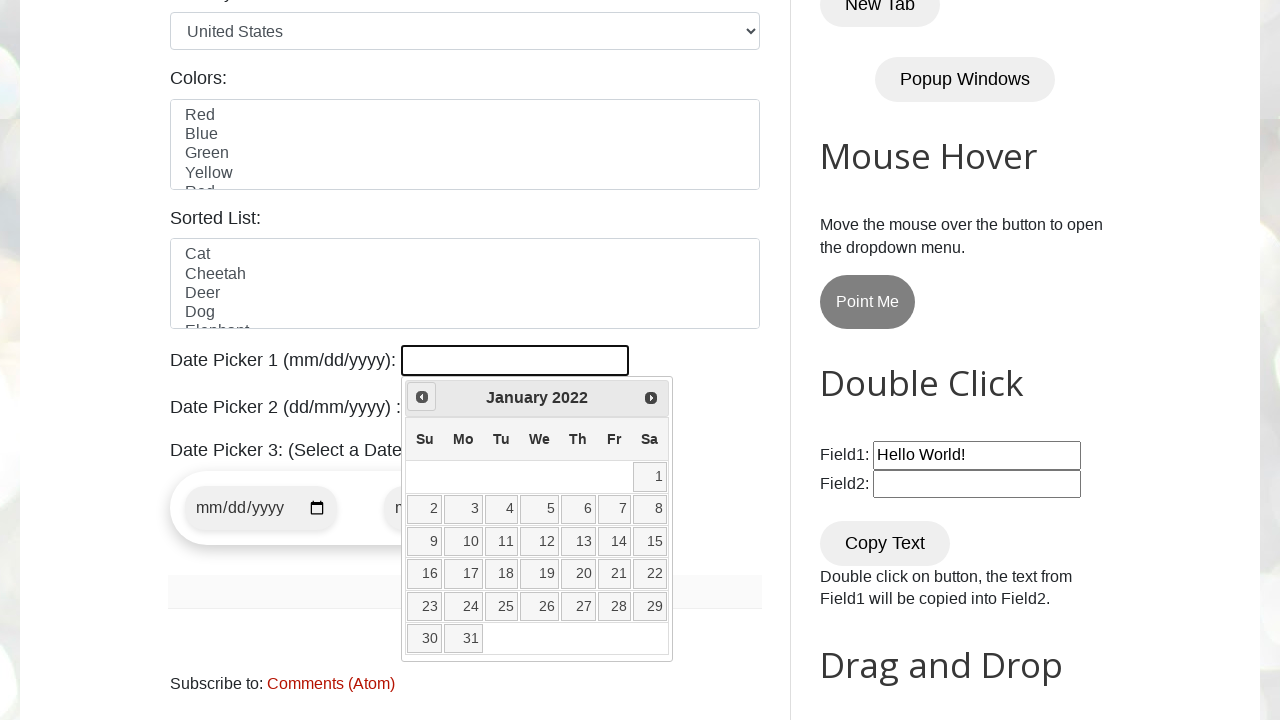

Retrieved displayed year from date picker
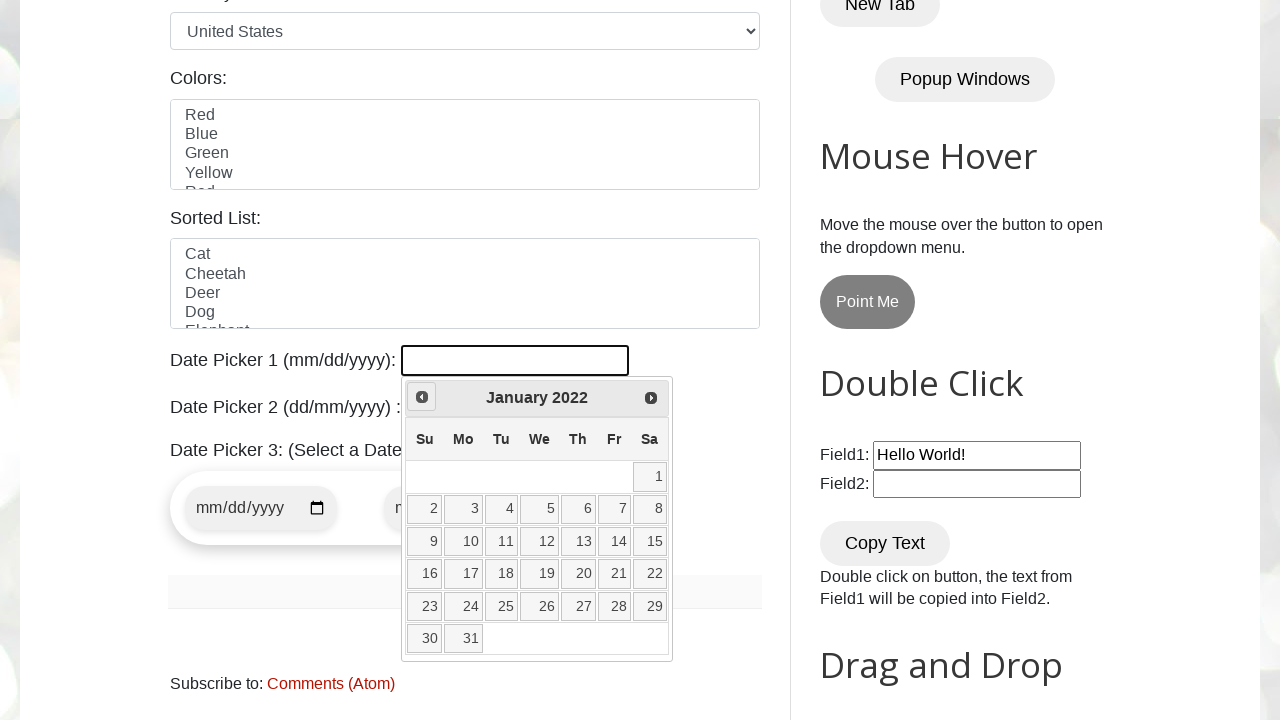

Retrieved displayed month from date picker
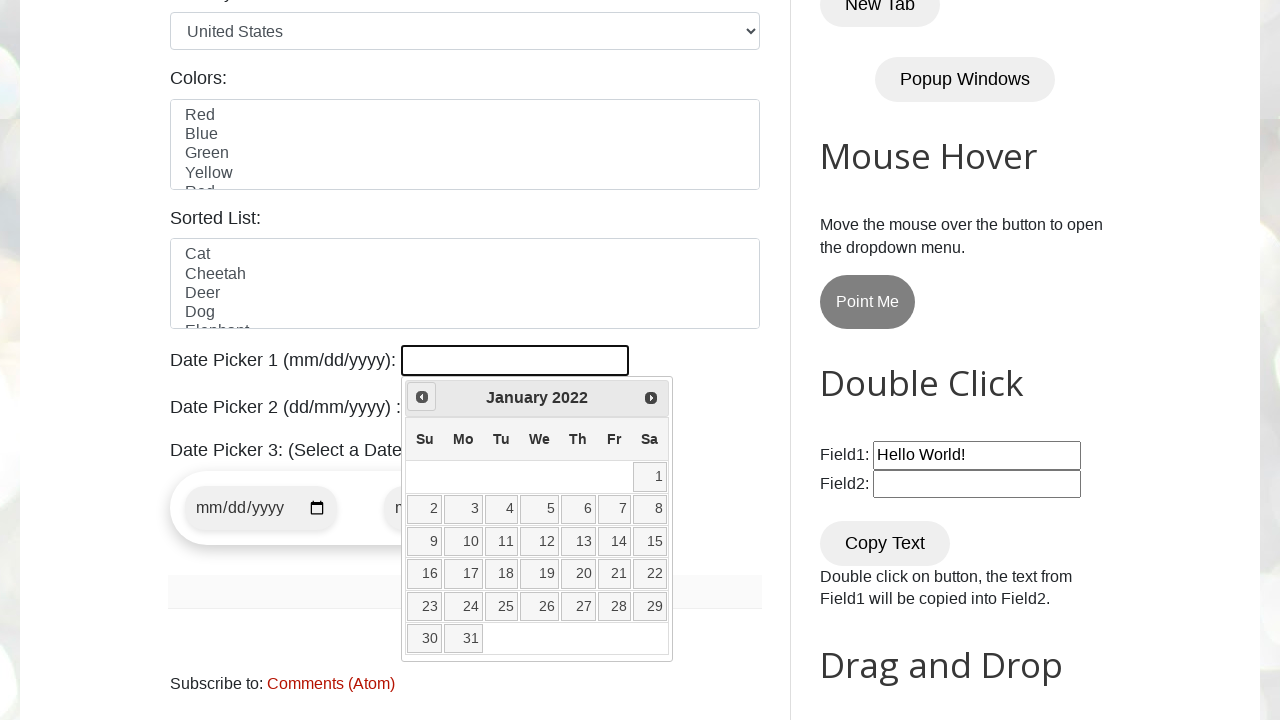

Clicked Prev button to navigate backward in date picker at (422, 397) on (//a[@title='Prev'])[1]
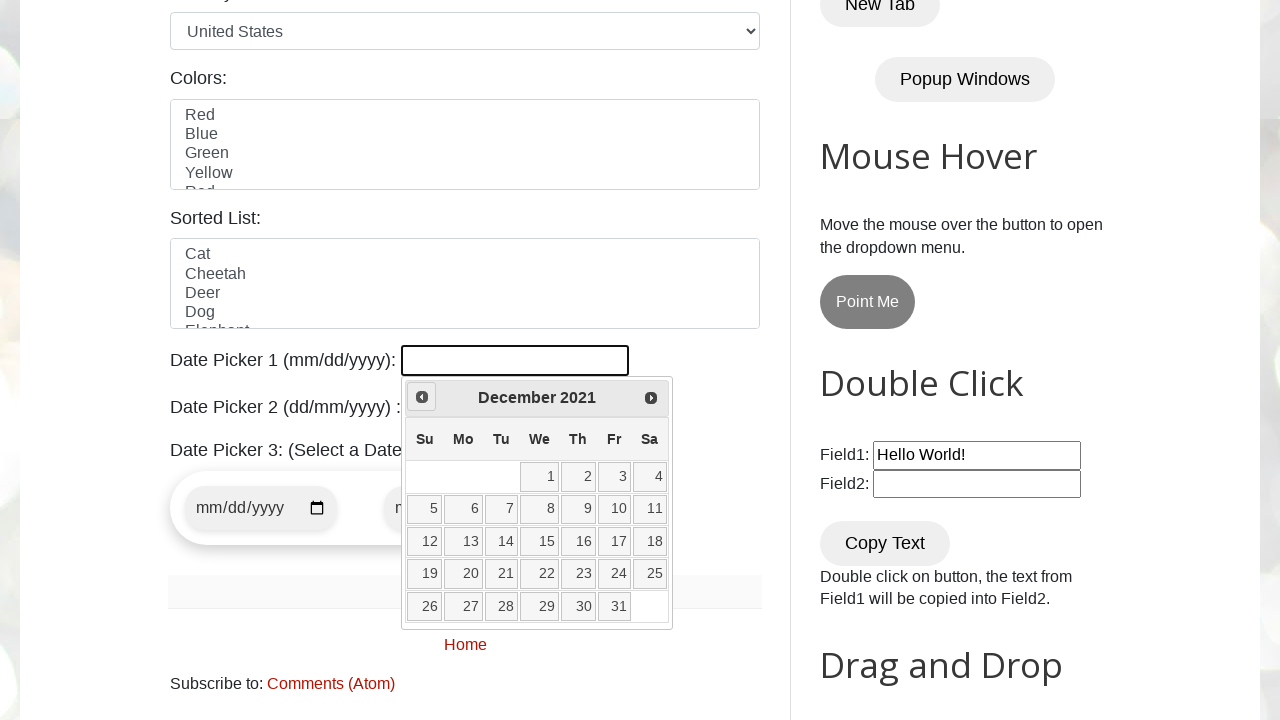

Retrieved displayed year from date picker
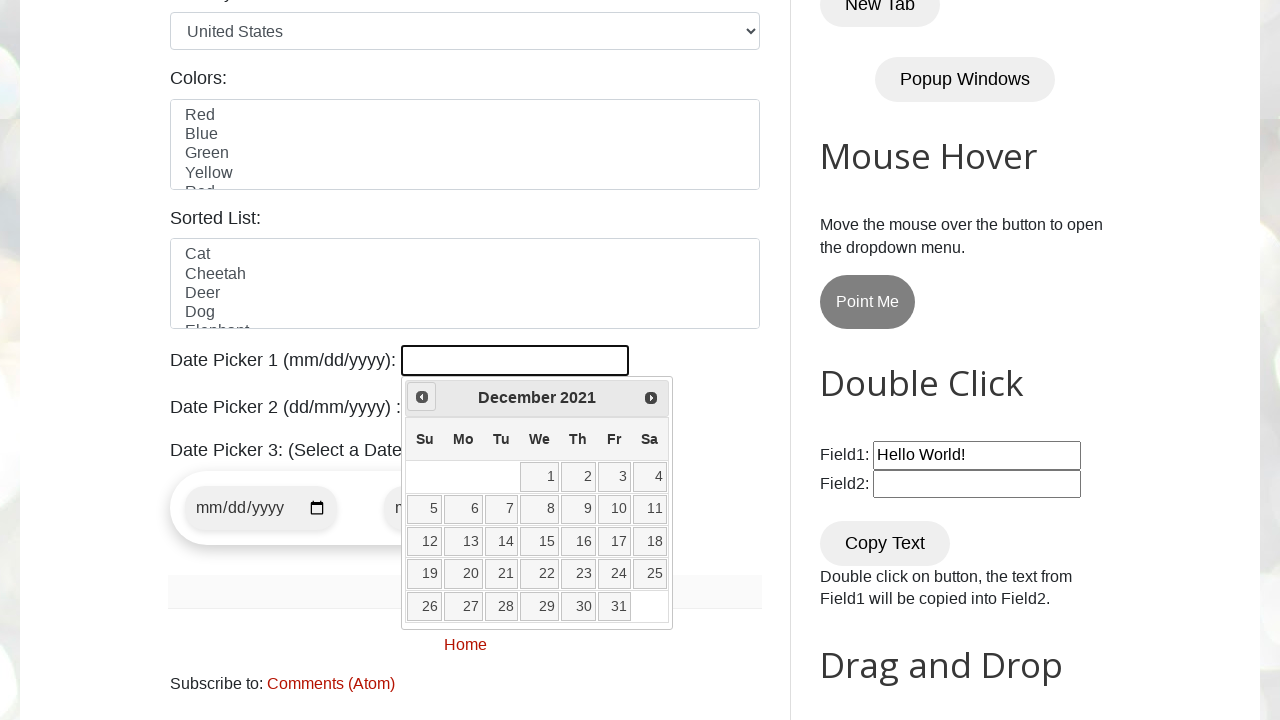

Retrieved displayed month from date picker
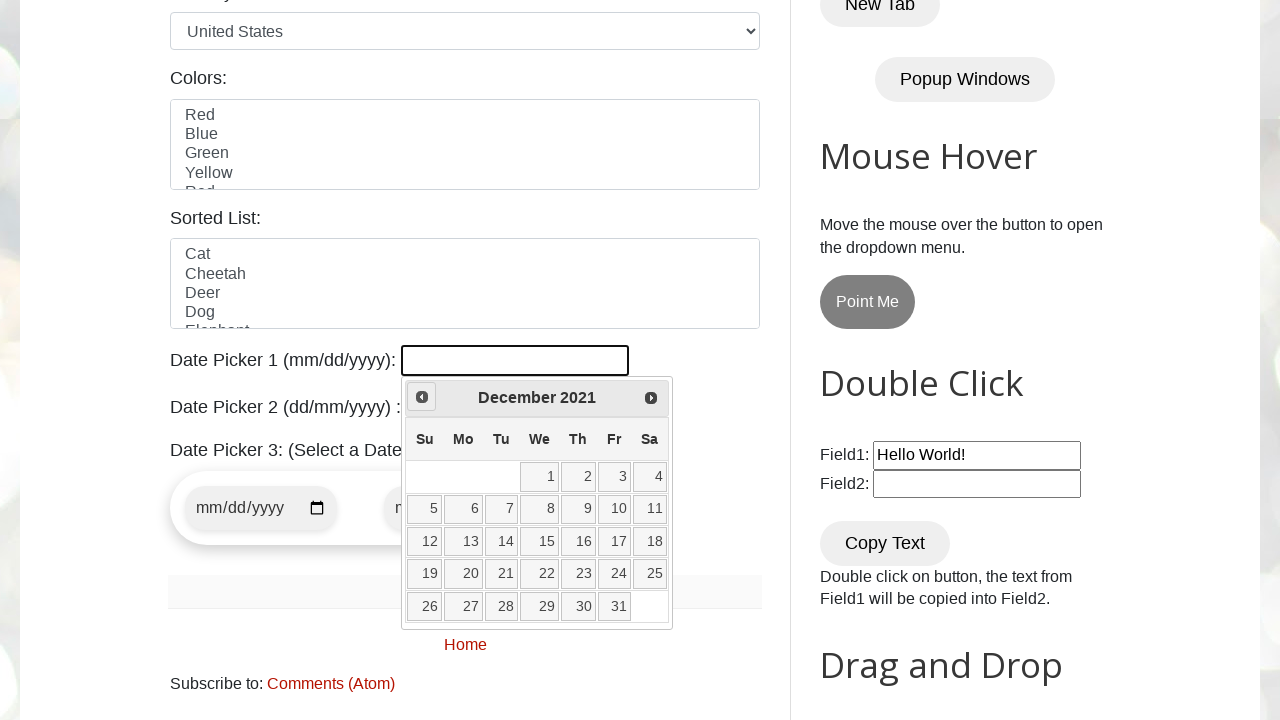

Clicked Prev button to navigate backward in date picker at (422, 397) on (//a[@title='Prev'])[1]
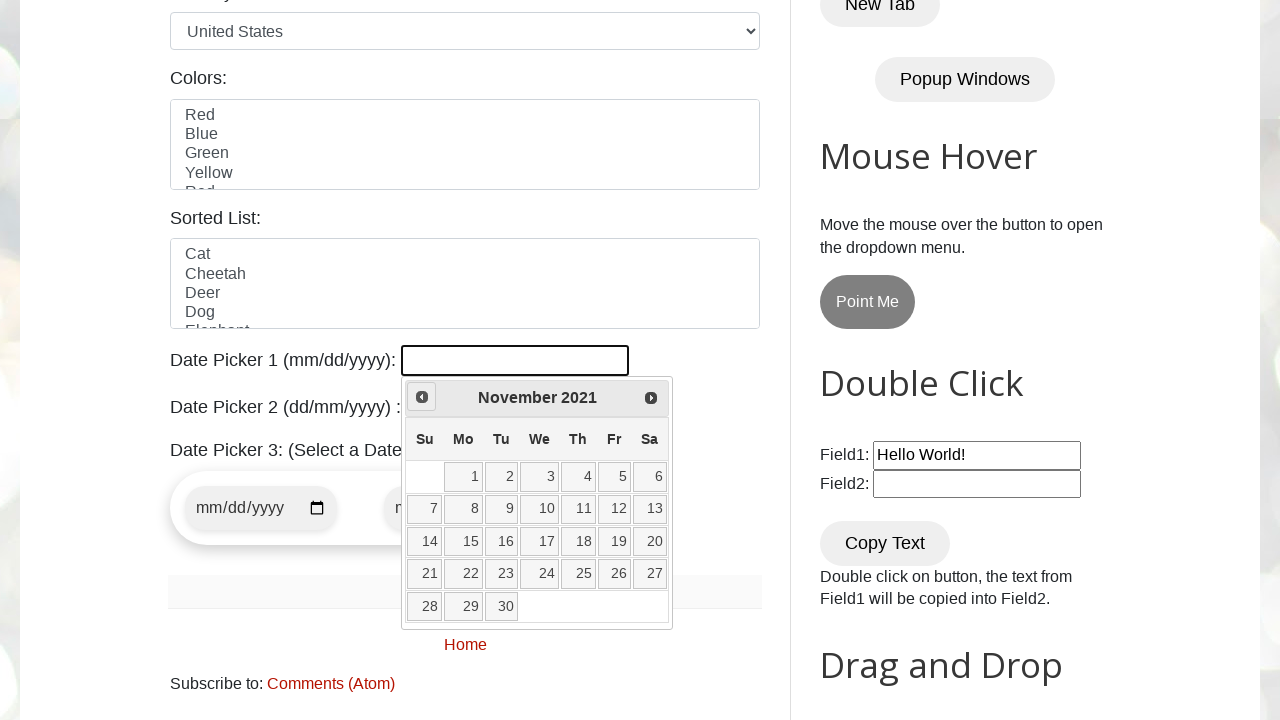

Retrieved displayed year from date picker
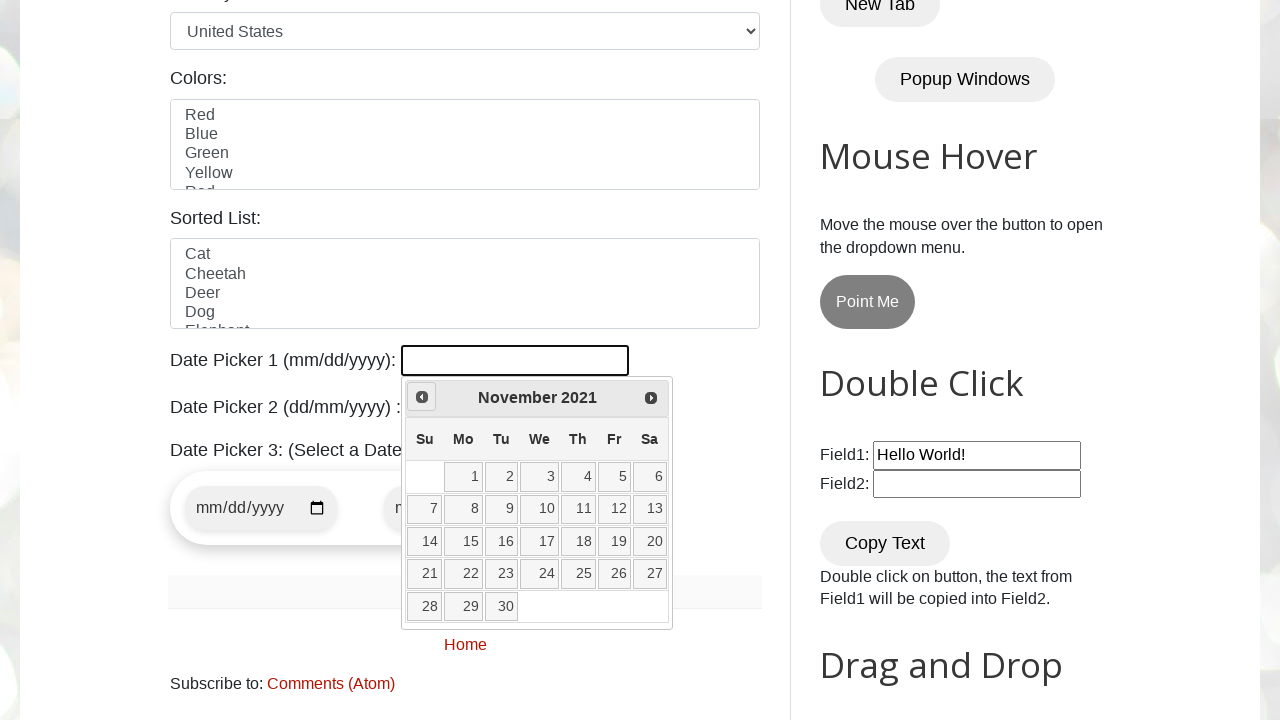

Retrieved displayed month from date picker
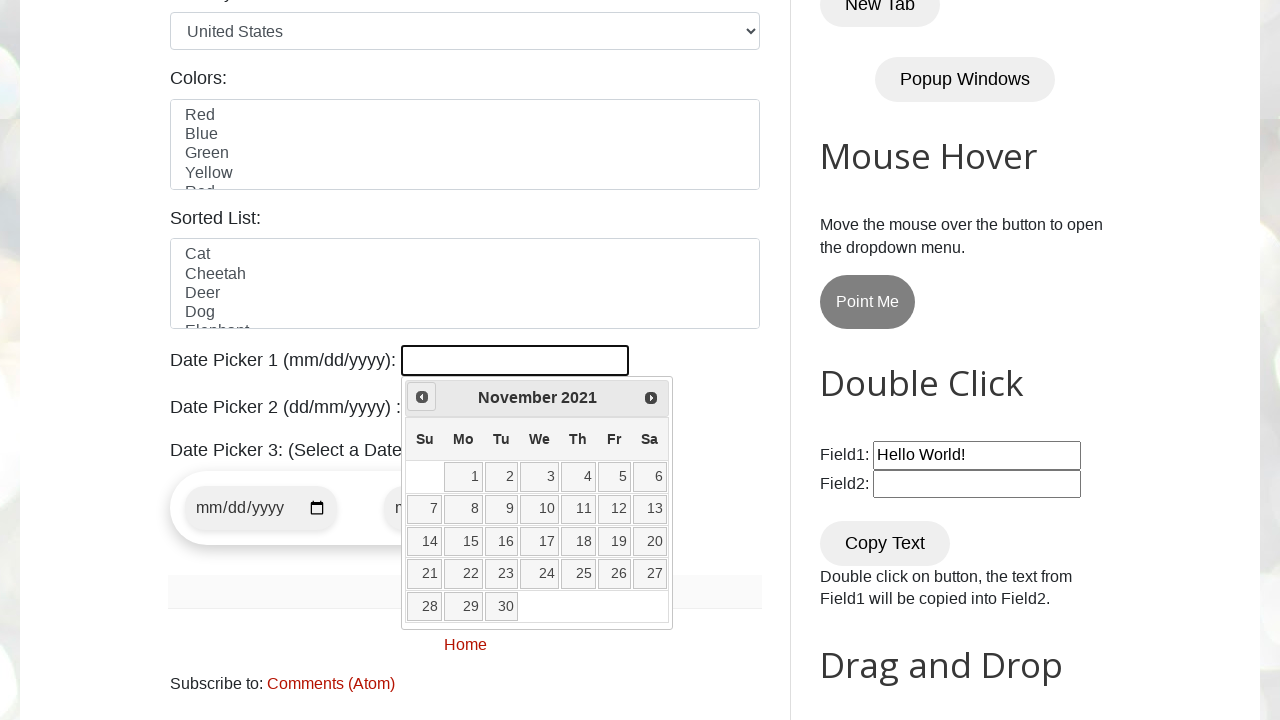

Clicked Prev button to navigate backward in date picker at (422, 397) on (//a[@title='Prev'])[1]
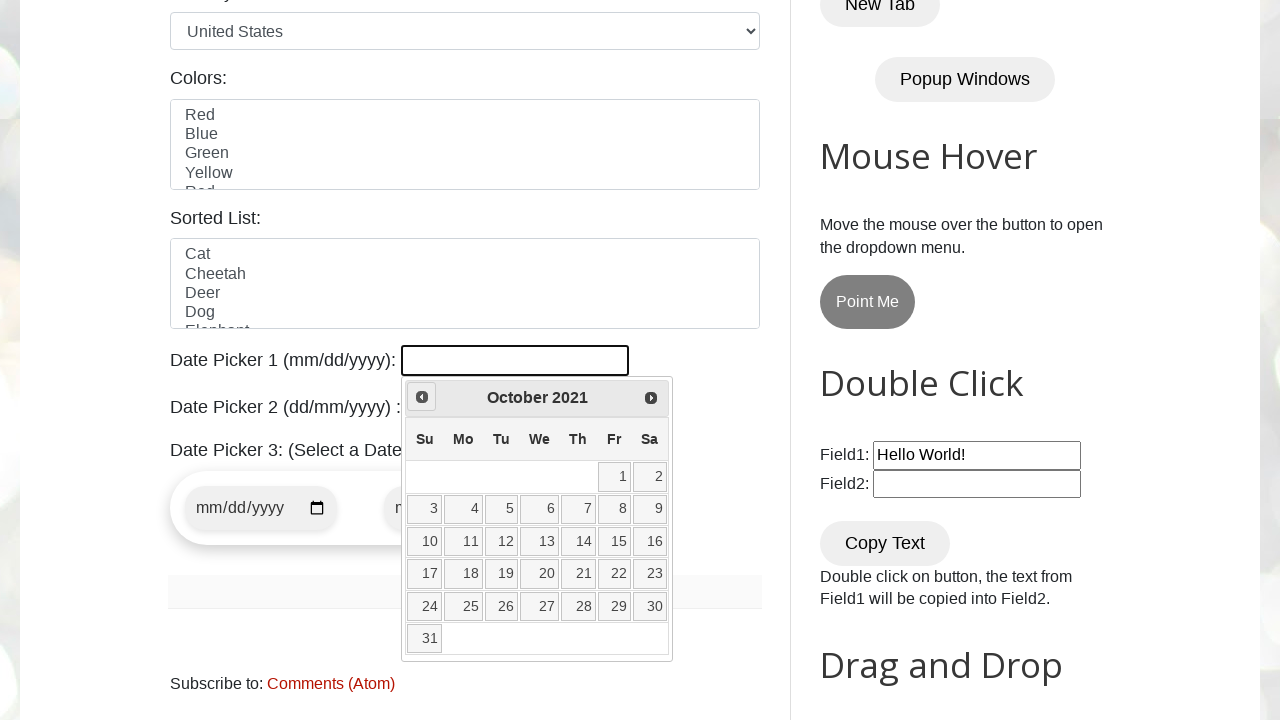

Retrieved displayed year from date picker
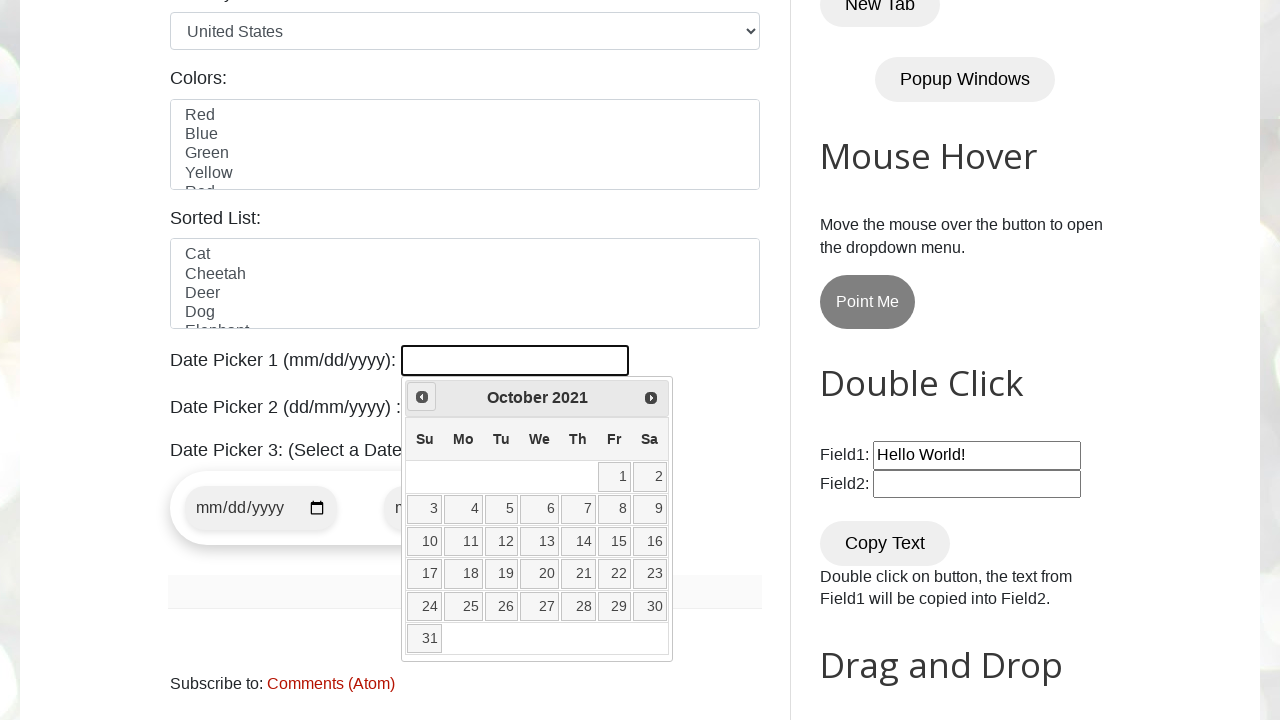

Retrieved displayed month from date picker
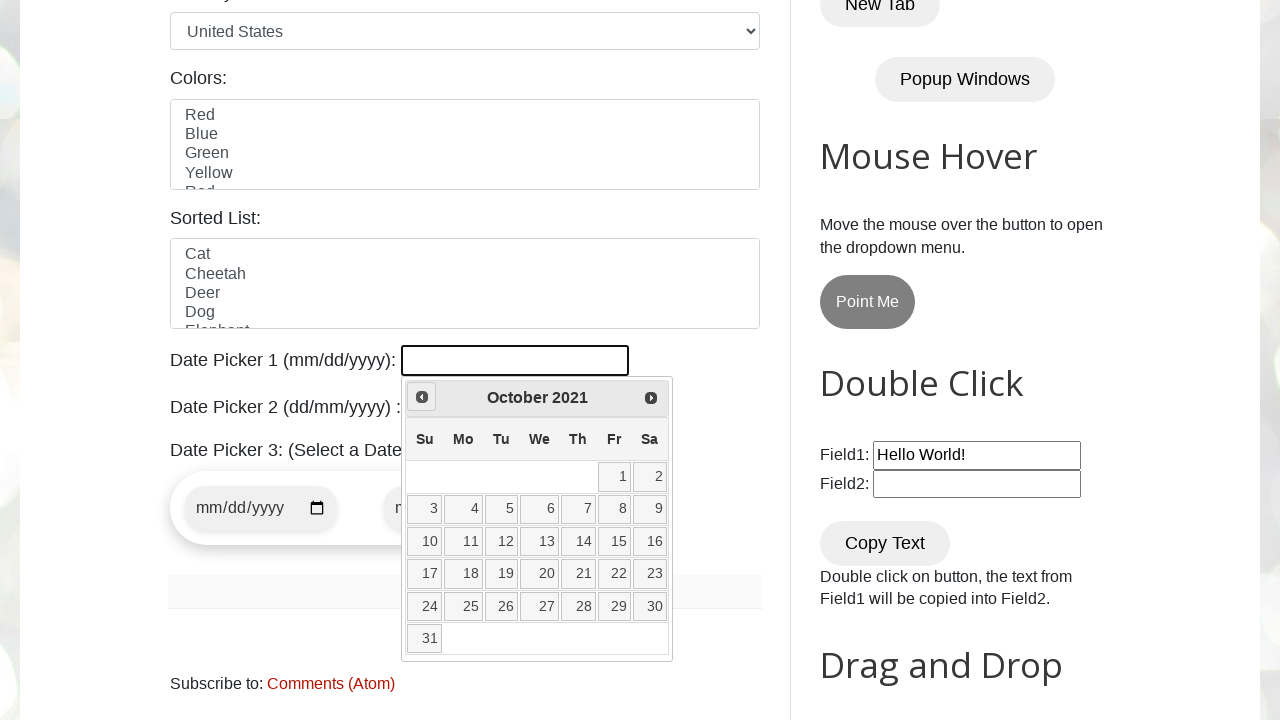

Clicked Prev button to navigate backward in date picker at (422, 397) on (//a[@title='Prev'])[1]
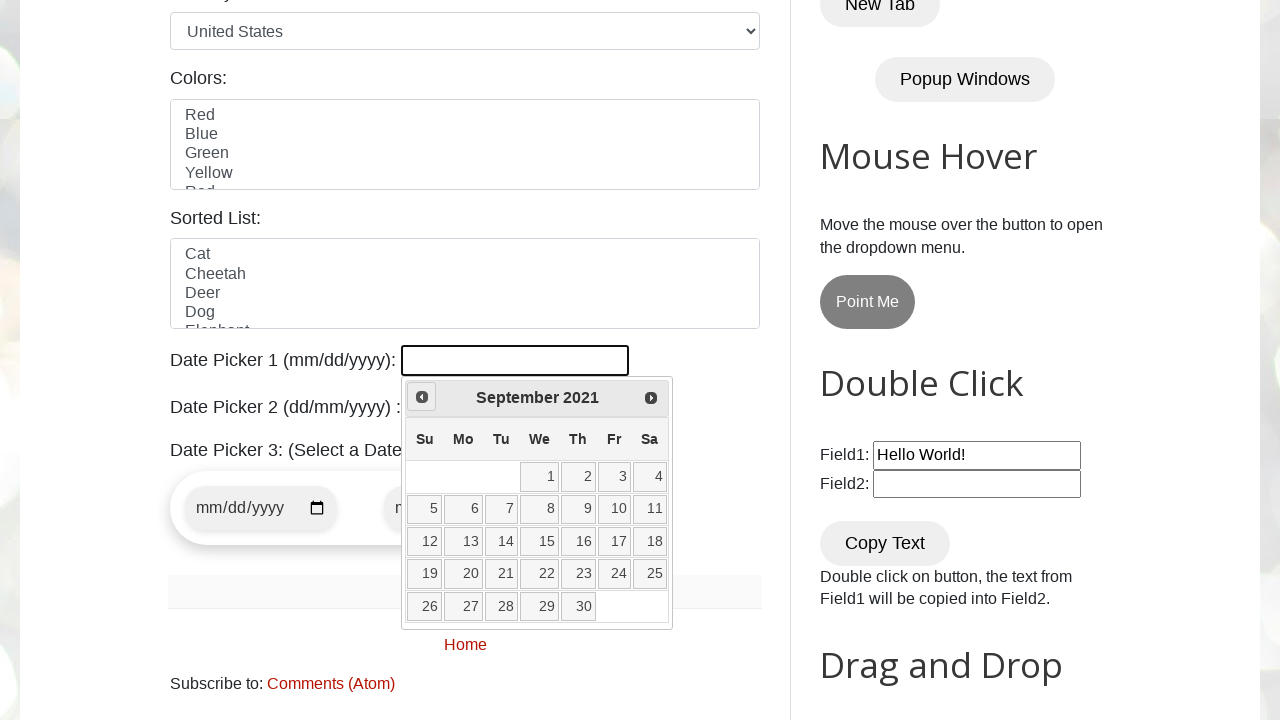

Retrieved displayed year from date picker
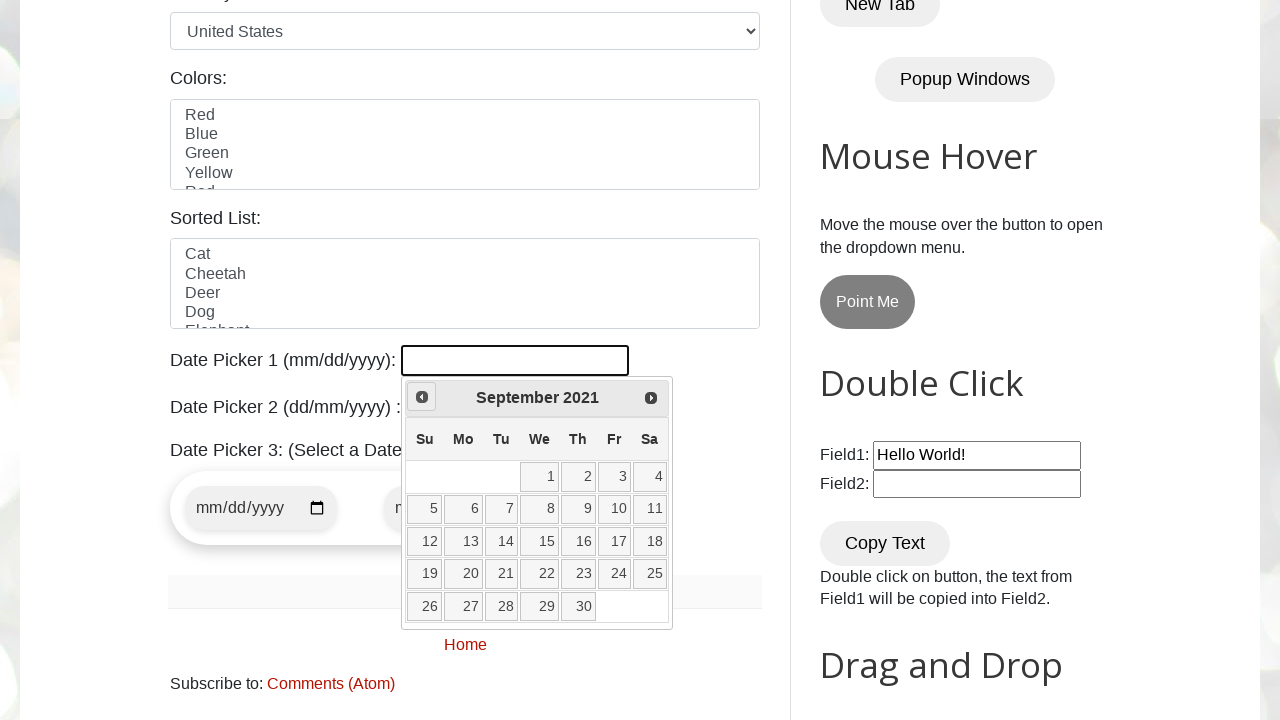

Retrieved displayed month from date picker
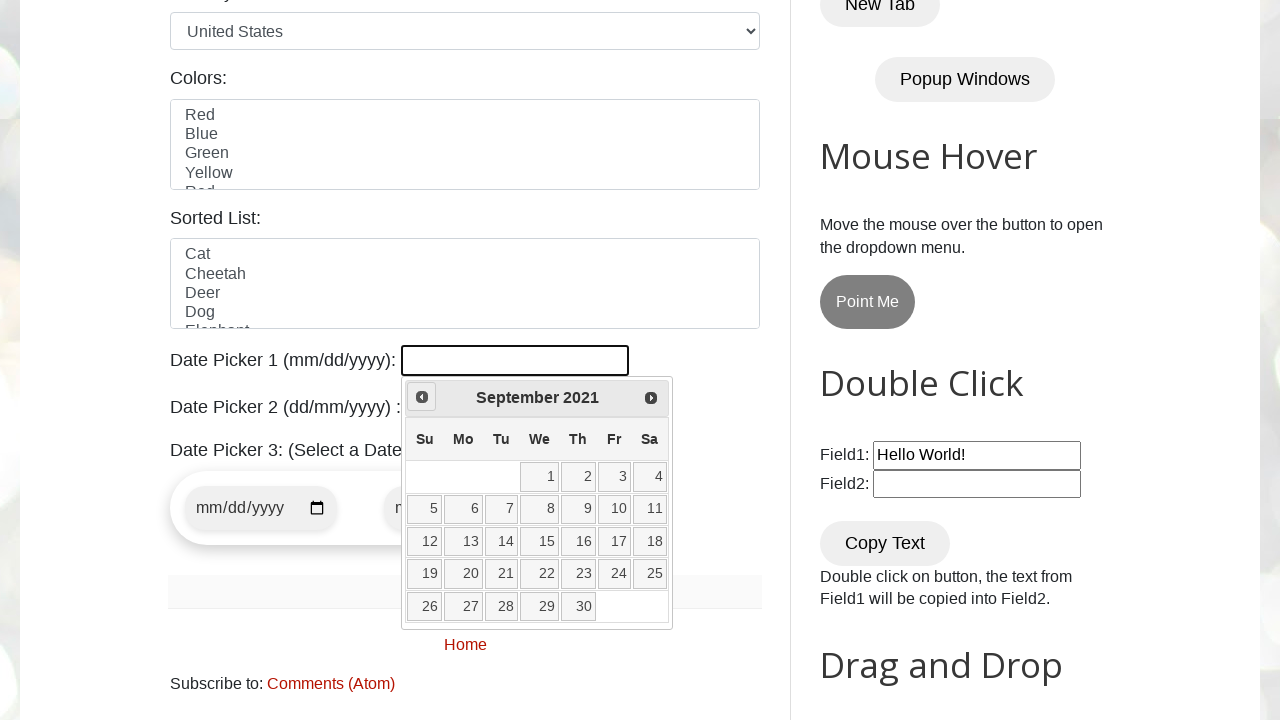

Clicked Prev button to navigate backward in date picker at (422, 397) on (//a[@title='Prev'])[1]
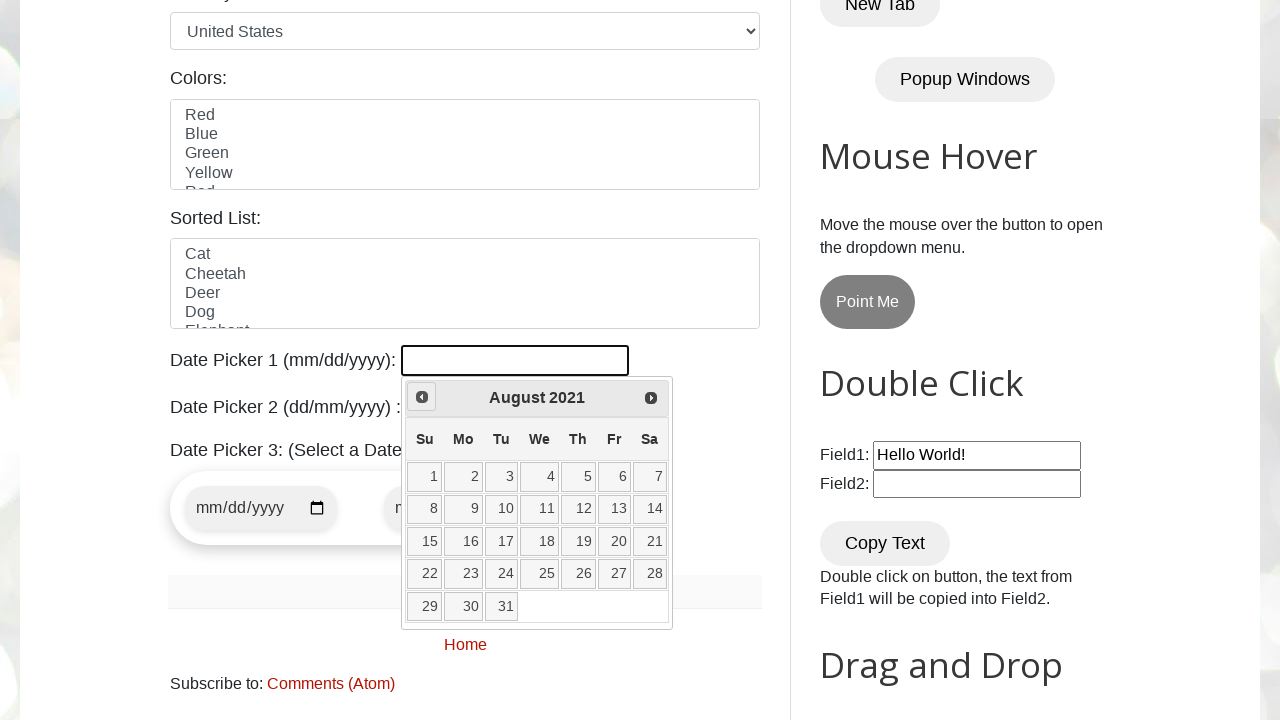

Retrieved displayed year from date picker
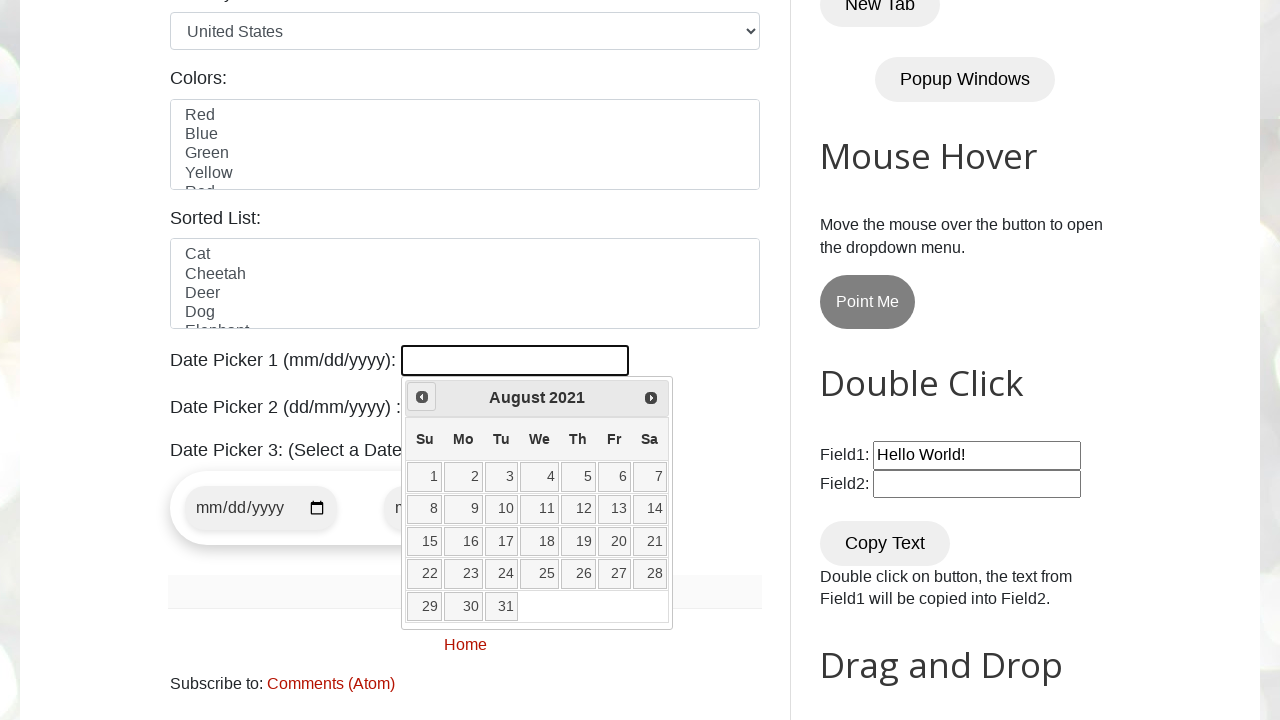

Retrieved displayed month from date picker
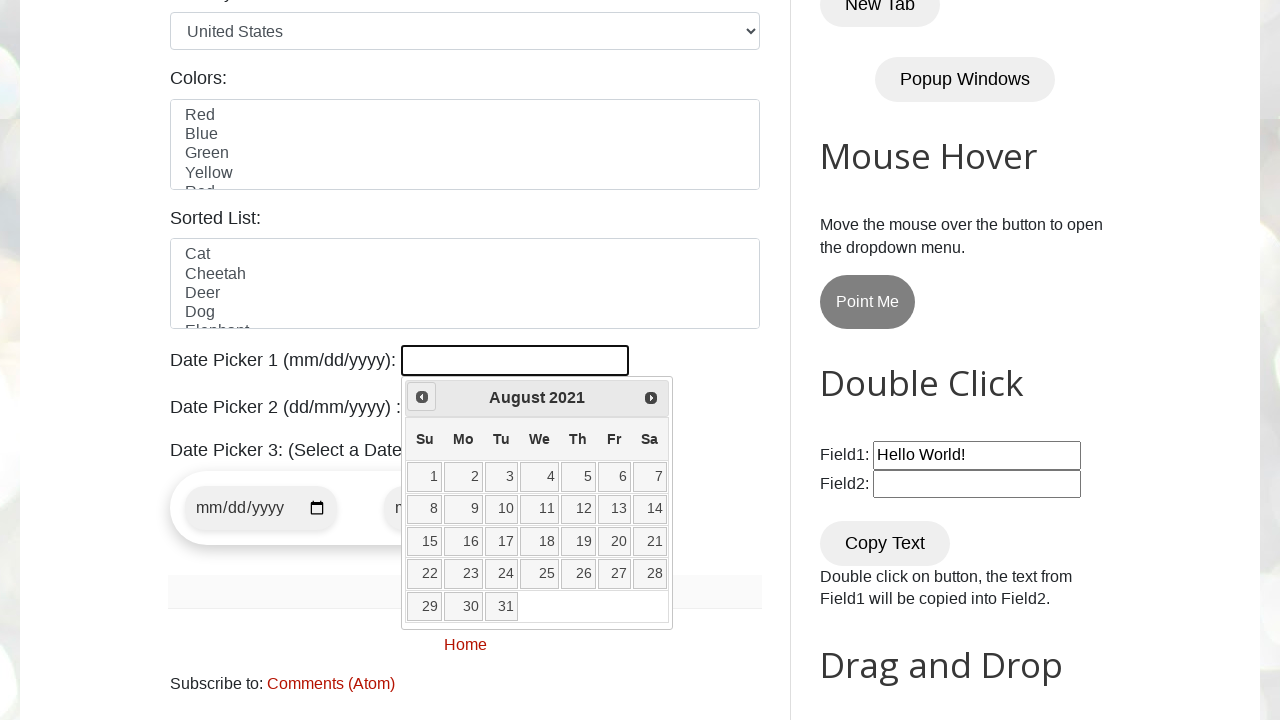

Clicked Prev button to navigate backward in date picker at (422, 397) on (//a[@title='Prev'])[1]
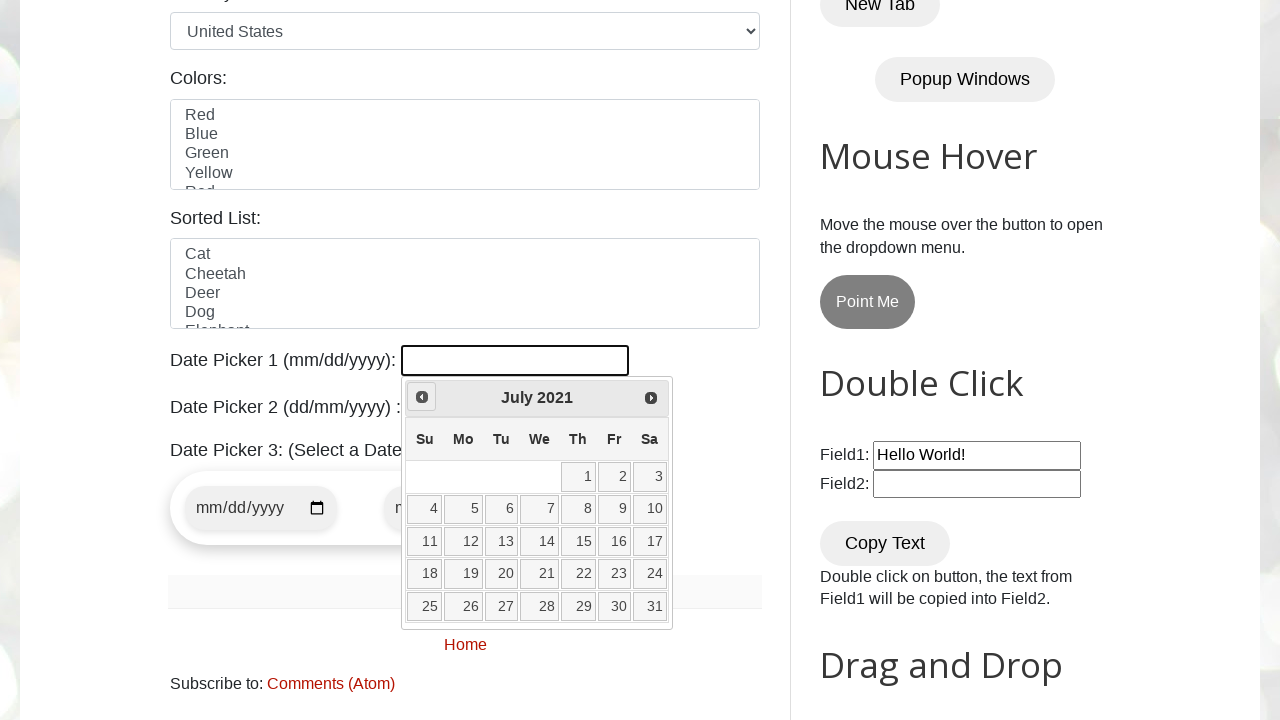

Retrieved displayed year from date picker
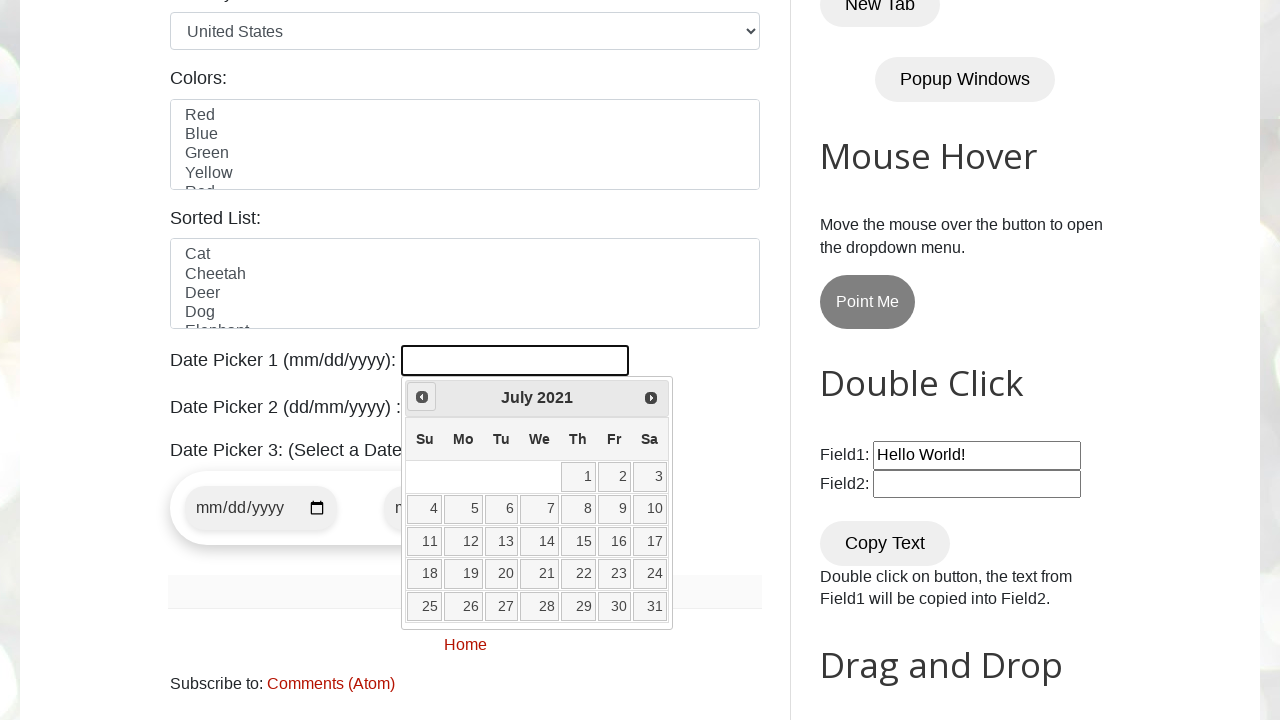

Retrieved displayed month from date picker
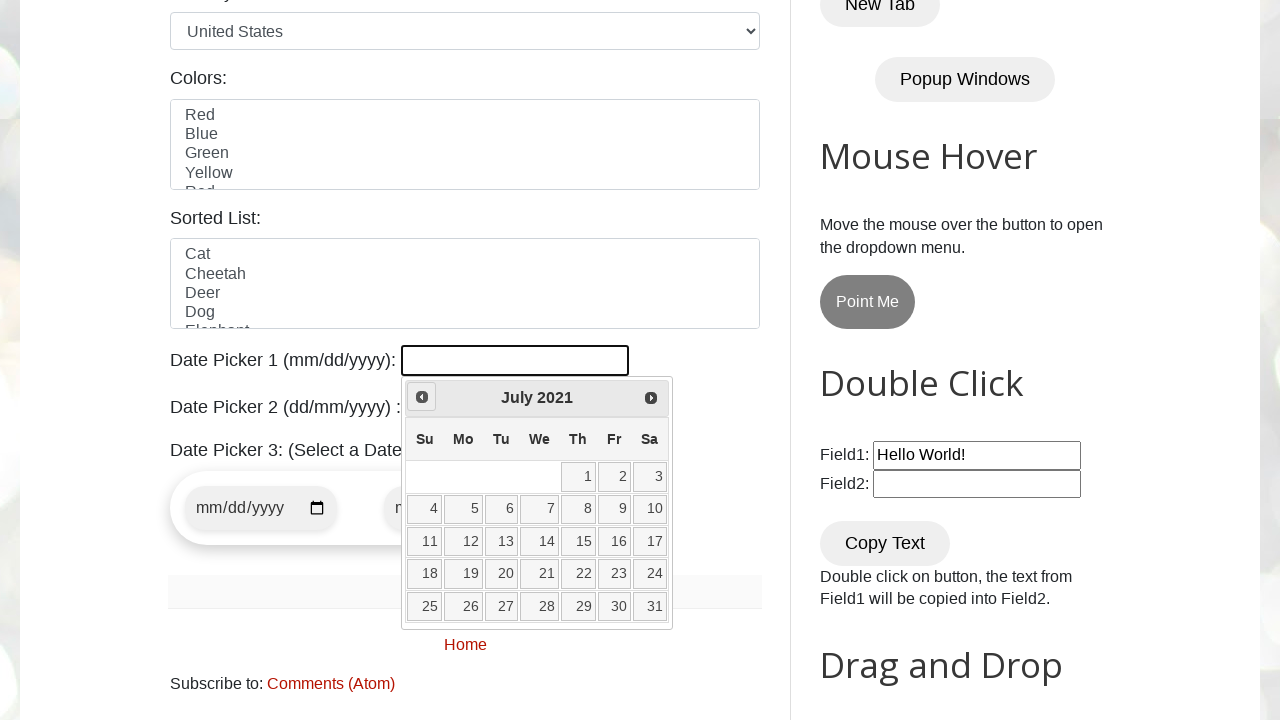

Clicked Prev button to navigate backward in date picker at (422, 397) on (//a[@title='Prev'])[1]
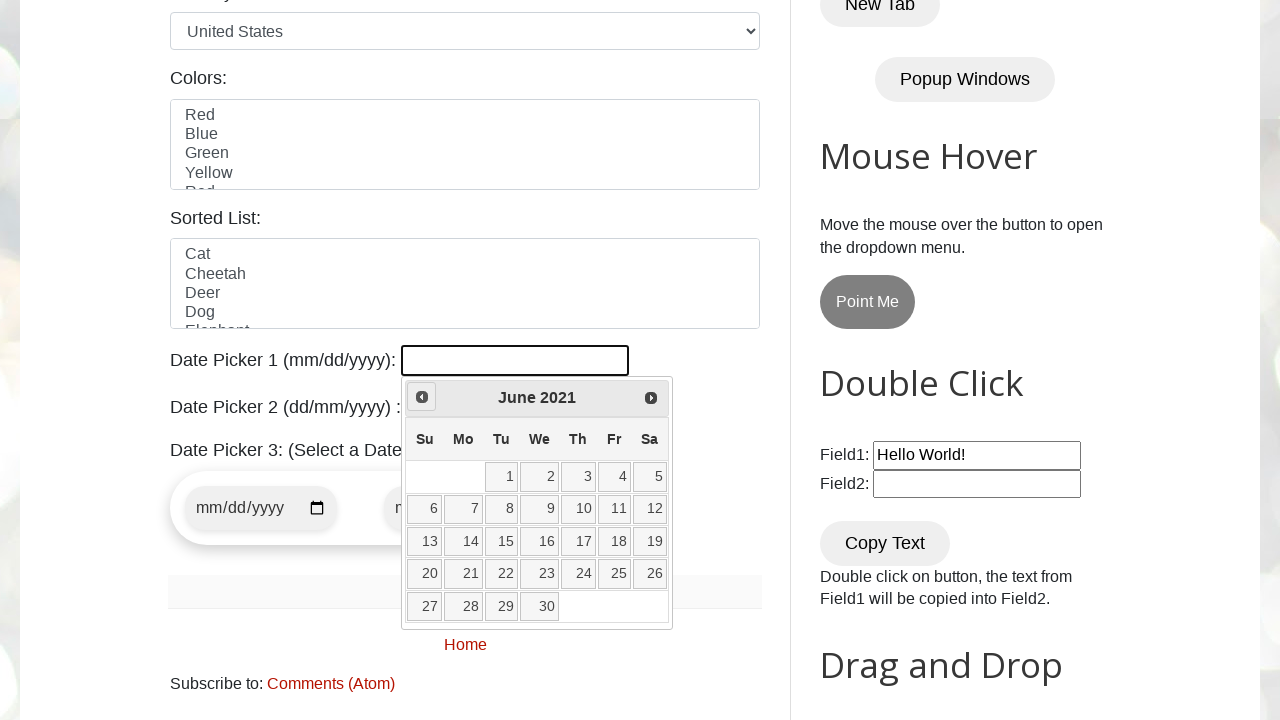

Retrieved displayed year from date picker
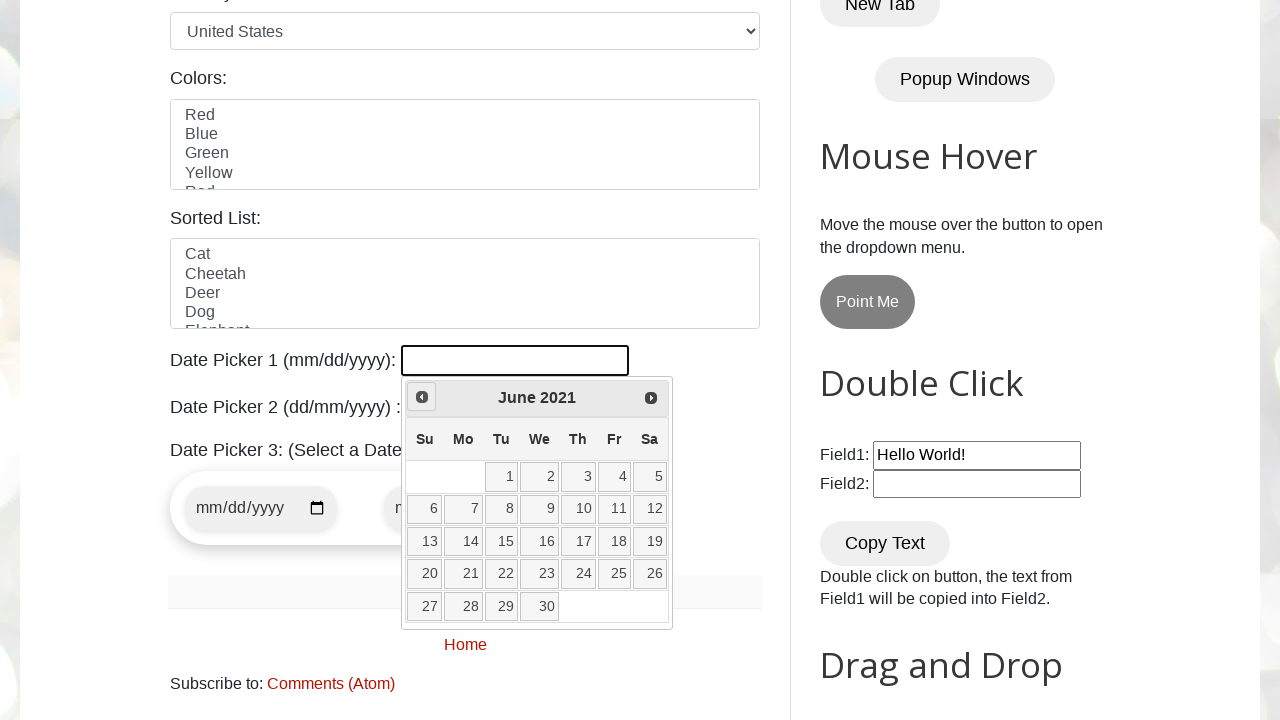

Retrieved displayed month from date picker
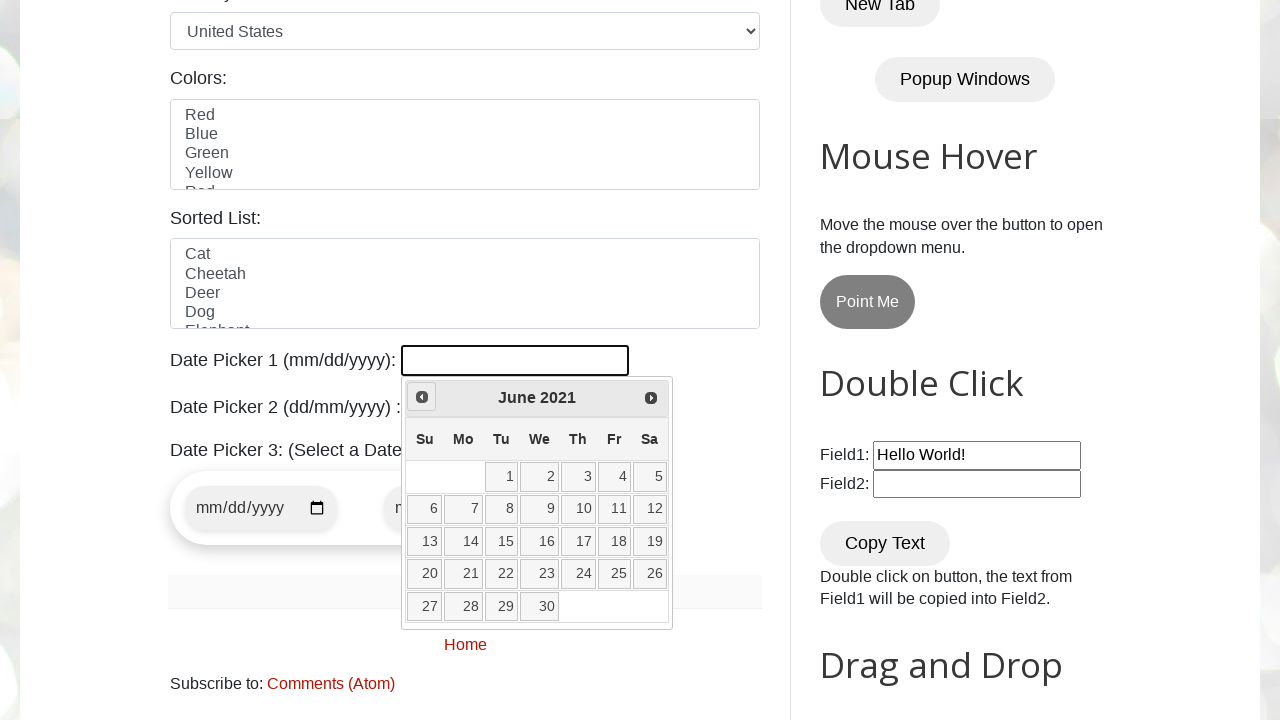

Clicked Prev button to navigate backward in date picker at (422, 397) on (//a[@title='Prev'])[1]
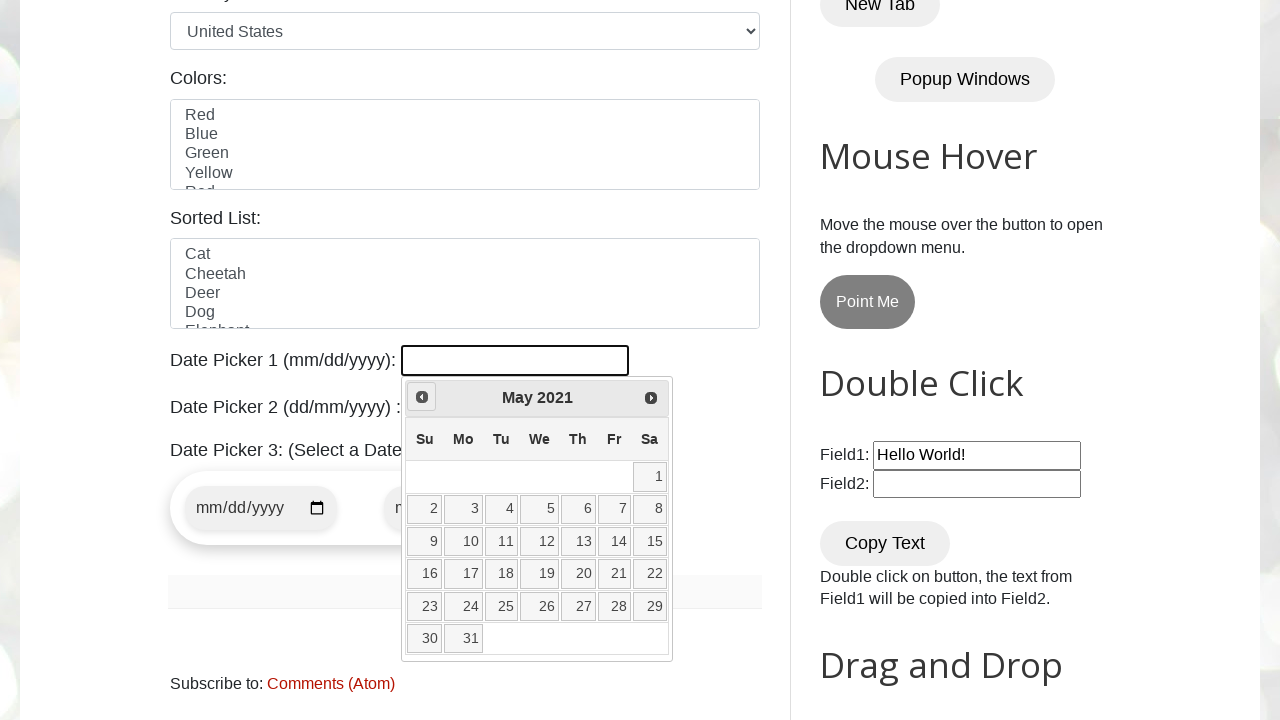

Retrieved displayed year from date picker
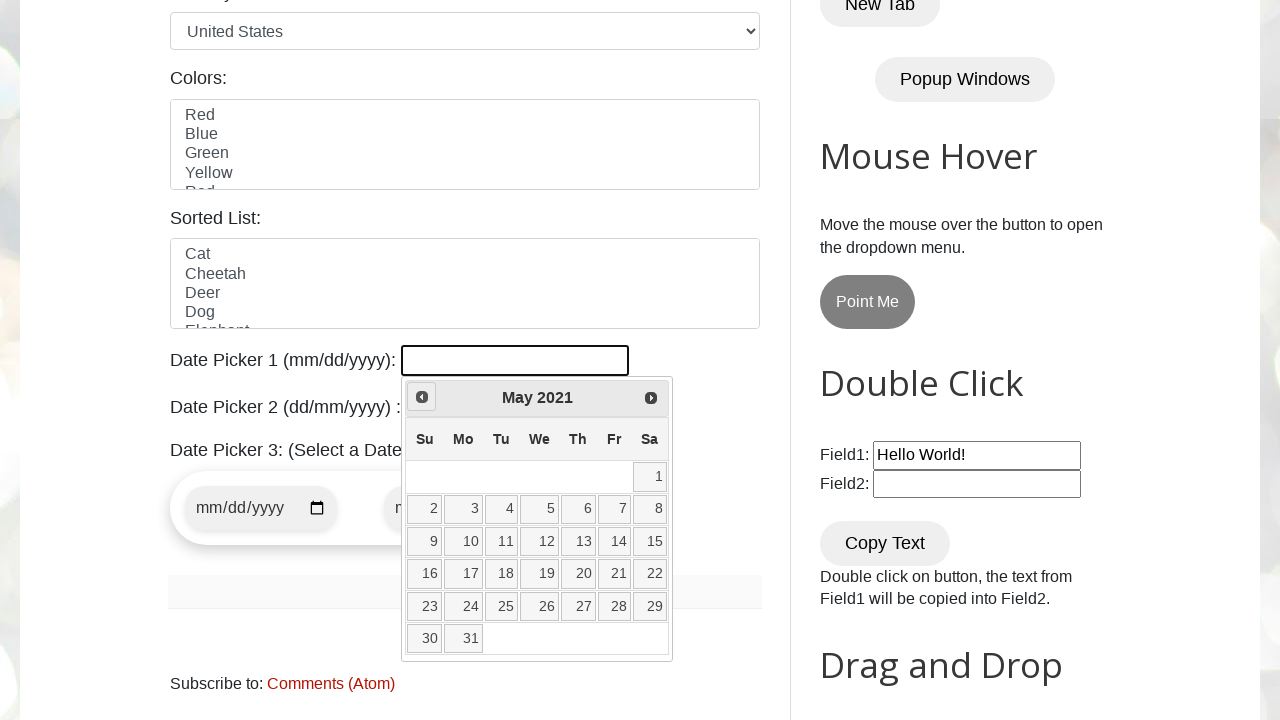

Retrieved displayed month from date picker
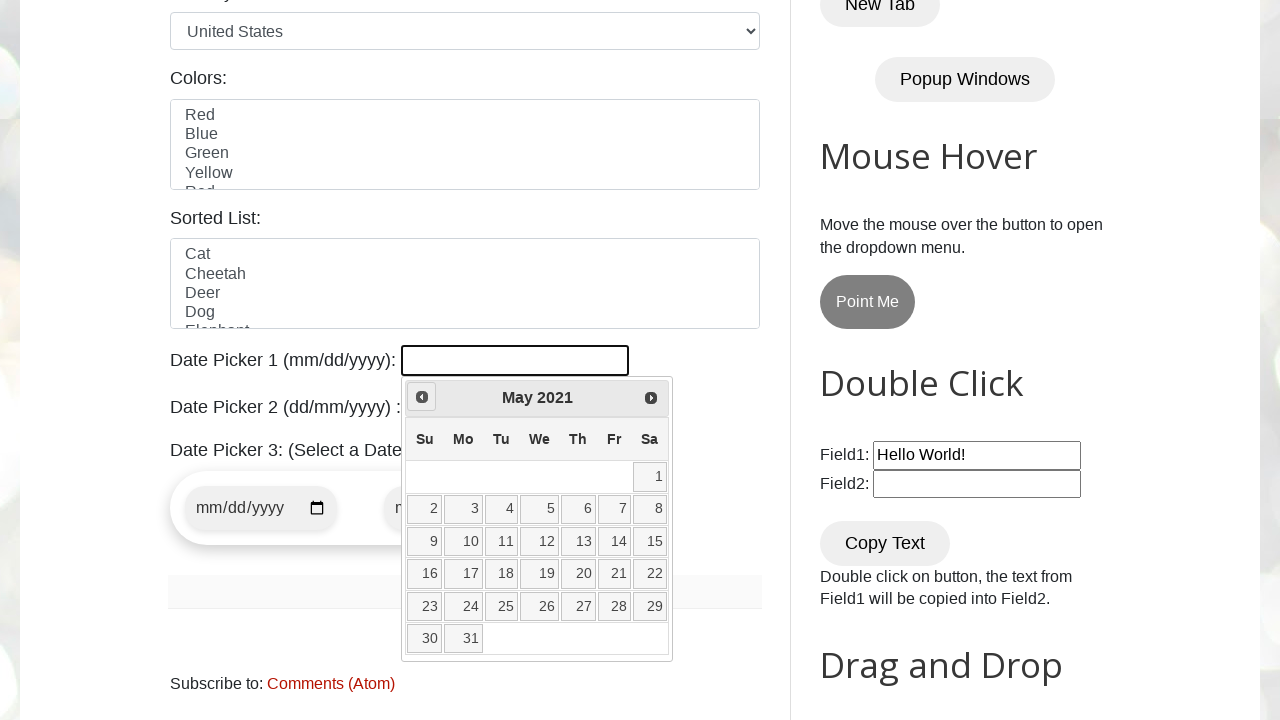

Clicked Prev button to navigate backward in date picker at (422, 397) on (//a[@title='Prev'])[1]
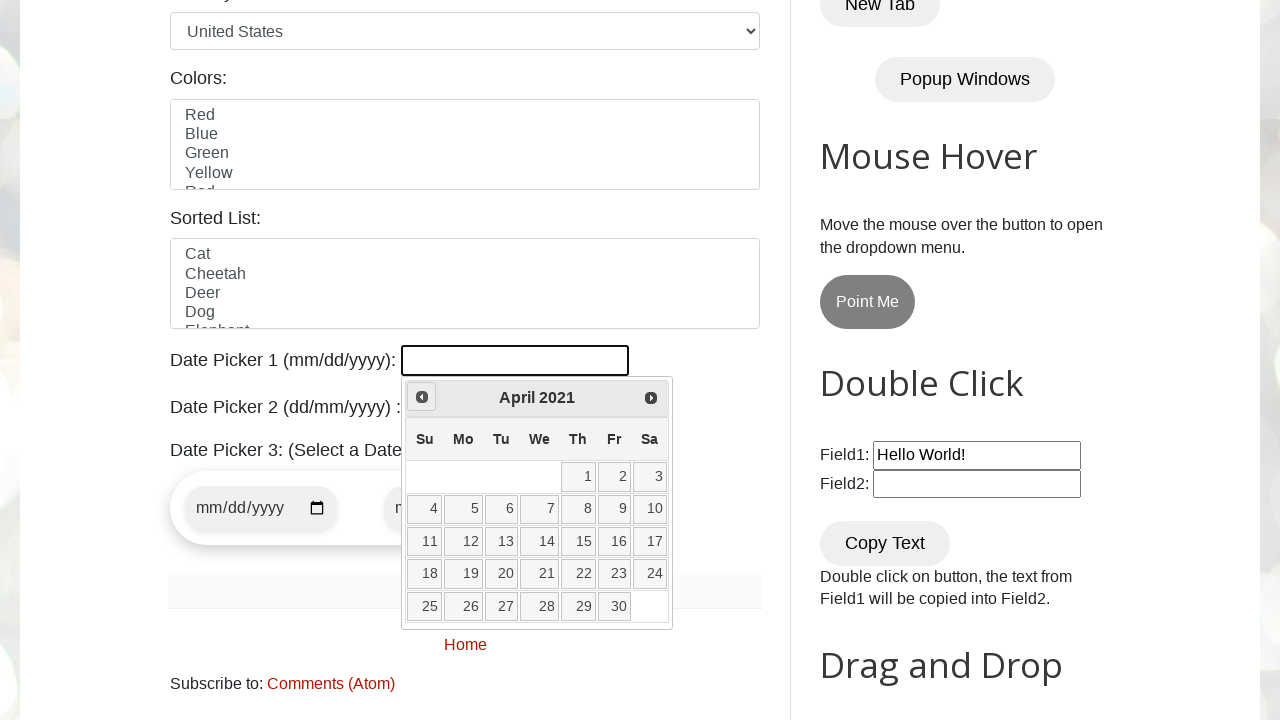

Retrieved displayed year from date picker
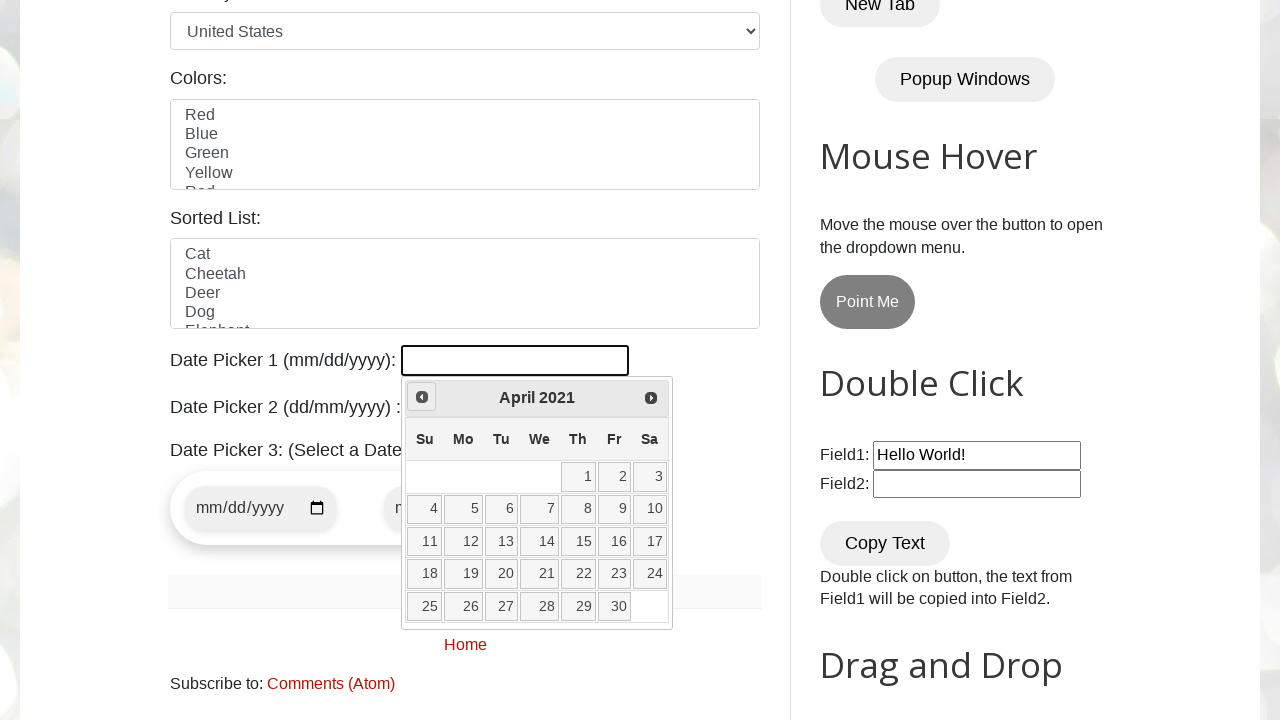

Retrieved displayed month from date picker
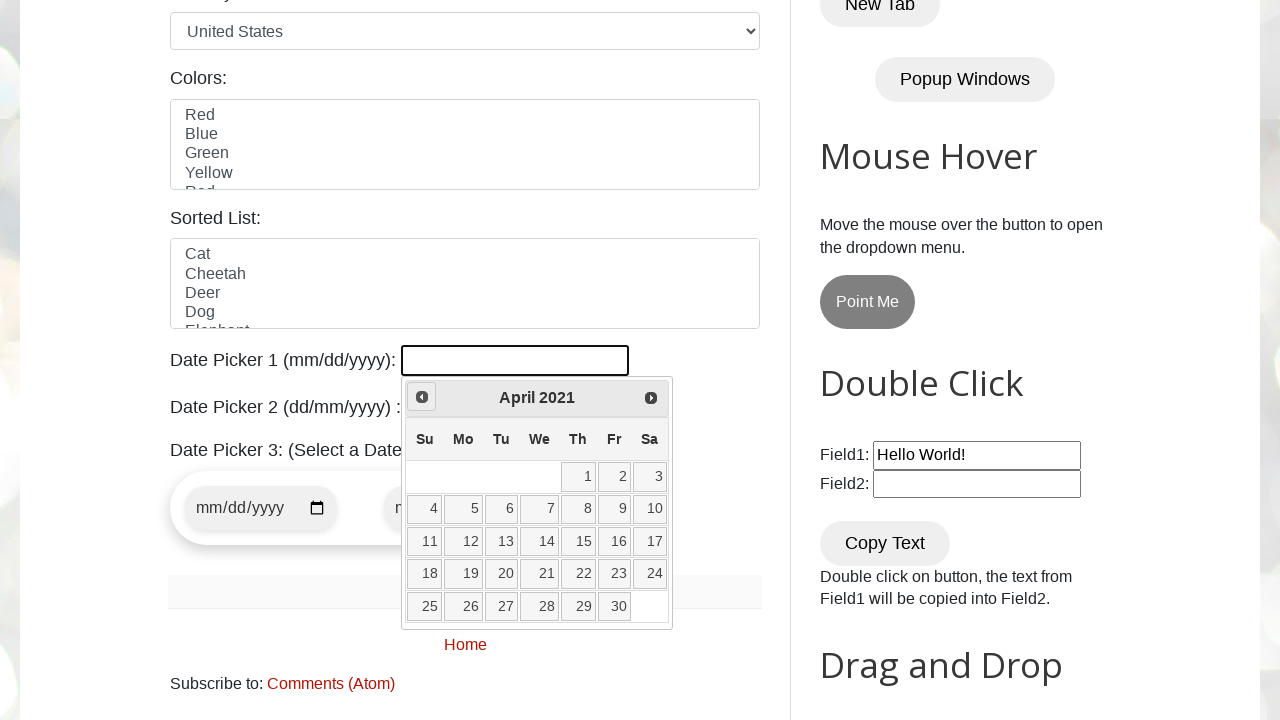

Clicked Prev button to navigate backward in date picker at (422, 397) on (//a[@title='Prev'])[1]
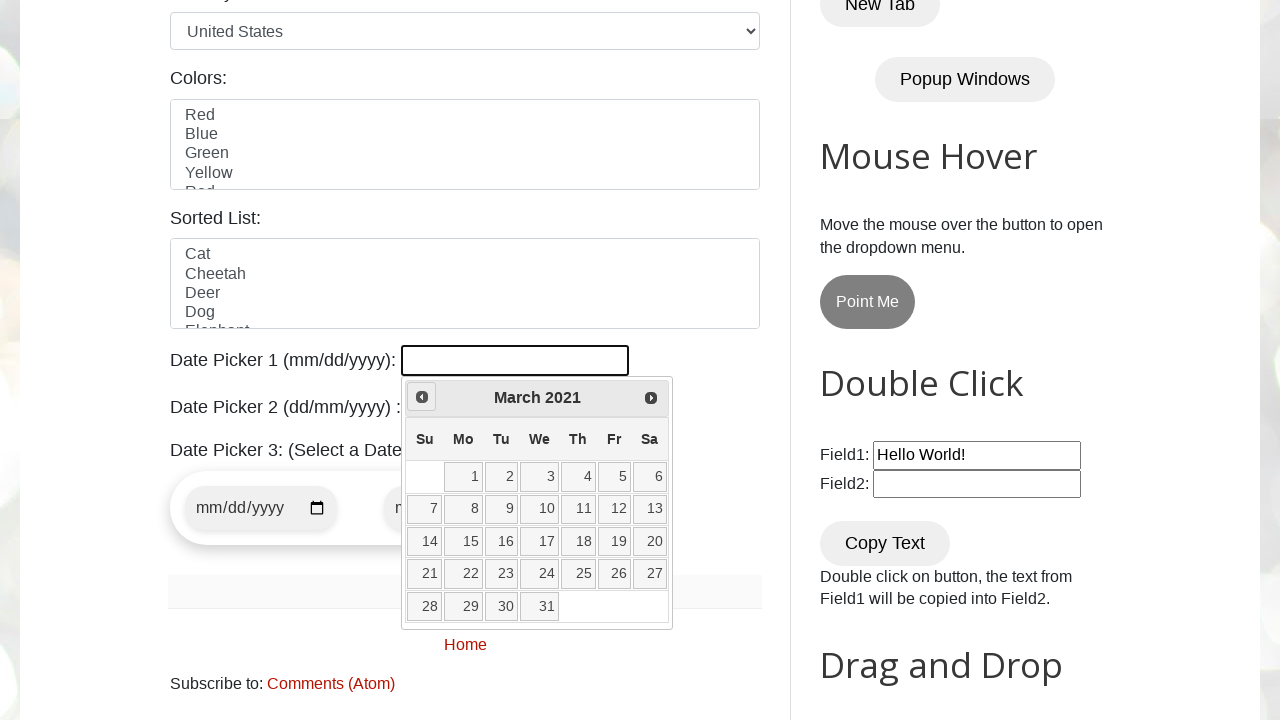

Retrieved displayed year from date picker
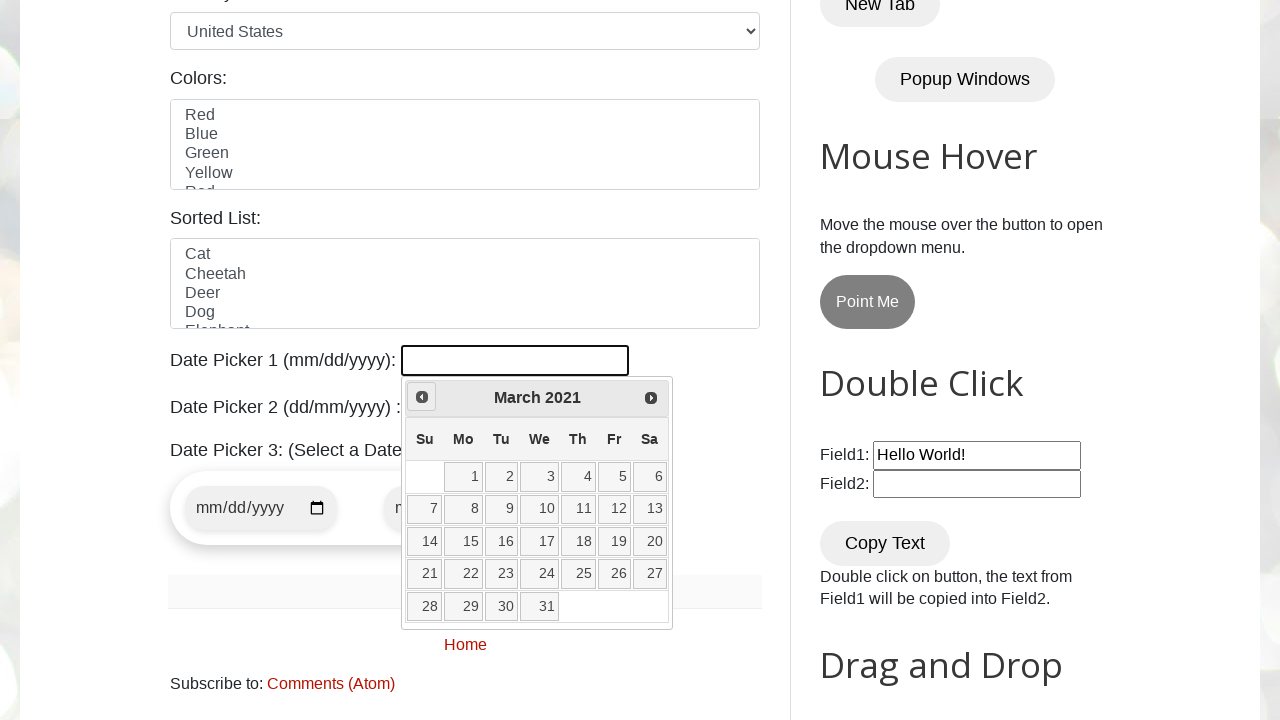

Retrieved displayed month from date picker
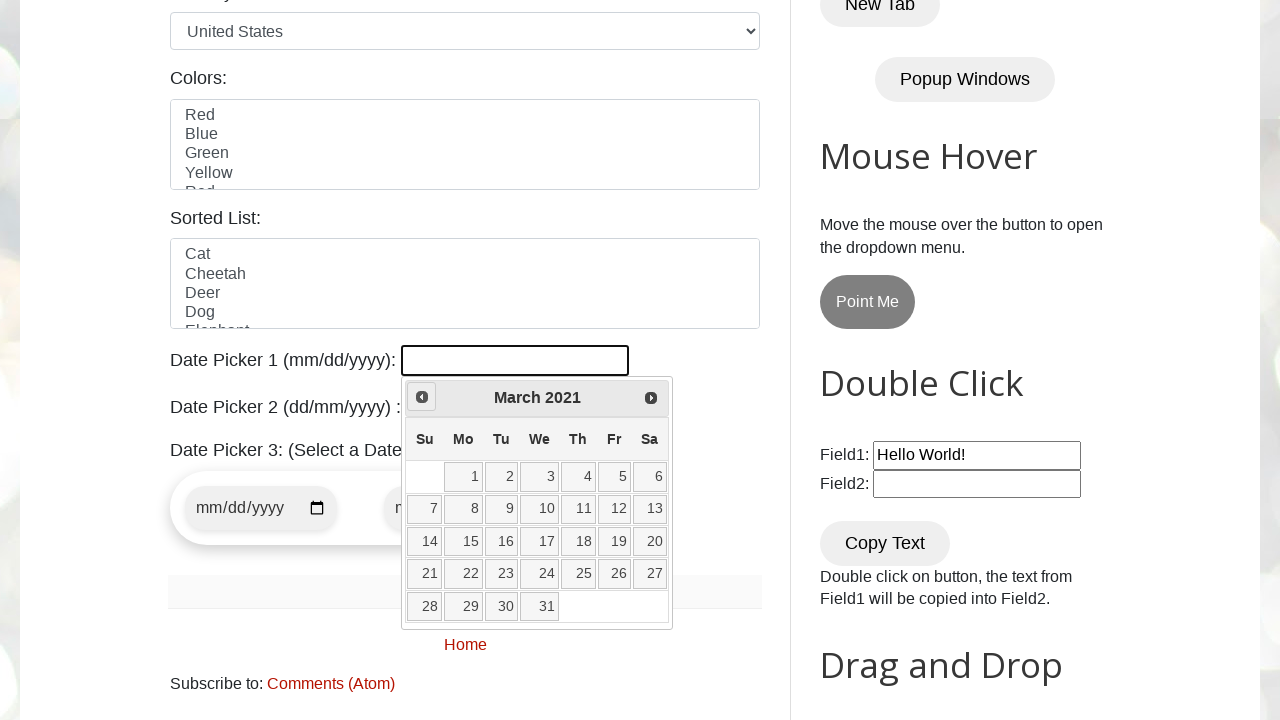

Clicked Prev button to navigate backward in date picker at (422, 397) on (//a[@title='Prev'])[1]
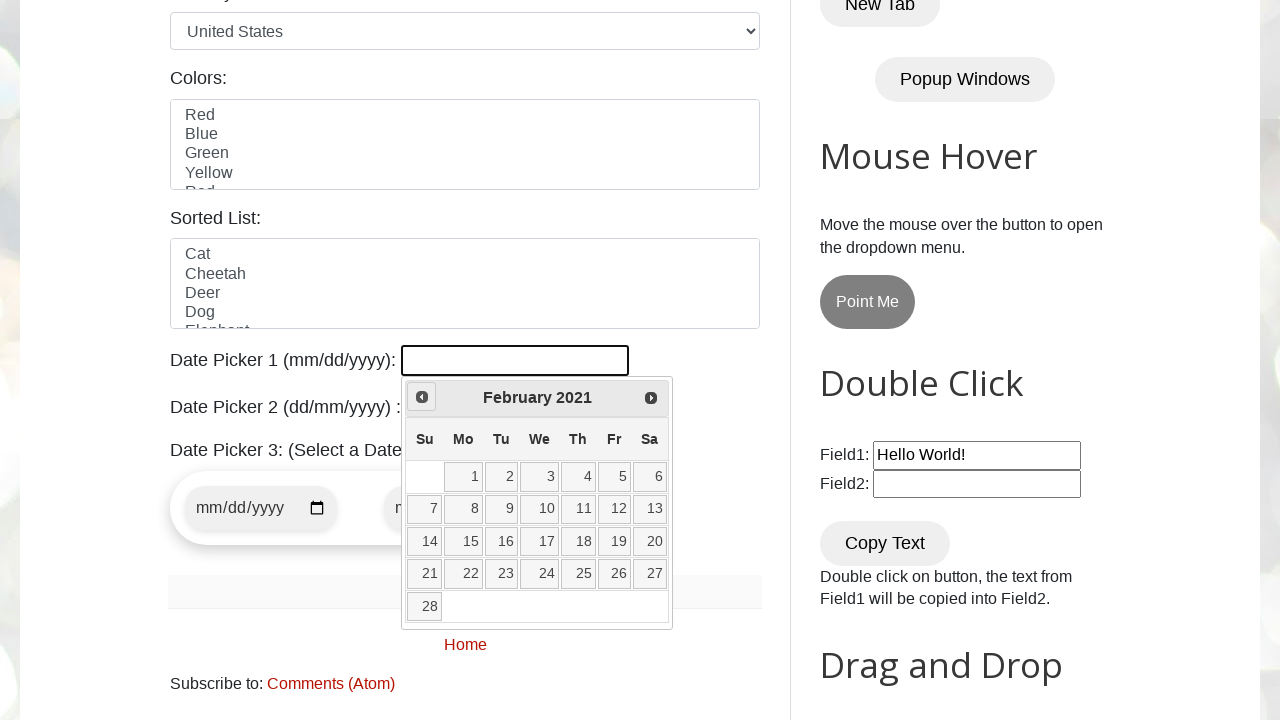

Retrieved displayed year from date picker
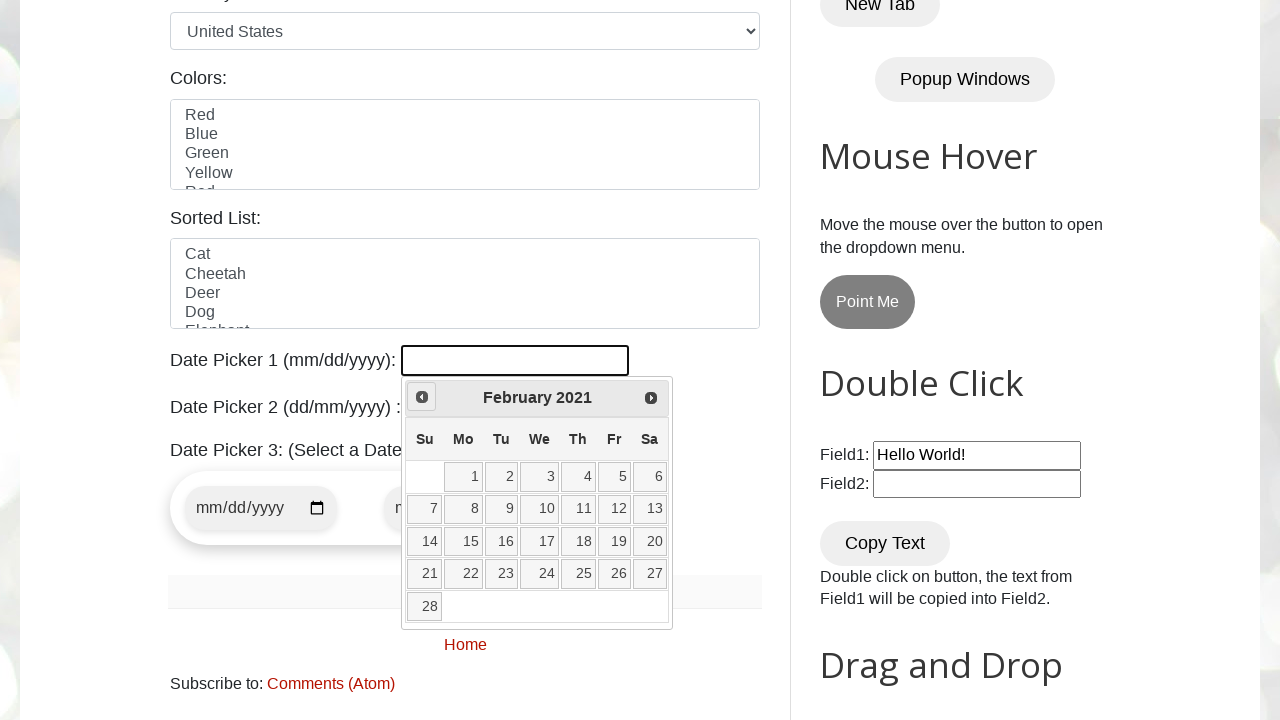

Retrieved displayed month from date picker
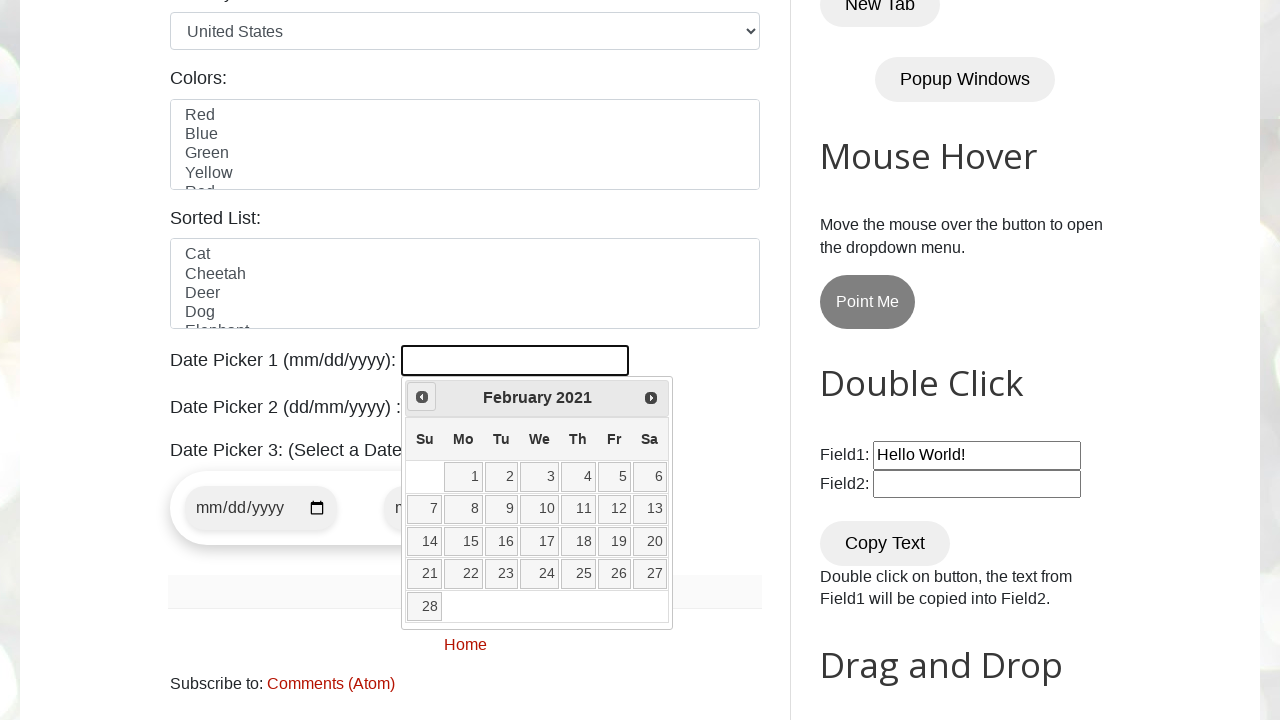

Clicked Prev button to navigate backward in date picker at (422, 397) on (//a[@title='Prev'])[1]
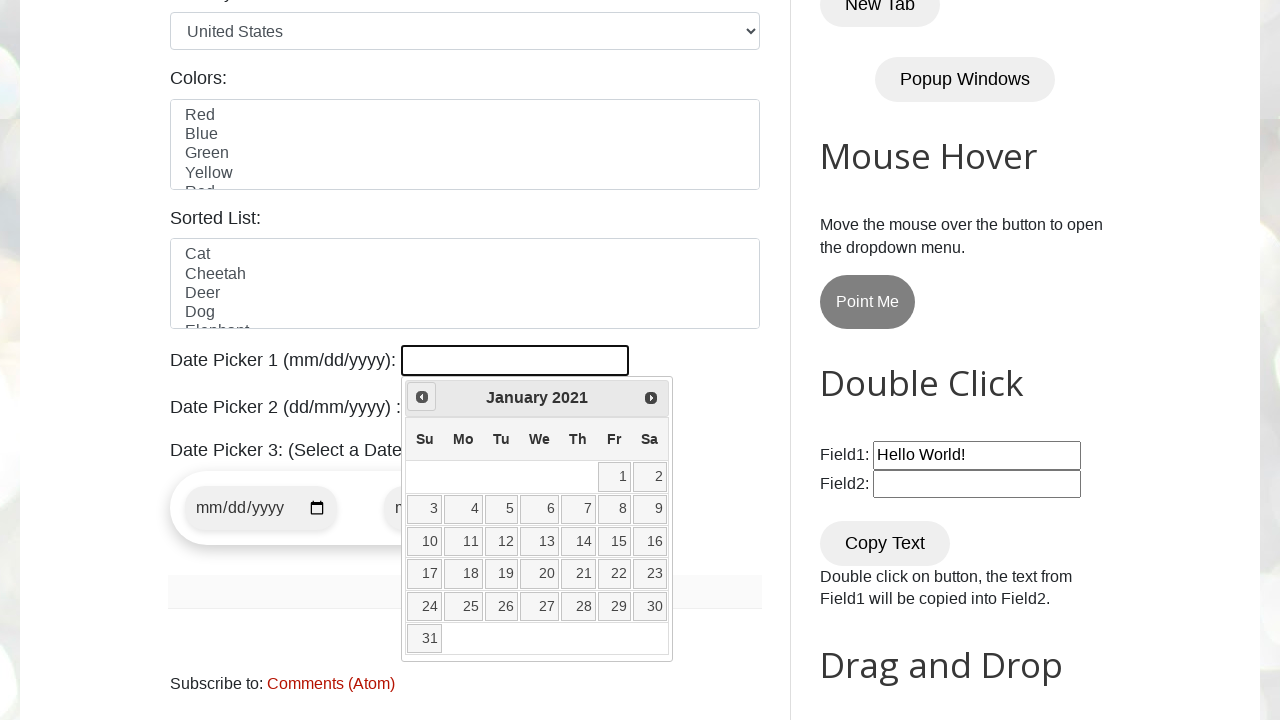

Retrieved displayed year from date picker
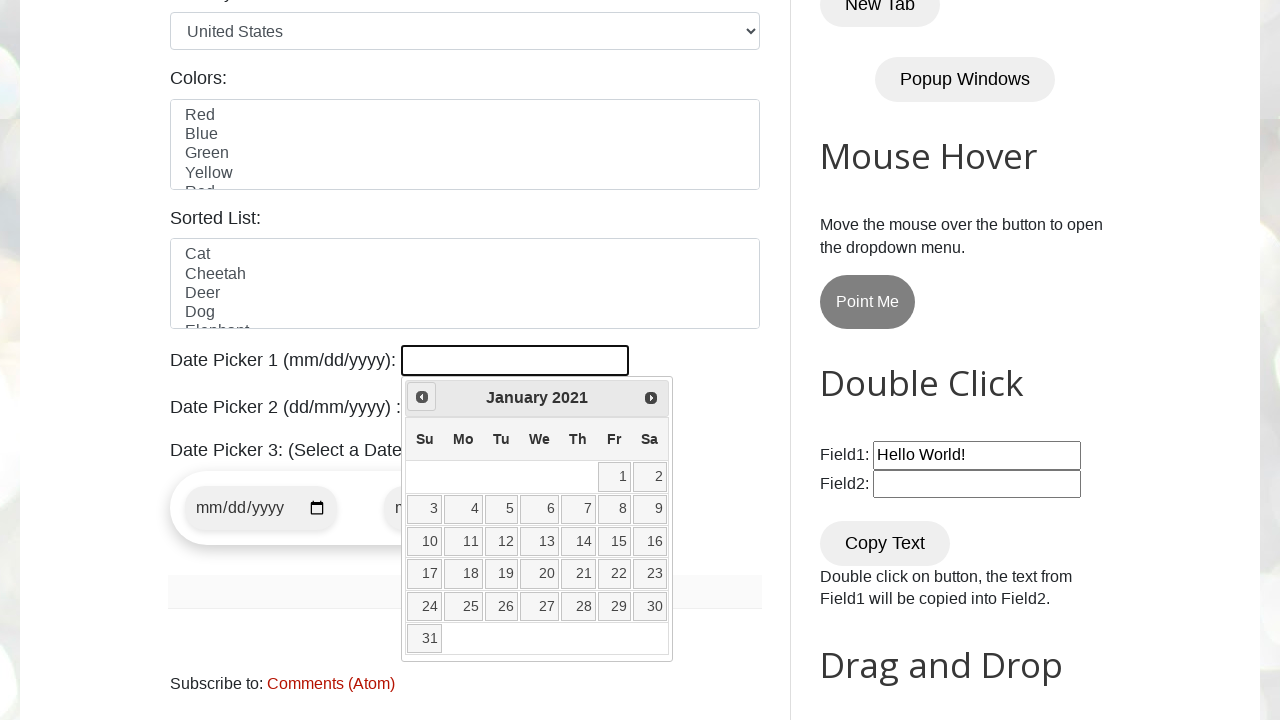

Retrieved displayed month from date picker
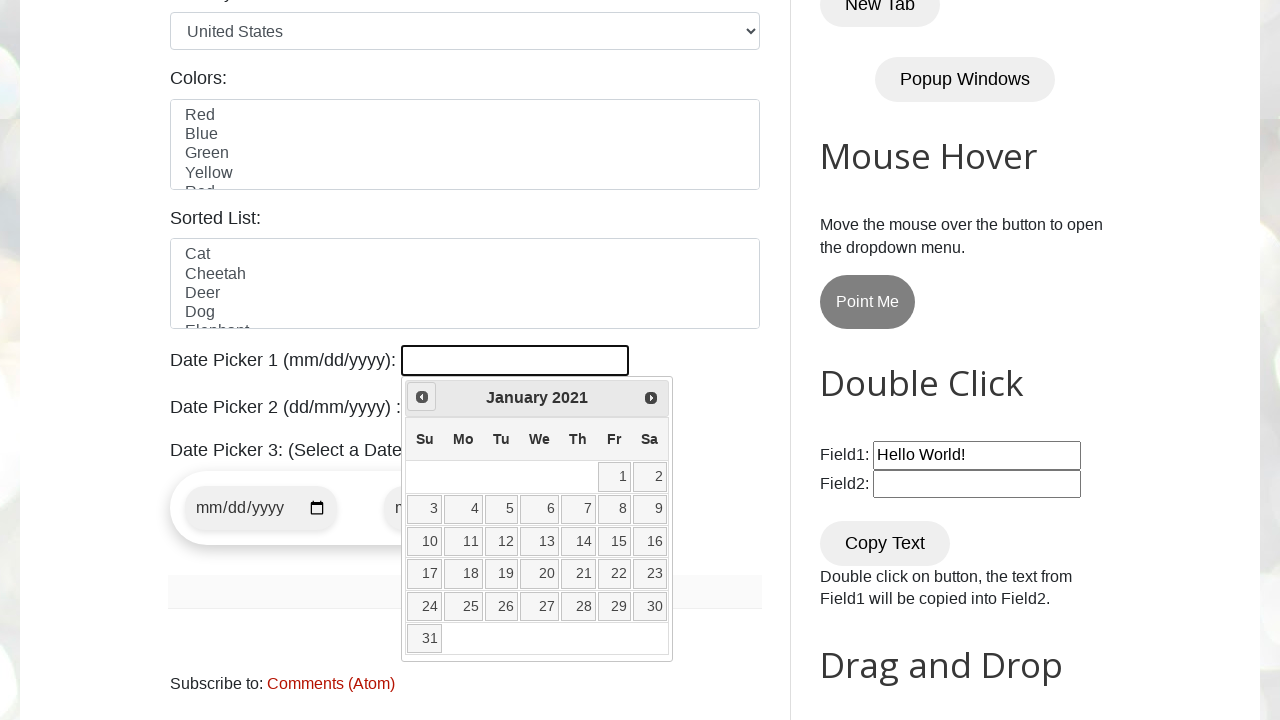

Clicked Prev button to navigate backward in date picker at (422, 397) on (//a[@title='Prev'])[1]
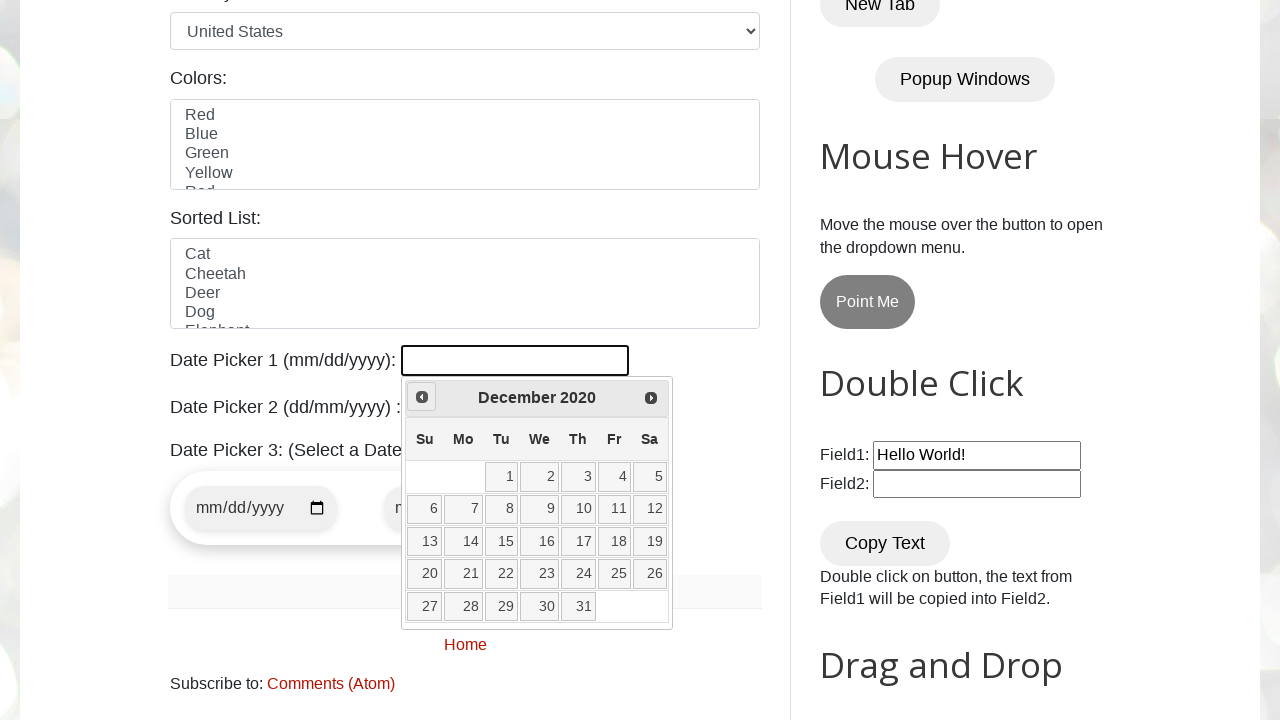

Retrieved displayed year from date picker
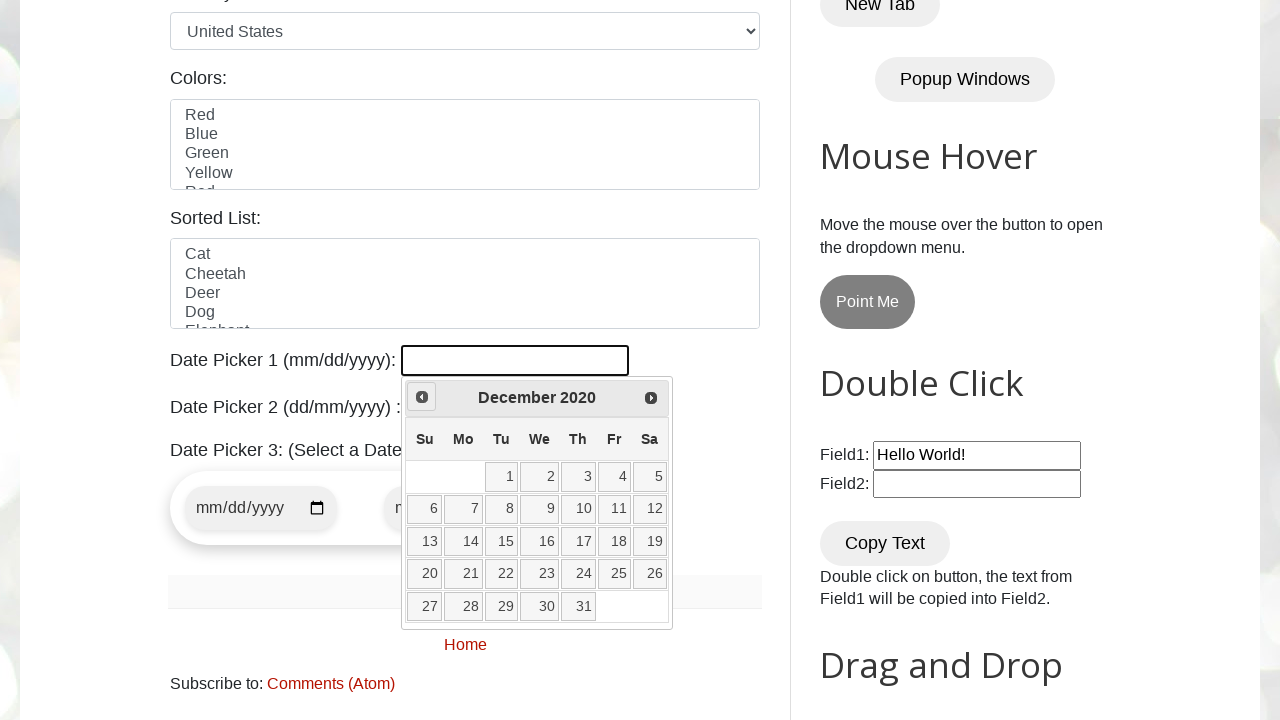

Retrieved displayed month from date picker
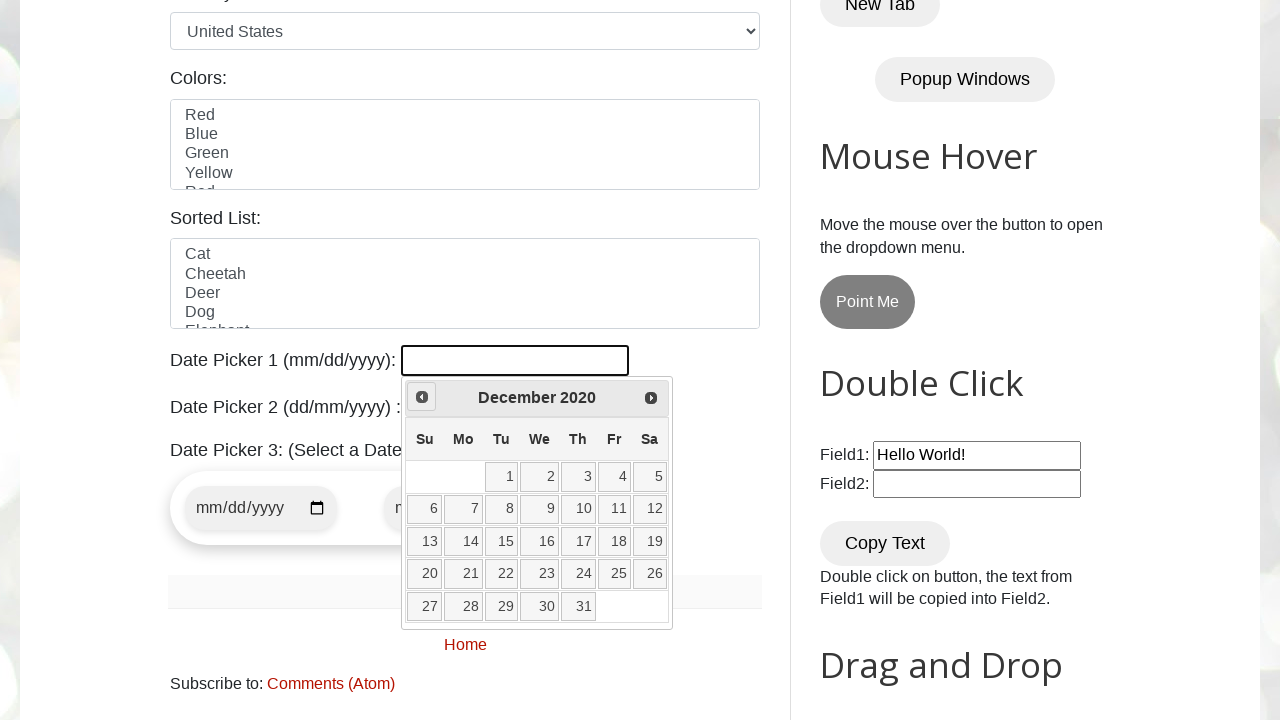

Clicked Prev button to navigate backward in date picker at (422, 397) on (//a[@title='Prev'])[1]
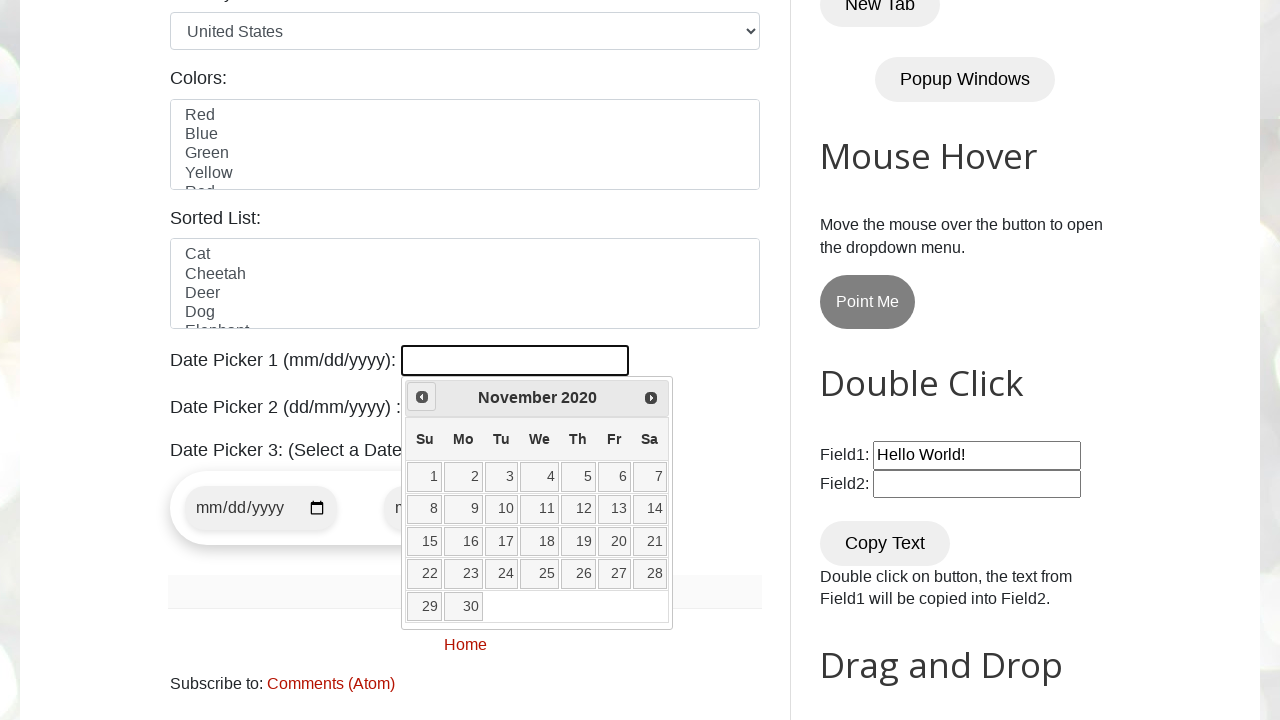

Retrieved displayed year from date picker
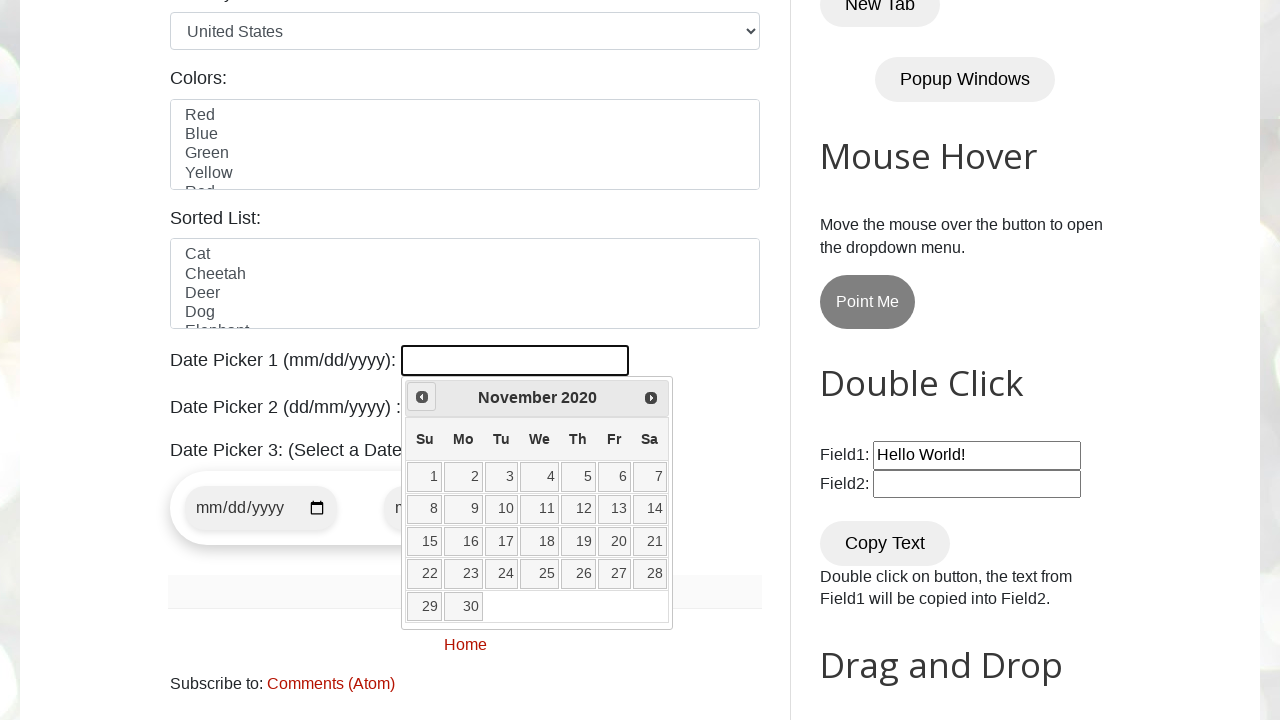

Retrieved displayed month from date picker
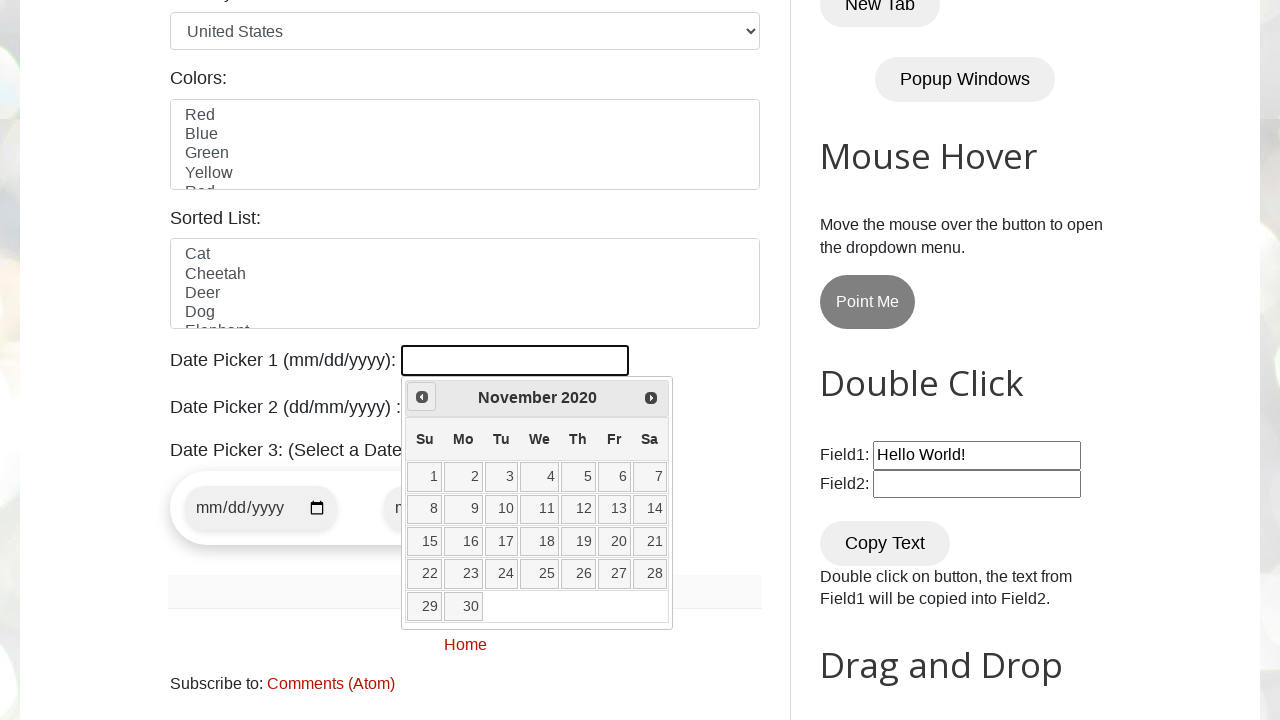

Clicked Prev button to navigate backward in date picker at (422, 397) on (//a[@title='Prev'])[1]
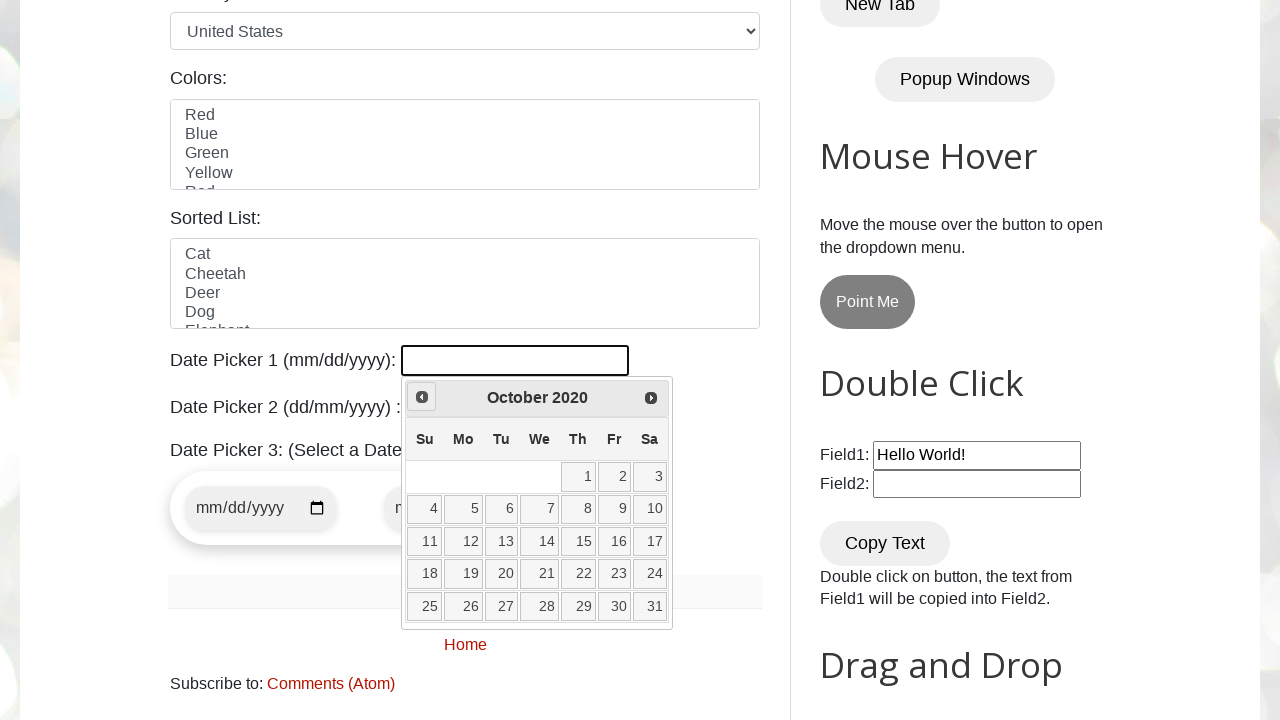

Retrieved displayed year from date picker
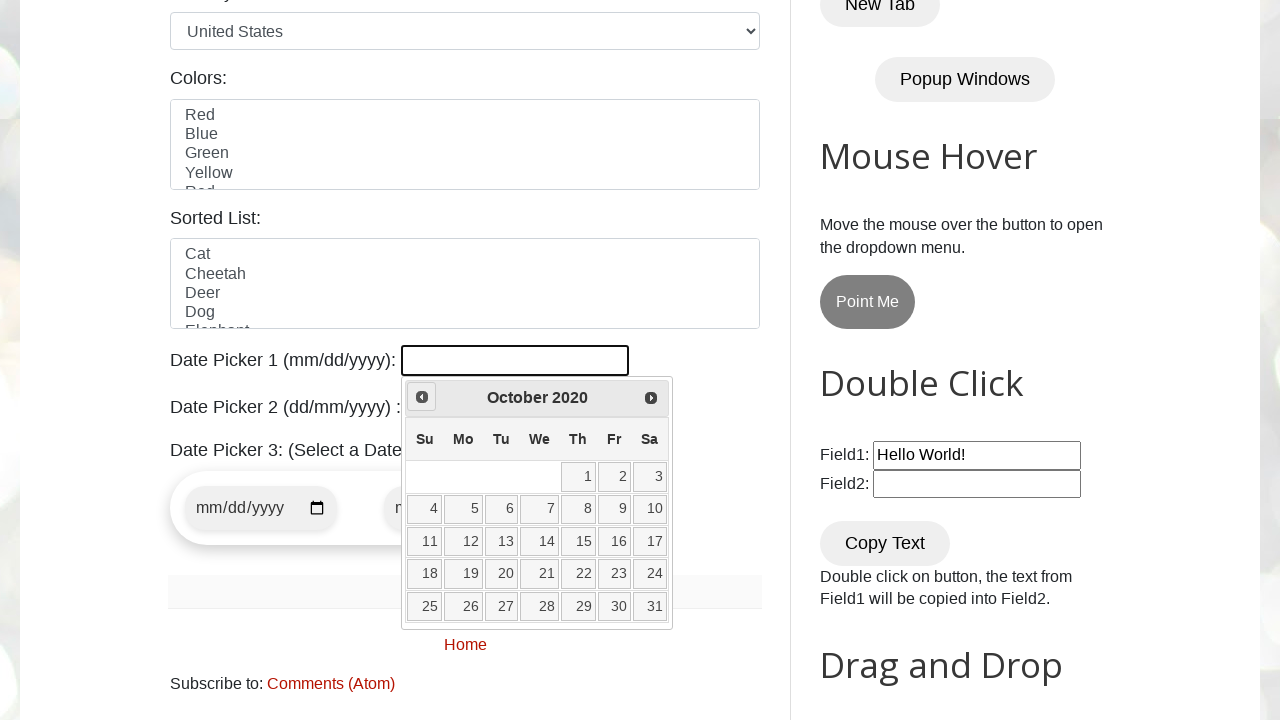

Retrieved displayed month from date picker
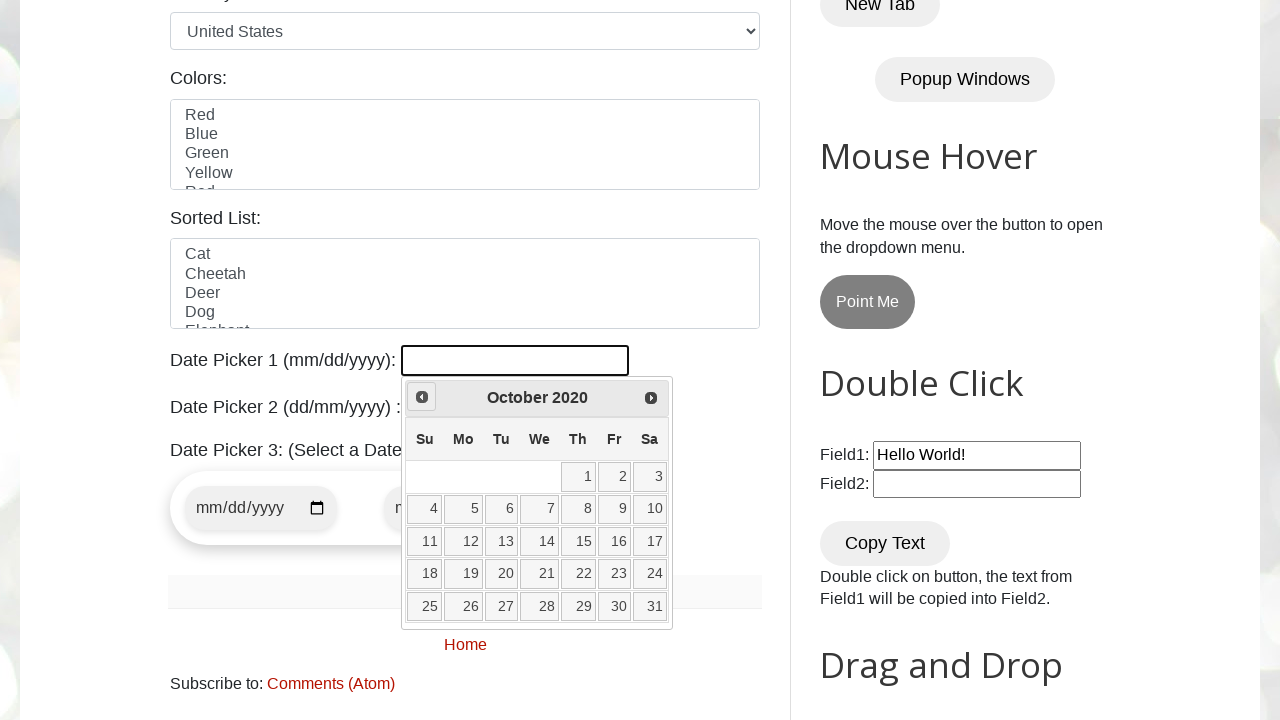

Clicked Prev button to navigate backward in date picker at (422, 397) on (//a[@title='Prev'])[1]
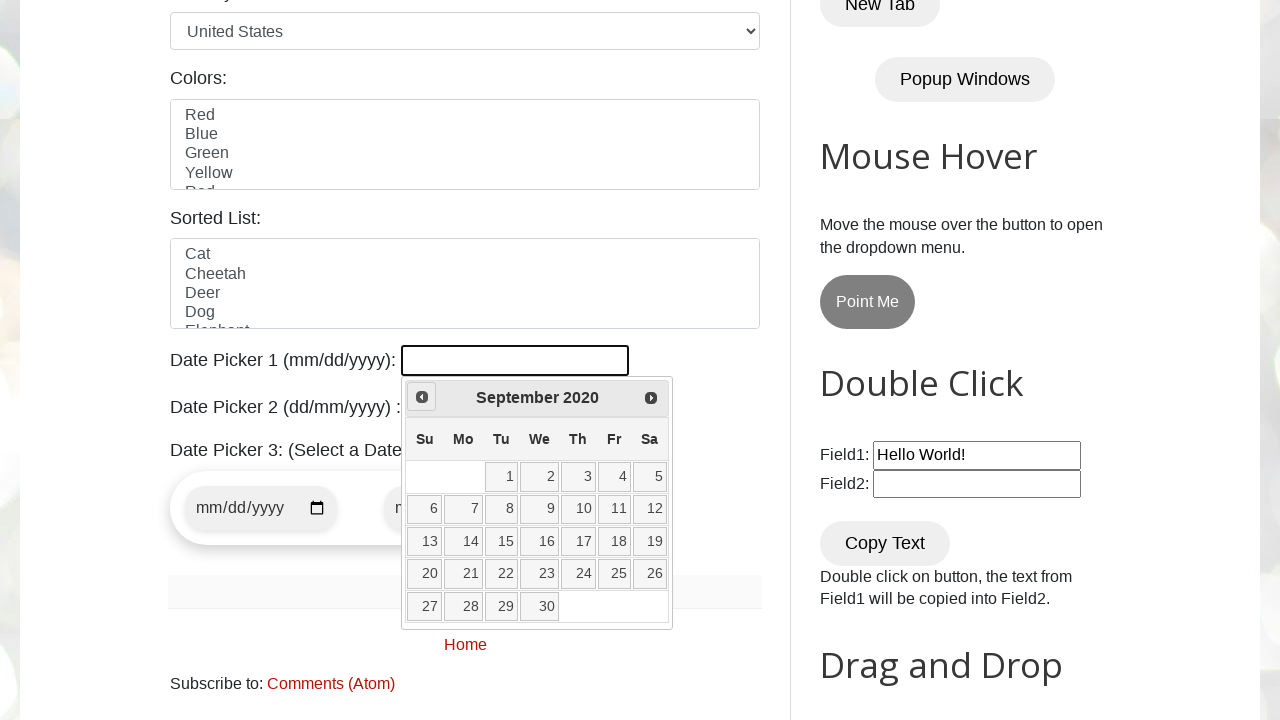

Retrieved displayed year from date picker
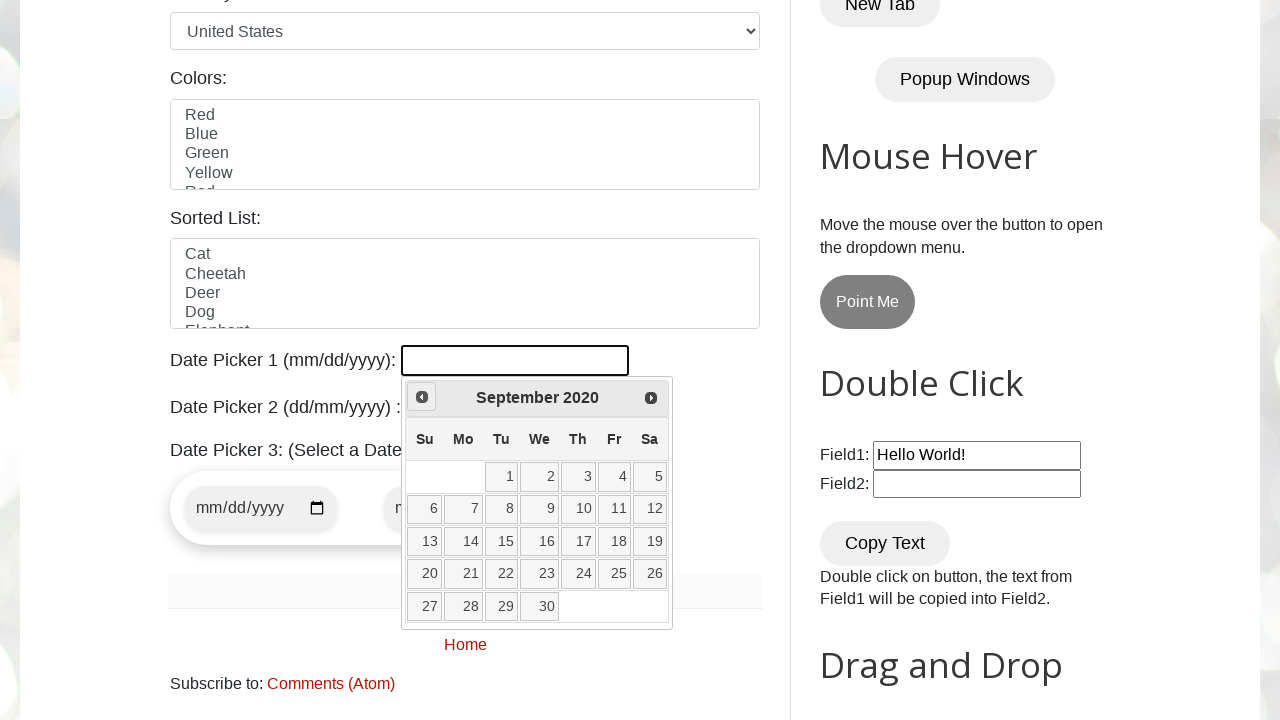

Retrieved displayed month from date picker
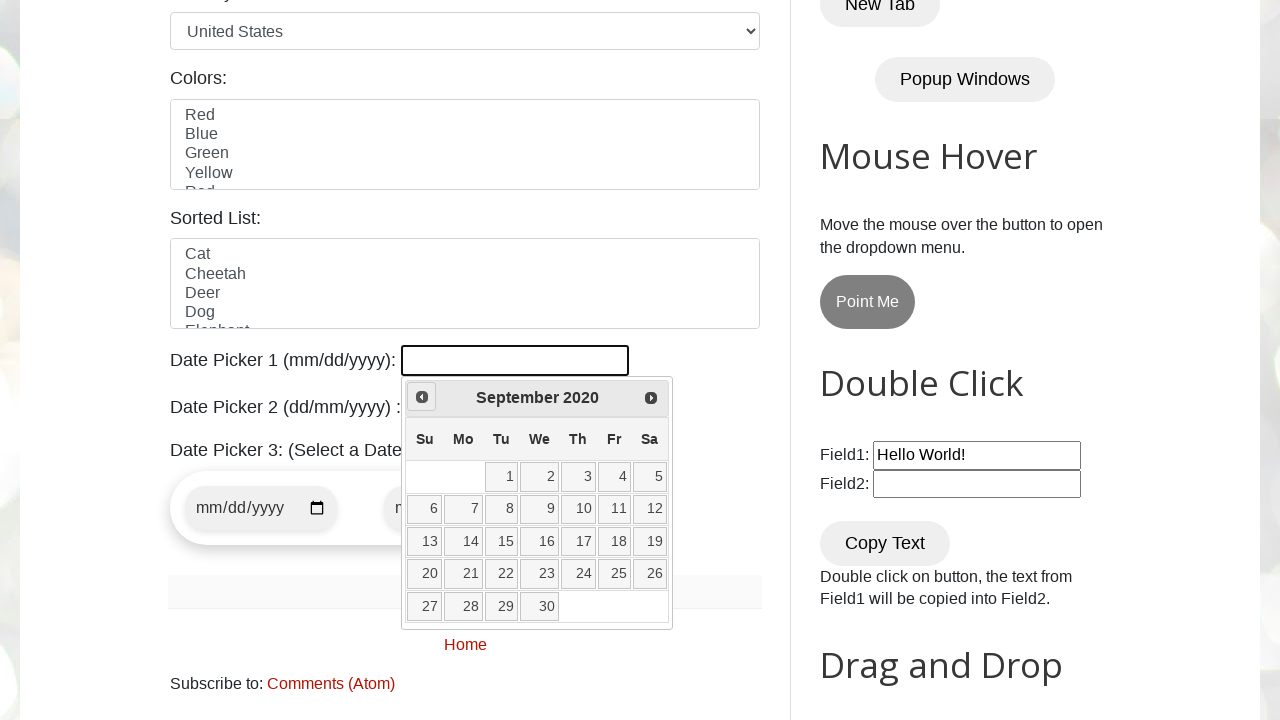

Clicked Prev button to navigate backward in date picker at (422, 397) on (//a[@title='Prev'])[1]
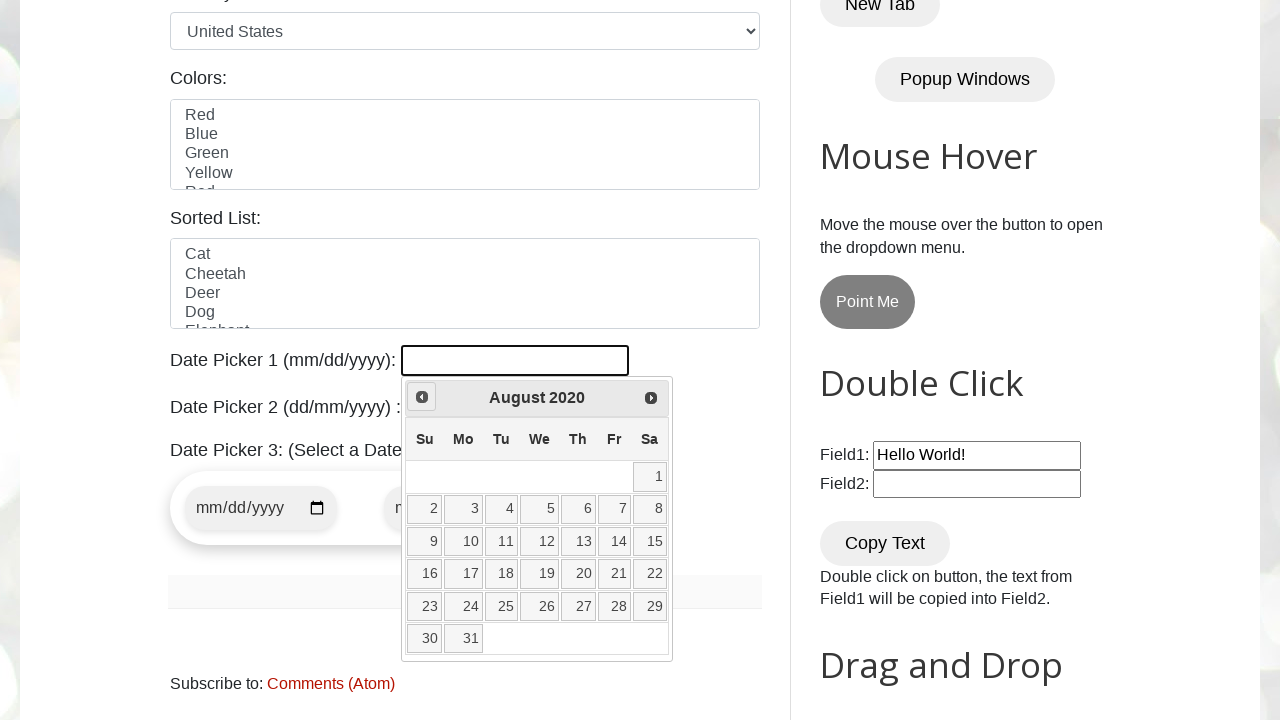

Retrieved displayed year from date picker
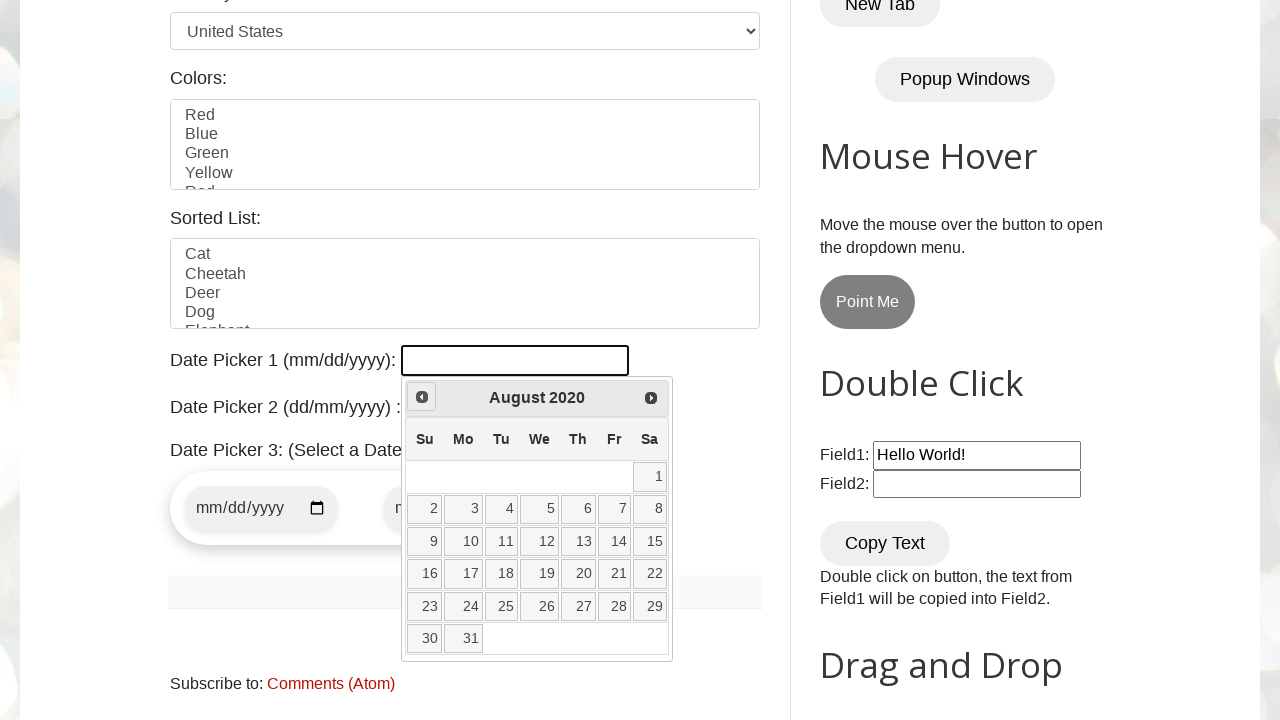

Retrieved displayed month from date picker
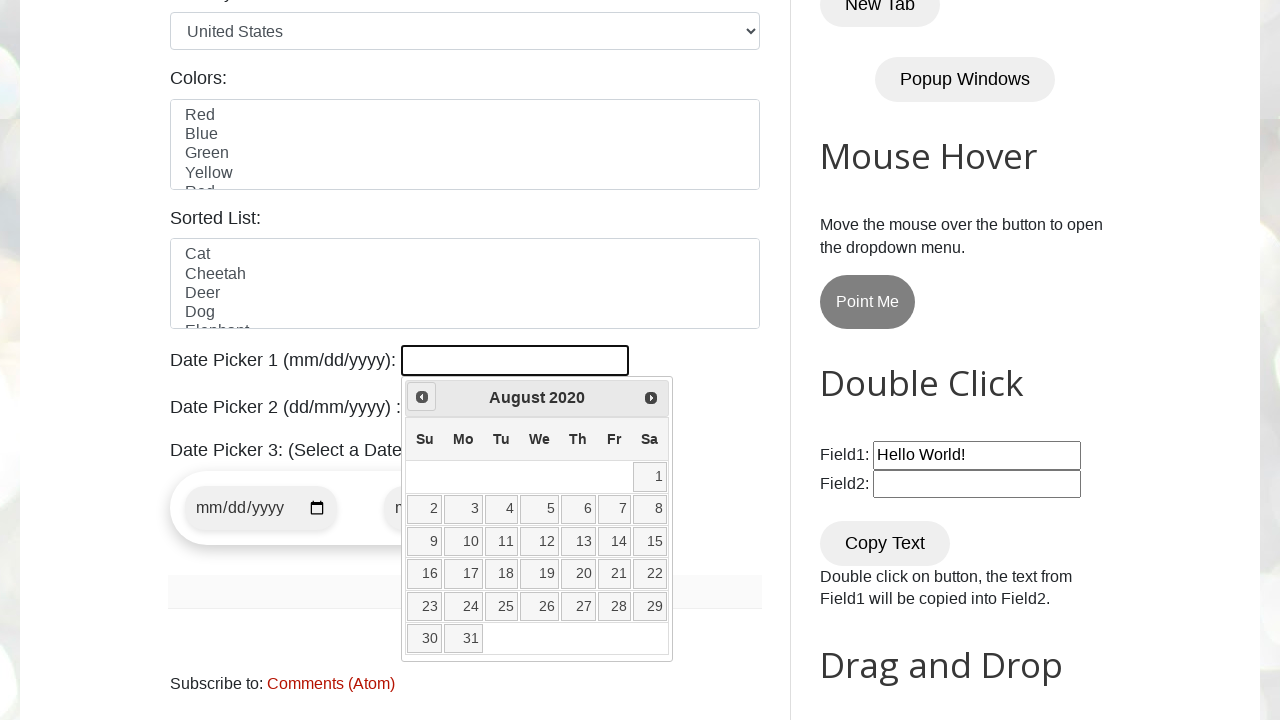

Clicked Prev button to navigate backward in date picker at (422, 397) on (//a[@title='Prev'])[1]
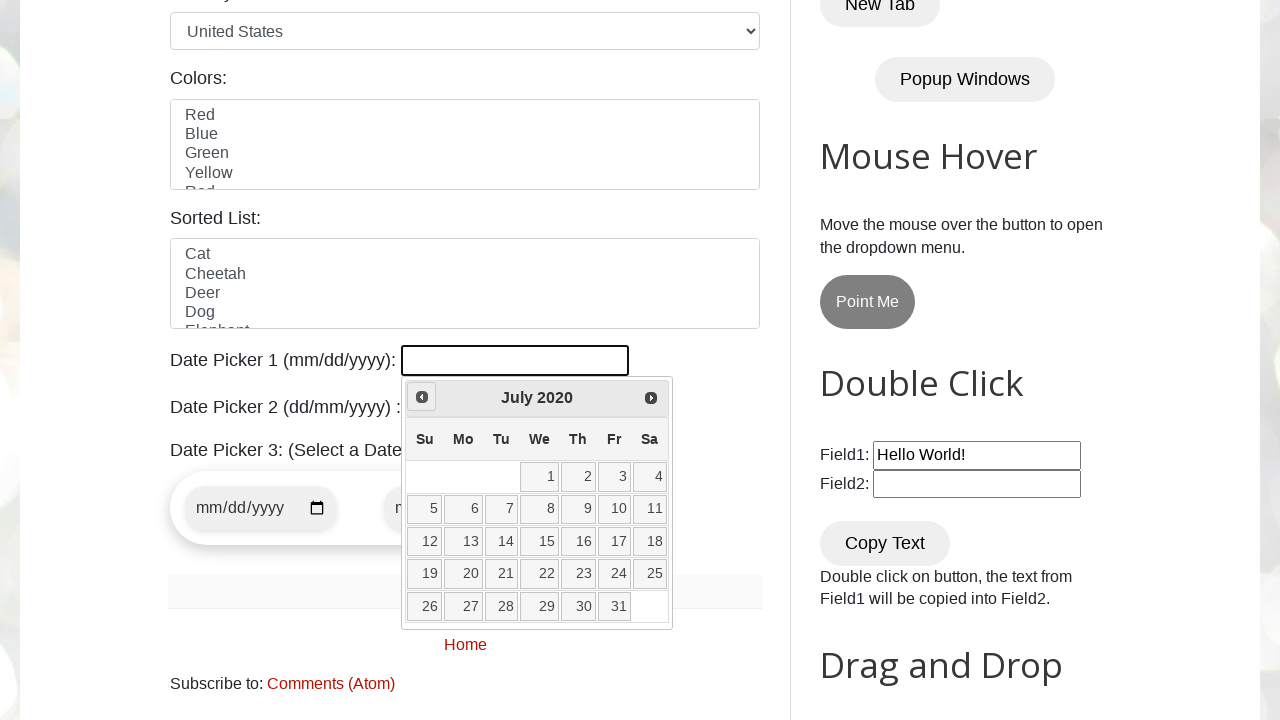

Retrieved displayed year from date picker
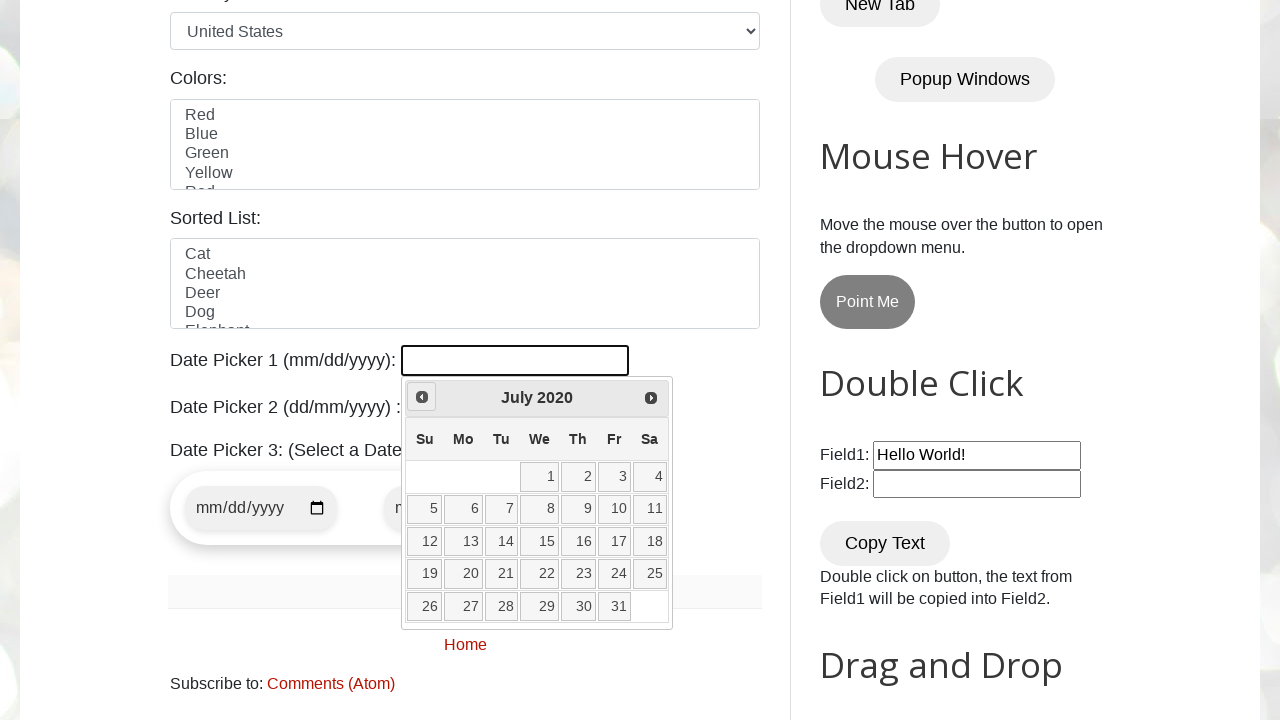

Retrieved displayed month from date picker
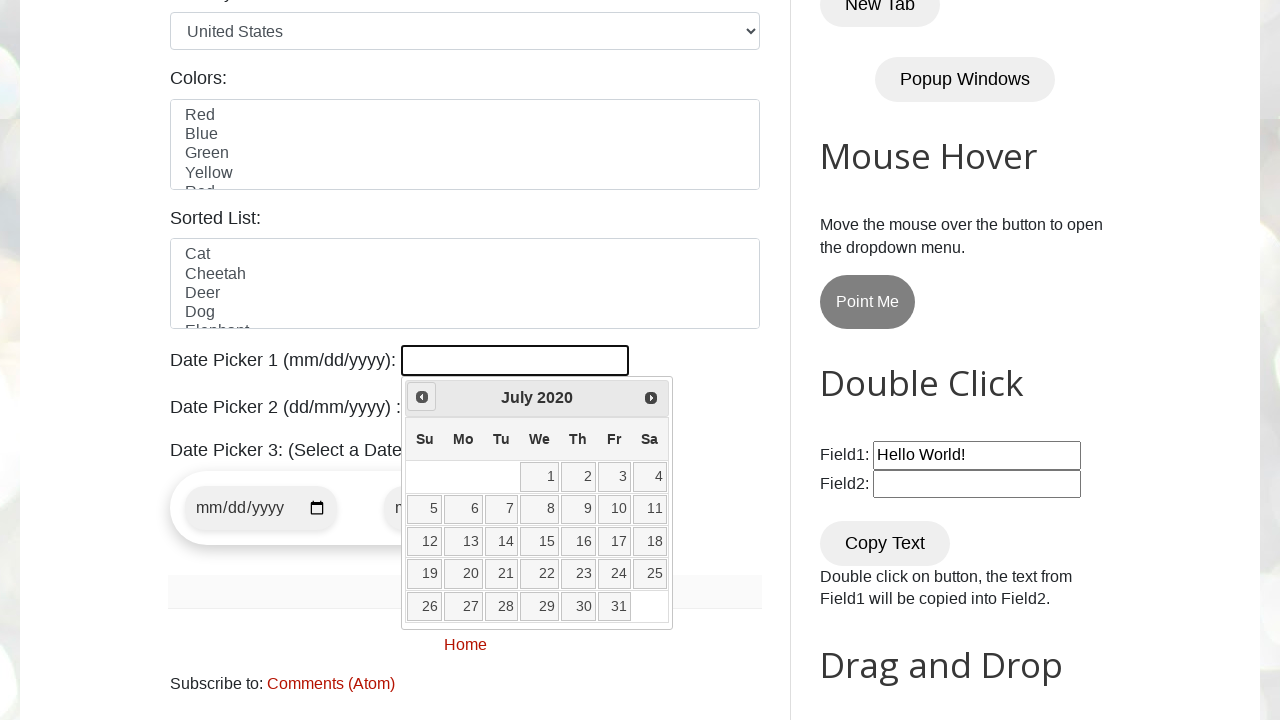

Clicked Prev button to navigate backward in date picker at (422, 397) on (//a[@title='Prev'])[1]
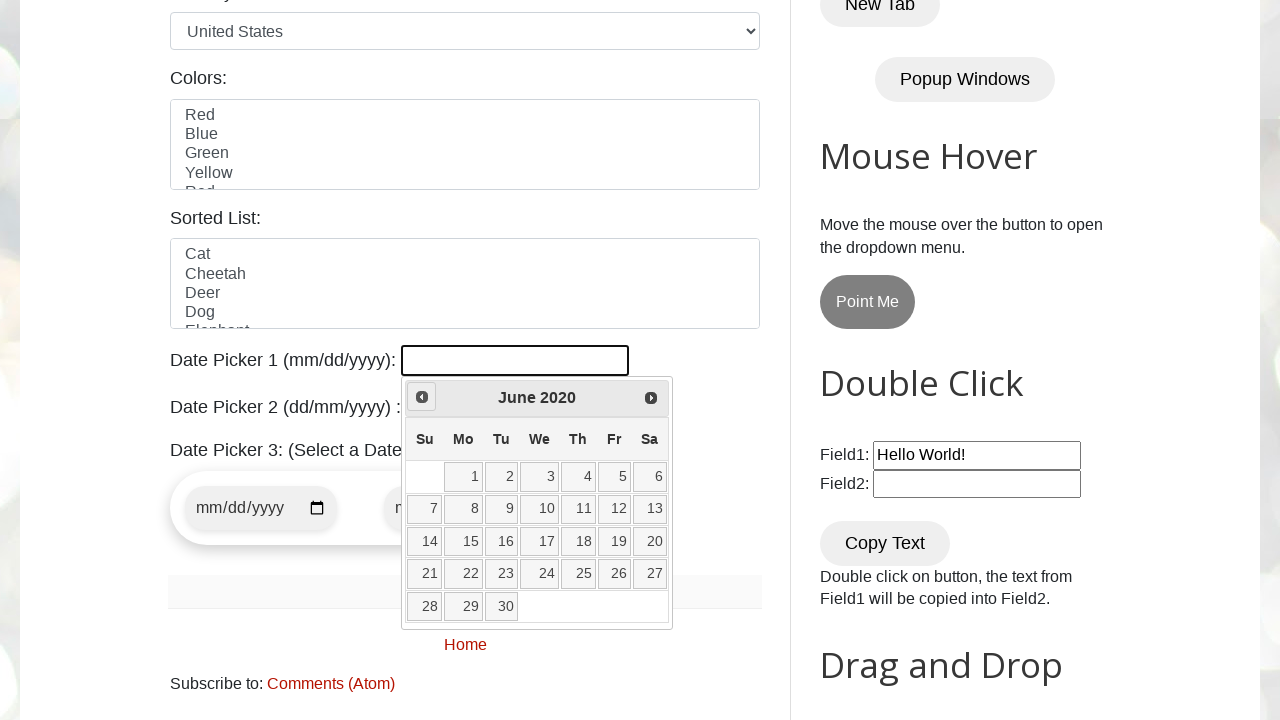

Retrieved displayed year from date picker
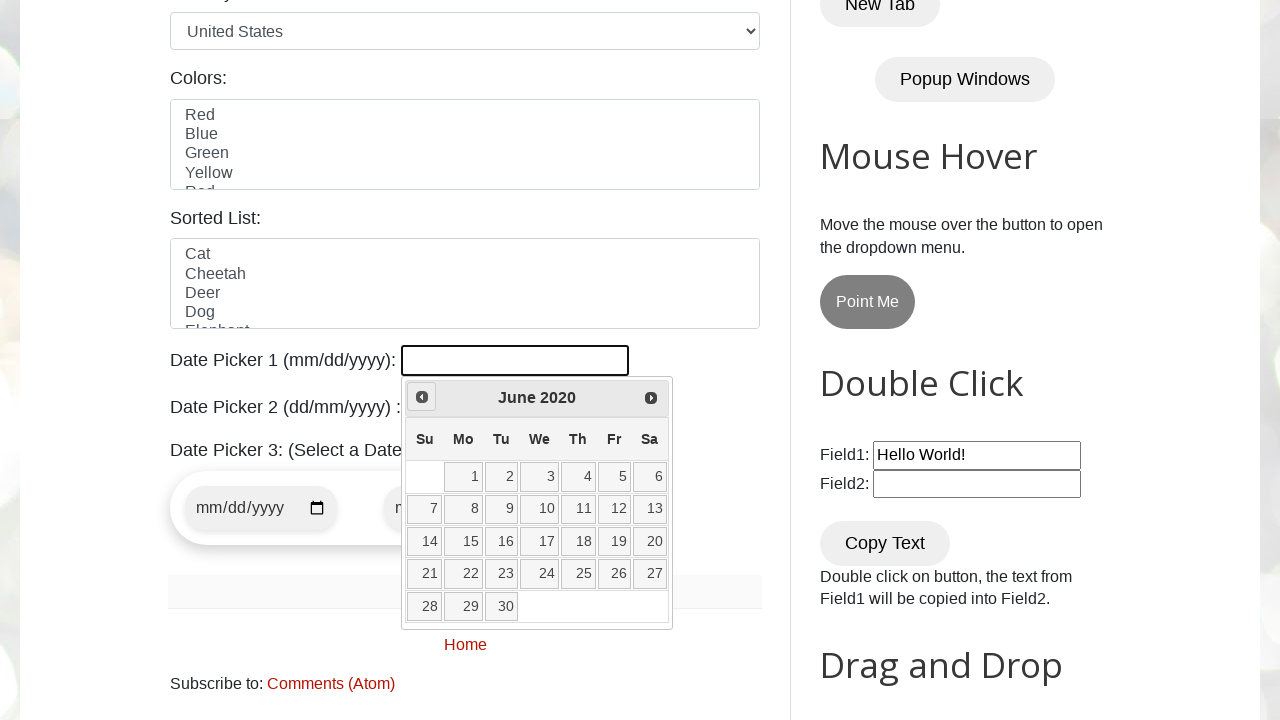

Retrieved displayed month from date picker
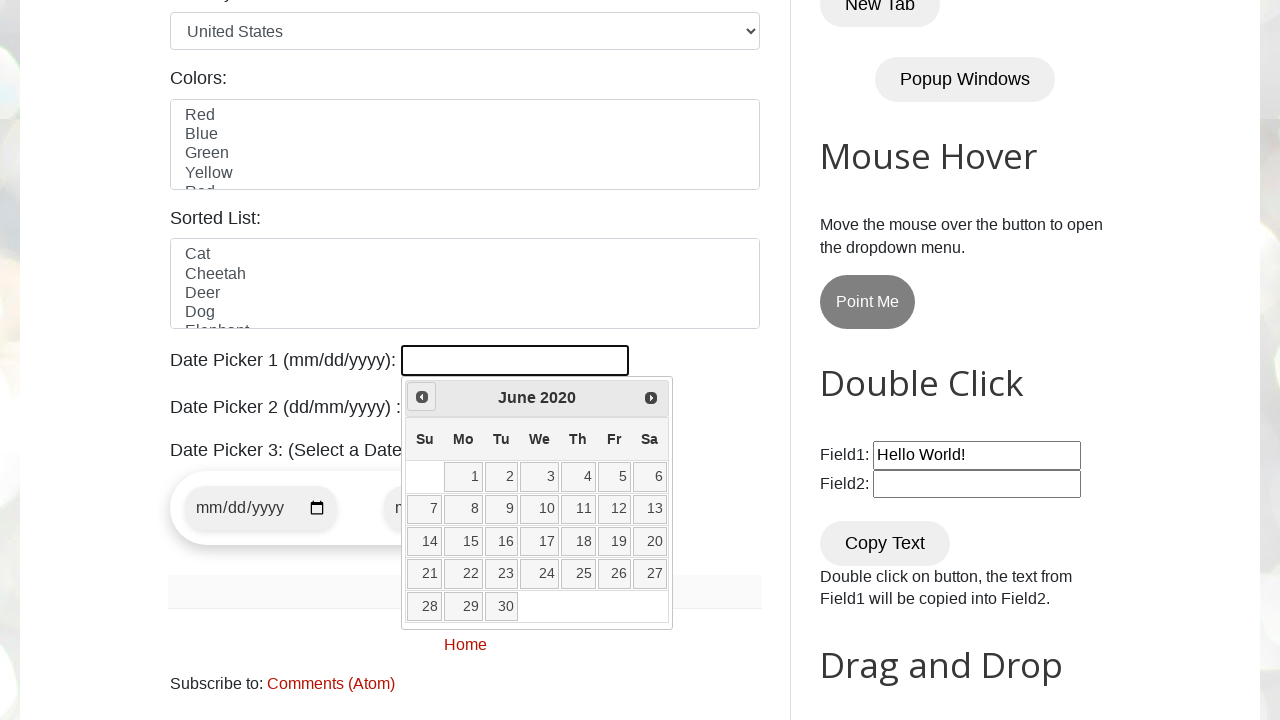

Clicked Prev button to navigate backward in date picker at (422, 397) on (//a[@title='Prev'])[1]
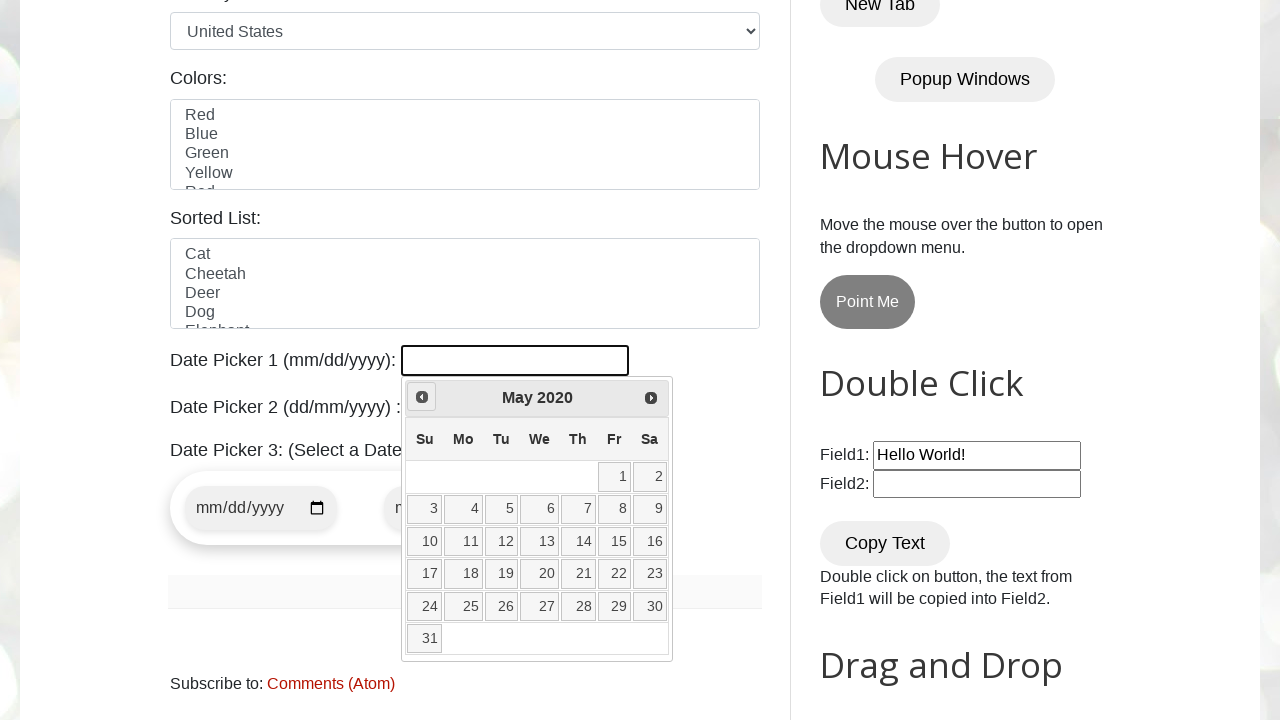

Retrieved displayed year from date picker
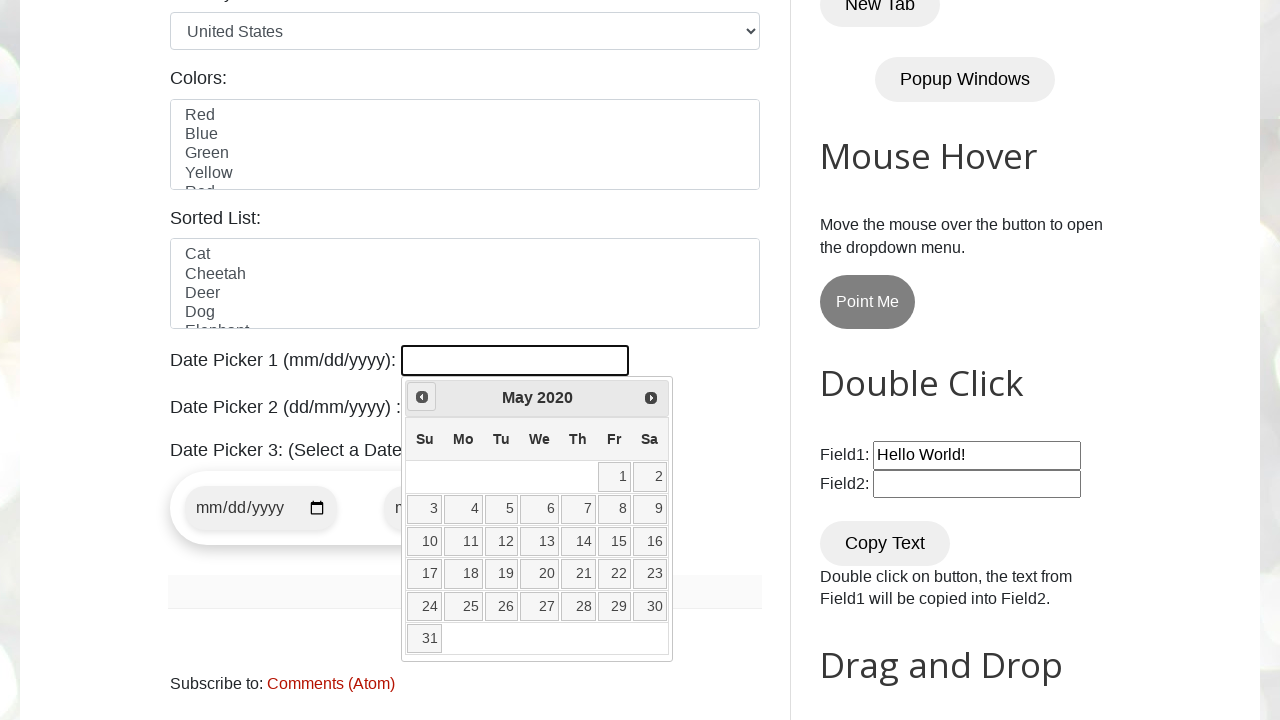

Retrieved displayed month from date picker
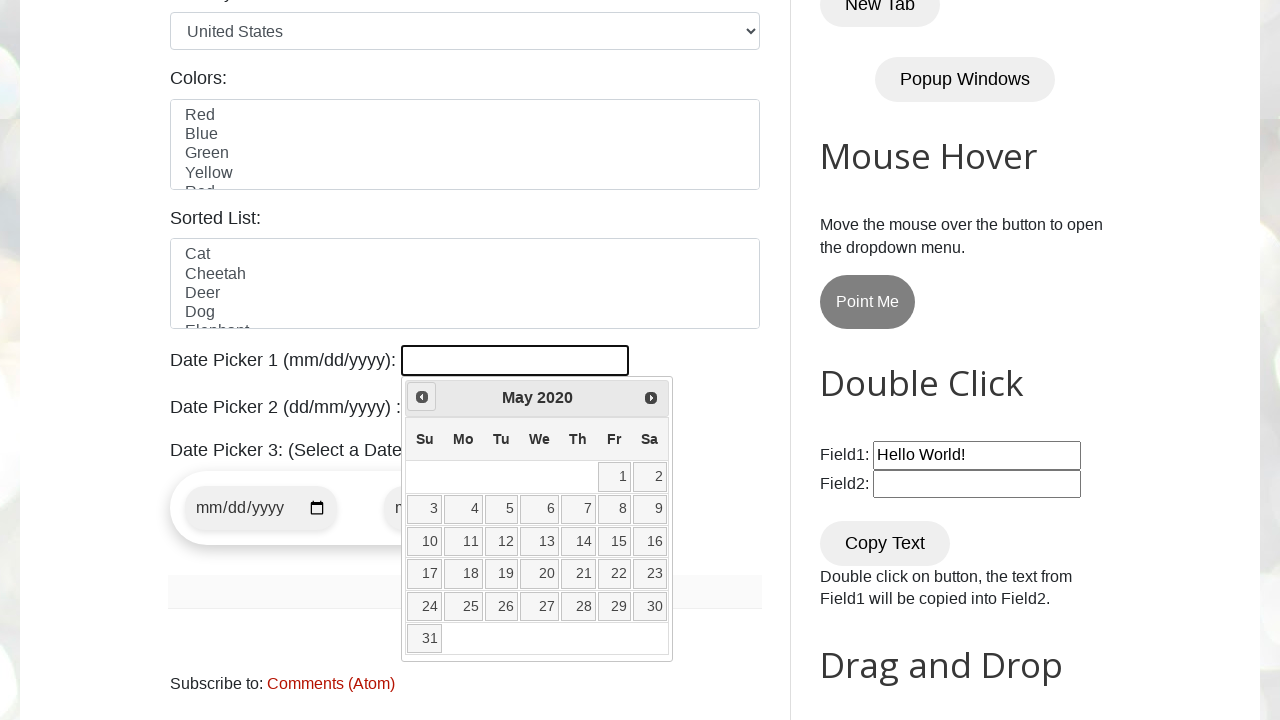

Clicked Prev button to navigate backward in date picker at (422, 397) on (//a[@title='Prev'])[1]
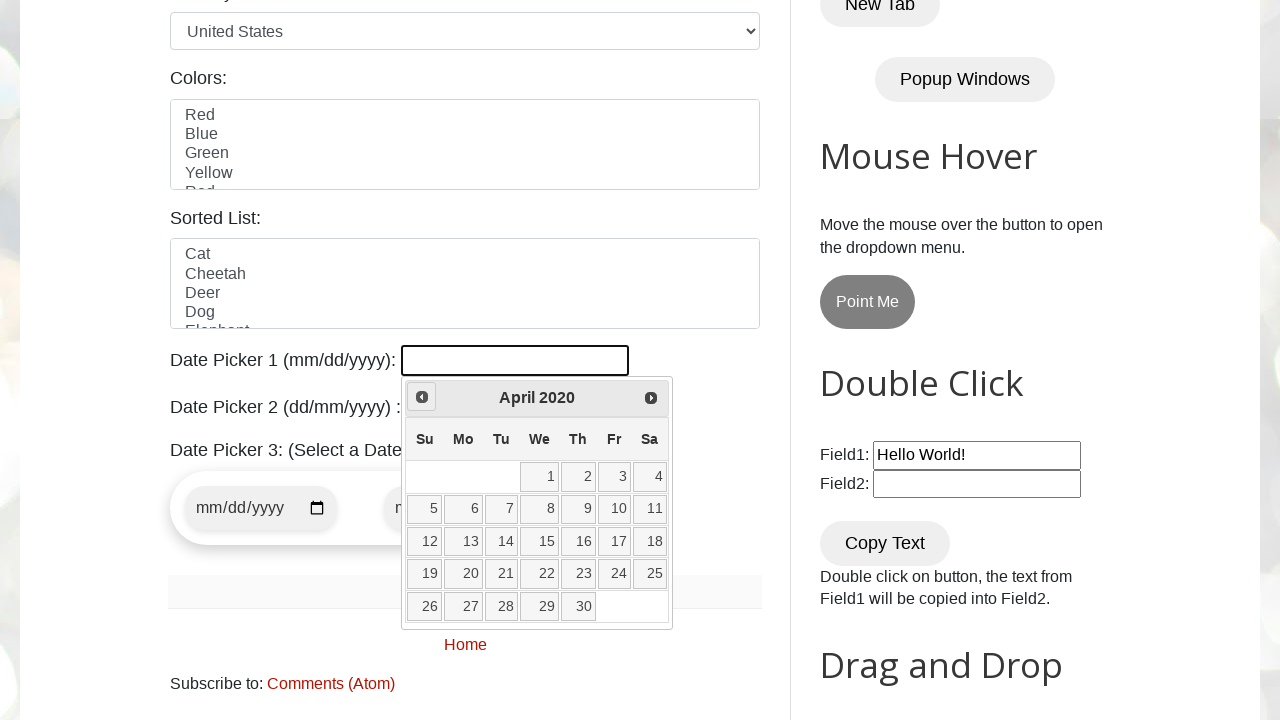

Retrieved displayed year from date picker
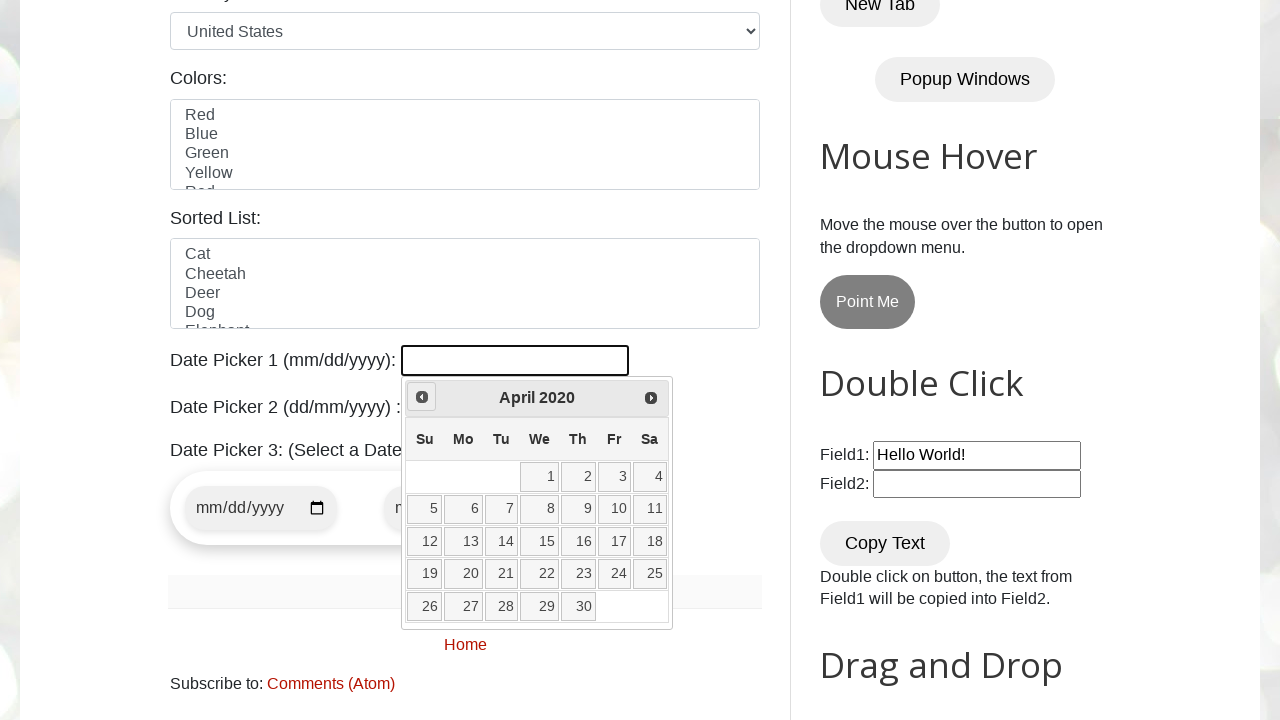

Retrieved displayed month from date picker
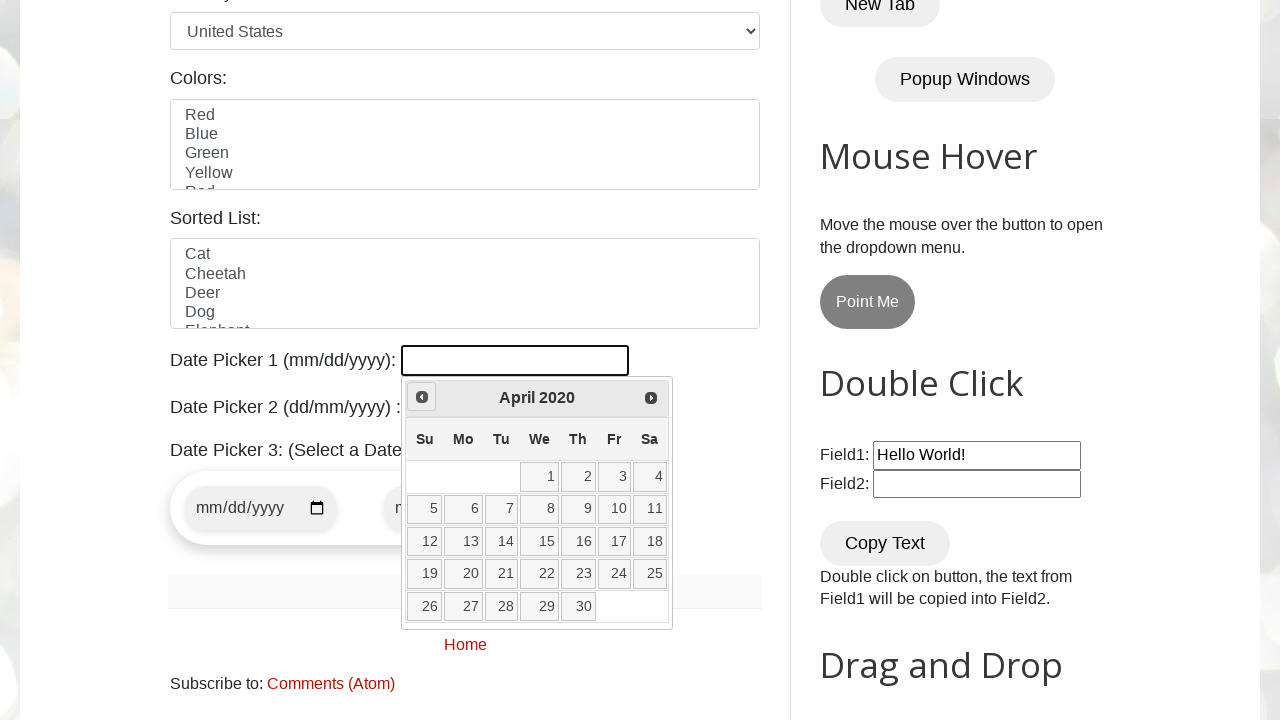

Clicked Prev button to navigate backward in date picker at (422, 397) on (//a[@title='Prev'])[1]
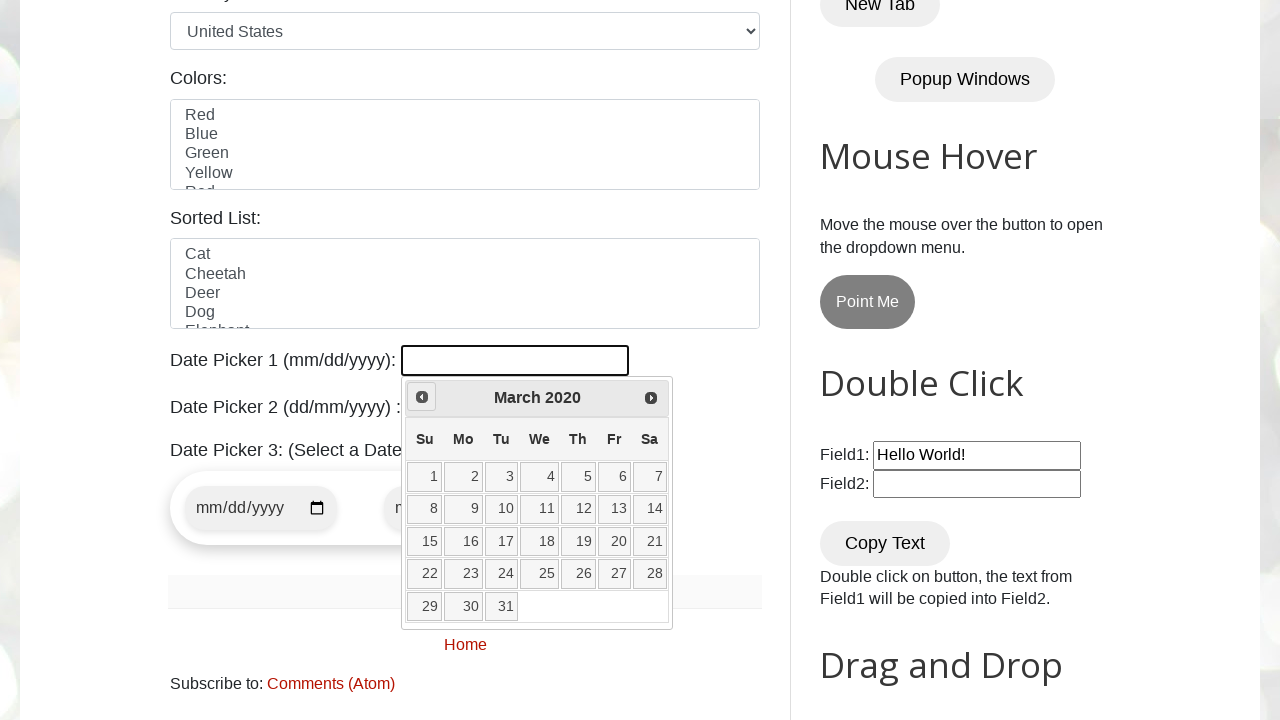

Retrieved displayed year from date picker
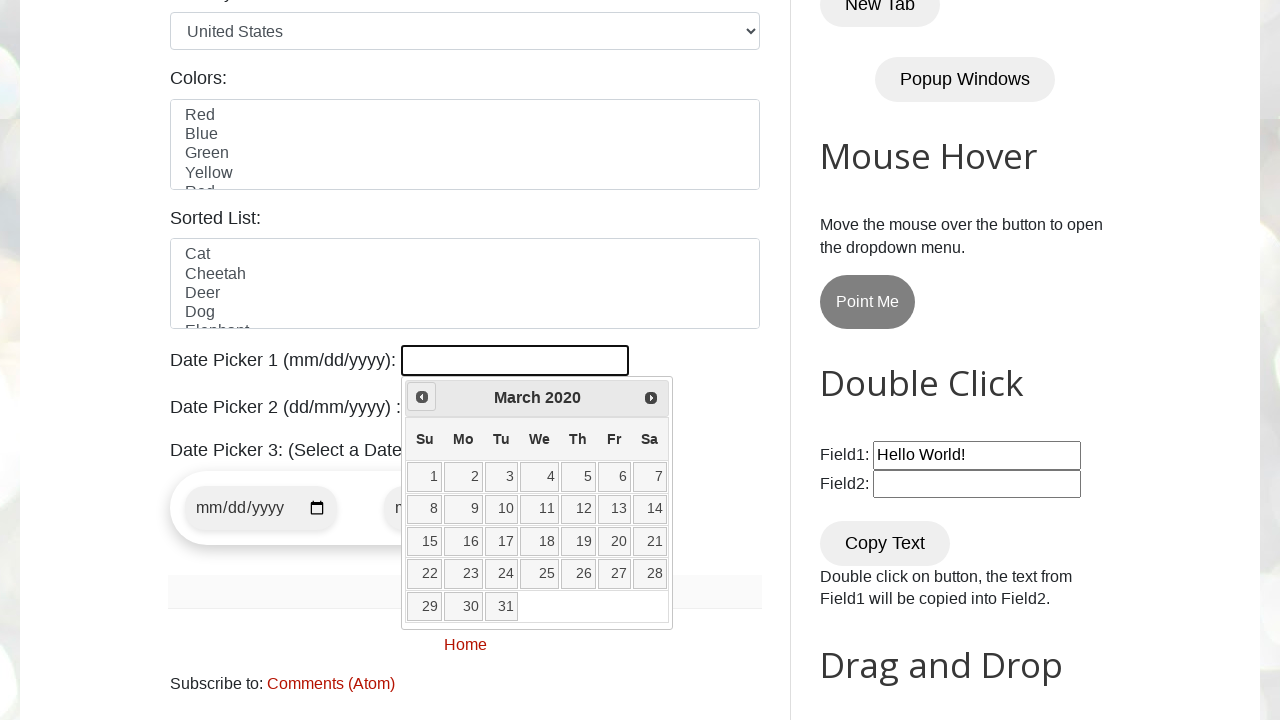

Retrieved displayed month from date picker
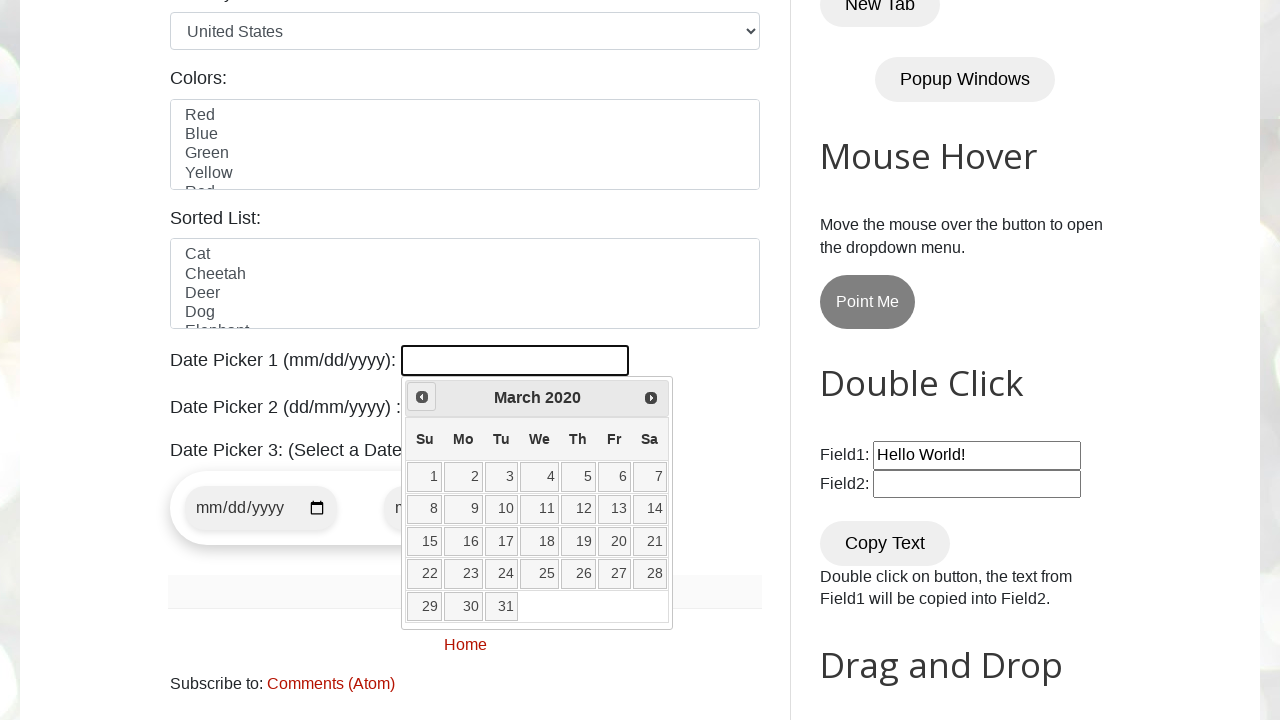

Clicked Prev button to navigate backward in date picker at (422, 397) on (//a[@title='Prev'])[1]
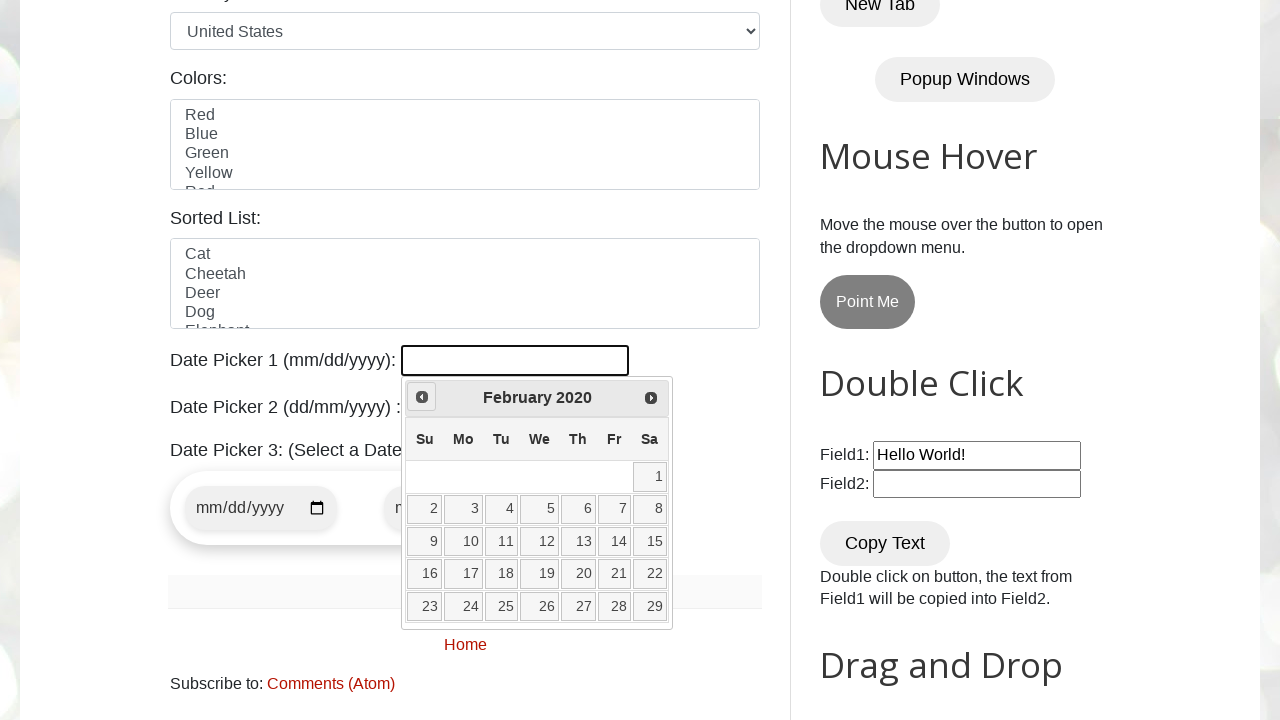

Retrieved displayed year from date picker
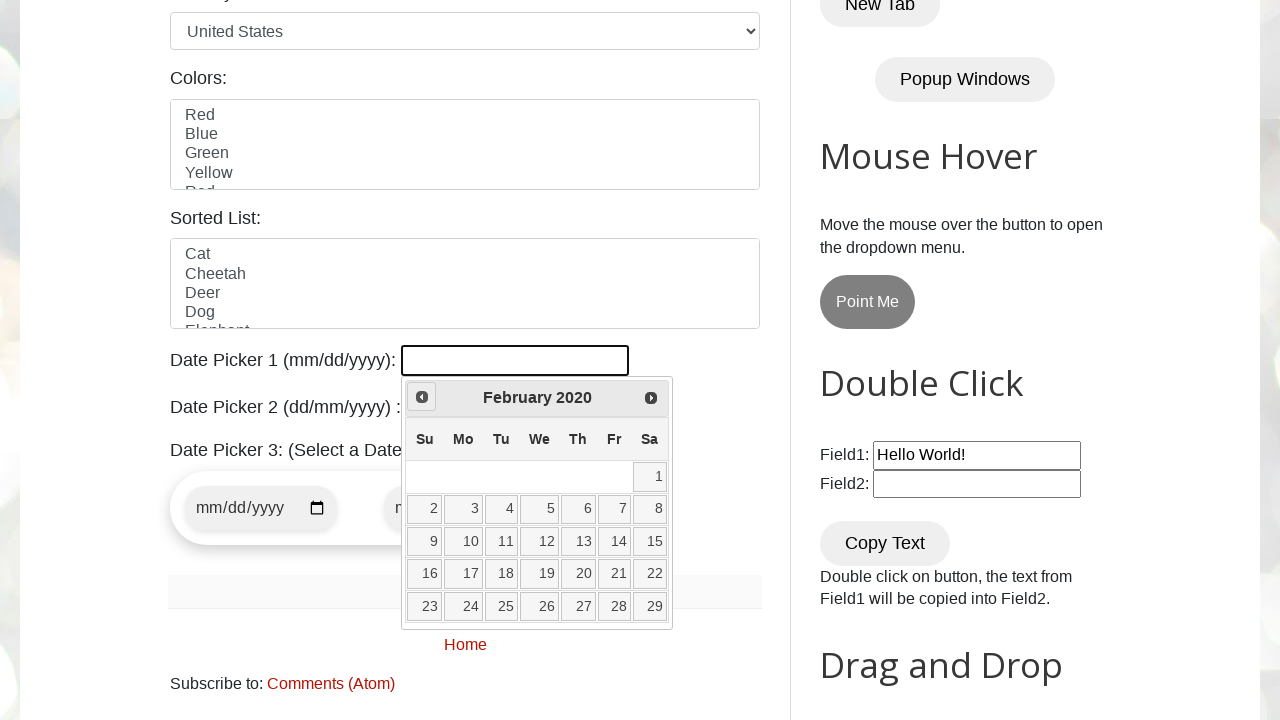

Retrieved displayed month from date picker
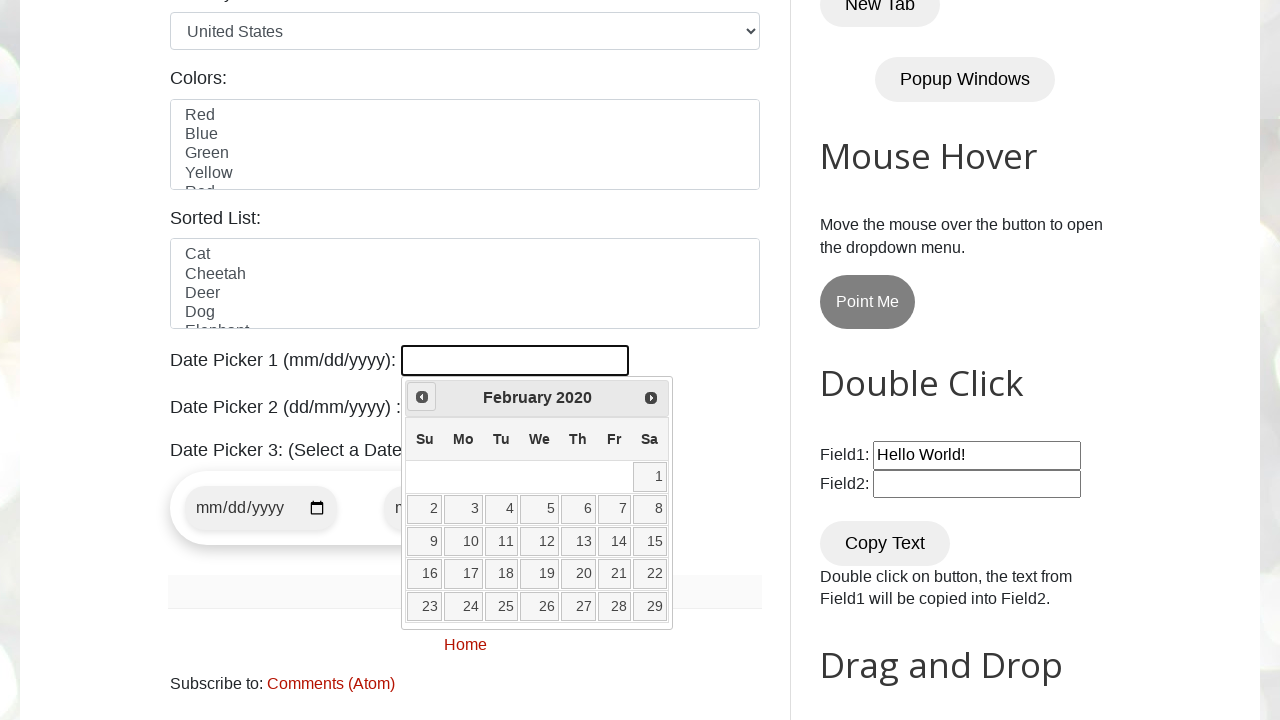

Clicked Prev button to navigate backward in date picker at (422, 397) on (//a[@title='Prev'])[1]
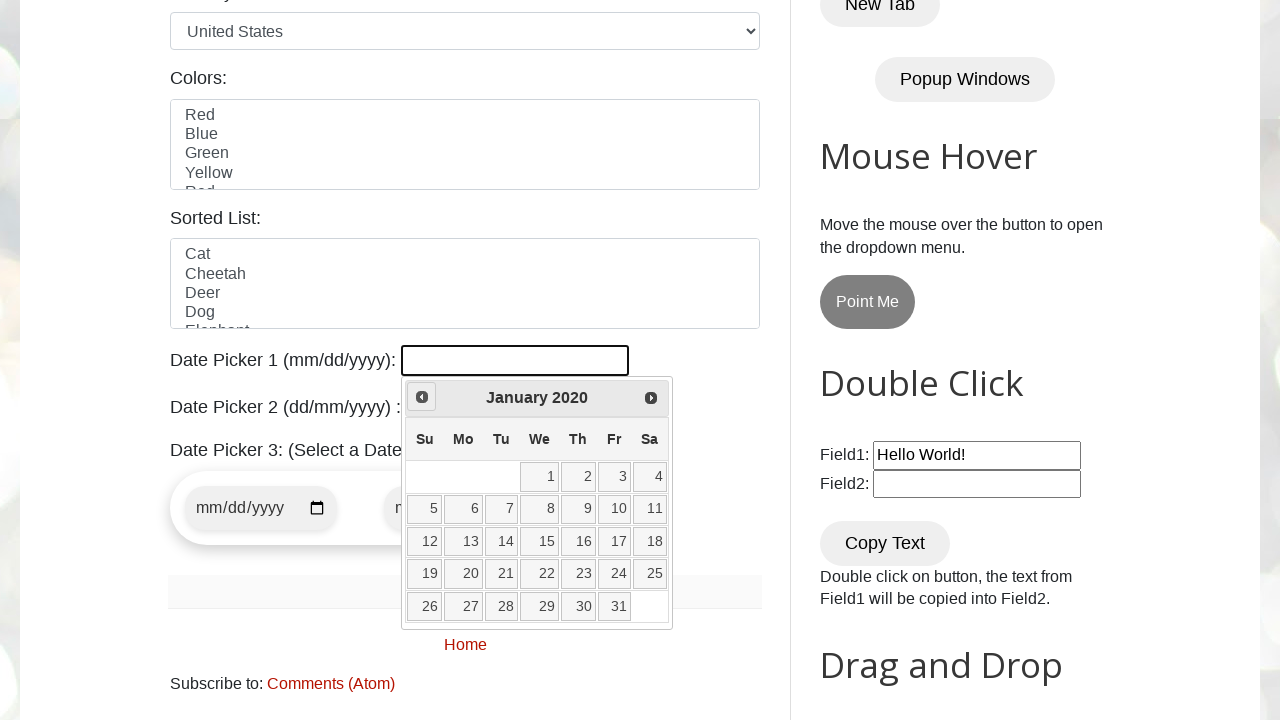

Retrieved displayed year from date picker
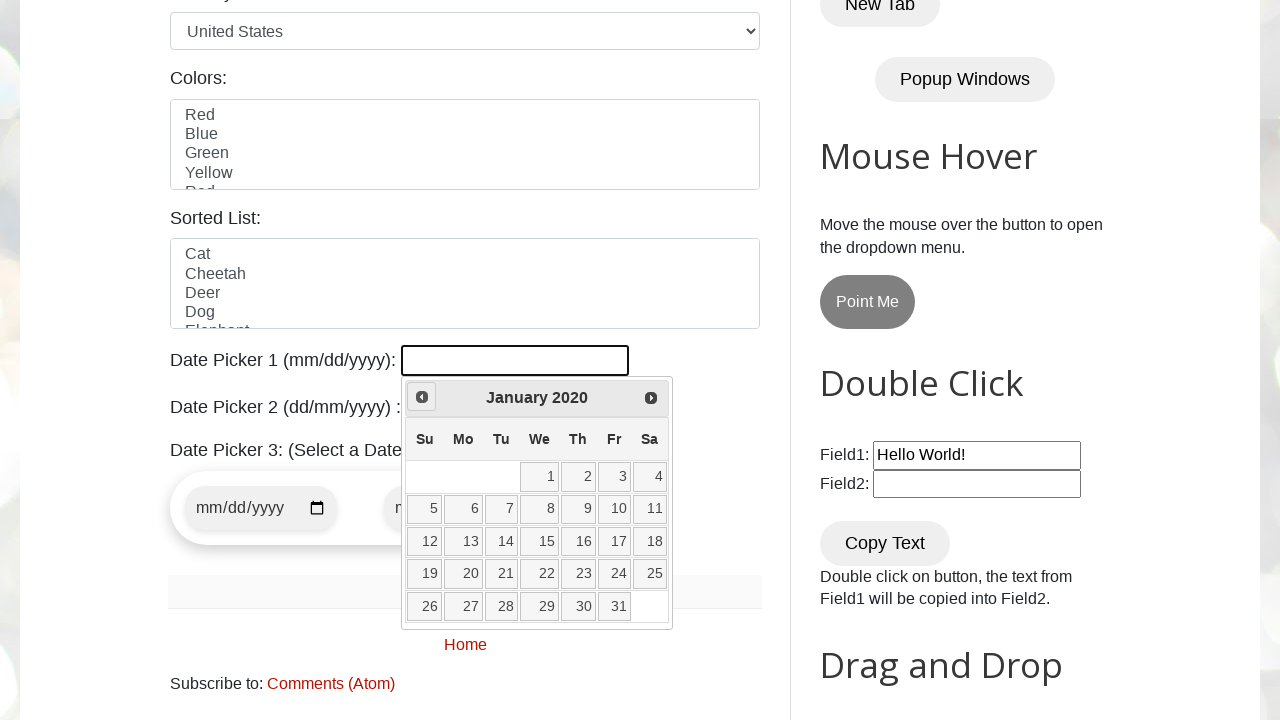

Retrieved displayed month from date picker
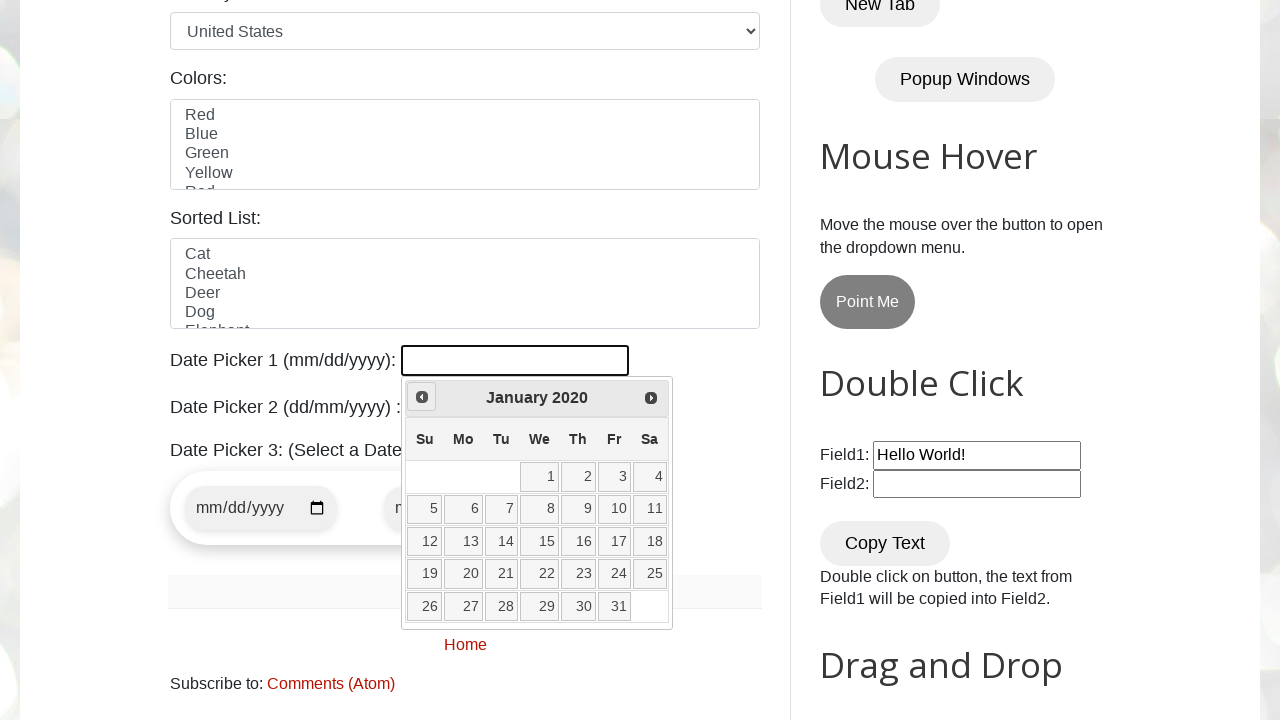

Clicked Prev button to navigate backward in date picker at (422, 397) on (//a[@title='Prev'])[1]
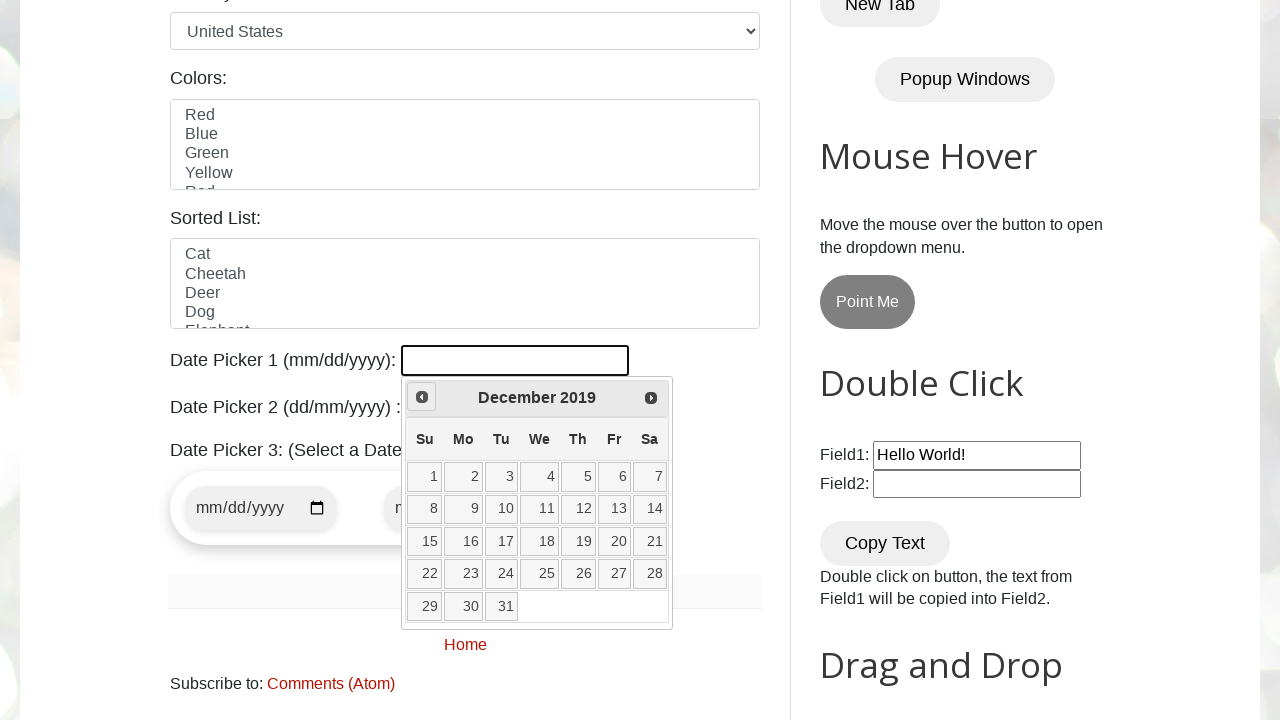

Retrieved displayed year from date picker
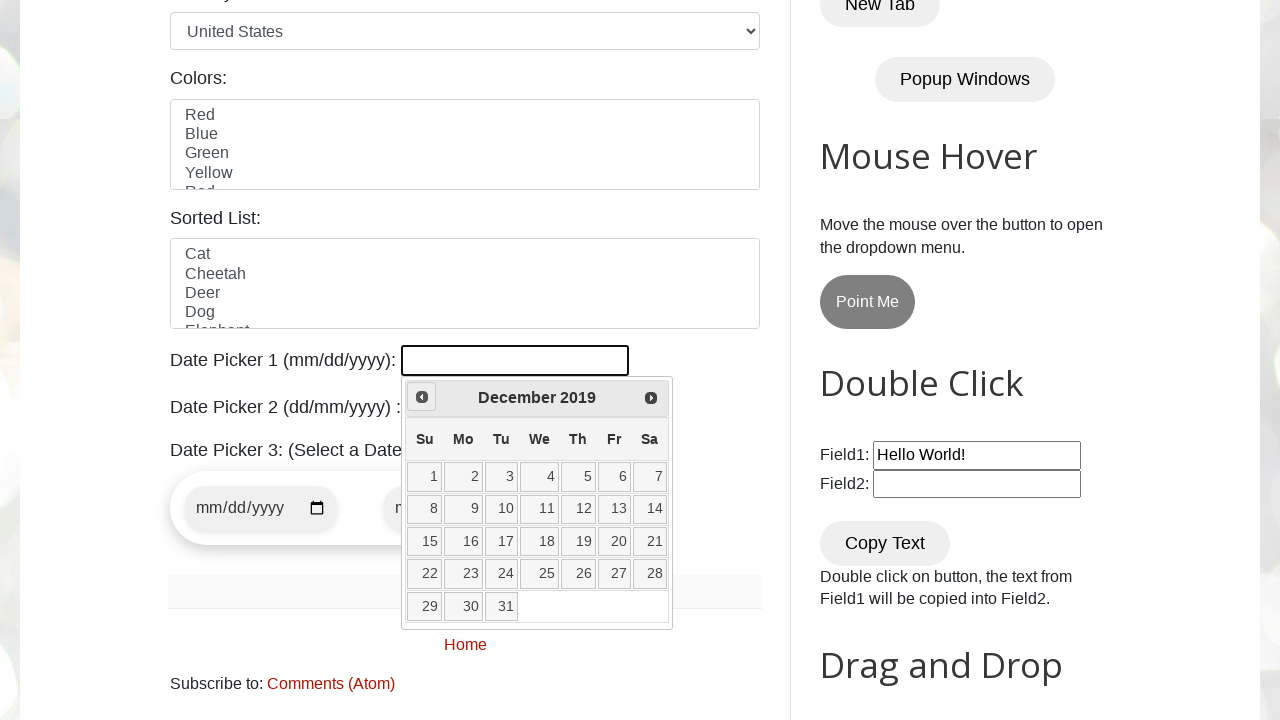

Retrieved displayed month from date picker
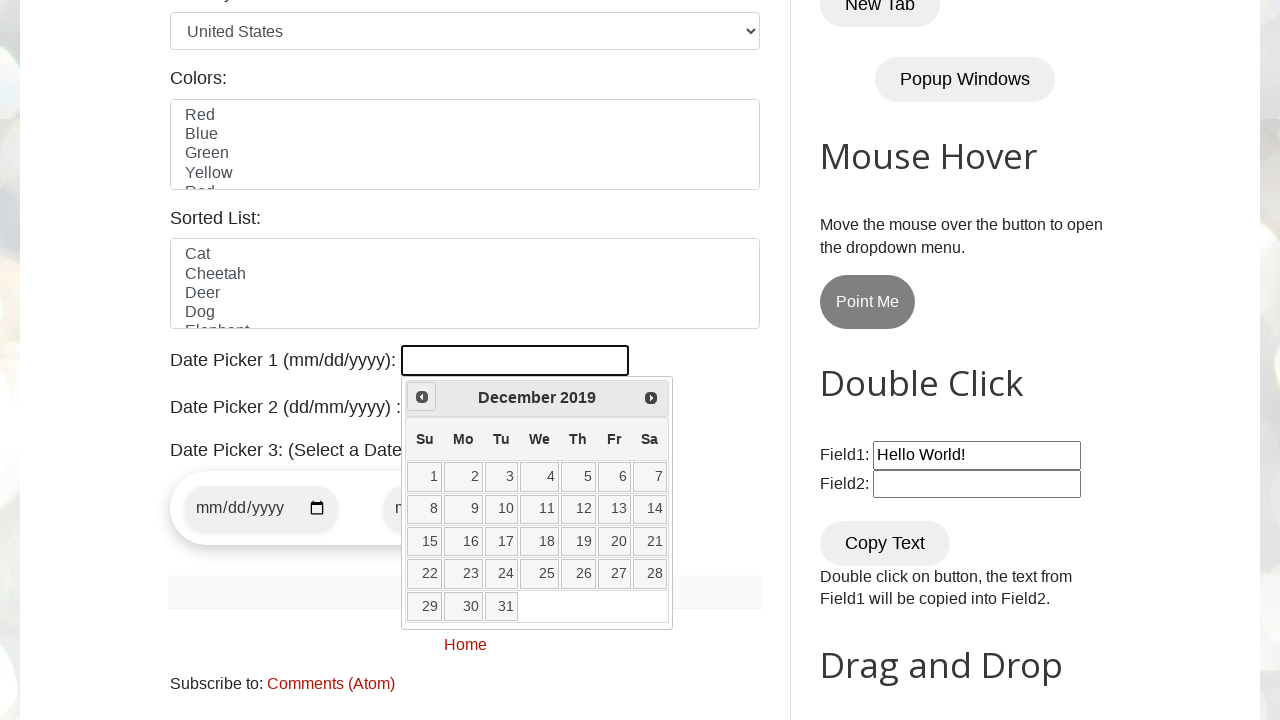

Clicked Prev button to navigate backward in date picker at (422, 397) on (//a[@title='Prev'])[1]
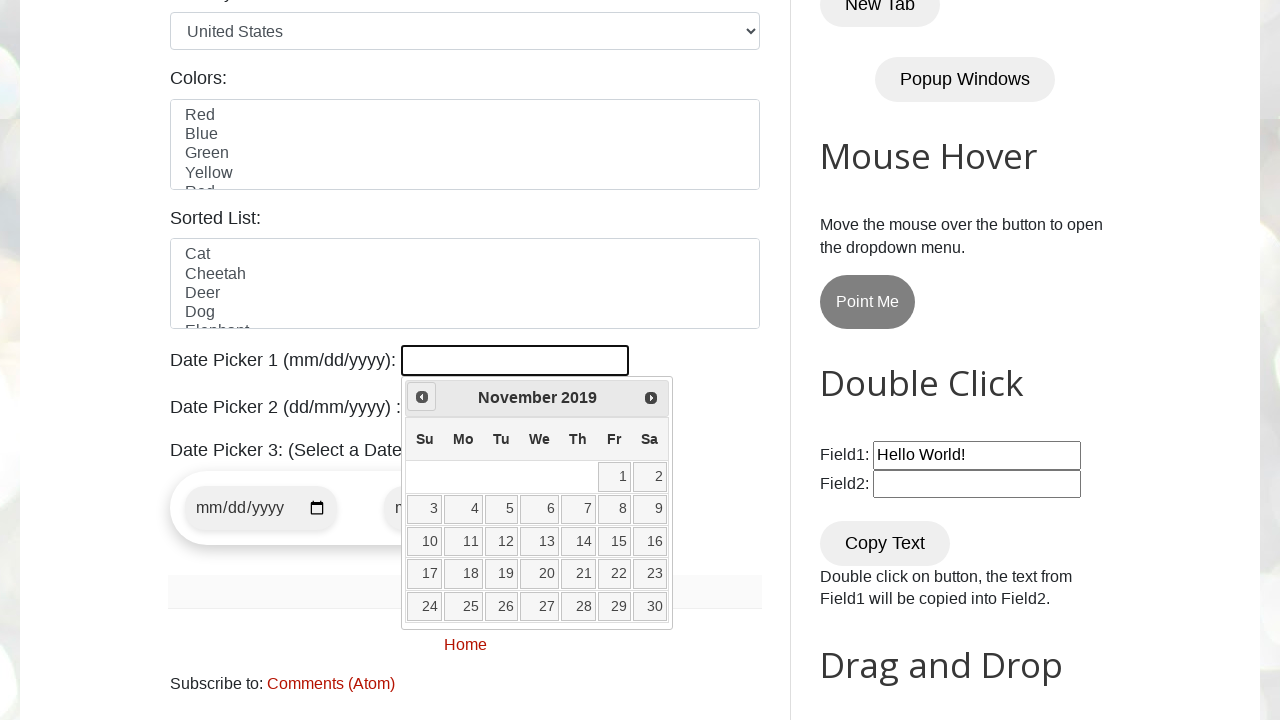

Retrieved displayed year from date picker
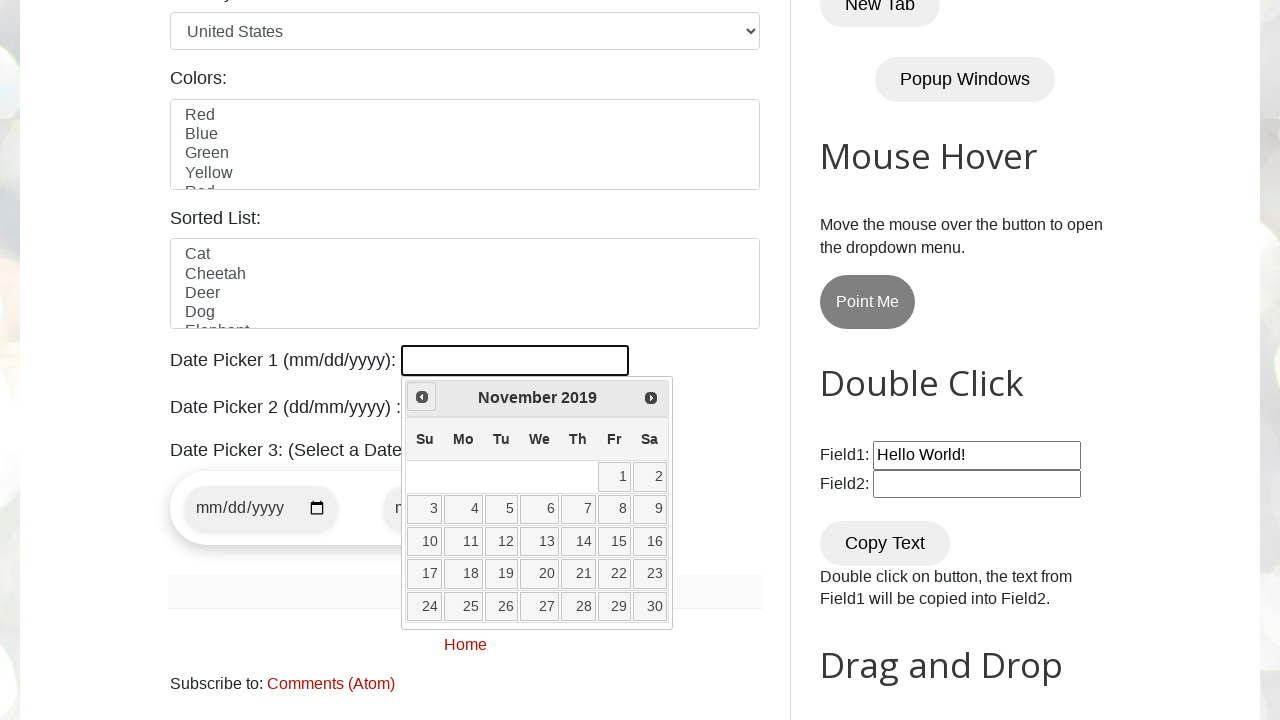

Retrieved displayed month from date picker
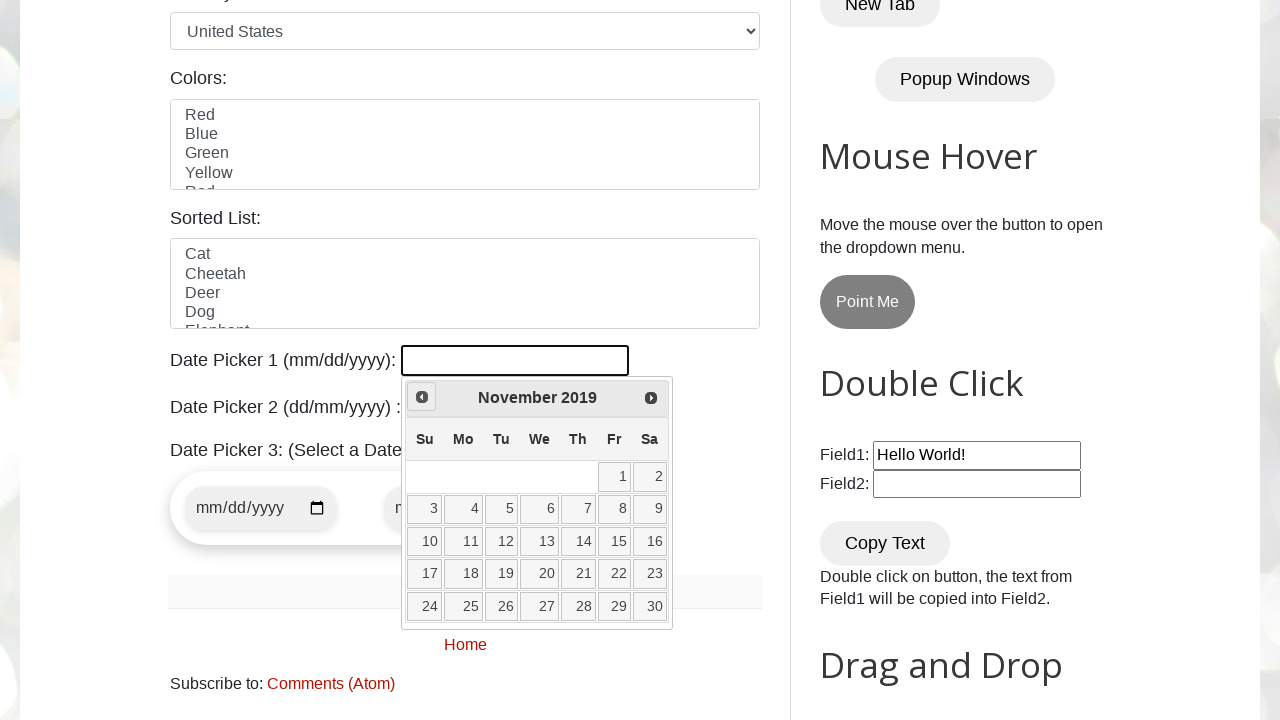

Clicked Prev button to navigate backward in date picker at (422, 397) on (//a[@title='Prev'])[1]
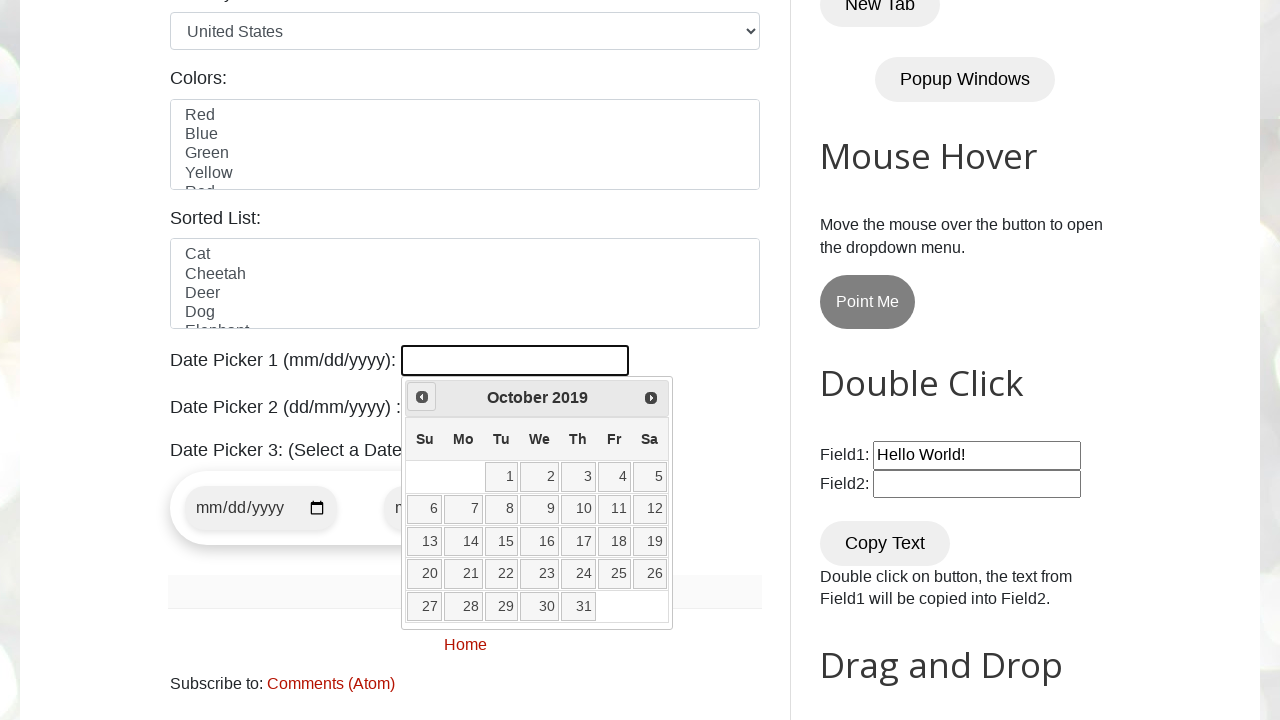

Retrieved displayed year from date picker
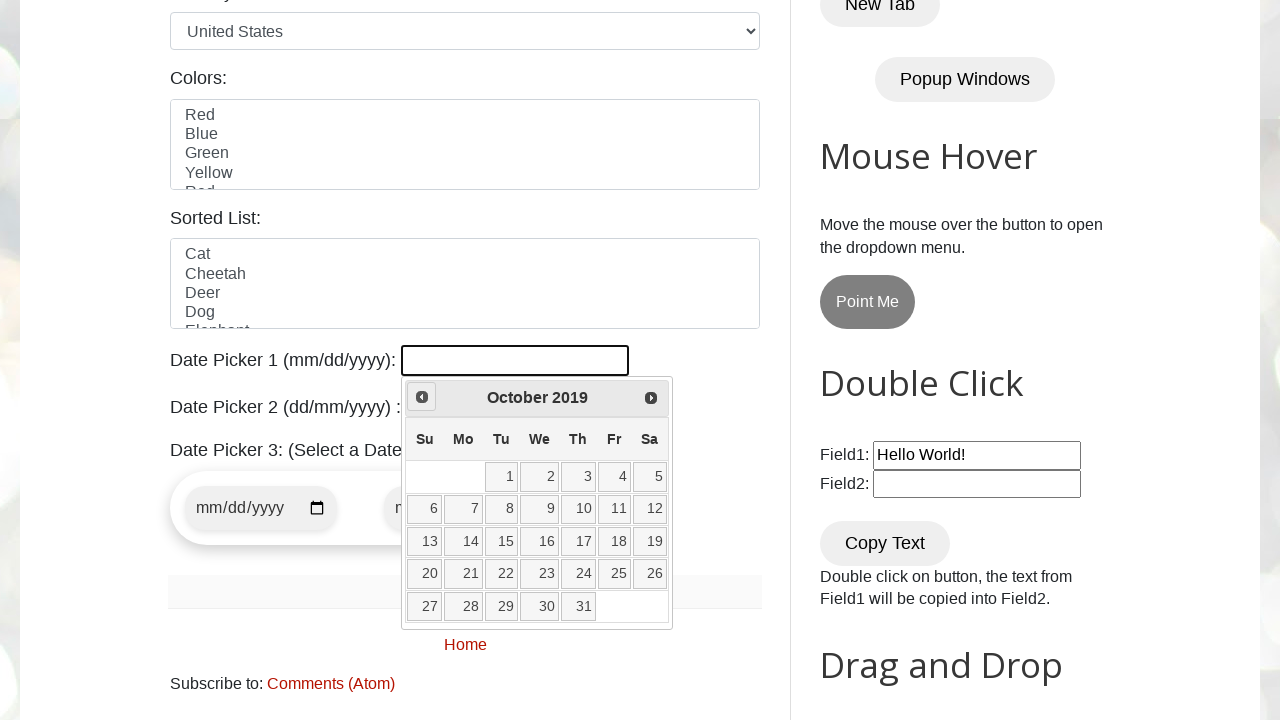

Retrieved displayed month from date picker
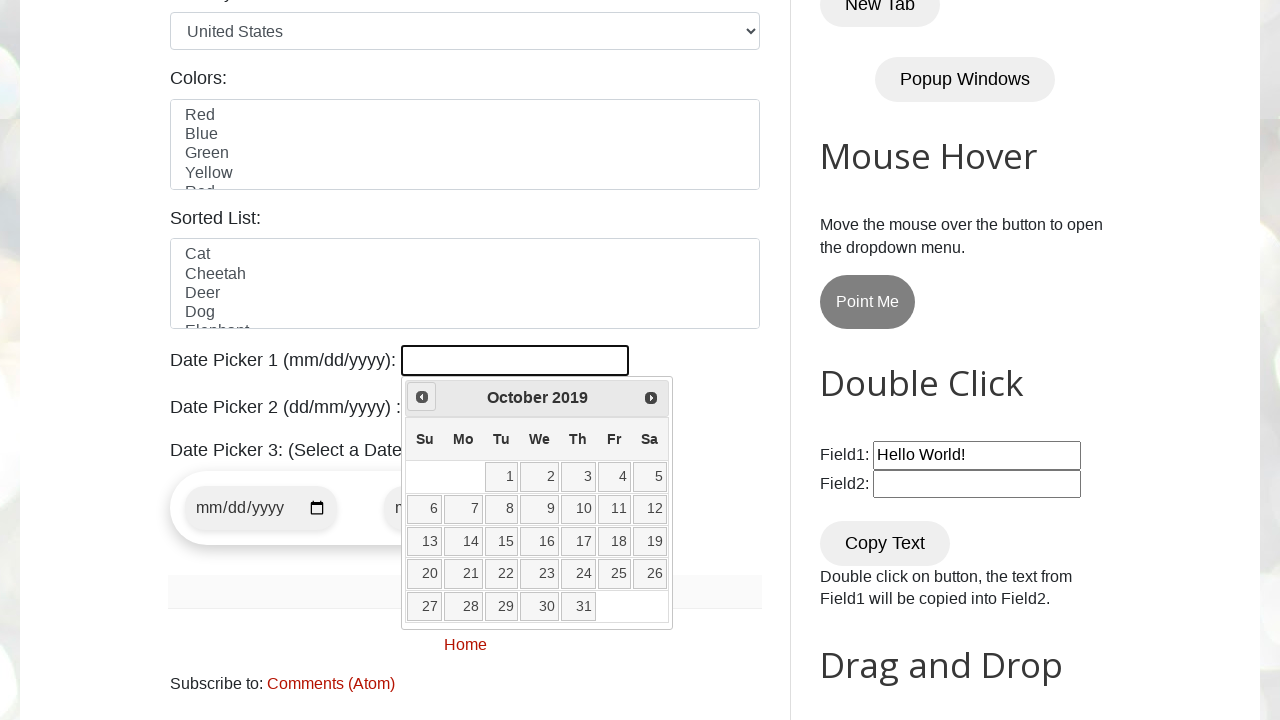

Clicked Prev button to navigate backward in date picker at (422, 397) on (//a[@title='Prev'])[1]
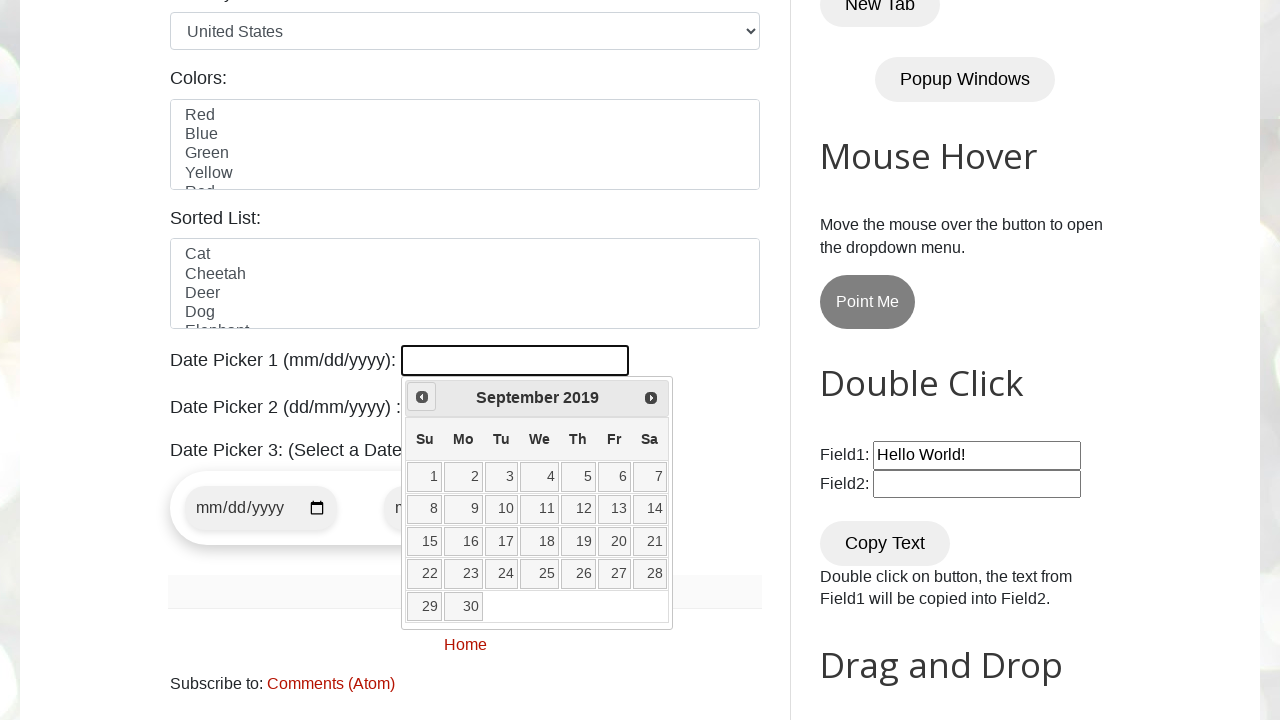

Retrieved displayed year from date picker
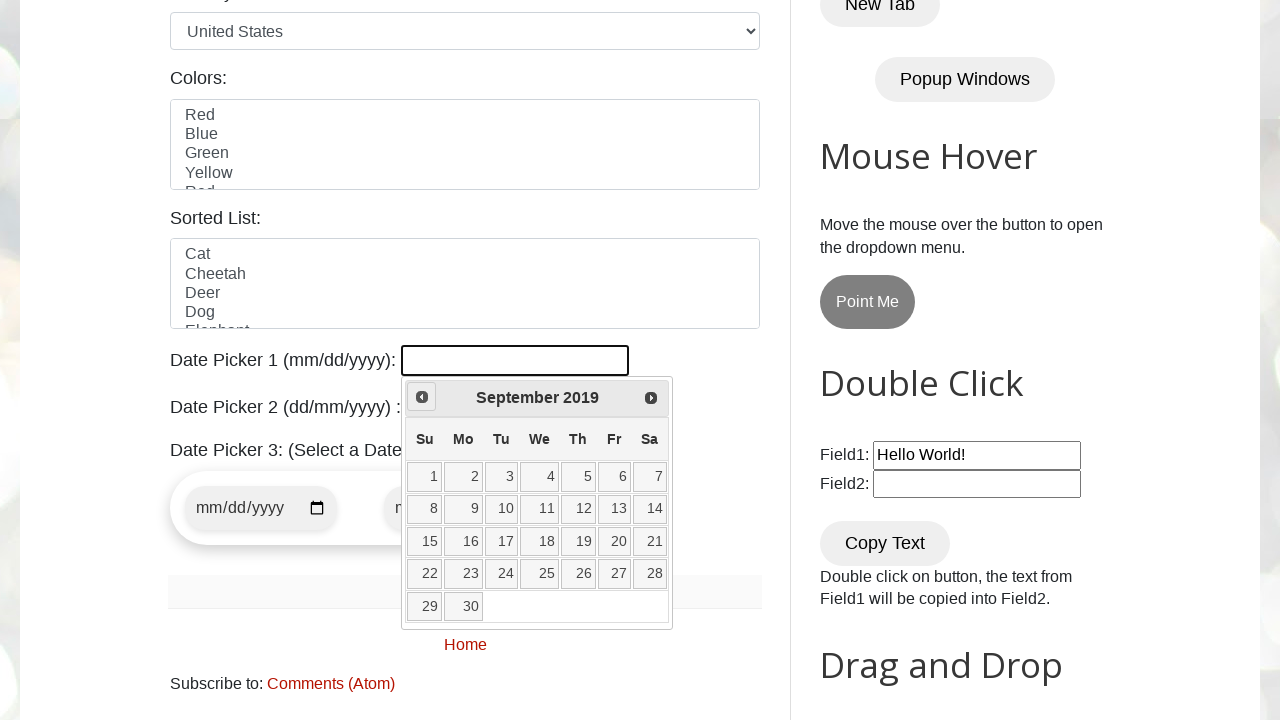

Retrieved displayed month from date picker
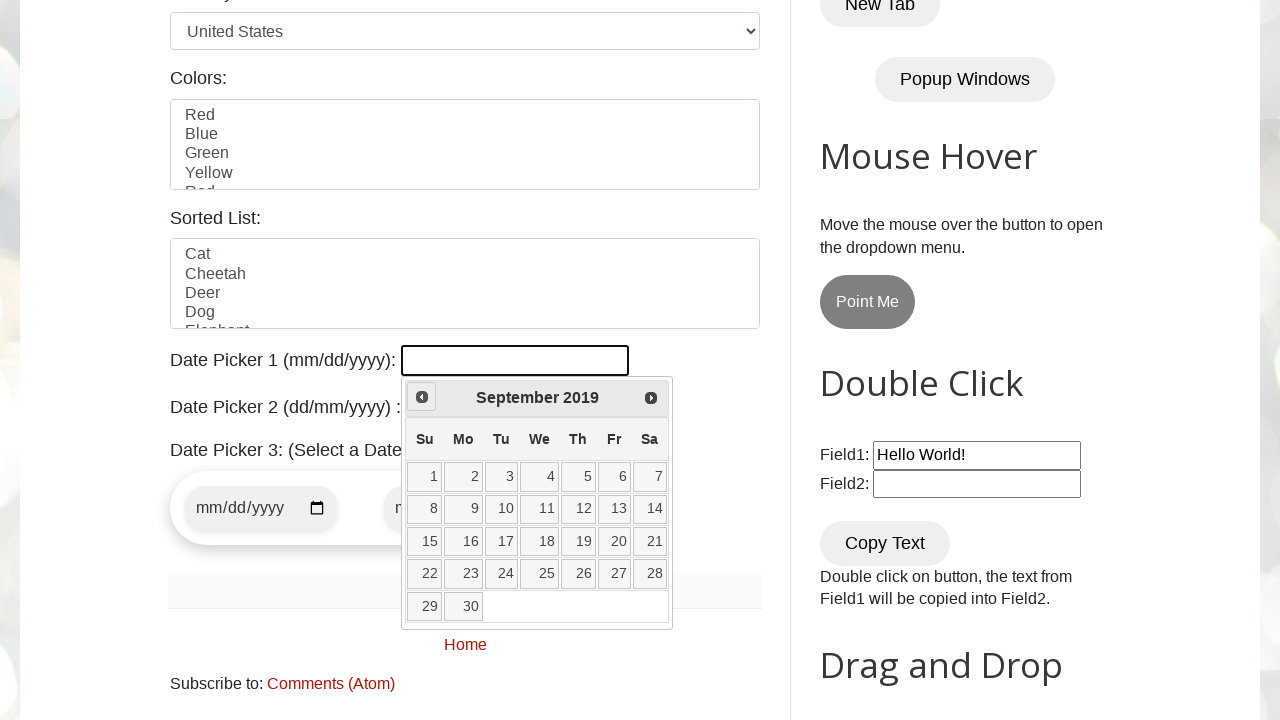

Clicked Prev button to navigate backward in date picker at (422, 397) on (//a[@title='Prev'])[1]
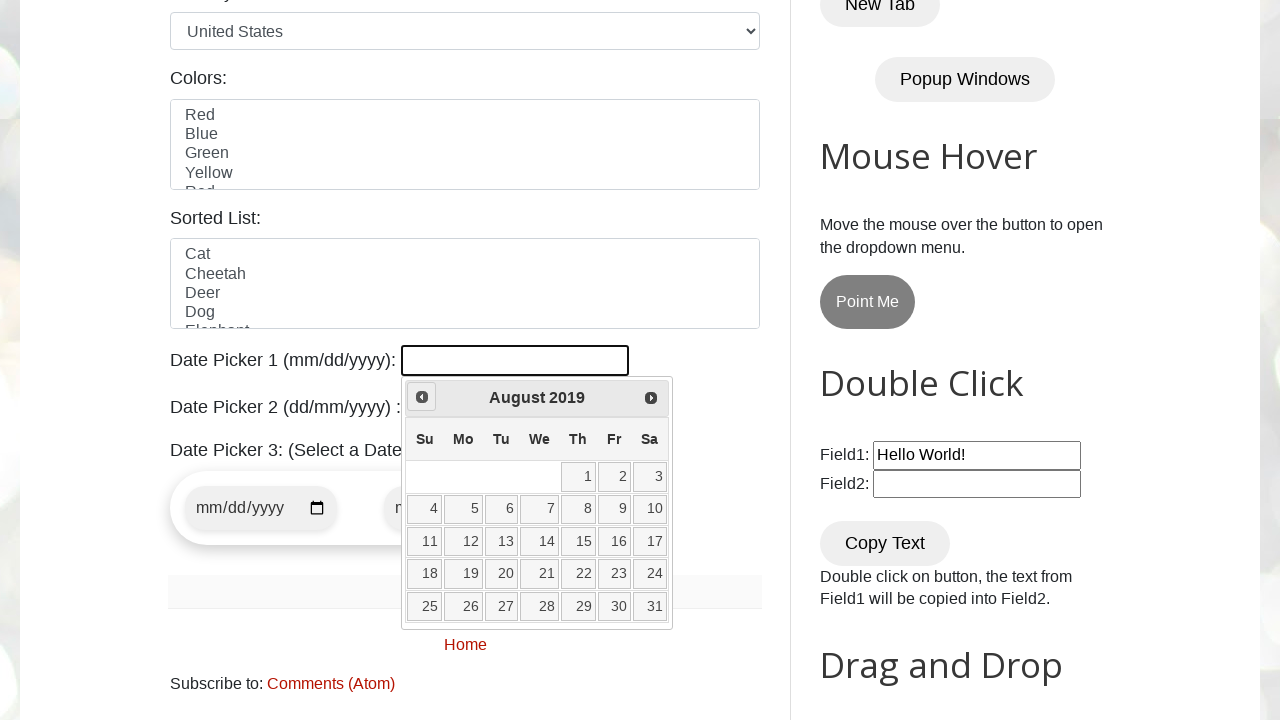

Retrieved displayed year from date picker
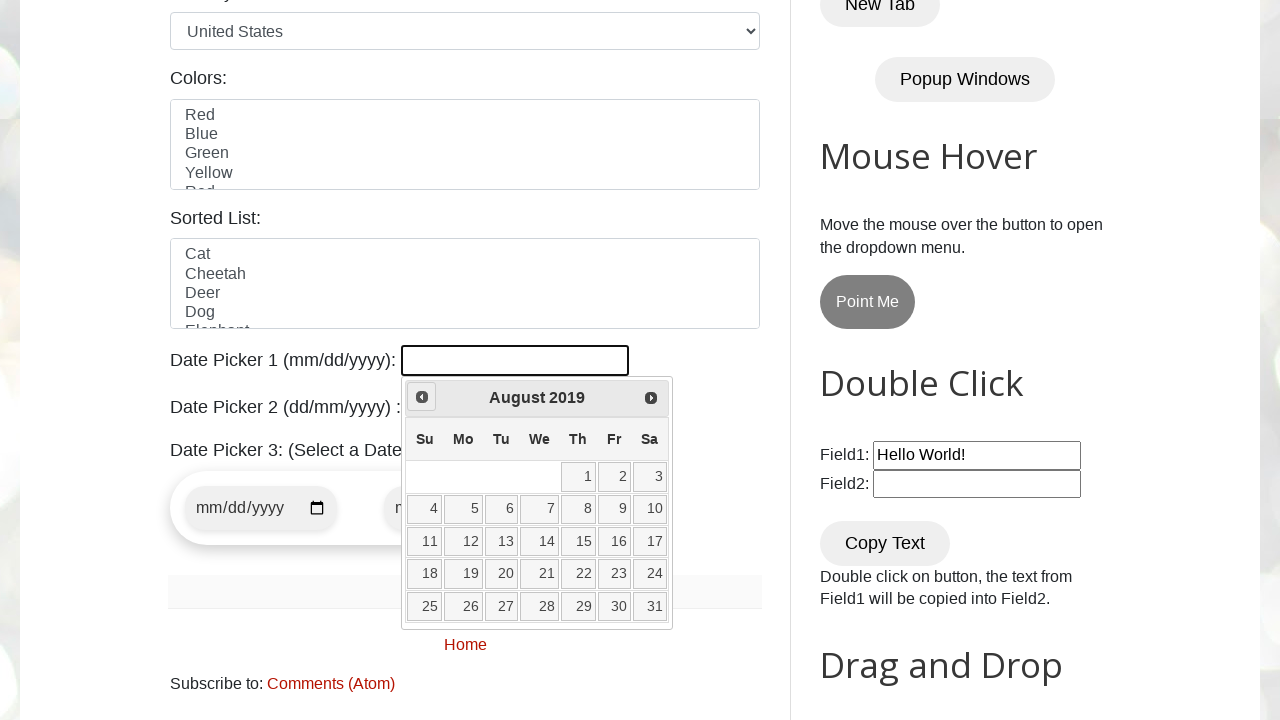

Retrieved displayed month from date picker
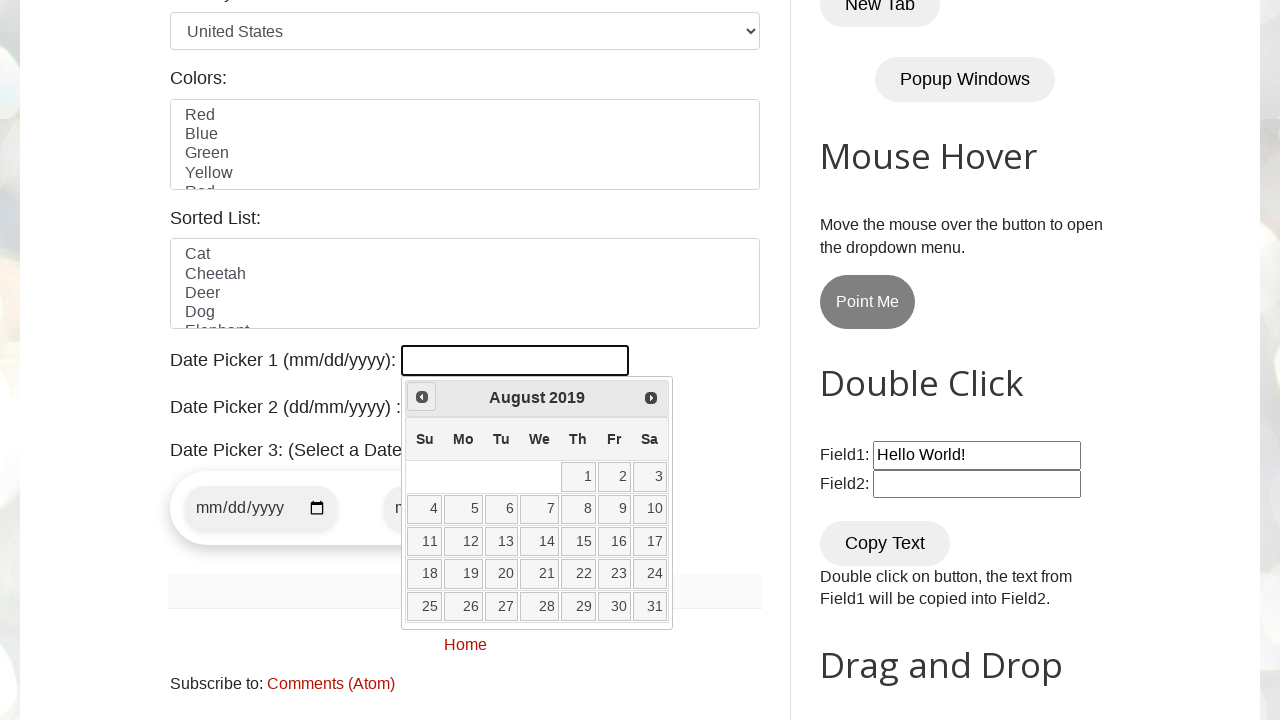

Clicked Prev button to navigate backward in date picker at (422, 397) on (//a[@title='Prev'])[1]
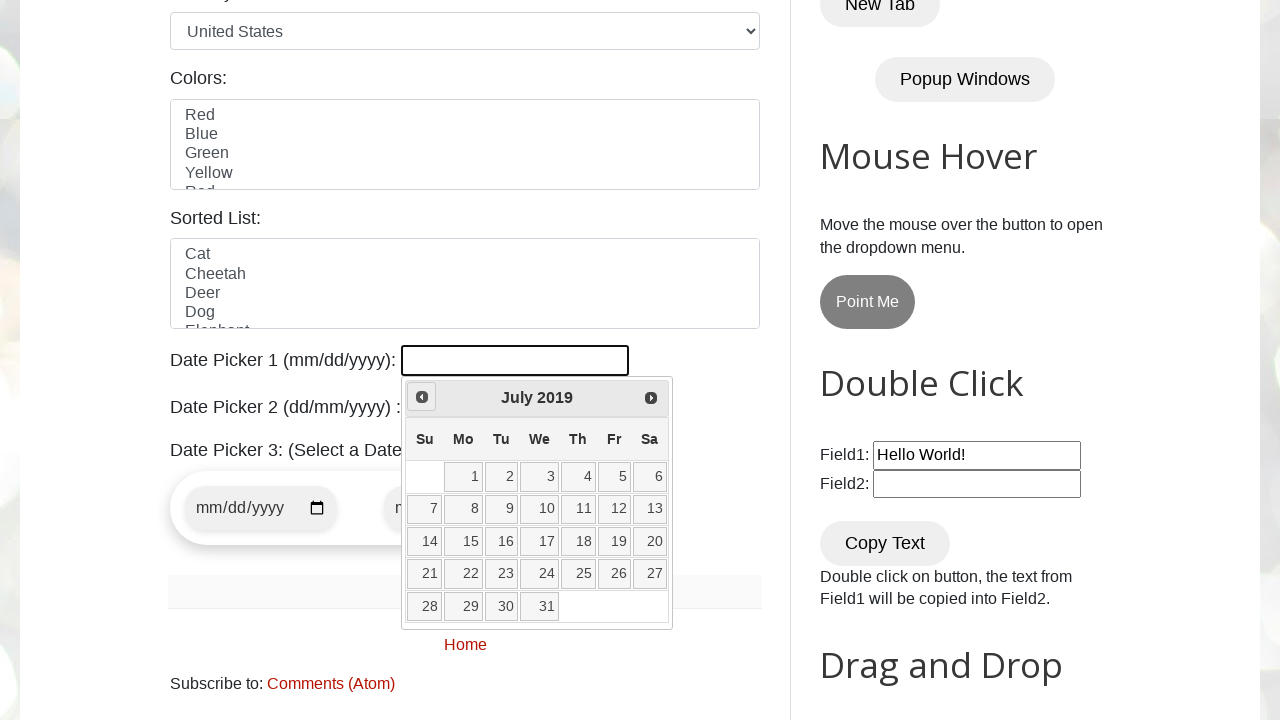

Retrieved displayed year from date picker
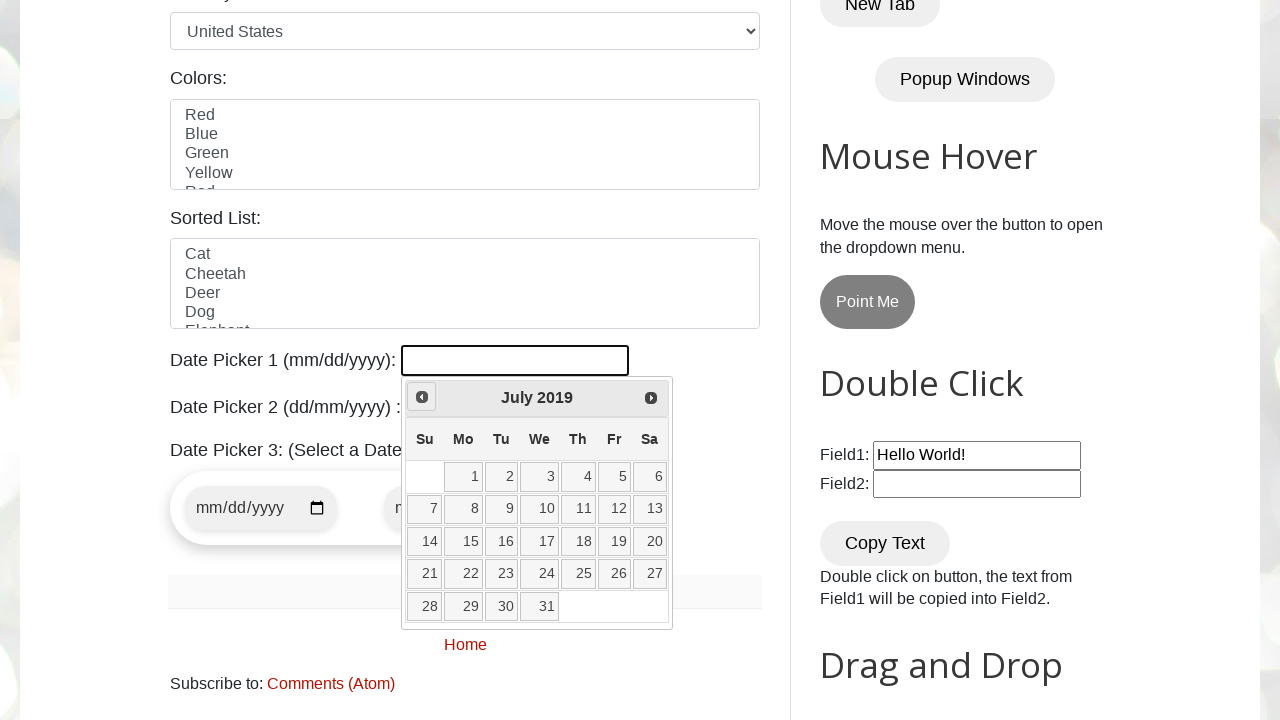

Retrieved displayed month from date picker
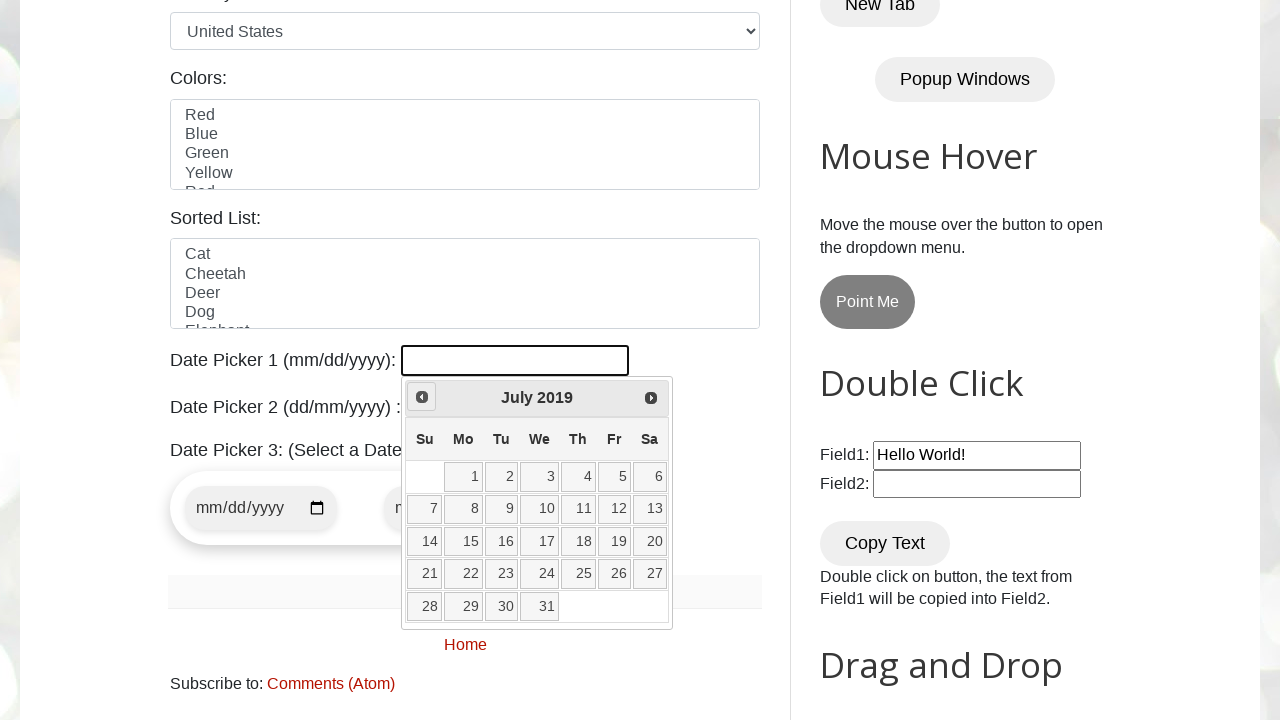

Clicked Prev button to navigate backward in date picker at (422, 397) on (//a[@title='Prev'])[1]
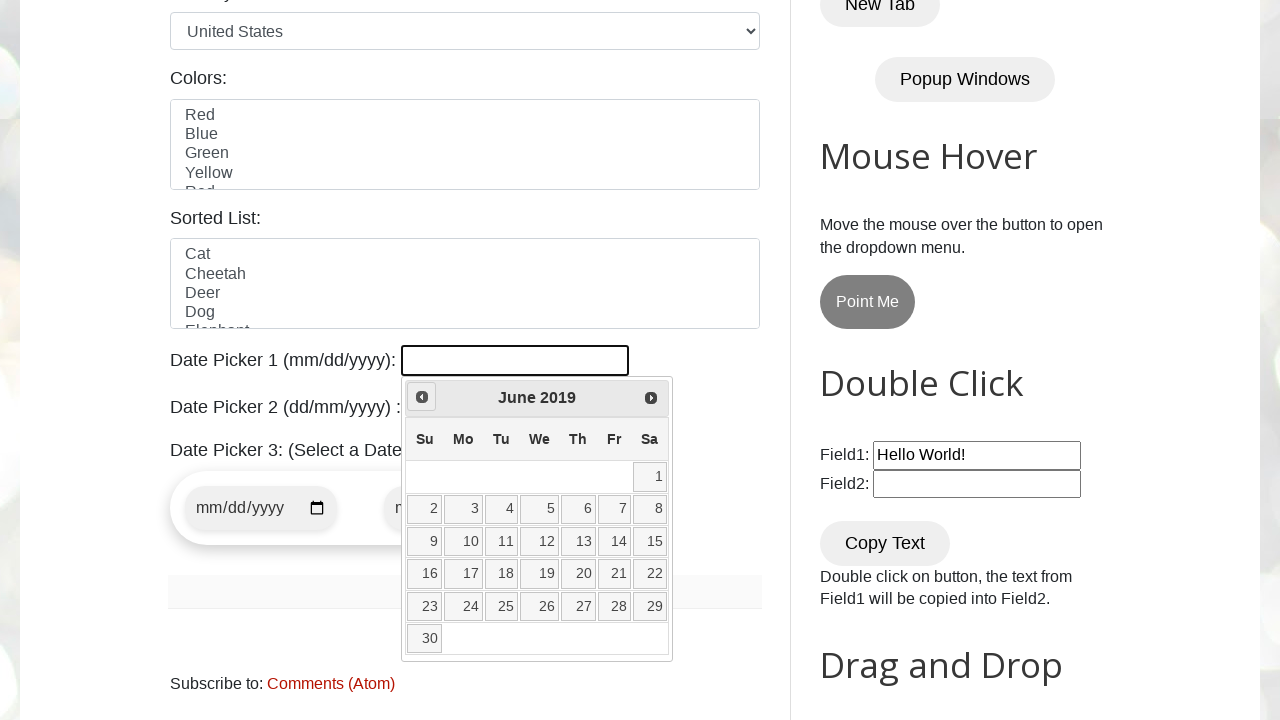

Retrieved displayed year from date picker
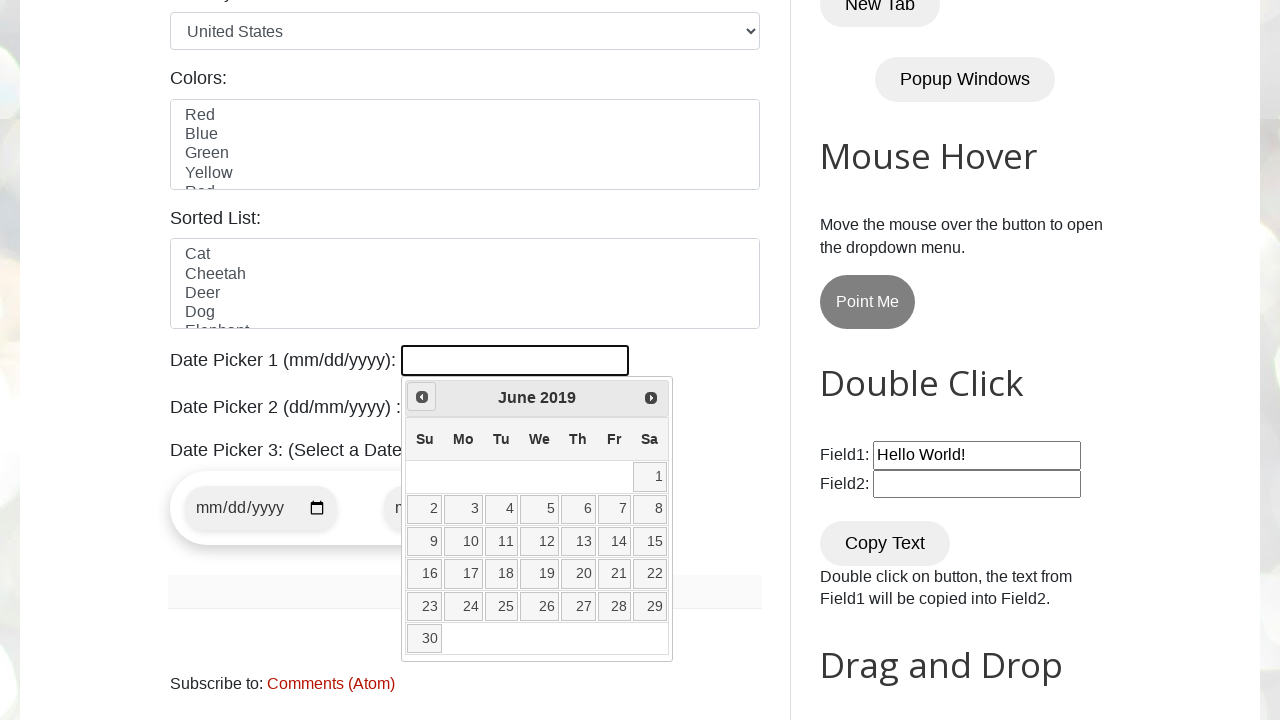

Retrieved displayed month from date picker
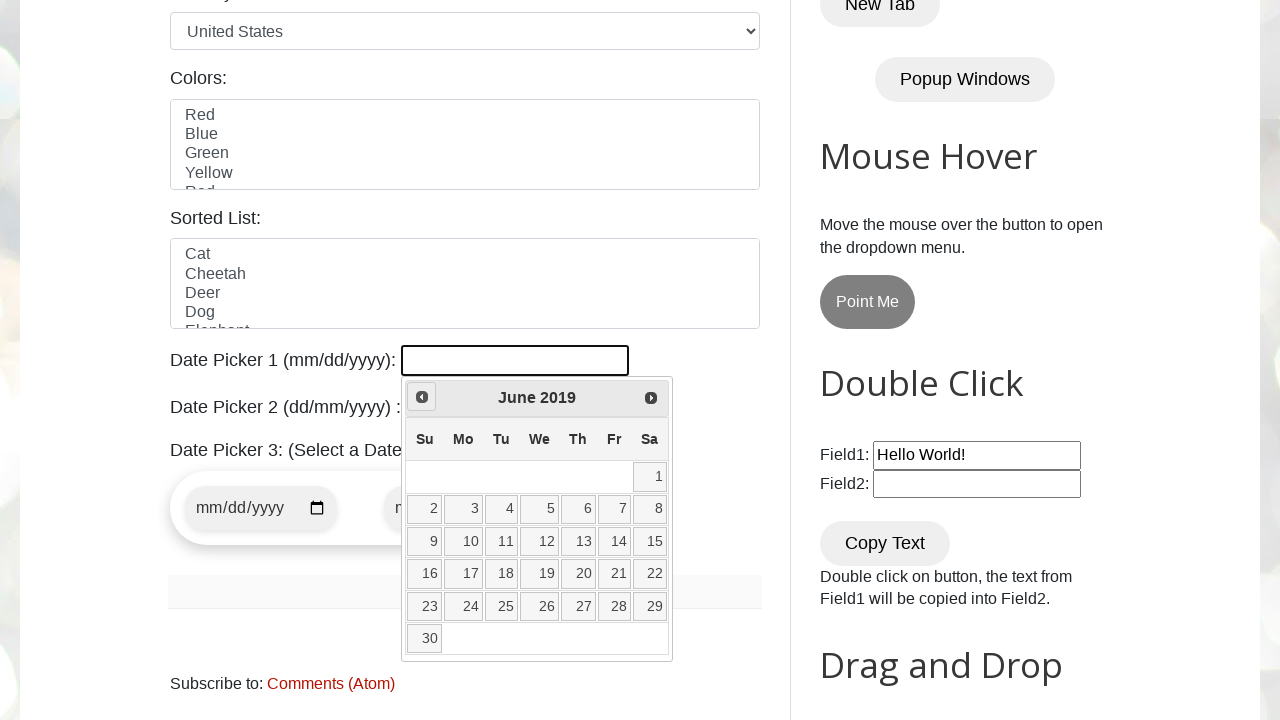

Clicked Prev button to navigate backward in date picker at (422, 397) on (//a[@title='Prev'])[1]
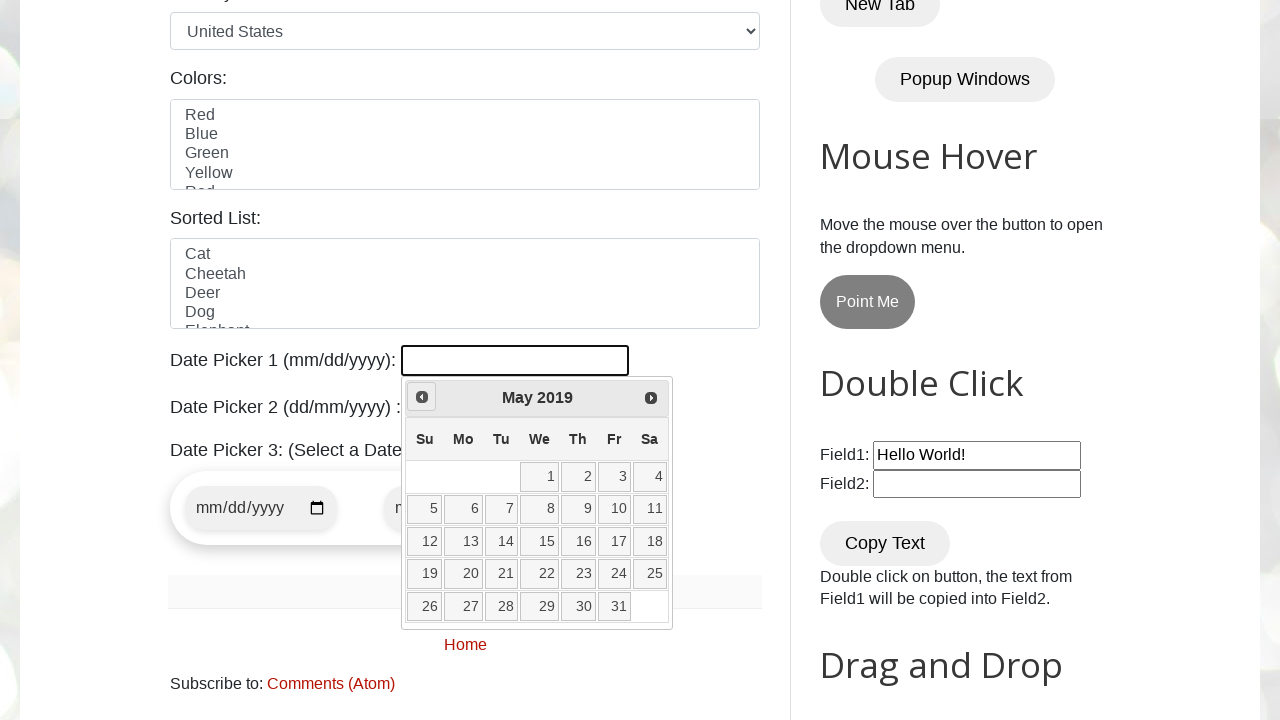

Retrieved displayed year from date picker
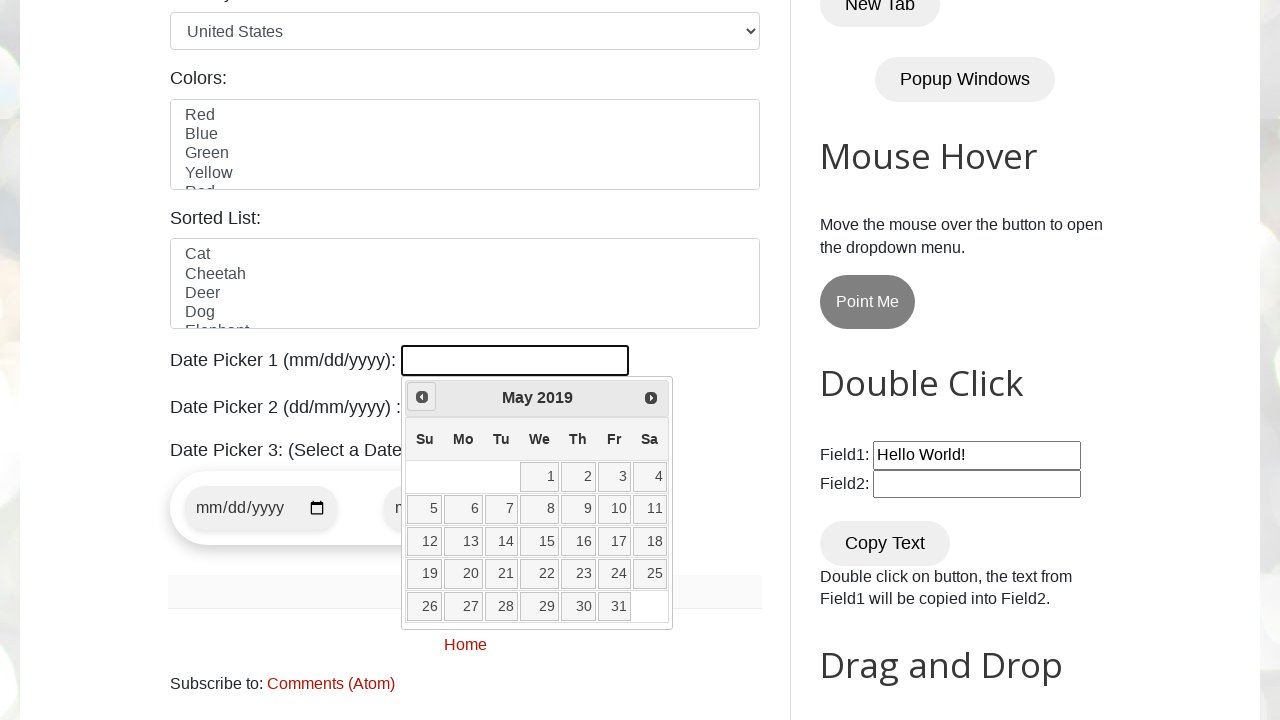

Retrieved displayed month from date picker
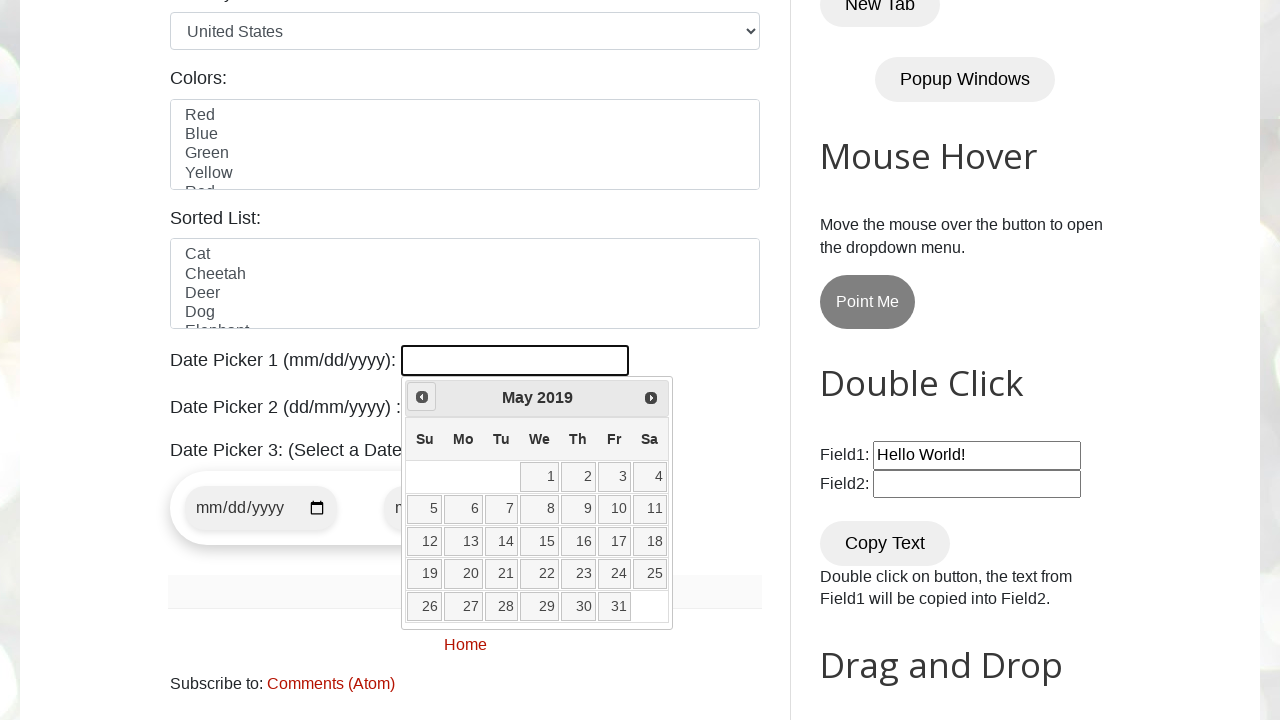

Clicked Prev button to navigate backward in date picker at (422, 397) on (//a[@title='Prev'])[1]
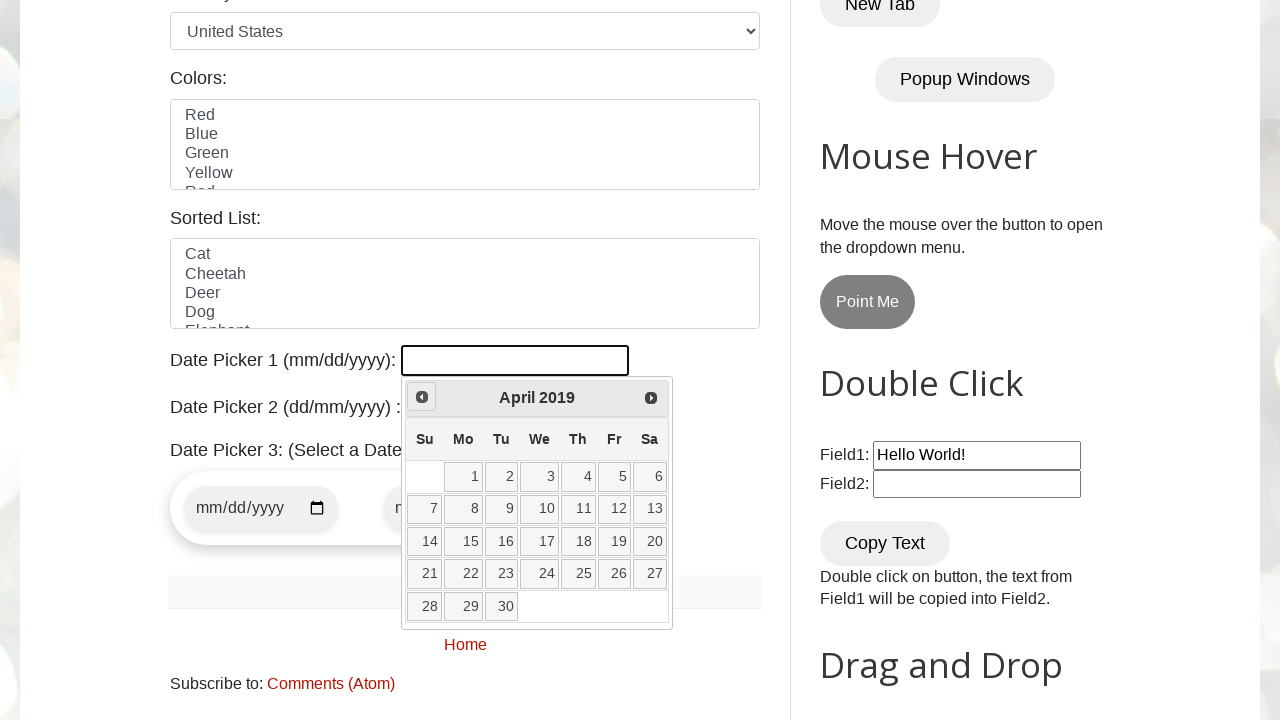

Retrieved displayed year from date picker
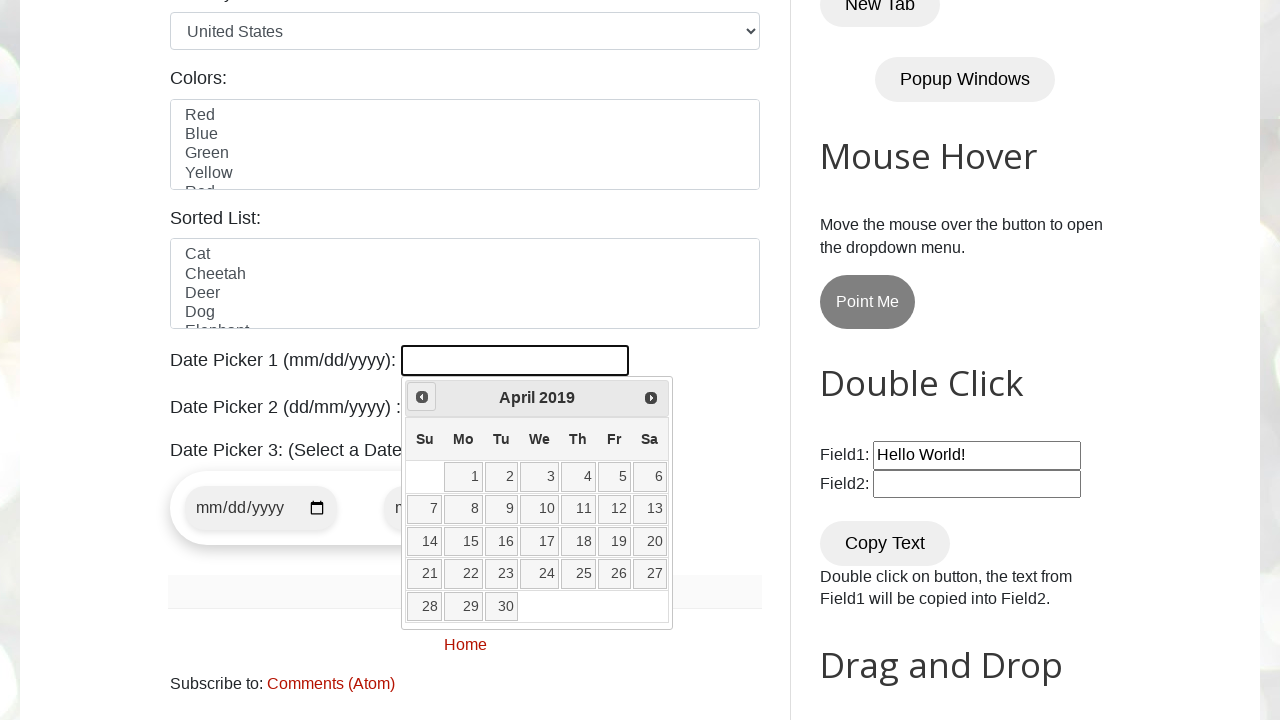

Retrieved displayed month from date picker
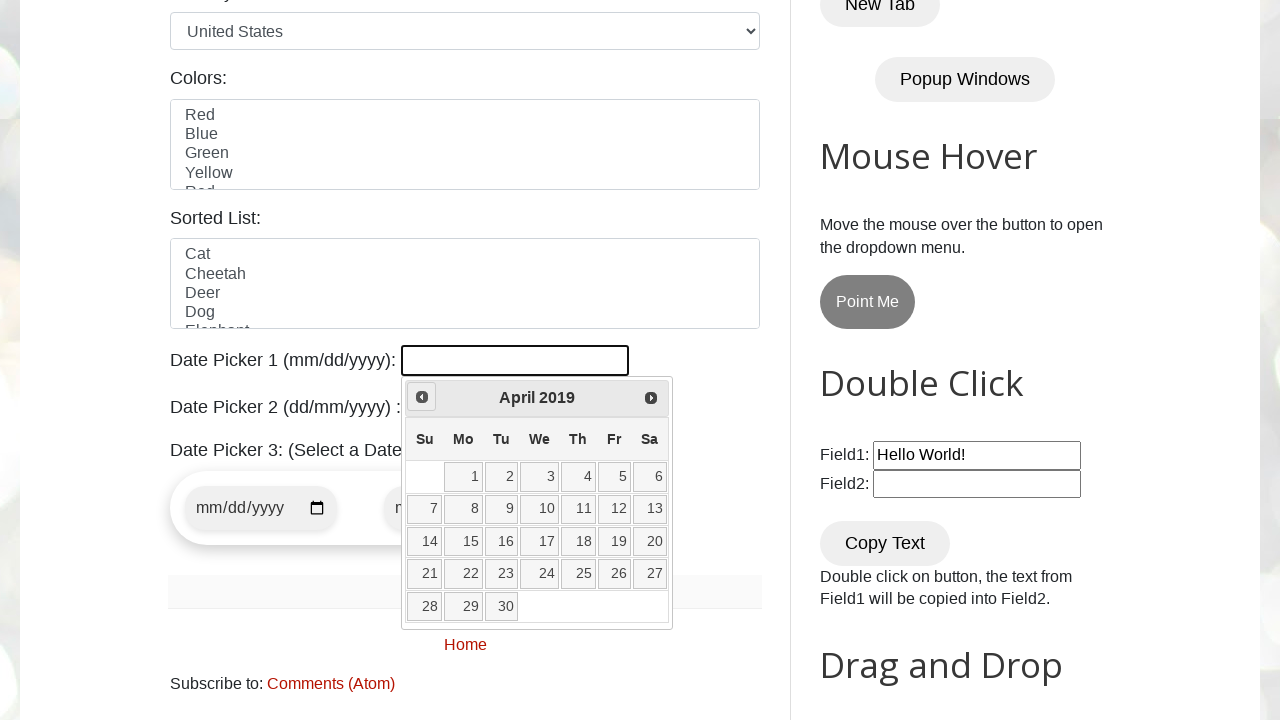

Clicked Prev button to navigate backward in date picker at (422, 397) on (//a[@title='Prev'])[1]
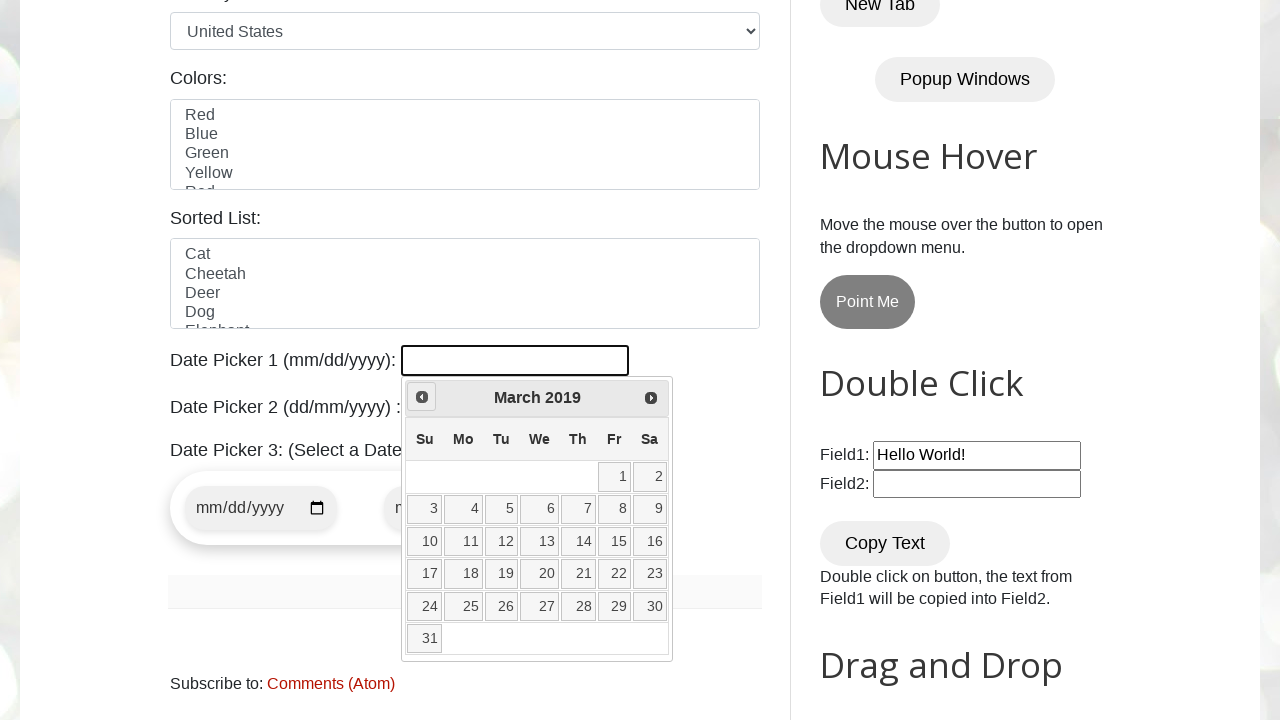

Retrieved displayed year from date picker
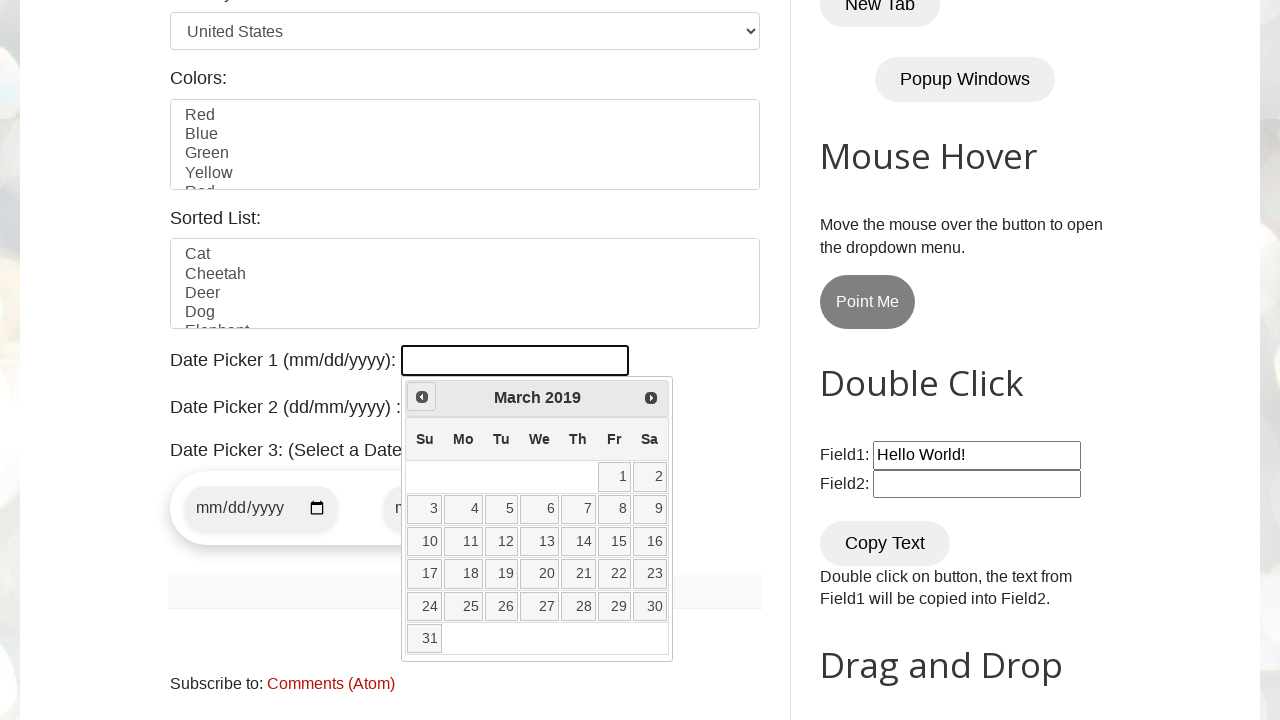

Retrieved displayed month from date picker
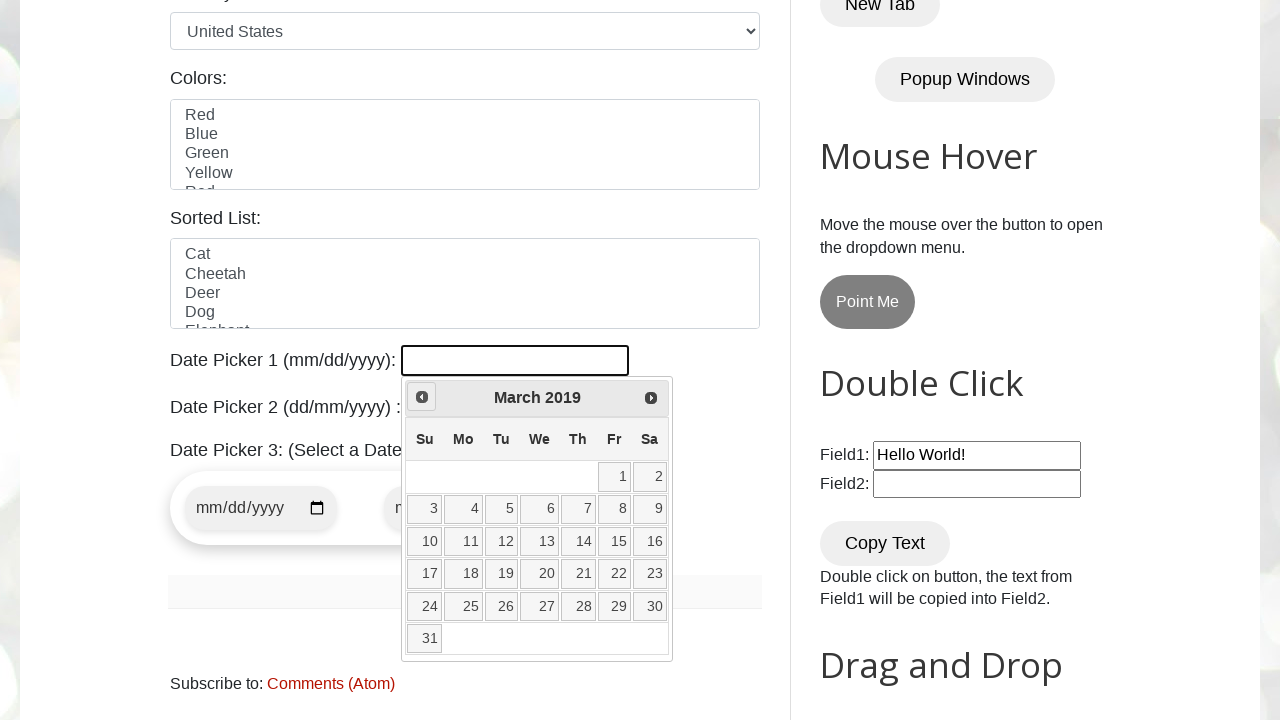

Clicked Prev button to navigate backward in date picker at (422, 397) on (//a[@title='Prev'])[1]
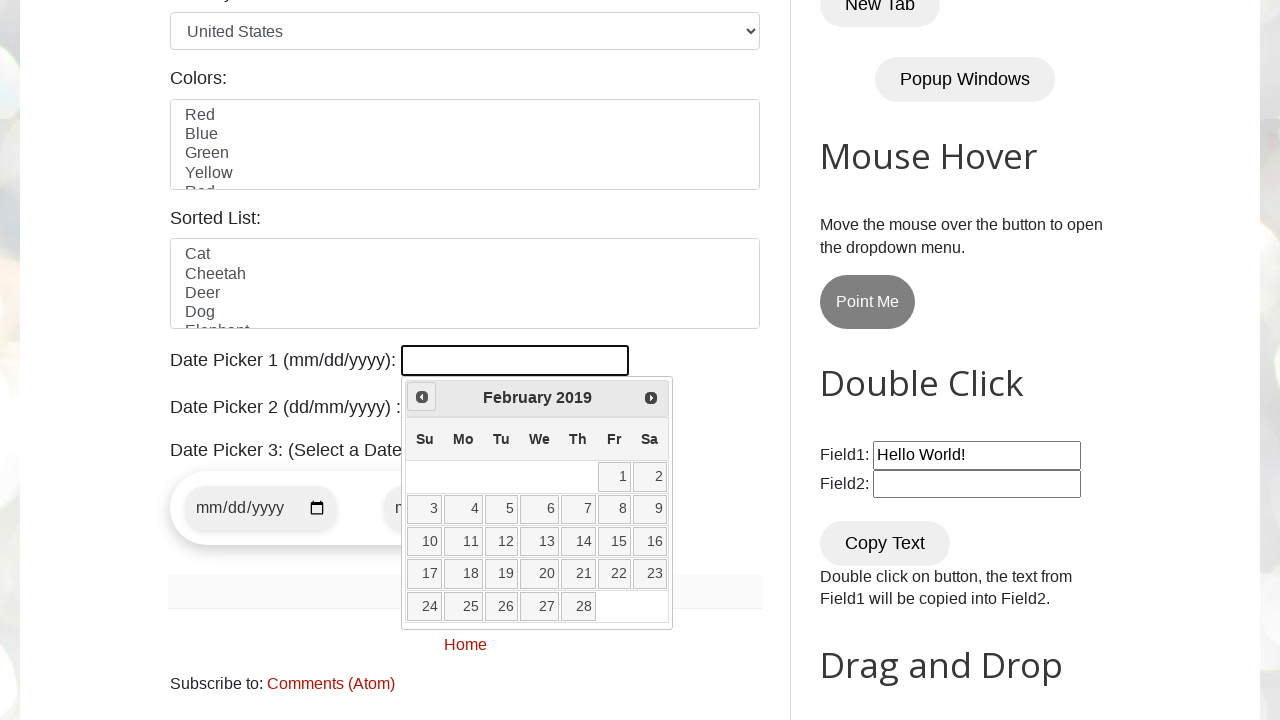

Retrieved displayed year from date picker
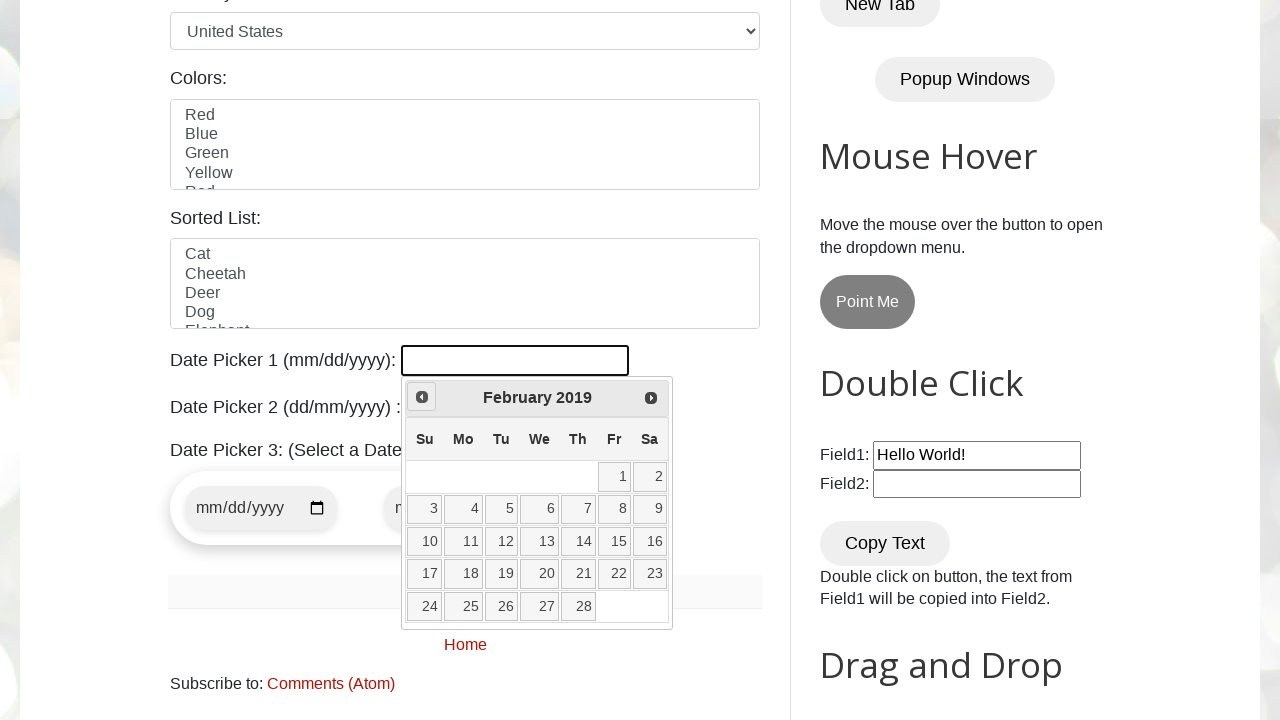

Retrieved displayed month from date picker
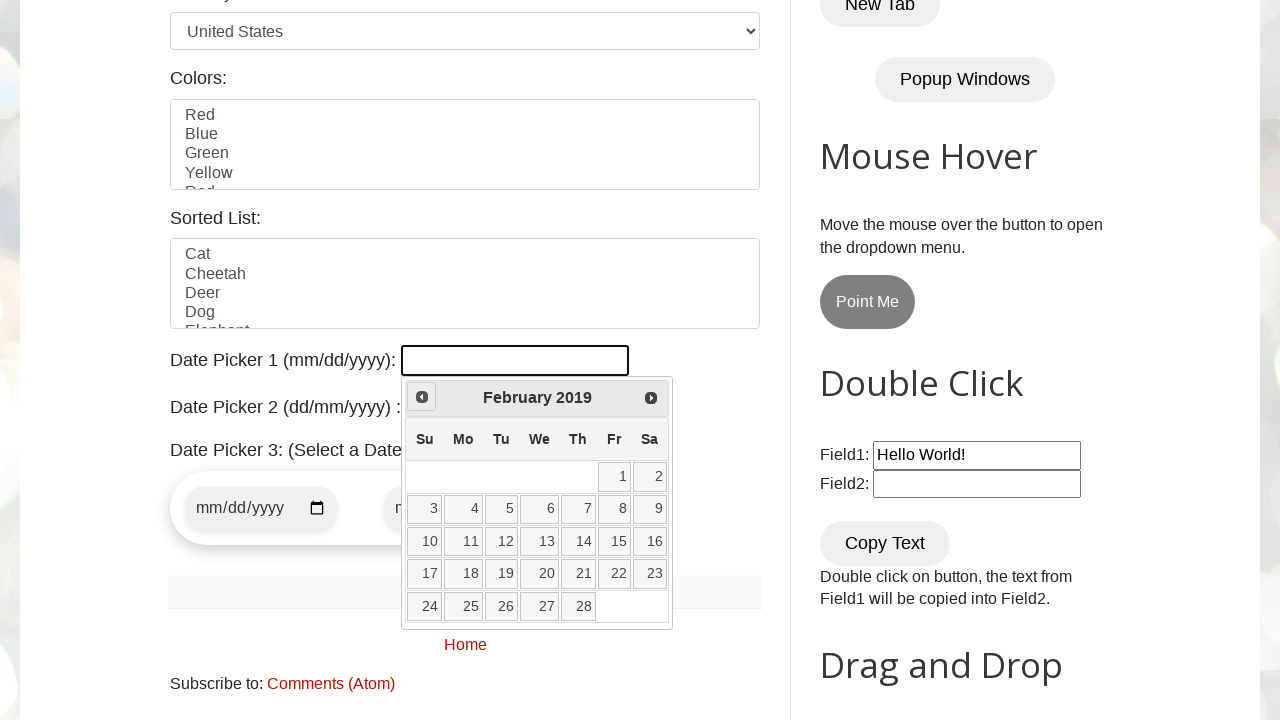

Clicked Prev button to navigate backward in date picker at (422, 397) on (//a[@title='Prev'])[1]
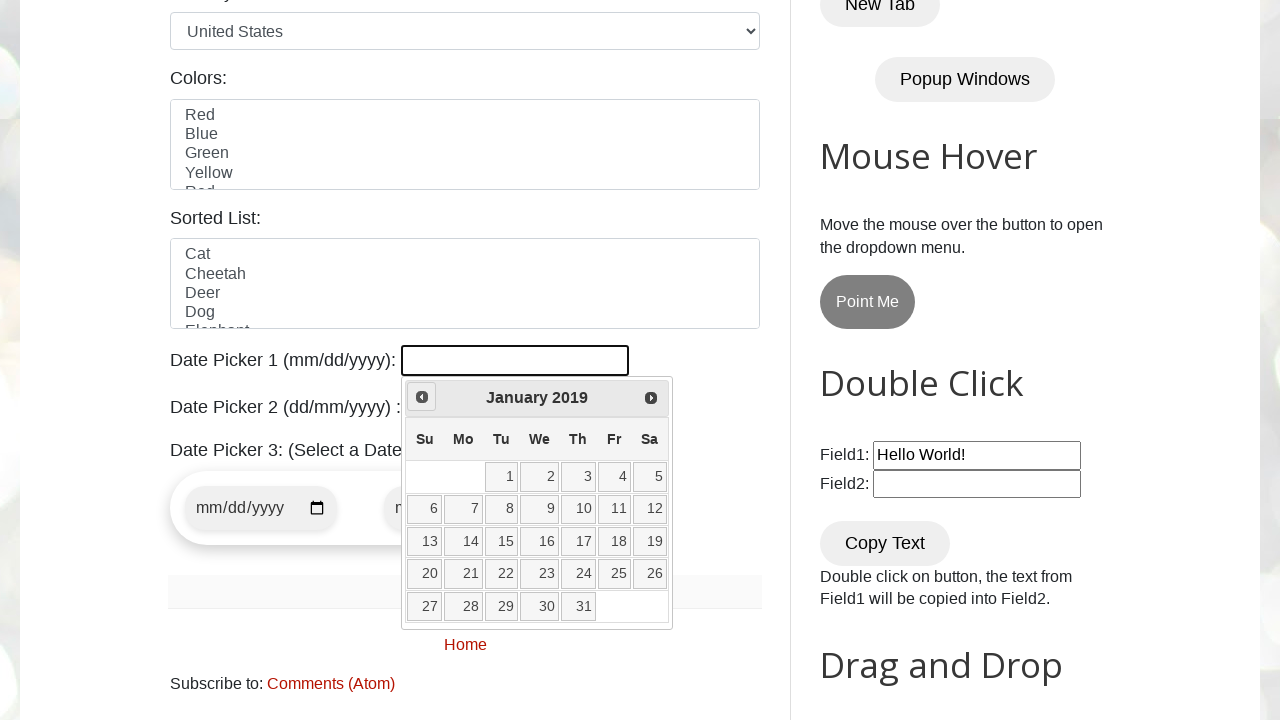

Retrieved displayed year from date picker
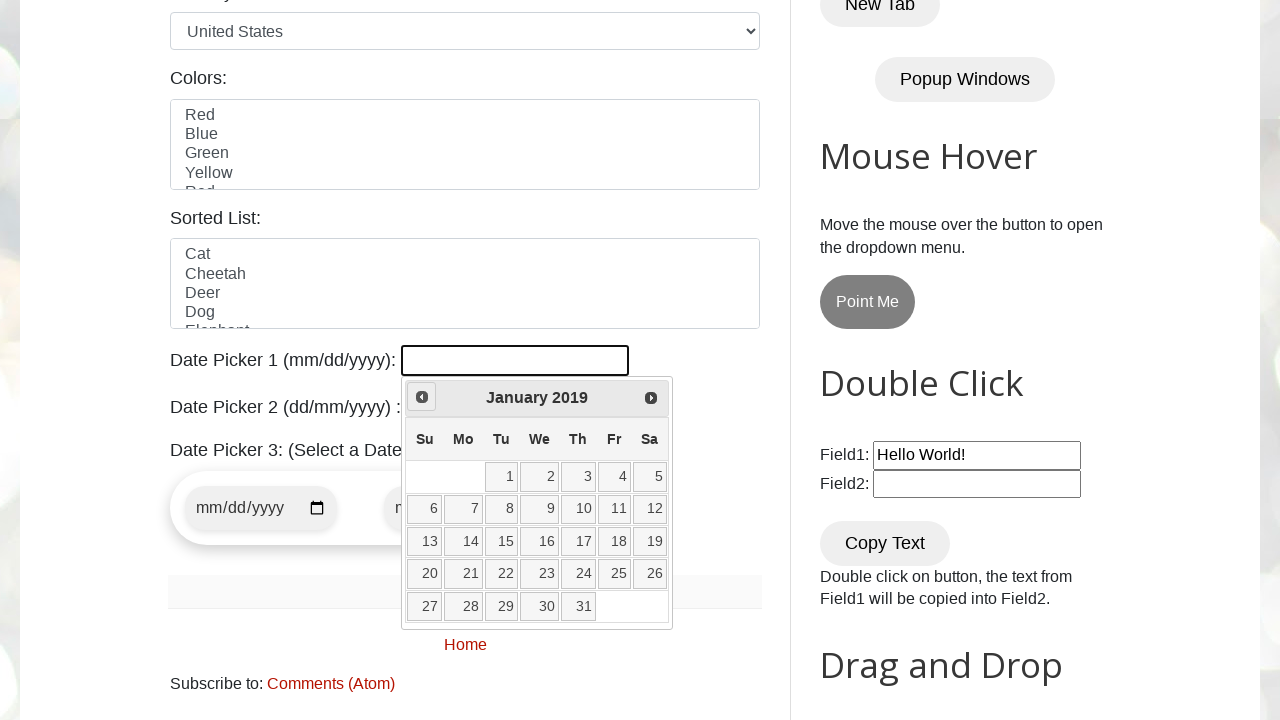

Retrieved displayed month from date picker
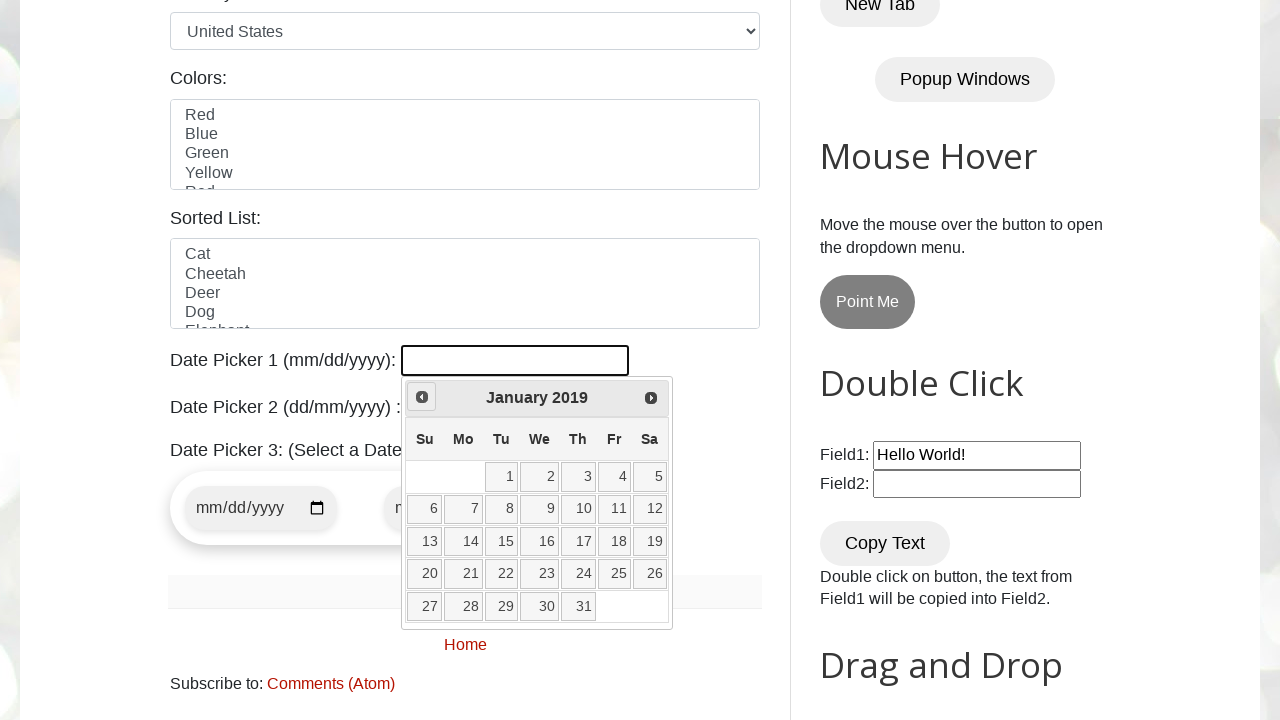

Clicked Prev button to navigate backward in date picker at (422, 397) on (//a[@title='Prev'])[1]
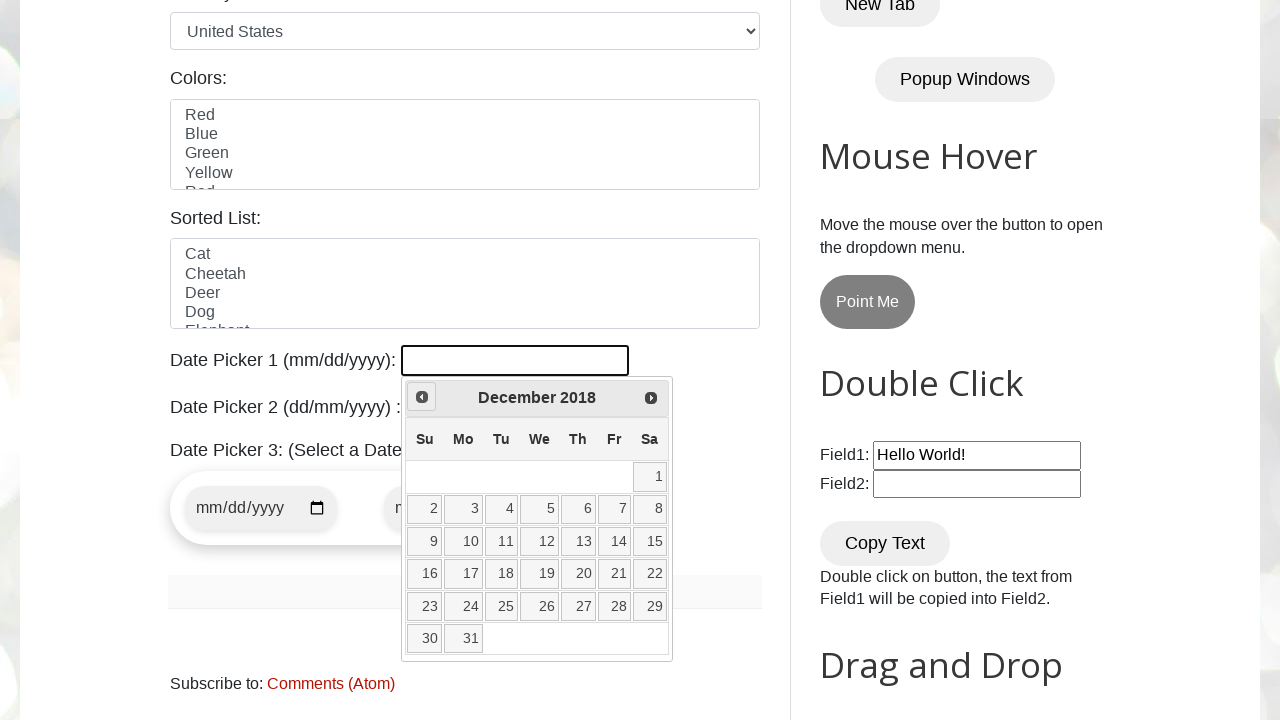

Retrieved displayed year from date picker
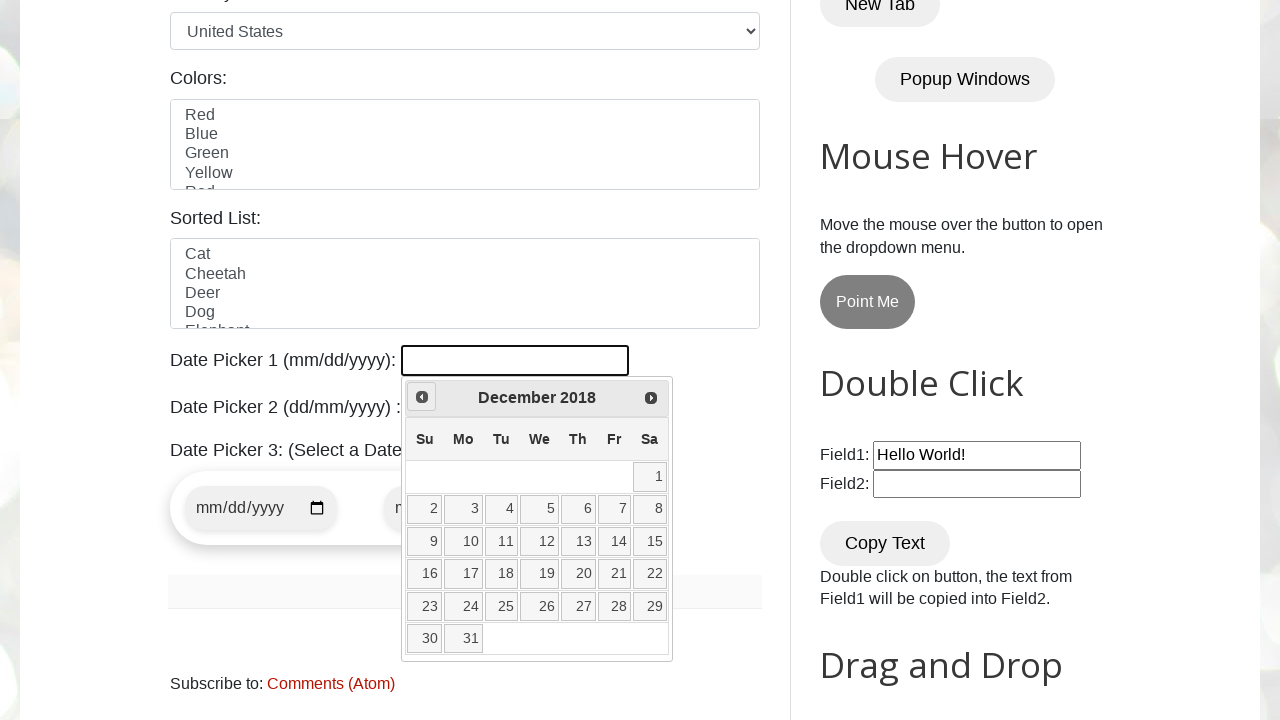

Retrieved displayed month from date picker
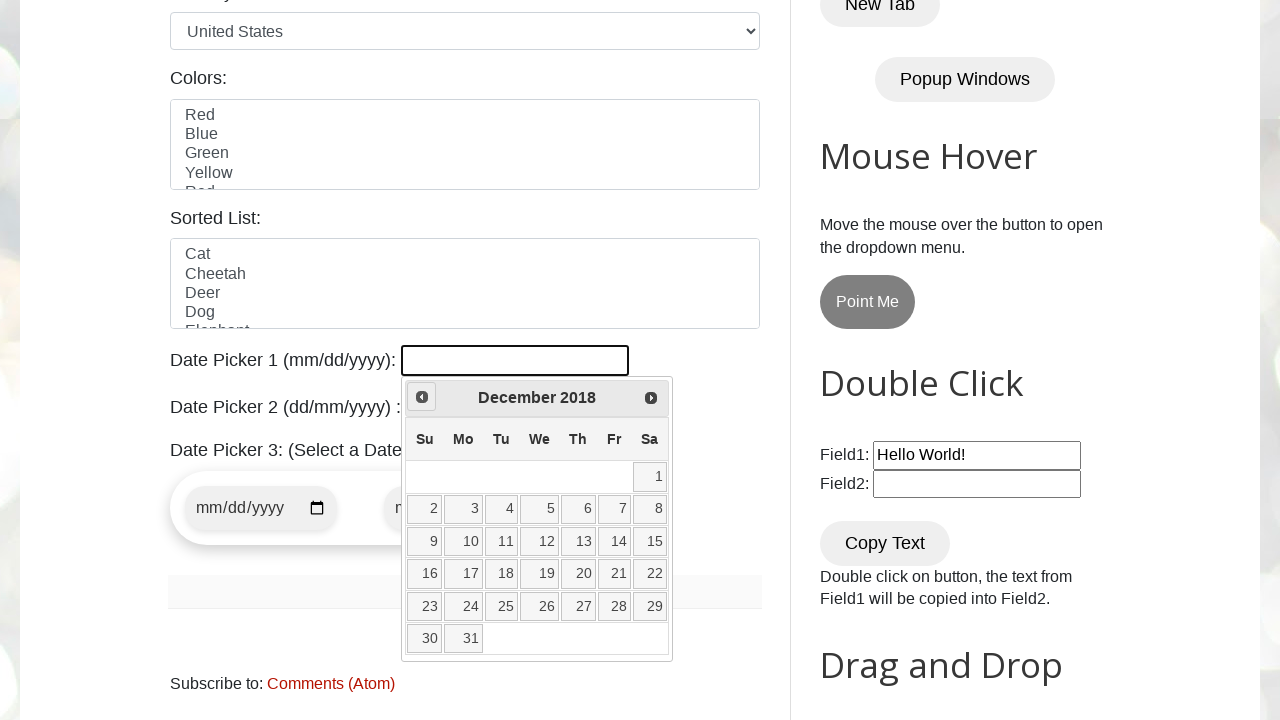

Clicked Prev button to navigate backward in date picker at (422, 397) on (//a[@title='Prev'])[1]
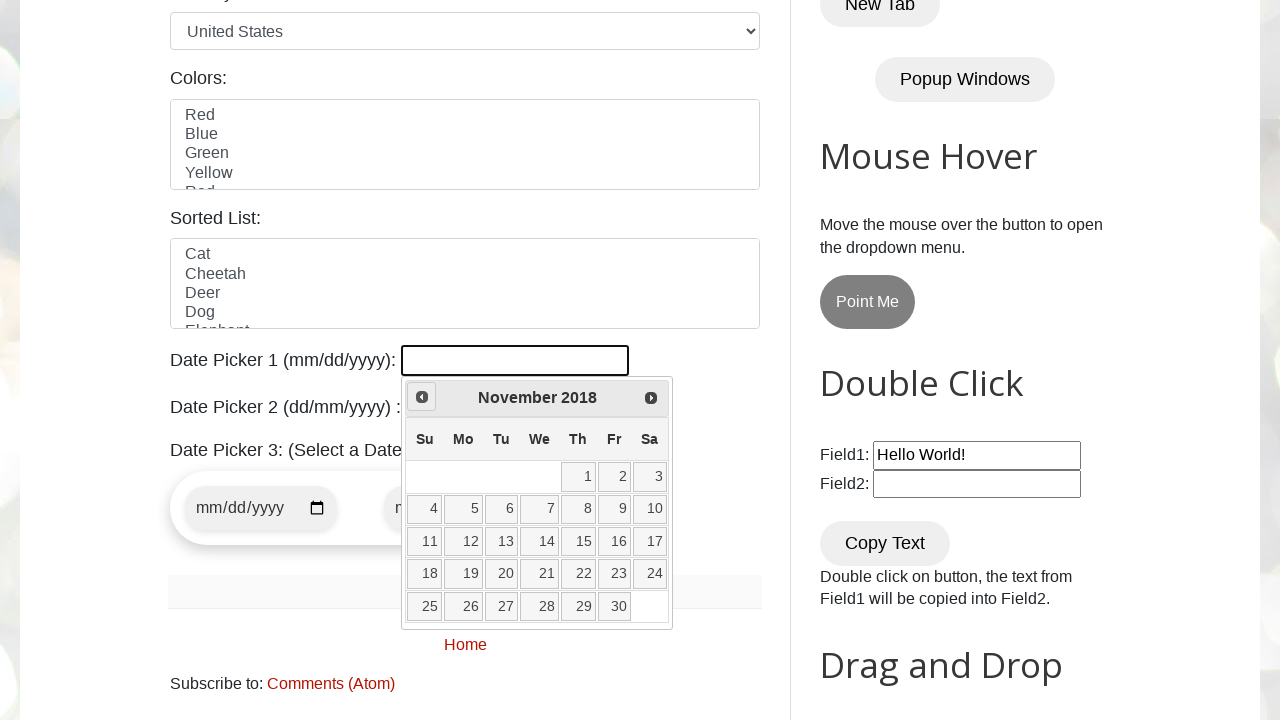

Retrieved displayed year from date picker
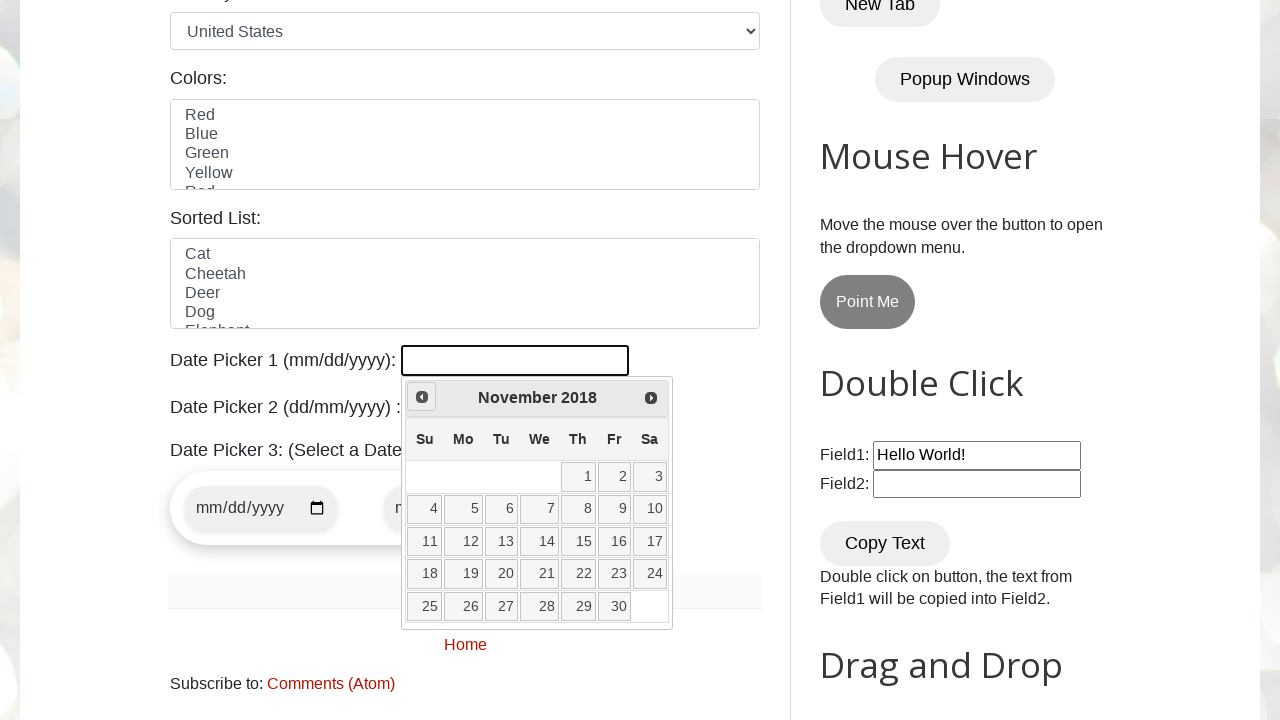

Retrieved displayed month from date picker
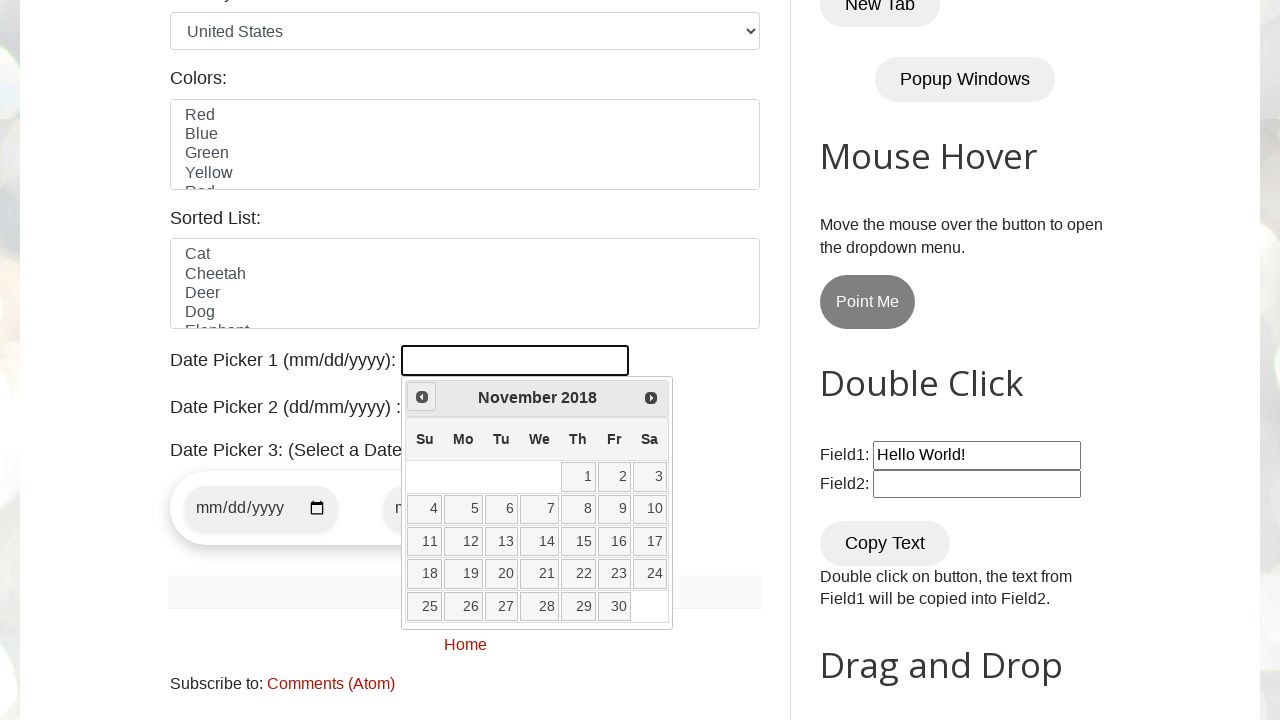

Clicked Prev button to navigate backward in date picker at (422, 397) on (//a[@title='Prev'])[1]
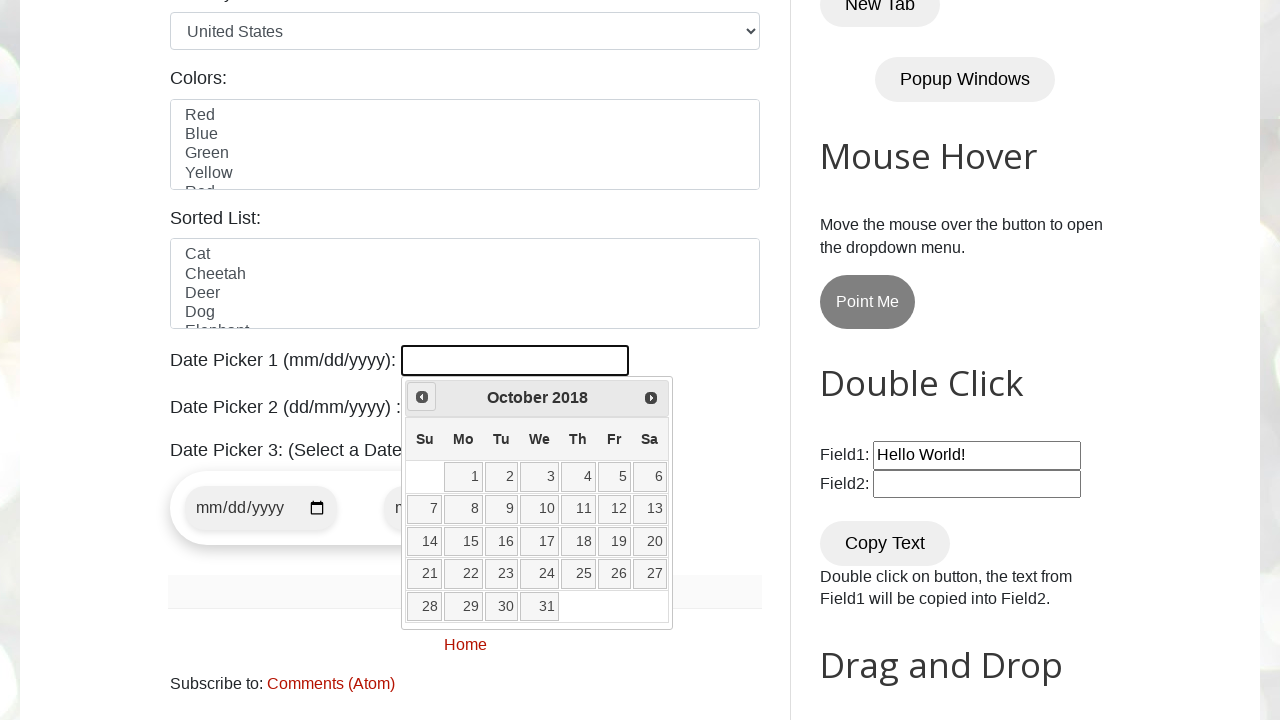

Retrieved displayed year from date picker
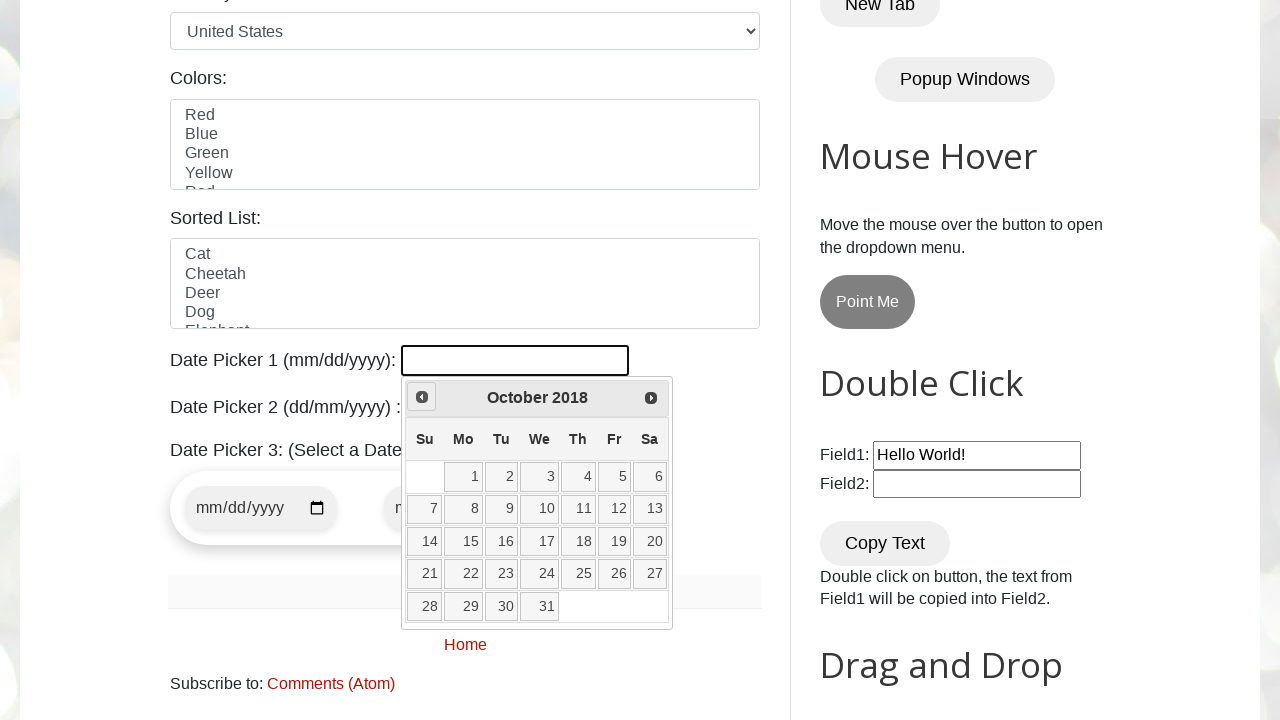

Retrieved displayed month from date picker
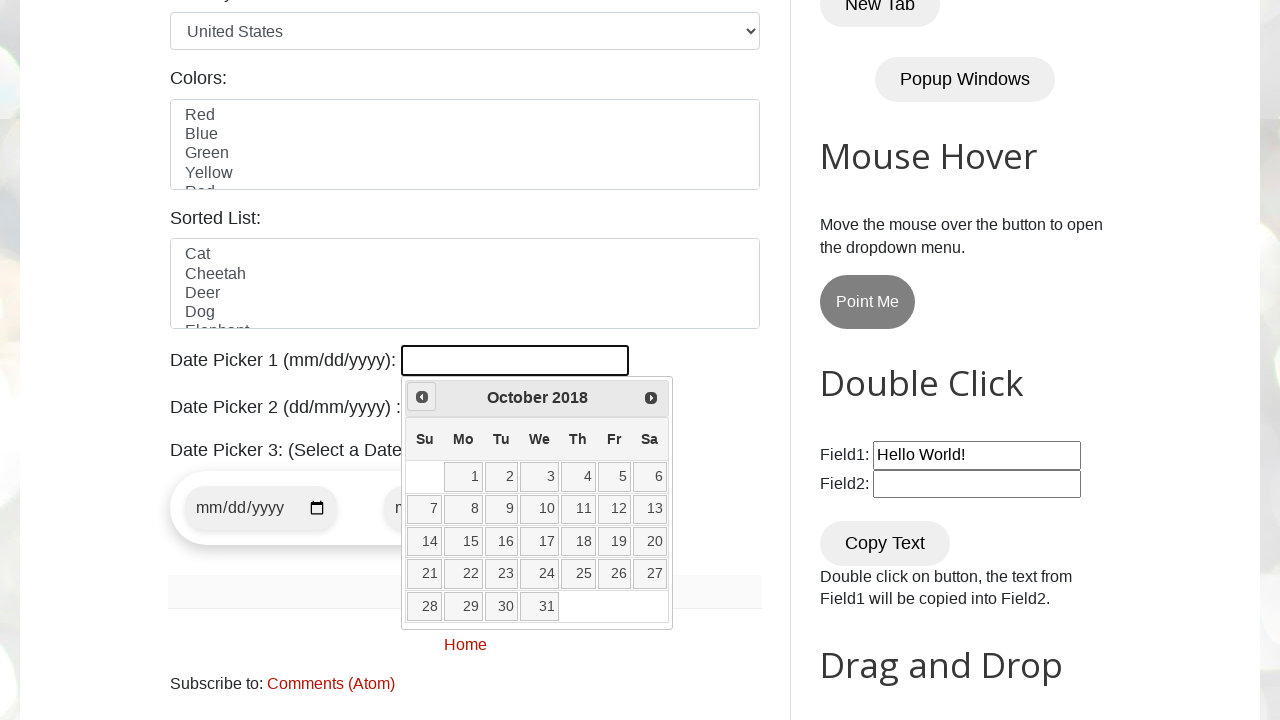

Clicked Prev button to navigate backward in date picker at (422, 397) on (//a[@title='Prev'])[1]
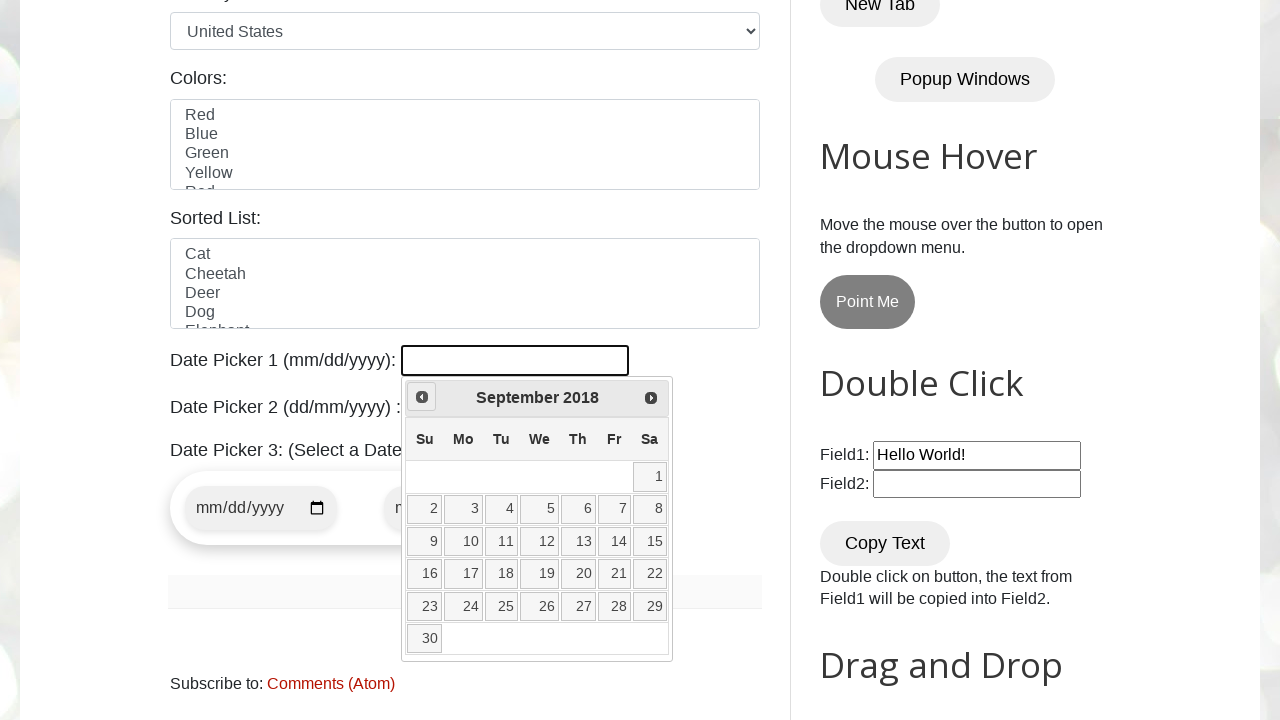

Retrieved displayed year from date picker
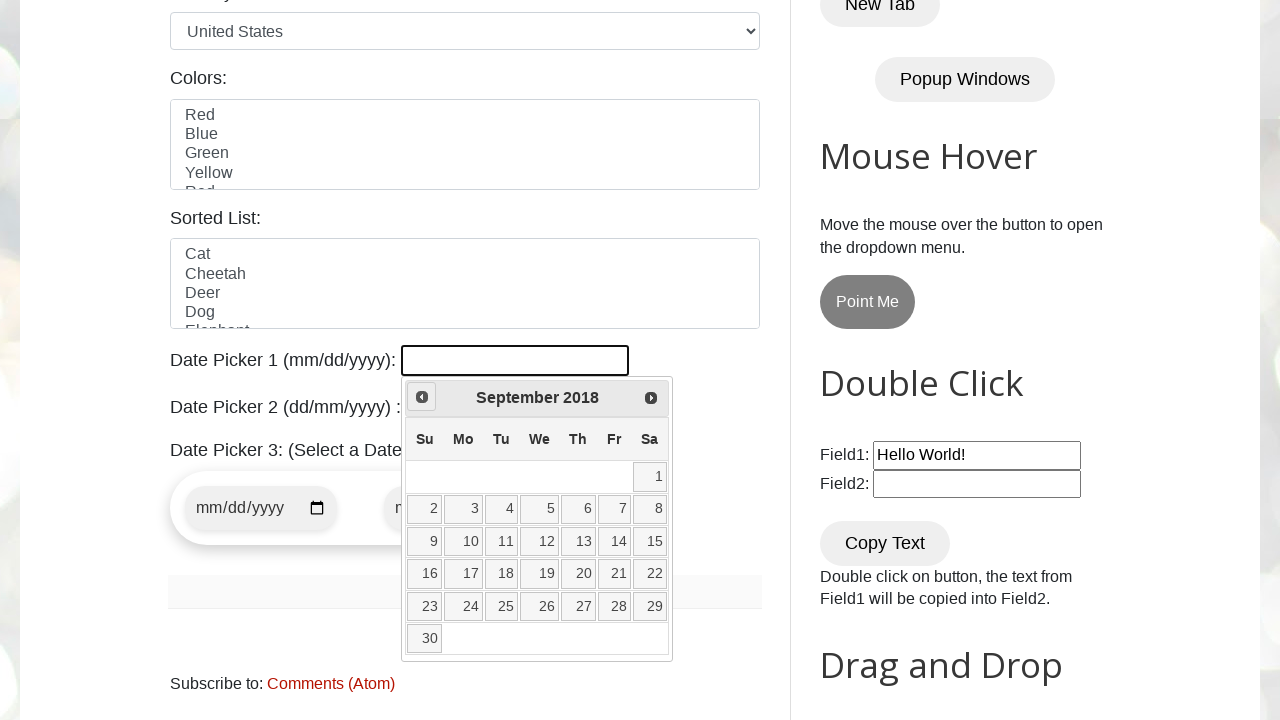

Retrieved displayed month from date picker
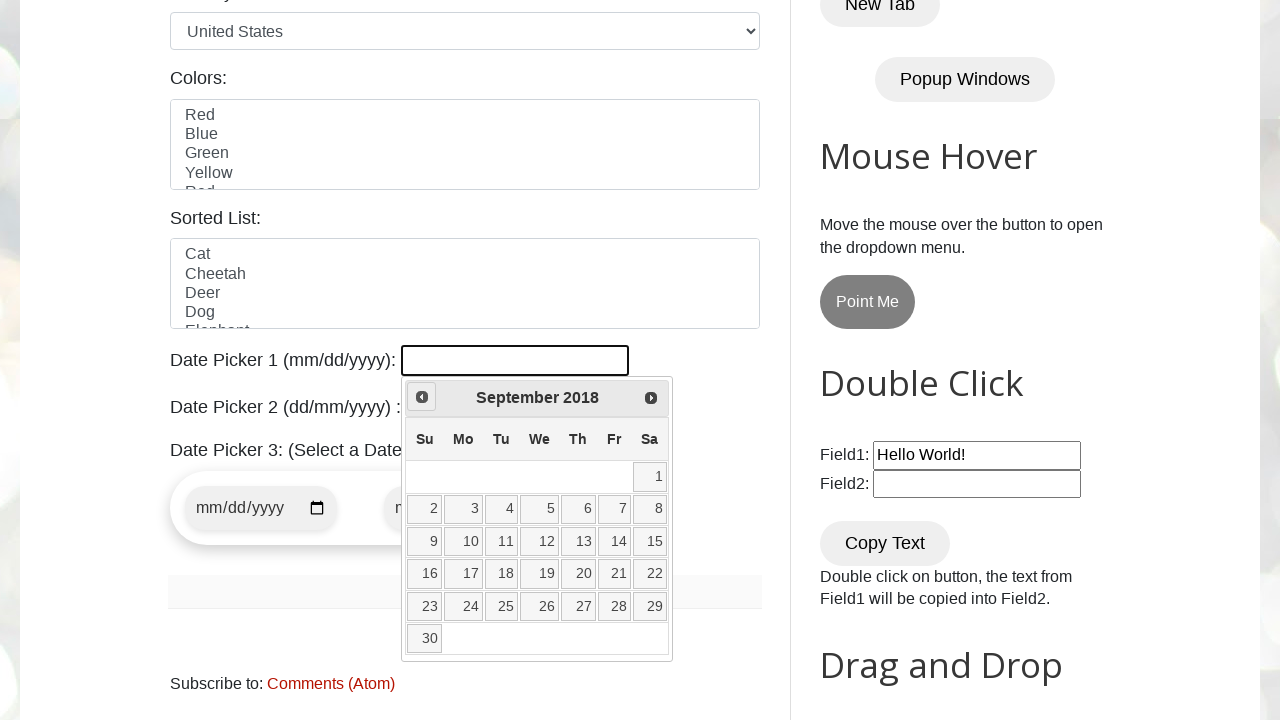

Clicked Prev button to navigate backward in date picker at (422, 397) on (//a[@title='Prev'])[1]
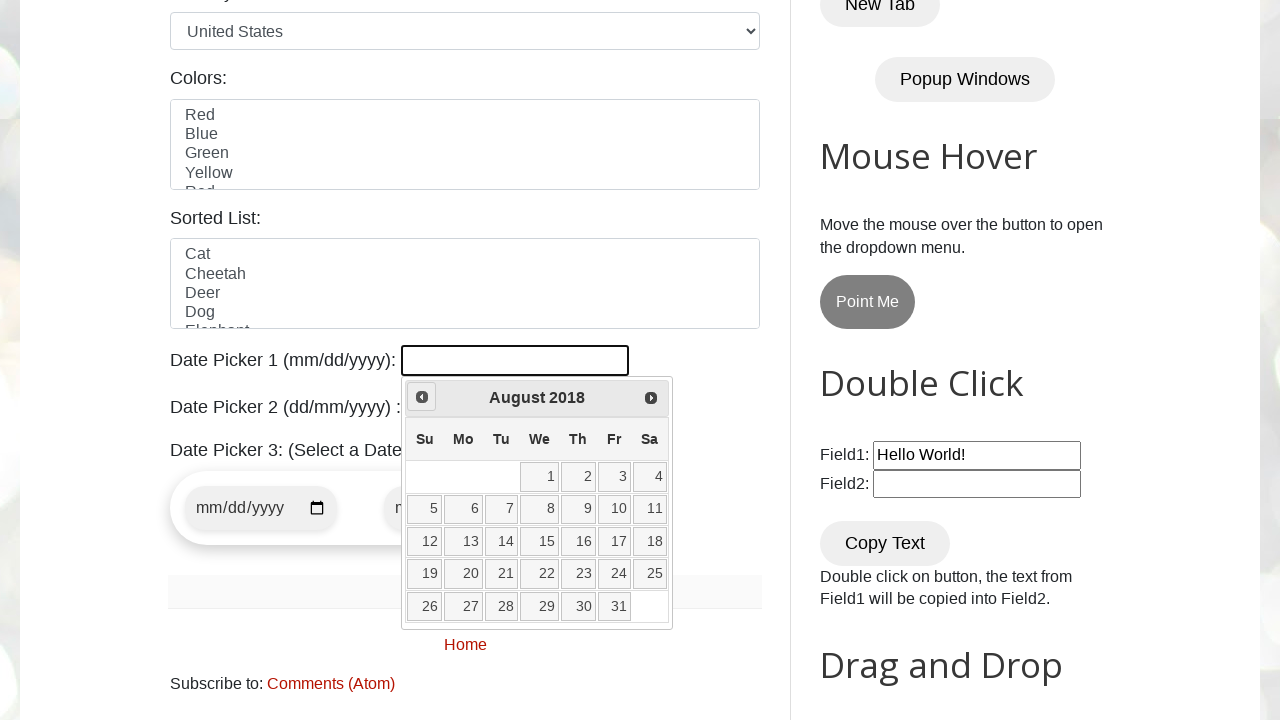

Retrieved displayed year from date picker
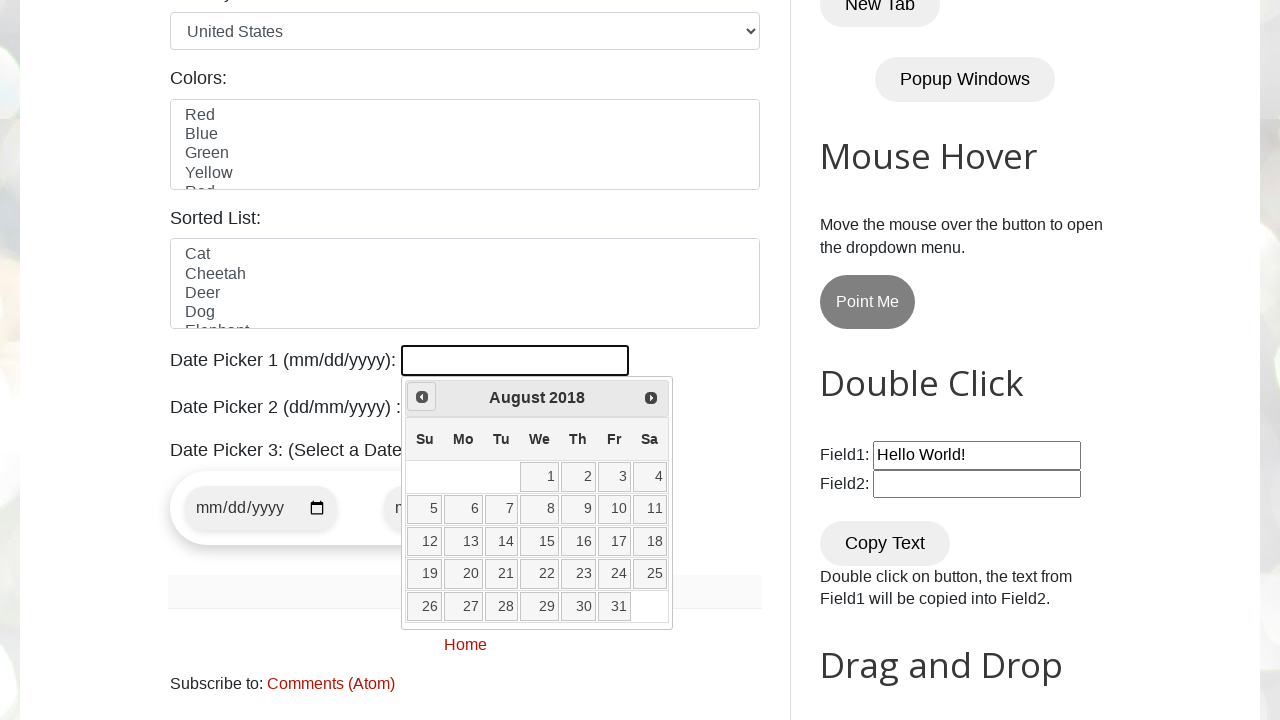

Retrieved displayed month from date picker
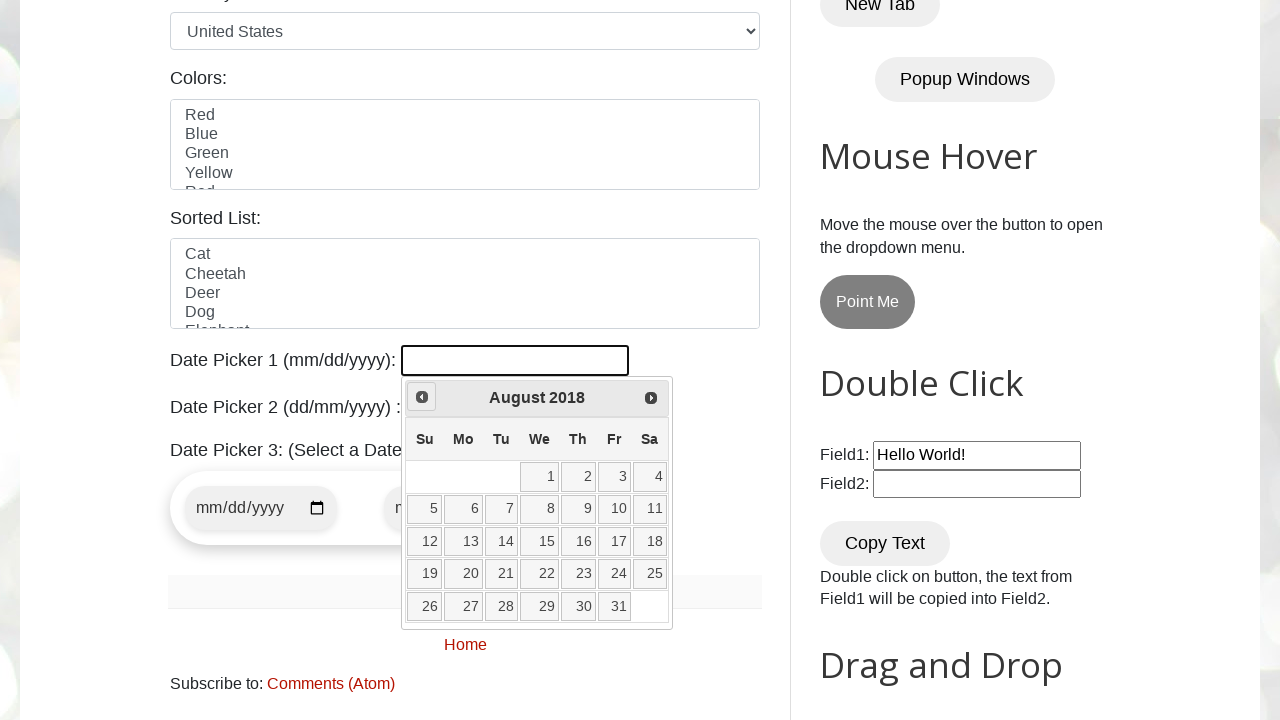

Clicked Prev button to navigate backward in date picker at (422, 397) on (//a[@title='Prev'])[1]
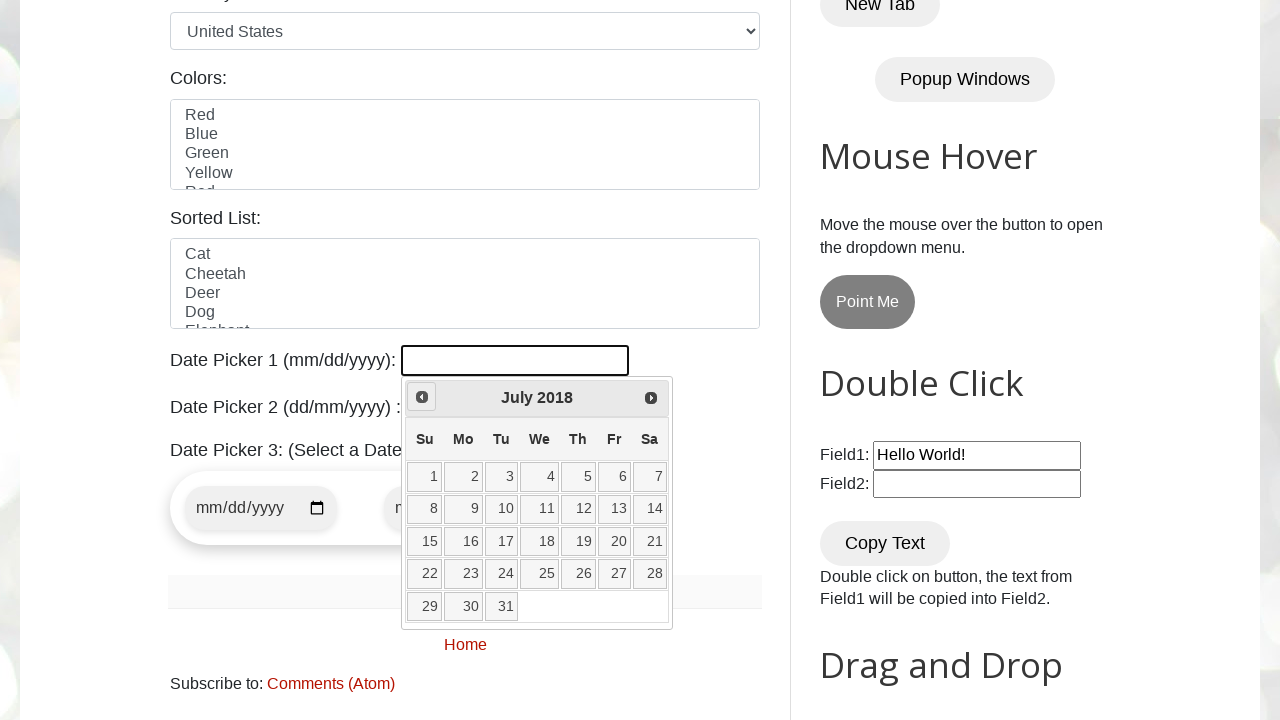

Retrieved displayed year from date picker
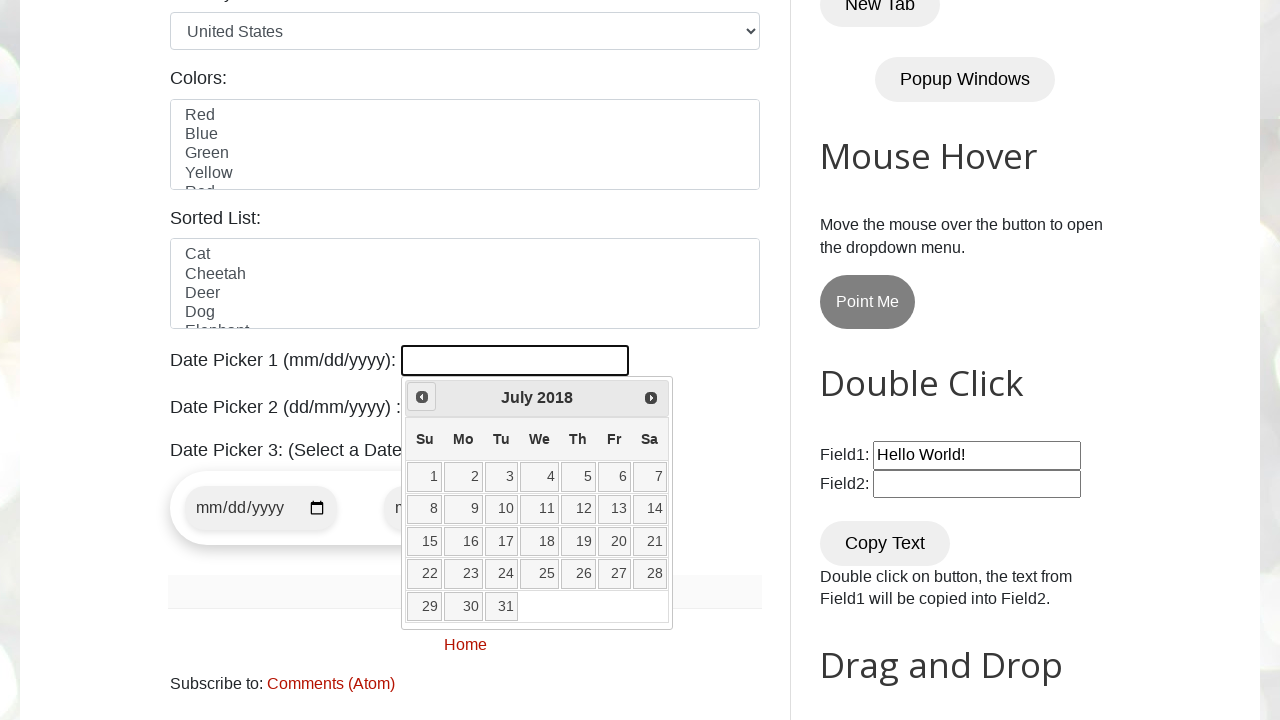

Retrieved displayed month from date picker
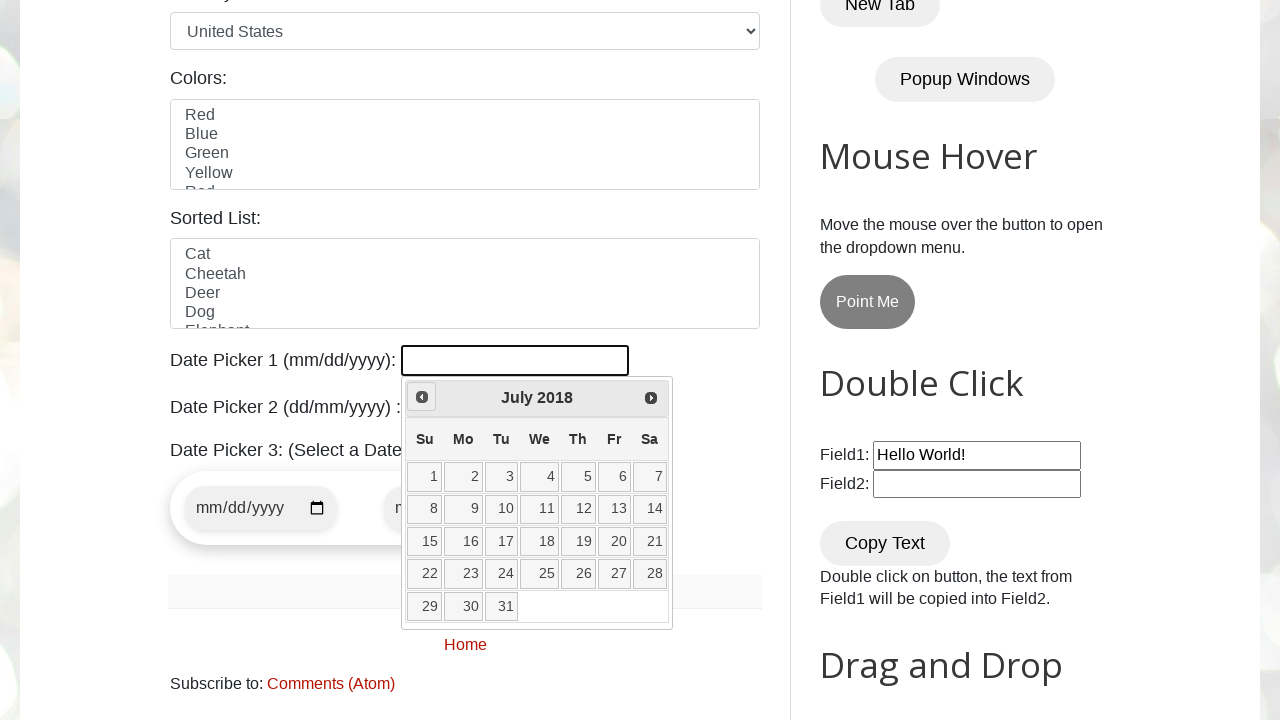

Clicked Prev button to navigate backward in date picker at (422, 397) on (//a[@title='Prev'])[1]
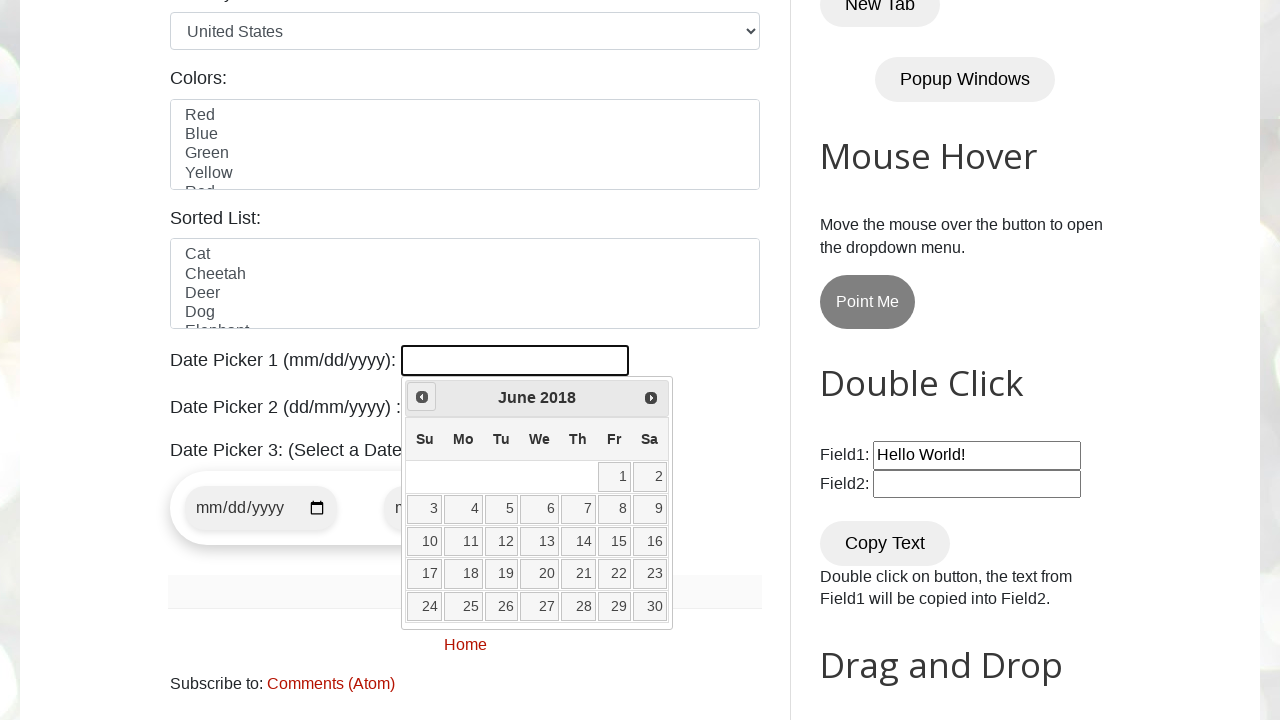

Retrieved displayed year from date picker
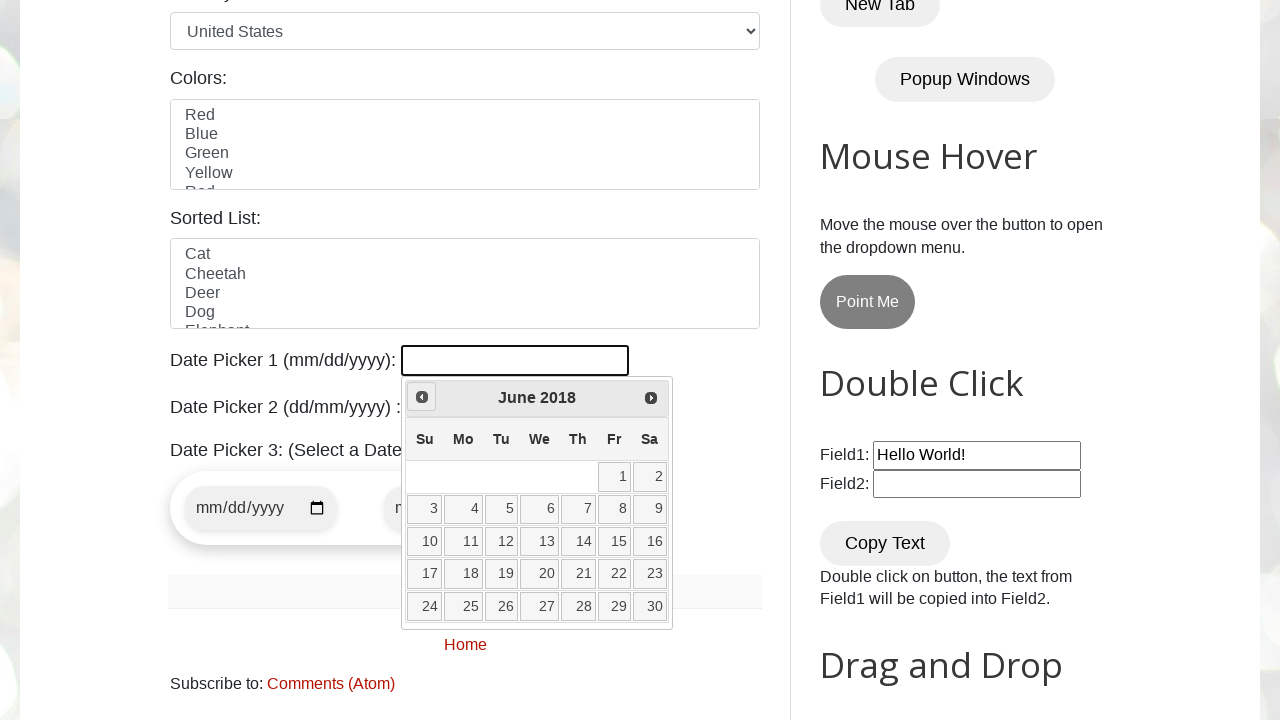

Retrieved displayed month from date picker
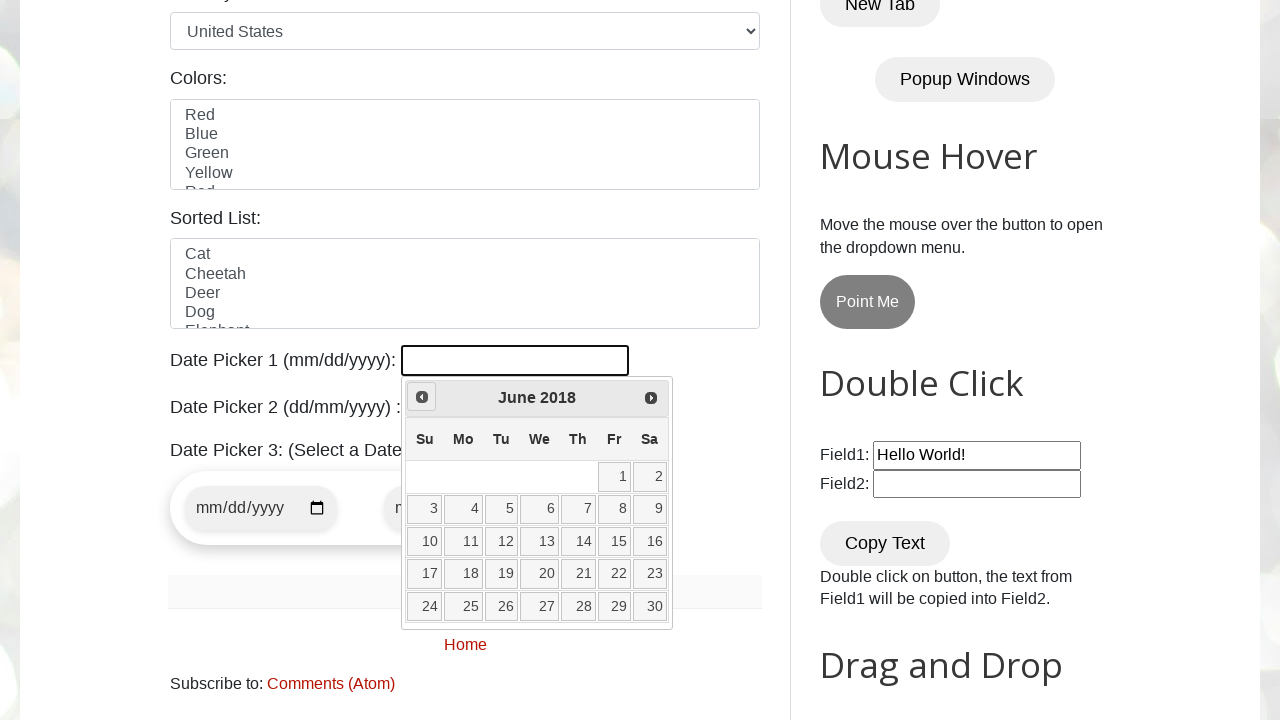

Clicked Prev button to navigate backward in date picker at (422, 397) on (//a[@title='Prev'])[1]
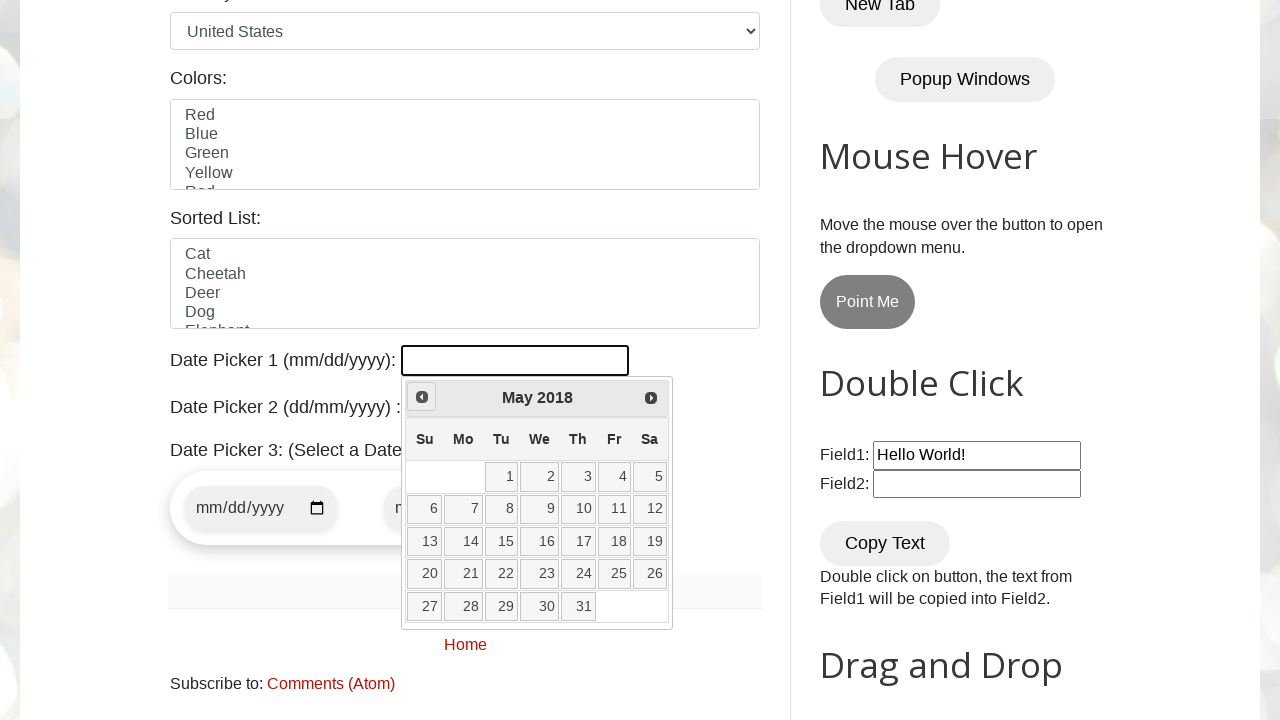

Retrieved displayed year from date picker
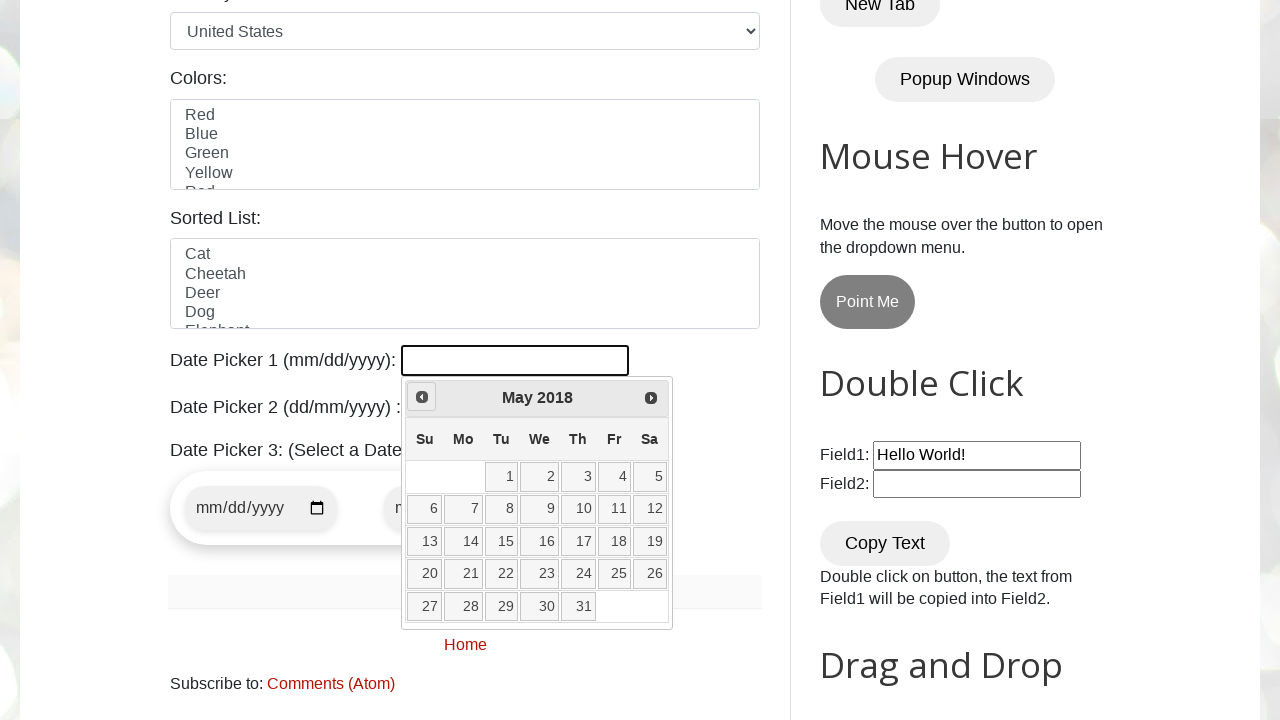

Retrieved displayed month from date picker
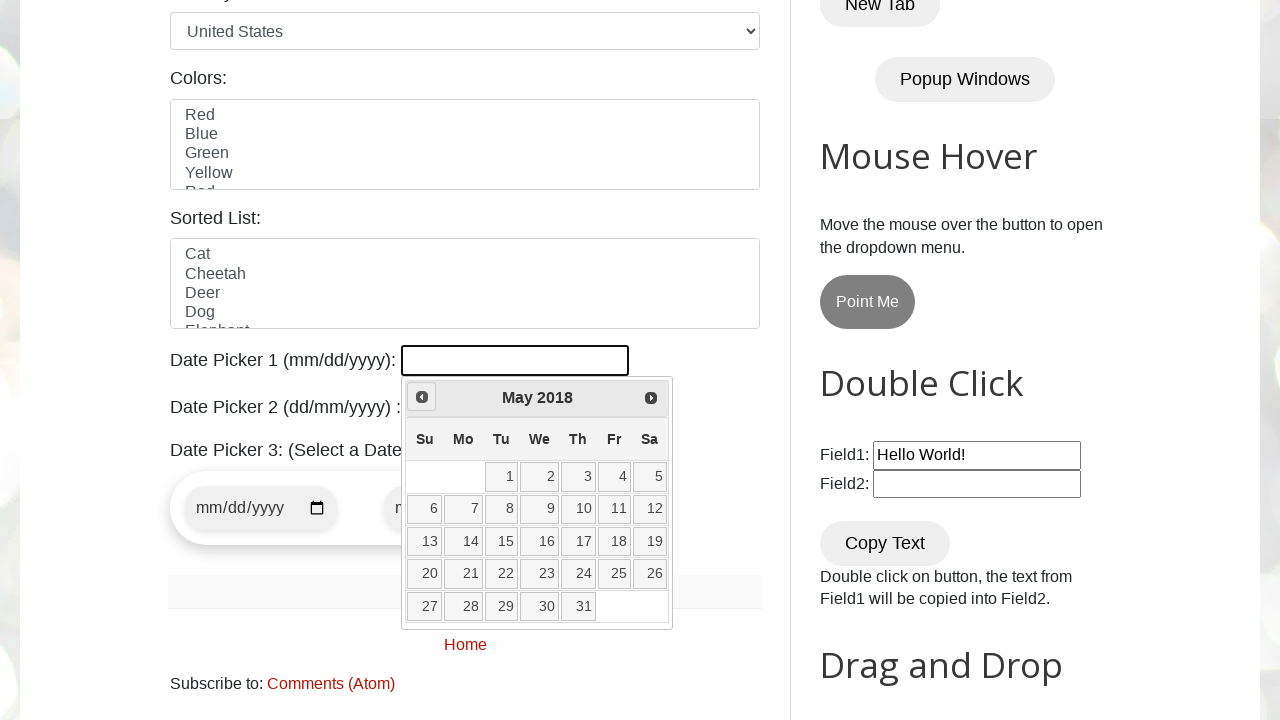

Clicked Prev button to navigate backward in date picker at (422, 397) on (//a[@title='Prev'])[1]
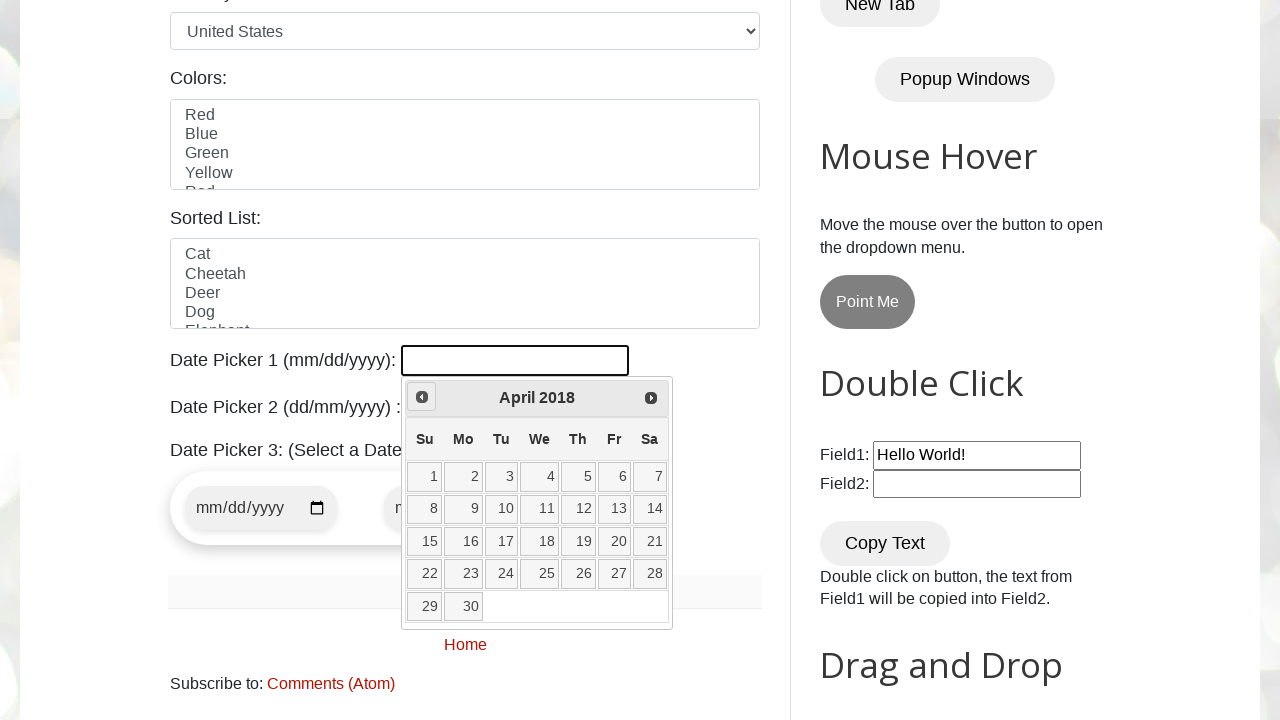

Retrieved displayed year from date picker
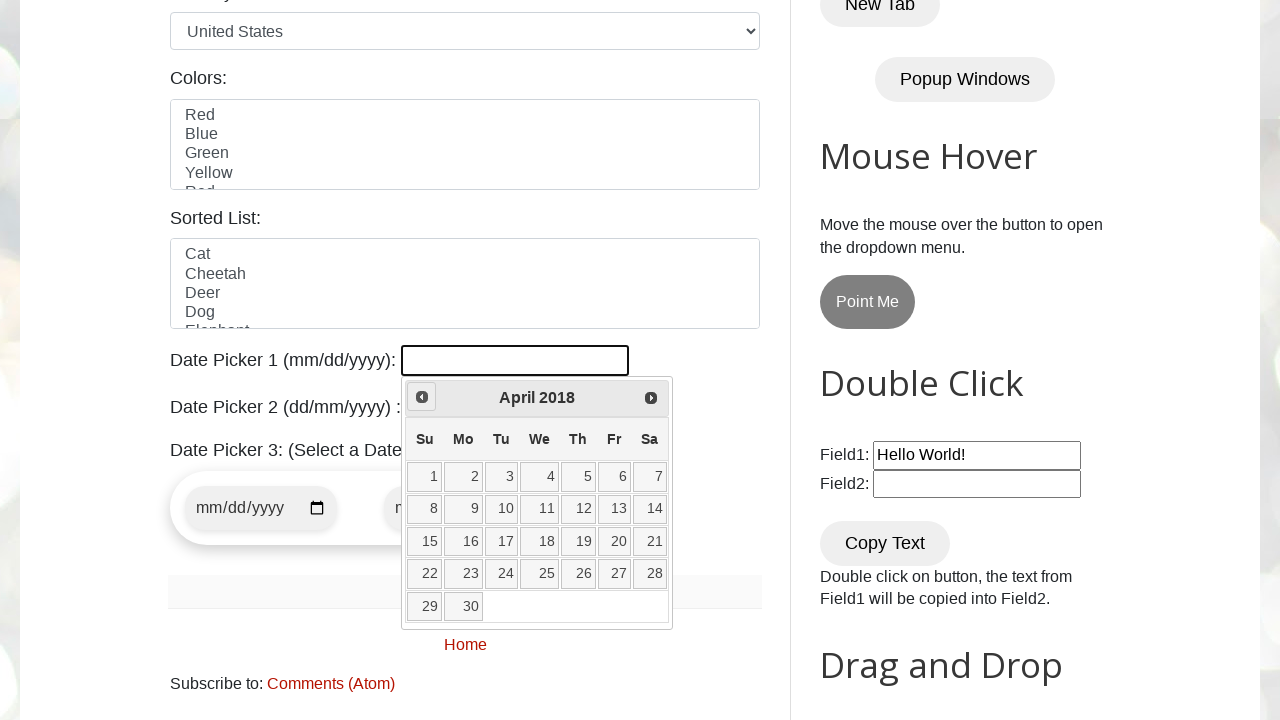

Retrieved displayed month from date picker
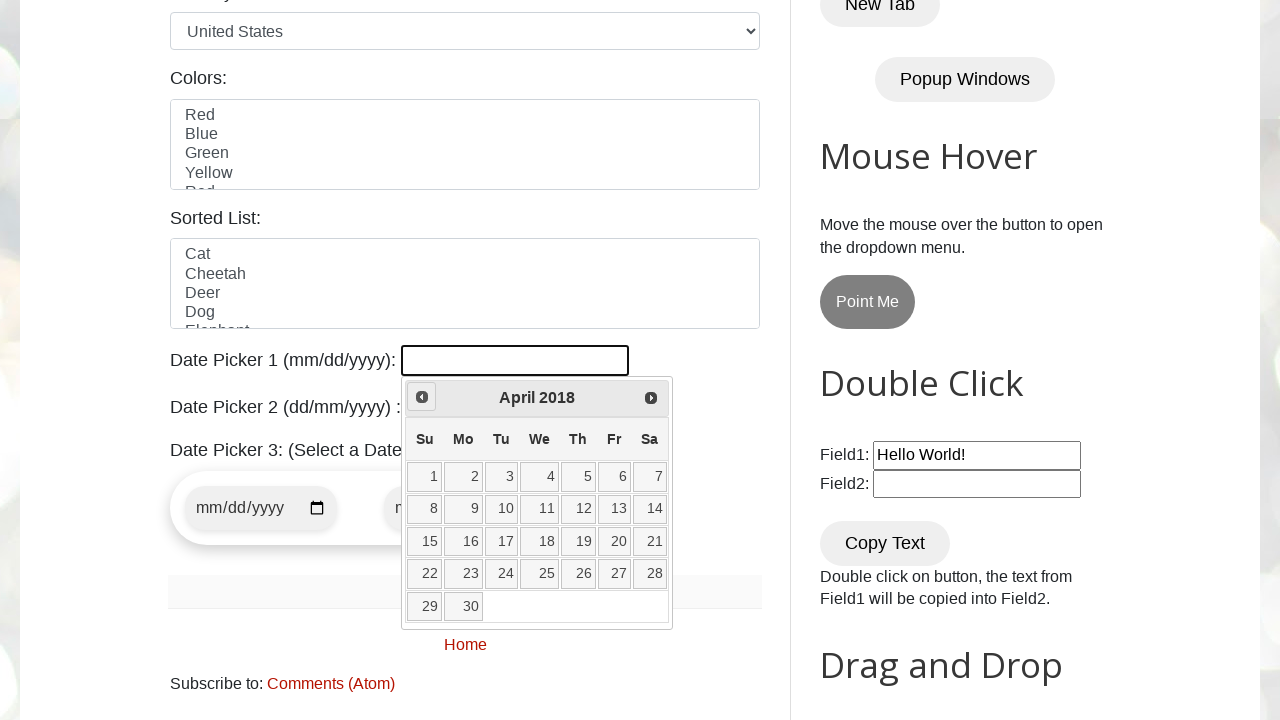

Clicked Prev button to navigate backward in date picker at (422, 397) on (//a[@title='Prev'])[1]
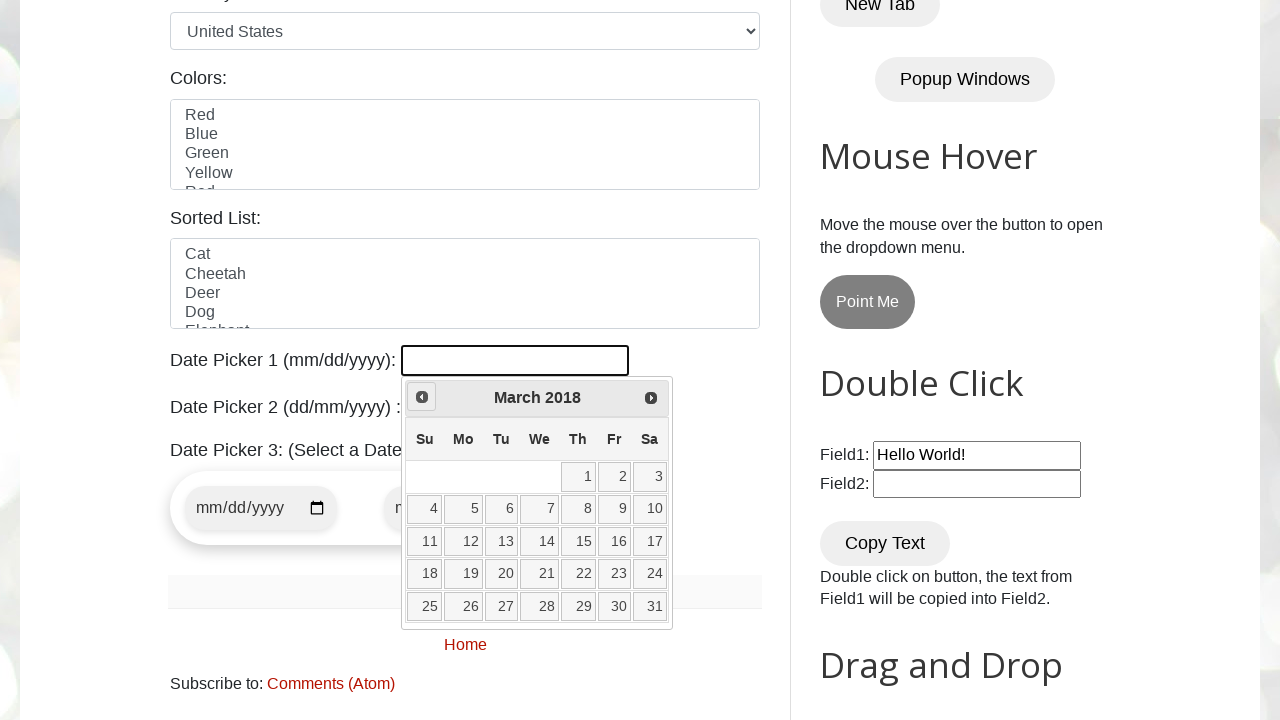

Retrieved displayed year from date picker
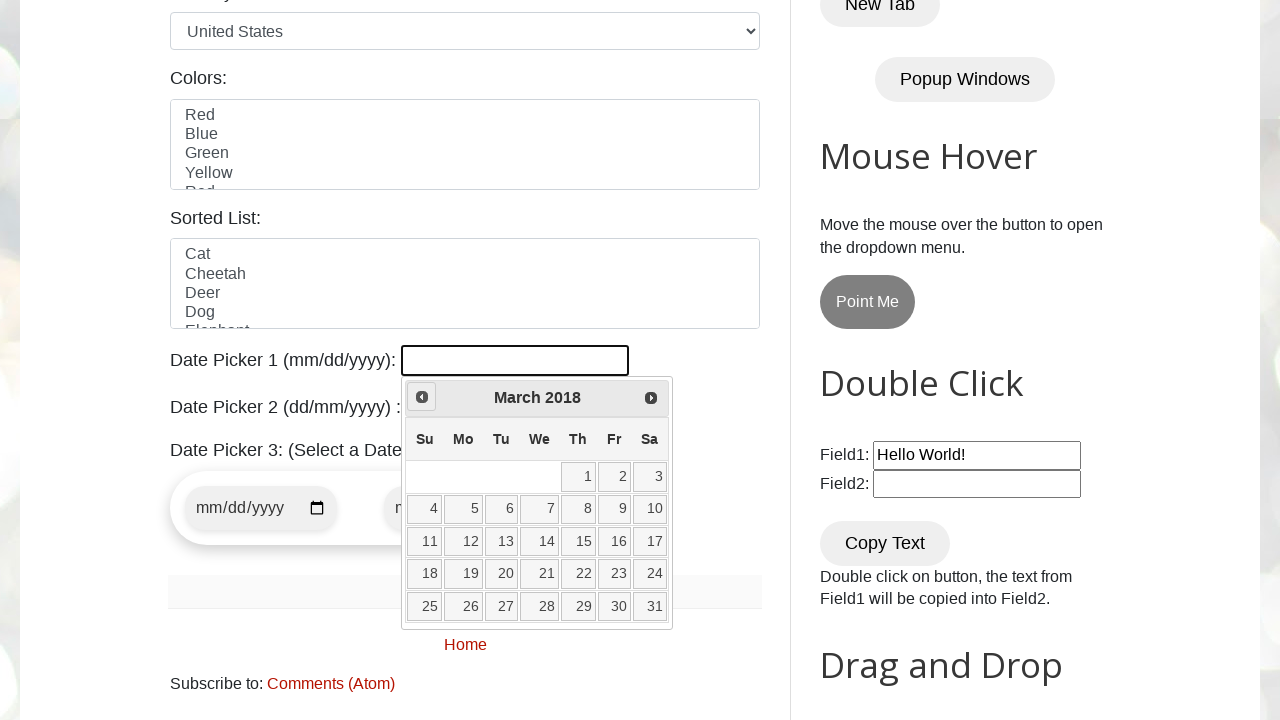

Retrieved displayed month from date picker
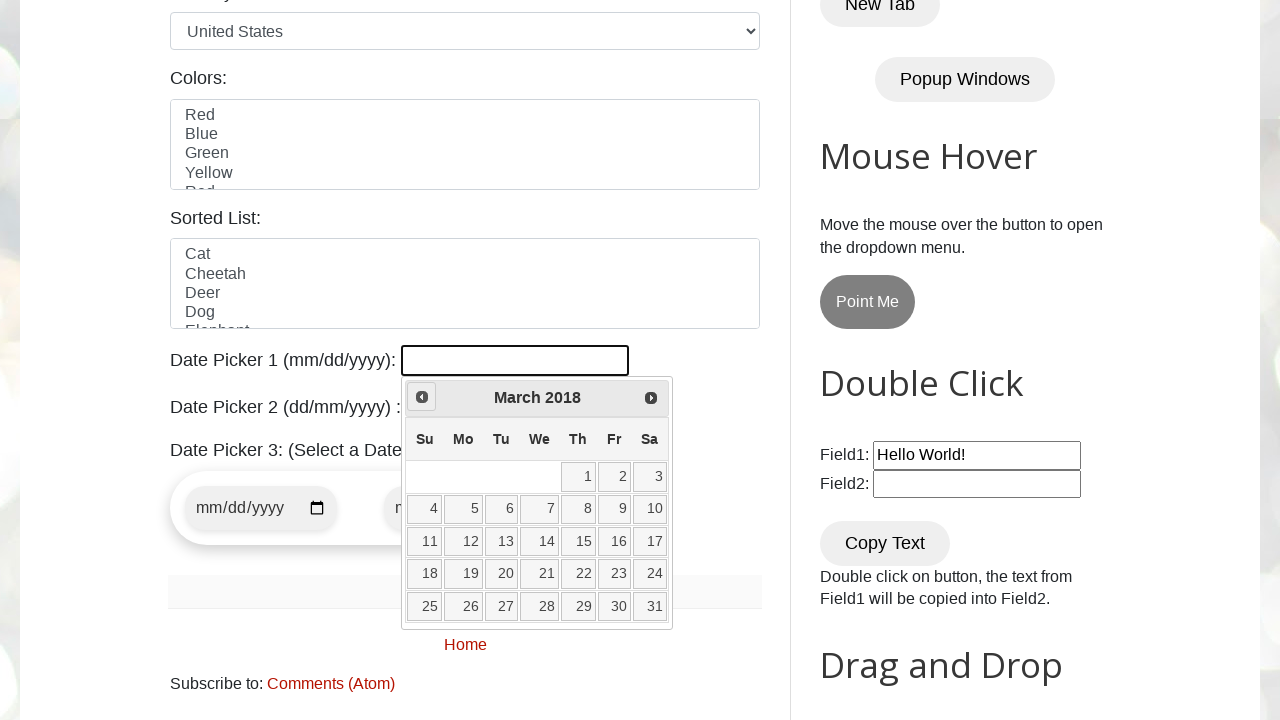

Clicked Prev button to navigate backward in date picker at (422, 397) on (//a[@title='Prev'])[1]
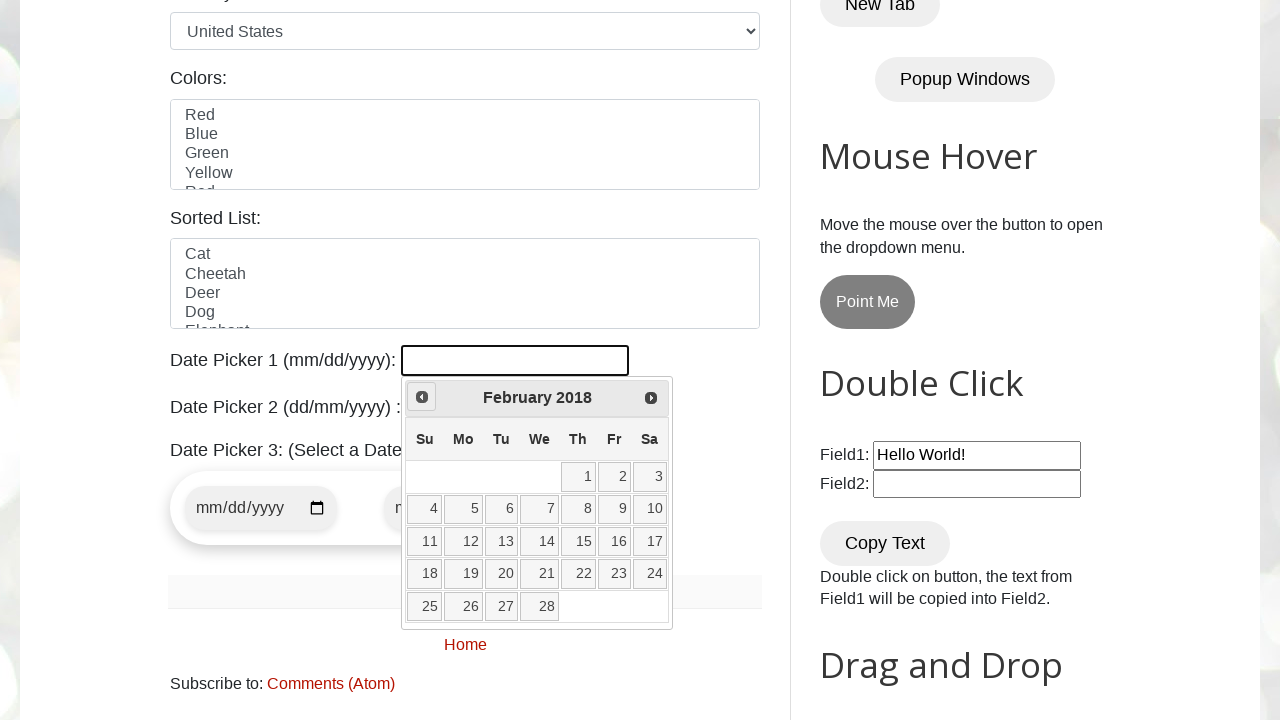

Retrieved displayed year from date picker
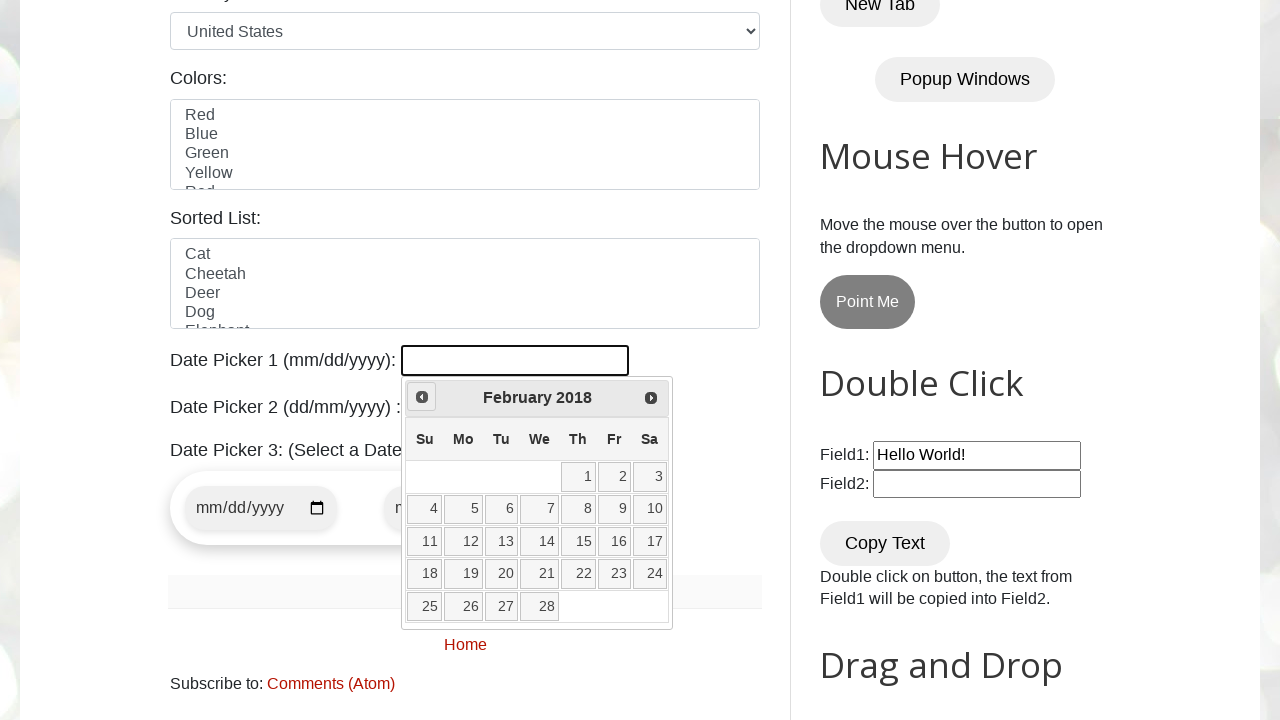

Retrieved displayed month from date picker
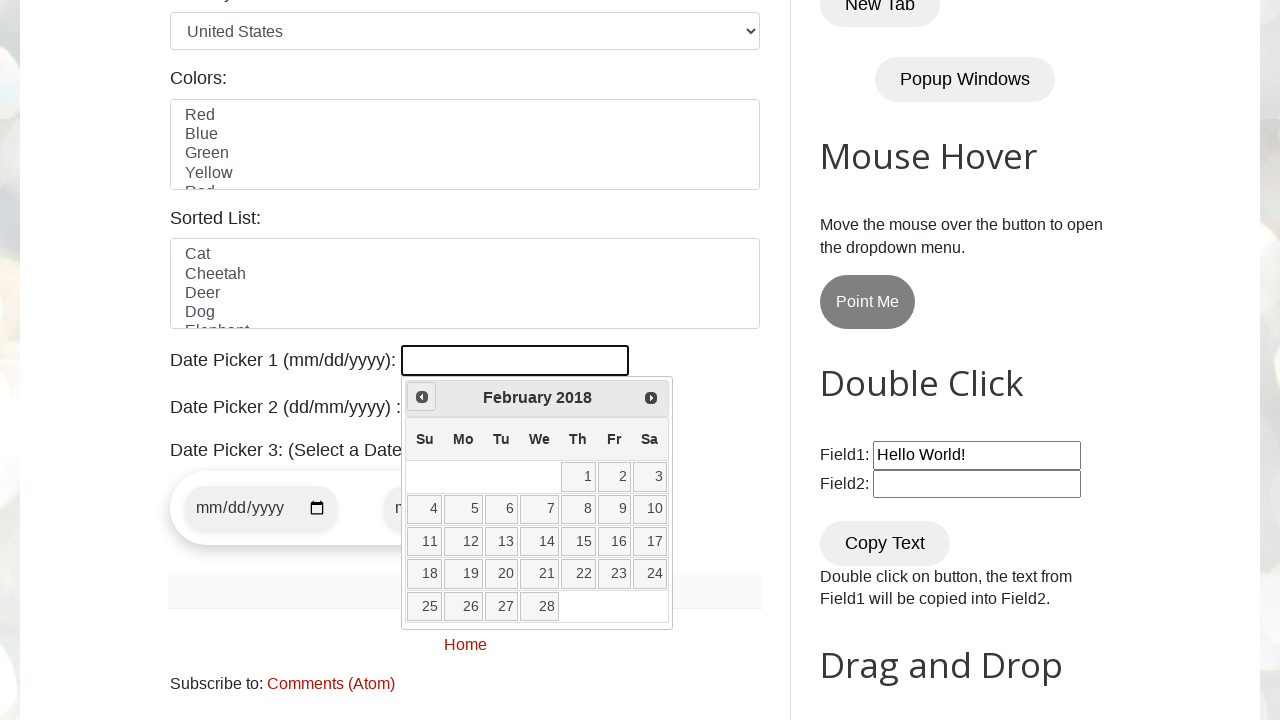

Clicked Prev button to navigate backward in date picker at (422, 397) on (//a[@title='Prev'])[1]
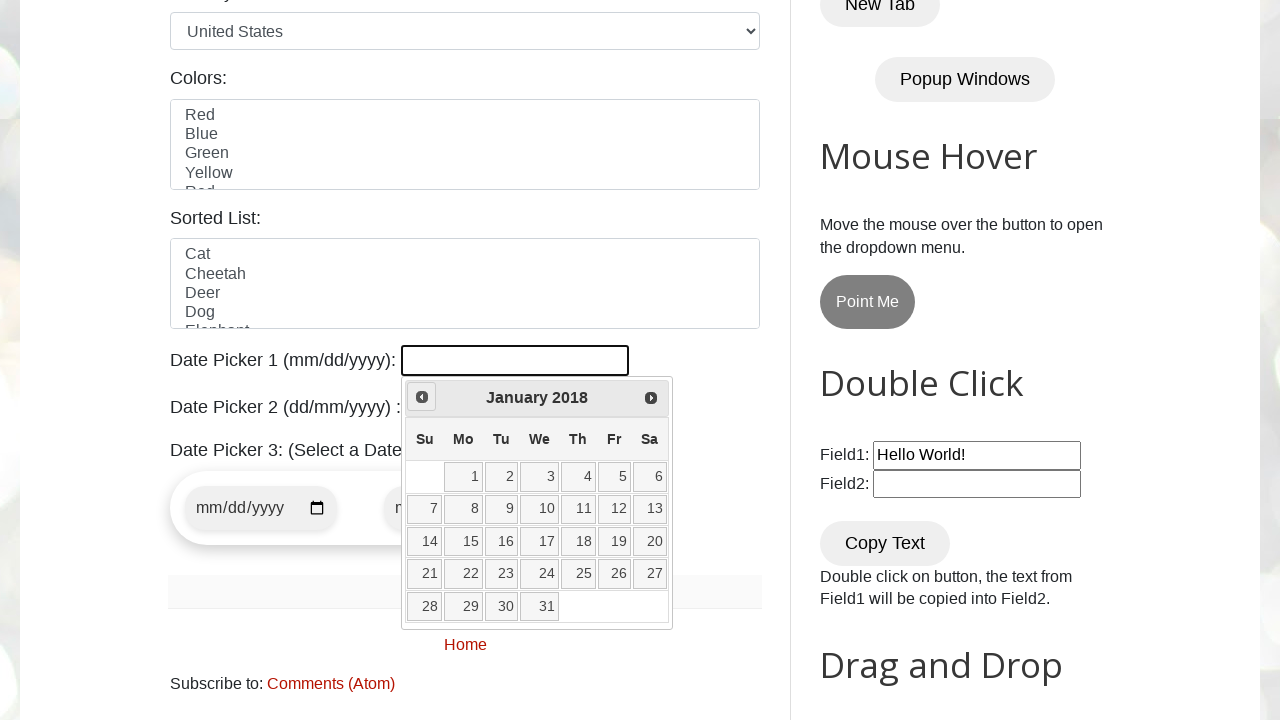

Retrieved displayed year from date picker
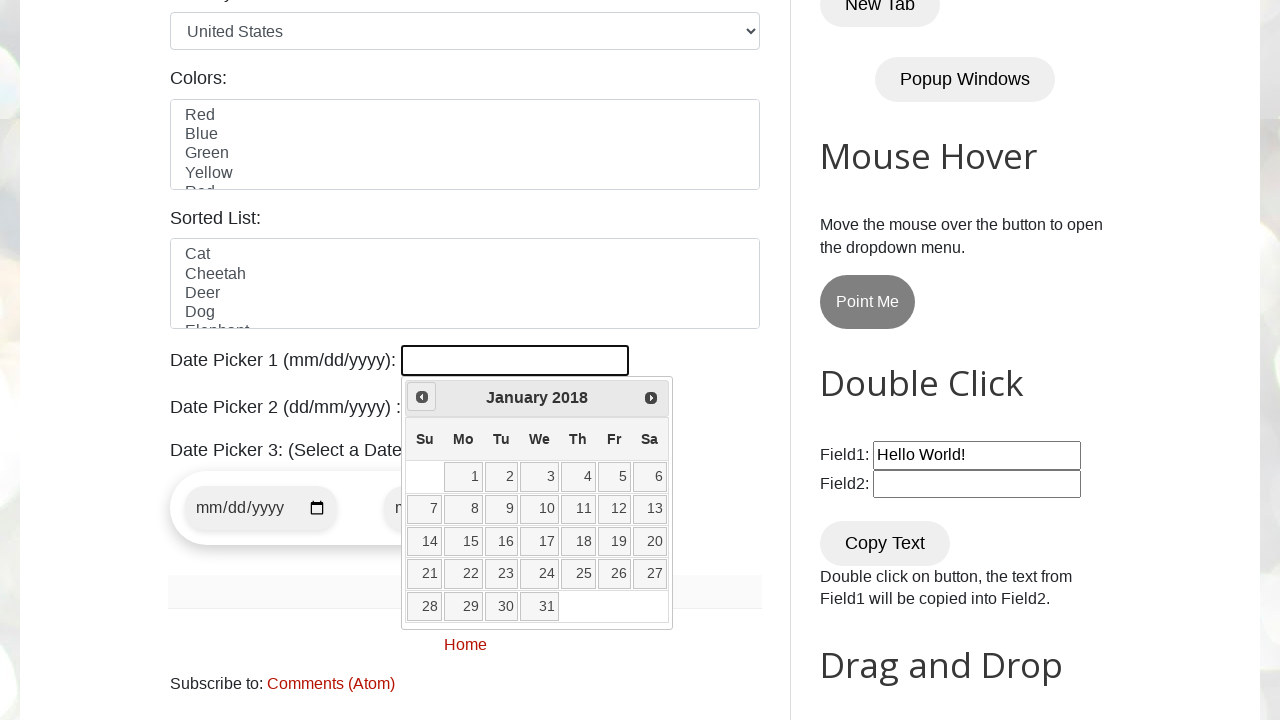

Retrieved displayed month from date picker
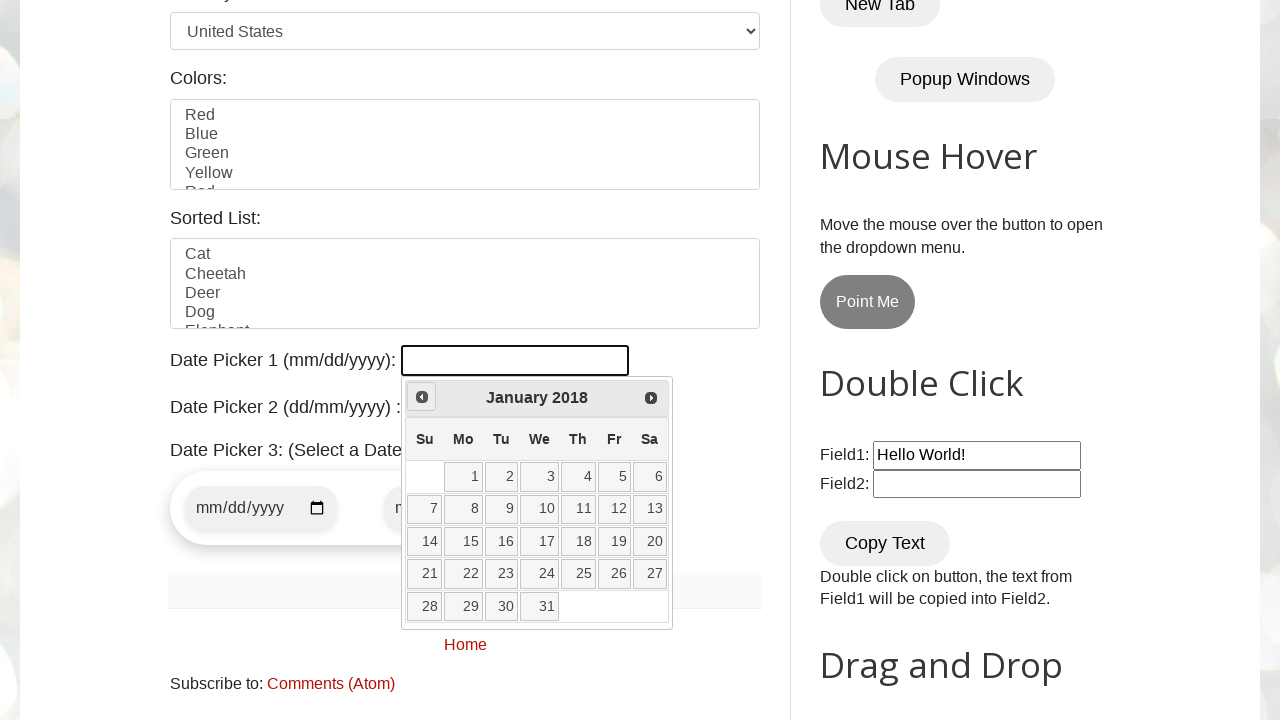

Clicked Prev button to navigate backward in date picker at (422, 397) on (//a[@title='Prev'])[1]
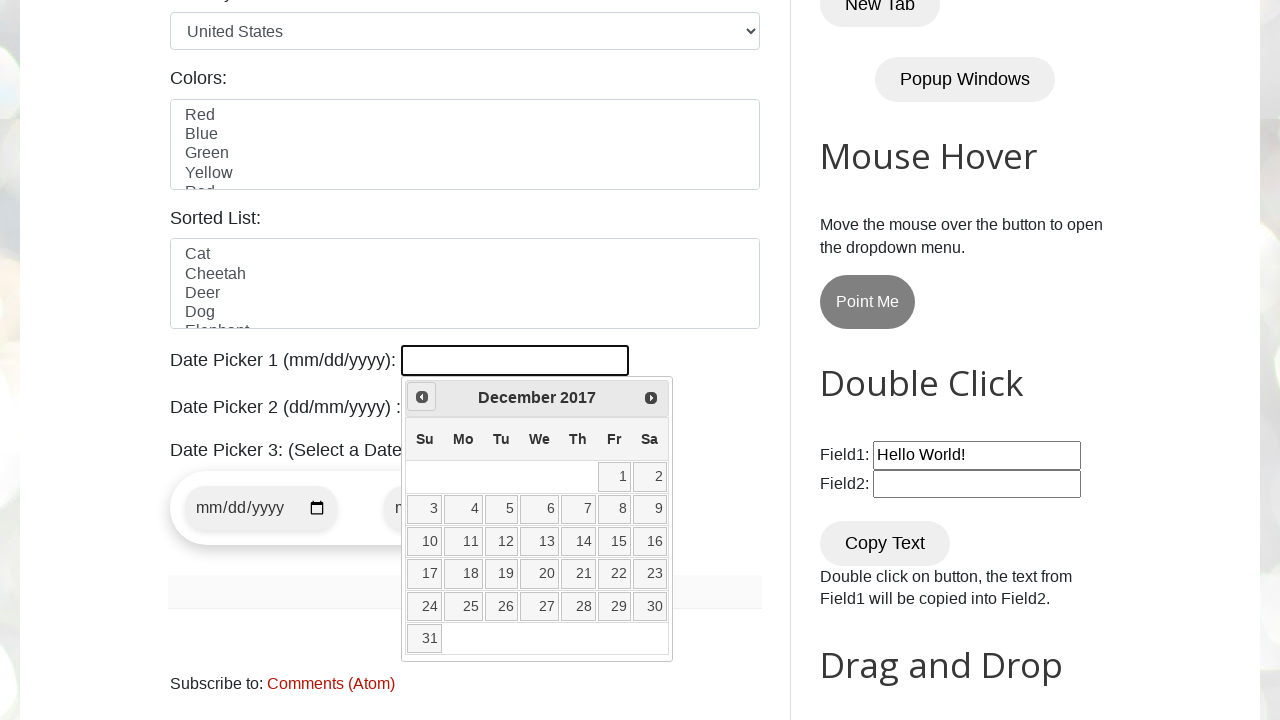

Retrieved displayed year from date picker
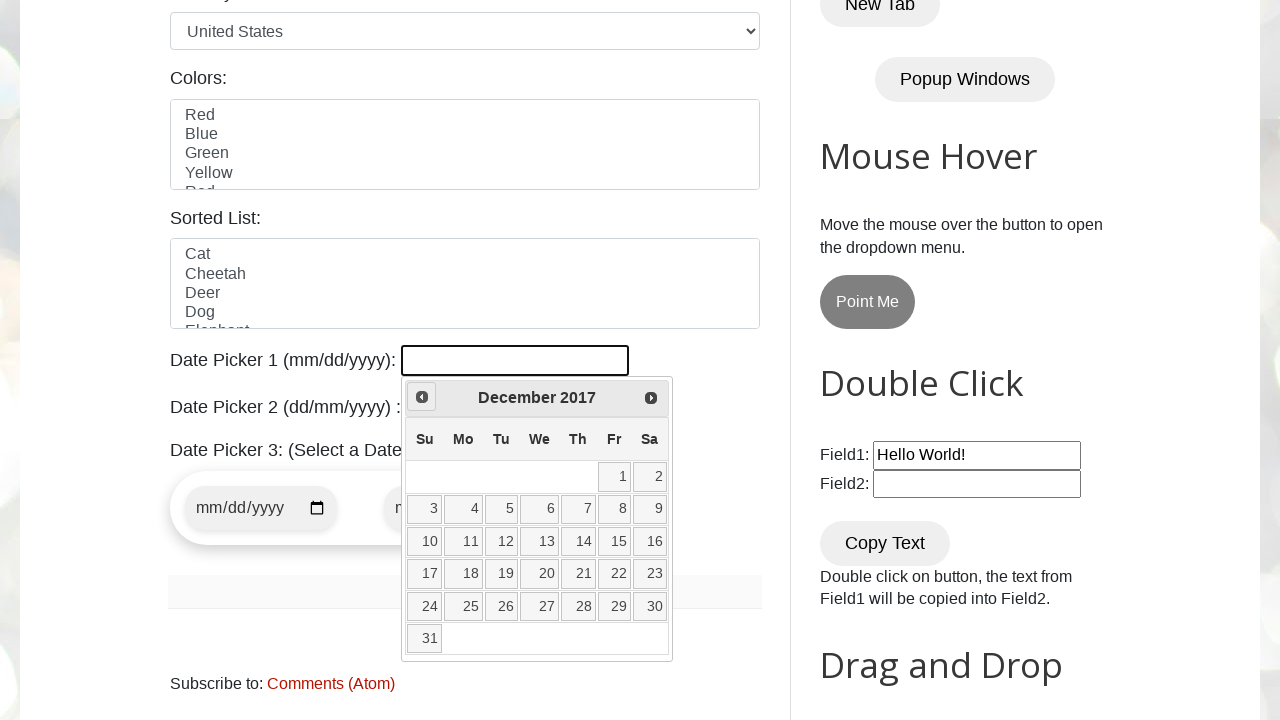

Retrieved displayed month from date picker
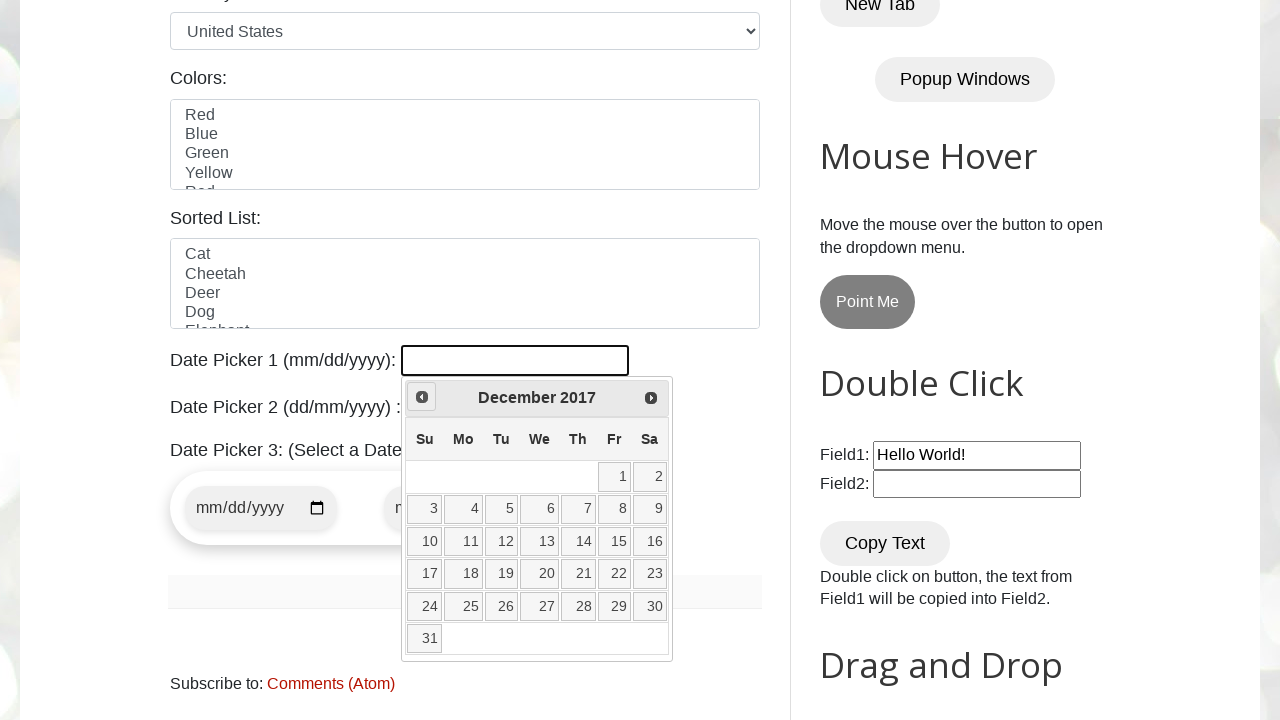

Clicked Prev button to navigate backward in date picker at (422, 397) on (//a[@title='Prev'])[1]
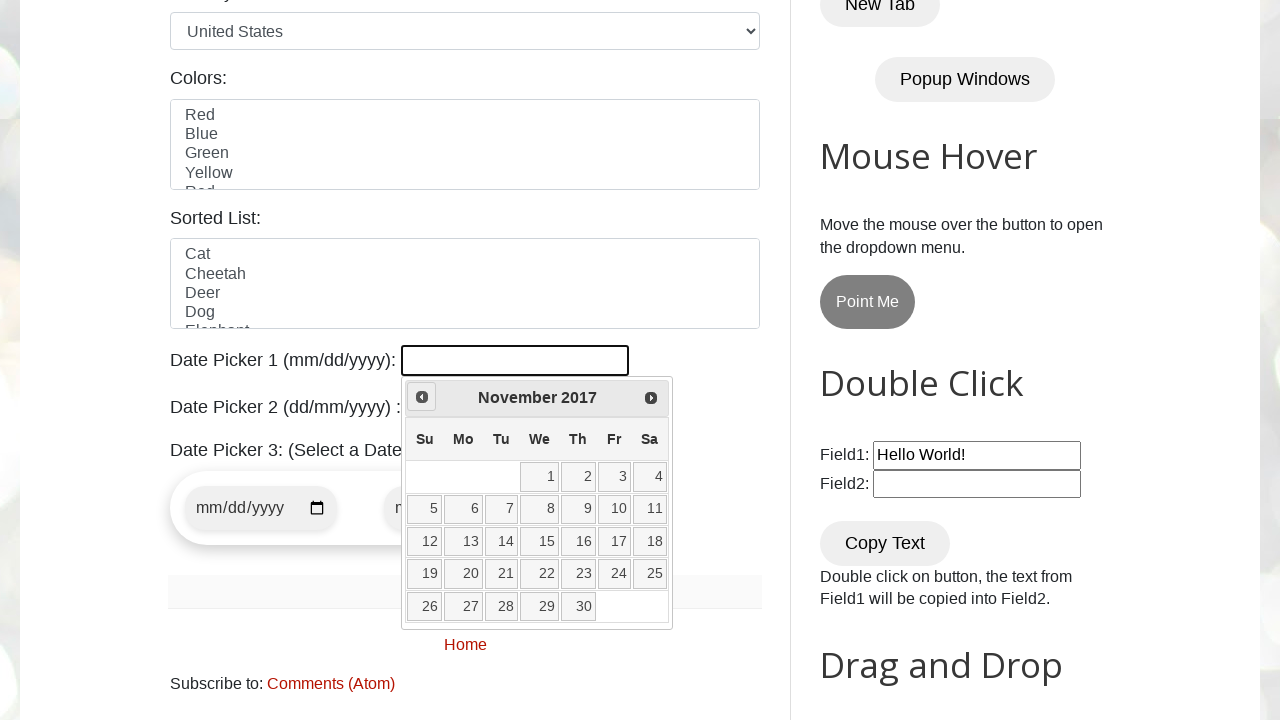

Retrieved displayed year from date picker
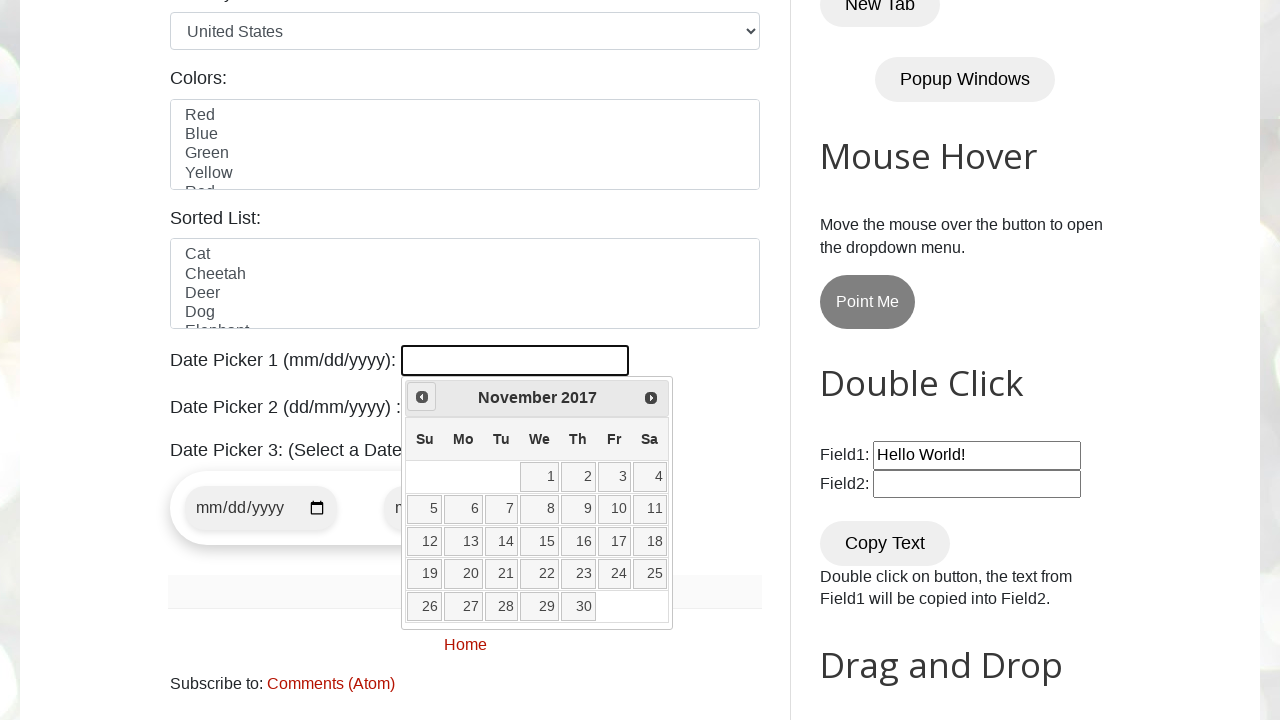

Retrieved displayed month from date picker
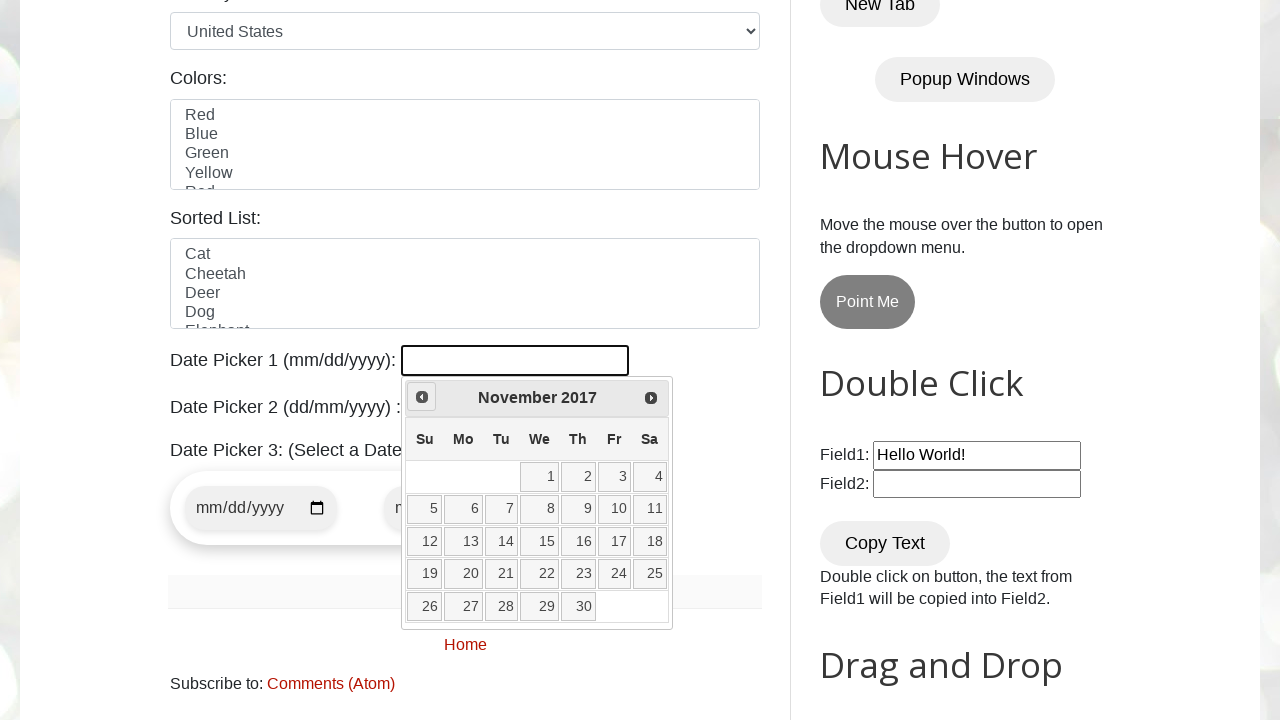

Clicked Prev button to navigate backward in date picker at (422, 397) on (//a[@title='Prev'])[1]
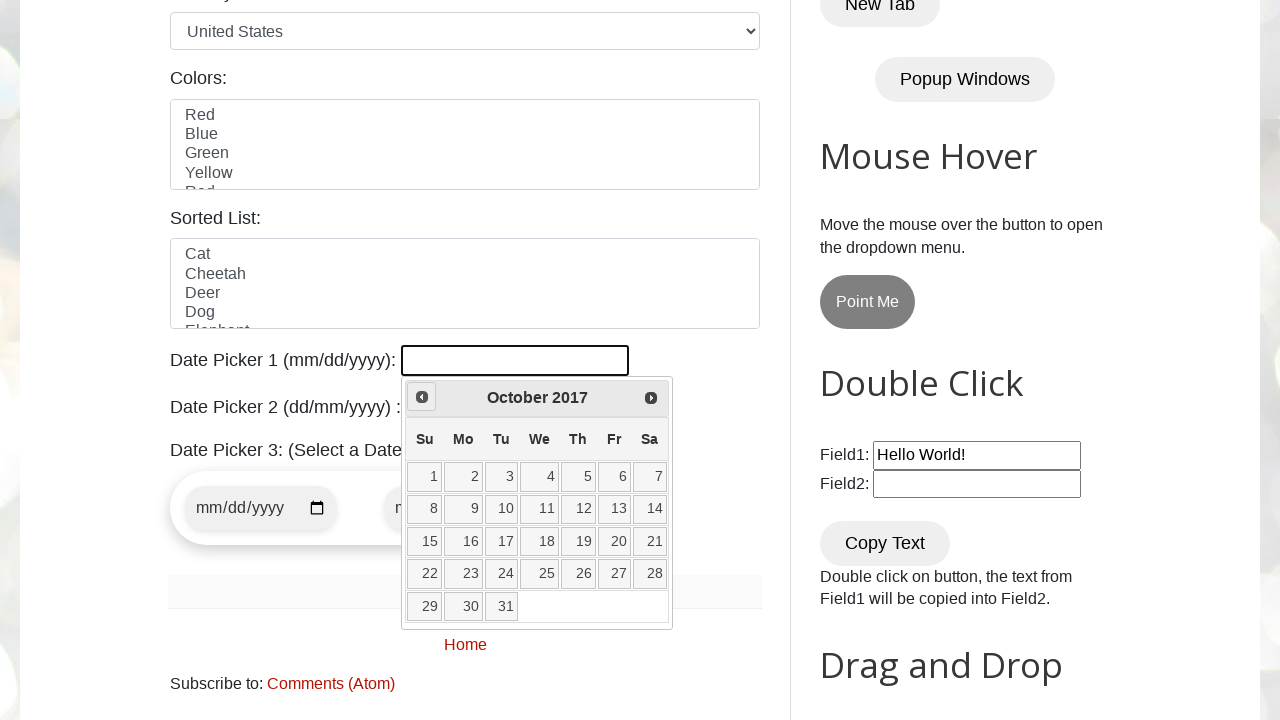

Retrieved displayed year from date picker
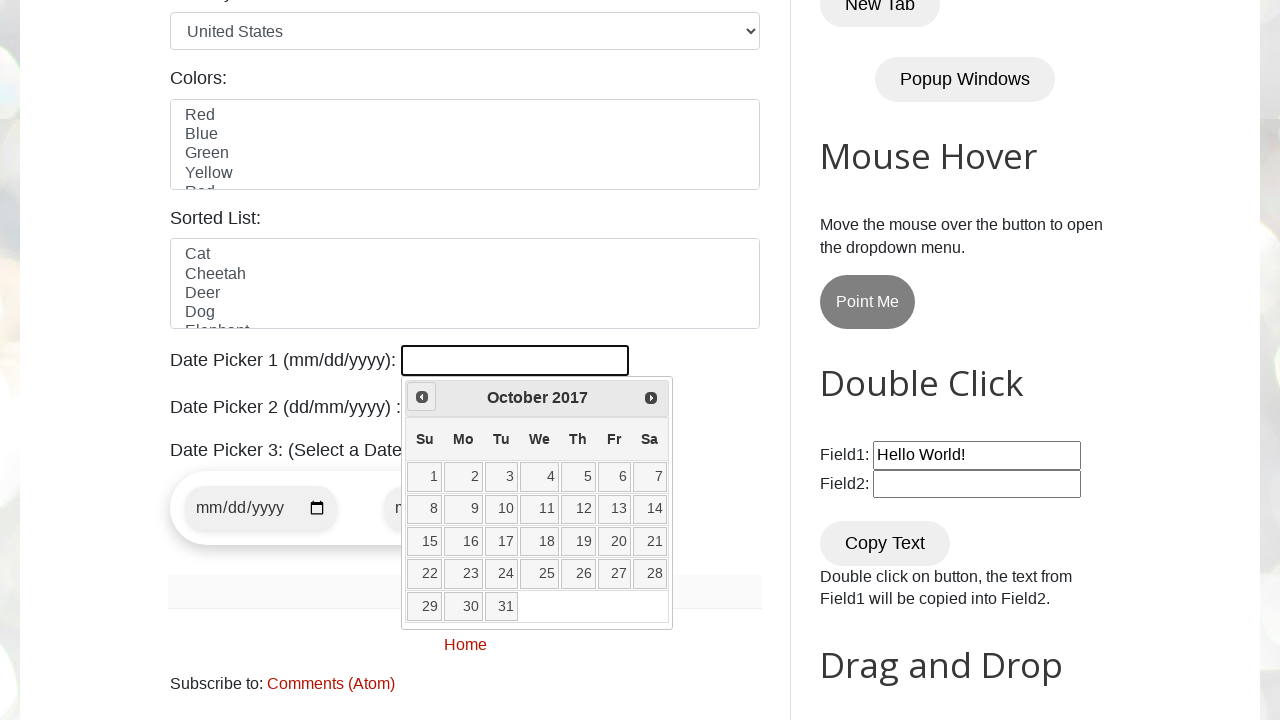

Retrieved displayed month from date picker
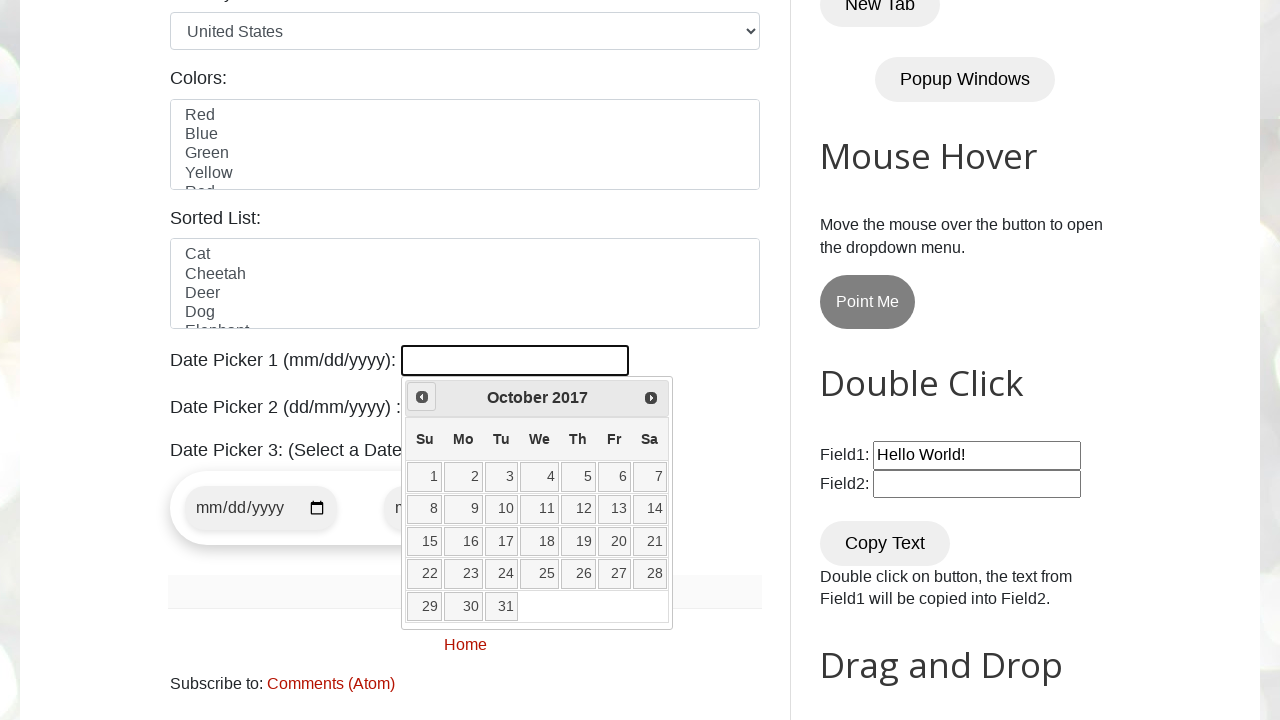

Clicked Prev button to navigate backward in date picker at (422, 397) on (//a[@title='Prev'])[1]
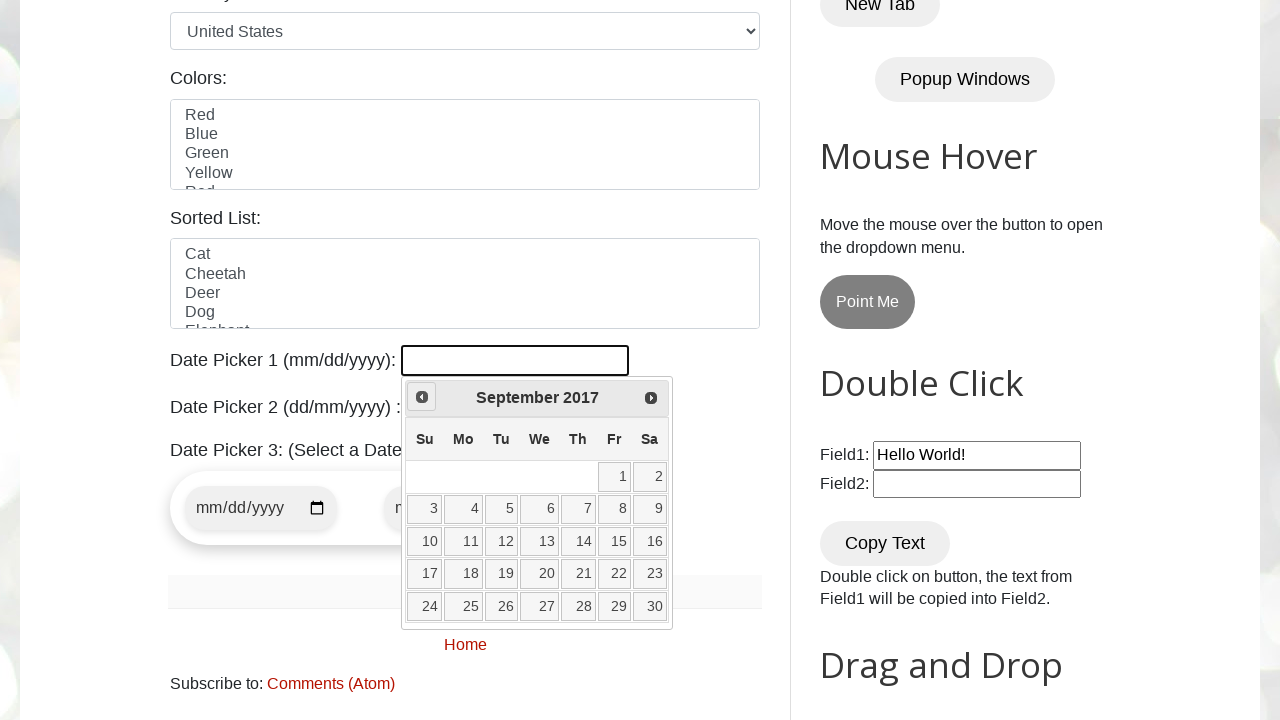

Retrieved displayed year from date picker
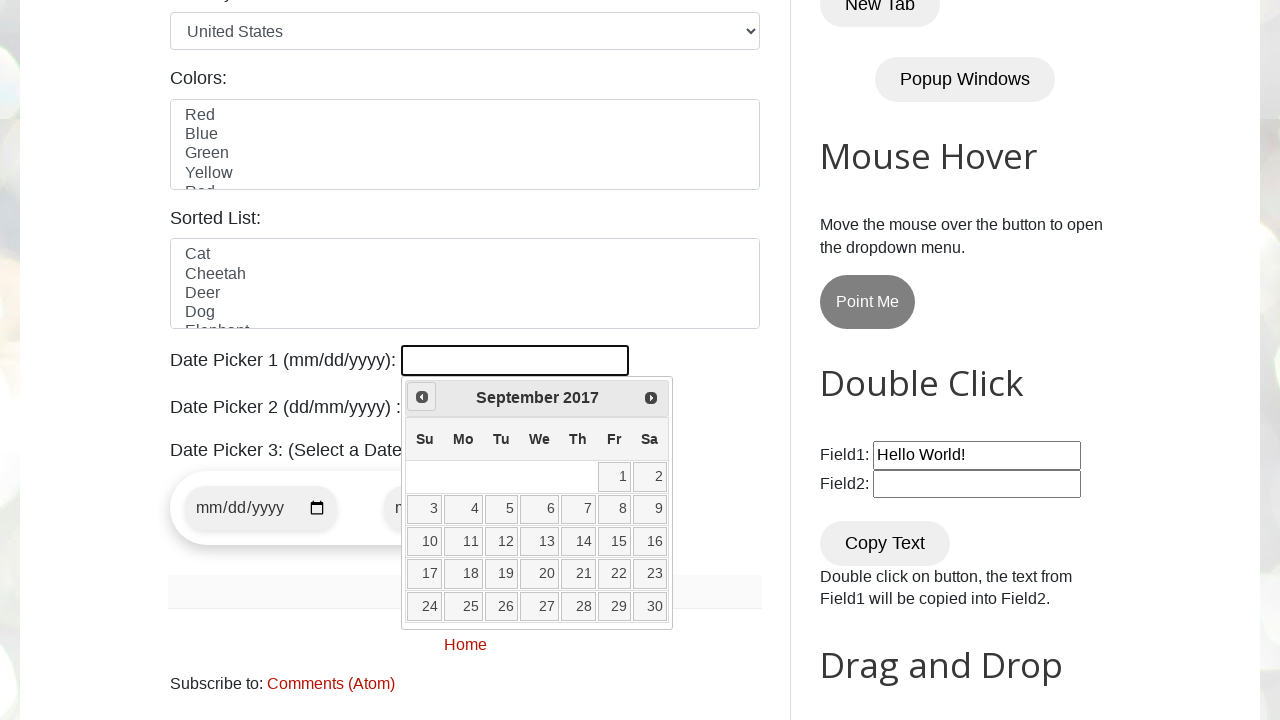

Retrieved displayed month from date picker
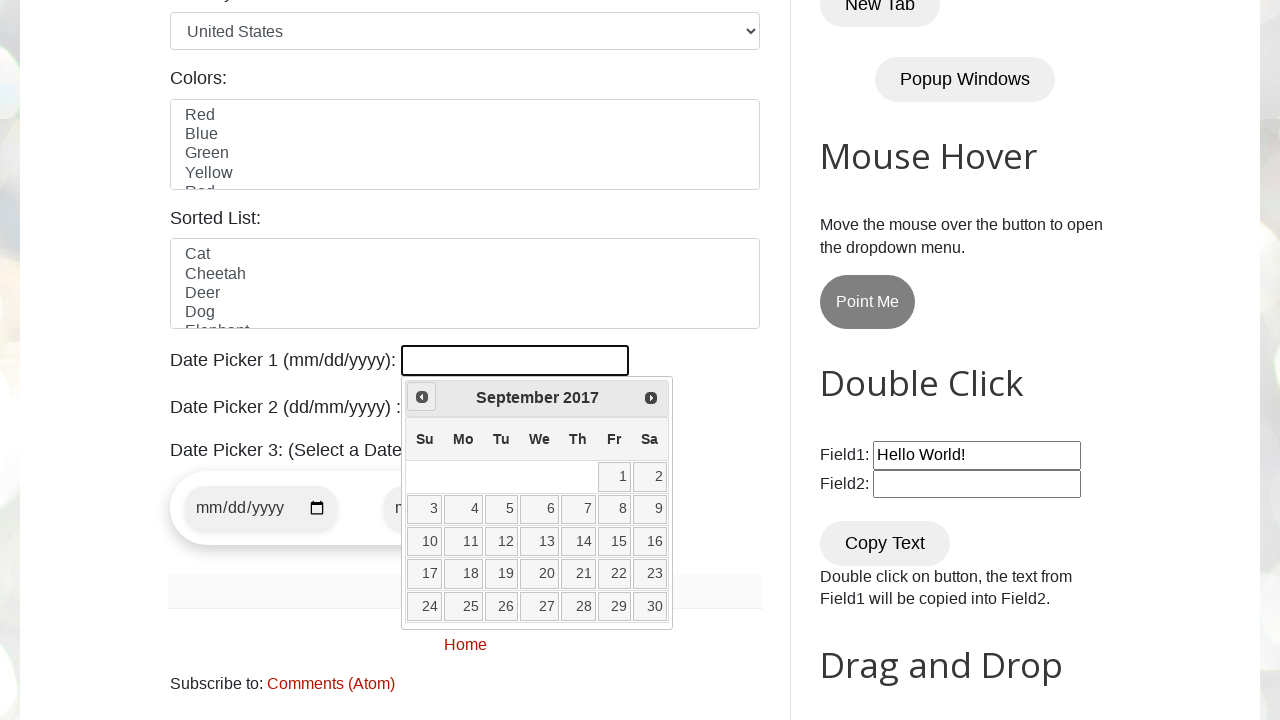

Clicked Prev button to navigate backward in date picker at (422, 397) on (//a[@title='Prev'])[1]
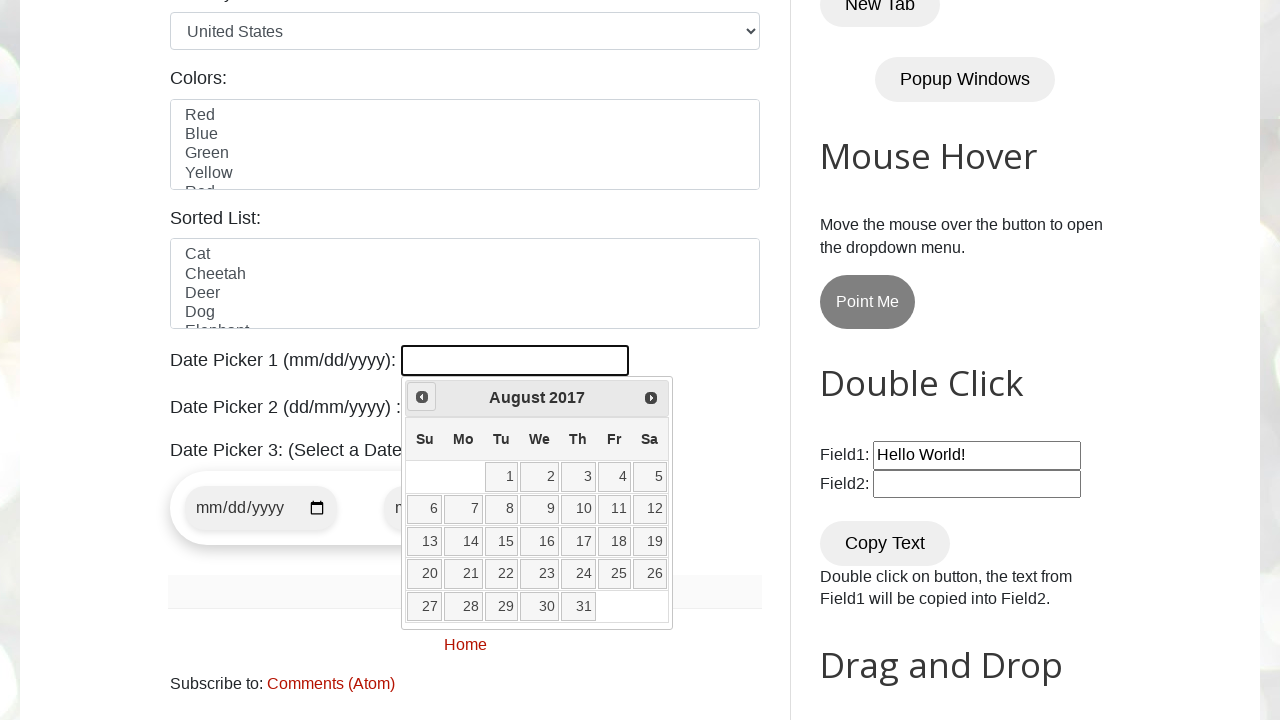

Retrieved displayed year from date picker
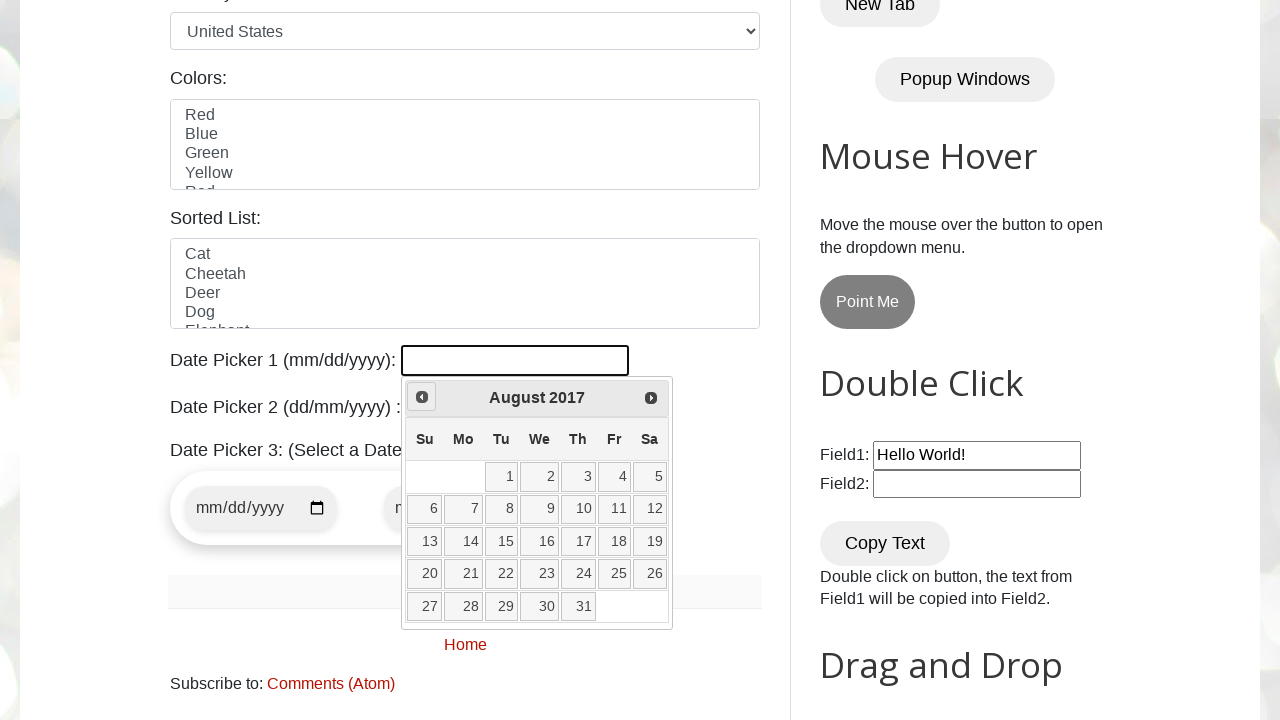

Retrieved displayed month from date picker
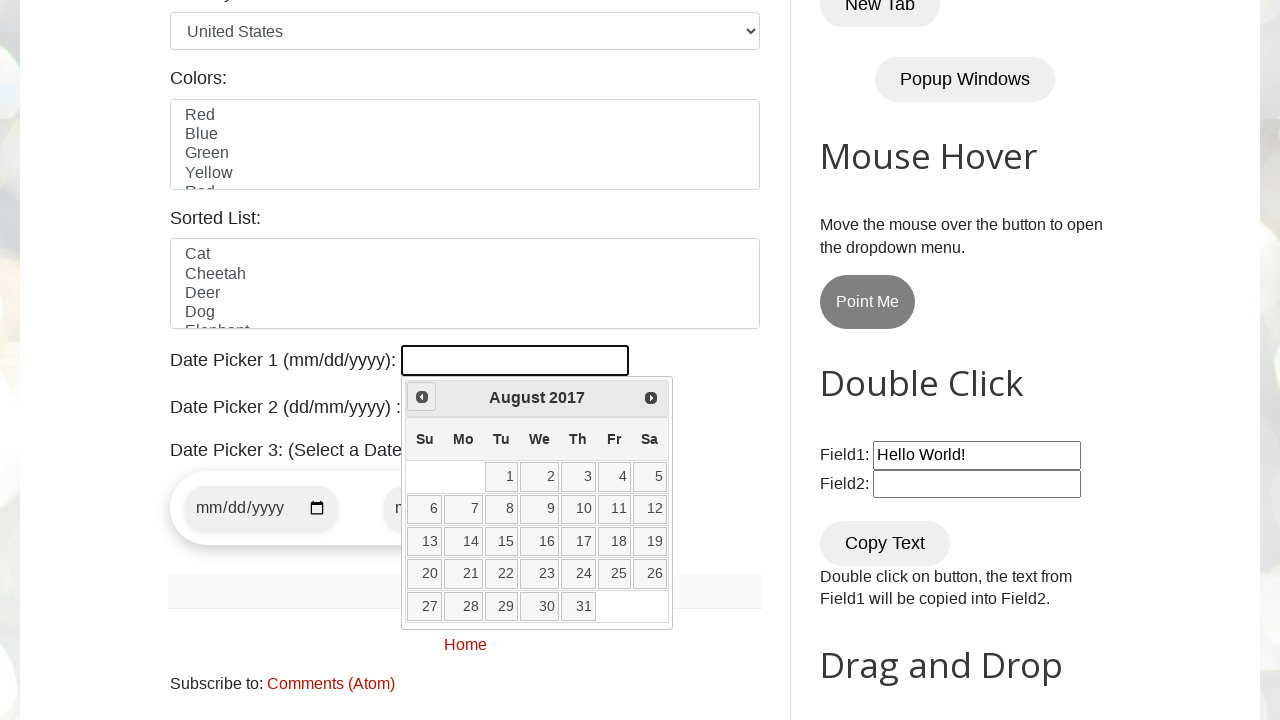

Clicked Prev button to navigate backward in date picker at (422, 397) on (//a[@title='Prev'])[1]
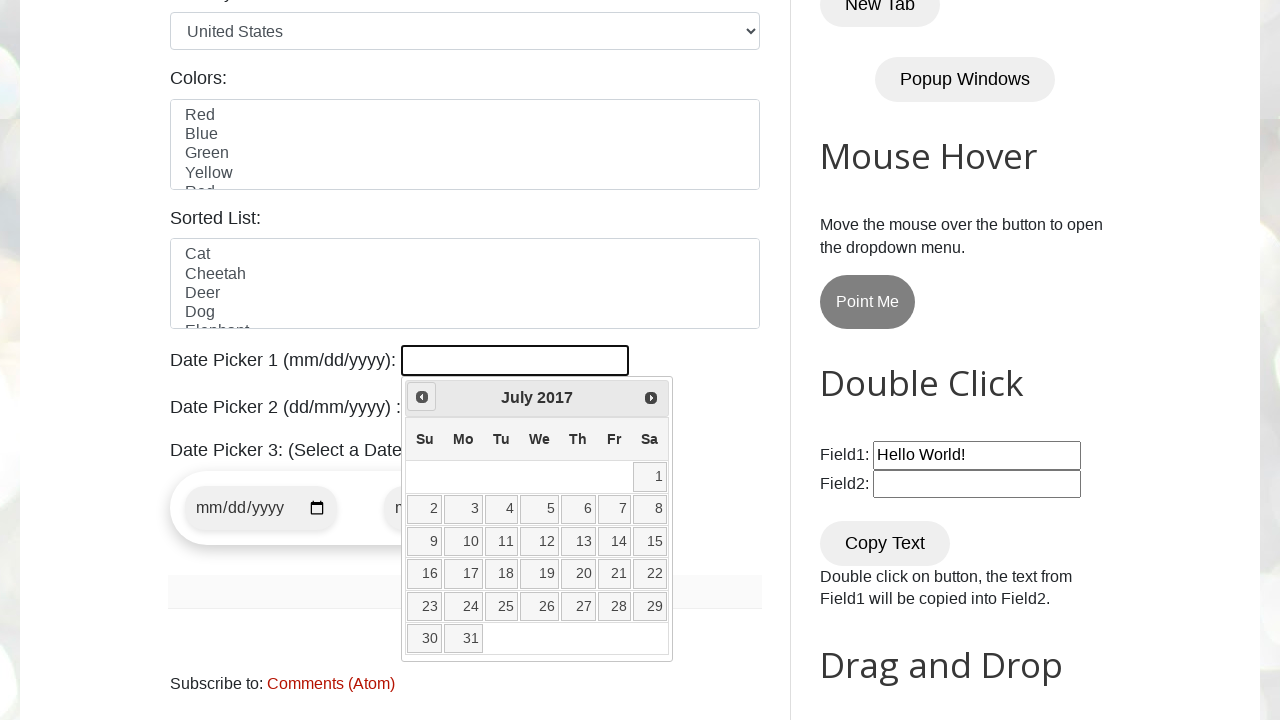

Retrieved displayed year from date picker
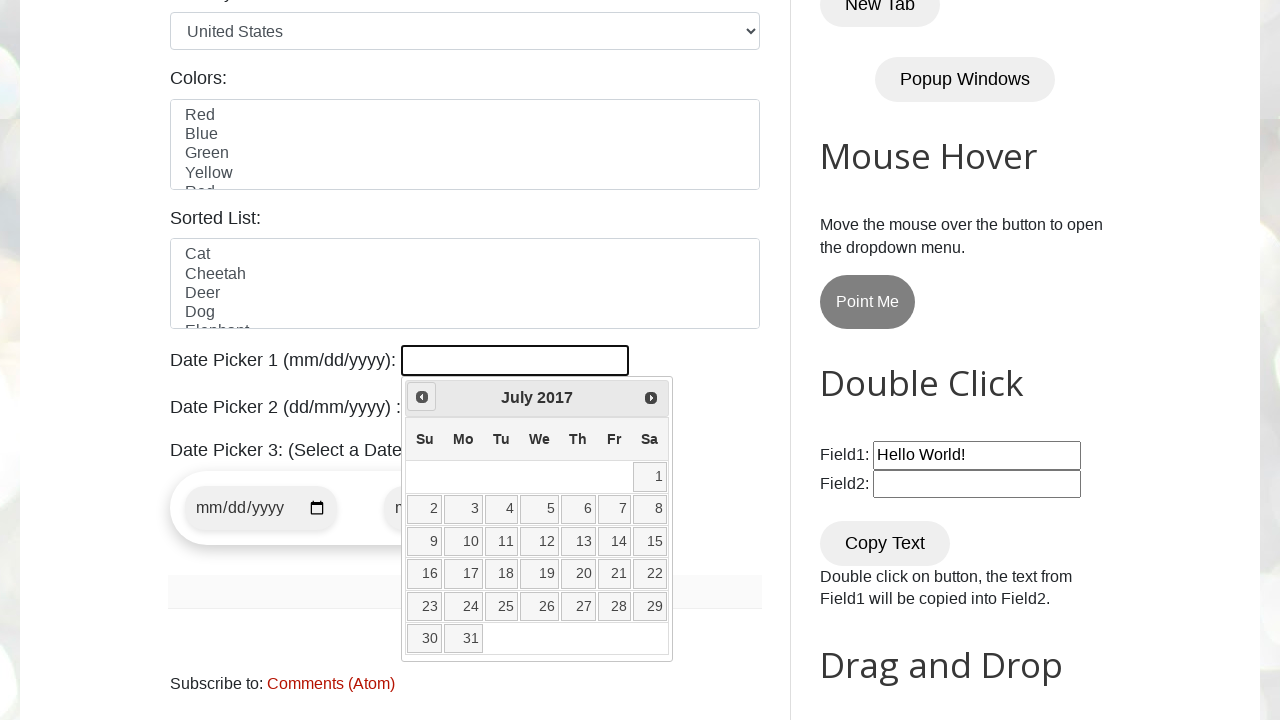

Retrieved displayed month from date picker
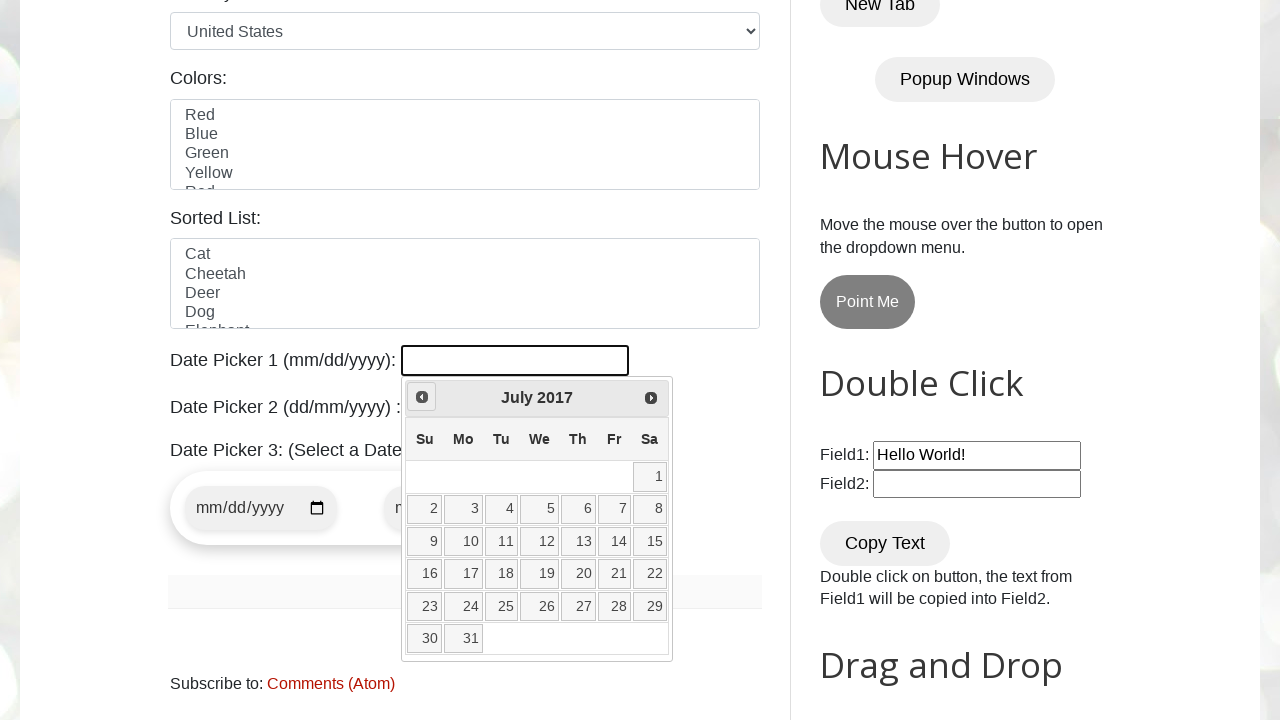

Clicked Prev button to navigate backward in date picker at (422, 397) on (//a[@title='Prev'])[1]
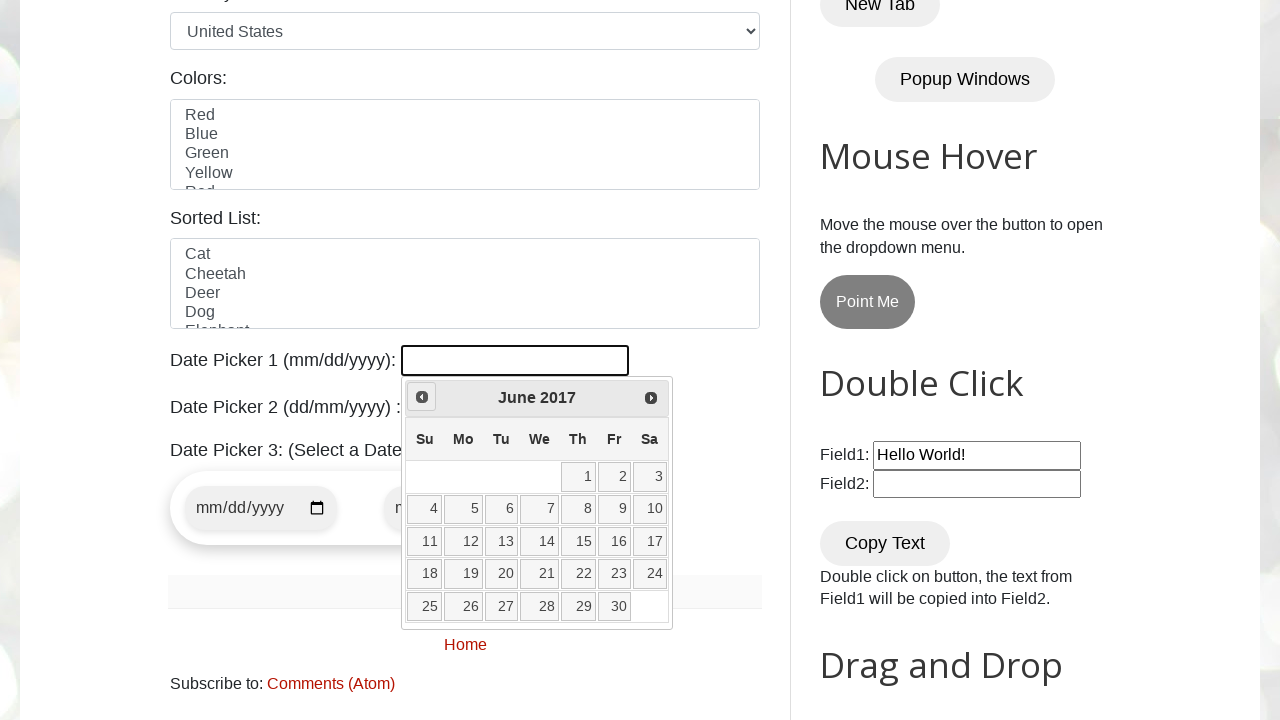

Retrieved displayed year from date picker
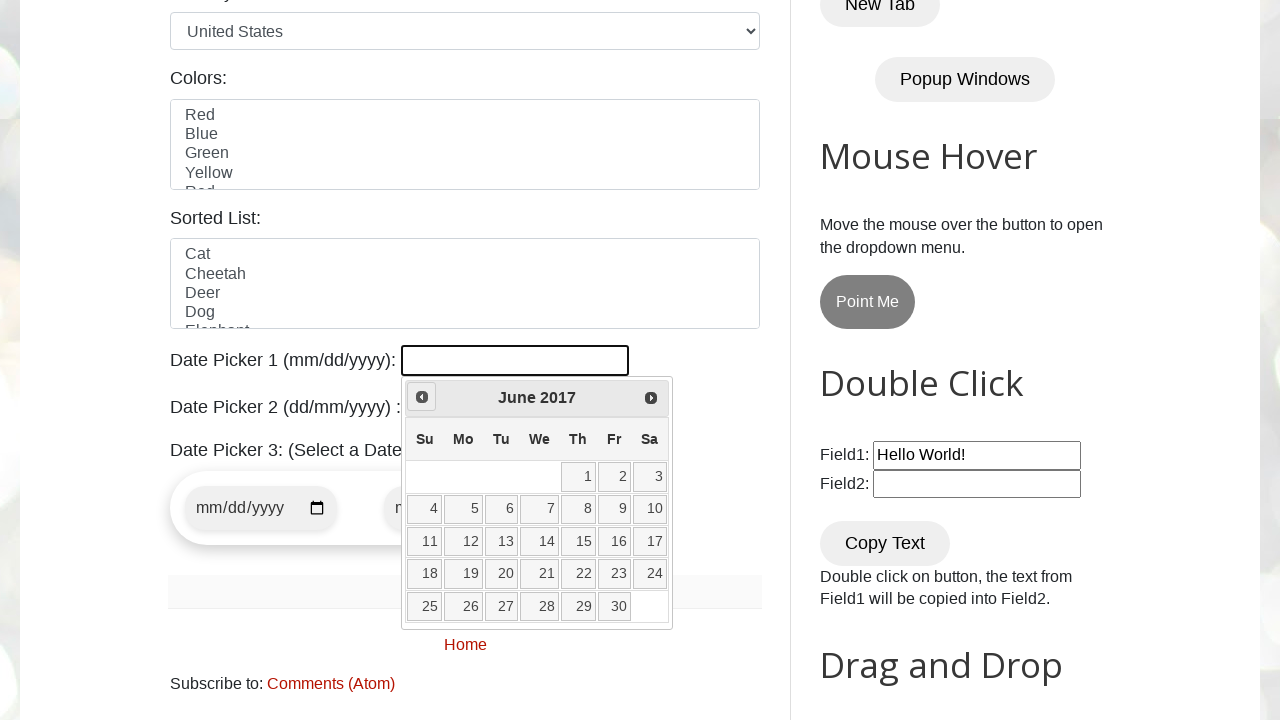

Retrieved displayed month from date picker
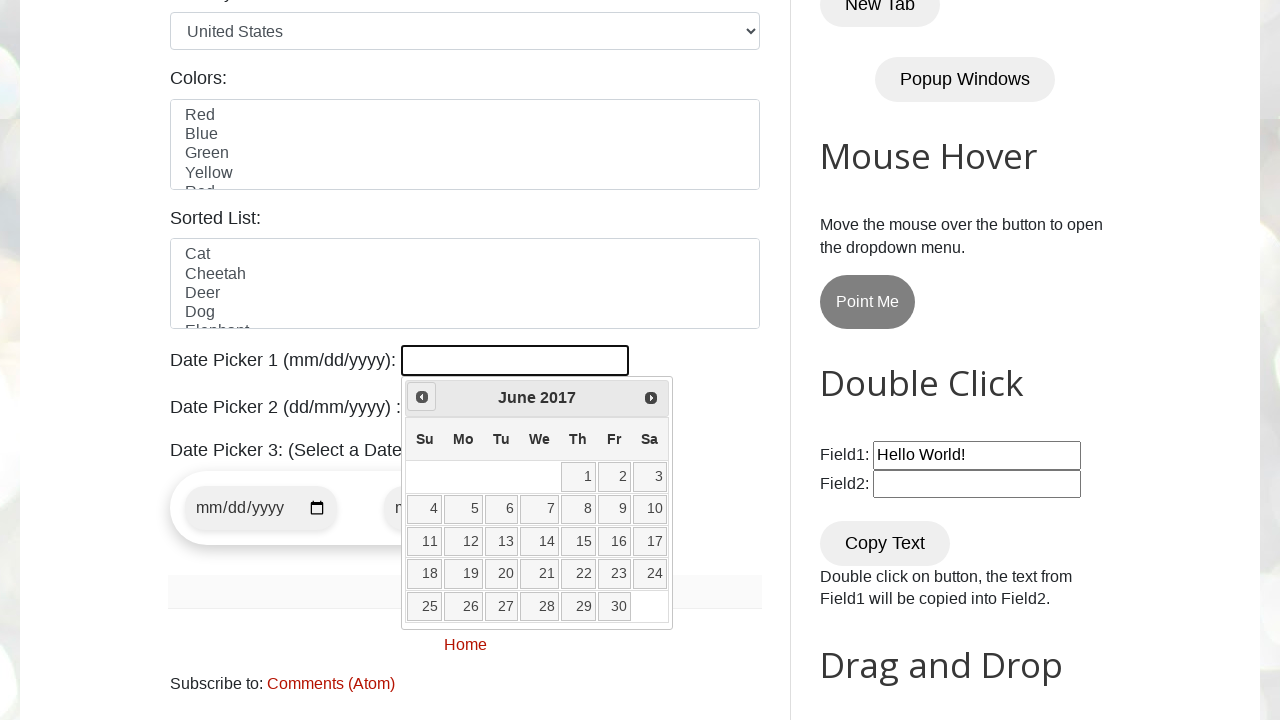

Clicked Prev button to navigate backward in date picker at (422, 397) on (//a[@title='Prev'])[1]
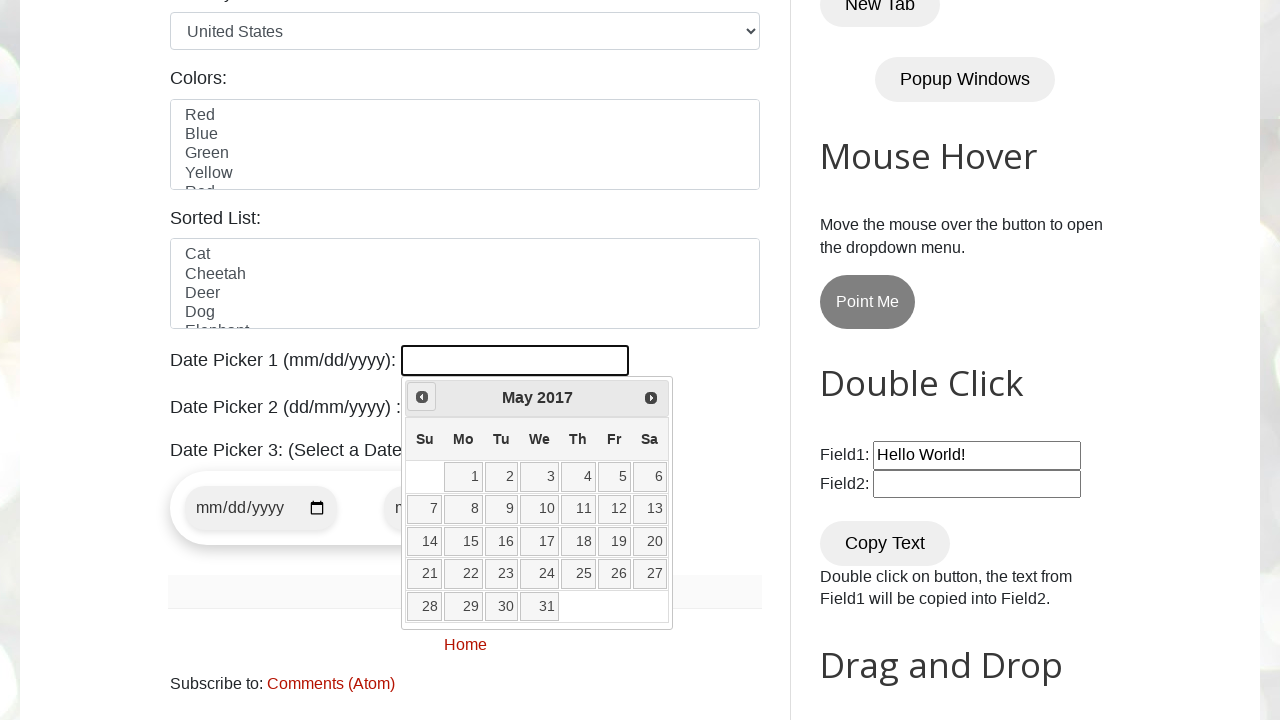

Retrieved displayed year from date picker
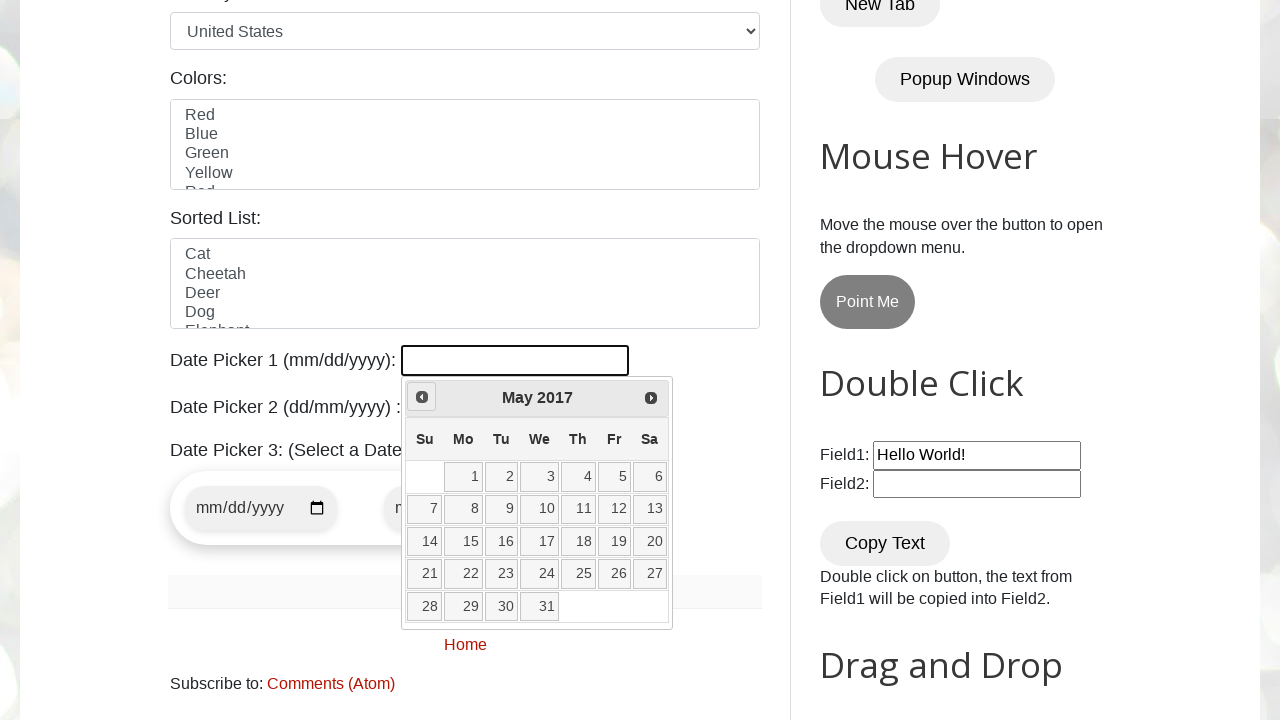

Retrieved displayed month from date picker
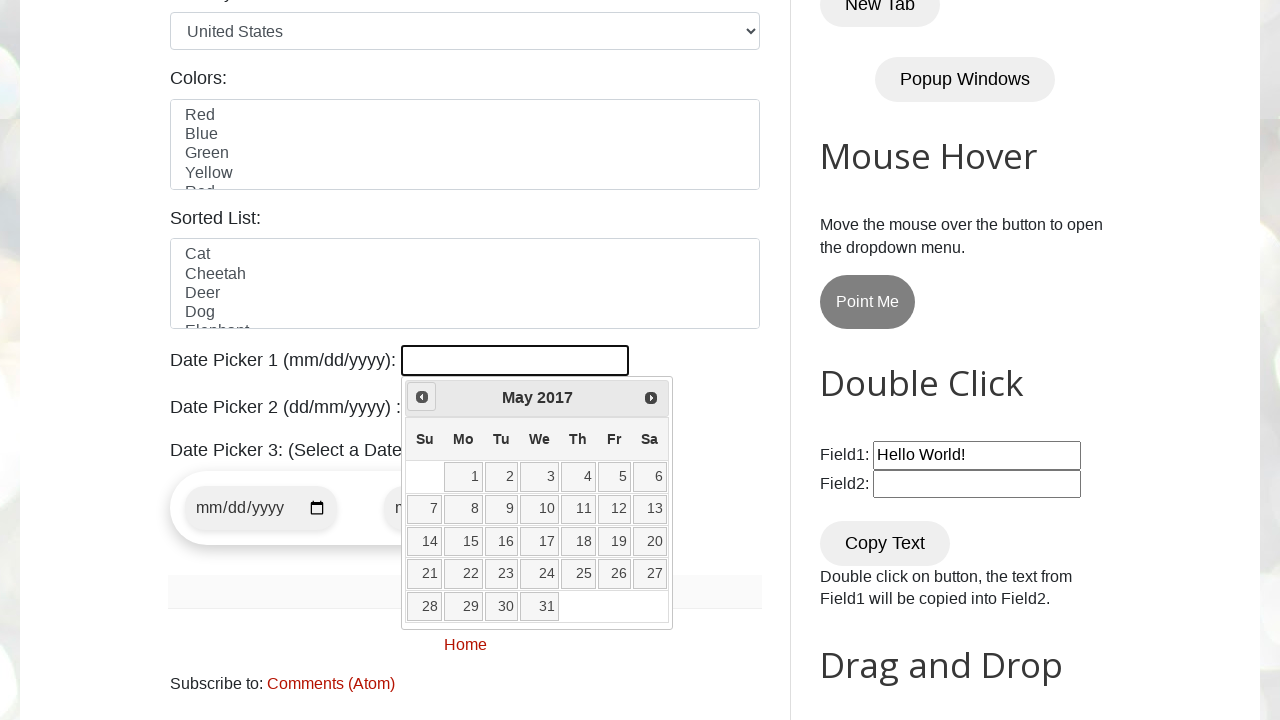

Clicked Prev button to navigate backward in date picker at (422, 397) on (//a[@title='Prev'])[1]
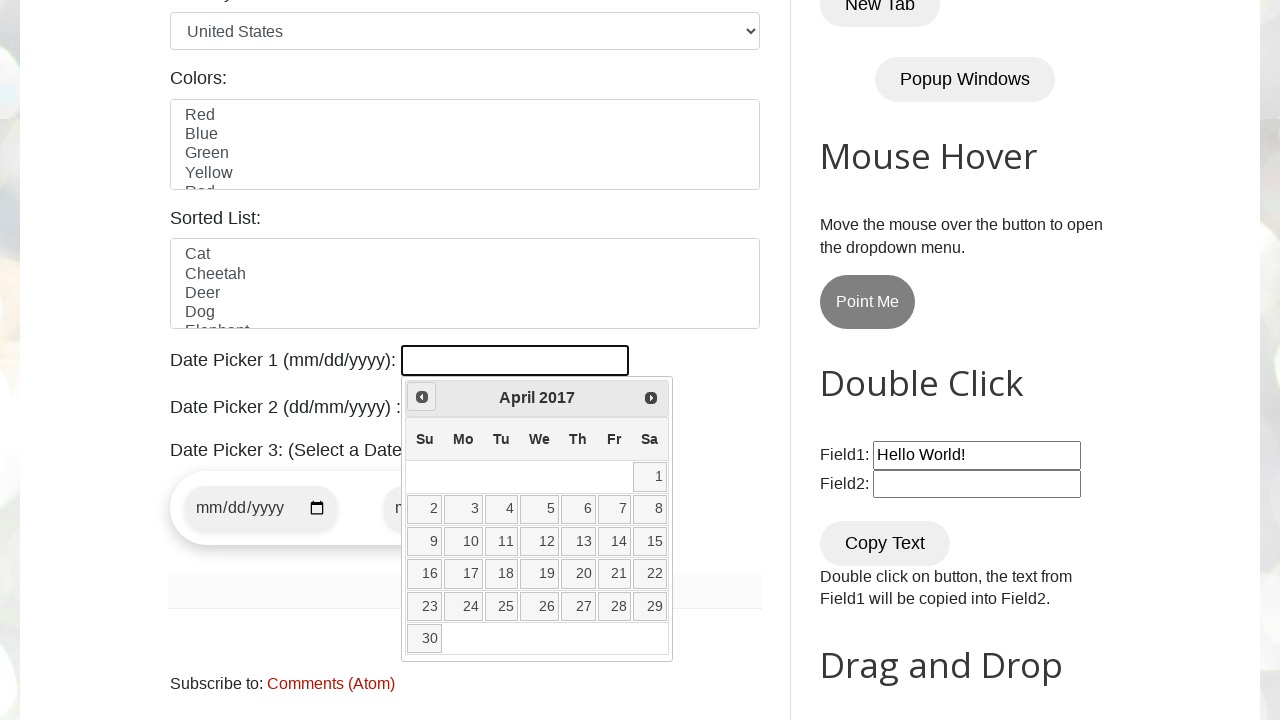

Retrieved displayed year from date picker
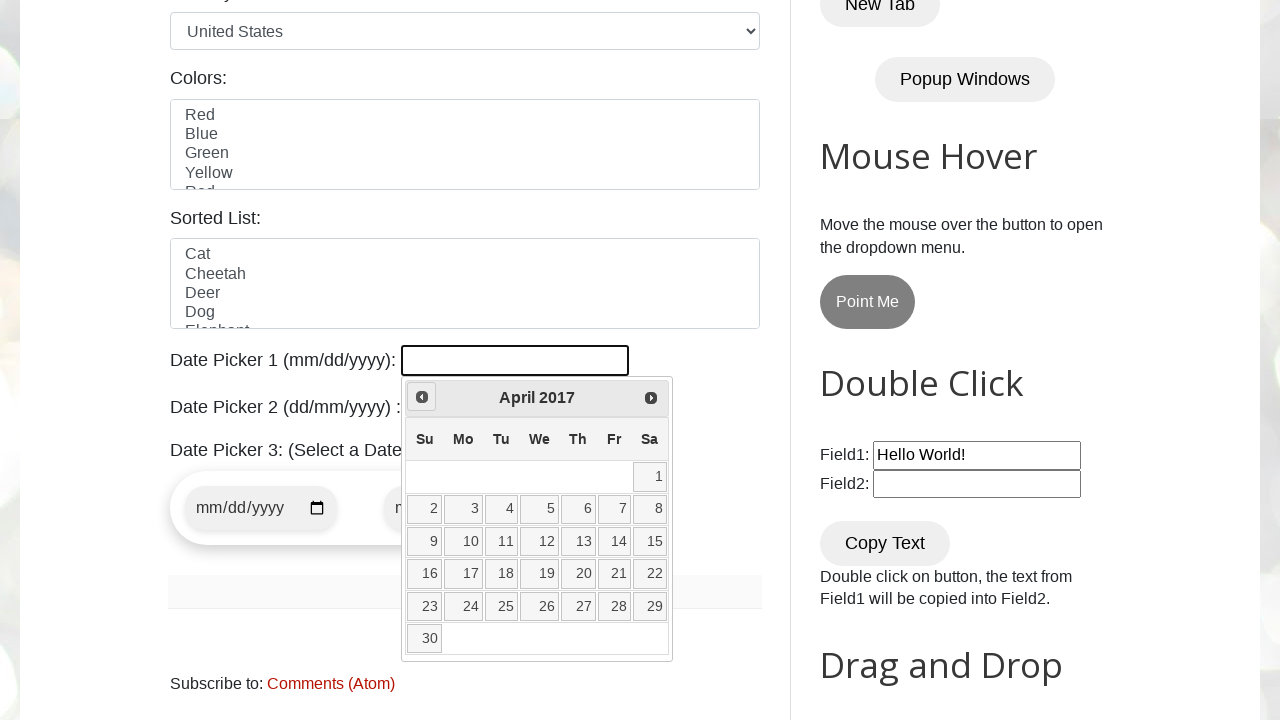

Retrieved displayed month from date picker
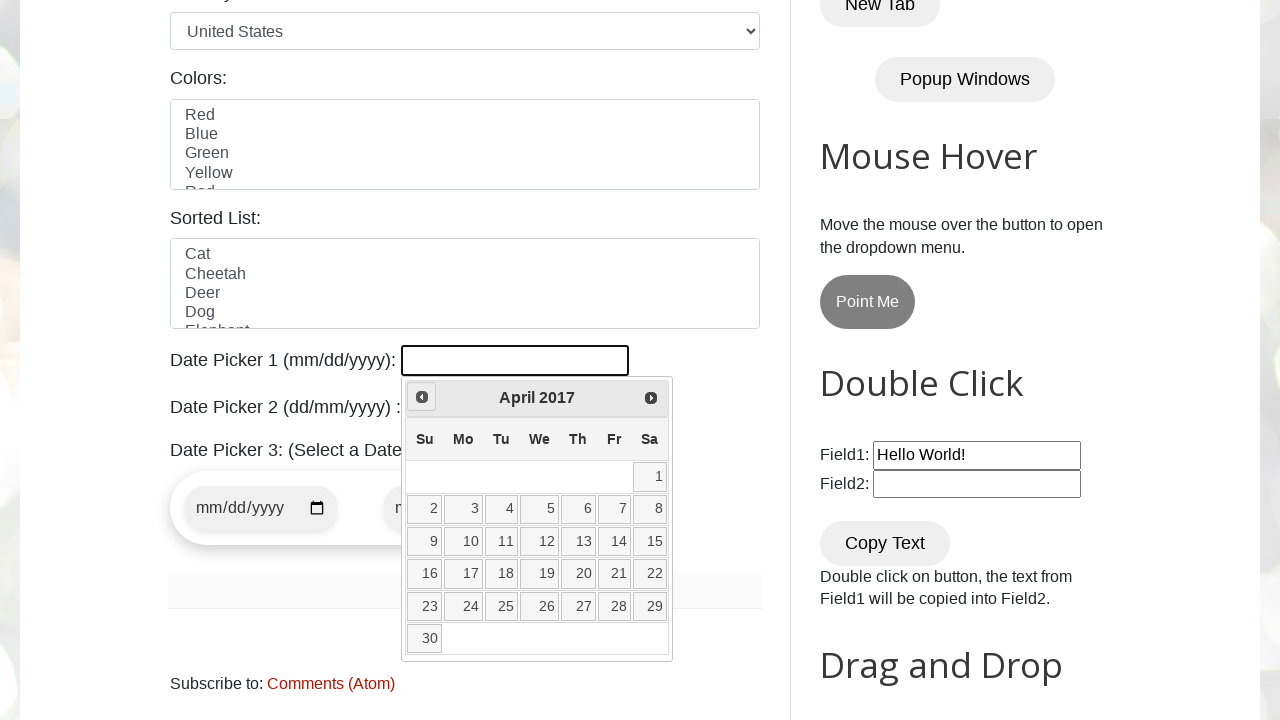

Clicked Prev button to navigate backward in date picker at (422, 397) on (//a[@title='Prev'])[1]
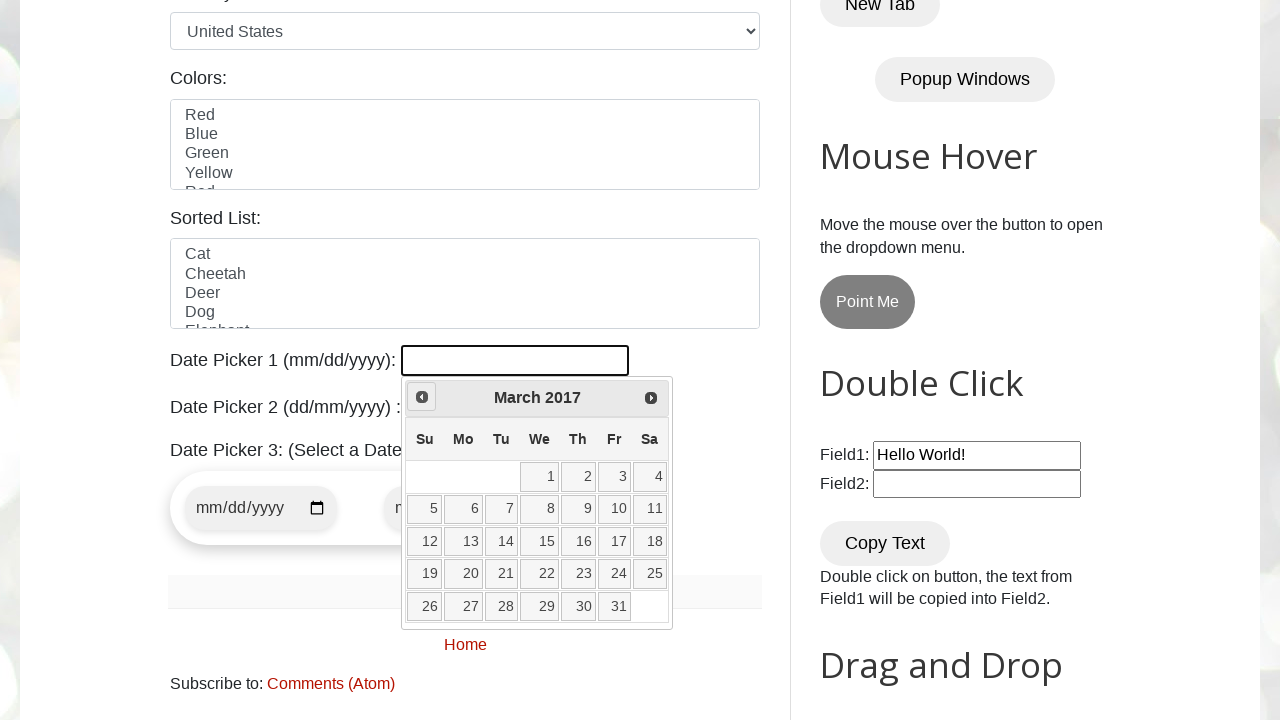

Retrieved displayed year from date picker
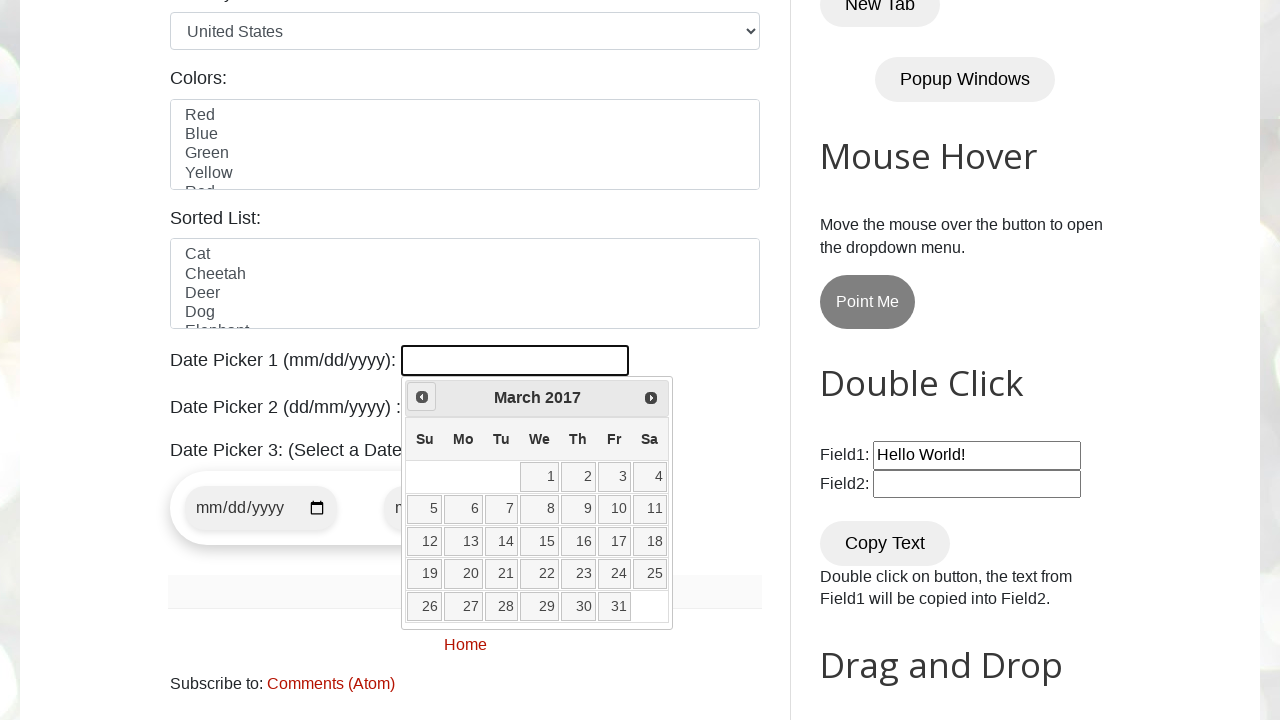

Retrieved displayed month from date picker
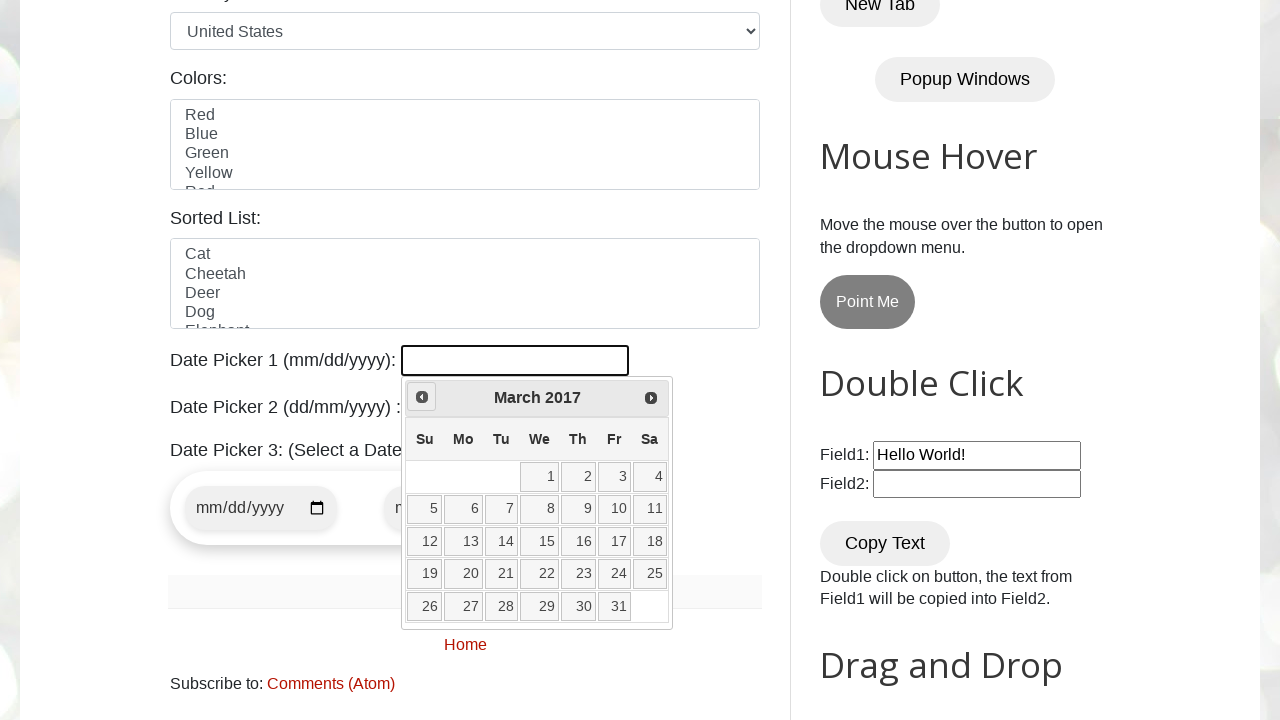

Clicked Prev button to navigate backward in date picker at (422, 397) on (//a[@title='Prev'])[1]
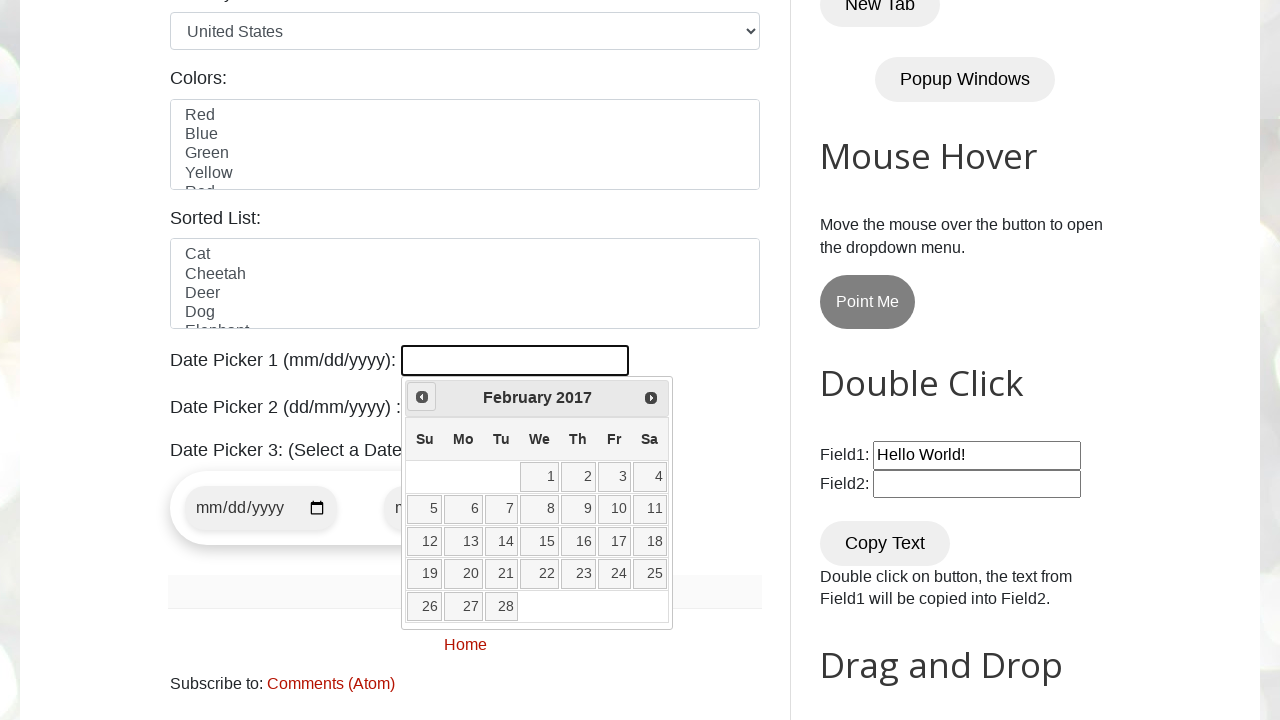

Retrieved displayed year from date picker
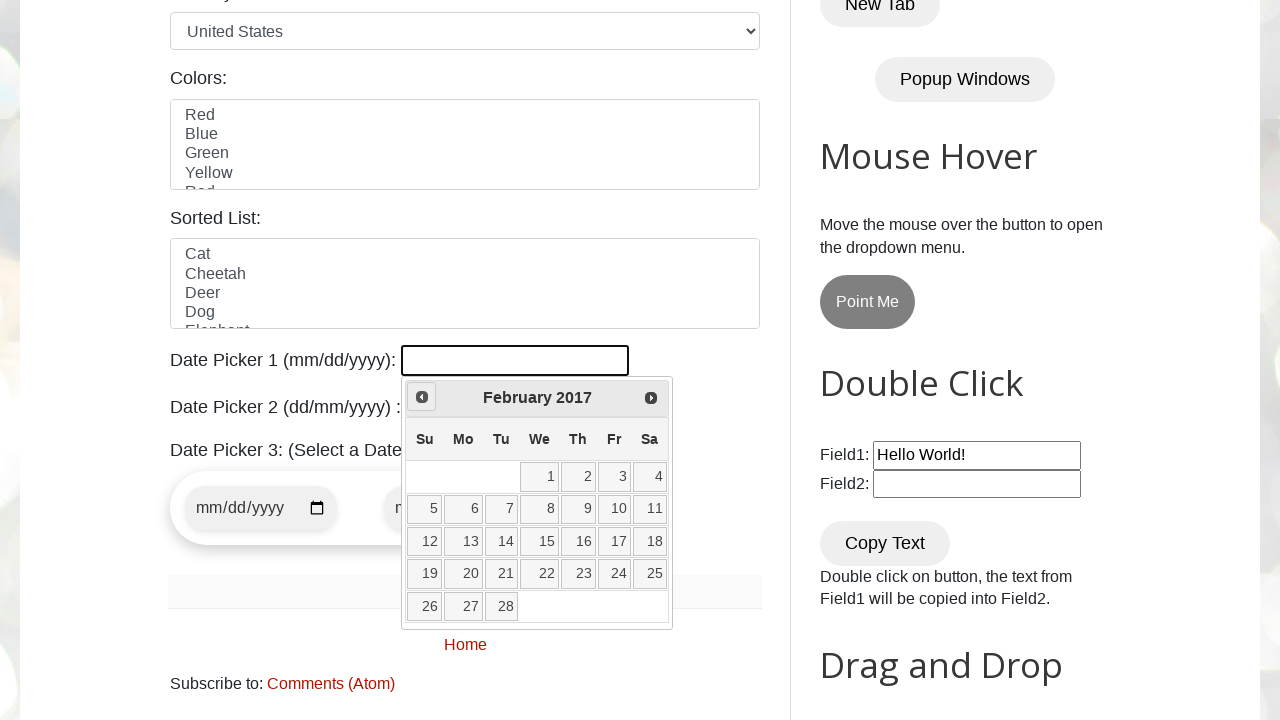

Retrieved displayed month from date picker
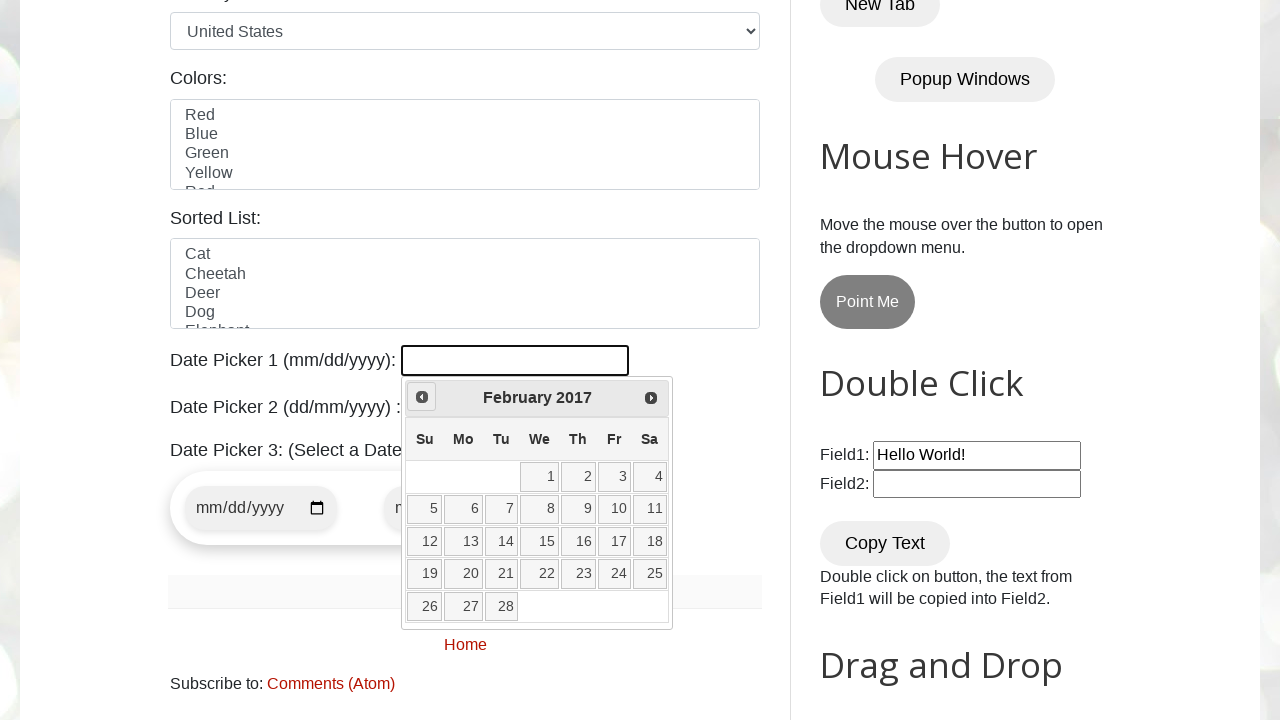

Clicked Prev button to navigate backward in date picker at (422, 397) on (//a[@title='Prev'])[1]
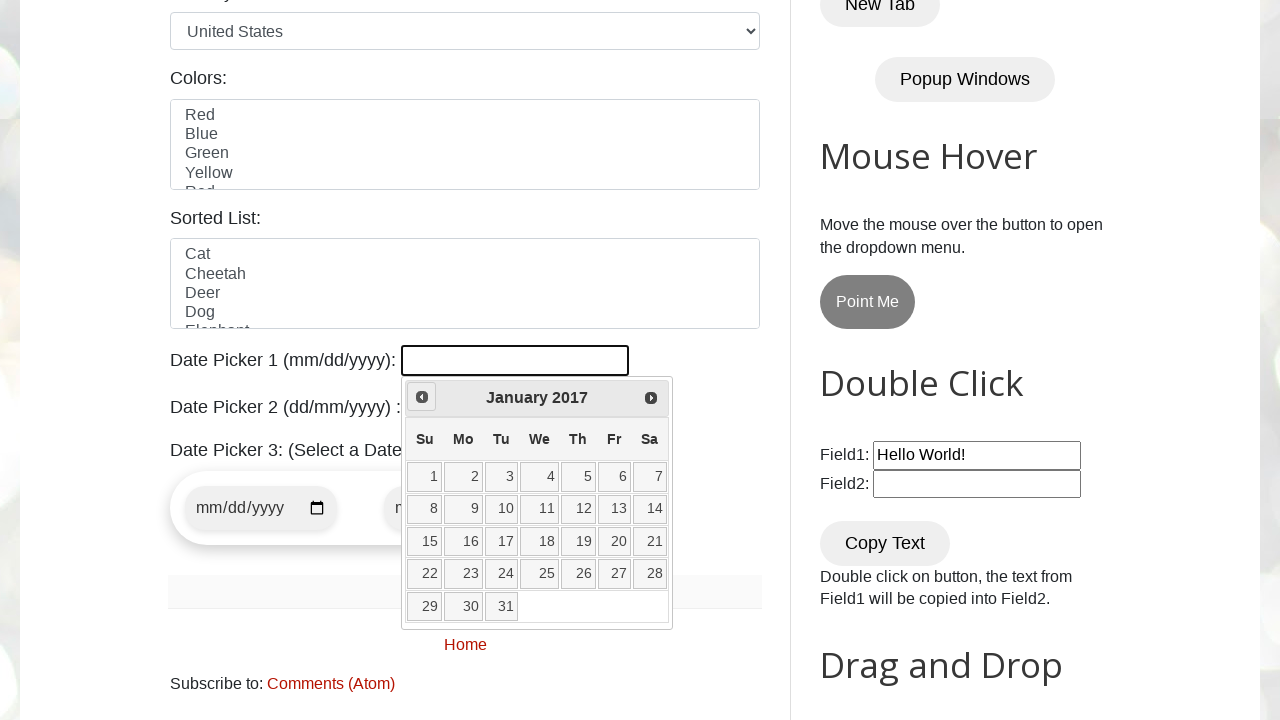

Retrieved displayed year from date picker
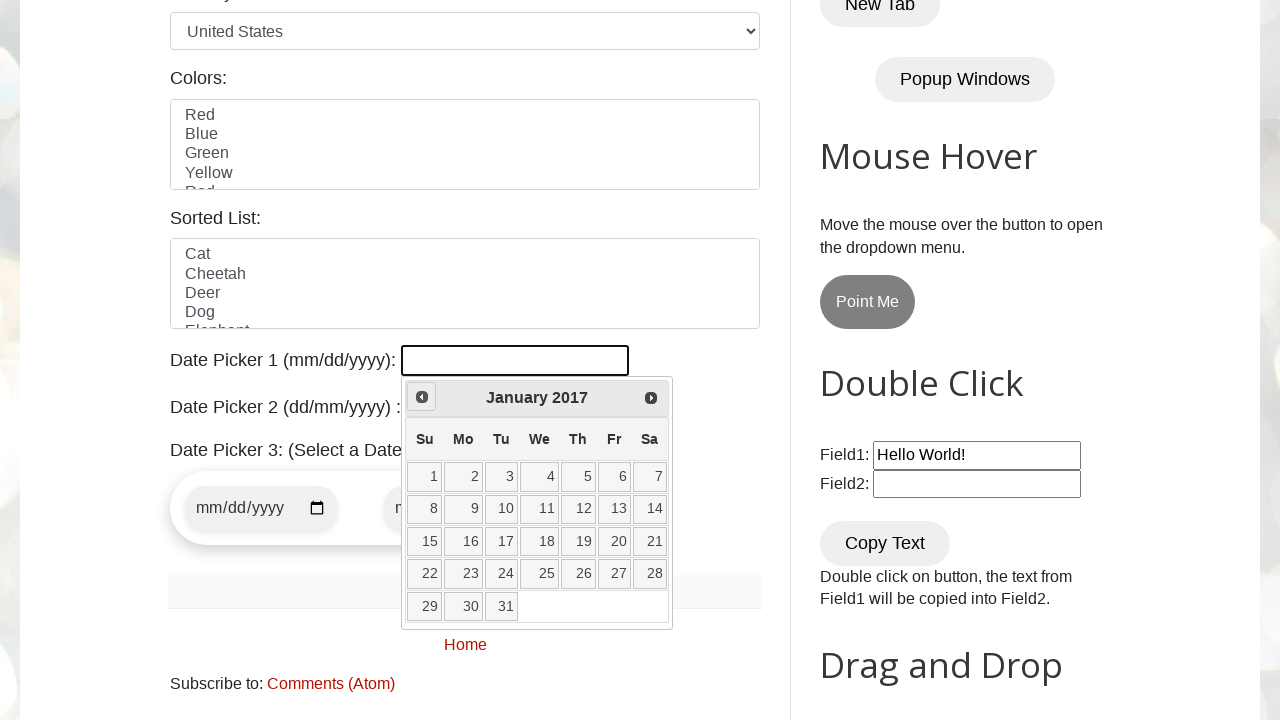

Retrieved displayed month from date picker
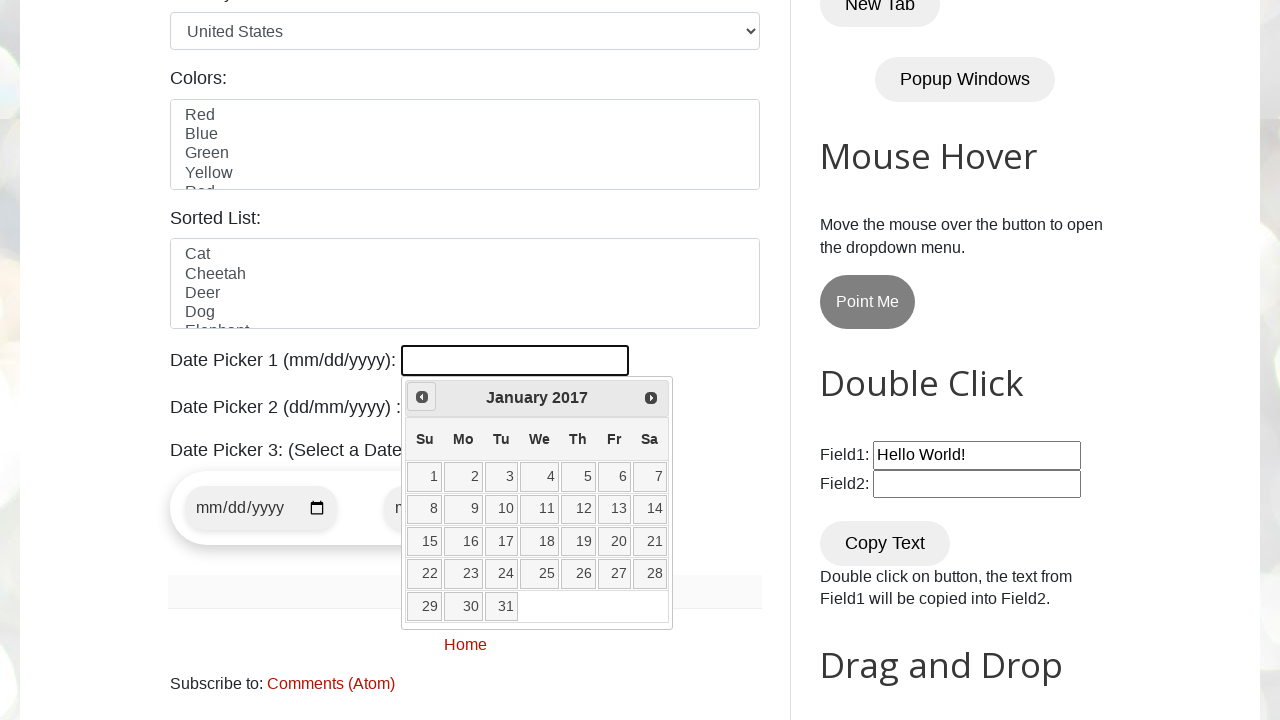

Clicked Prev button to navigate backward in date picker at (422, 397) on (//a[@title='Prev'])[1]
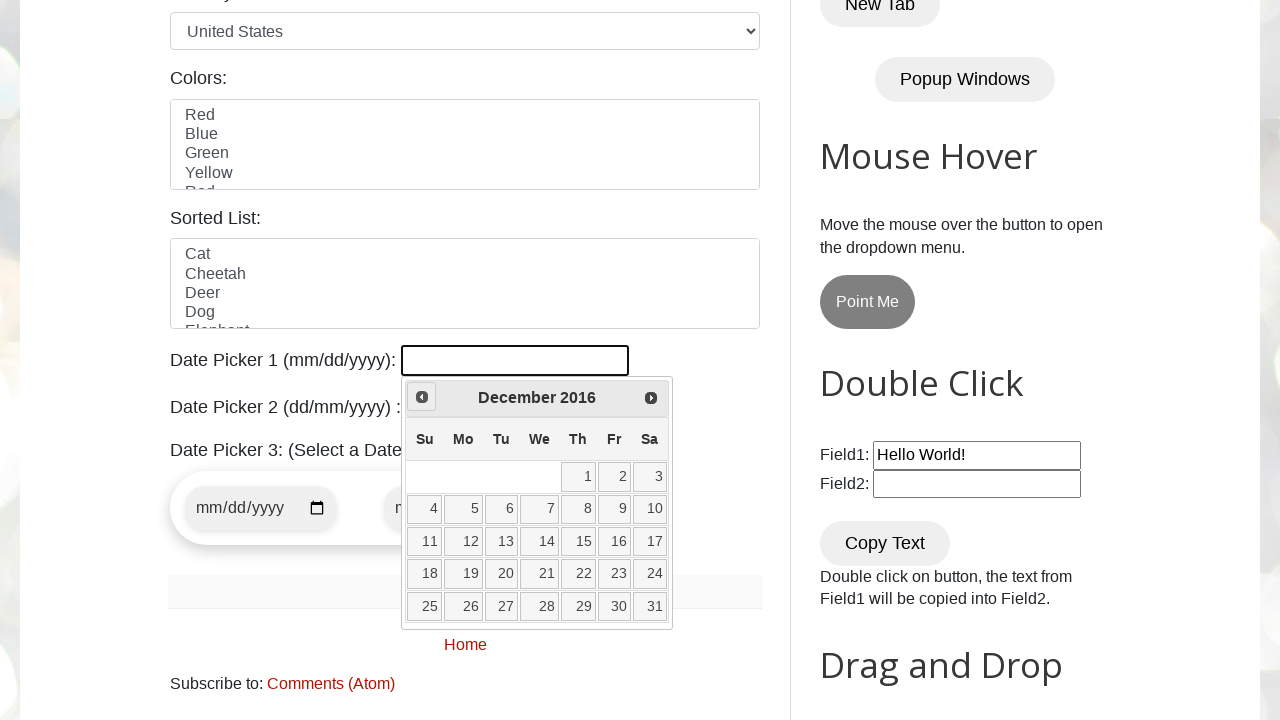

Retrieved displayed year from date picker
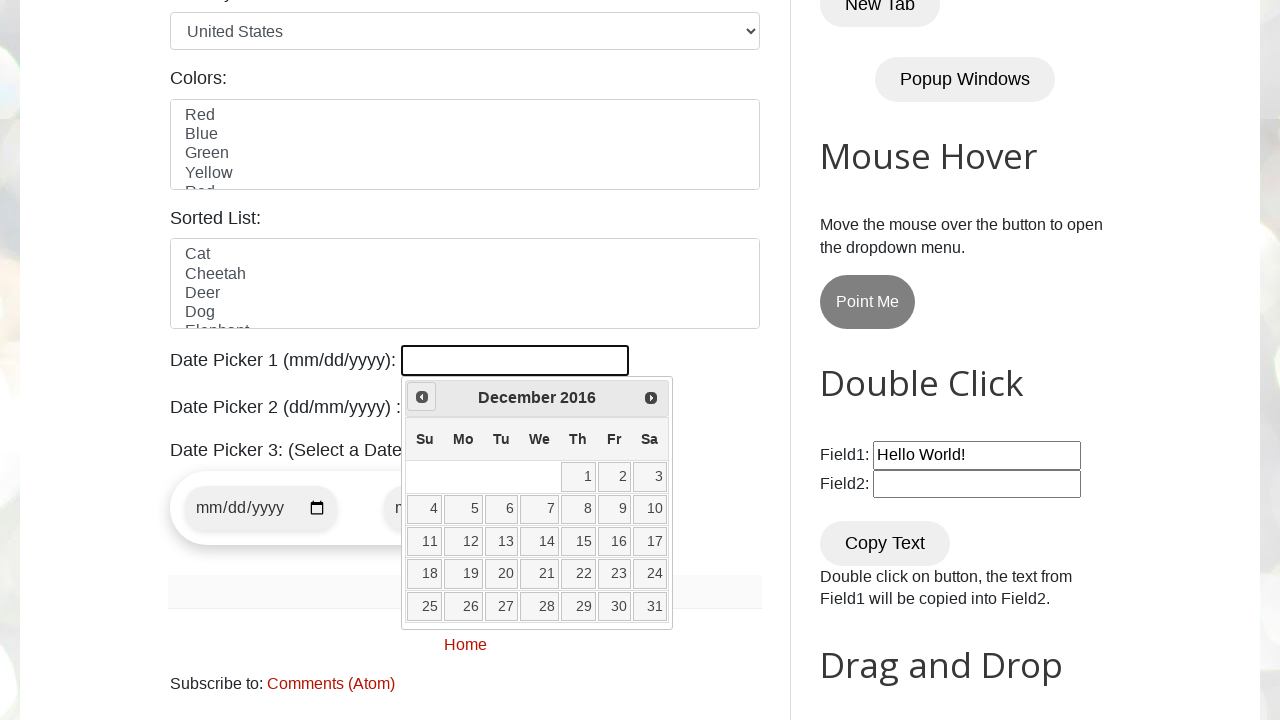

Retrieved displayed month from date picker
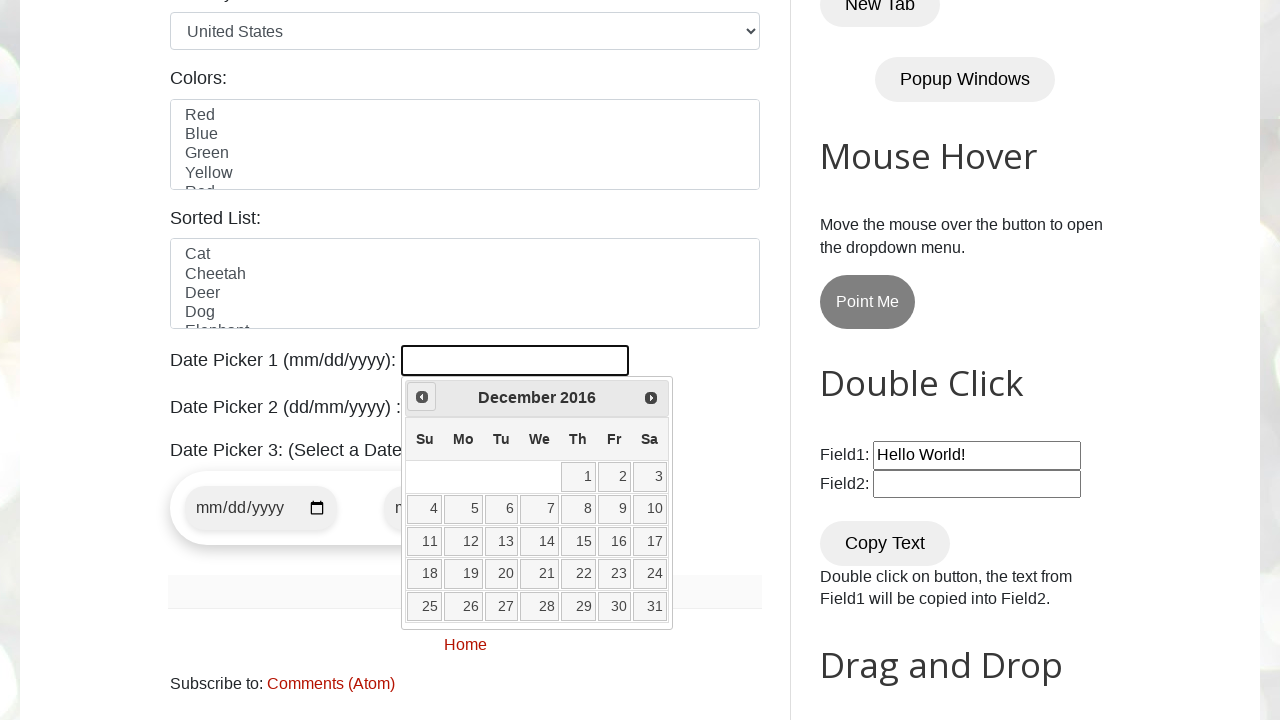

Target date found: December 2016
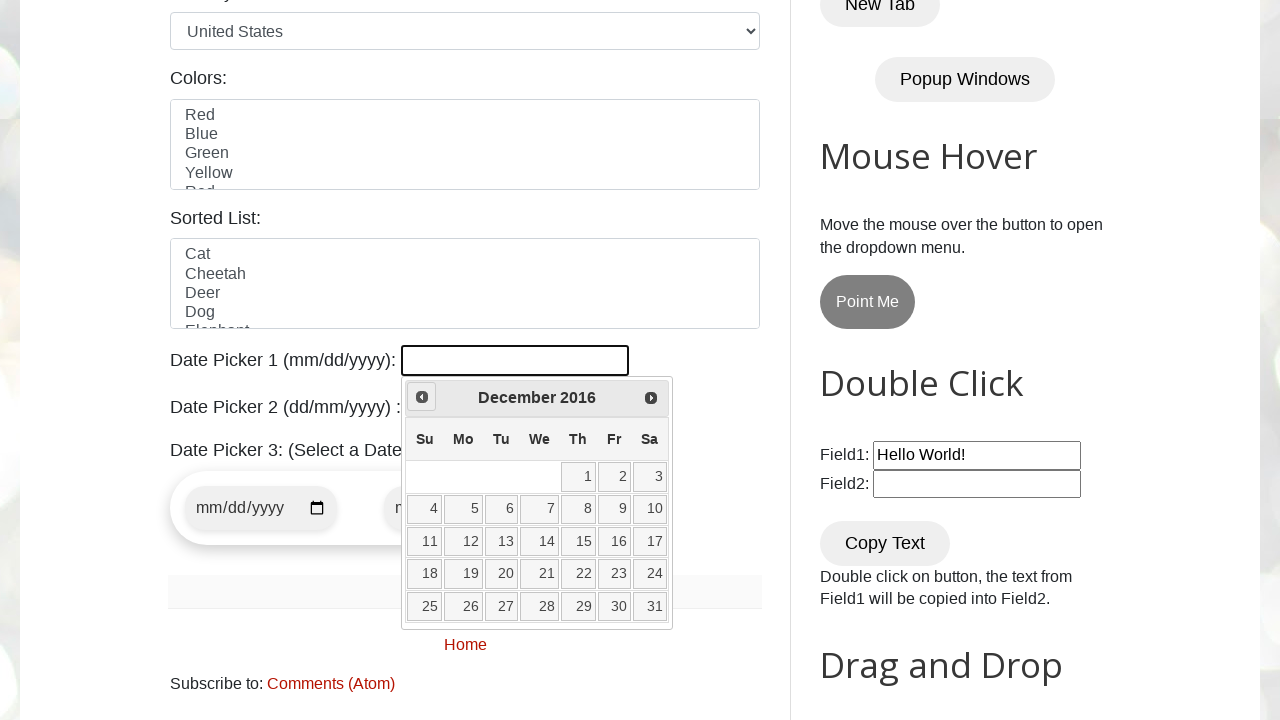

Clicked on day 23 in the date picker at (614, 574) on //a[text()='23']
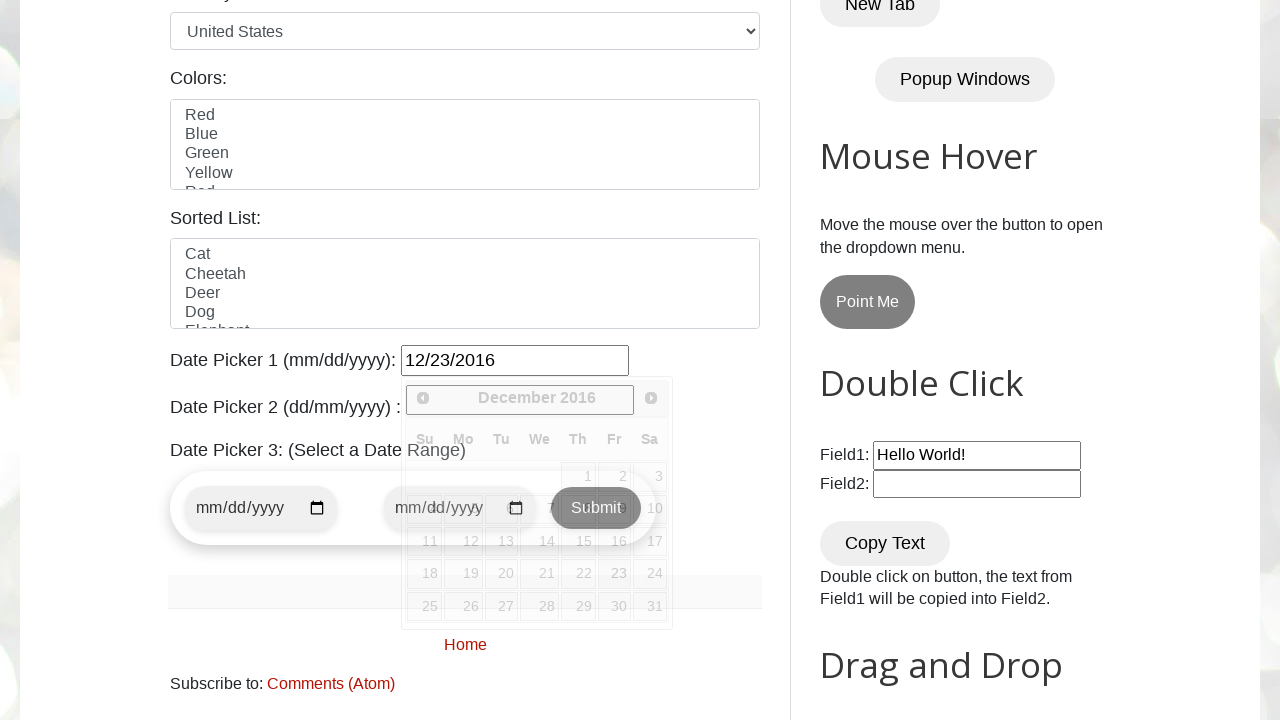

Waited 500ms for date selection to complete
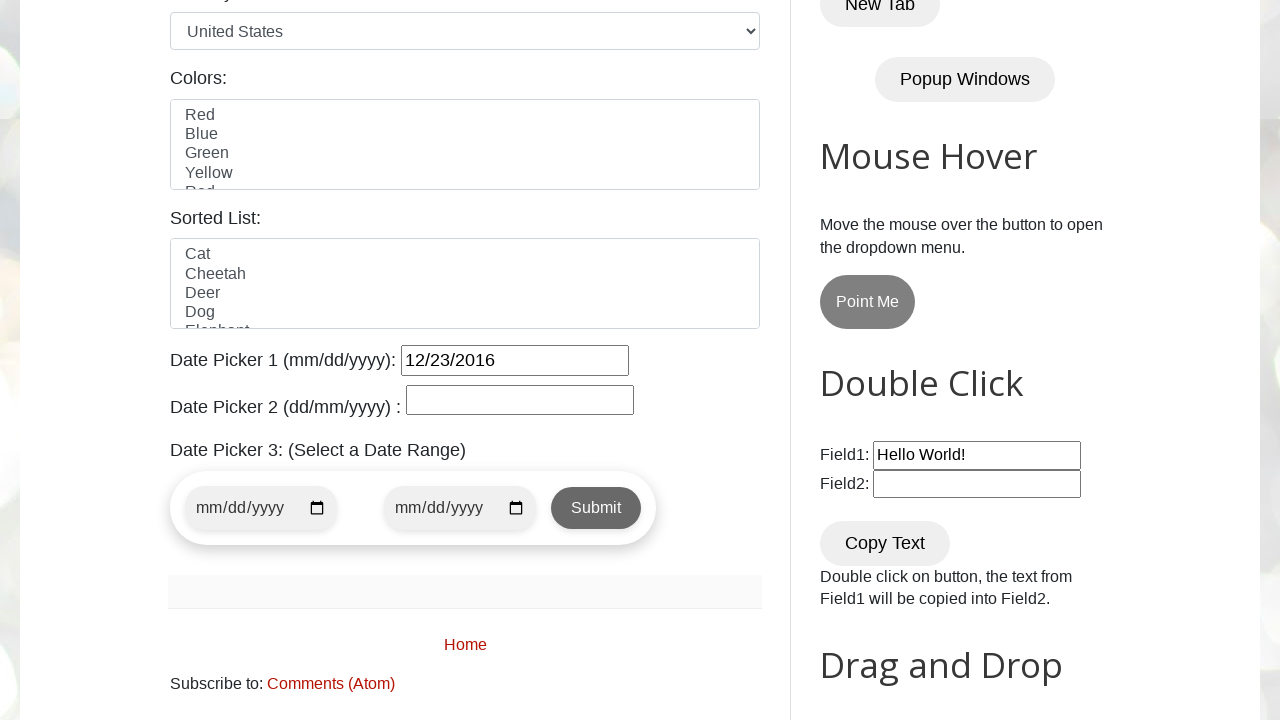

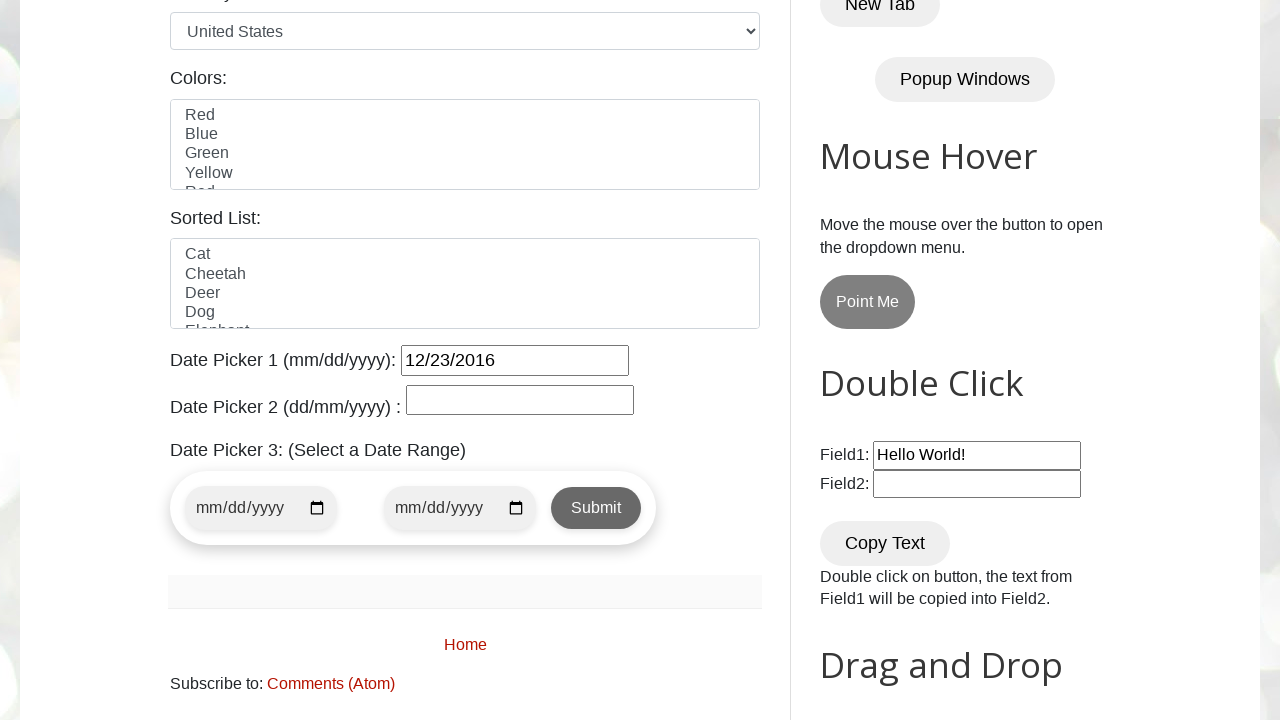